Tests jQuery UI datepicker functionality by filling a date, then navigating backwards through months to find a specific date (March 26, 2003) and selecting it.

Starting URL: https://jqueryui.com/datepicker/

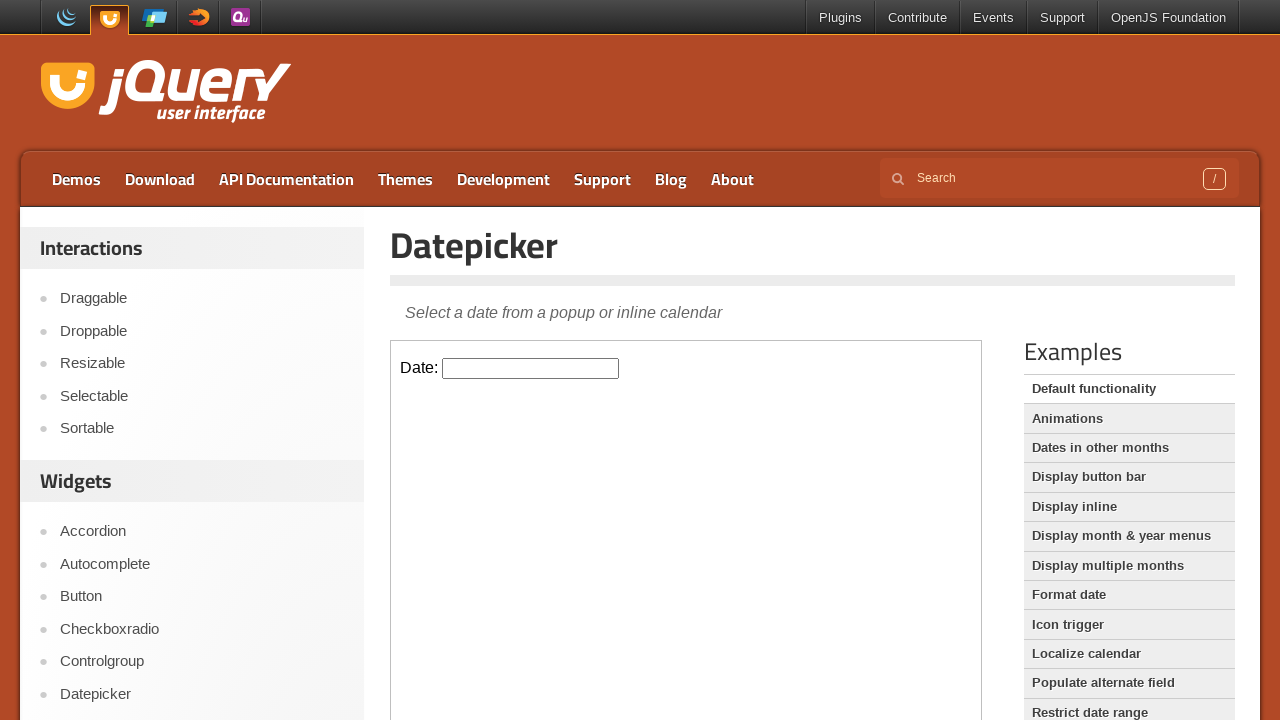

Located iframe and got content frame
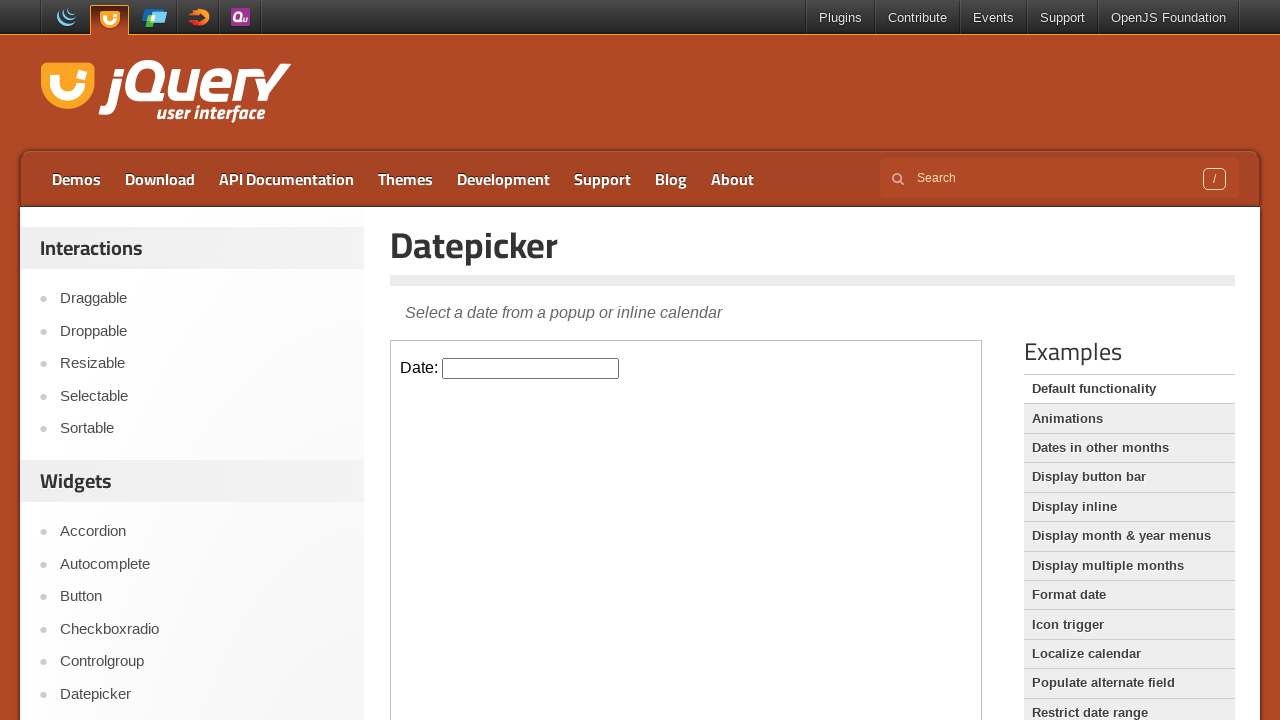

Clicked on datepicker input field at (531, 368) on iframe >> internal:control=enter-frame >> #datepicker
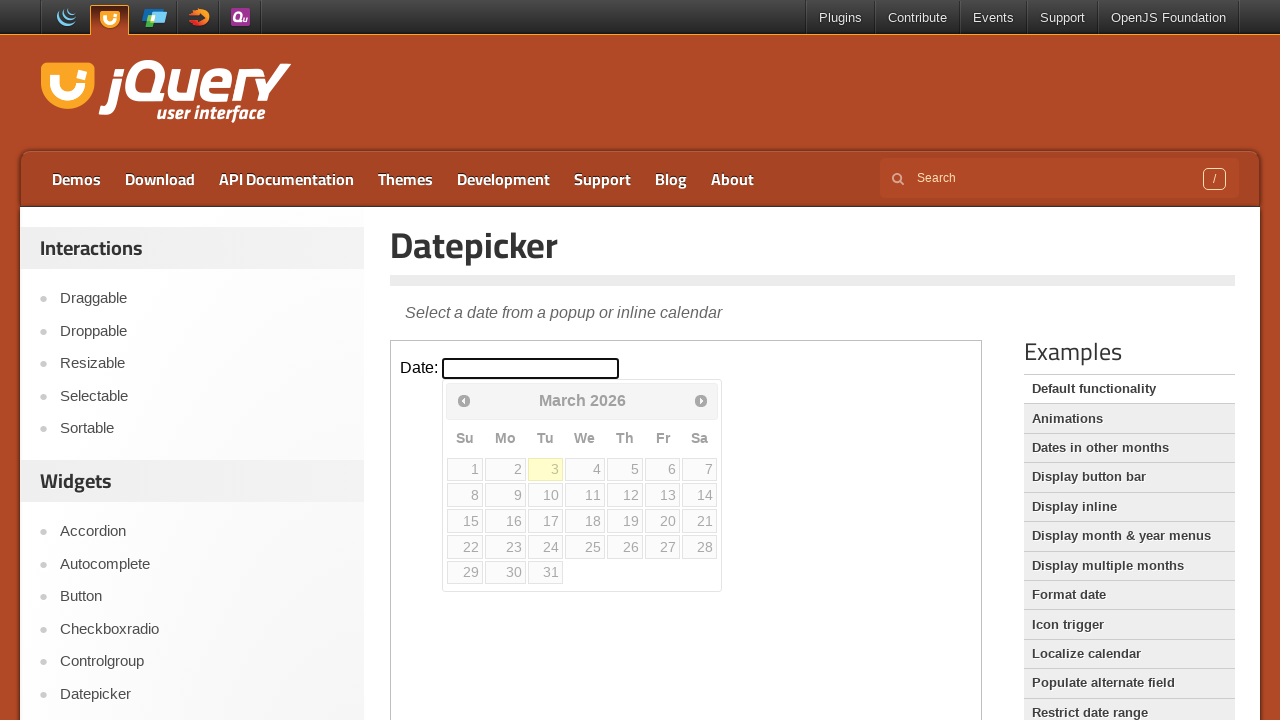

Filled datepicker with initial date 04/05/2025 on iframe >> internal:control=enter-frame >> #datepicker
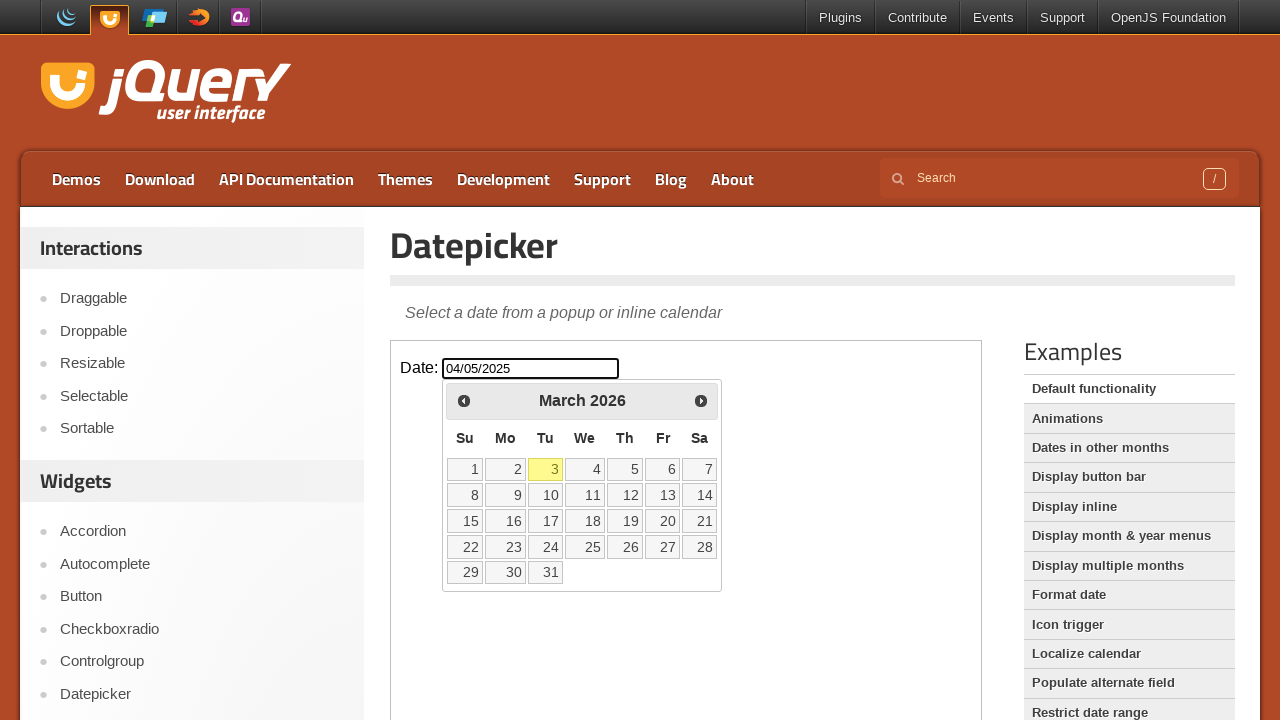

Checked current month and year: March 2026
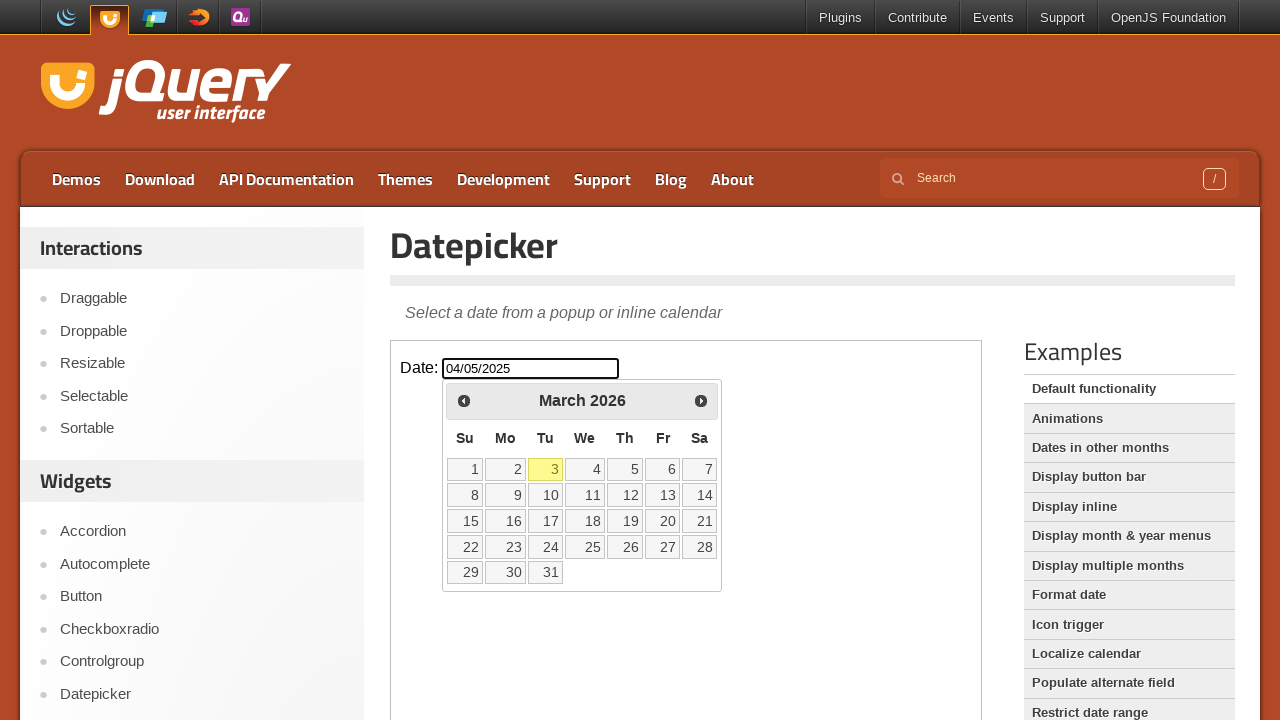

Clicked previous month button to navigate backwards at (464, 400) on iframe >> internal:control=enter-frame >> [title='Prev']
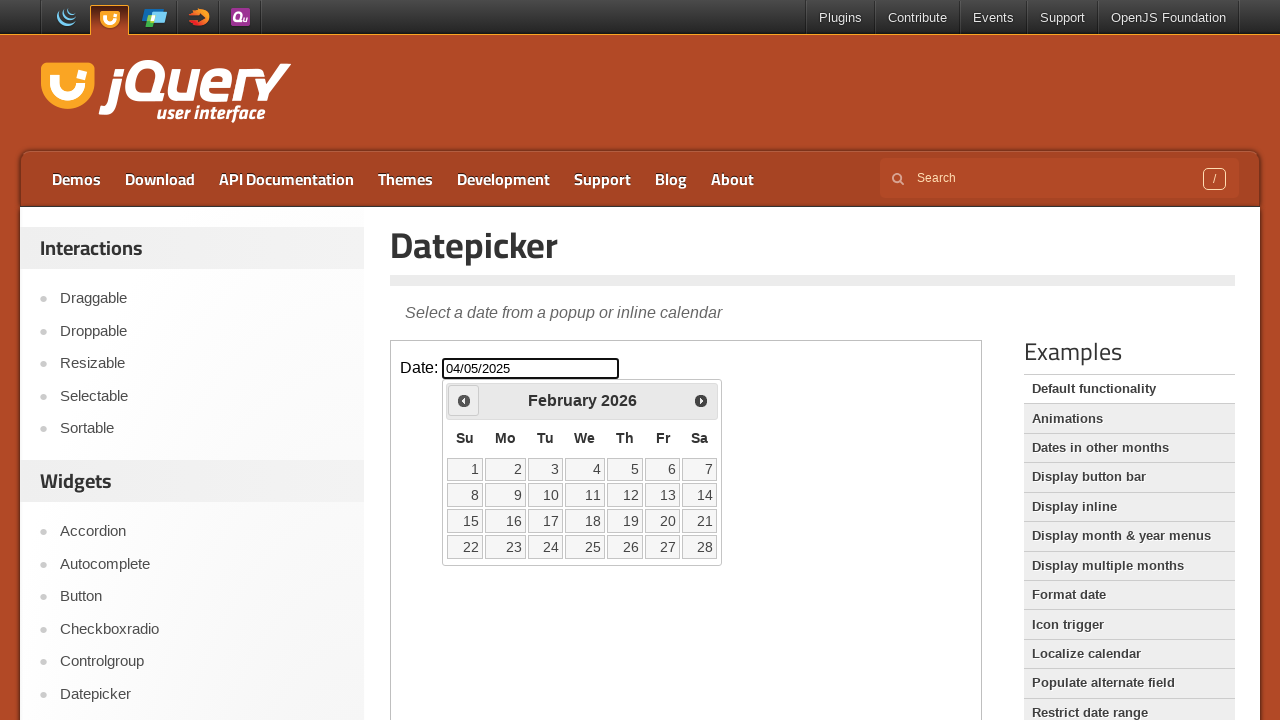

Checked current month and year: February 2026
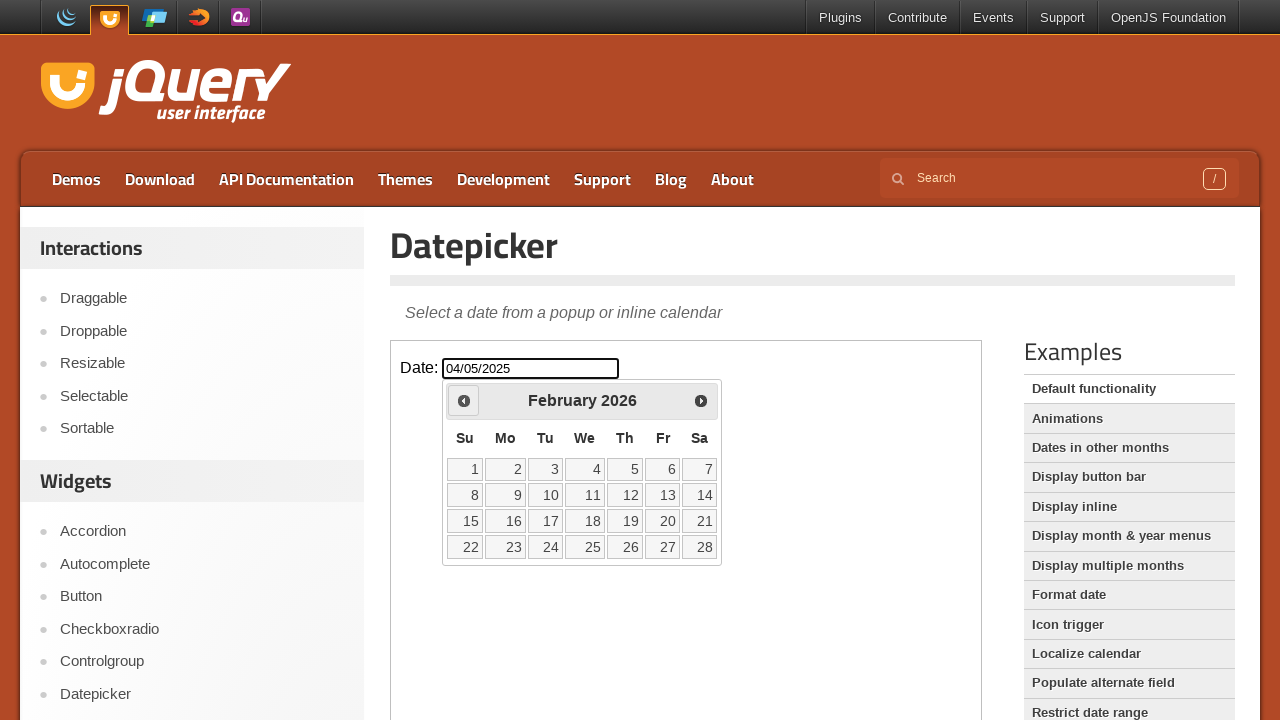

Clicked previous month button to navigate backwards at (464, 400) on iframe >> internal:control=enter-frame >> [title='Prev']
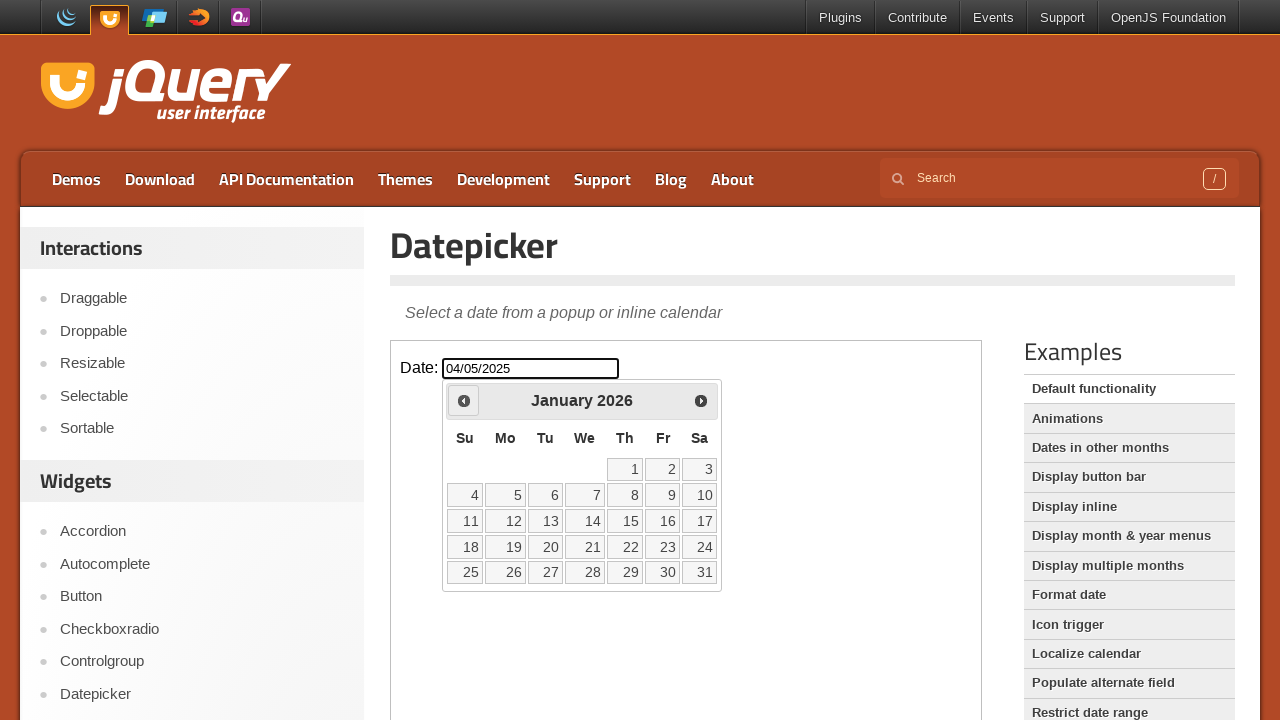

Checked current month and year: January 2026
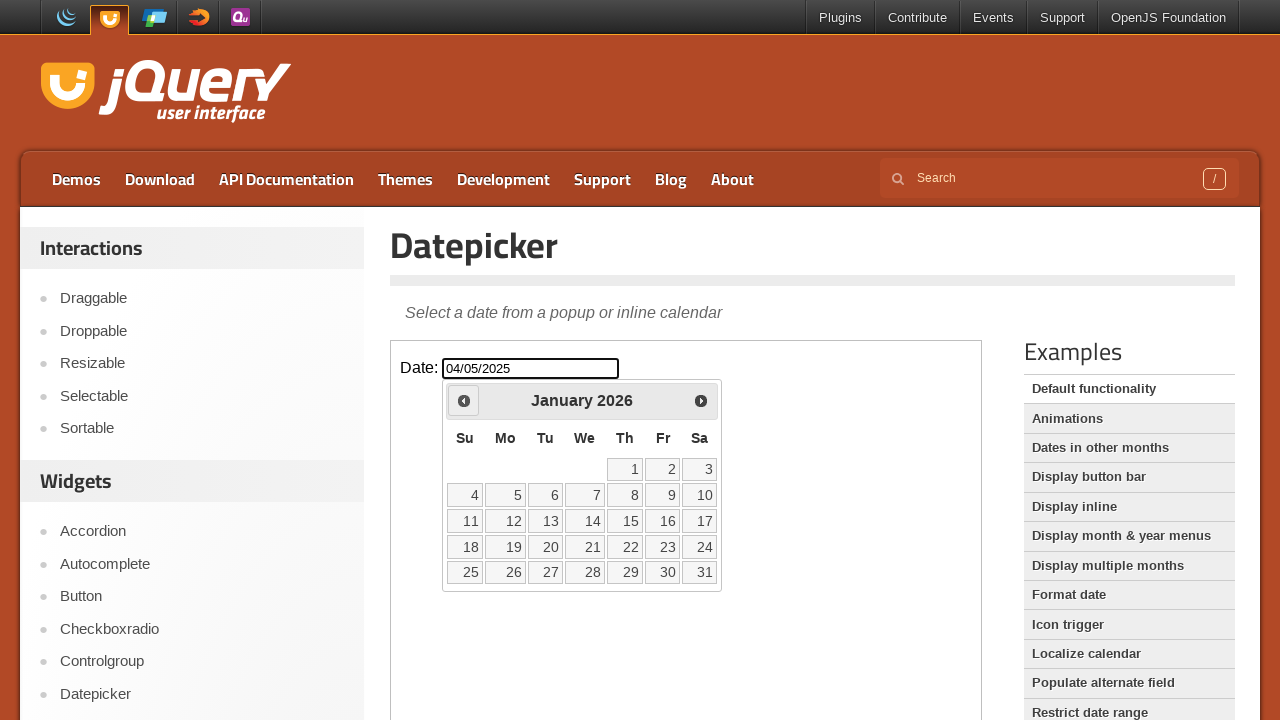

Clicked previous month button to navigate backwards at (464, 400) on iframe >> internal:control=enter-frame >> [title='Prev']
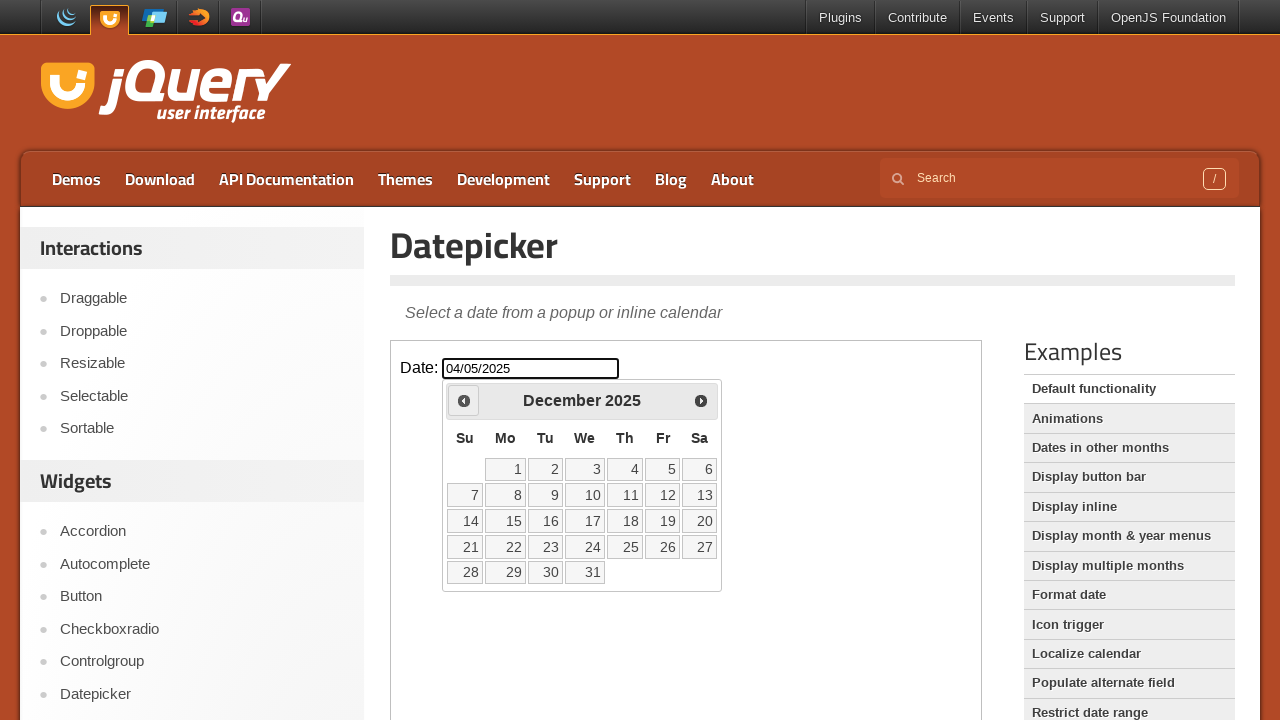

Checked current month and year: December 2025
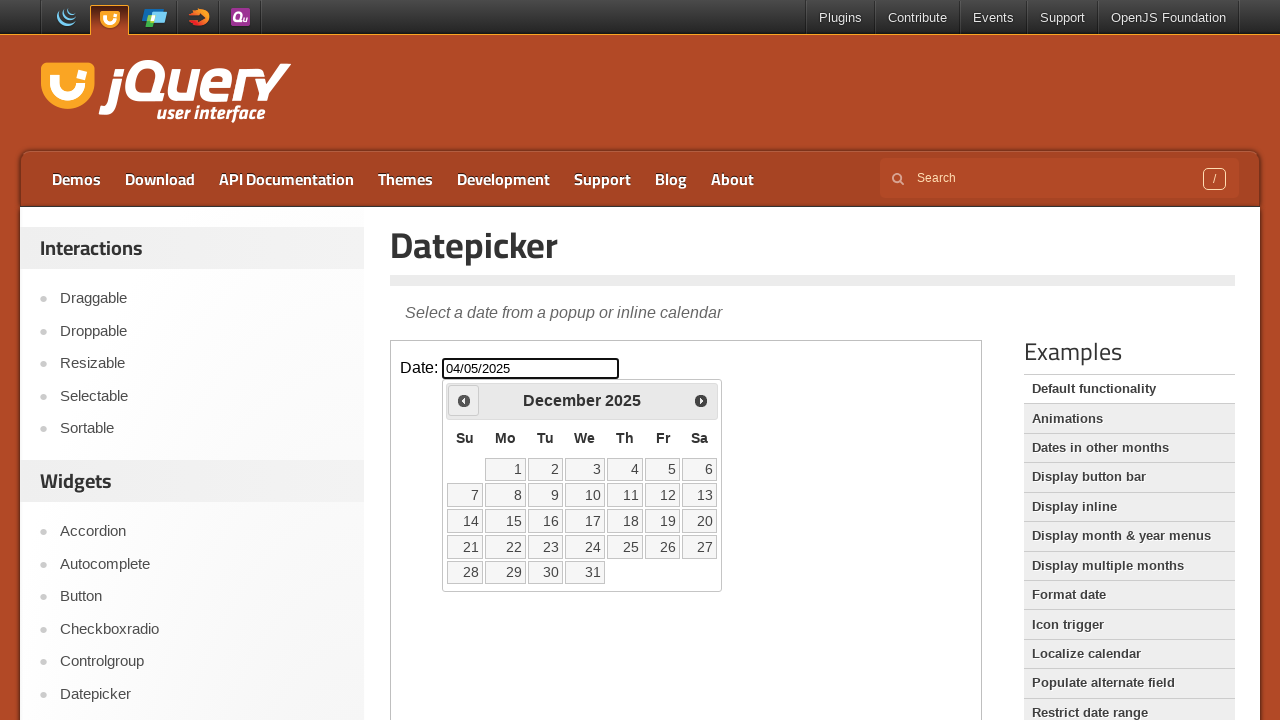

Clicked previous month button to navigate backwards at (464, 400) on iframe >> internal:control=enter-frame >> [title='Prev']
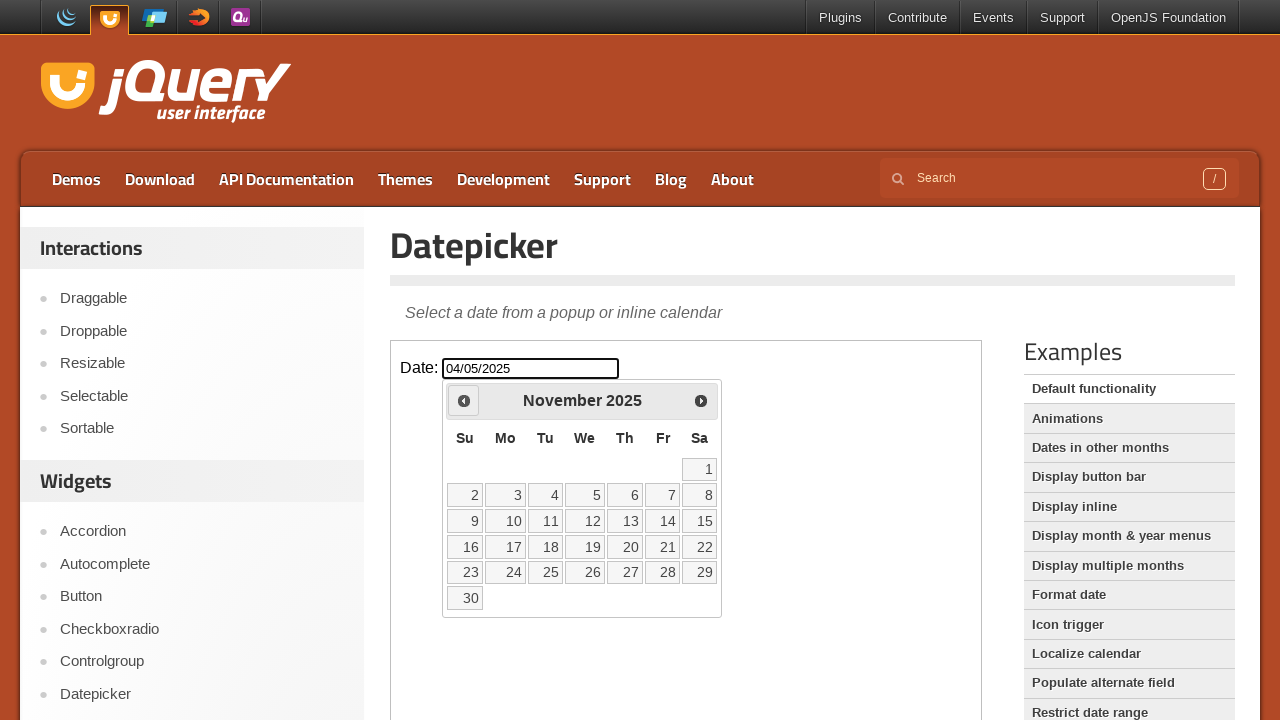

Checked current month and year: November 2025
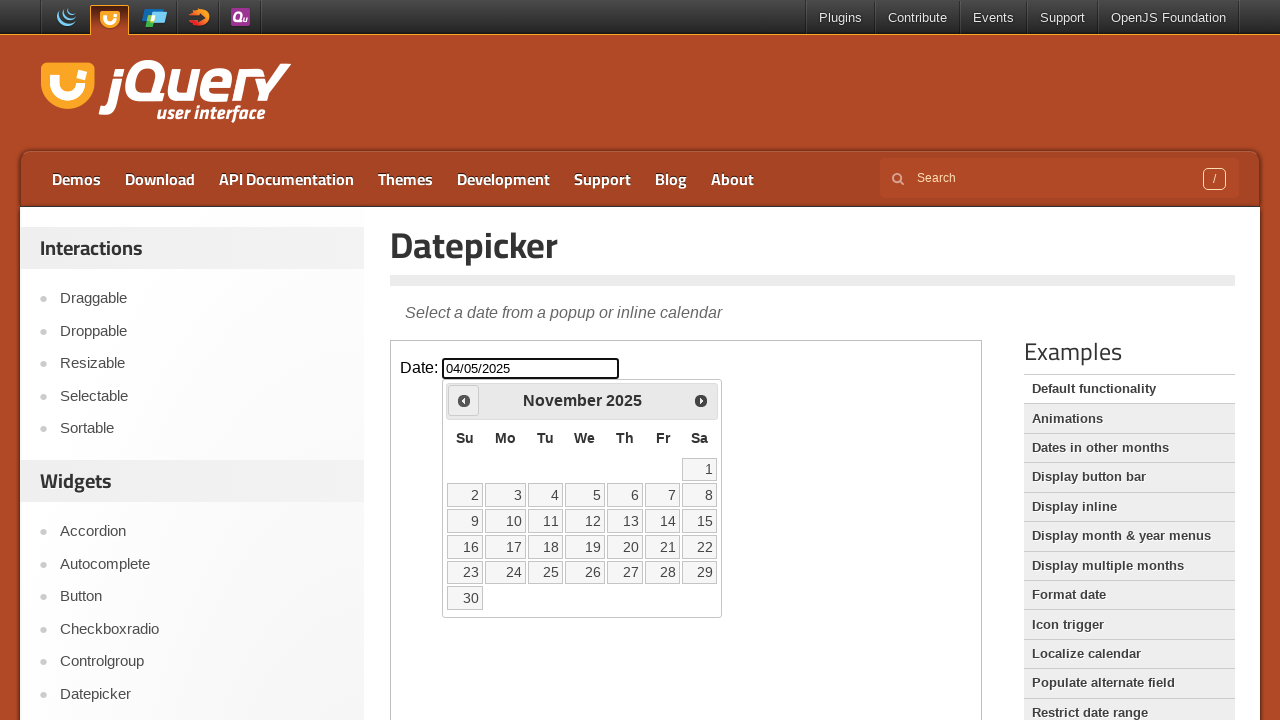

Clicked previous month button to navigate backwards at (464, 400) on iframe >> internal:control=enter-frame >> [title='Prev']
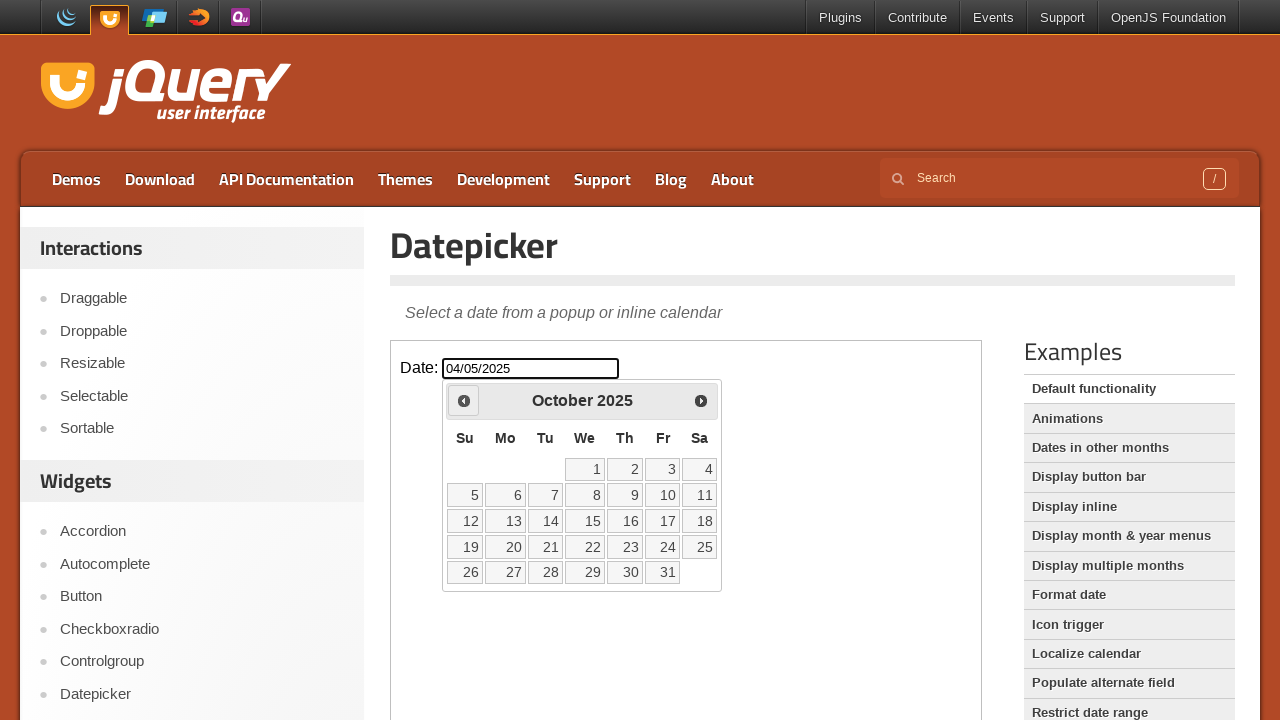

Checked current month and year: October 2025
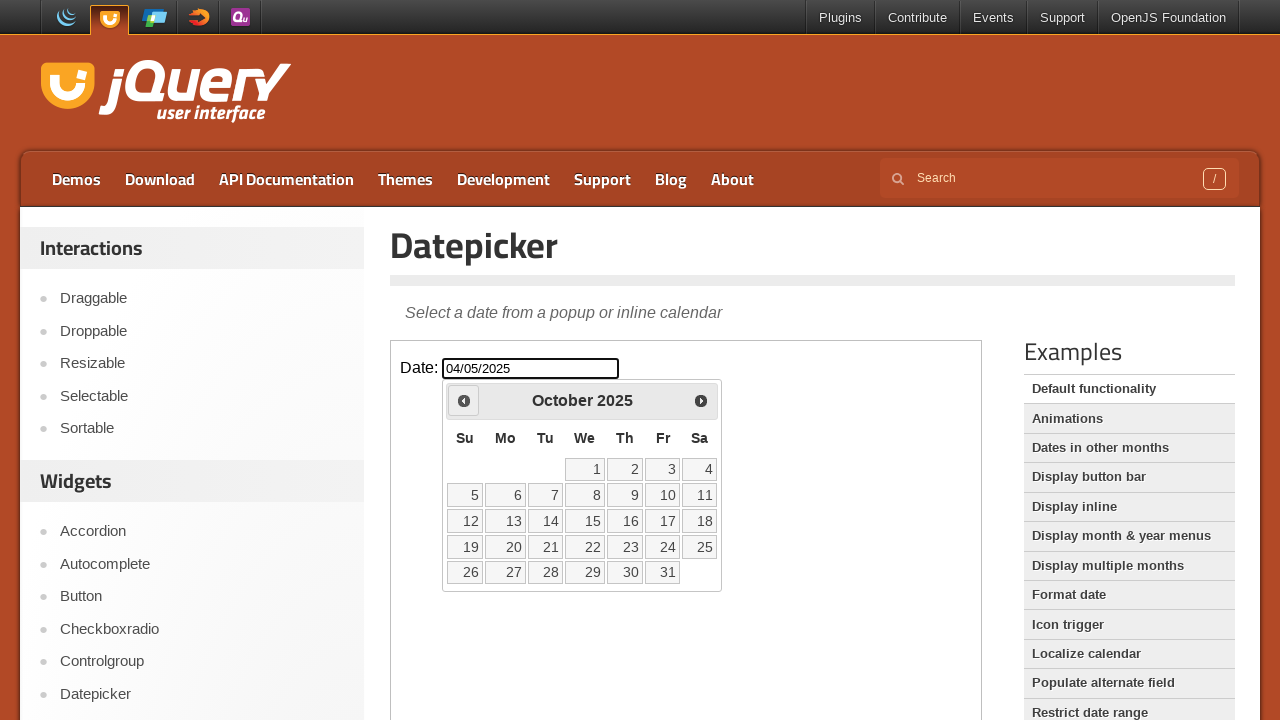

Clicked previous month button to navigate backwards at (464, 400) on iframe >> internal:control=enter-frame >> [title='Prev']
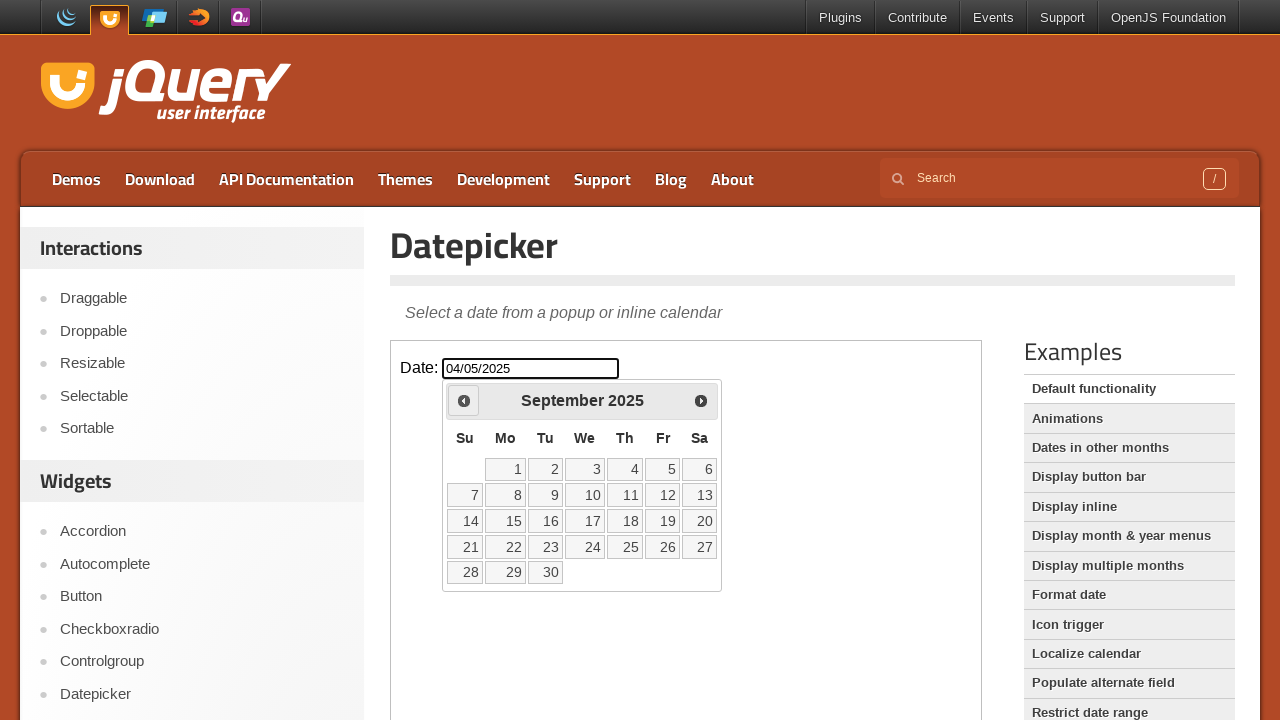

Checked current month and year: September 2025
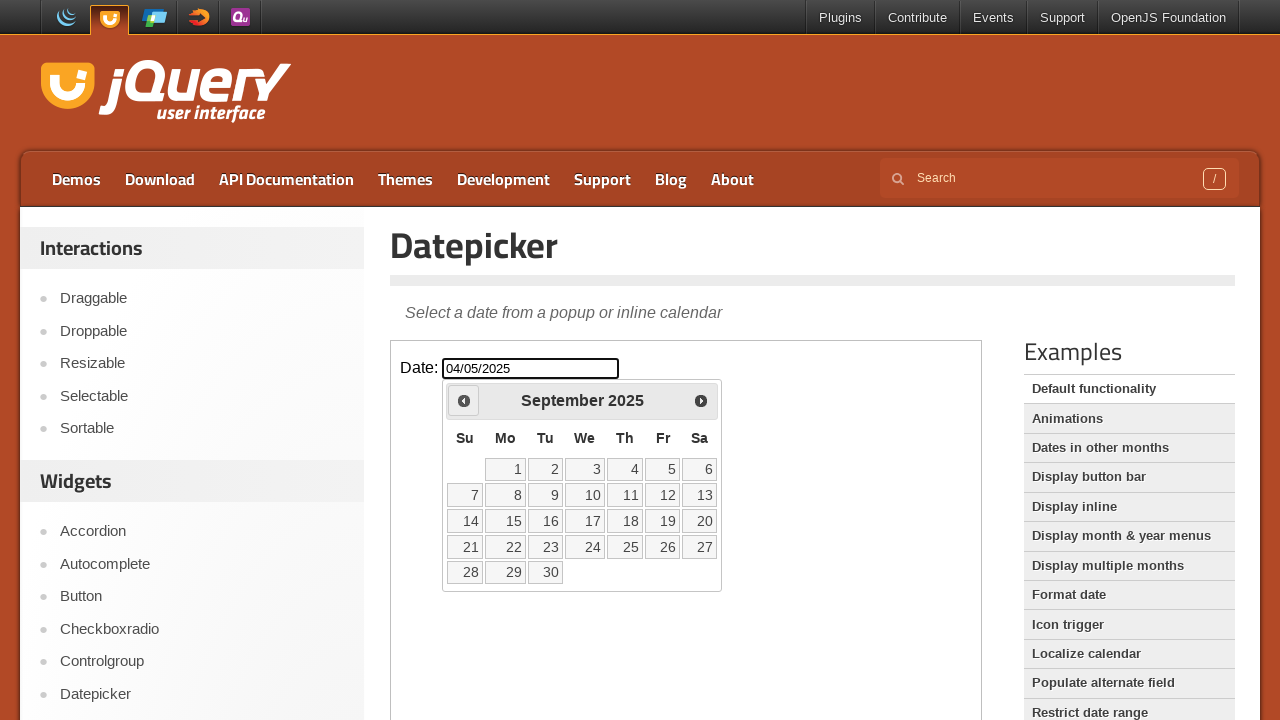

Clicked previous month button to navigate backwards at (464, 400) on iframe >> internal:control=enter-frame >> [title='Prev']
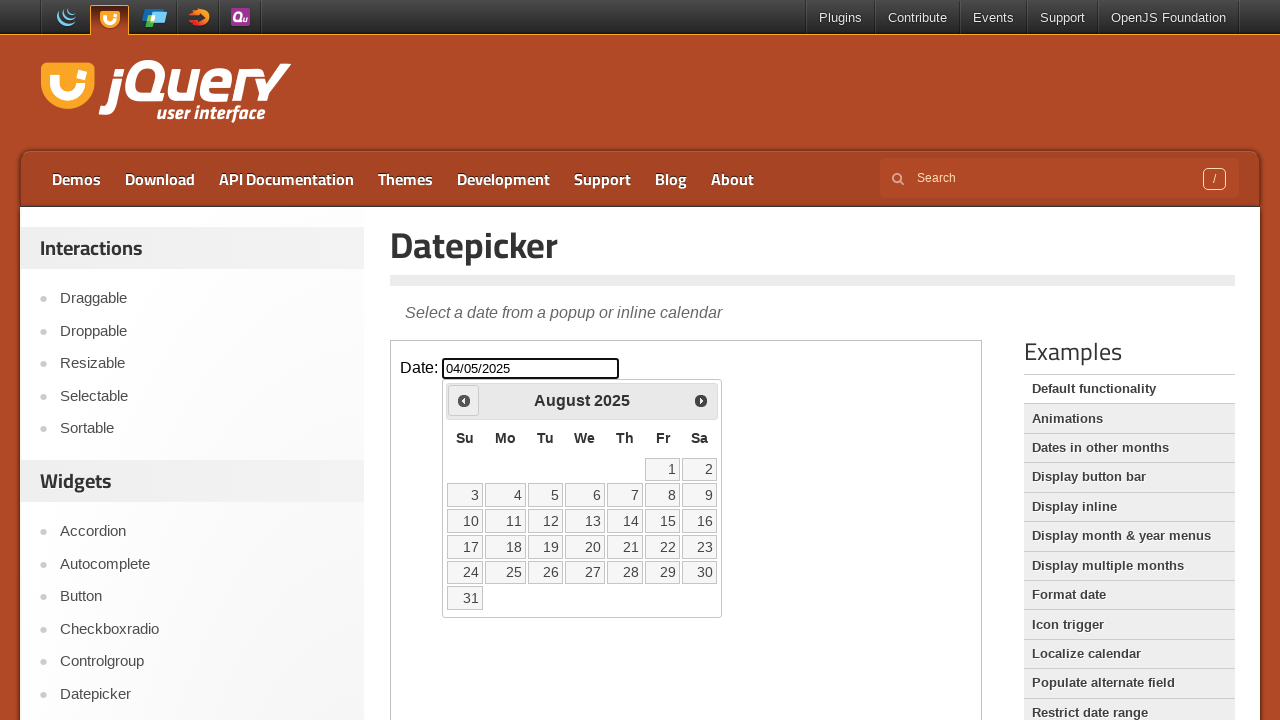

Checked current month and year: August 2025
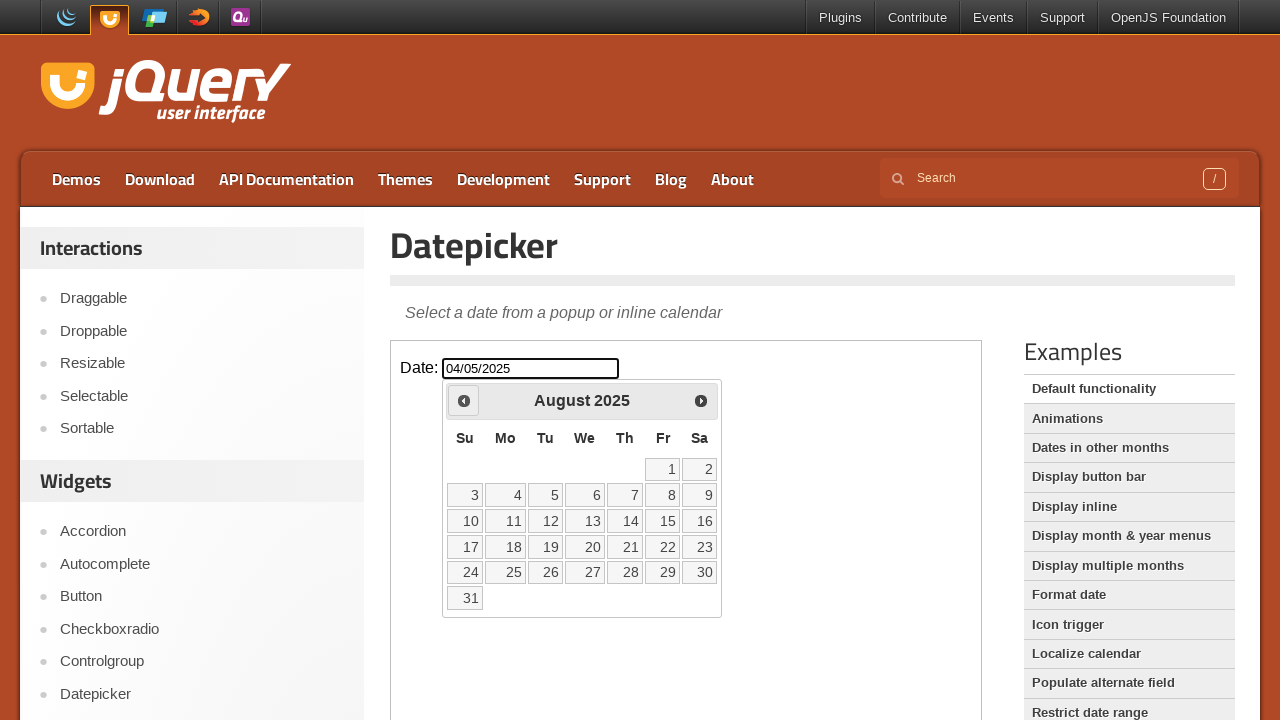

Clicked previous month button to navigate backwards at (464, 400) on iframe >> internal:control=enter-frame >> [title='Prev']
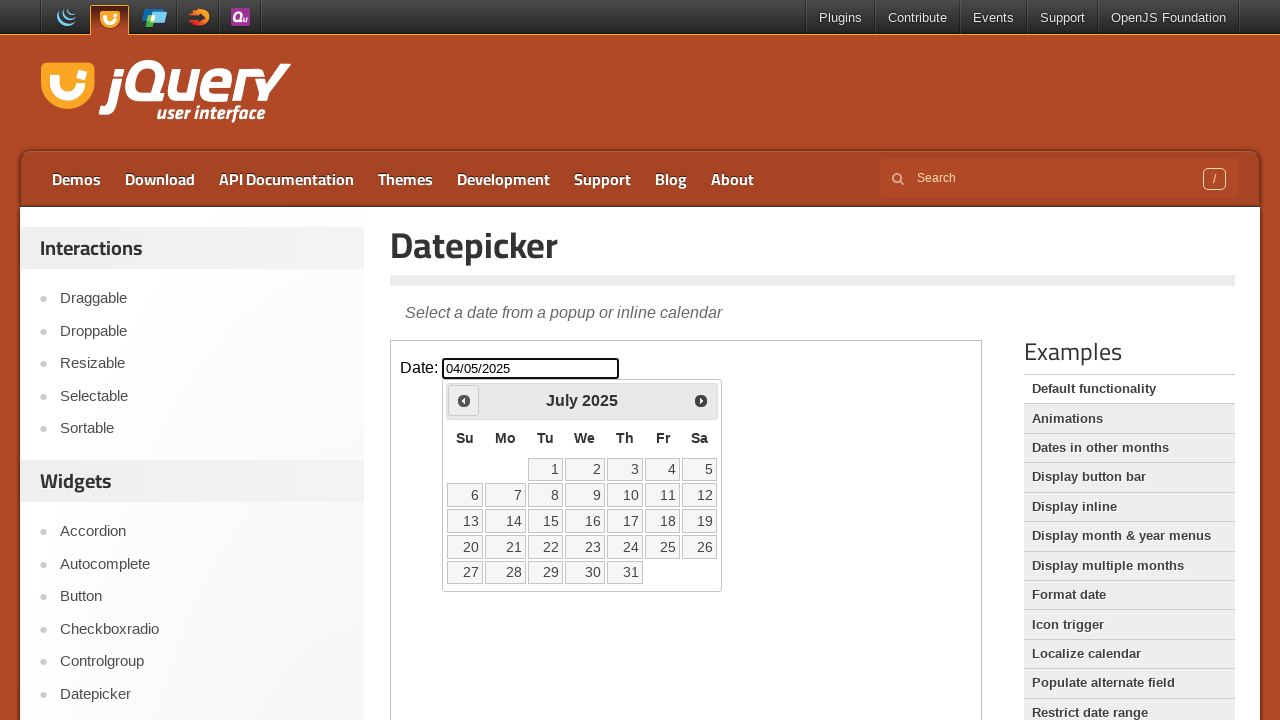

Checked current month and year: July 2025
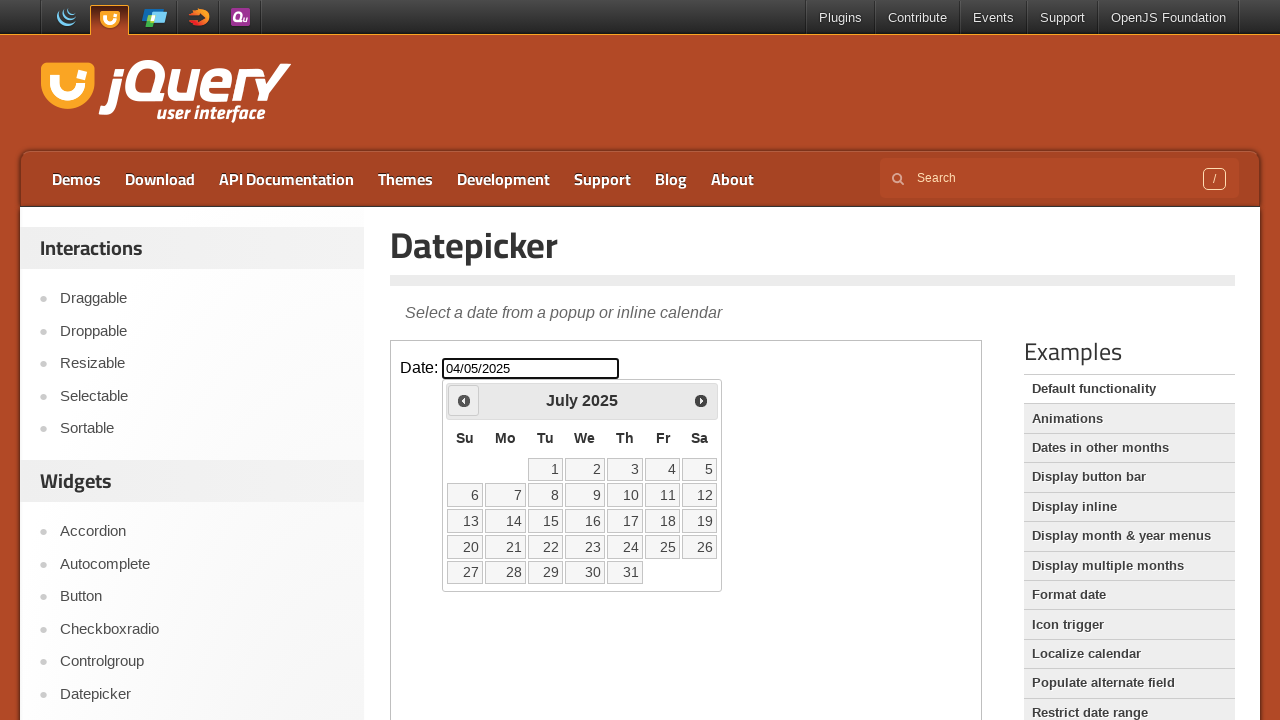

Clicked previous month button to navigate backwards at (464, 400) on iframe >> internal:control=enter-frame >> [title='Prev']
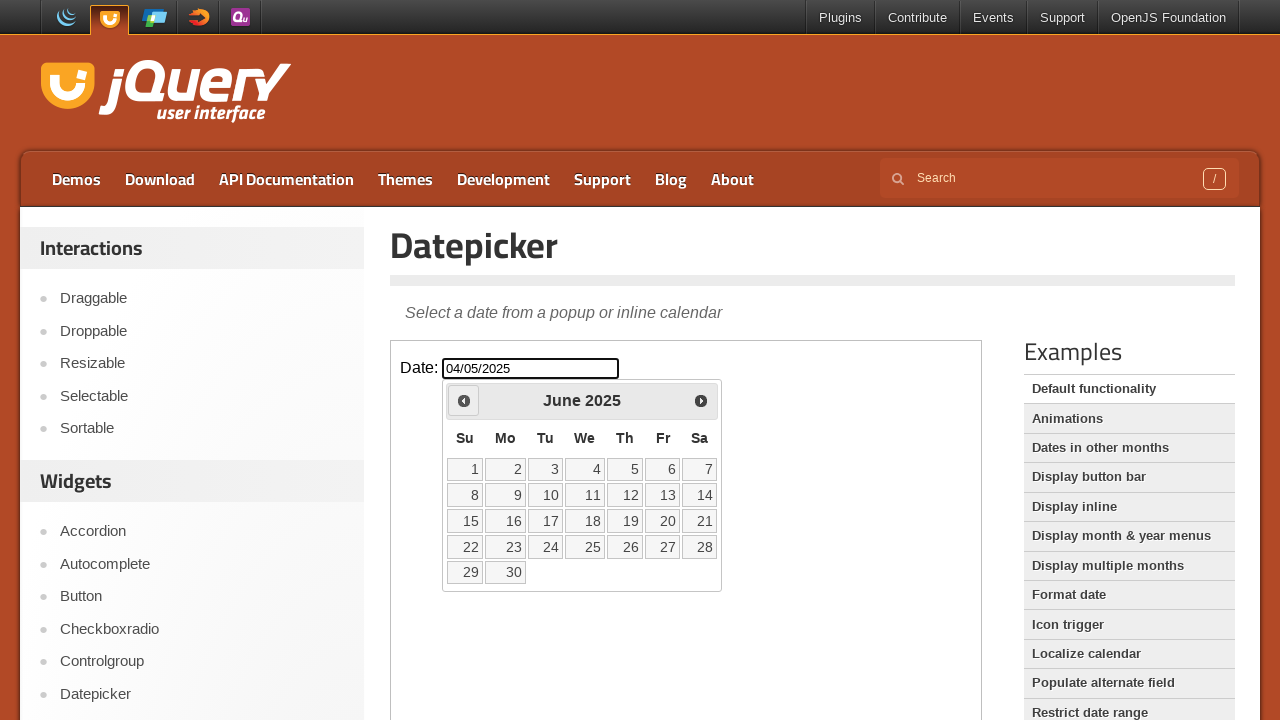

Checked current month and year: June 2025
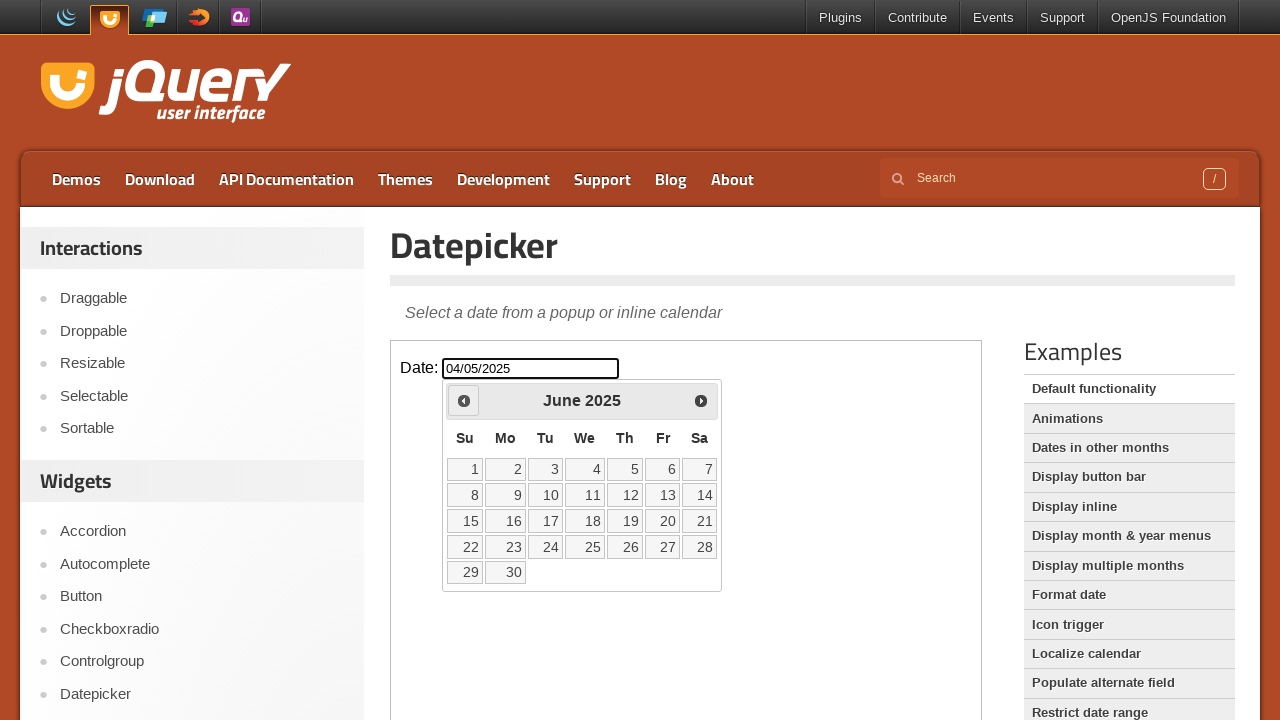

Clicked previous month button to navigate backwards at (464, 400) on iframe >> internal:control=enter-frame >> [title='Prev']
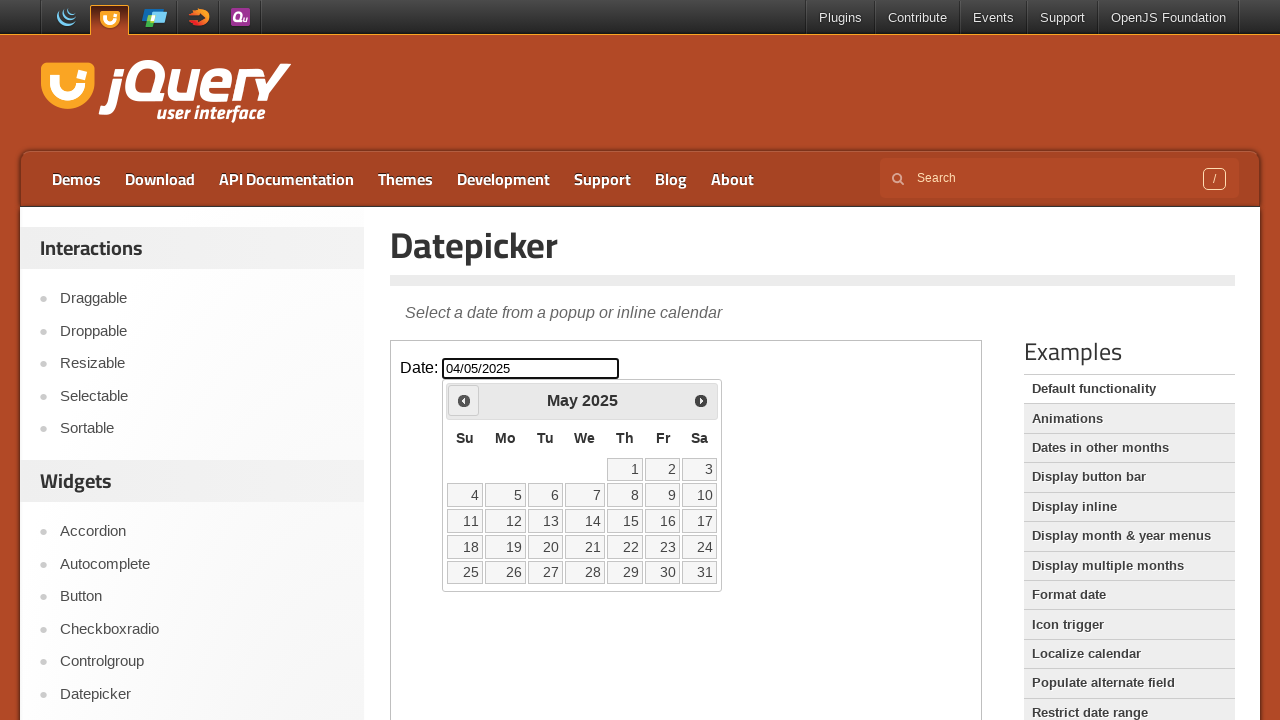

Checked current month and year: May 2025
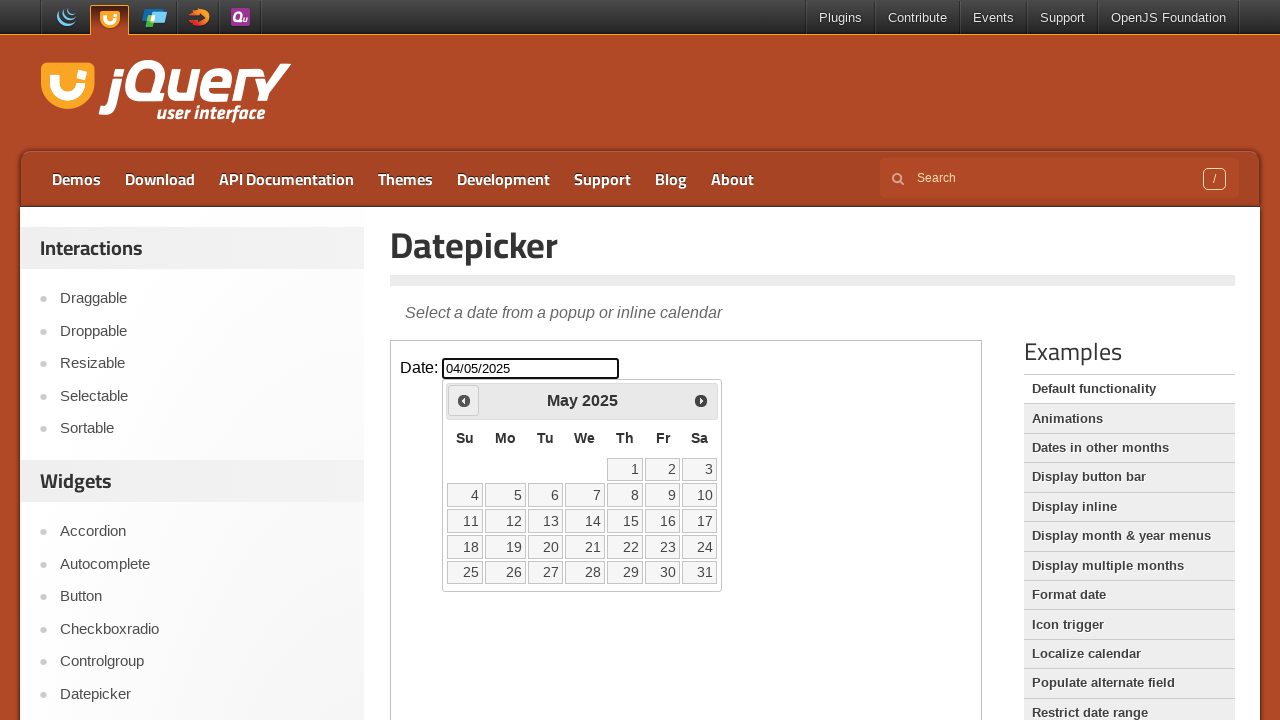

Clicked previous month button to navigate backwards at (464, 400) on iframe >> internal:control=enter-frame >> [title='Prev']
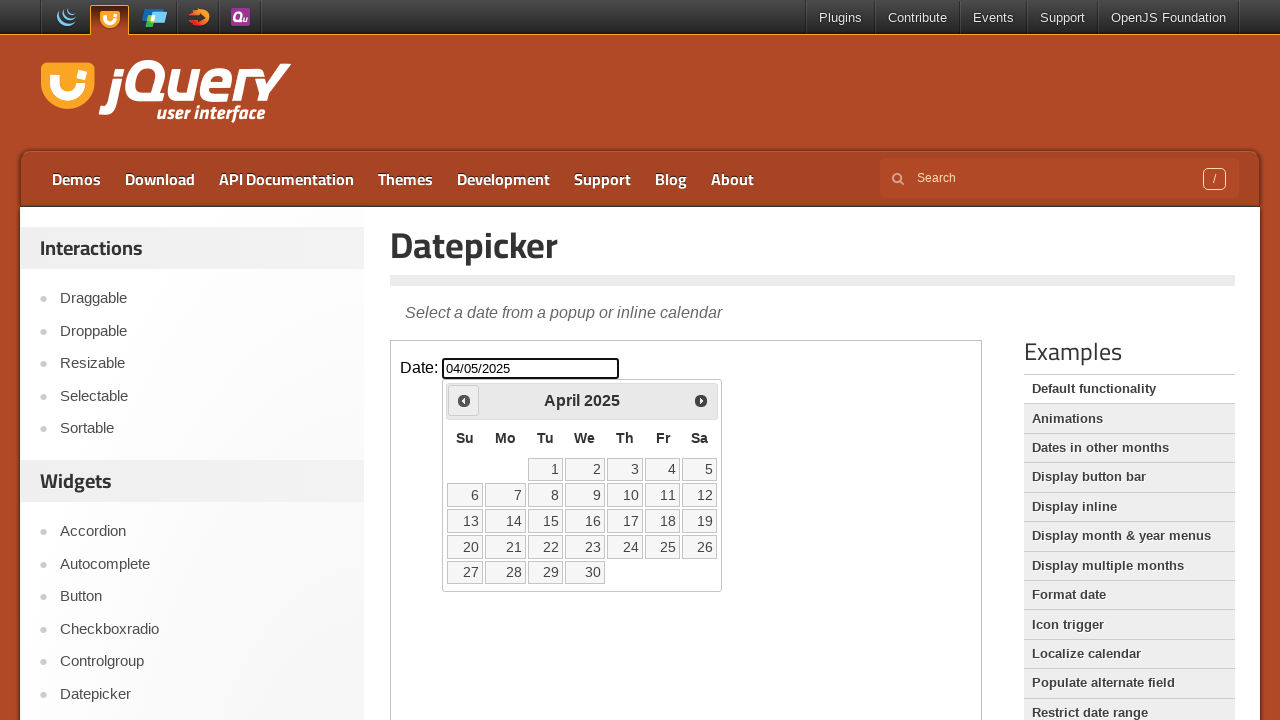

Checked current month and year: April 2025
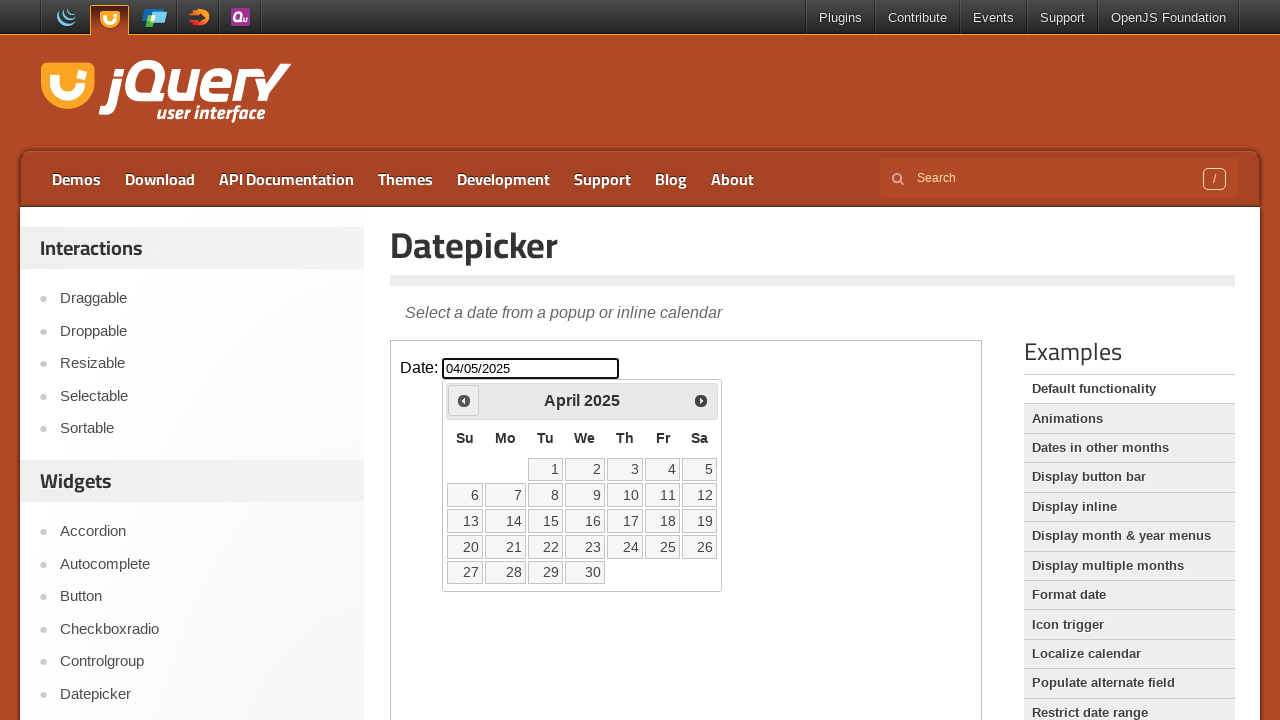

Clicked previous month button to navigate backwards at (464, 400) on iframe >> internal:control=enter-frame >> [title='Prev']
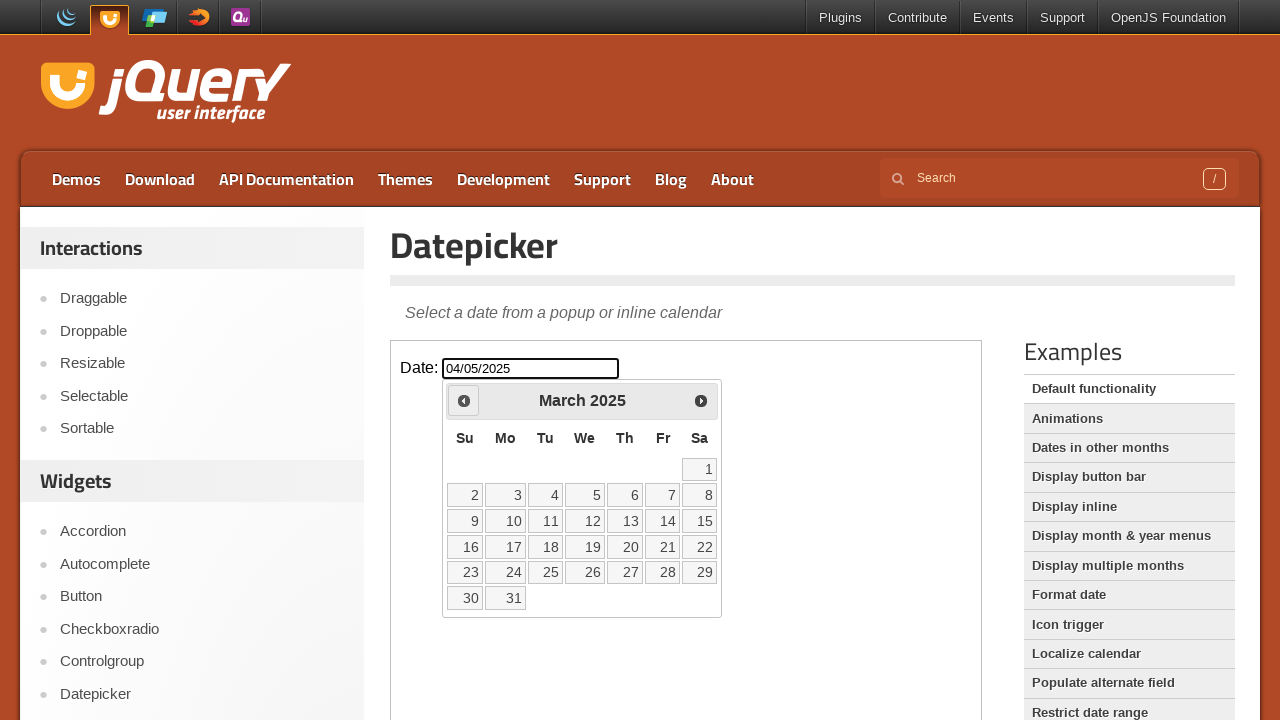

Checked current month and year: March 2025
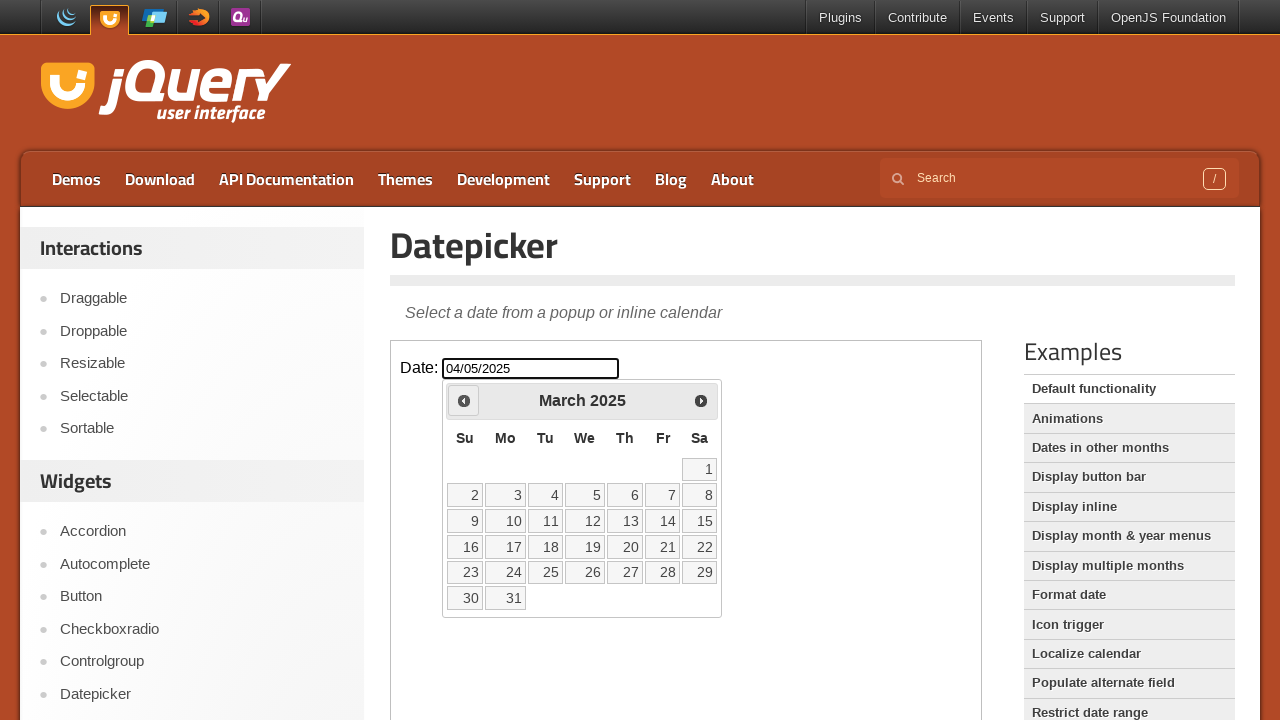

Clicked previous month button to navigate backwards at (464, 400) on iframe >> internal:control=enter-frame >> [title='Prev']
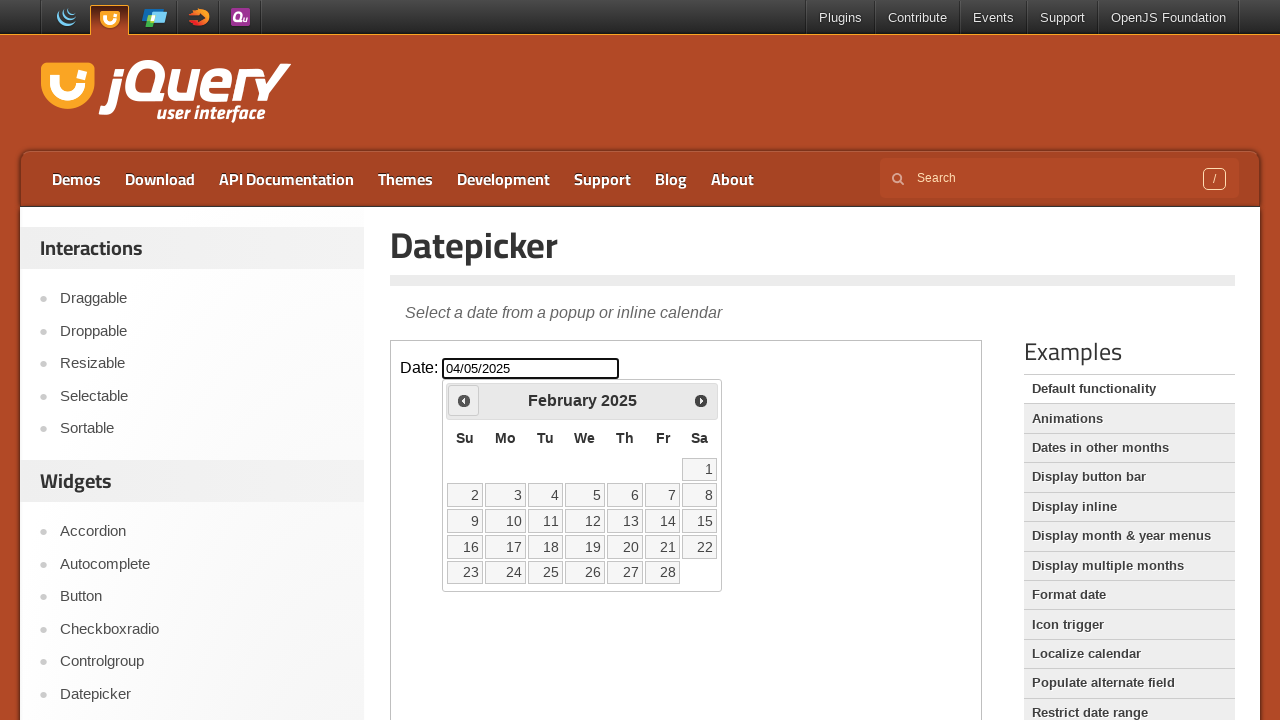

Checked current month and year: February 2025
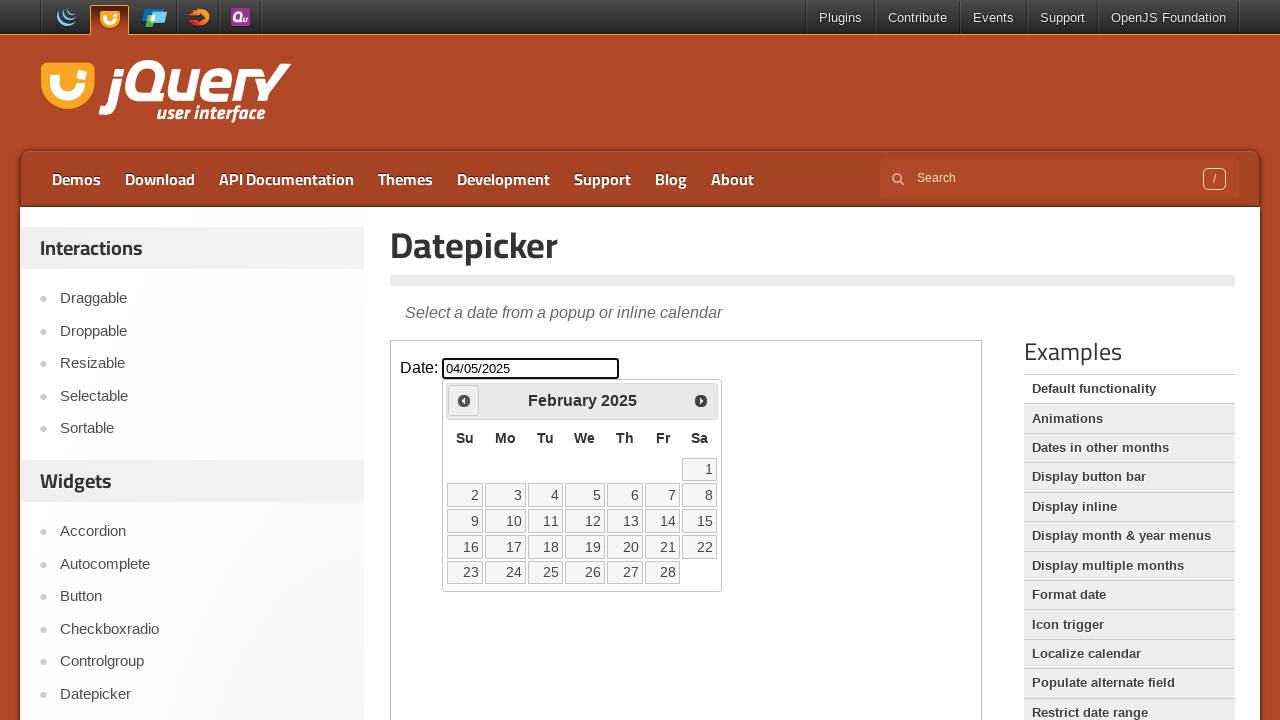

Clicked previous month button to navigate backwards at (464, 400) on iframe >> internal:control=enter-frame >> [title='Prev']
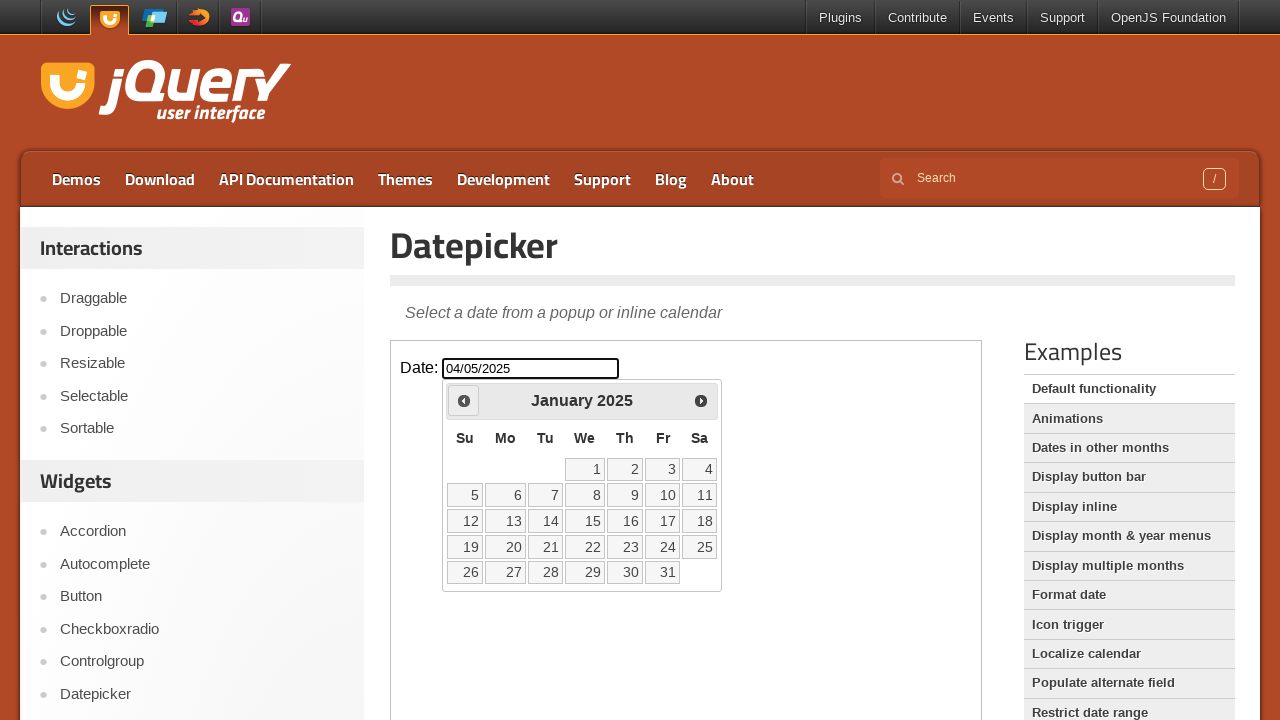

Checked current month and year: January 2025
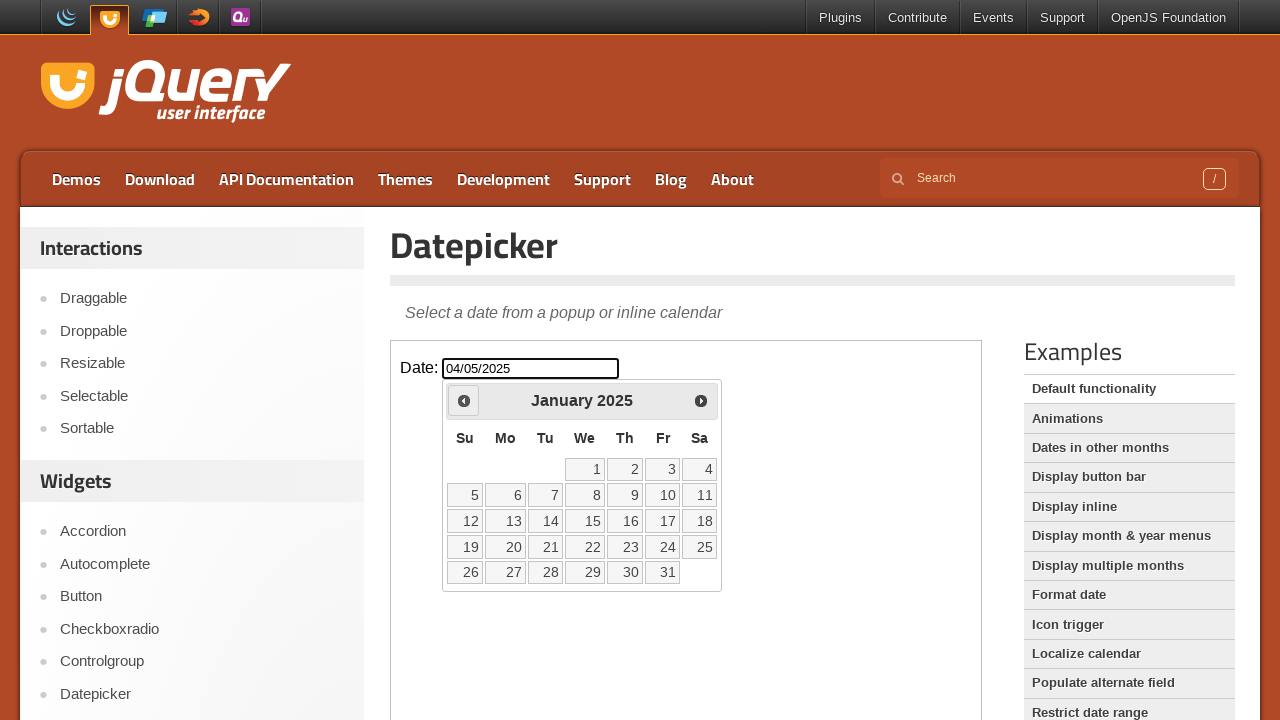

Clicked previous month button to navigate backwards at (464, 400) on iframe >> internal:control=enter-frame >> [title='Prev']
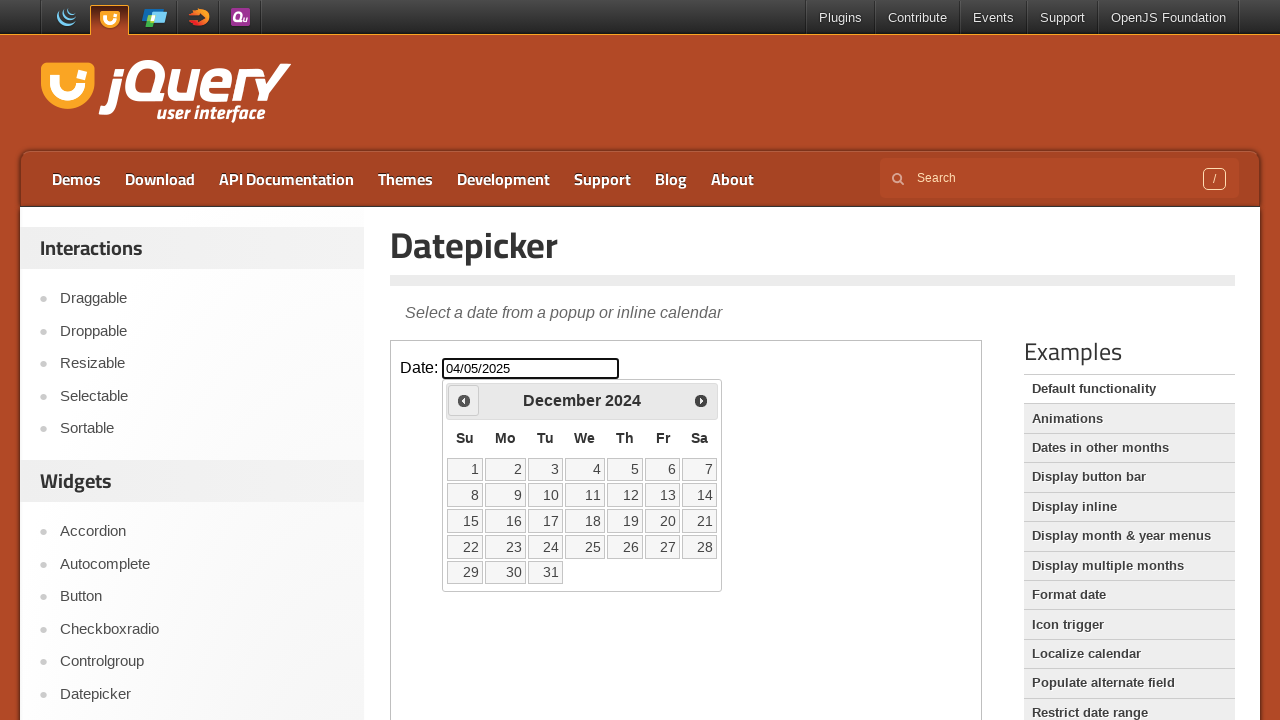

Checked current month and year: December 2024
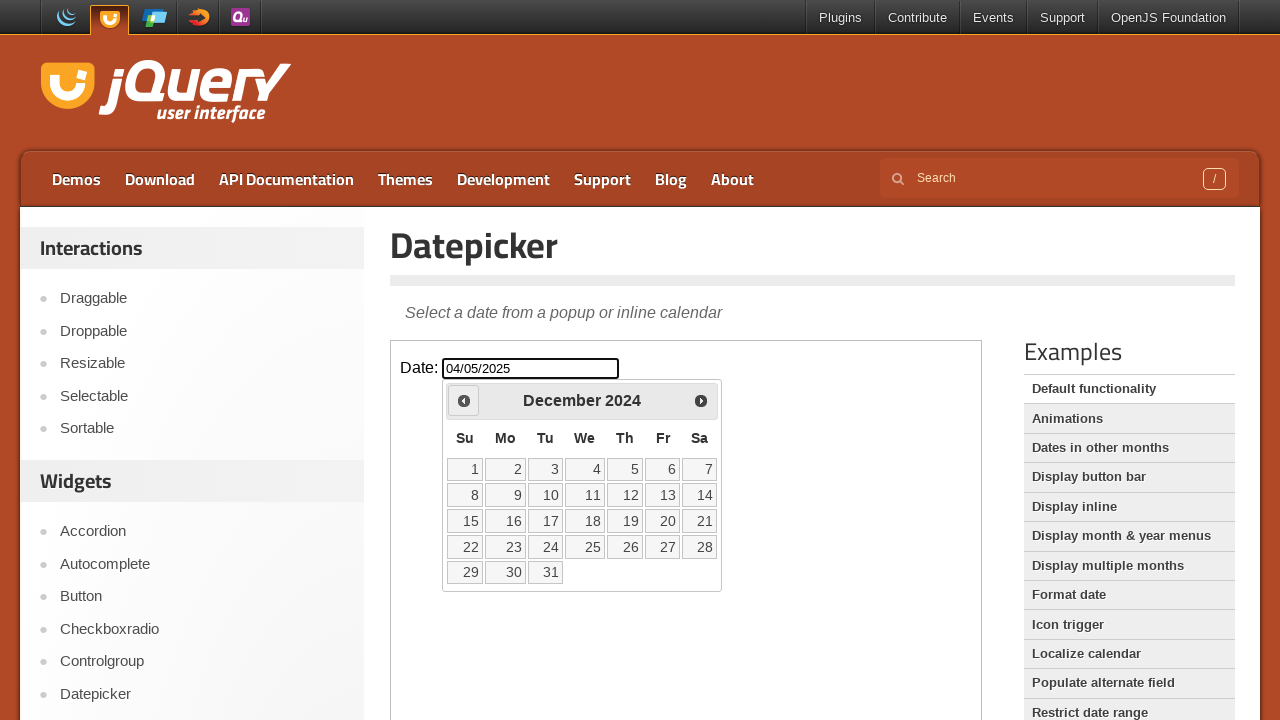

Clicked previous month button to navigate backwards at (464, 400) on iframe >> internal:control=enter-frame >> [title='Prev']
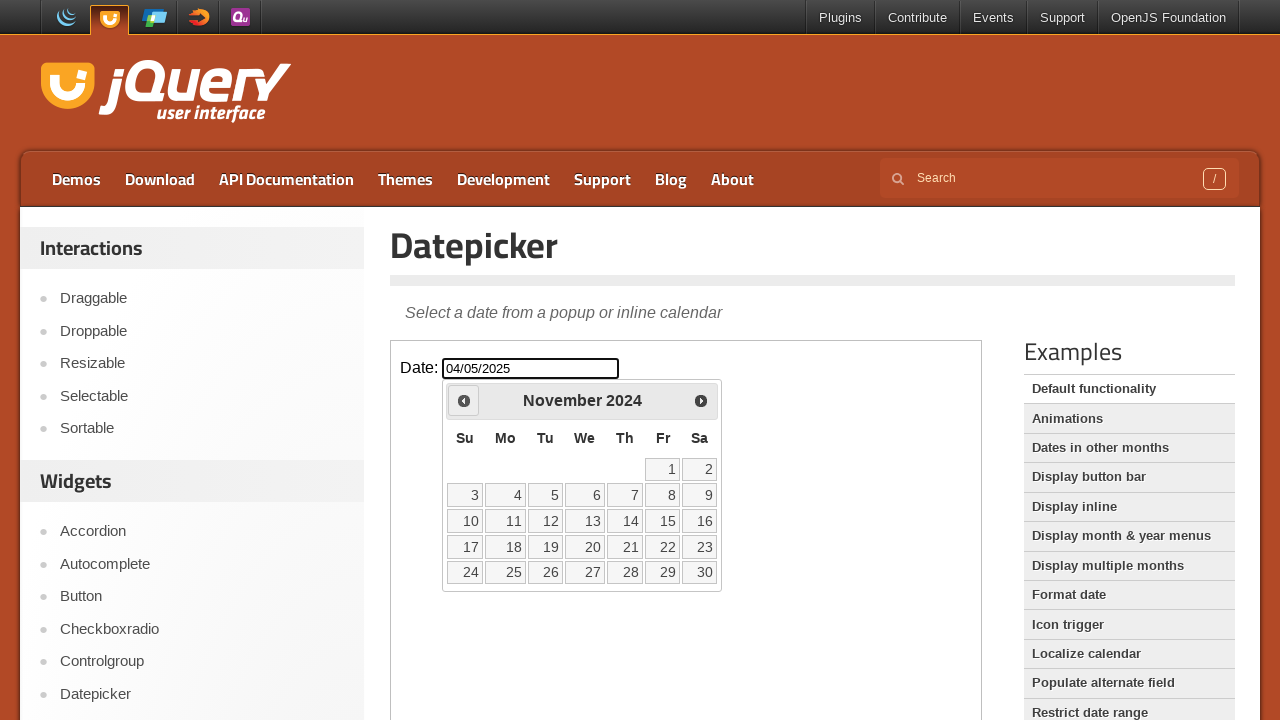

Checked current month and year: November 2024
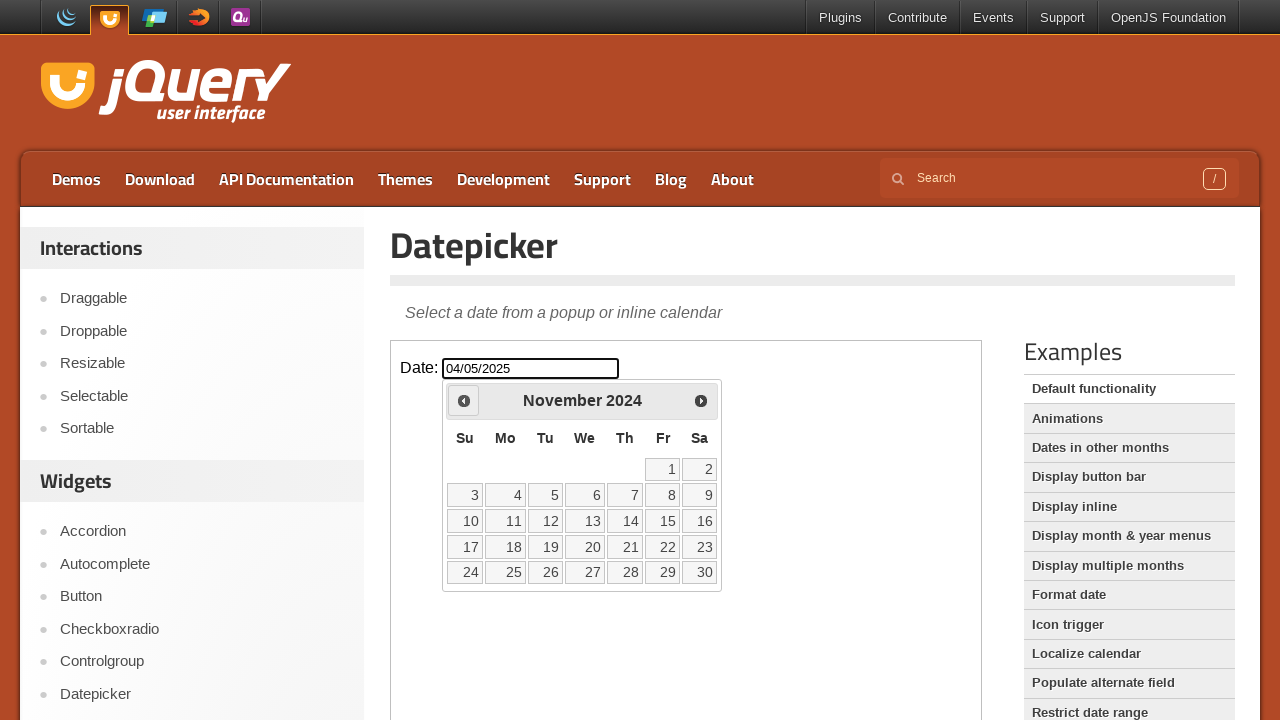

Clicked previous month button to navigate backwards at (464, 400) on iframe >> internal:control=enter-frame >> [title='Prev']
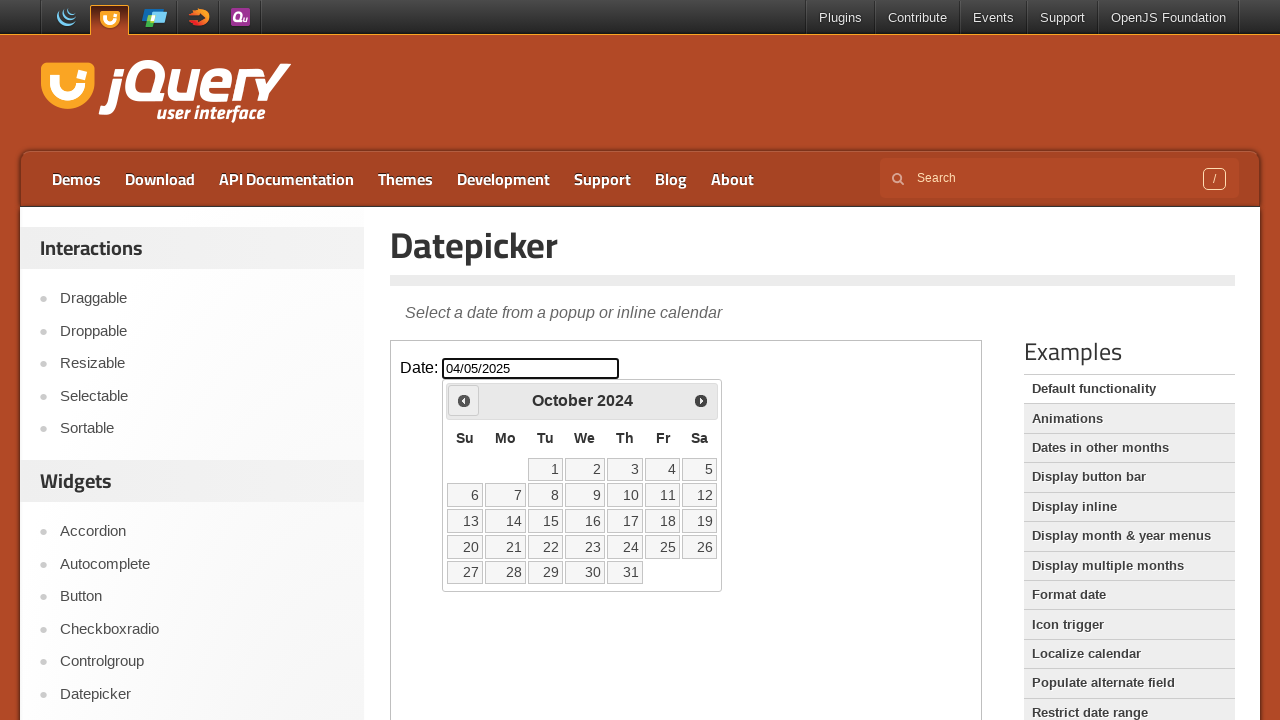

Checked current month and year: October 2024
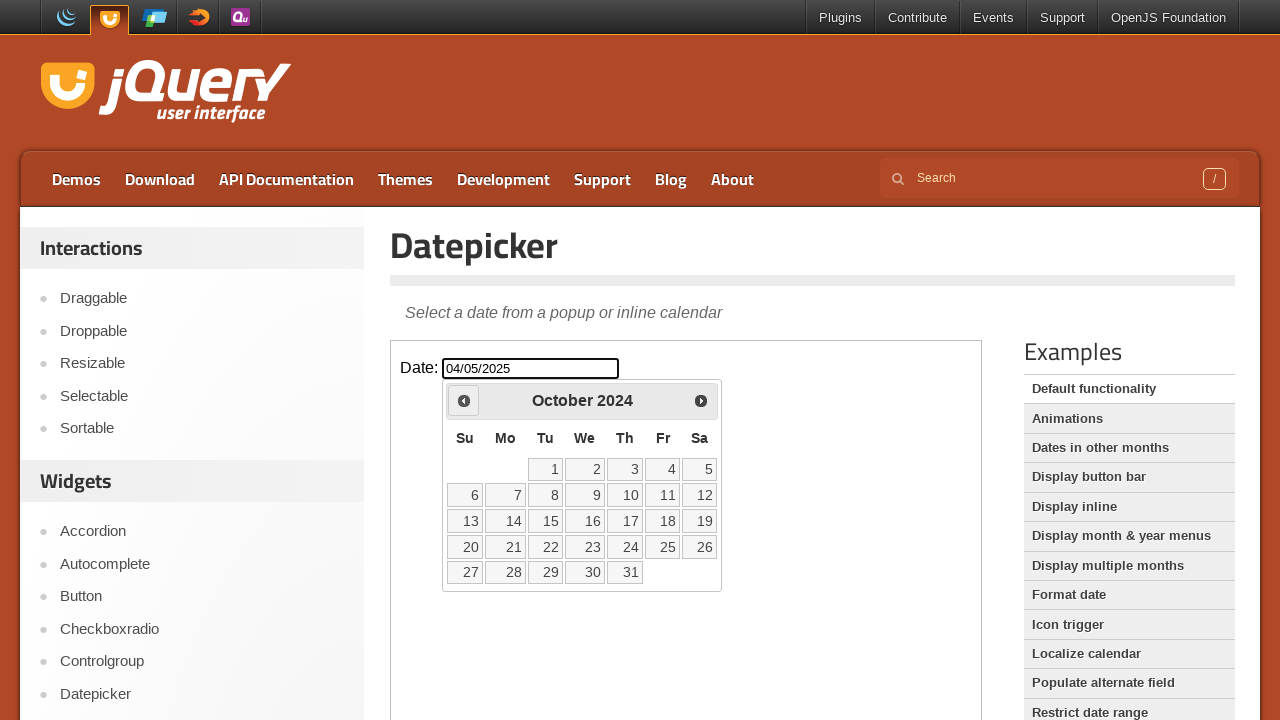

Clicked previous month button to navigate backwards at (464, 400) on iframe >> internal:control=enter-frame >> [title='Prev']
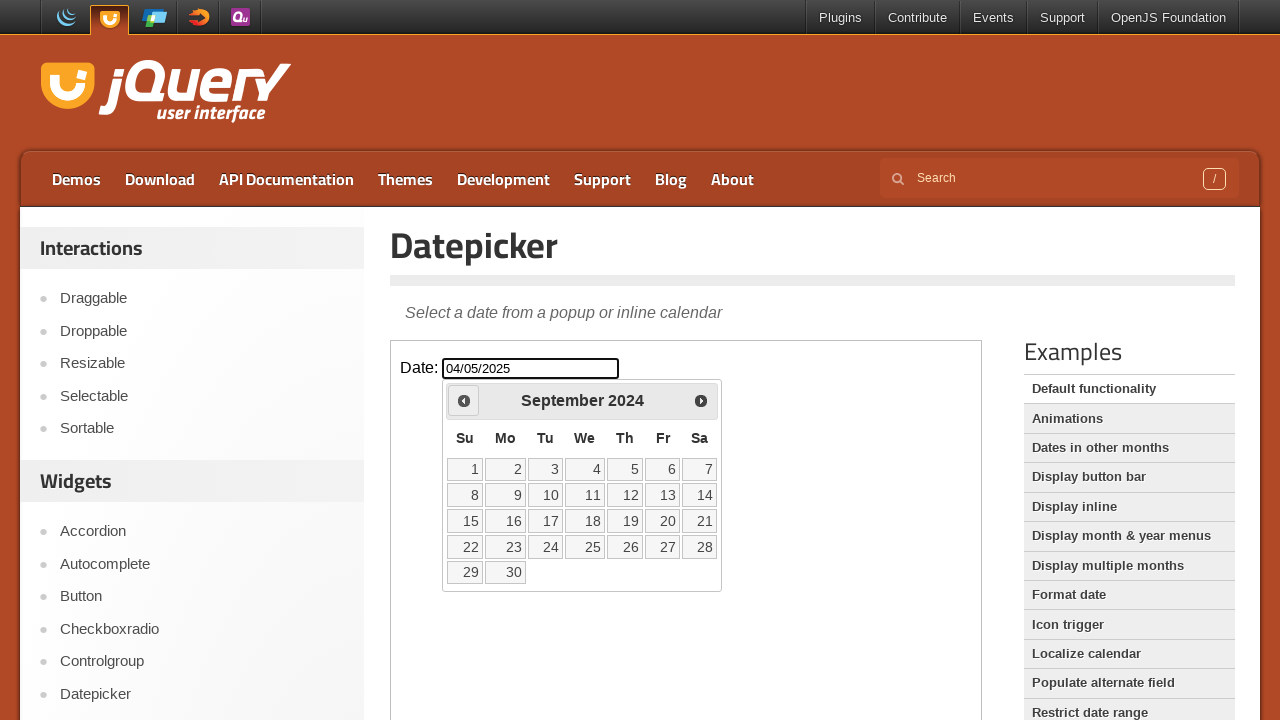

Checked current month and year: September 2024
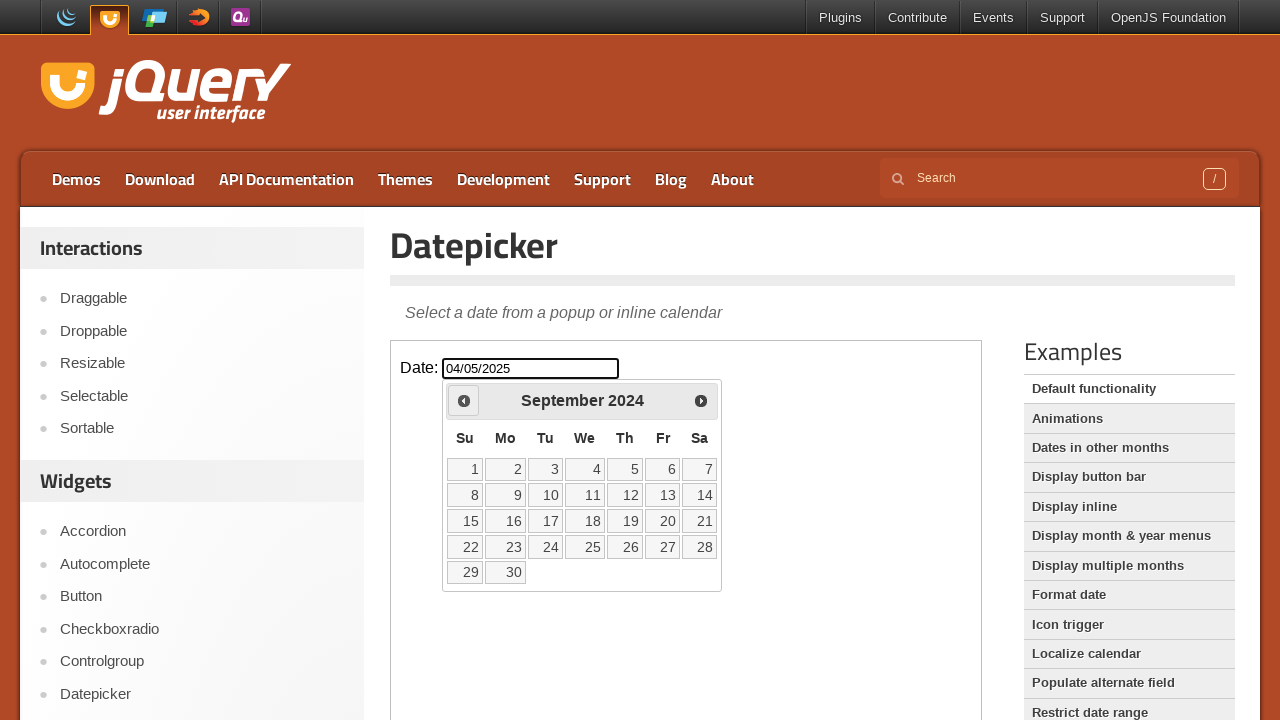

Clicked previous month button to navigate backwards at (464, 400) on iframe >> internal:control=enter-frame >> [title='Prev']
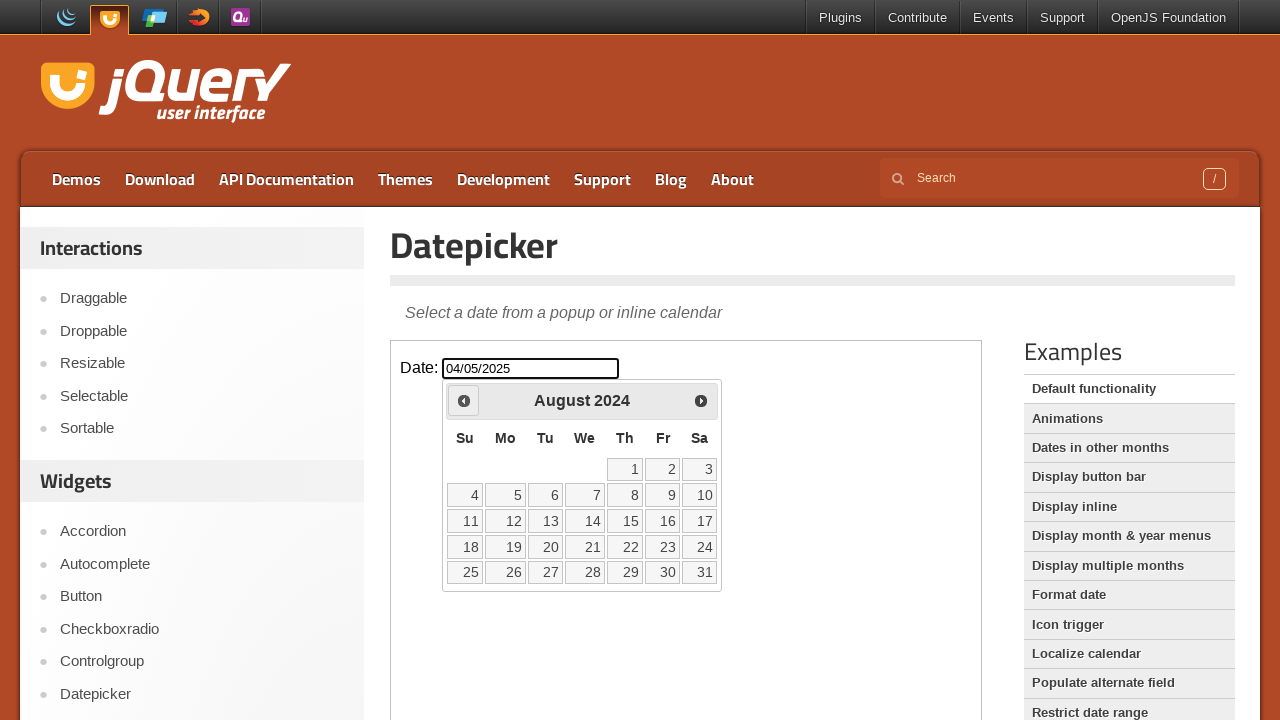

Checked current month and year: August 2024
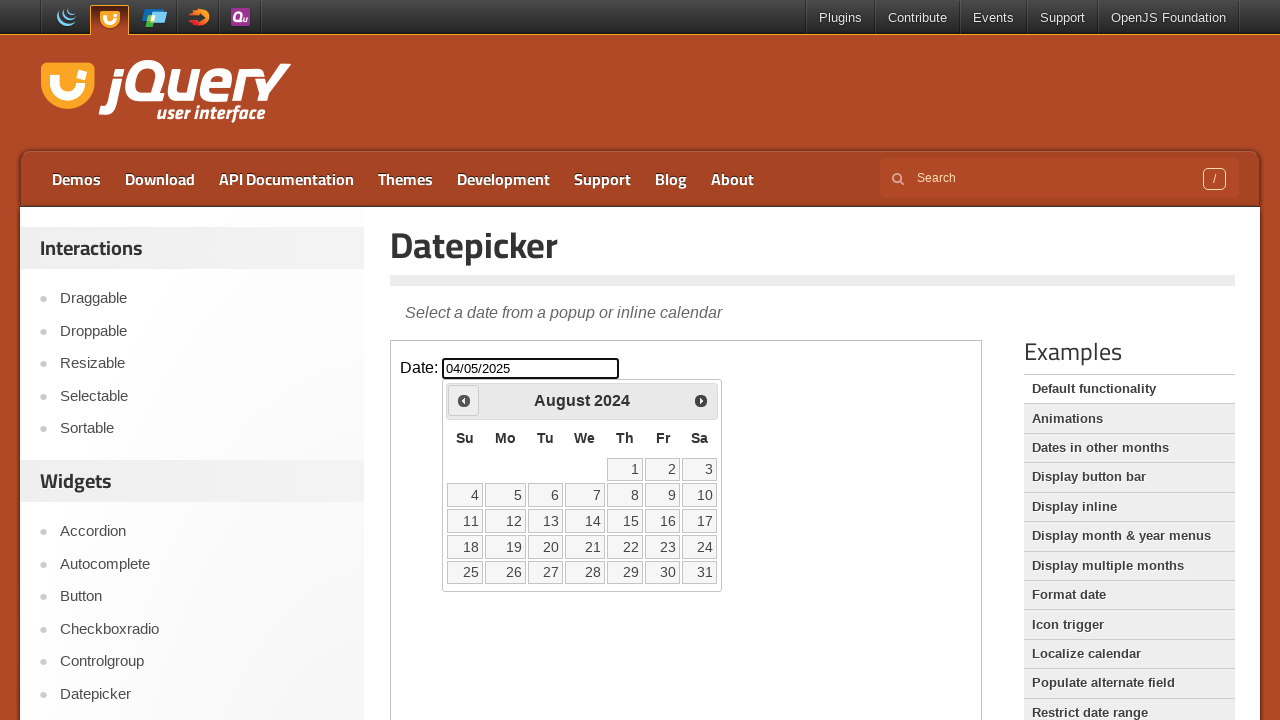

Clicked previous month button to navigate backwards at (464, 400) on iframe >> internal:control=enter-frame >> [title='Prev']
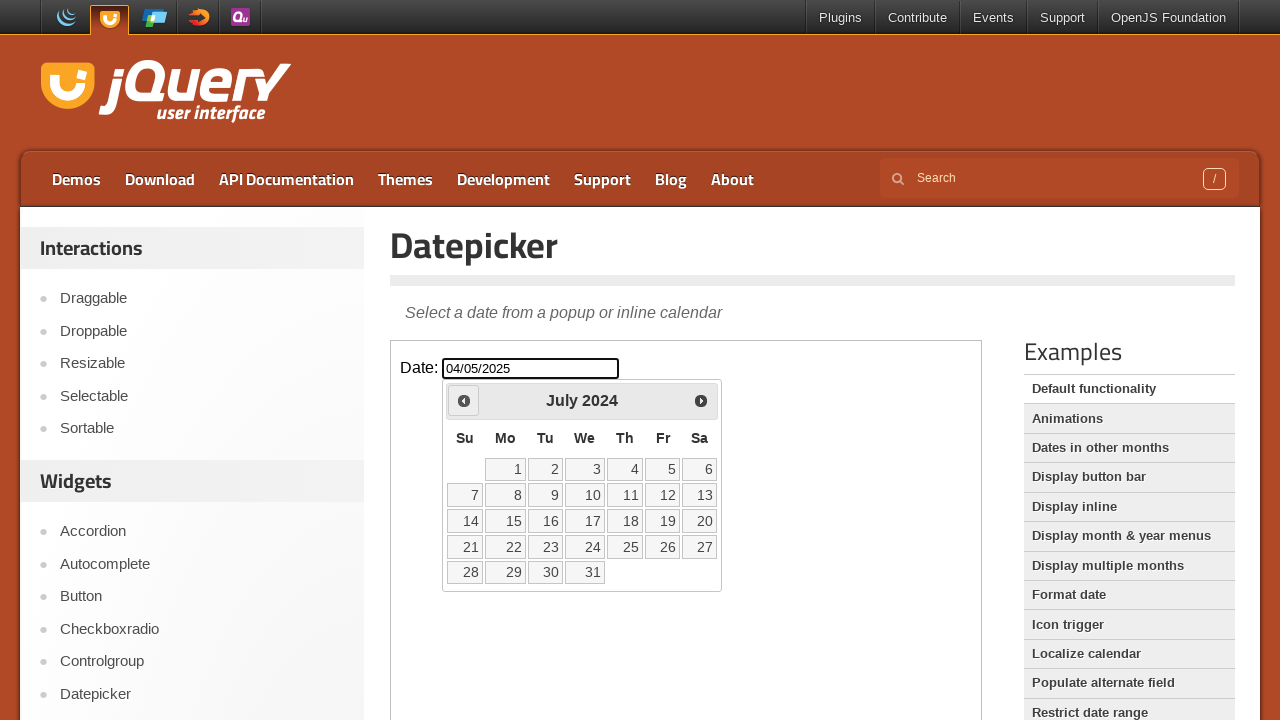

Checked current month and year: July 2024
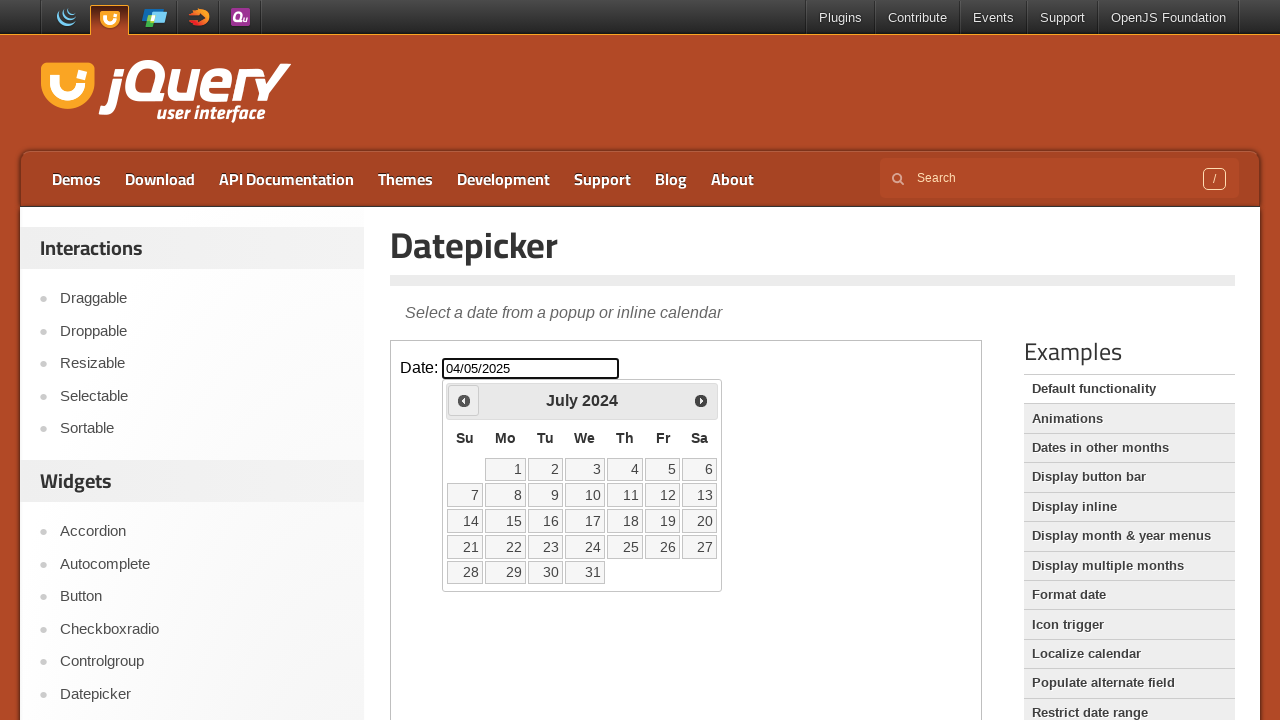

Clicked previous month button to navigate backwards at (464, 400) on iframe >> internal:control=enter-frame >> [title='Prev']
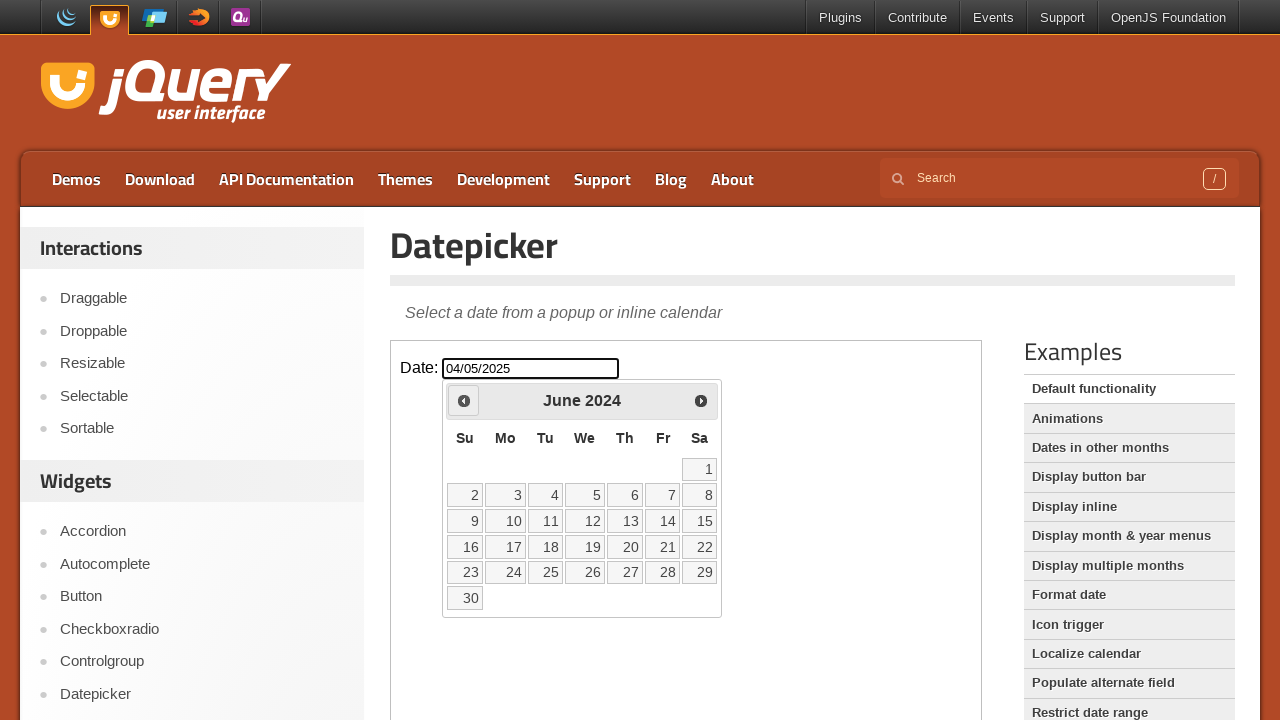

Checked current month and year: June 2024
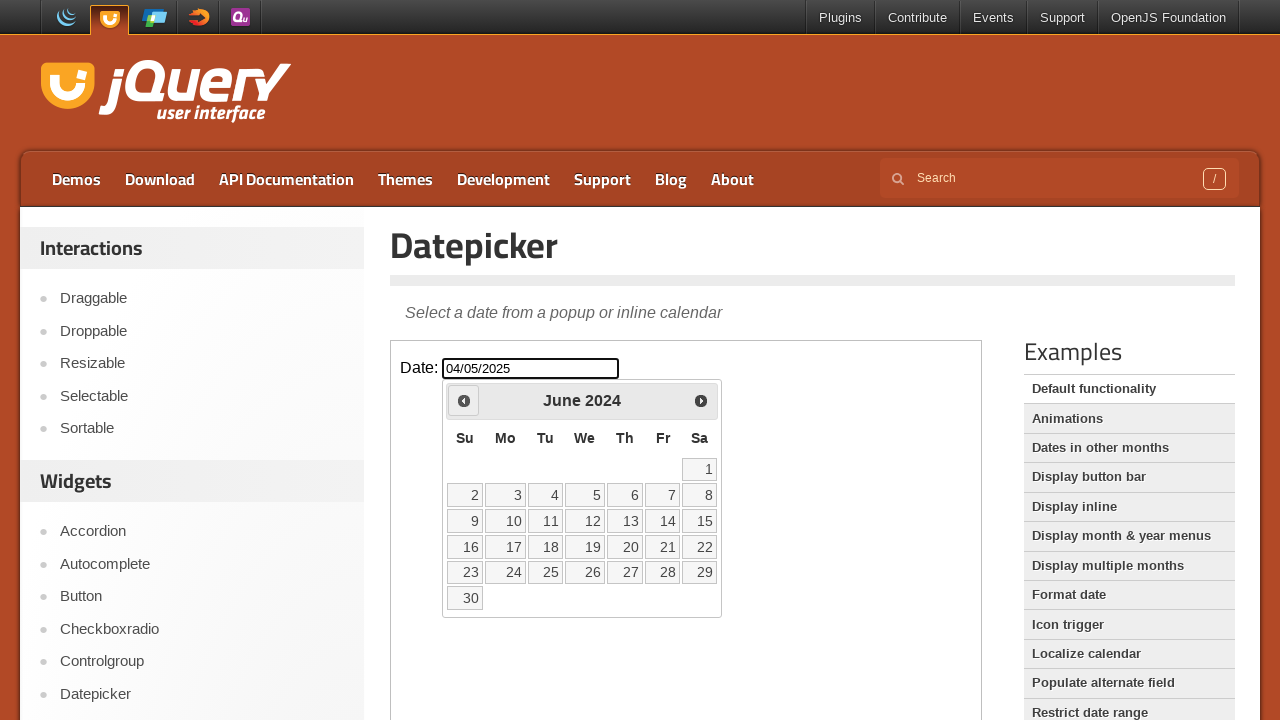

Clicked previous month button to navigate backwards at (464, 400) on iframe >> internal:control=enter-frame >> [title='Prev']
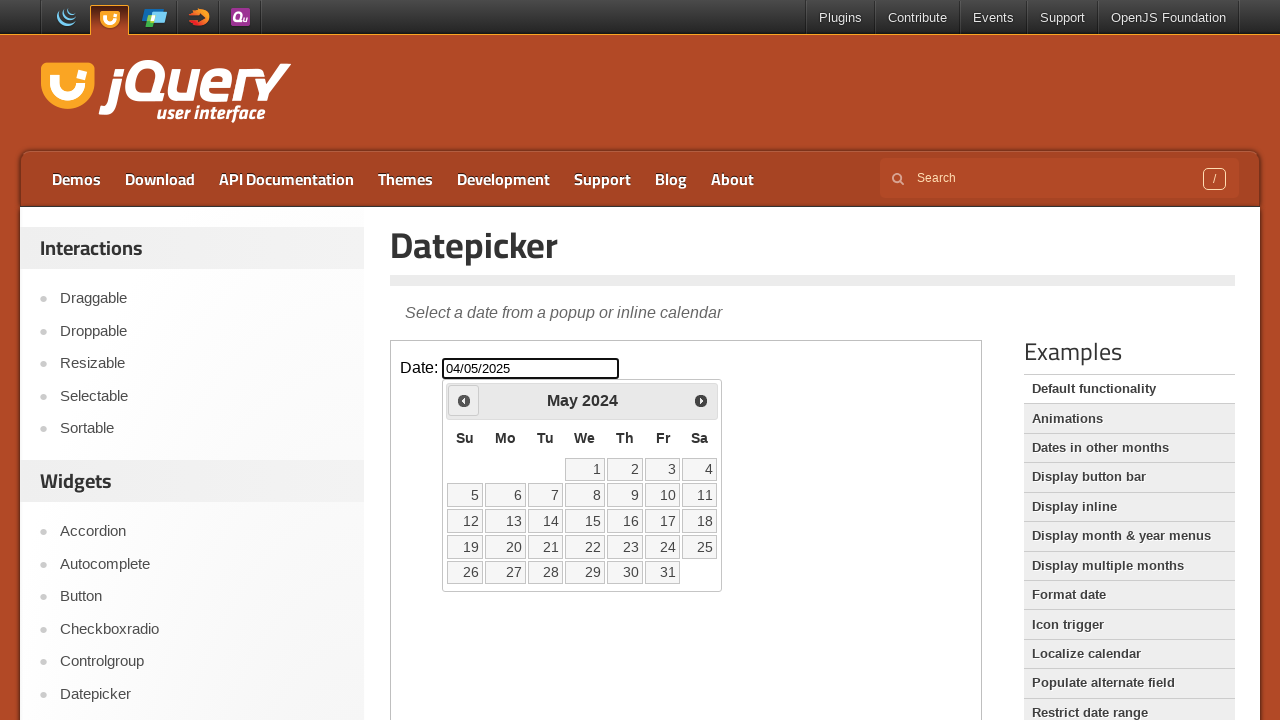

Checked current month and year: May 2024
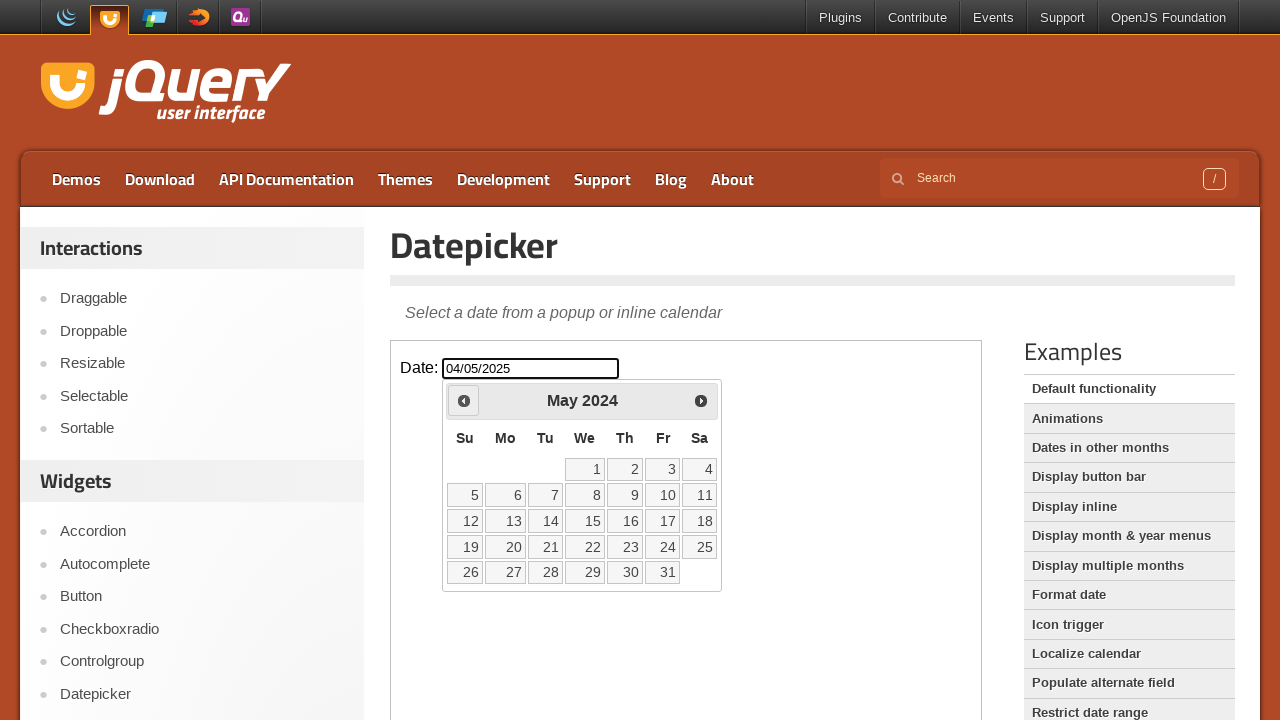

Clicked previous month button to navigate backwards at (464, 400) on iframe >> internal:control=enter-frame >> [title='Prev']
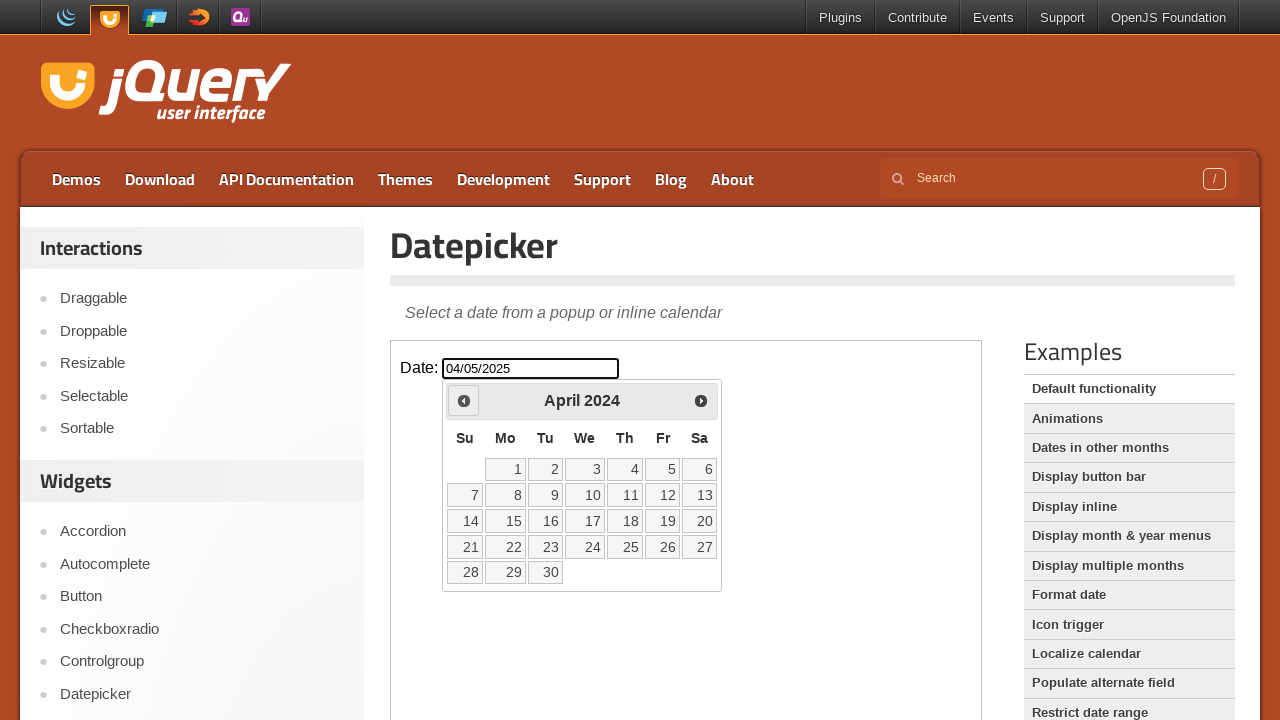

Checked current month and year: April 2024
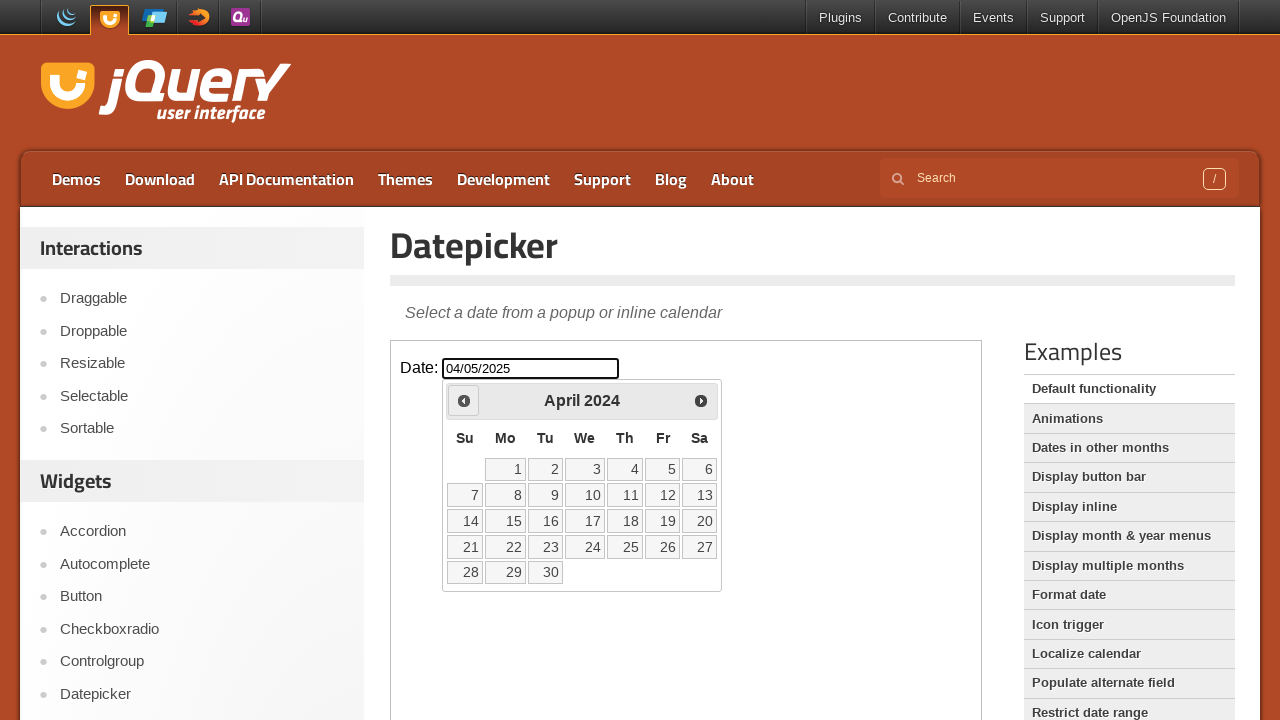

Clicked previous month button to navigate backwards at (464, 400) on iframe >> internal:control=enter-frame >> [title='Prev']
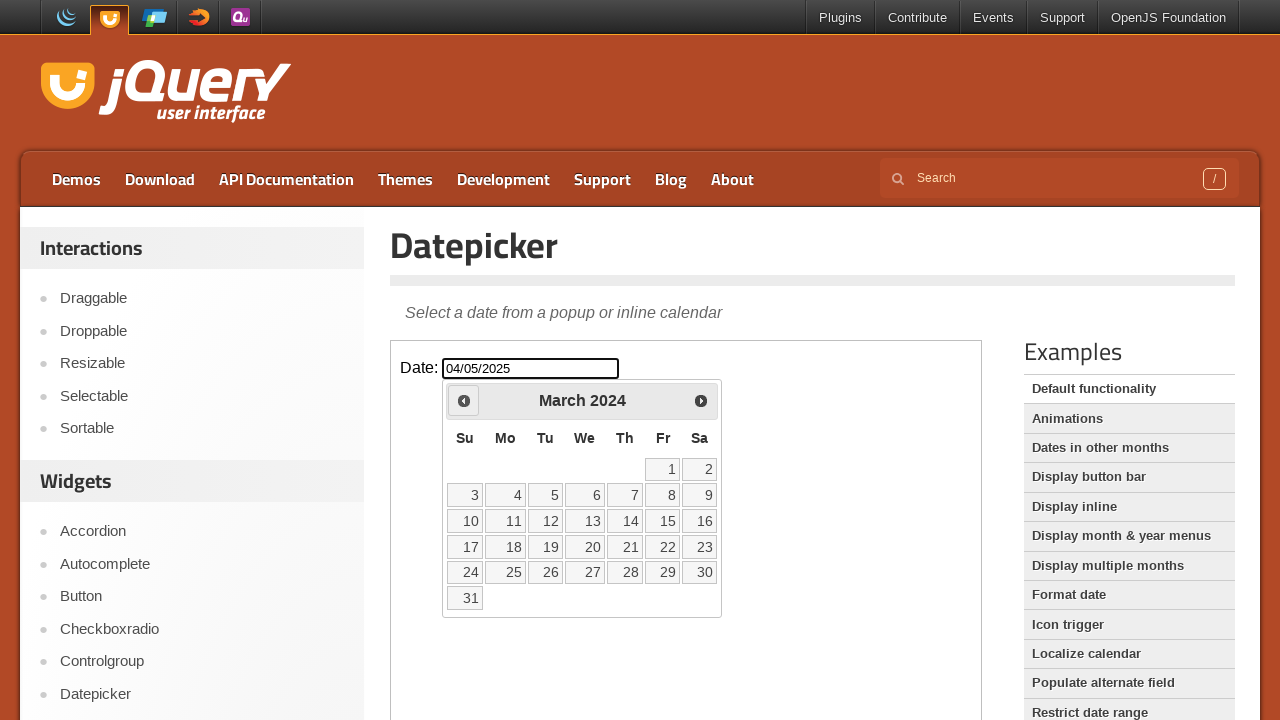

Checked current month and year: March 2024
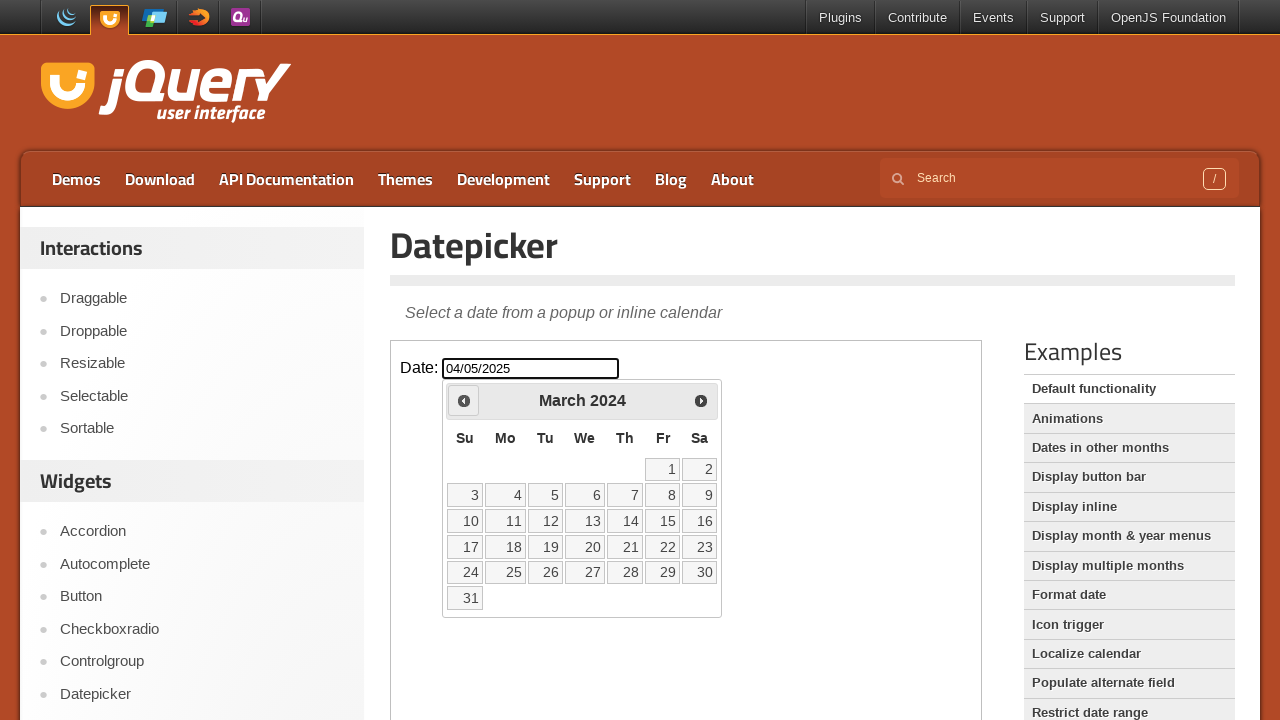

Clicked previous month button to navigate backwards at (464, 400) on iframe >> internal:control=enter-frame >> [title='Prev']
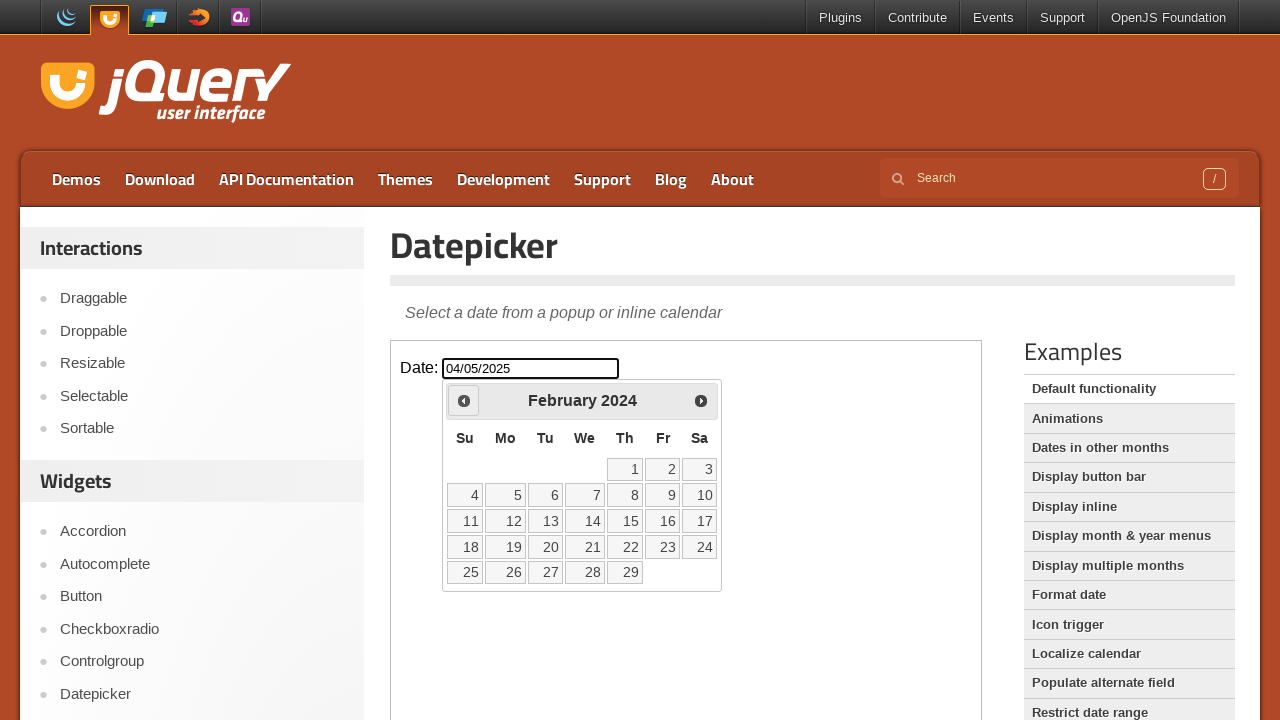

Checked current month and year: February 2024
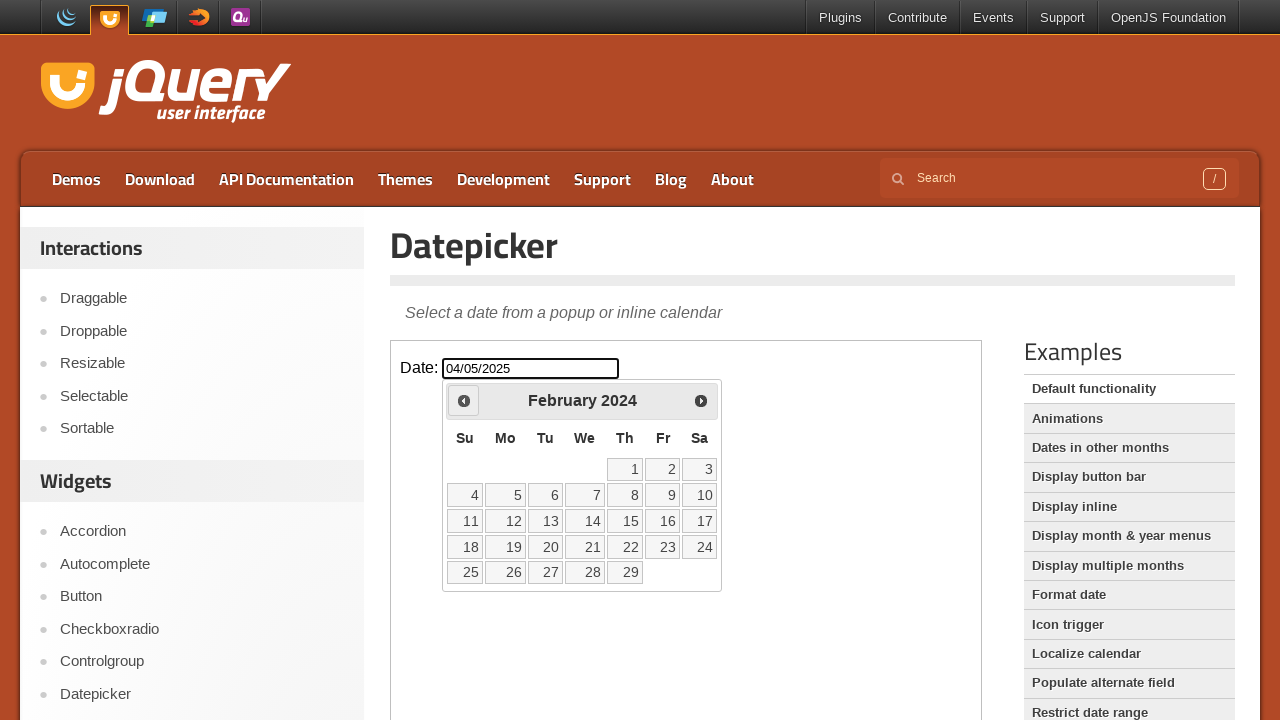

Clicked previous month button to navigate backwards at (464, 400) on iframe >> internal:control=enter-frame >> [title='Prev']
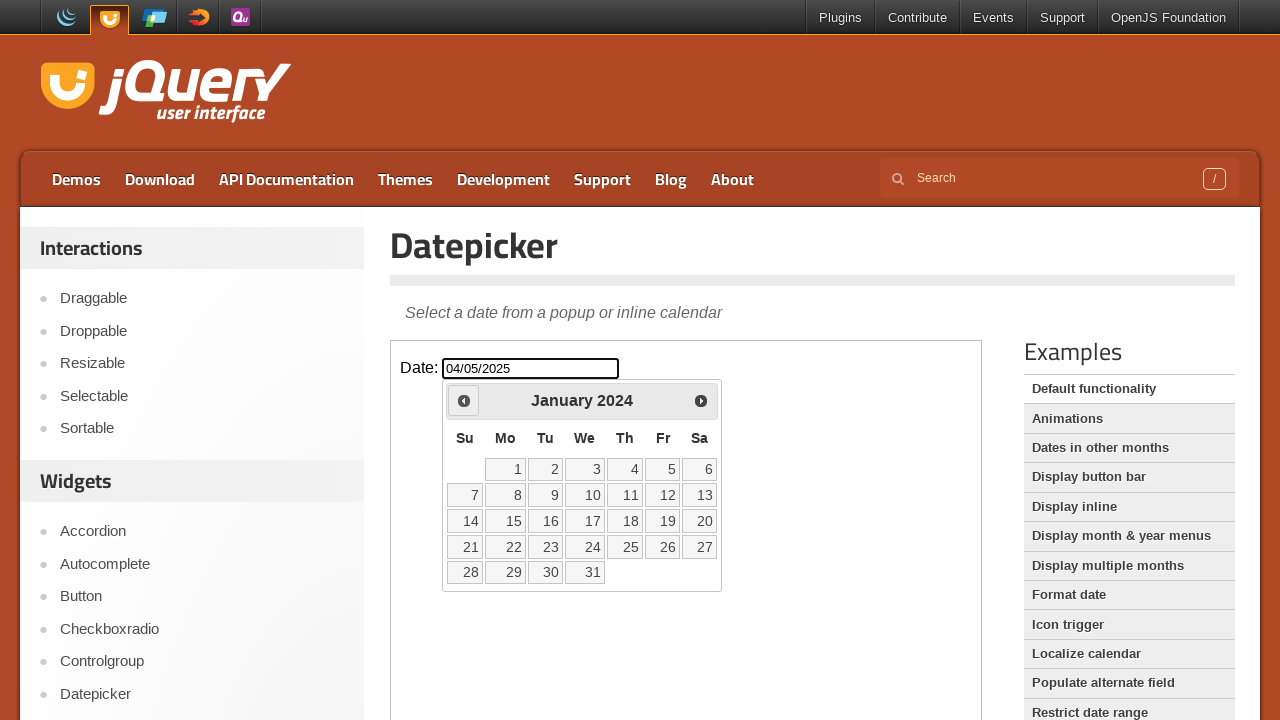

Checked current month and year: January 2024
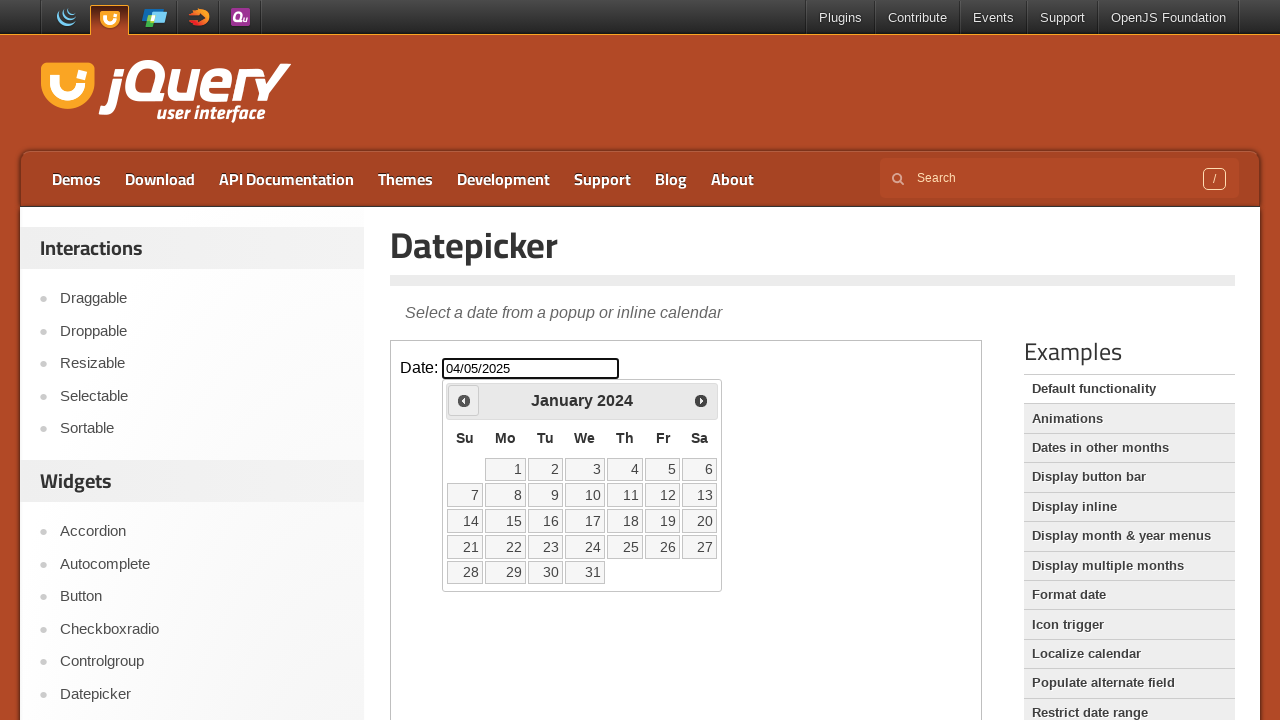

Clicked previous month button to navigate backwards at (464, 400) on iframe >> internal:control=enter-frame >> [title='Prev']
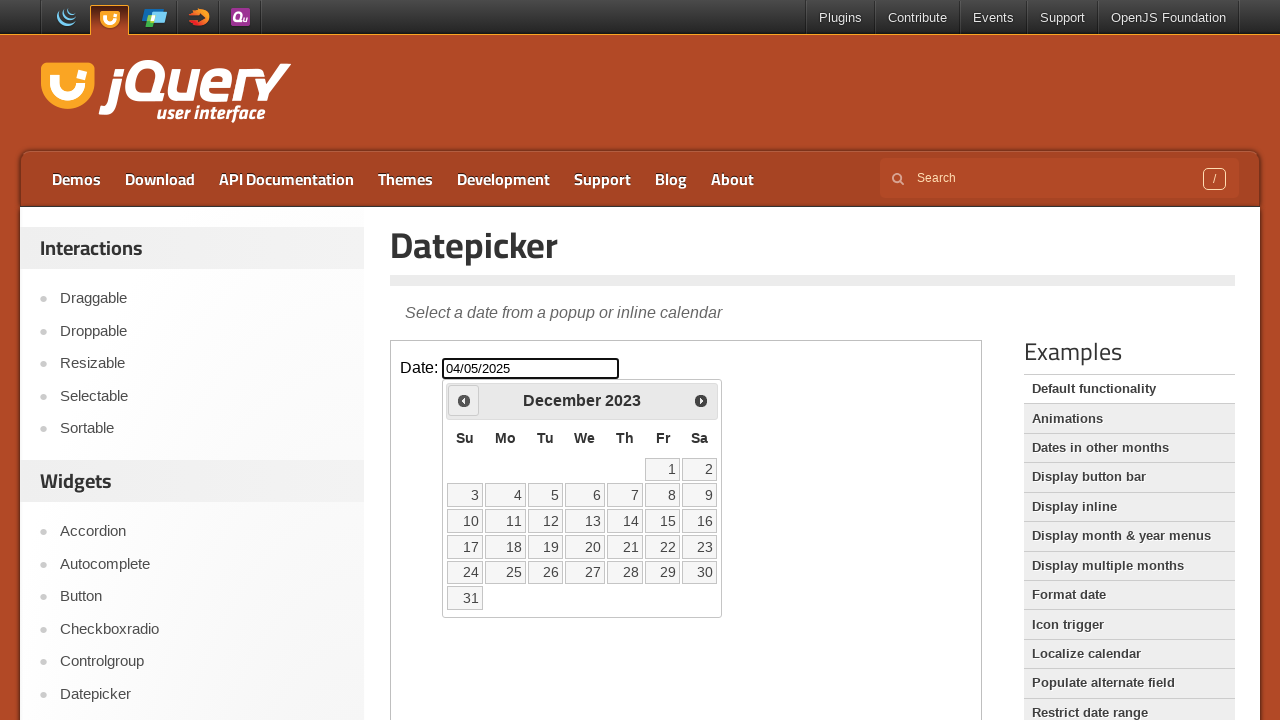

Checked current month and year: December 2023
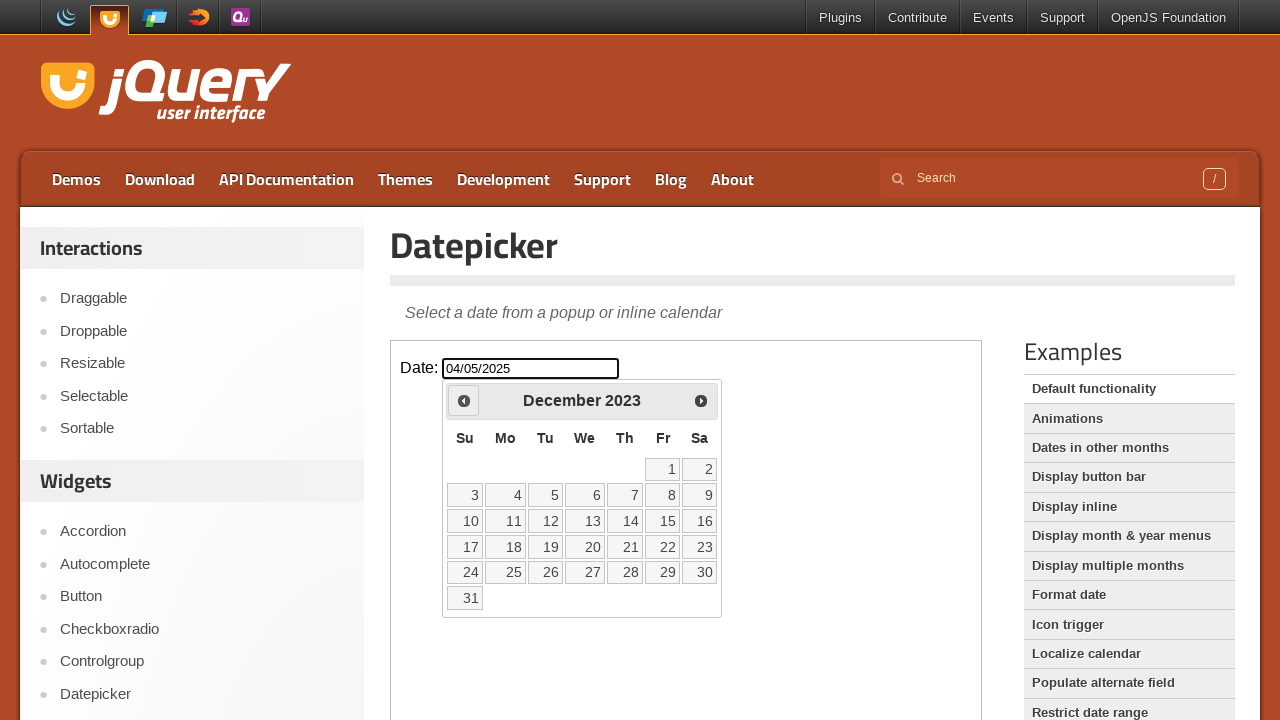

Clicked previous month button to navigate backwards at (464, 400) on iframe >> internal:control=enter-frame >> [title='Prev']
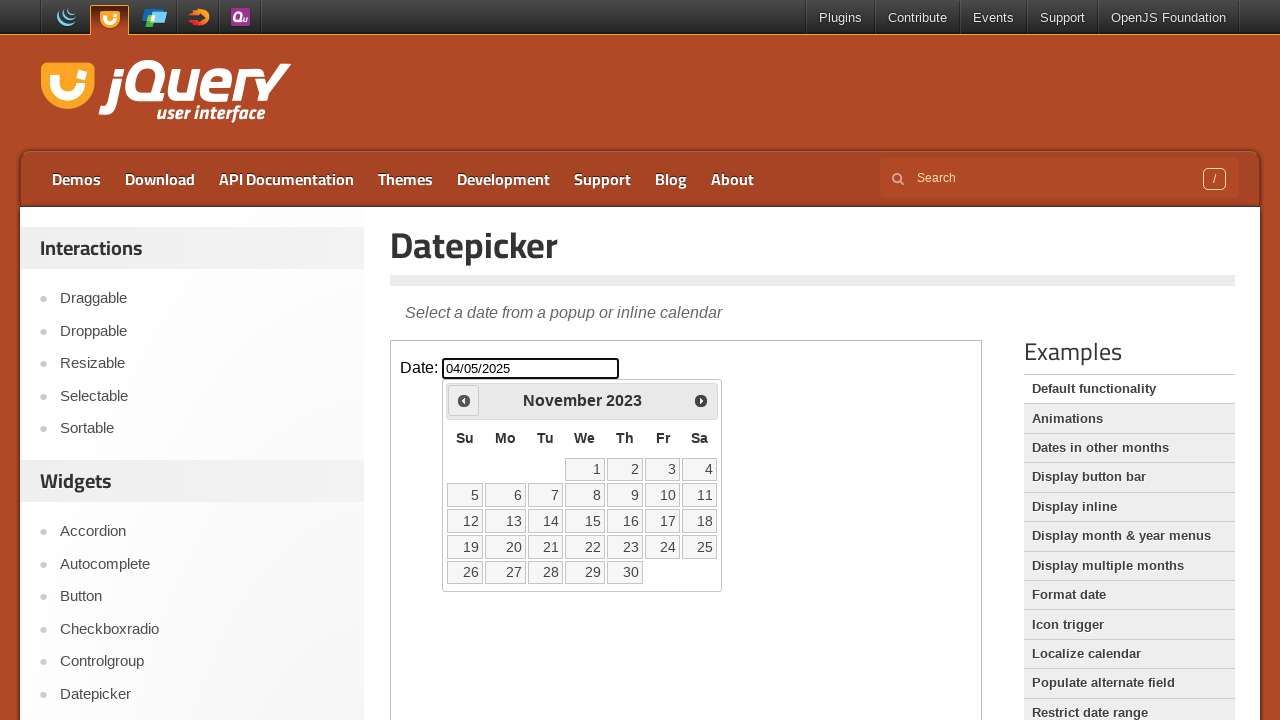

Checked current month and year: November 2023
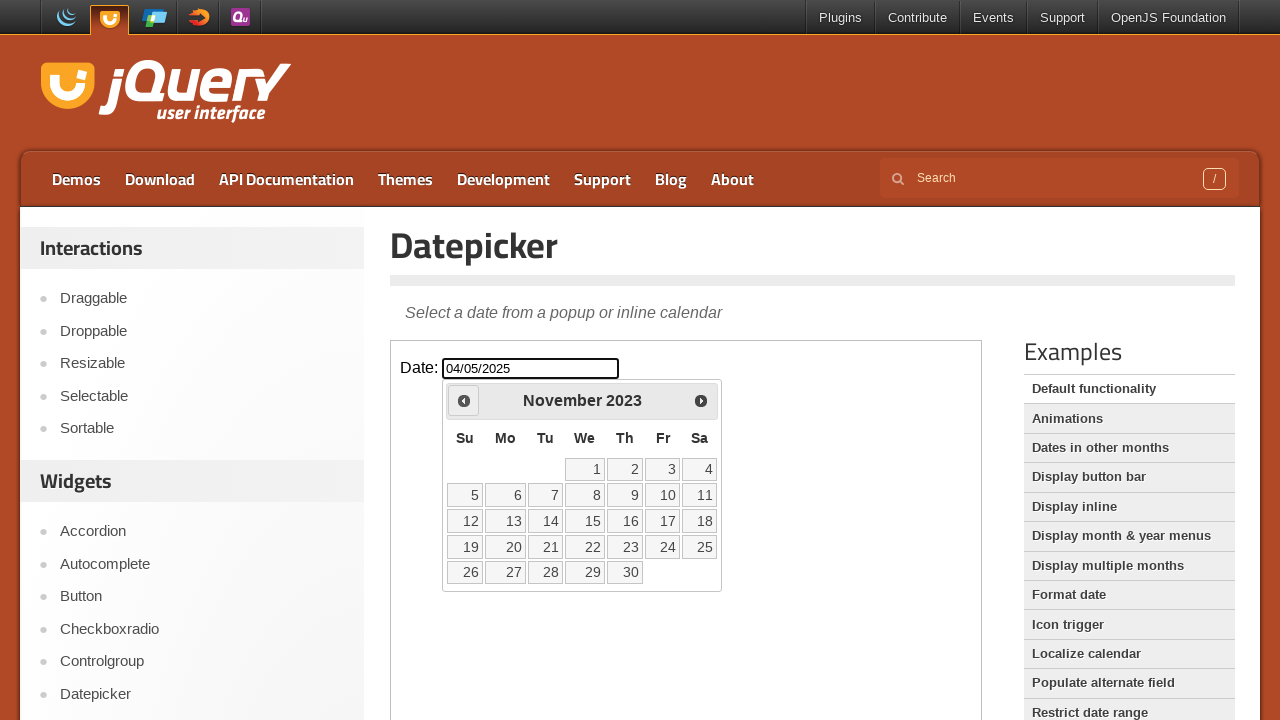

Clicked previous month button to navigate backwards at (464, 400) on iframe >> internal:control=enter-frame >> [title='Prev']
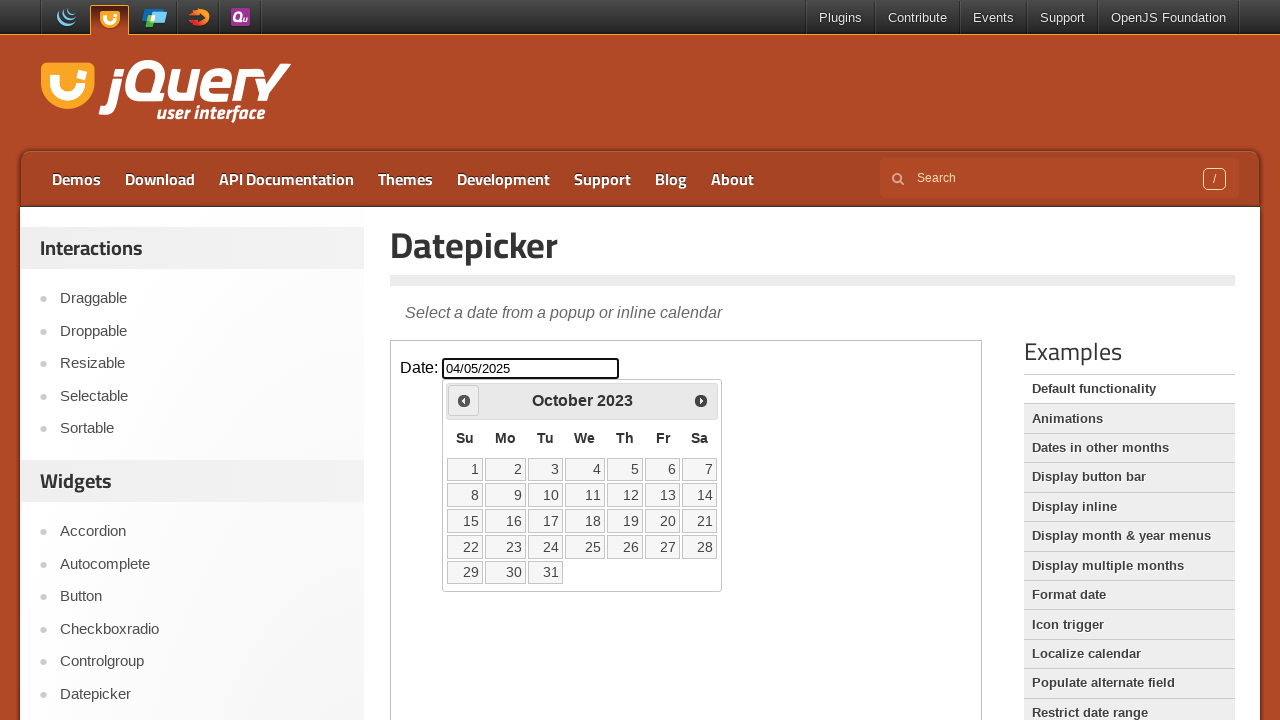

Checked current month and year: October 2023
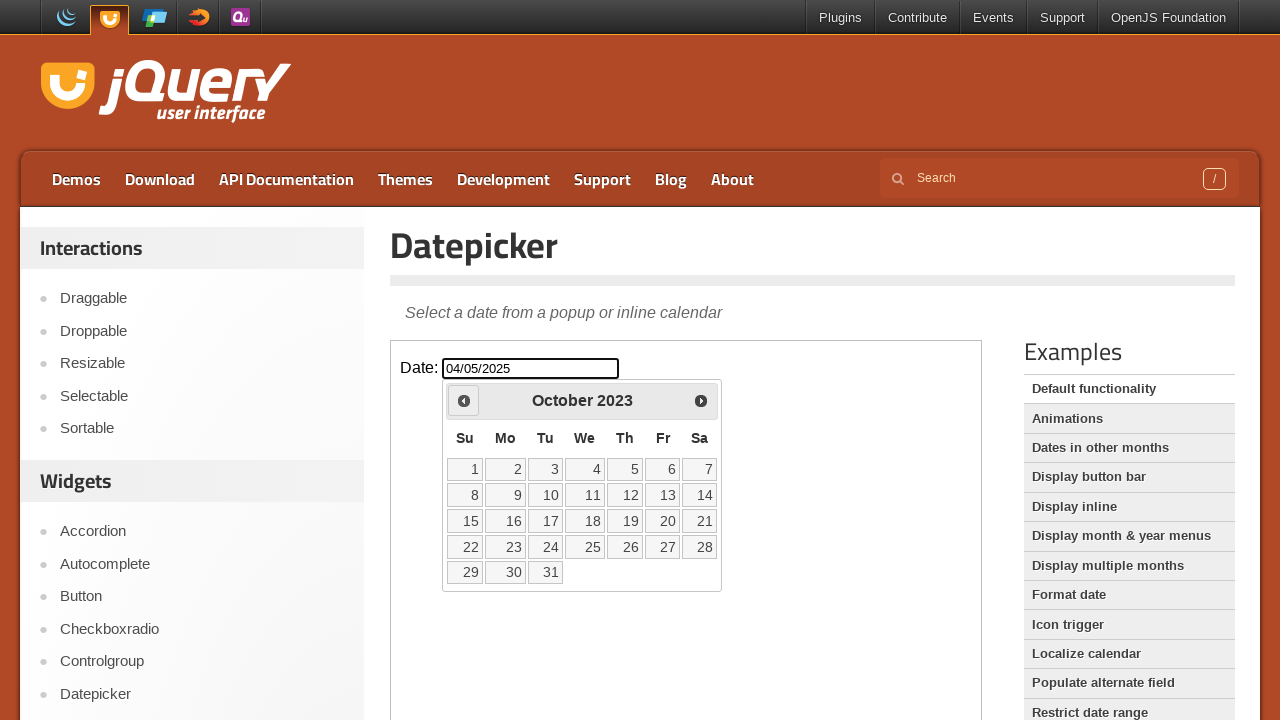

Clicked previous month button to navigate backwards at (464, 400) on iframe >> internal:control=enter-frame >> [title='Prev']
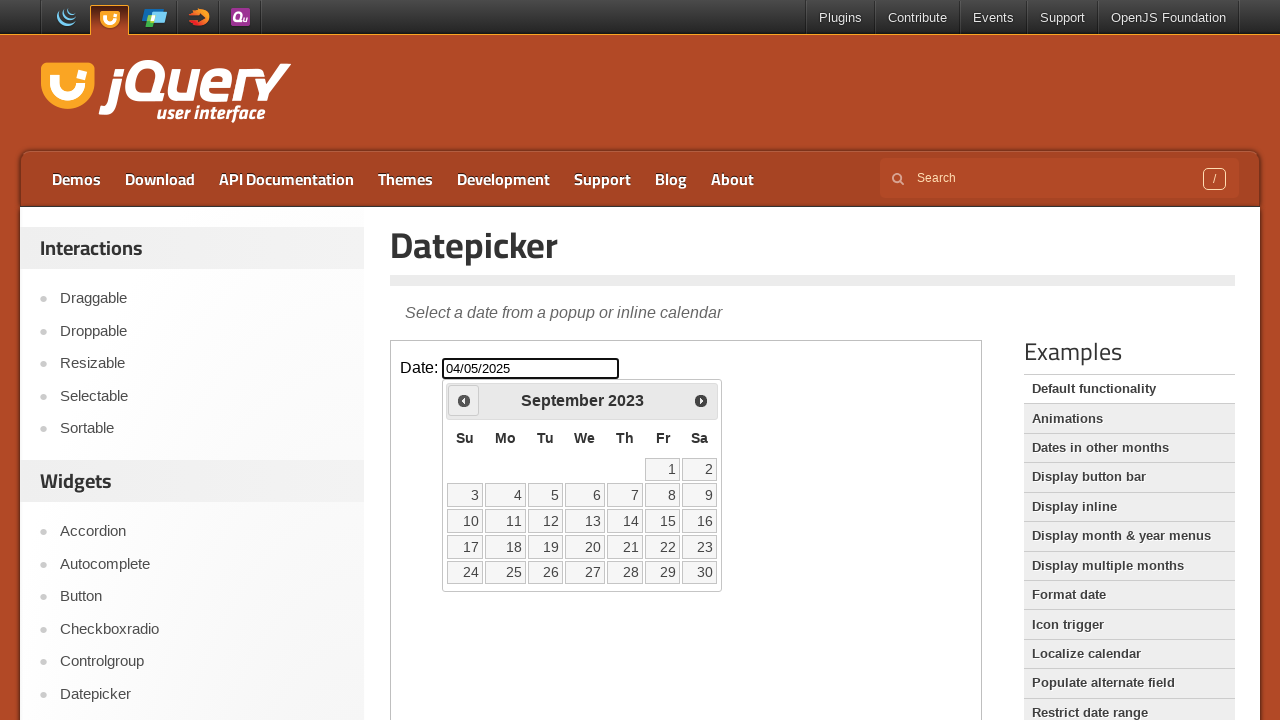

Checked current month and year: September 2023
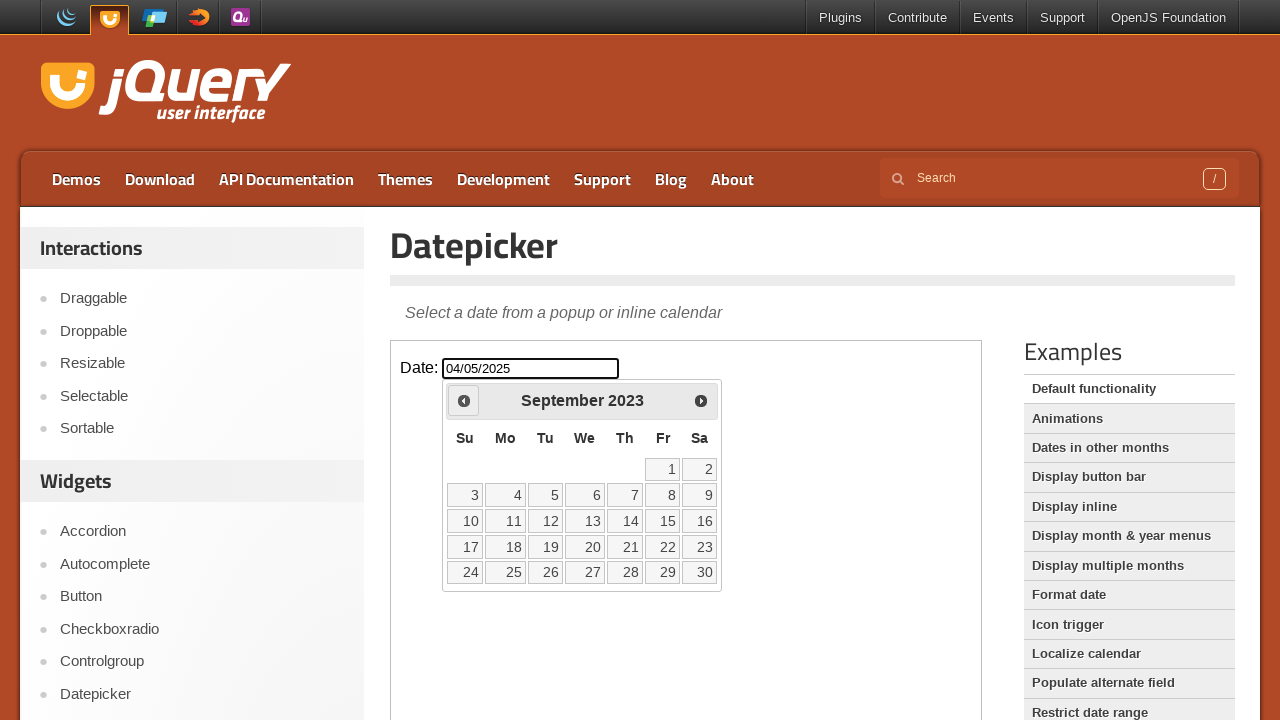

Clicked previous month button to navigate backwards at (464, 400) on iframe >> internal:control=enter-frame >> [title='Prev']
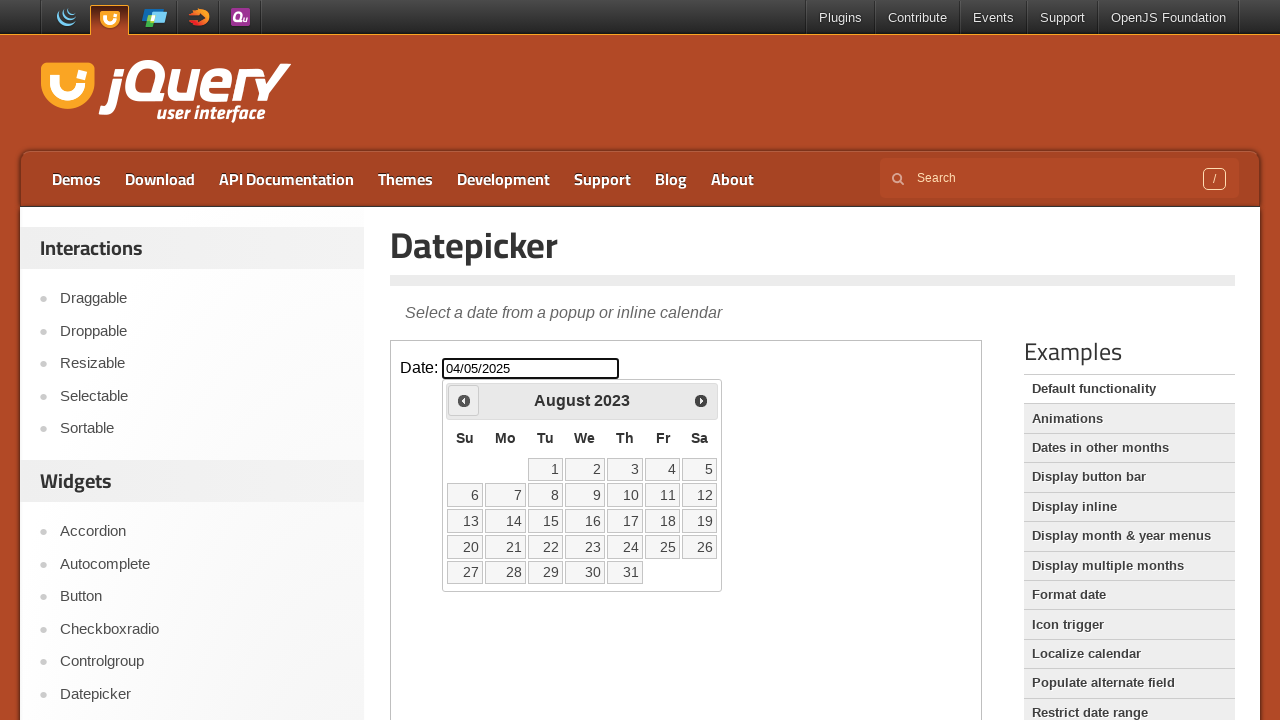

Checked current month and year: August 2023
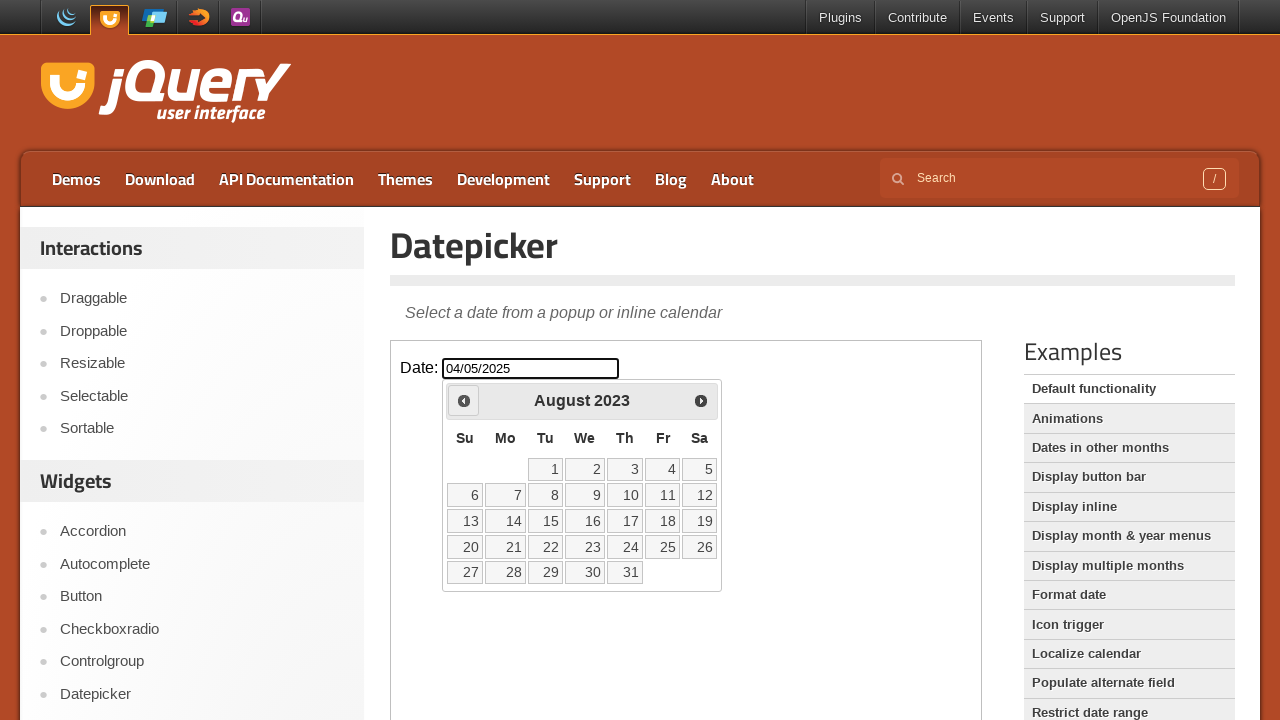

Clicked previous month button to navigate backwards at (464, 400) on iframe >> internal:control=enter-frame >> [title='Prev']
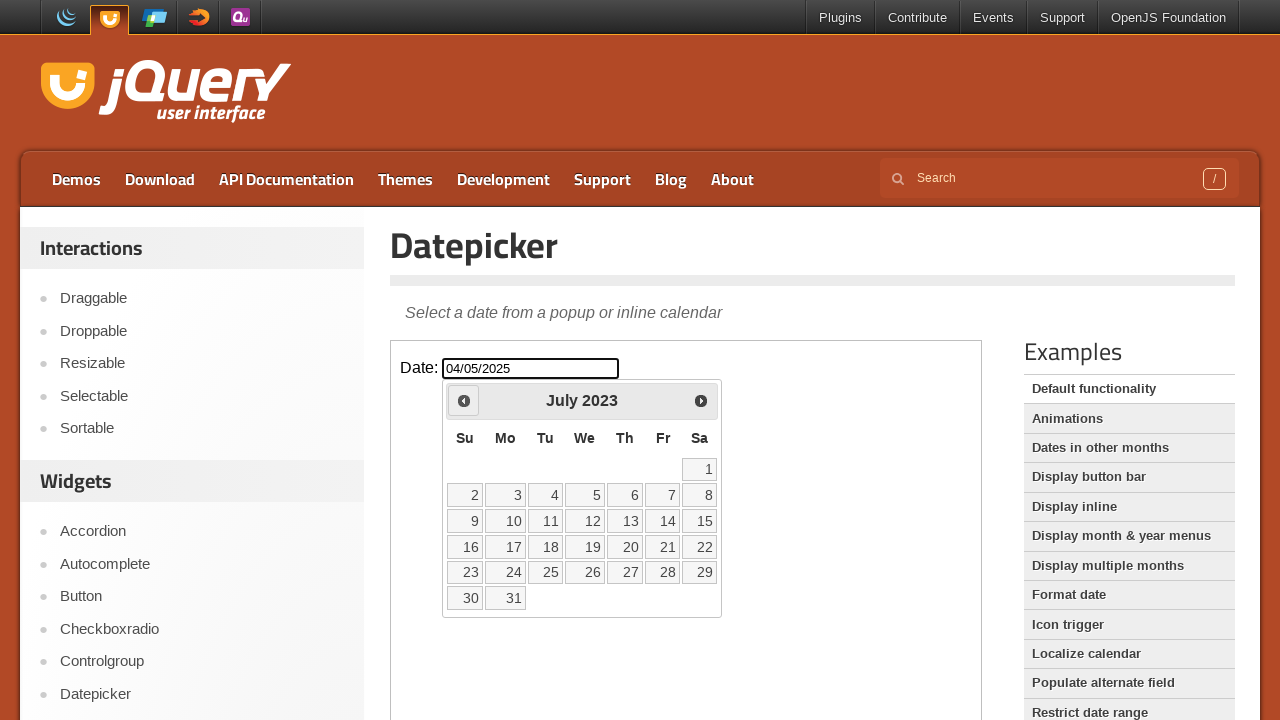

Checked current month and year: July 2023
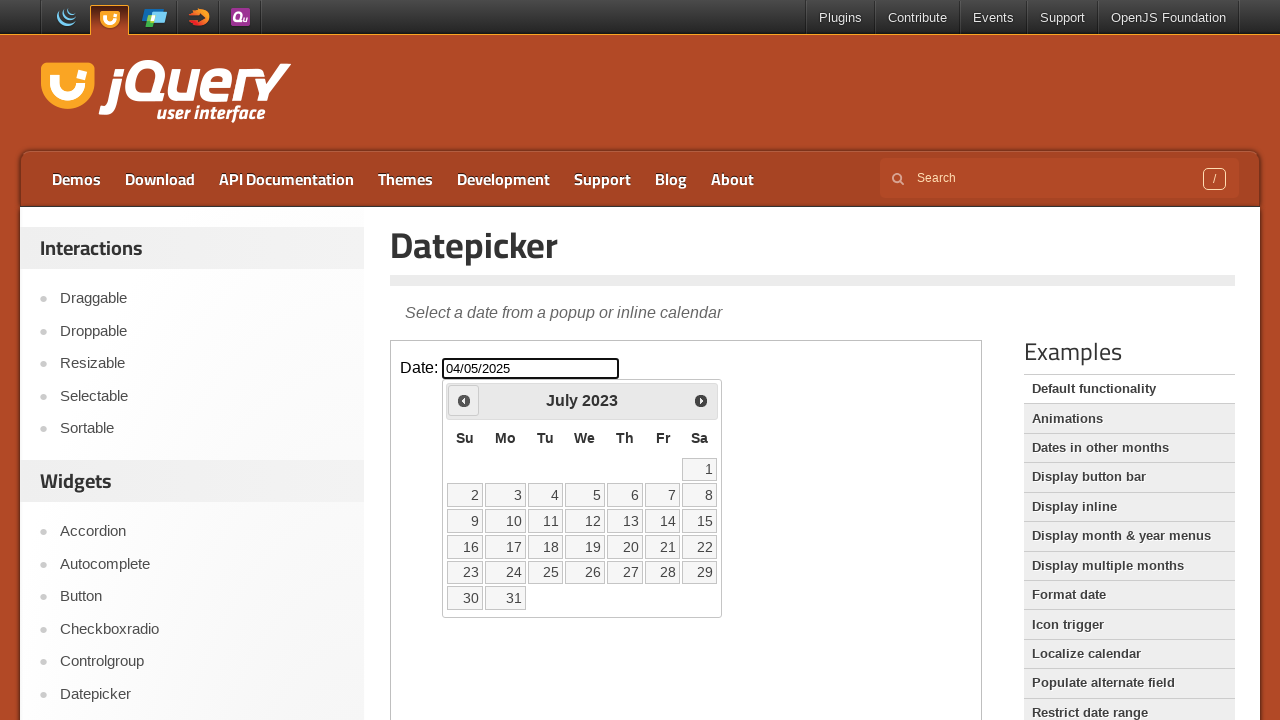

Clicked previous month button to navigate backwards at (464, 400) on iframe >> internal:control=enter-frame >> [title='Prev']
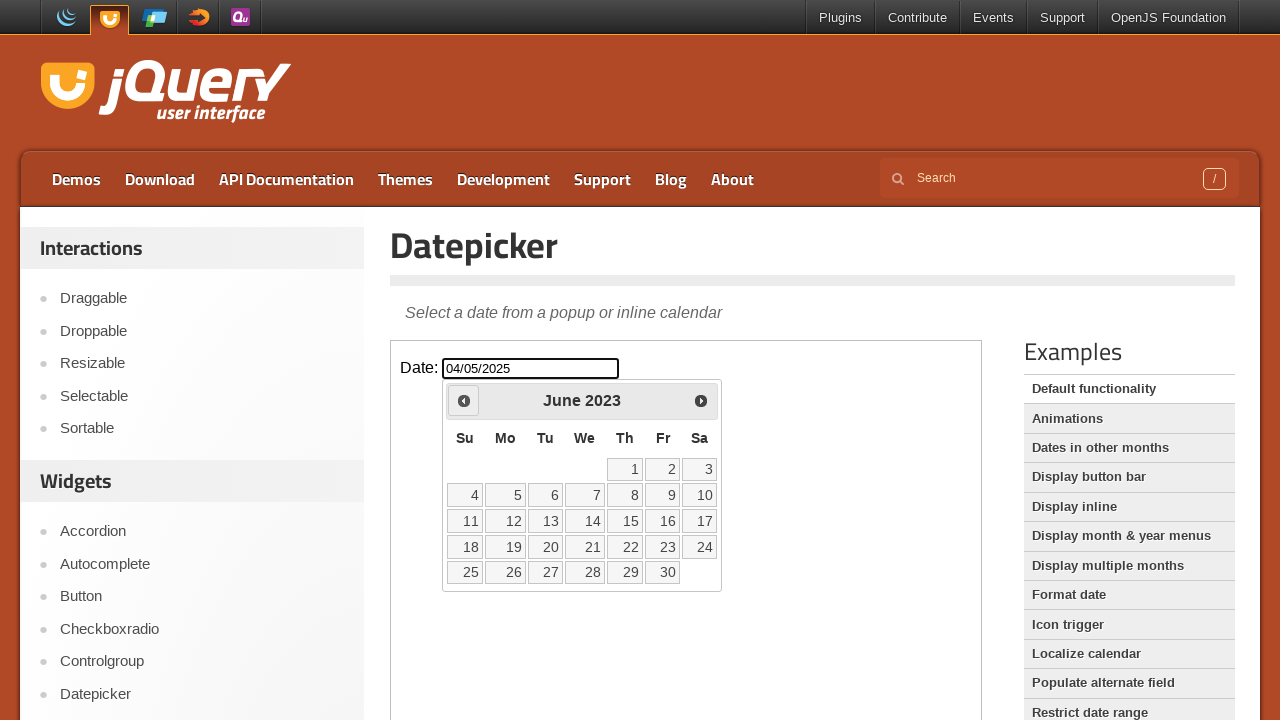

Checked current month and year: June 2023
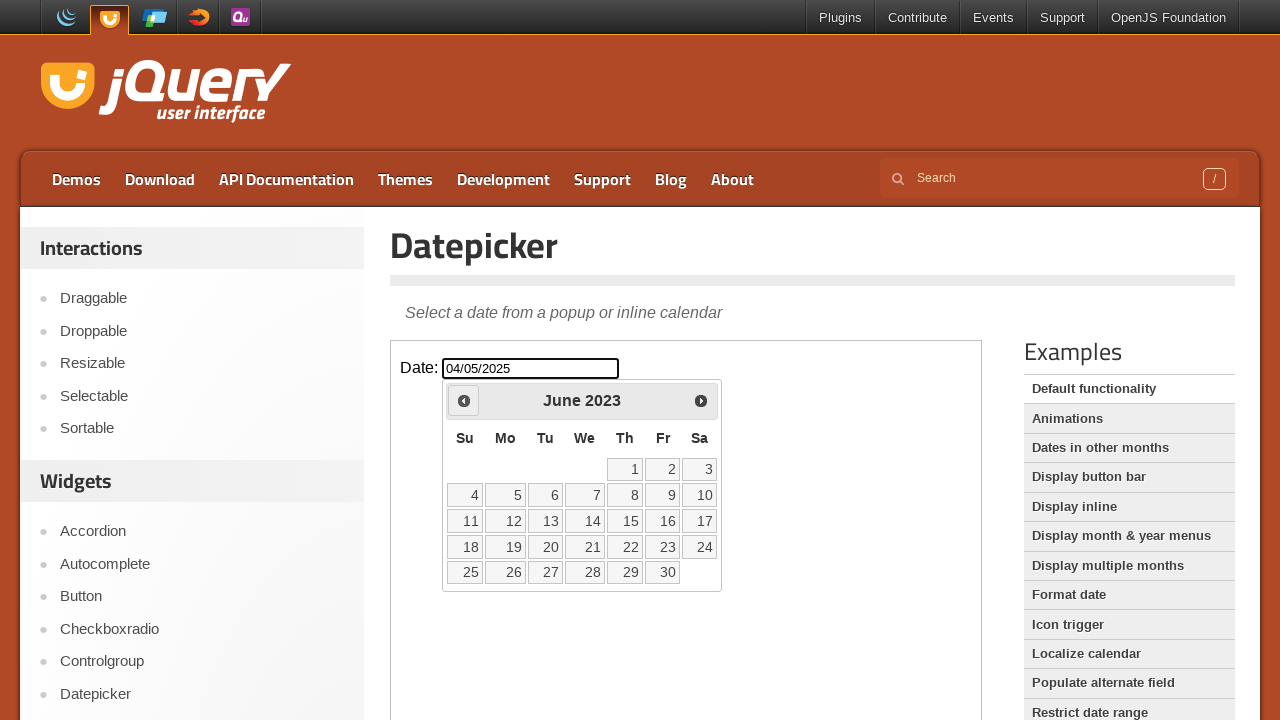

Clicked previous month button to navigate backwards at (464, 400) on iframe >> internal:control=enter-frame >> [title='Prev']
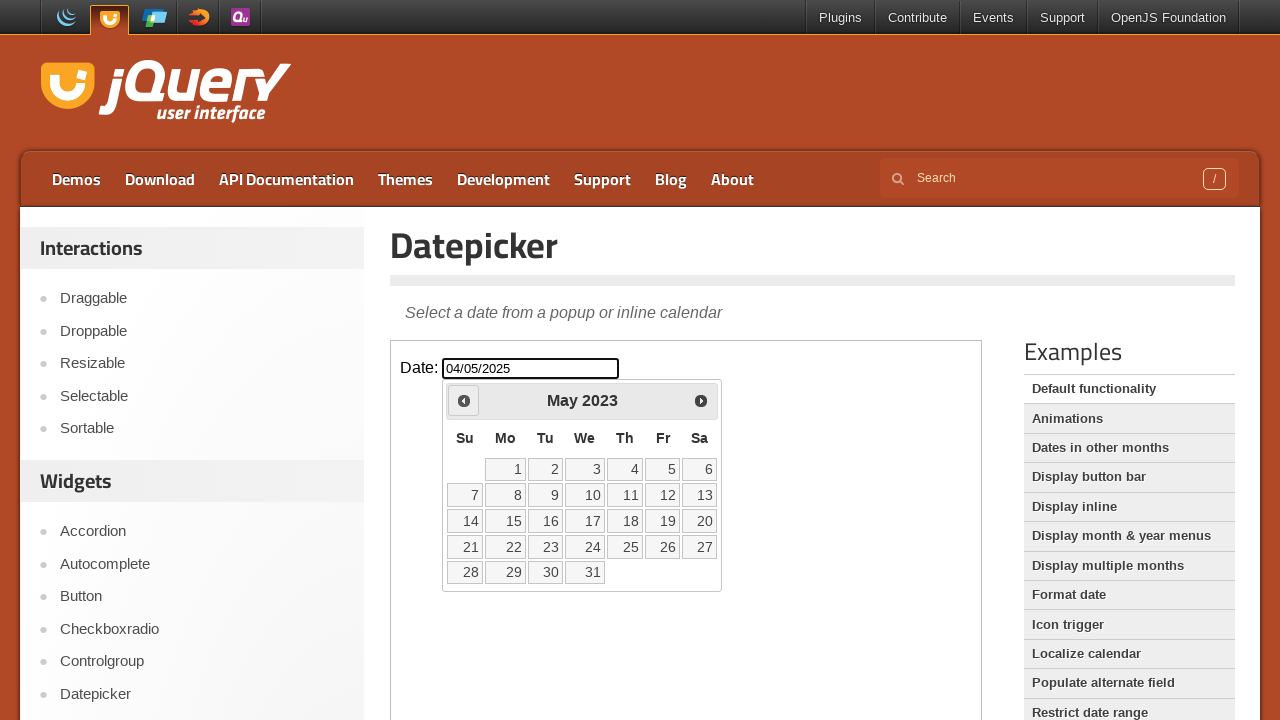

Checked current month and year: May 2023
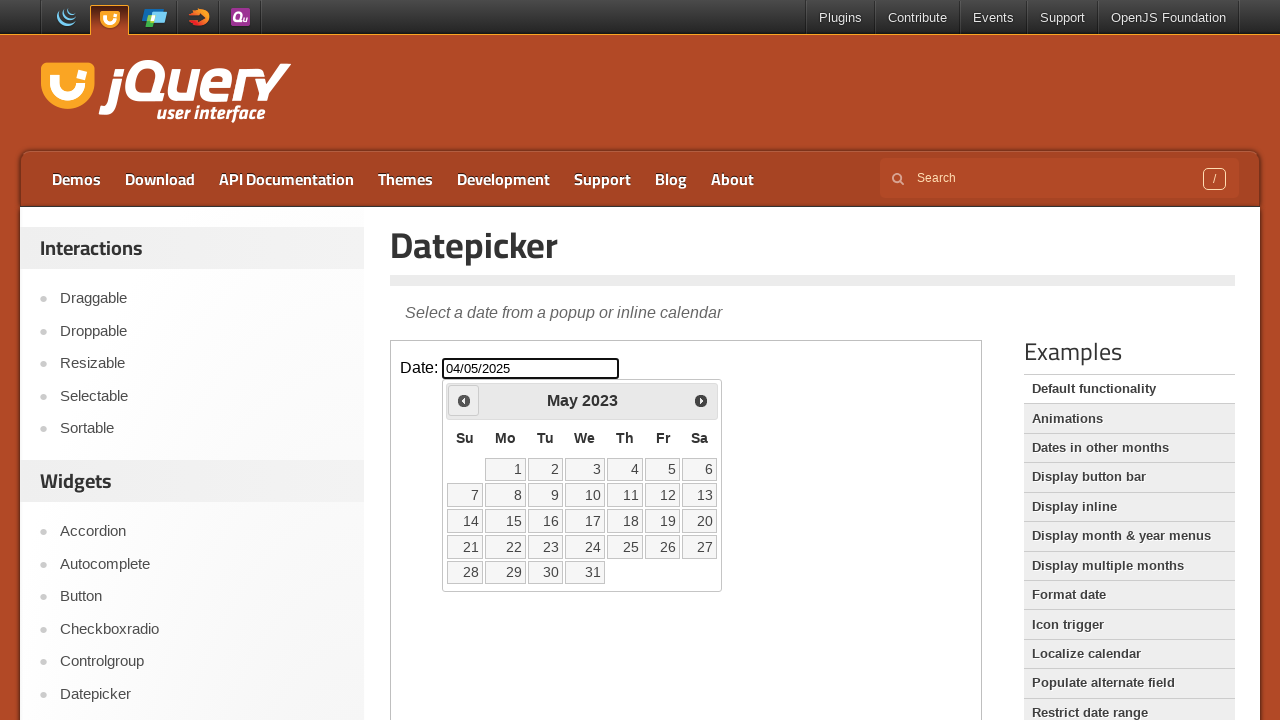

Clicked previous month button to navigate backwards at (464, 400) on iframe >> internal:control=enter-frame >> [title='Prev']
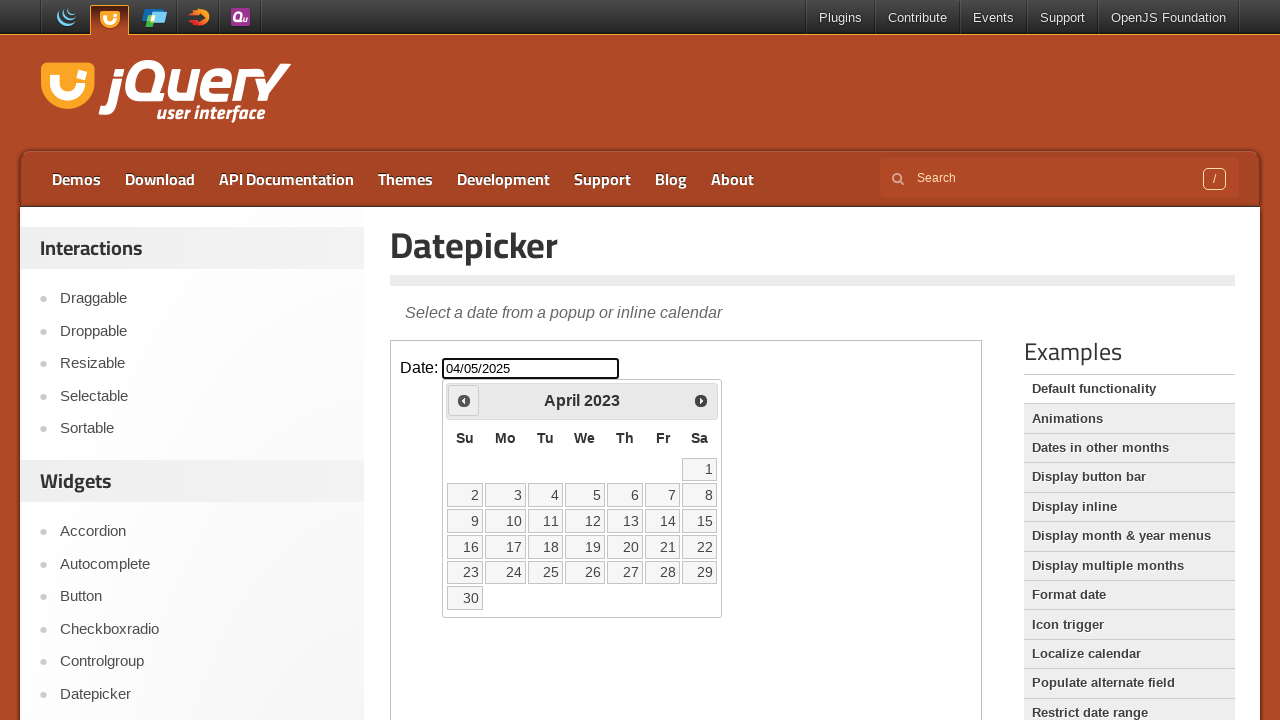

Checked current month and year: April 2023
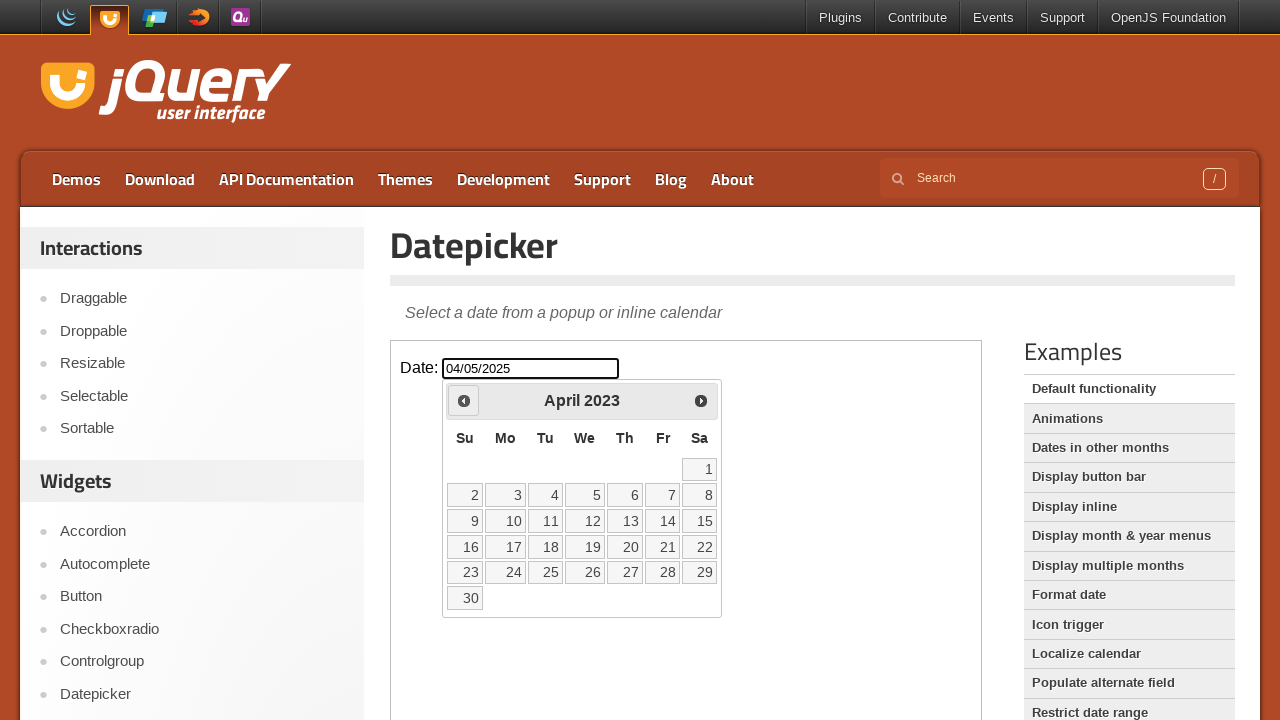

Clicked previous month button to navigate backwards at (464, 400) on iframe >> internal:control=enter-frame >> [title='Prev']
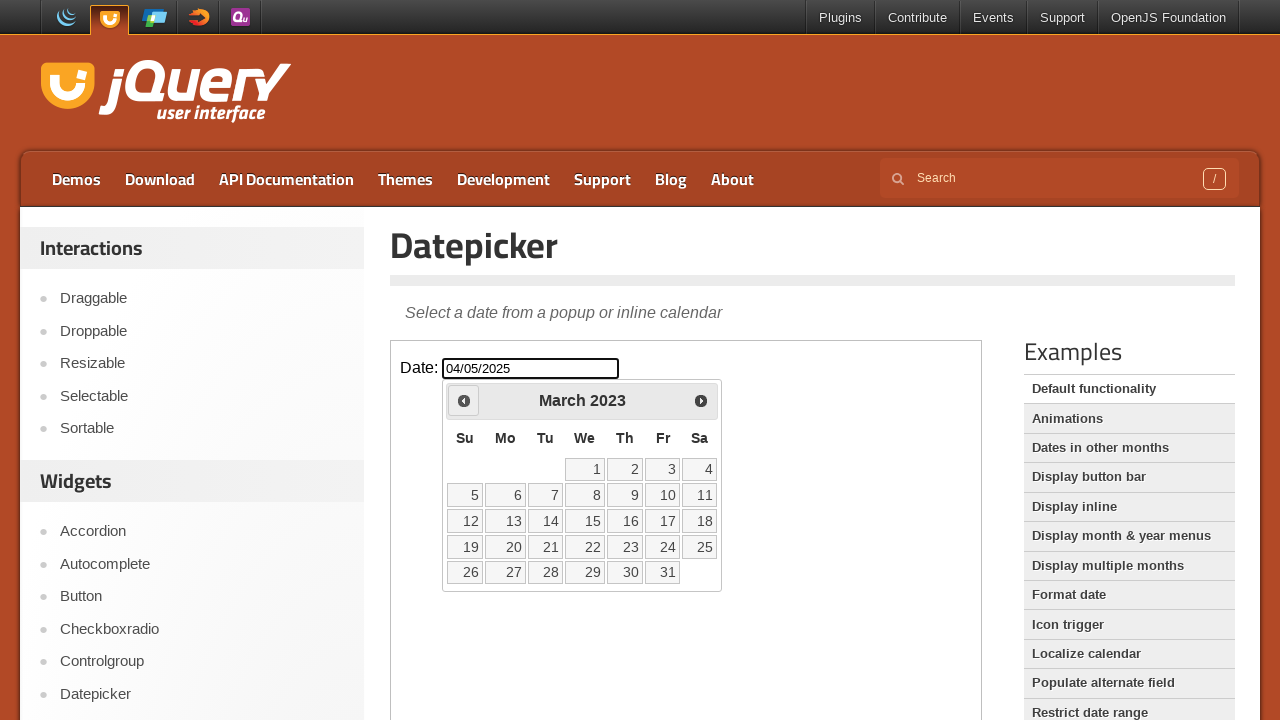

Checked current month and year: March 2023
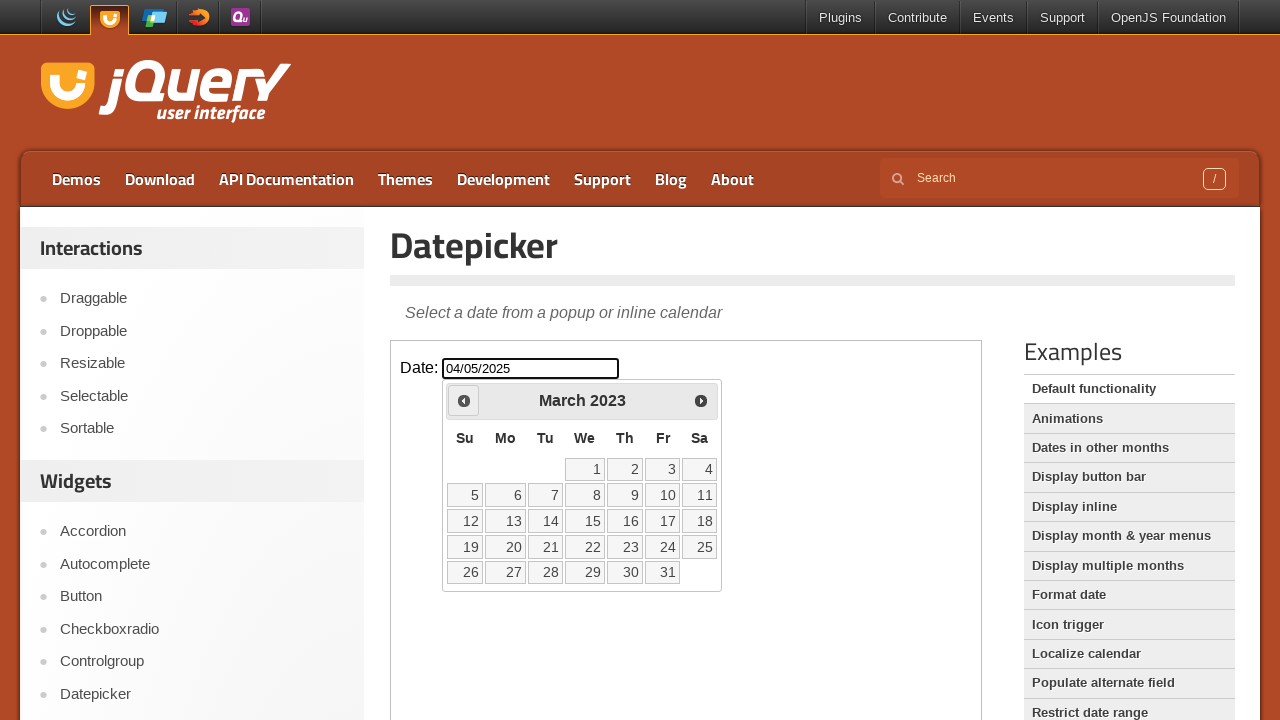

Clicked previous month button to navigate backwards at (464, 400) on iframe >> internal:control=enter-frame >> [title='Prev']
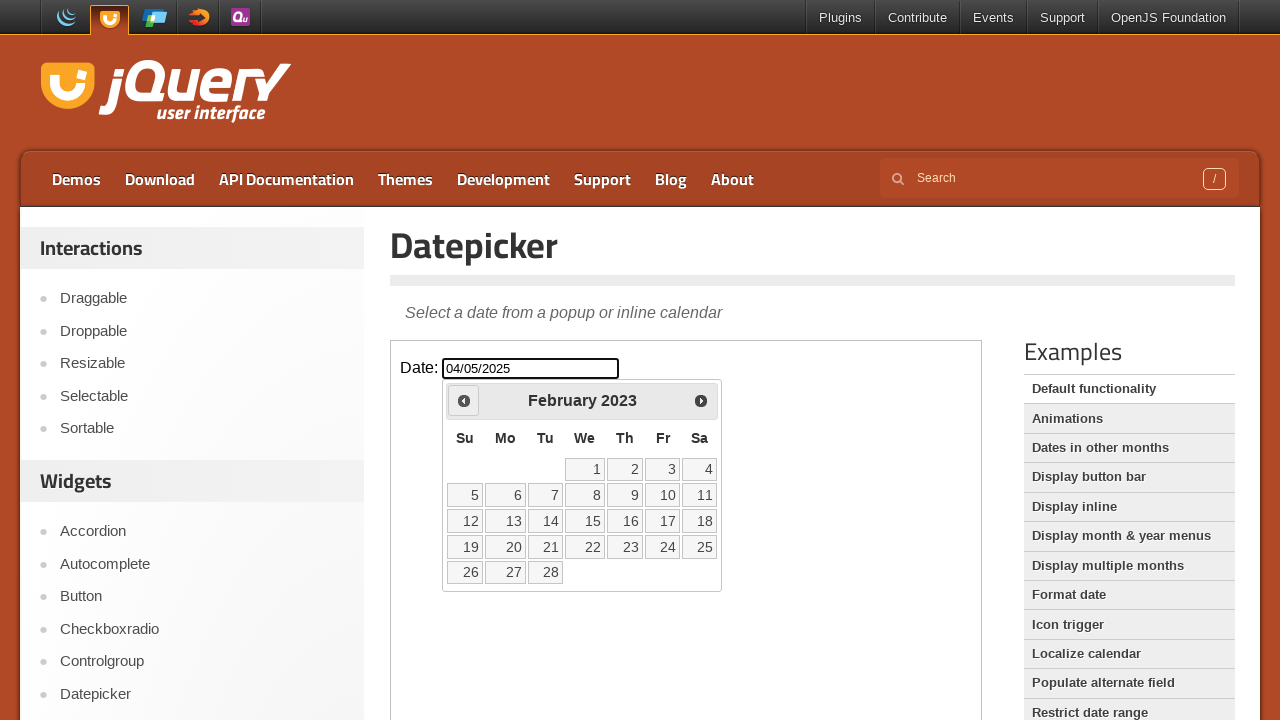

Checked current month and year: February 2023
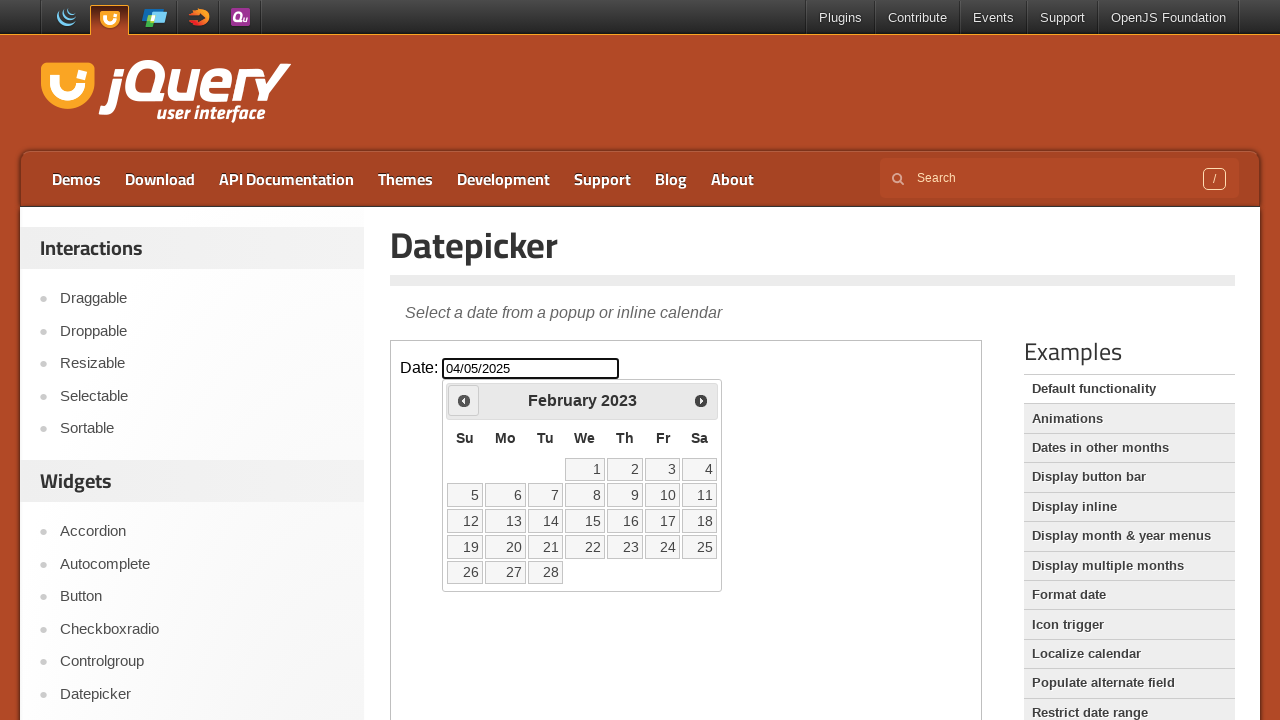

Clicked previous month button to navigate backwards at (464, 400) on iframe >> internal:control=enter-frame >> [title='Prev']
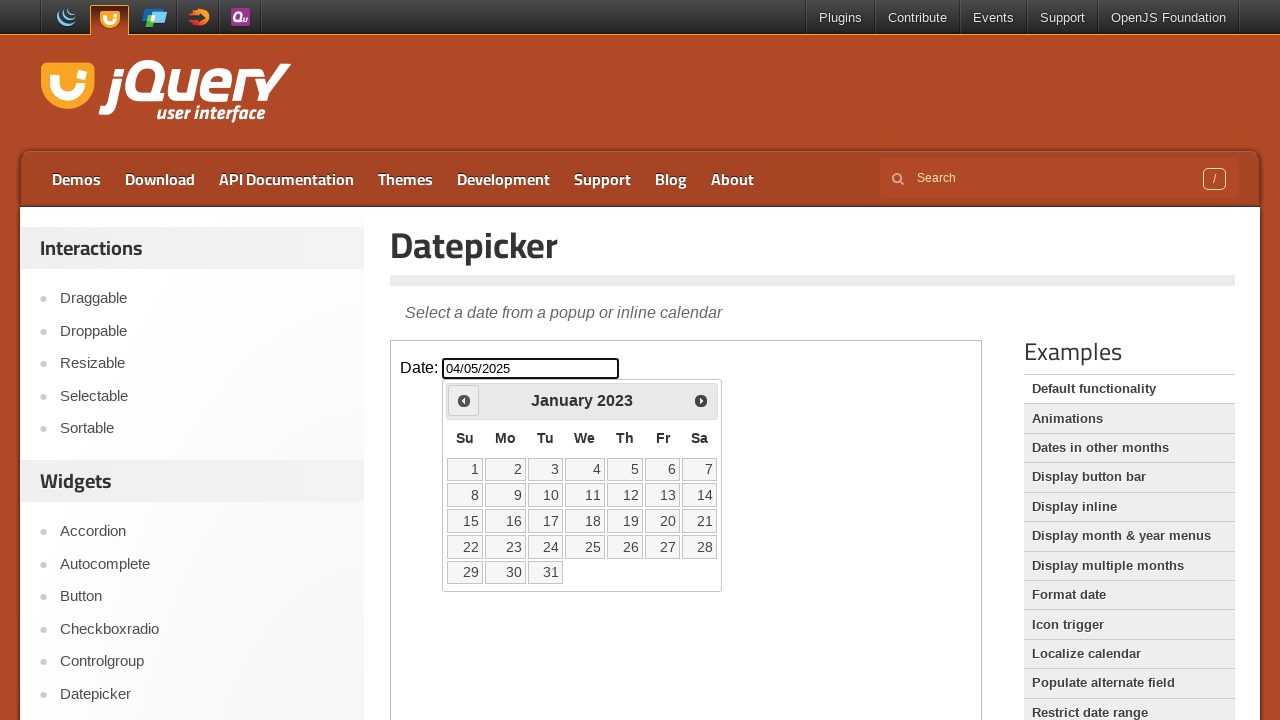

Checked current month and year: January 2023
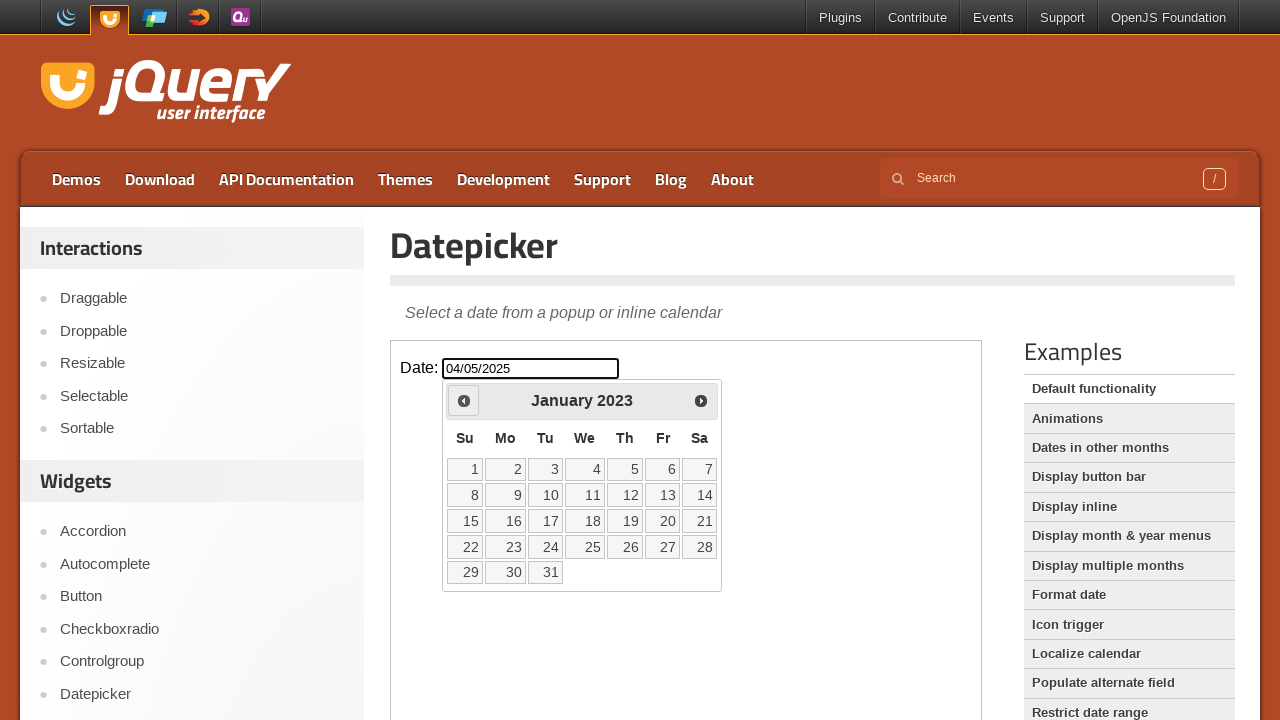

Clicked previous month button to navigate backwards at (464, 400) on iframe >> internal:control=enter-frame >> [title='Prev']
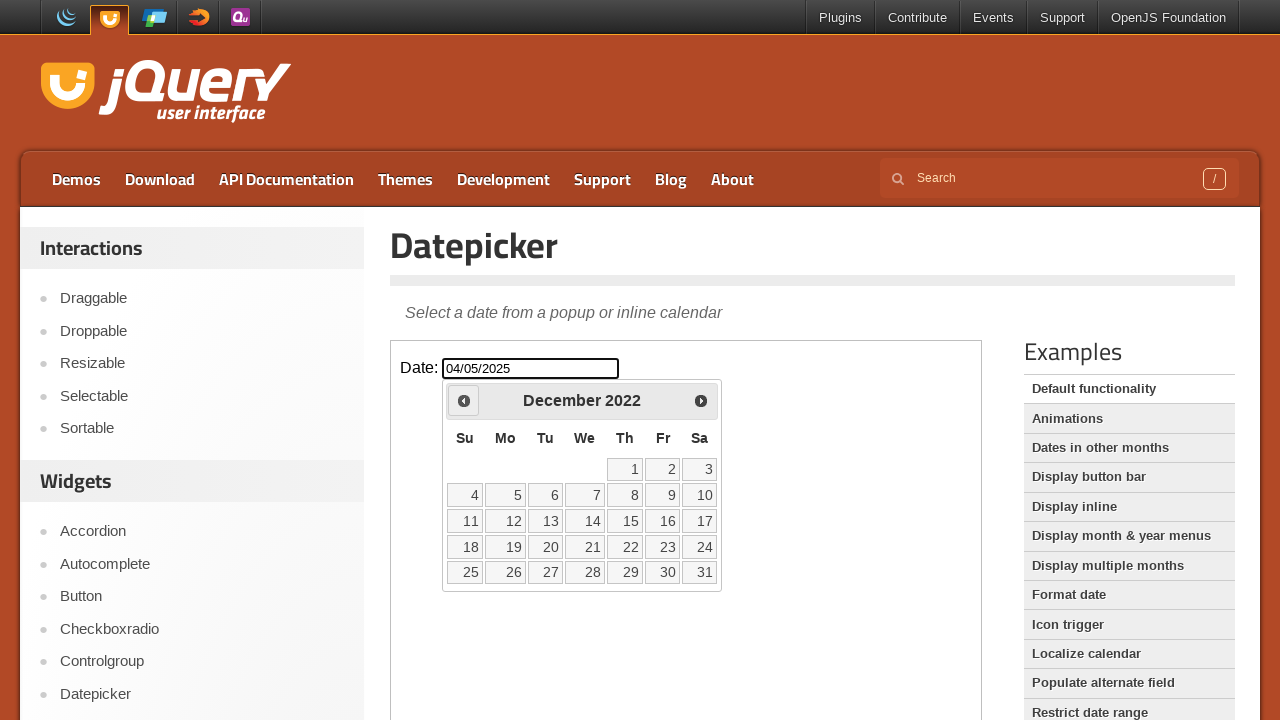

Checked current month and year: December 2022
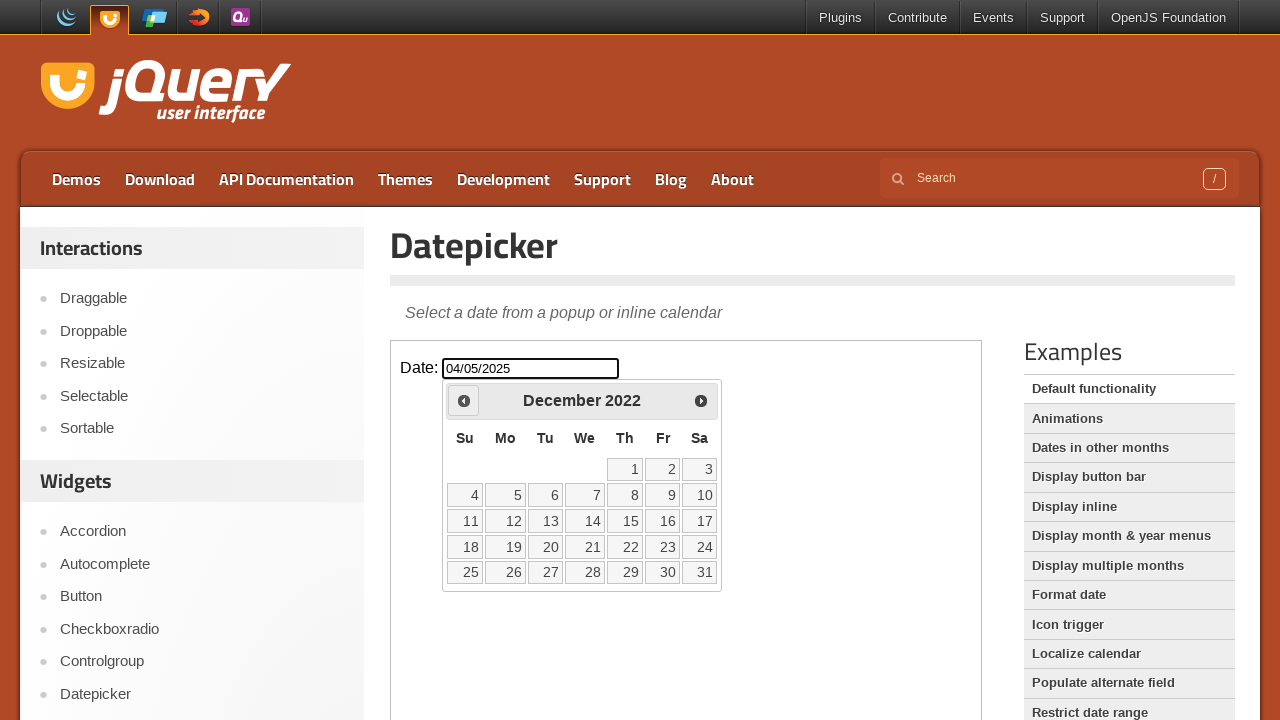

Clicked previous month button to navigate backwards at (464, 400) on iframe >> internal:control=enter-frame >> [title='Prev']
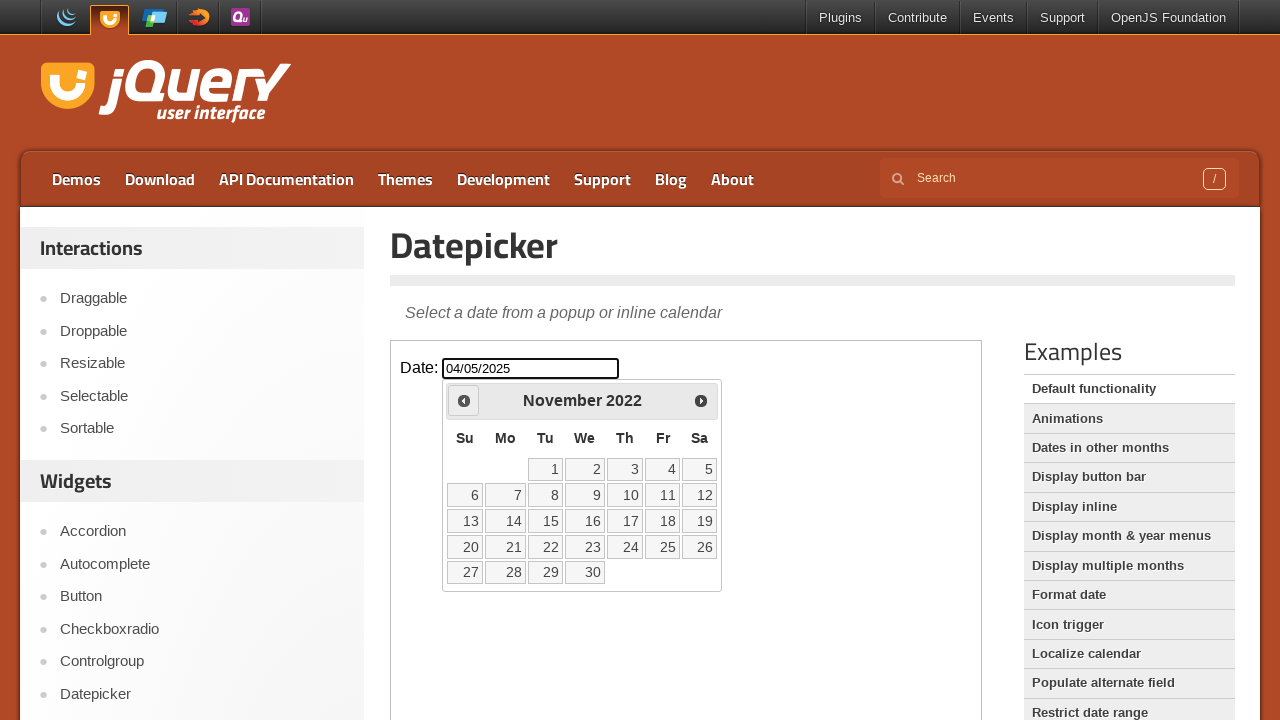

Checked current month and year: November 2022
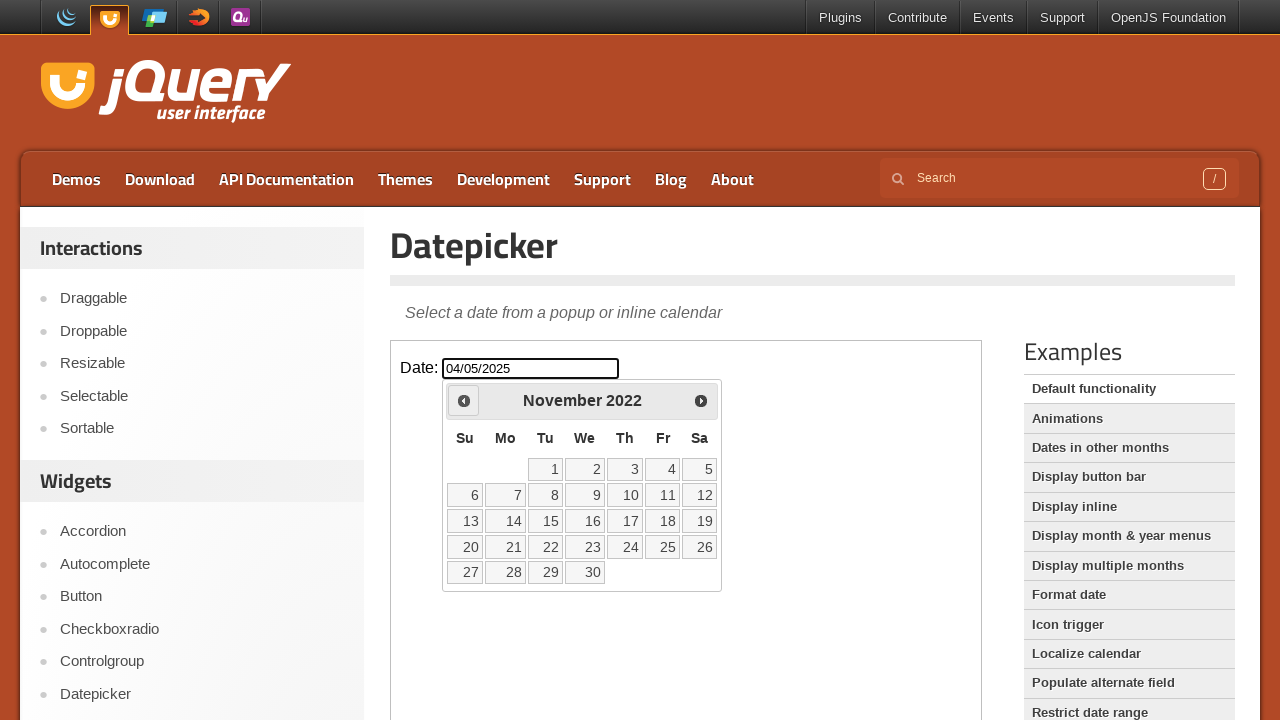

Clicked previous month button to navigate backwards at (464, 400) on iframe >> internal:control=enter-frame >> [title='Prev']
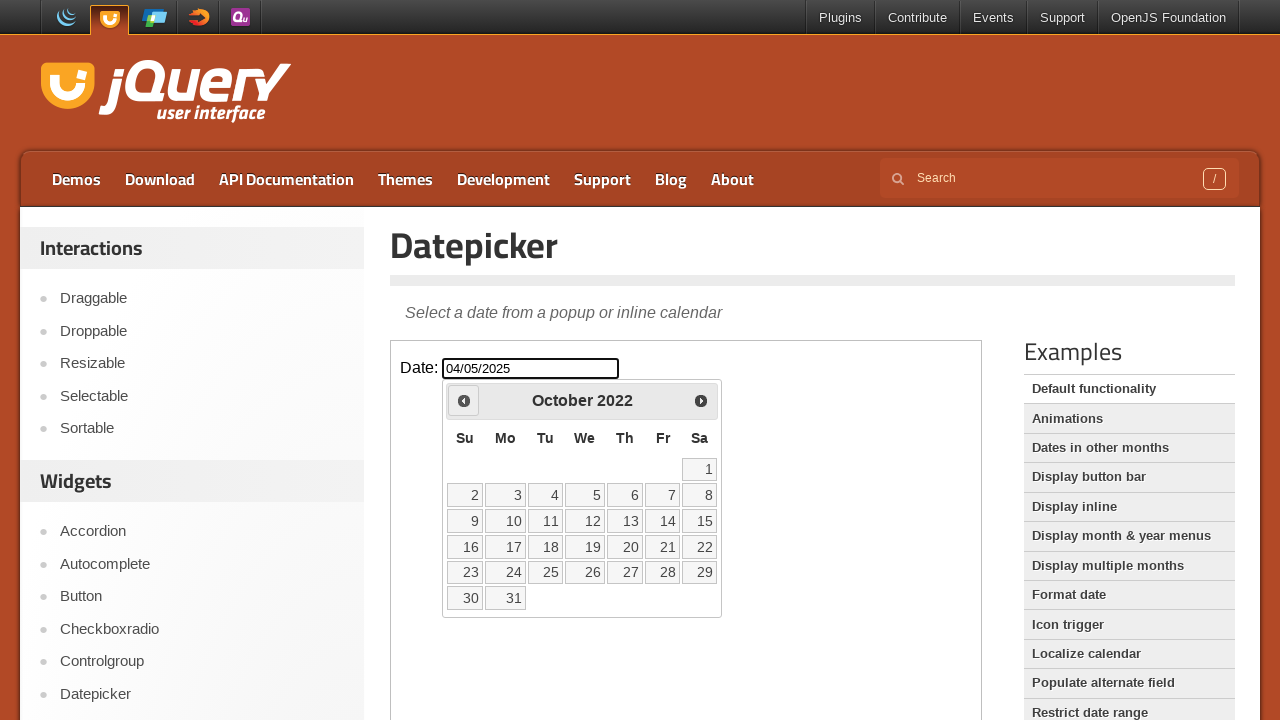

Checked current month and year: October 2022
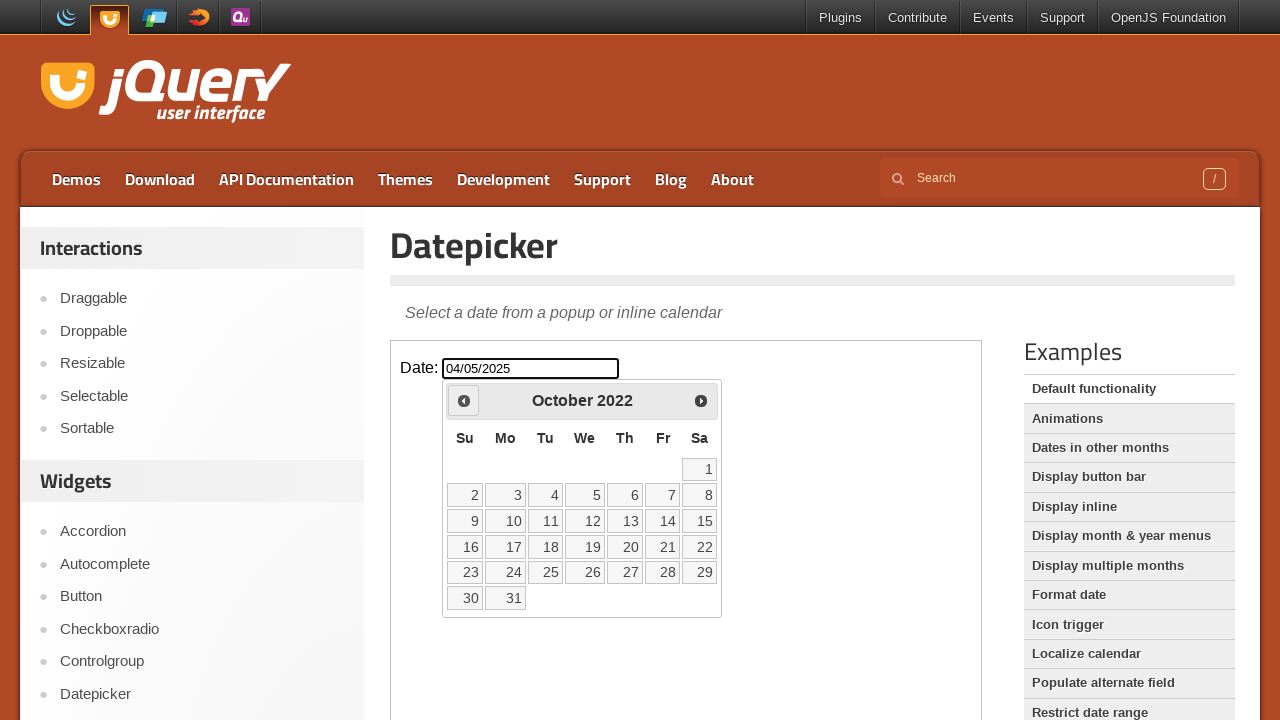

Clicked previous month button to navigate backwards at (464, 400) on iframe >> internal:control=enter-frame >> [title='Prev']
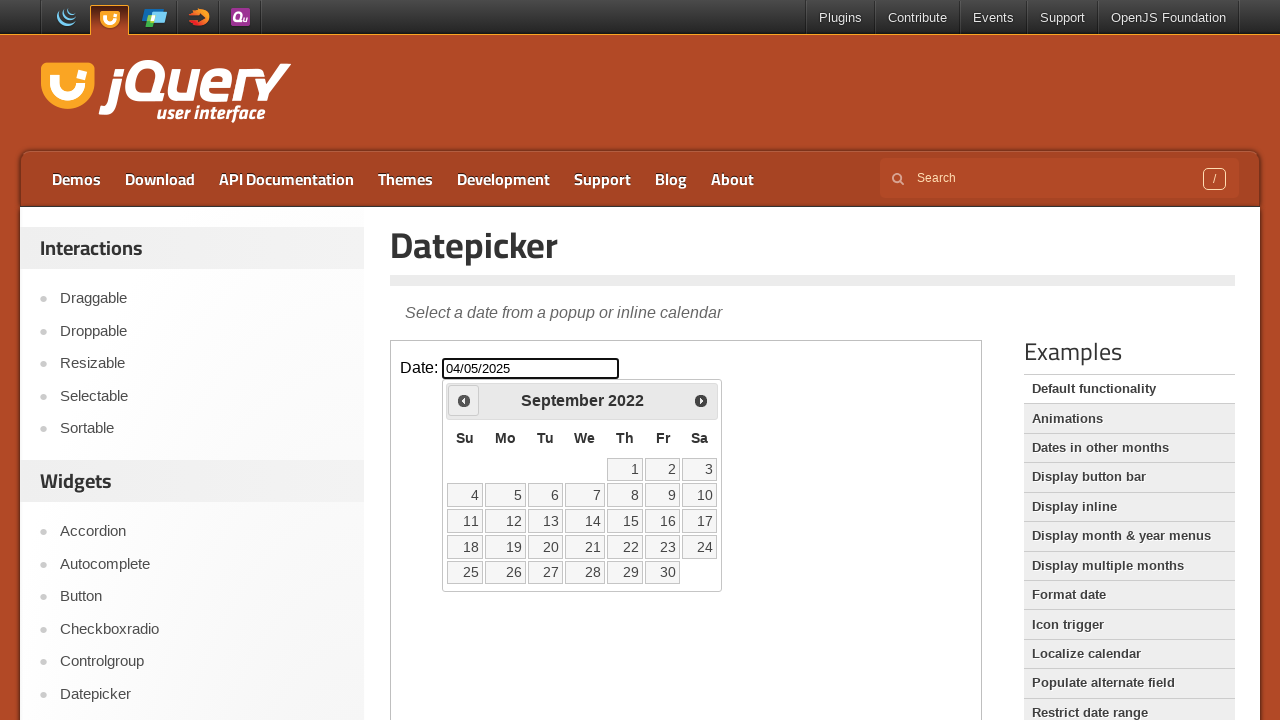

Checked current month and year: September 2022
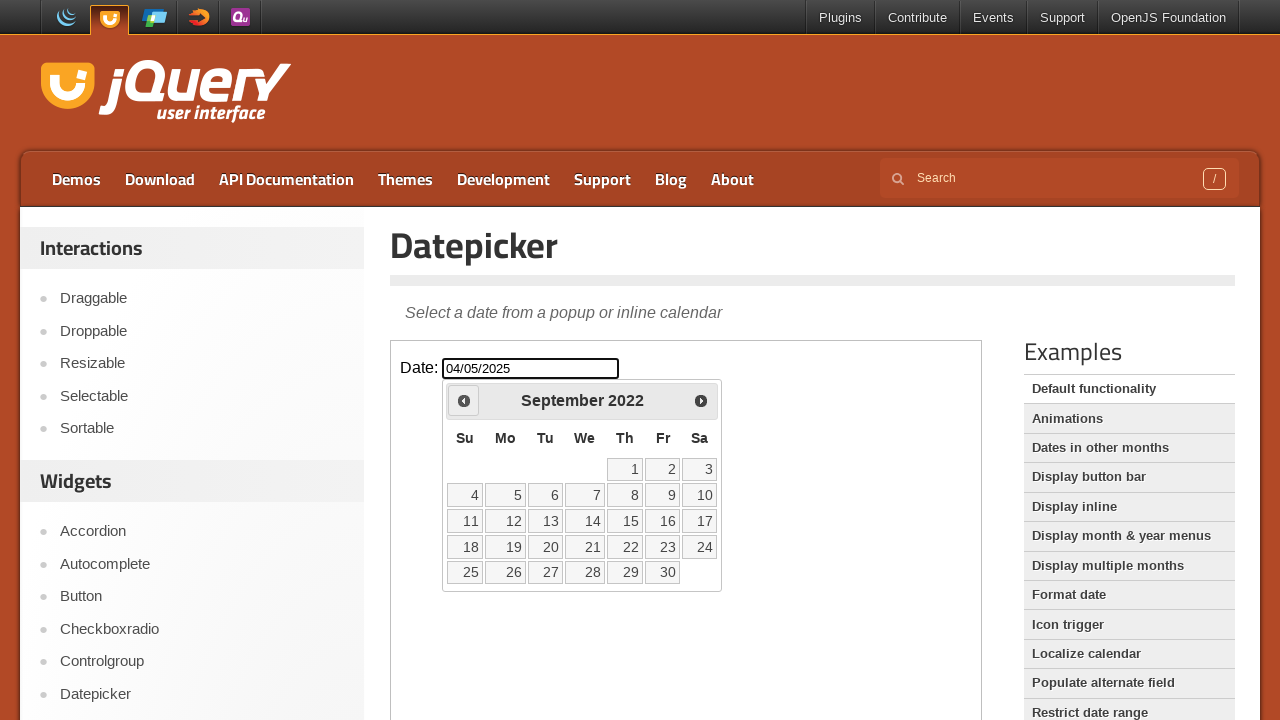

Clicked previous month button to navigate backwards at (464, 400) on iframe >> internal:control=enter-frame >> [title='Prev']
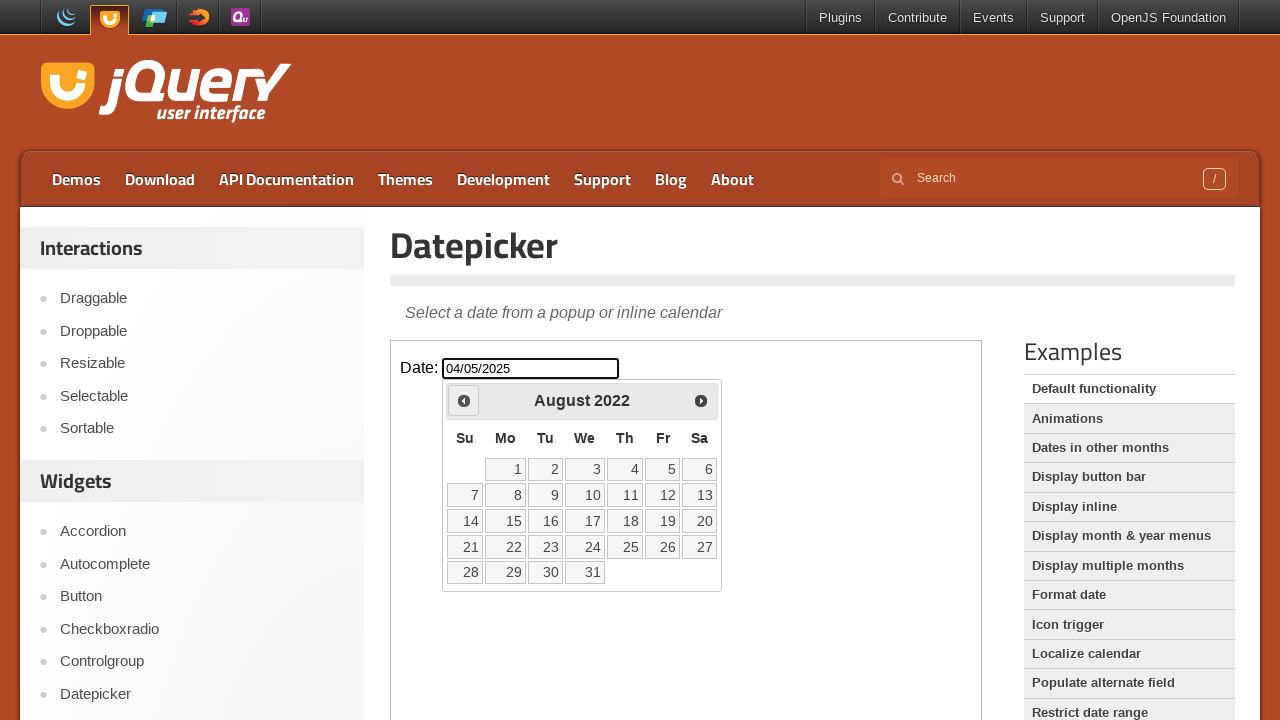

Checked current month and year: August 2022
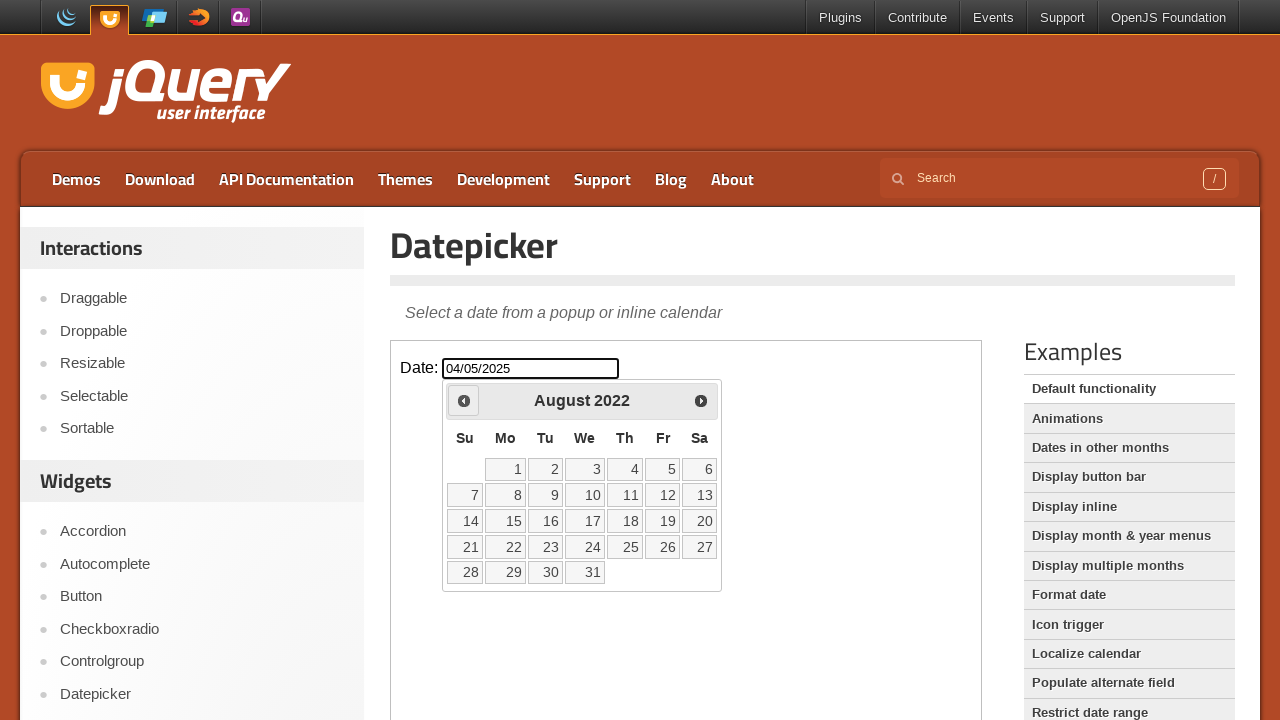

Clicked previous month button to navigate backwards at (464, 400) on iframe >> internal:control=enter-frame >> [title='Prev']
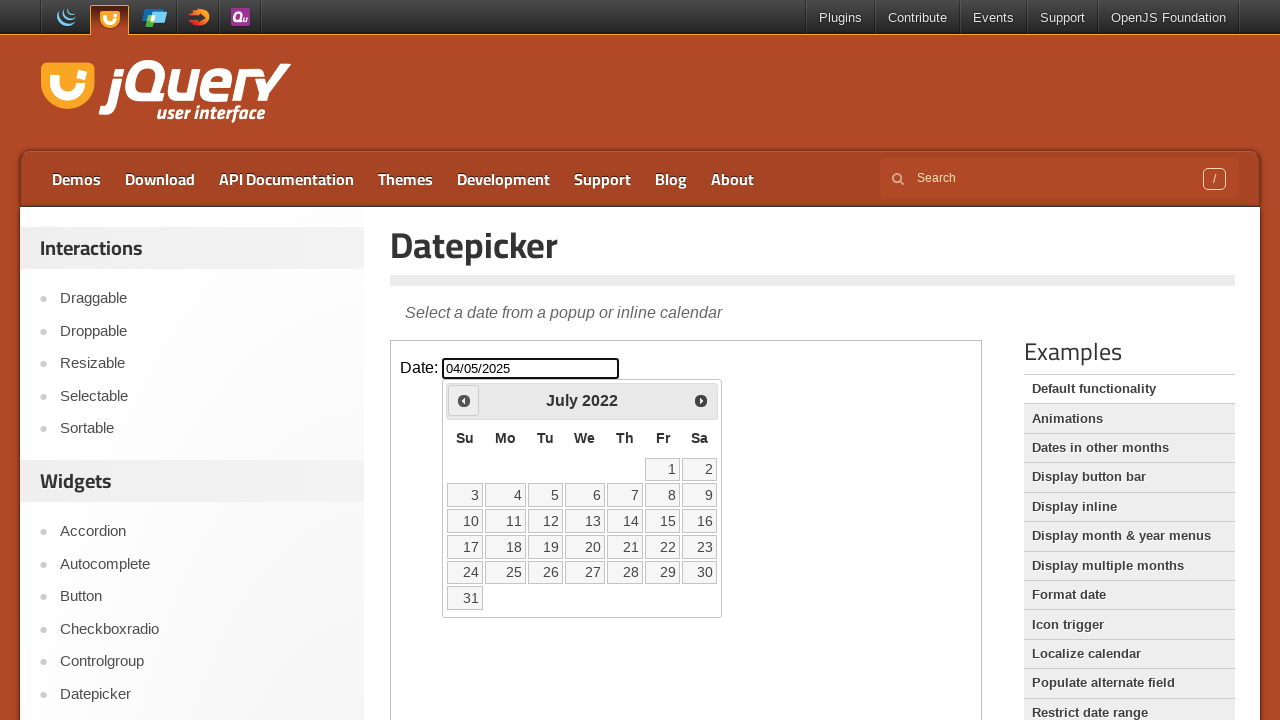

Checked current month and year: July 2022
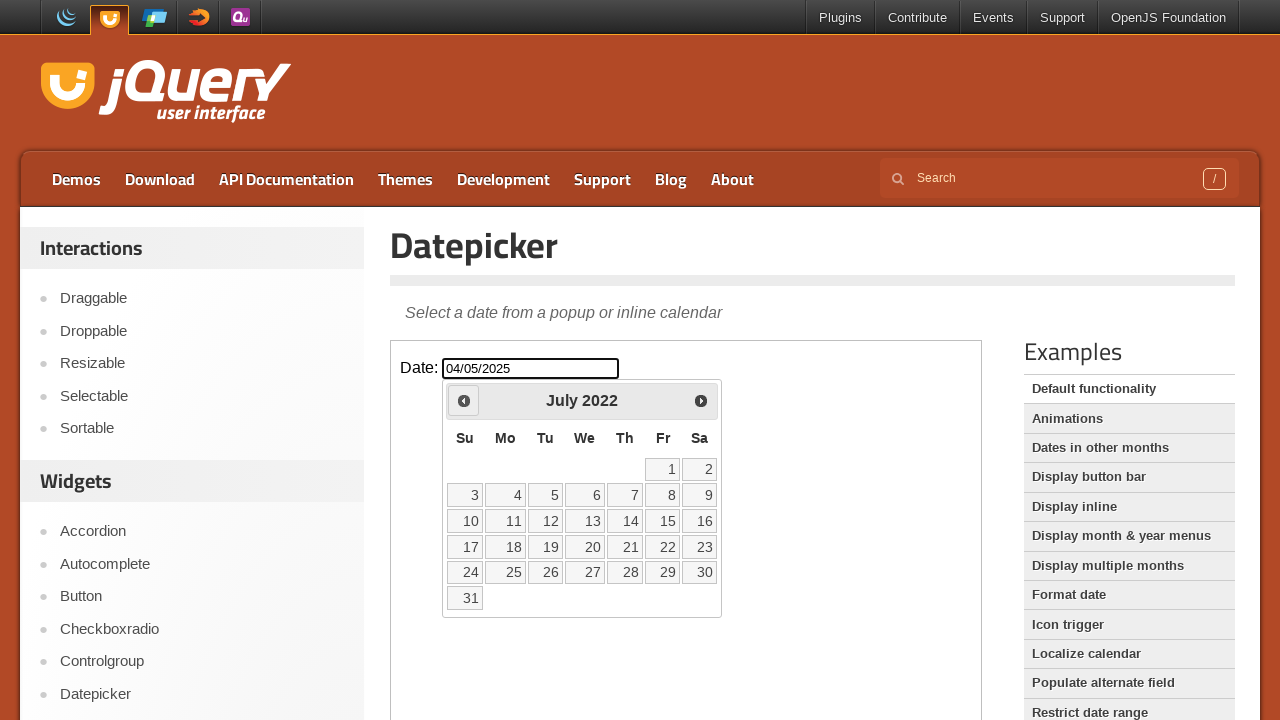

Clicked previous month button to navigate backwards at (464, 400) on iframe >> internal:control=enter-frame >> [title='Prev']
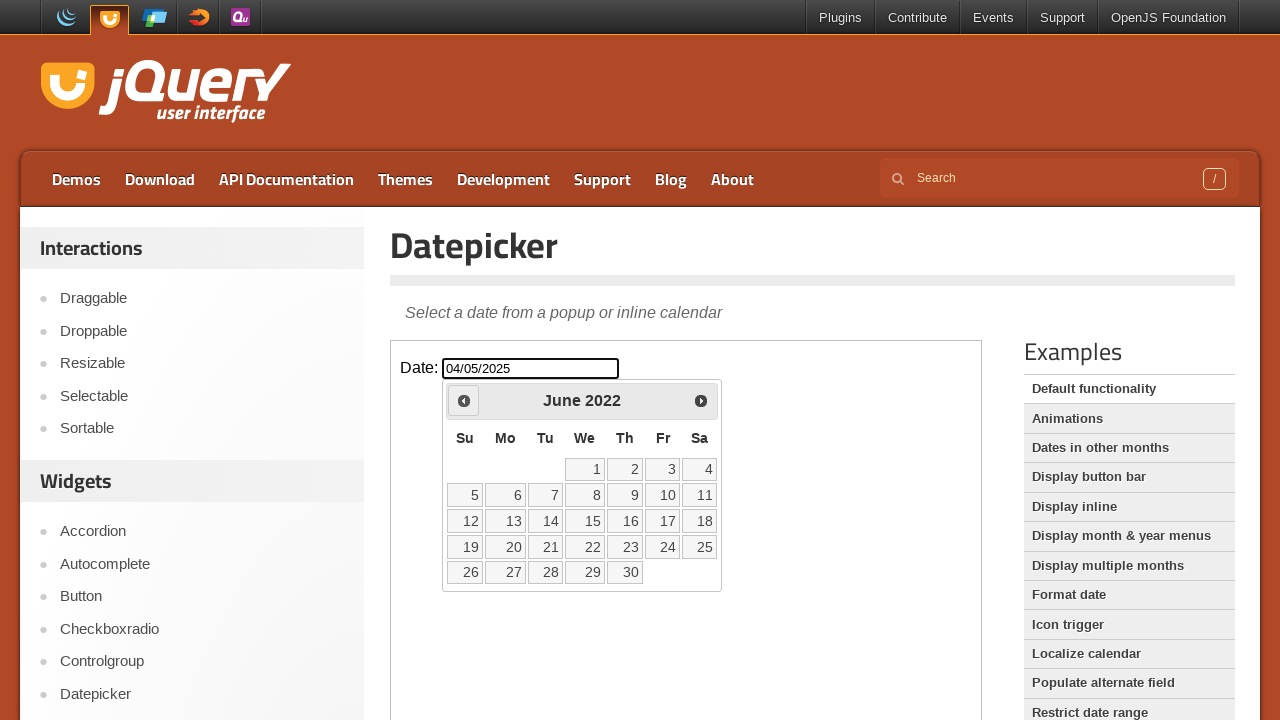

Checked current month and year: June 2022
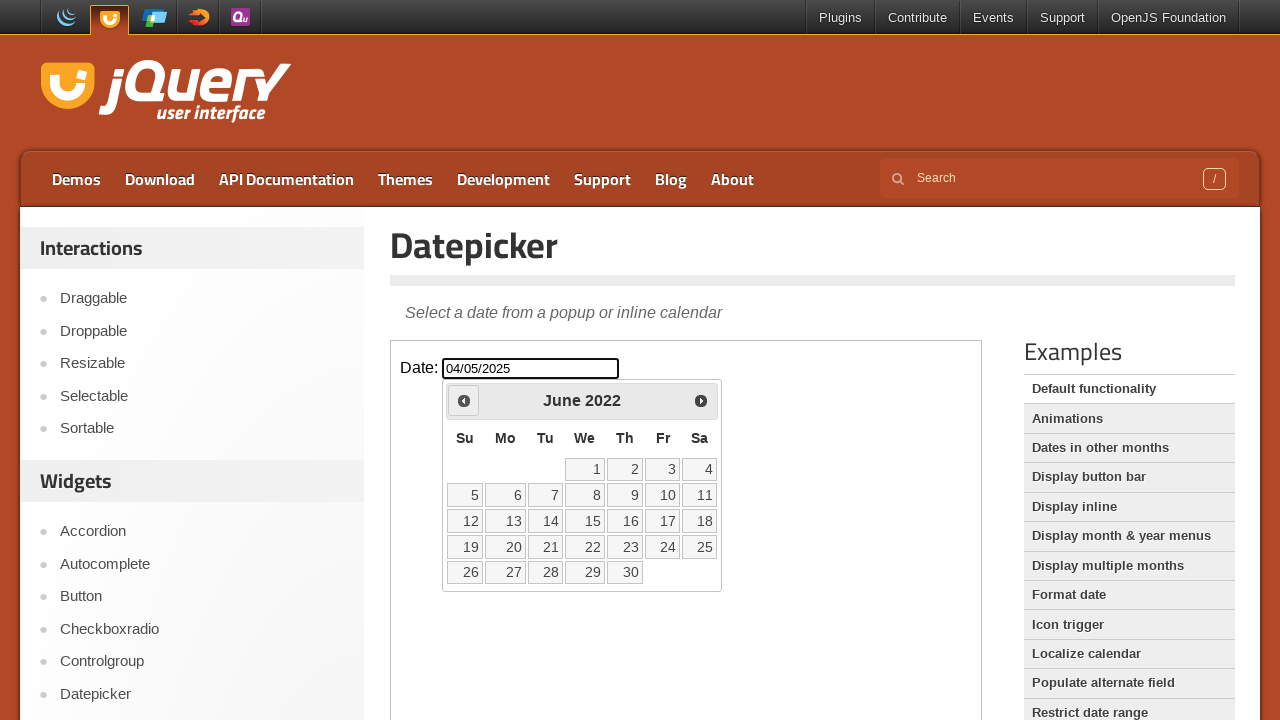

Clicked previous month button to navigate backwards at (464, 400) on iframe >> internal:control=enter-frame >> [title='Prev']
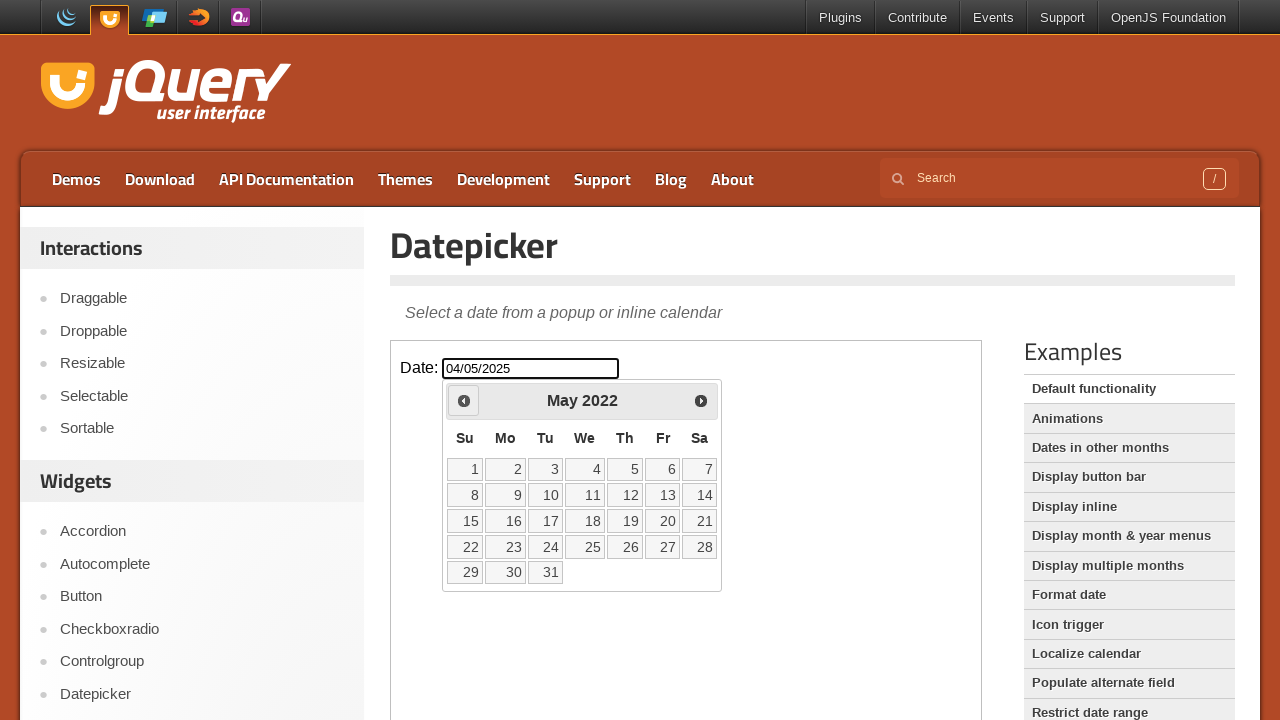

Checked current month and year: May 2022
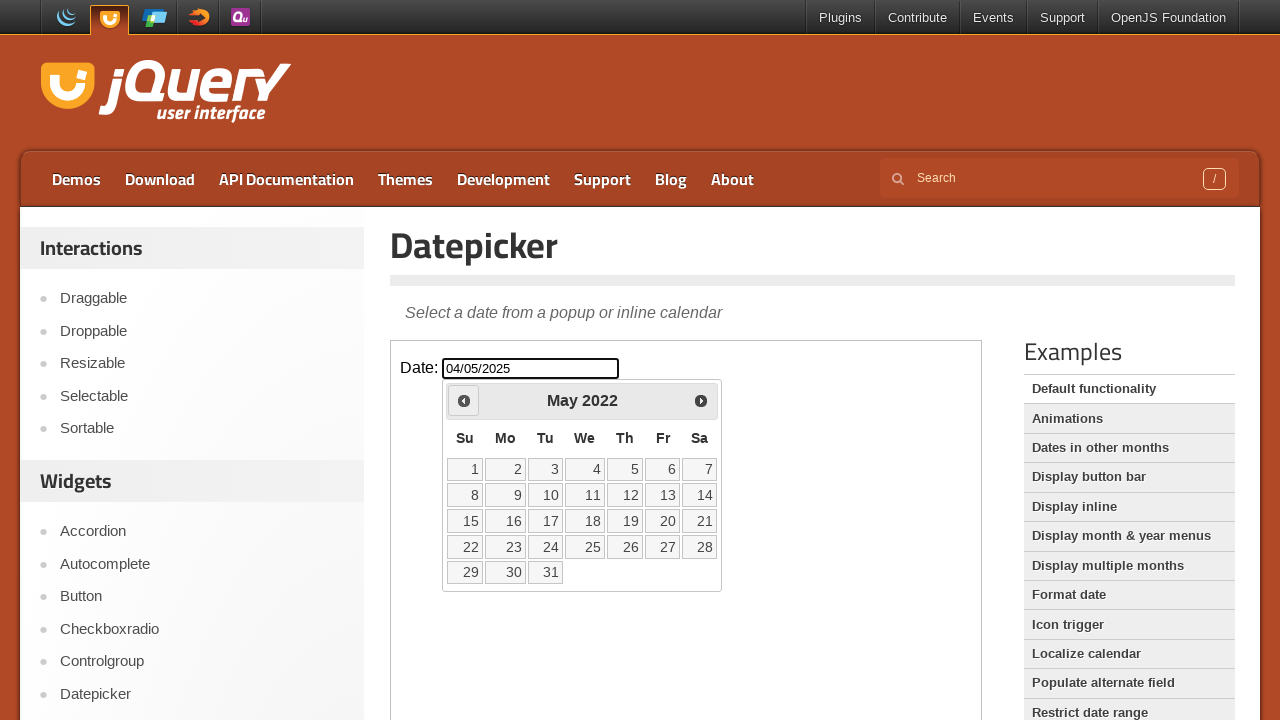

Clicked previous month button to navigate backwards at (464, 400) on iframe >> internal:control=enter-frame >> [title='Prev']
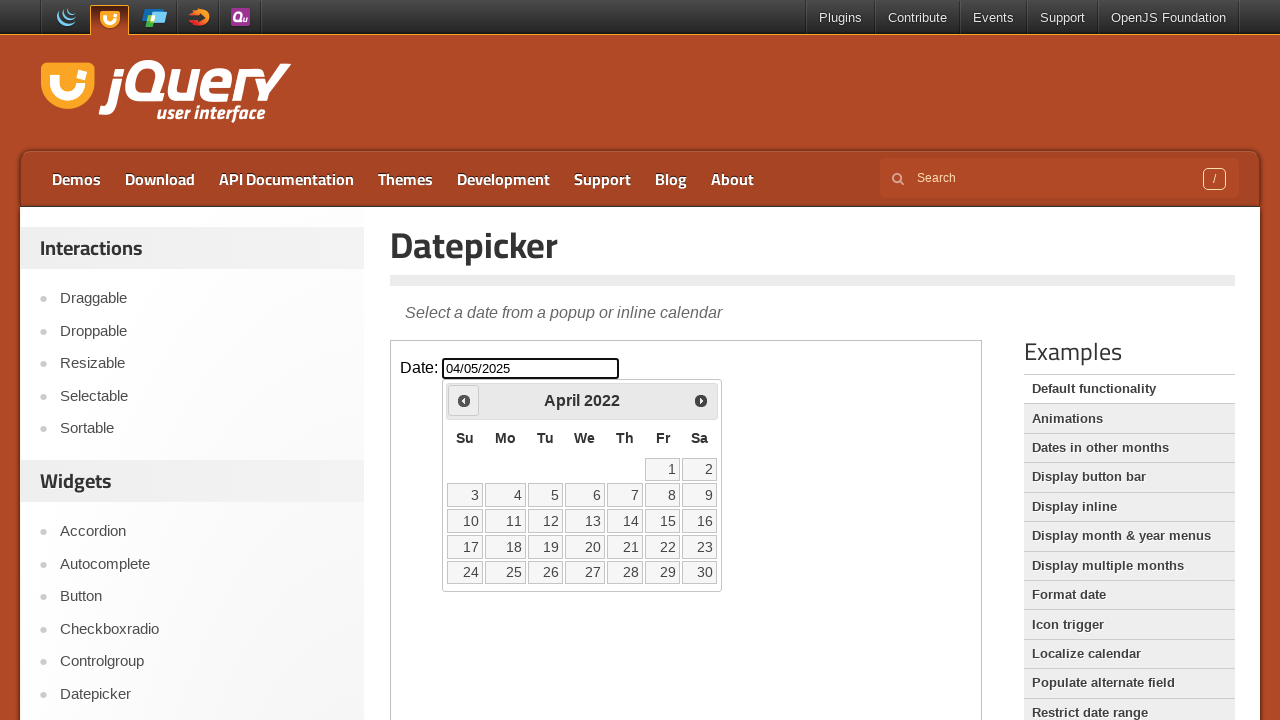

Checked current month and year: April 2022
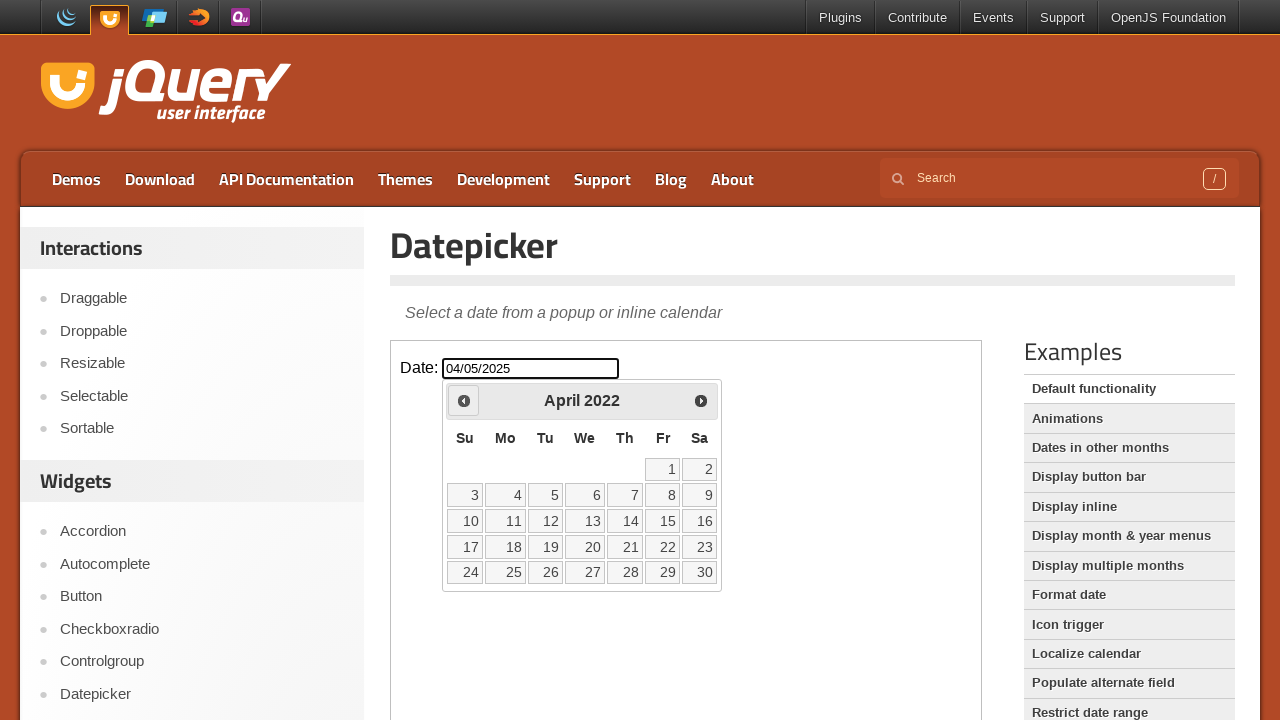

Clicked previous month button to navigate backwards at (464, 400) on iframe >> internal:control=enter-frame >> [title='Prev']
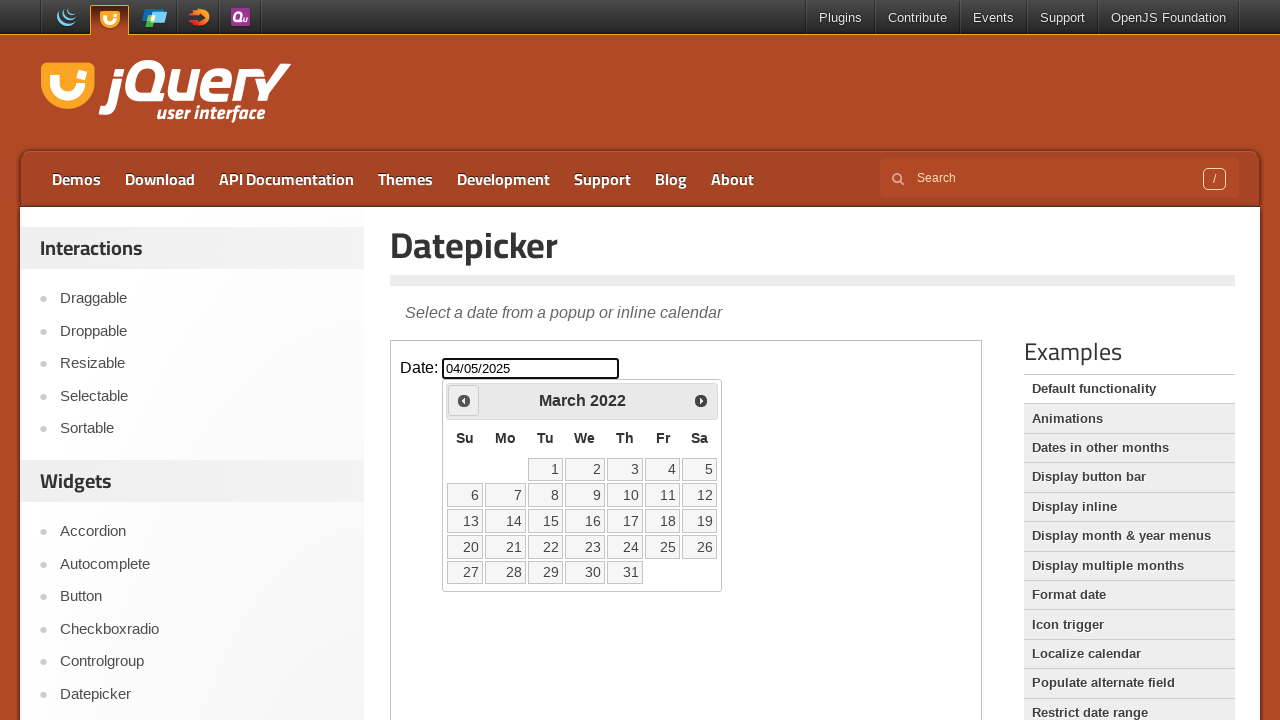

Checked current month and year: March 2022
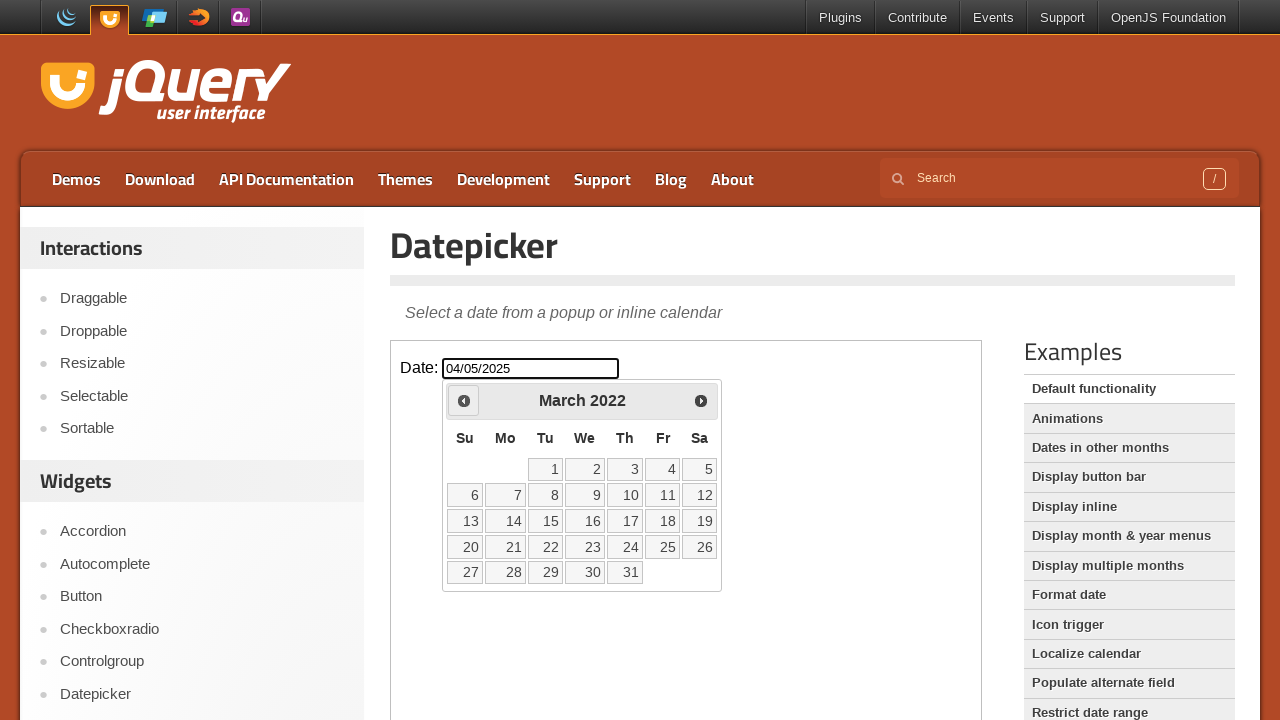

Clicked previous month button to navigate backwards at (464, 400) on iframe >> internal:control=enter-frame >> [title='Prev']
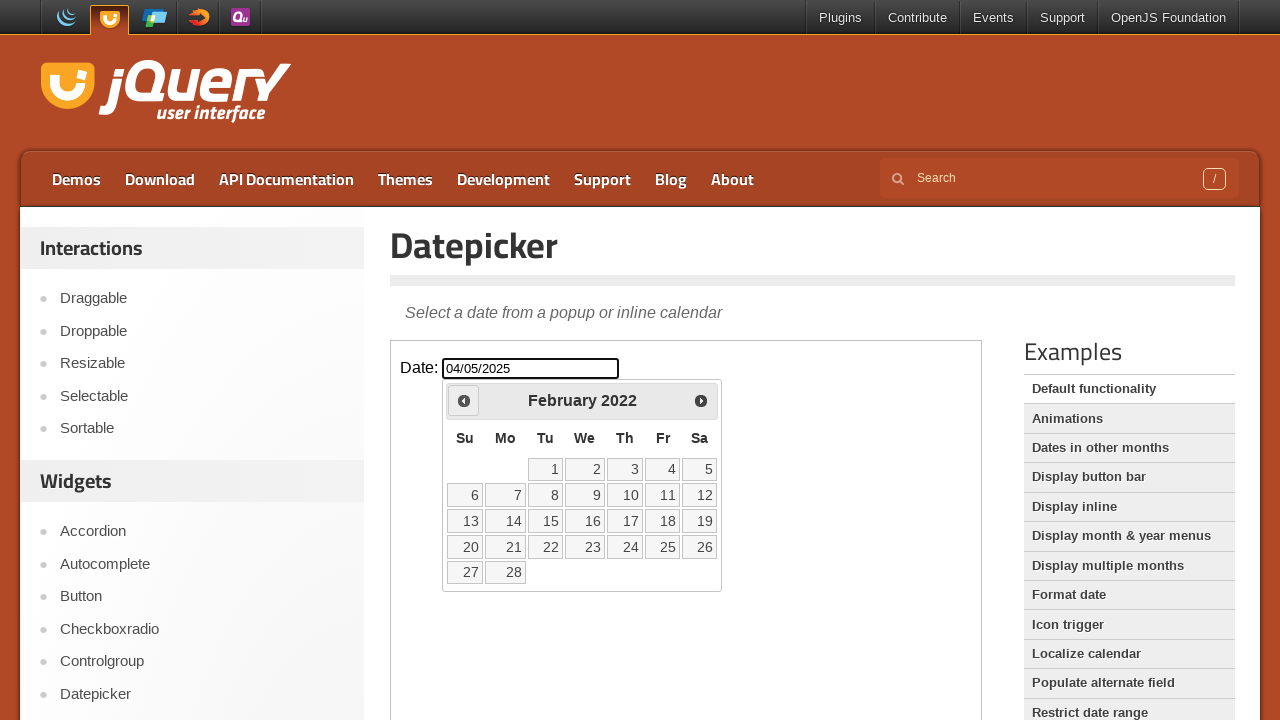

Checked current month and year: February 2022
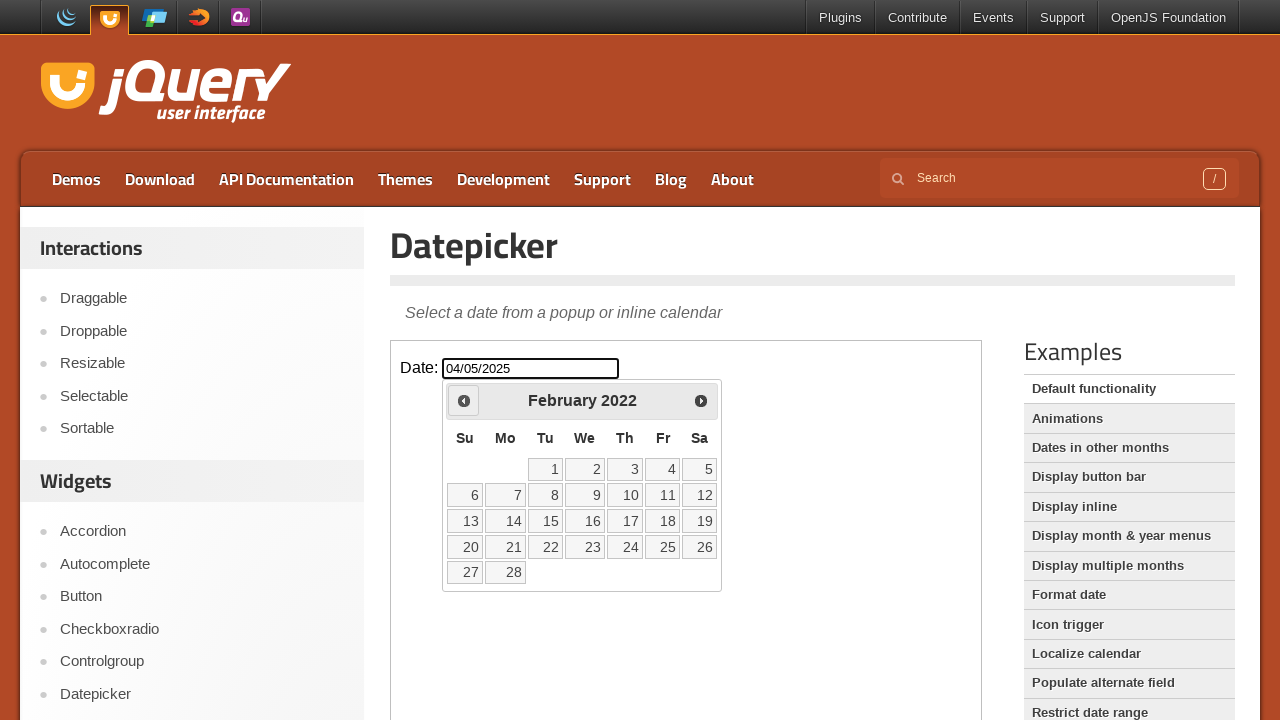

Clicked previous month button to navigate backwards at (464, 400) on iframe >> internal:control=enter-frame >> [title='Prev']
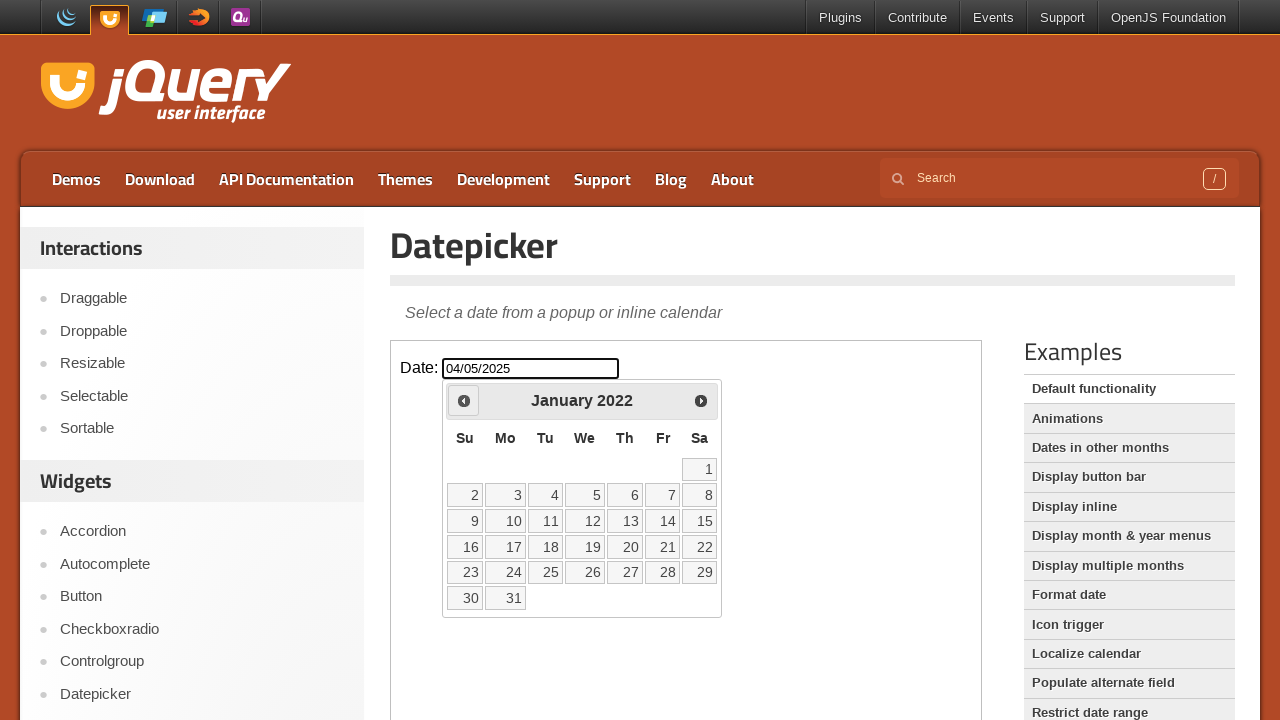

Checked current month and year: January 2022
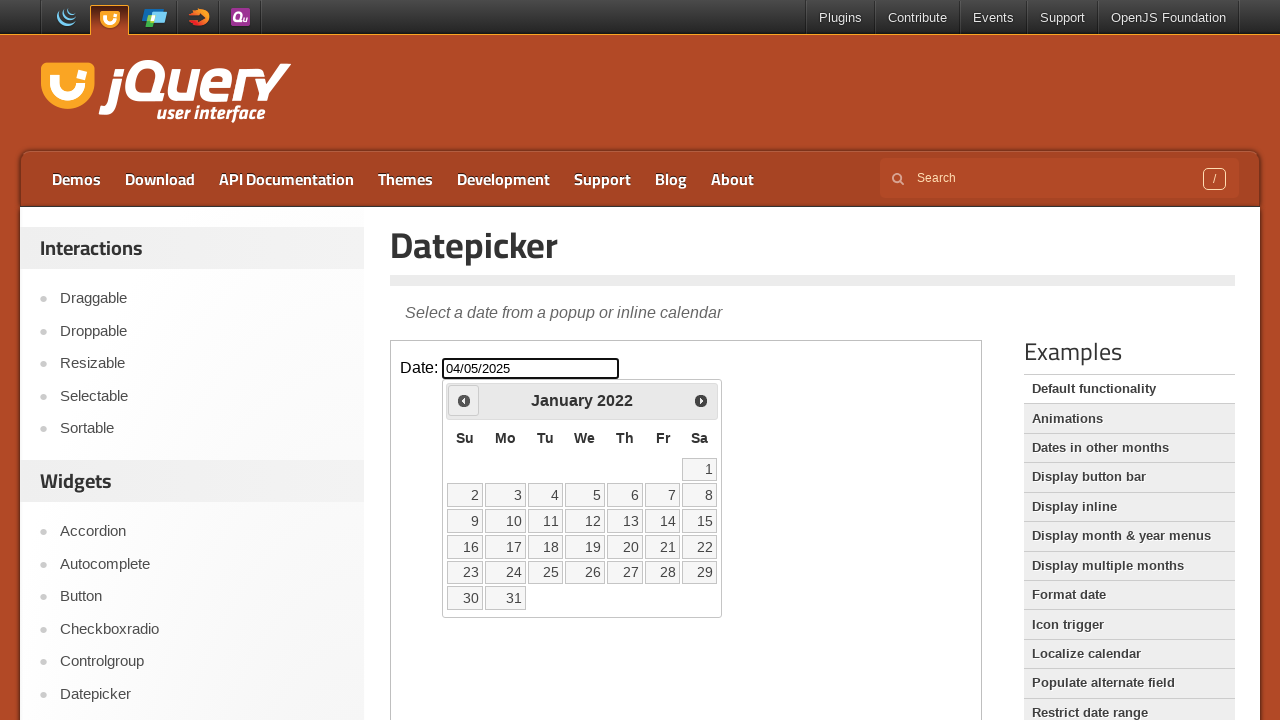

Clicked previous month button to navigate backwards at (464, 400) on iframe >> internal:control=enter-frame >> [title='Prev']
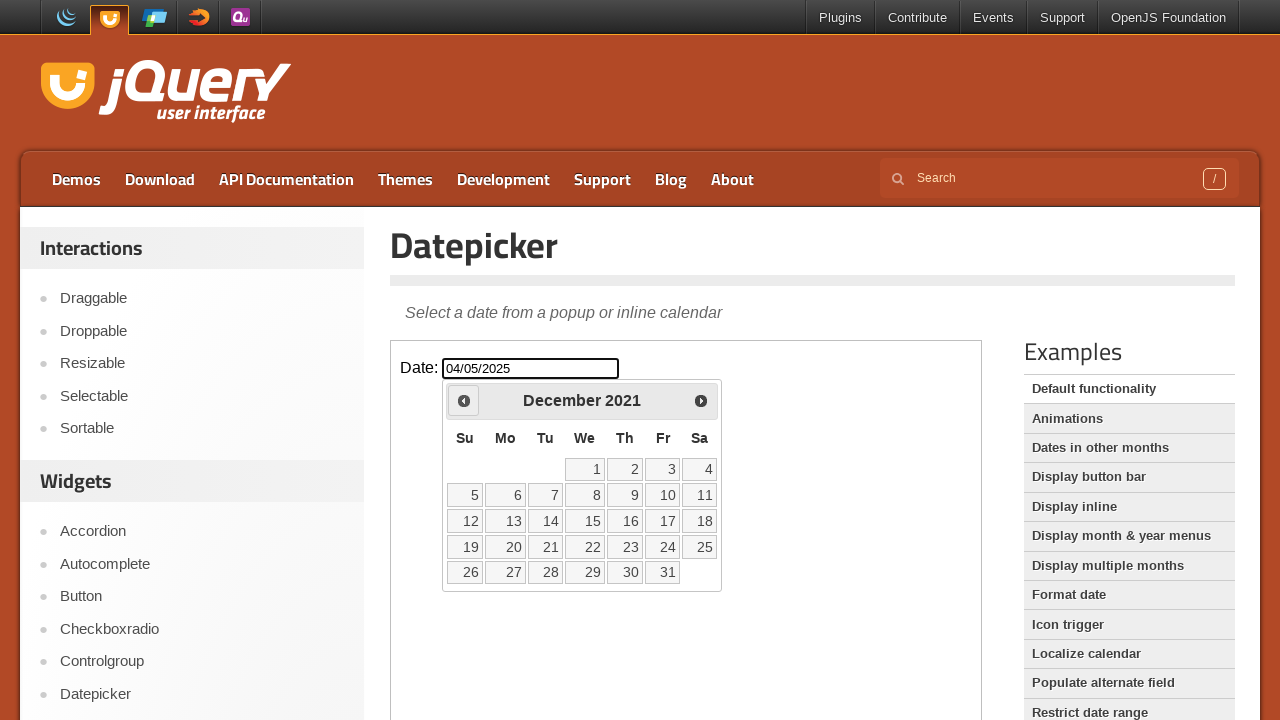

Checked current month and year: December 2021
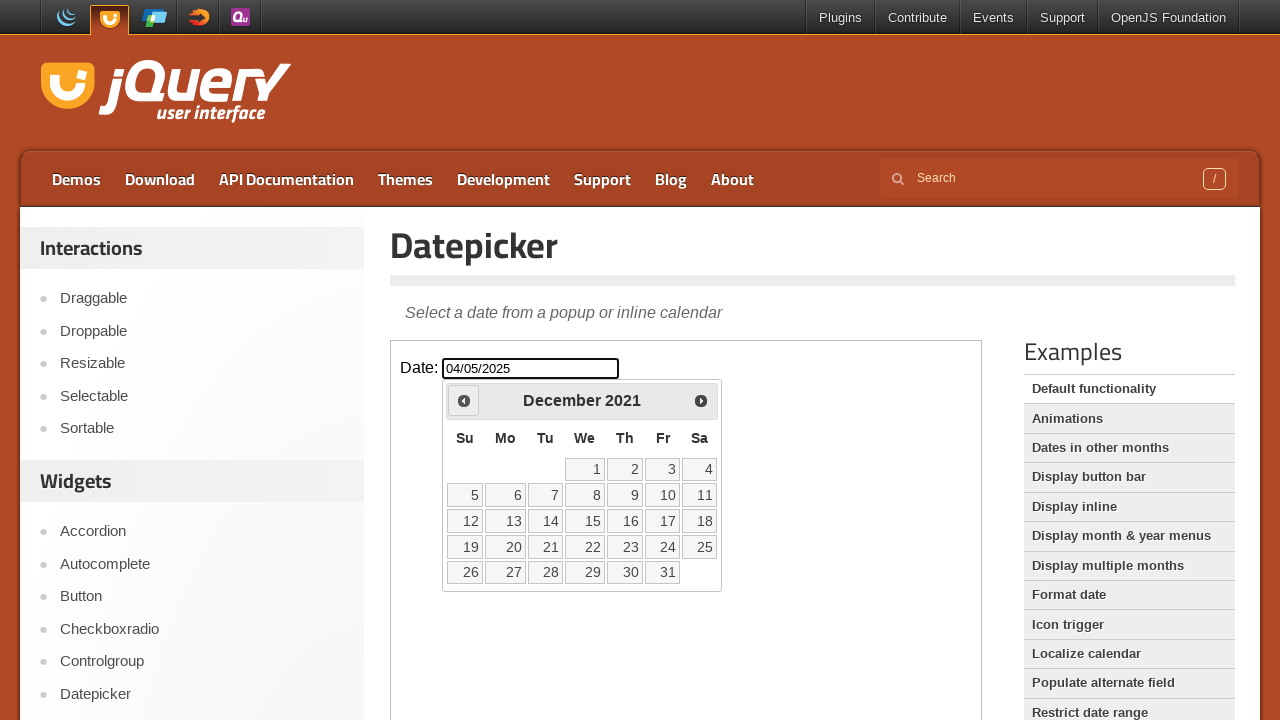

Clicked previous month button to navigate backwards at (464, 400) on iframe >> internal:control=enter-frame >> [title='Prev']
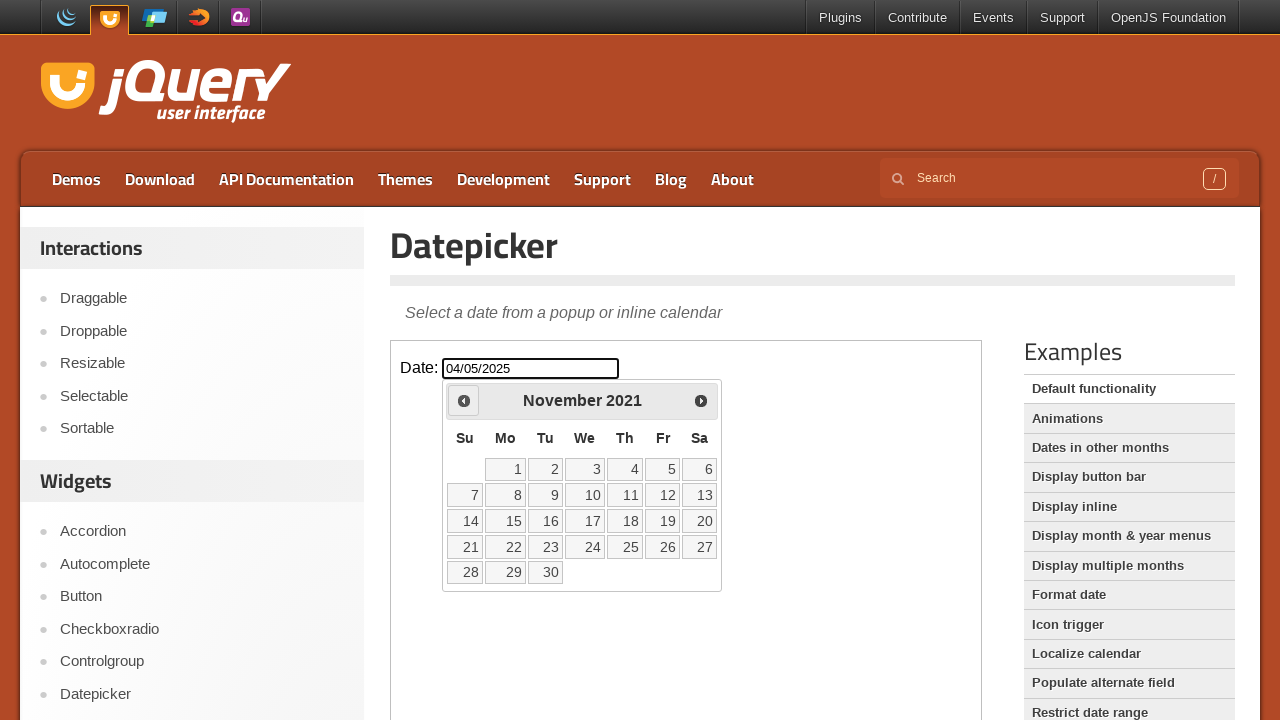

Checked current month and year: November 2021
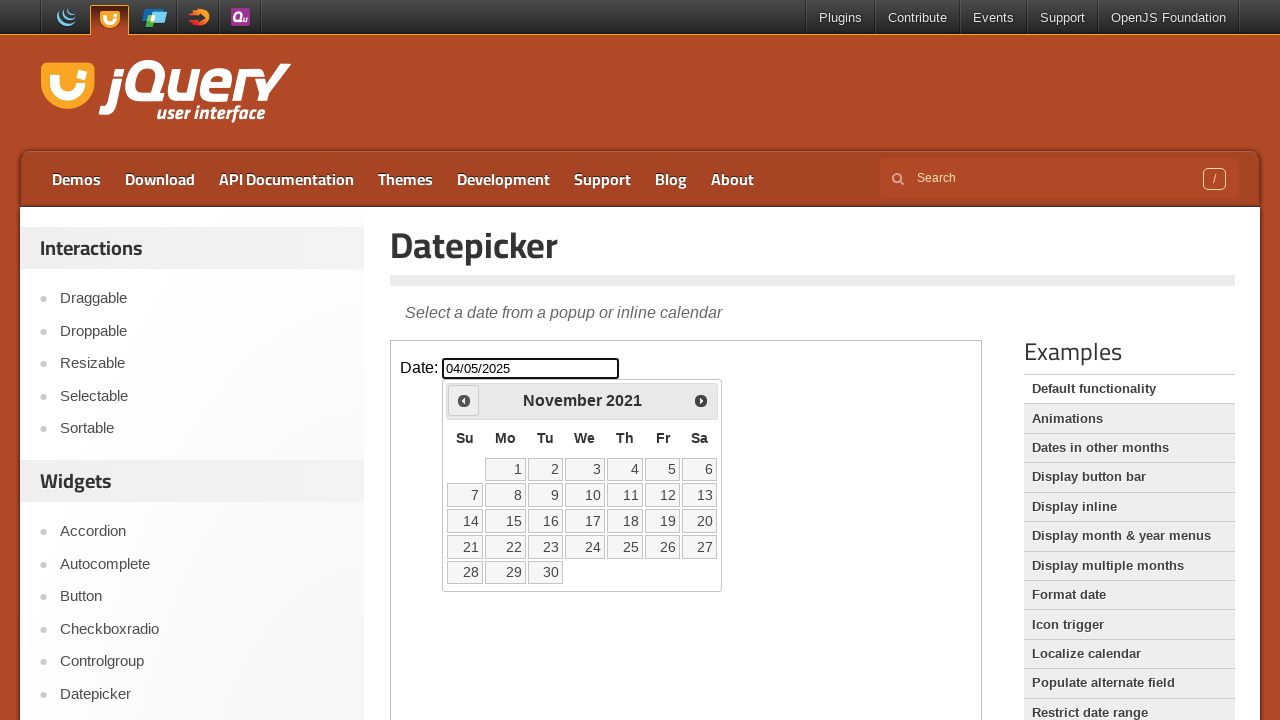

Clicked previous month button to navigate backwards at (464, 400) on iframe >> internal:control=enter-frame >> [title='Prev']
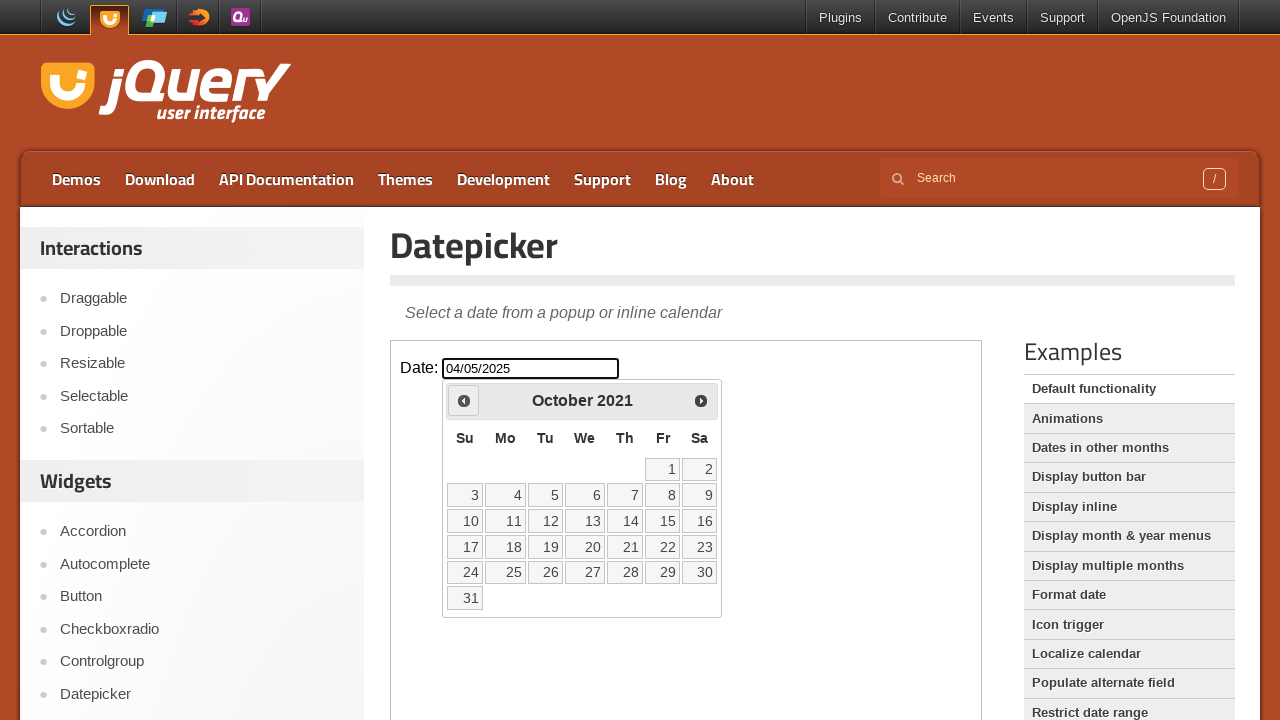

Checked current month and year: October 2021
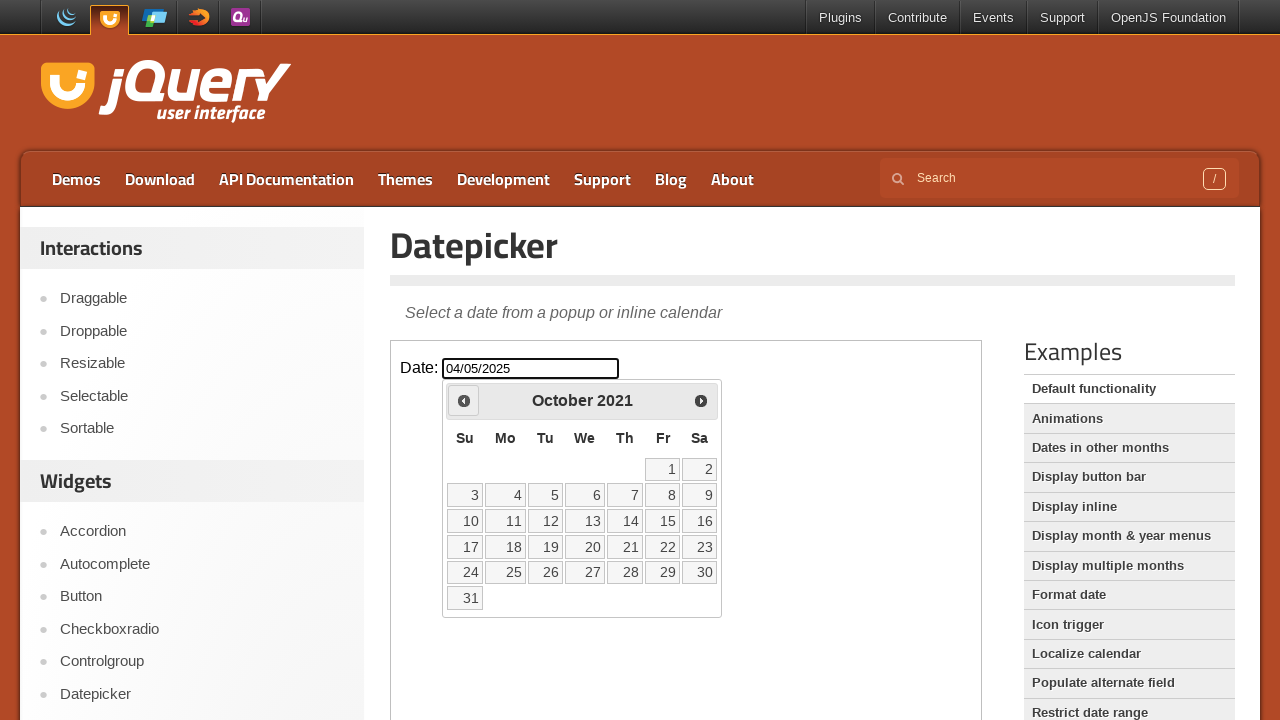

Clicked previous month button to navigate backwards at (464, 400) on iframe >> internal:control=enter-frame >> [title='Prev']
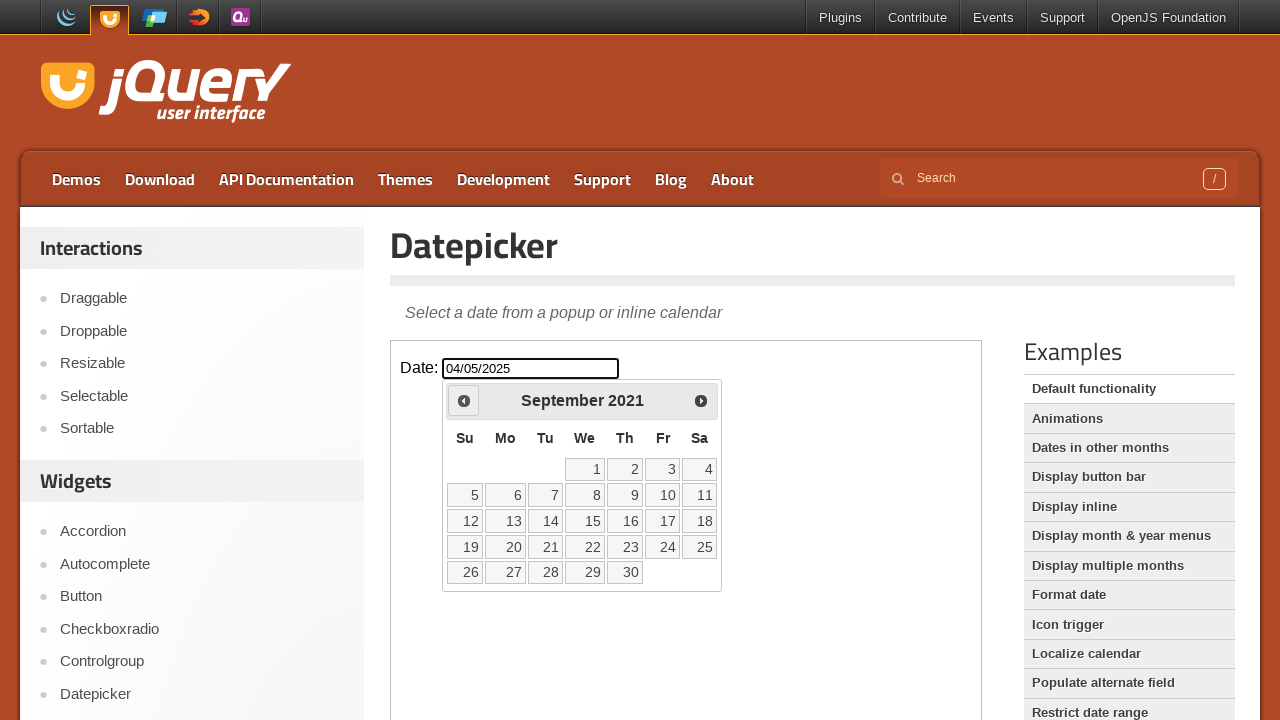

Checked current month and year: September 2021
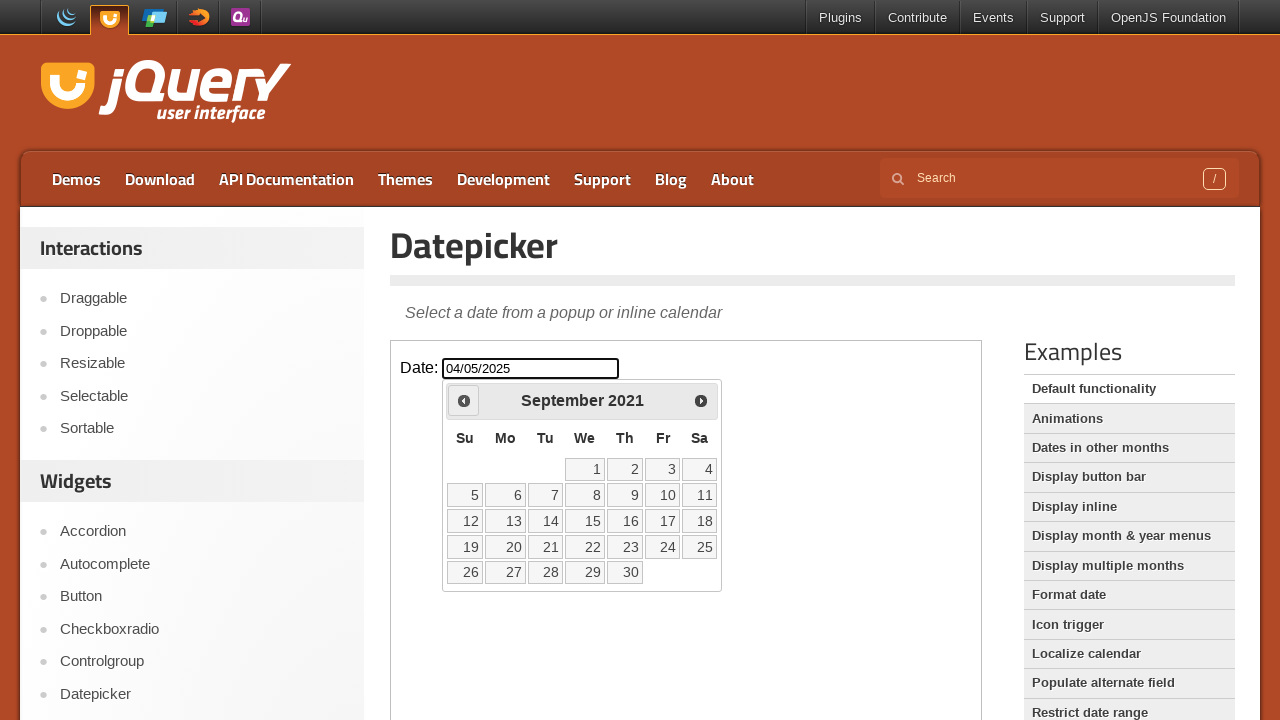

Clicked previous month button to navigate backwards at (464, 400) on iframe >> internal:control=enter-frame >> [title='Prev']
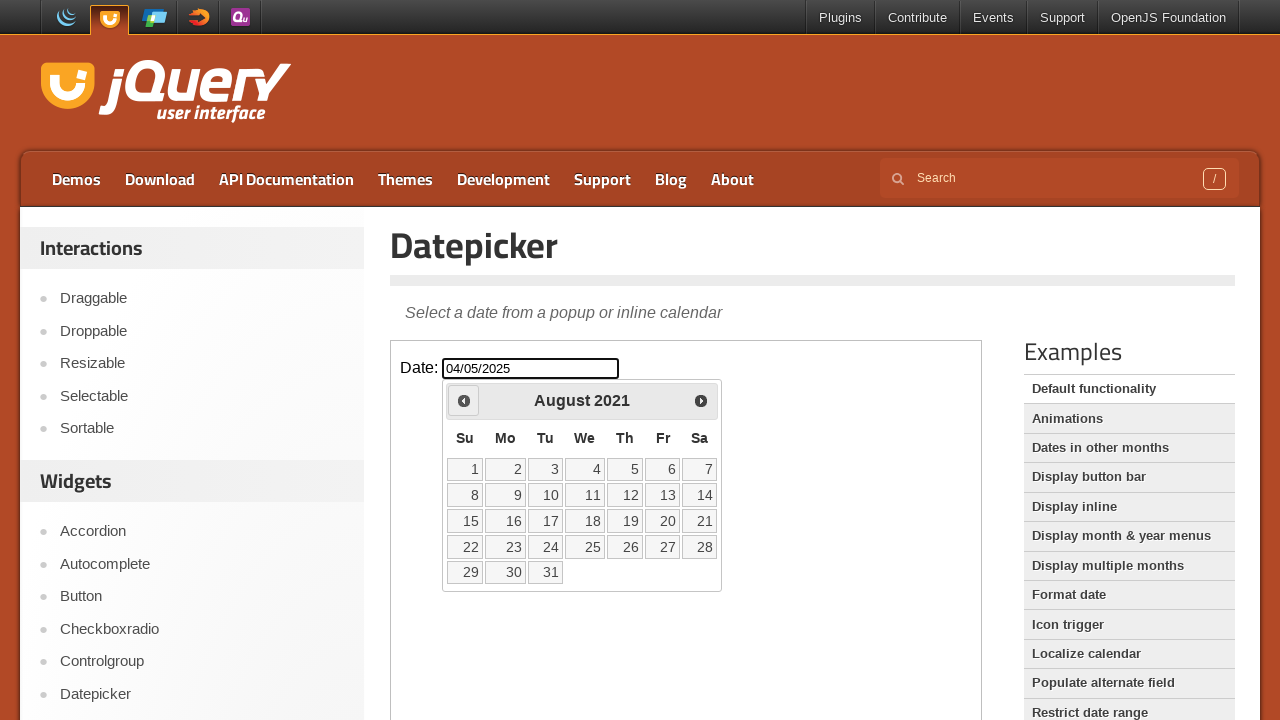

Checked current month and year: August 2021
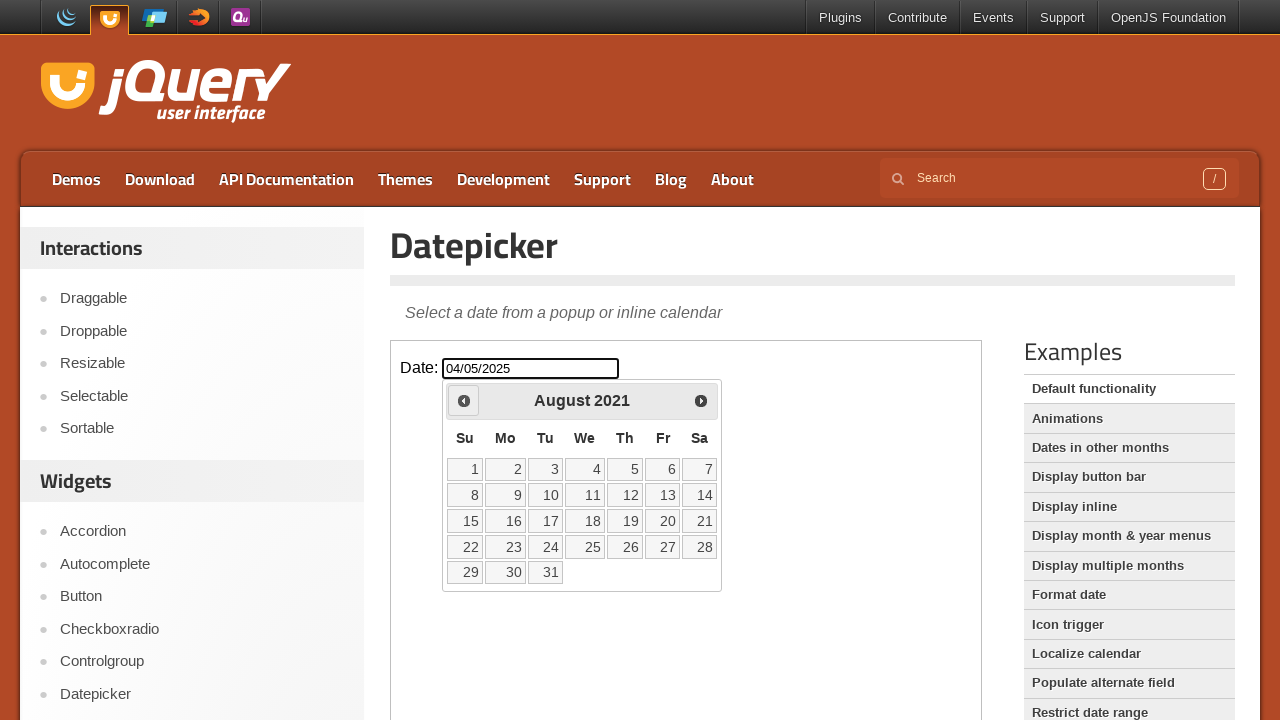

Clicked previous month button to navigate backwards at (464, 400) on iframe >> internal:control=enter-frame >> [title='Prev']
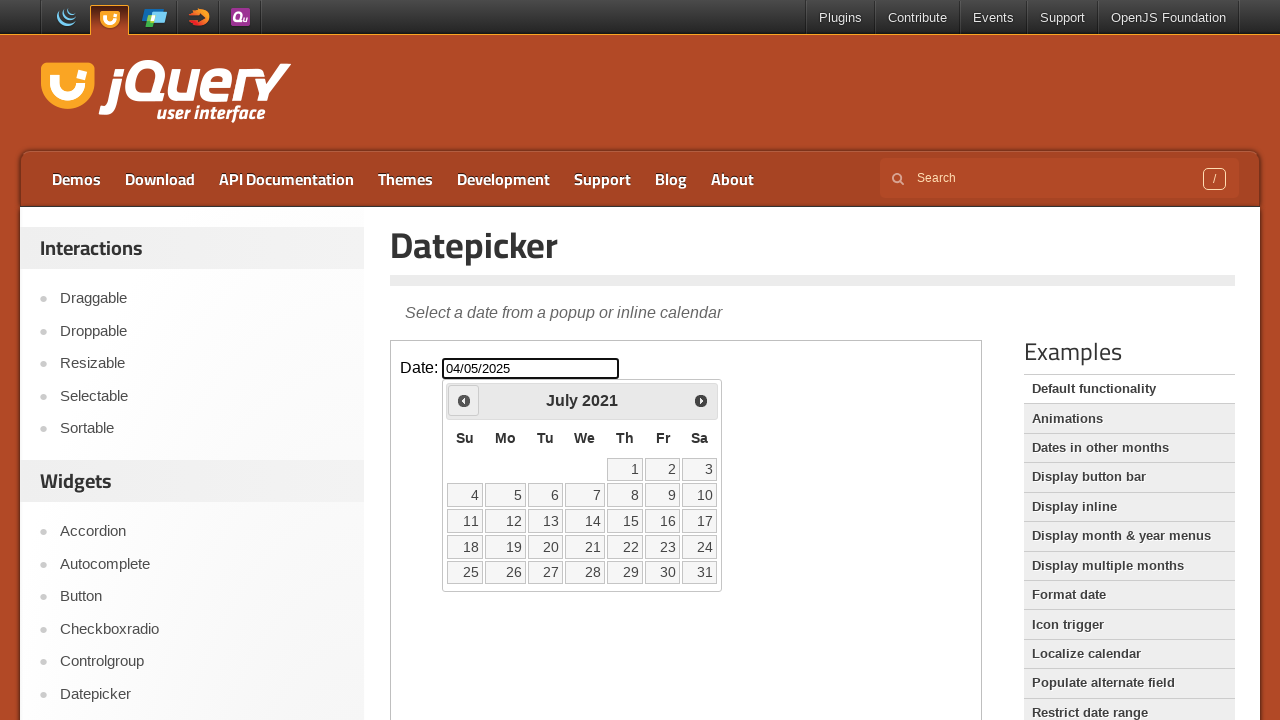

Checked current month and year: July 2021
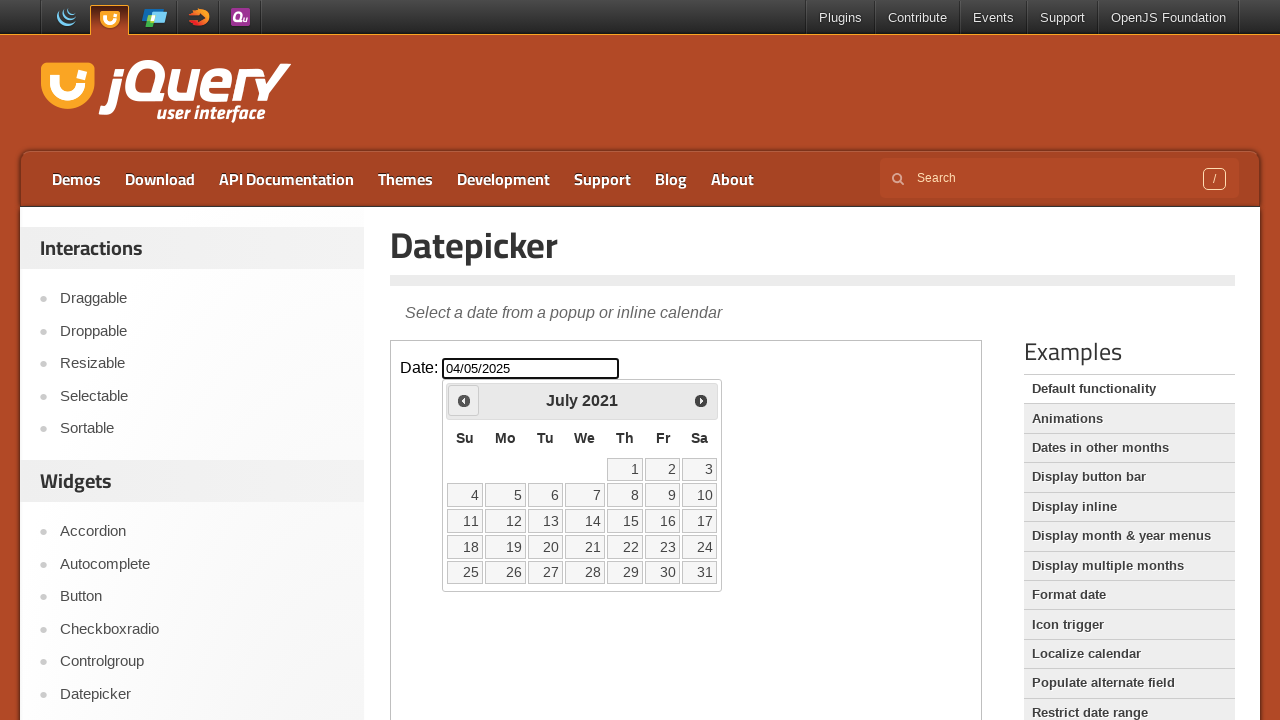

Clicked previous month button to navigate backwards at (464, 400) on iframe >> internal:control=enter-frame >> [title='Prev']
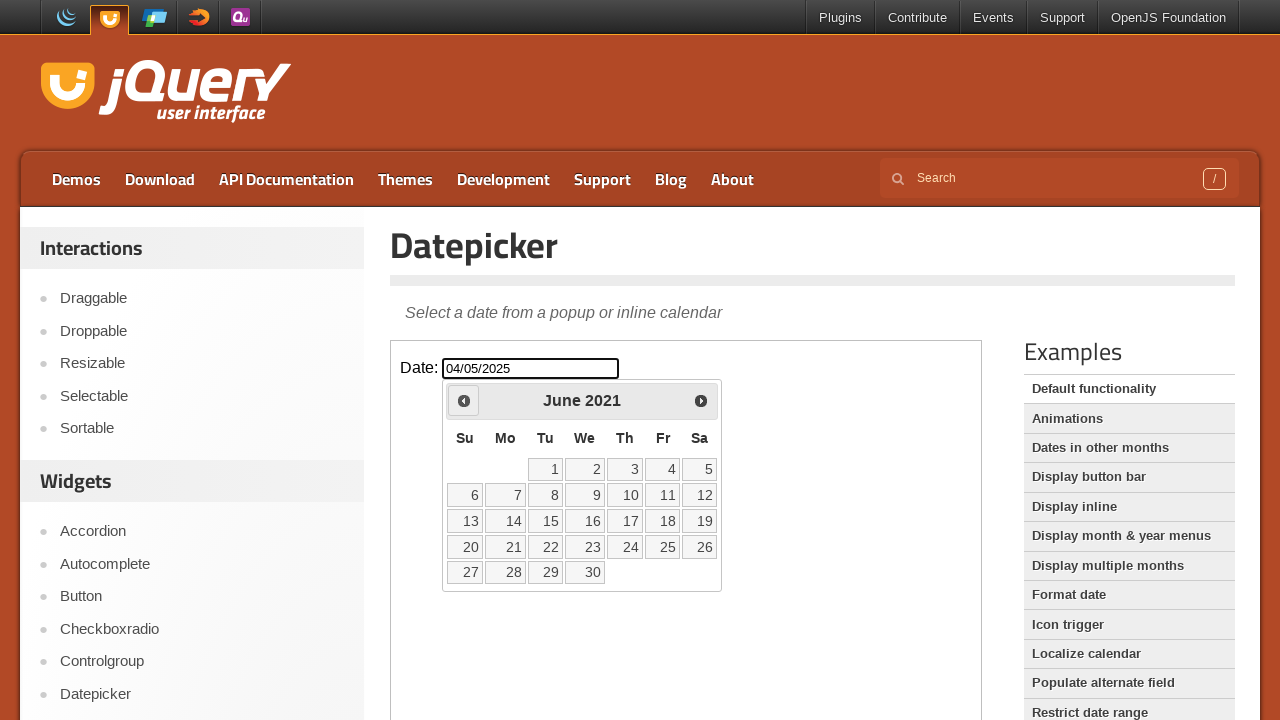

Checked current month and year: June 2021
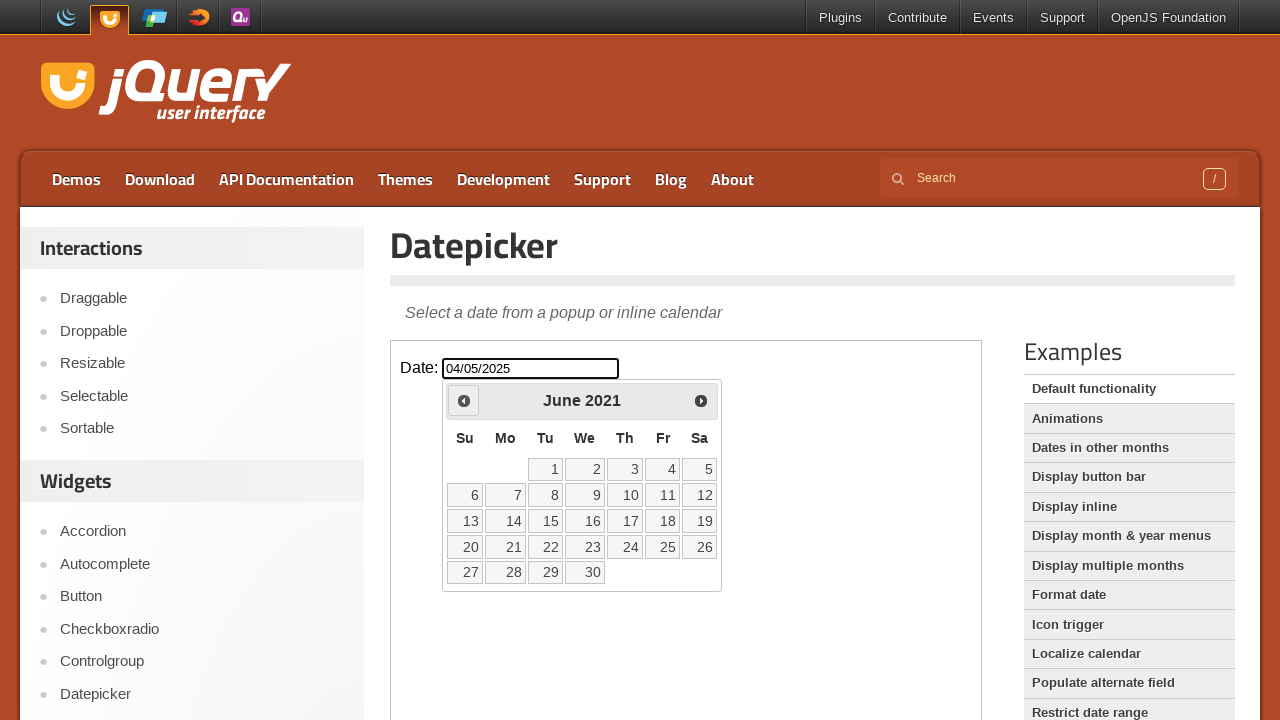

Clicked previous month button to navigate backwards at (464, 400) on iframe >> internal:control=enter-frame >> [title='Prev']
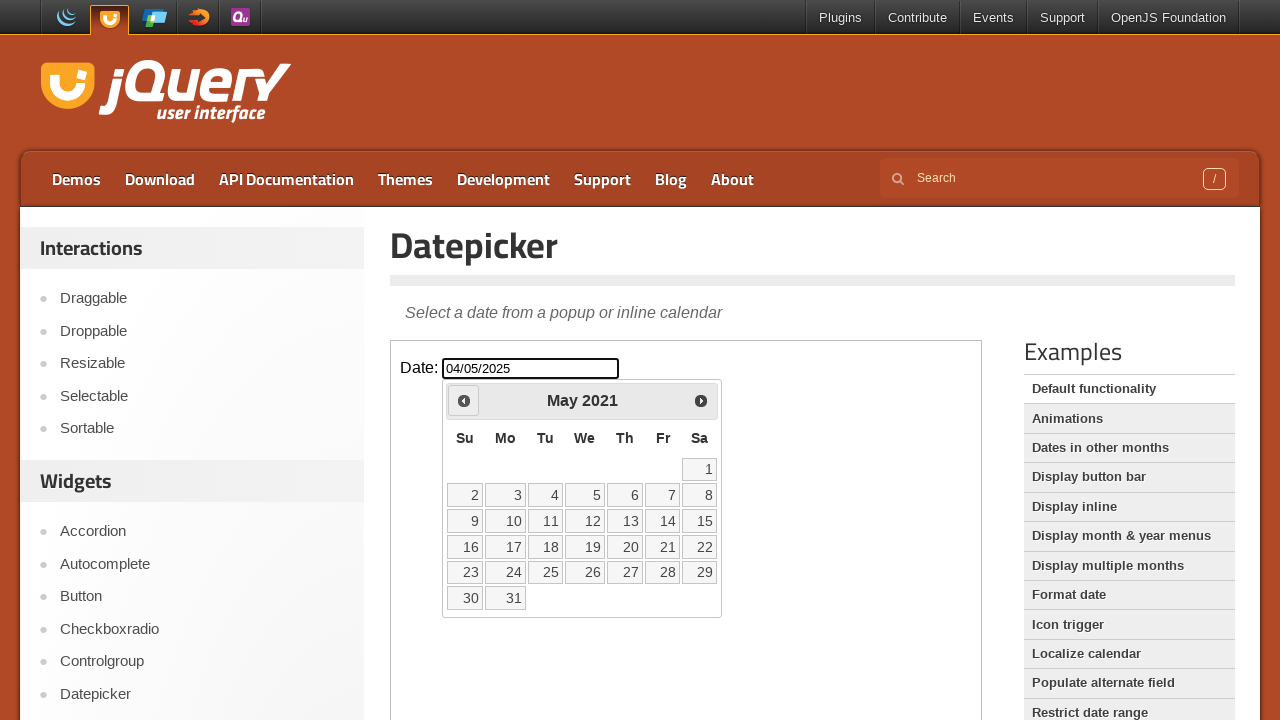

Checked current month and year: May 2021
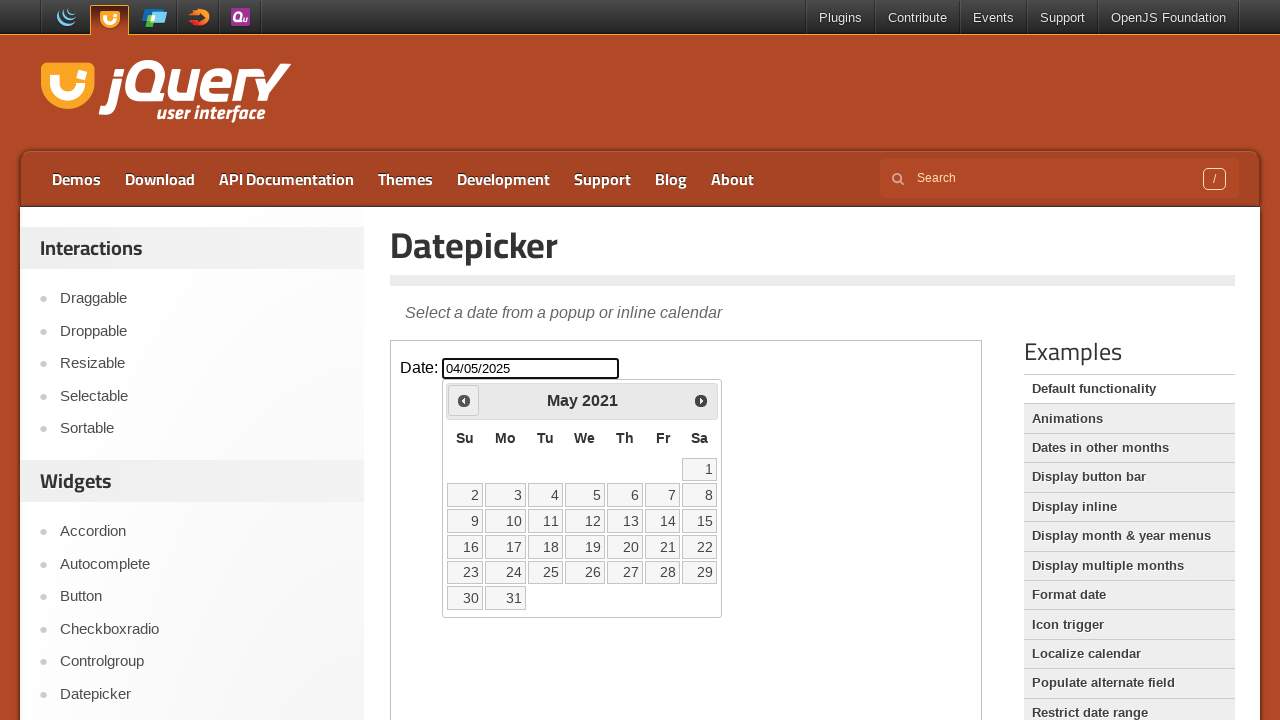

Clicked previous month button to navigate backwards at (464, 400) on iframe >> internal:control=enter-frame >> [title='Prev']
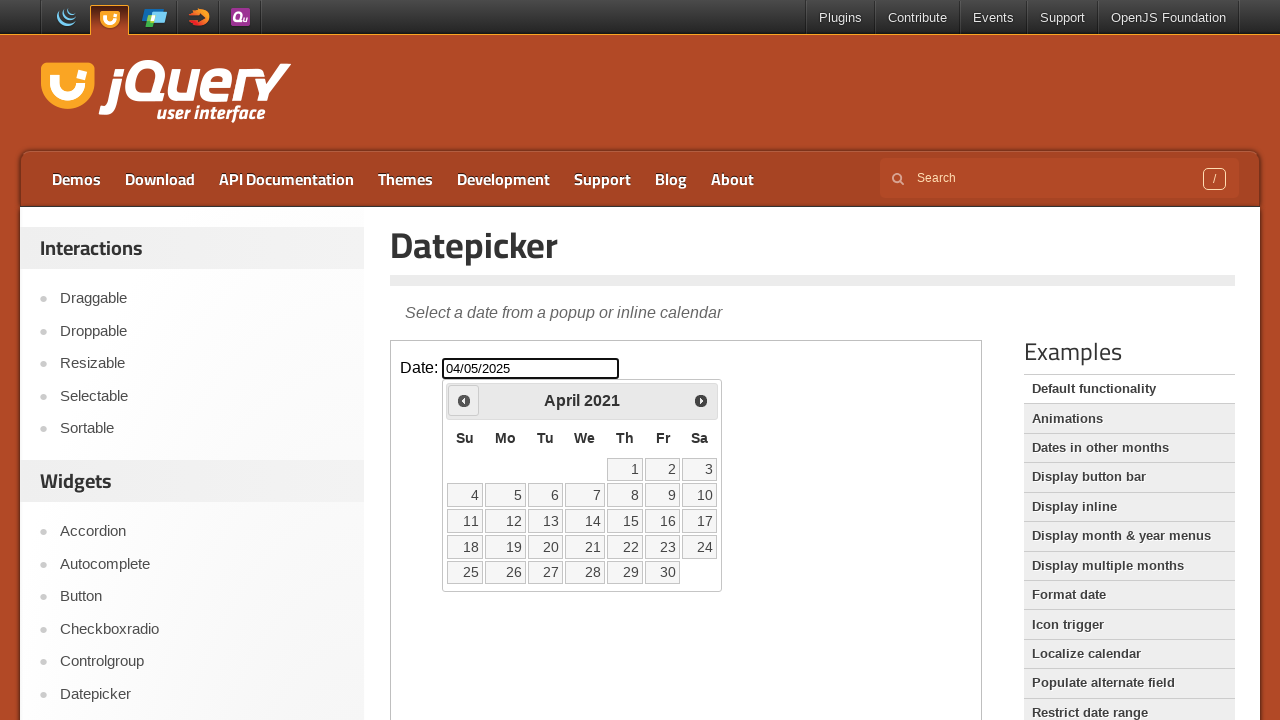

Checked current month and year: April 2021
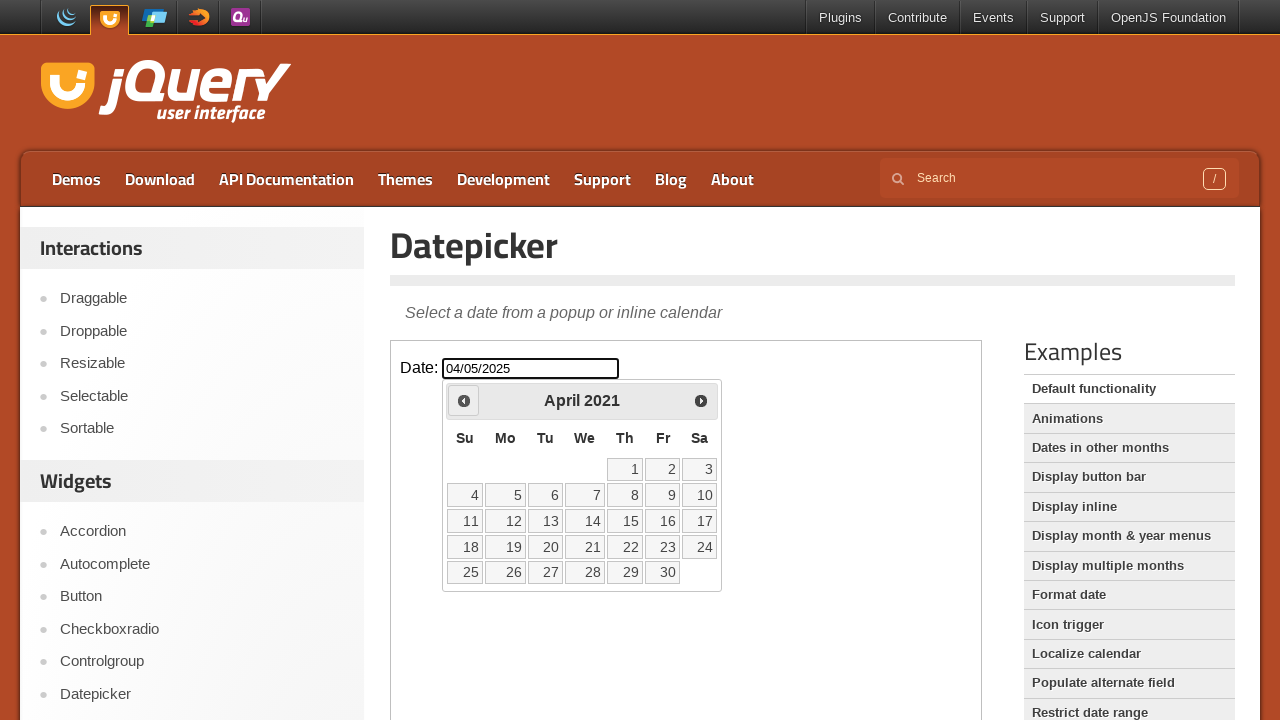

Clicked previous month button to navigate backwards at (464, 400) on iframe >> internal:control=enter-frame >> [title='Prev']
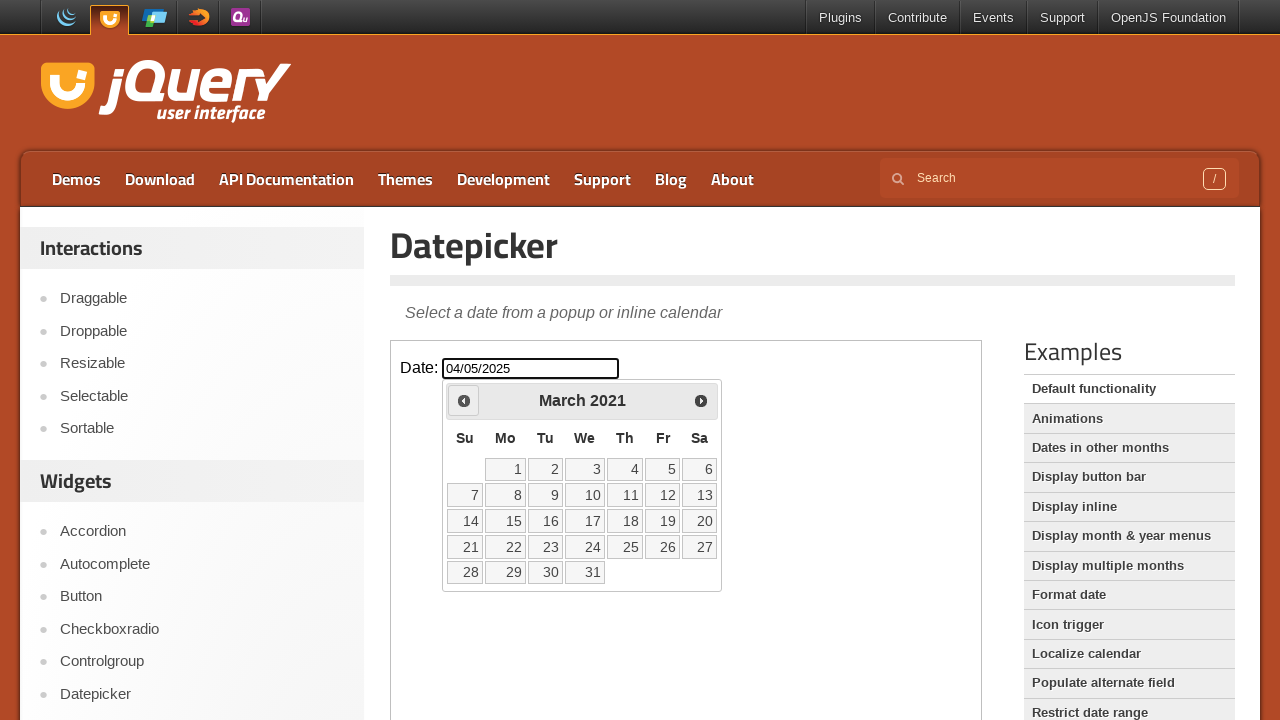

Checked current month and year: March 2021
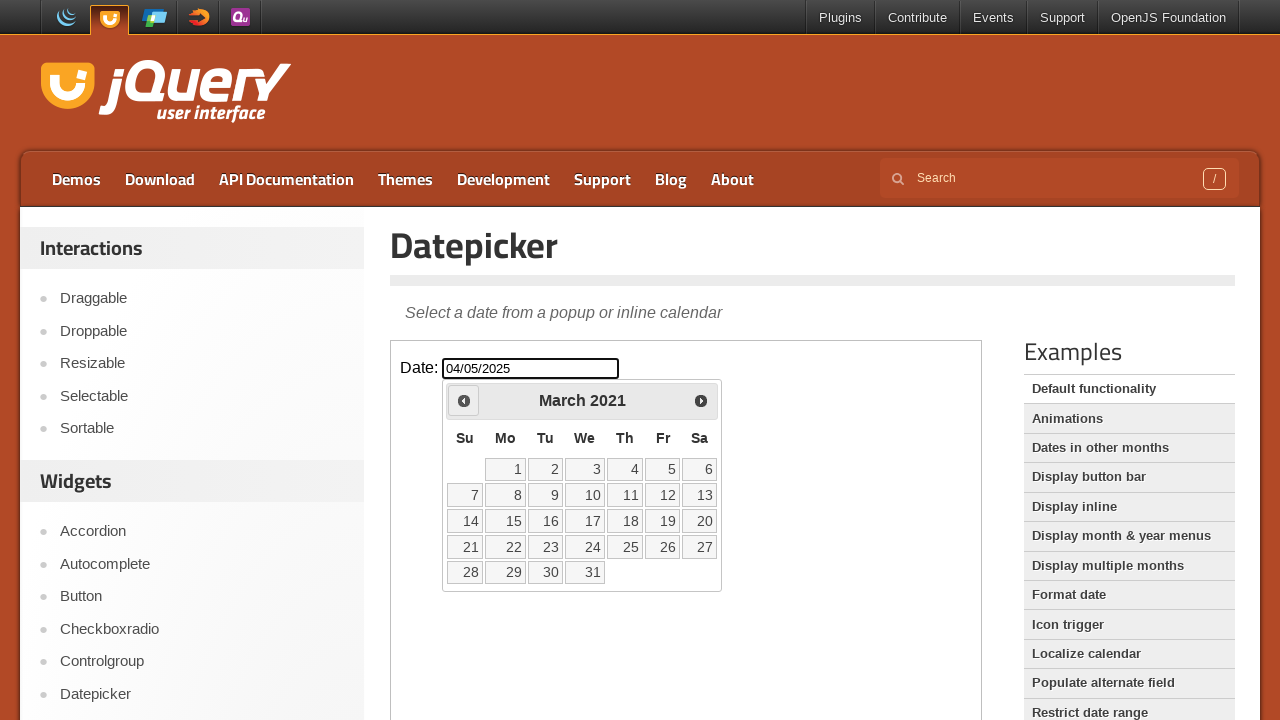

Clicked previous month button to navigate backwards at (464, 400) on iframe >> internal:control=enter-frame >> [title='Prev']
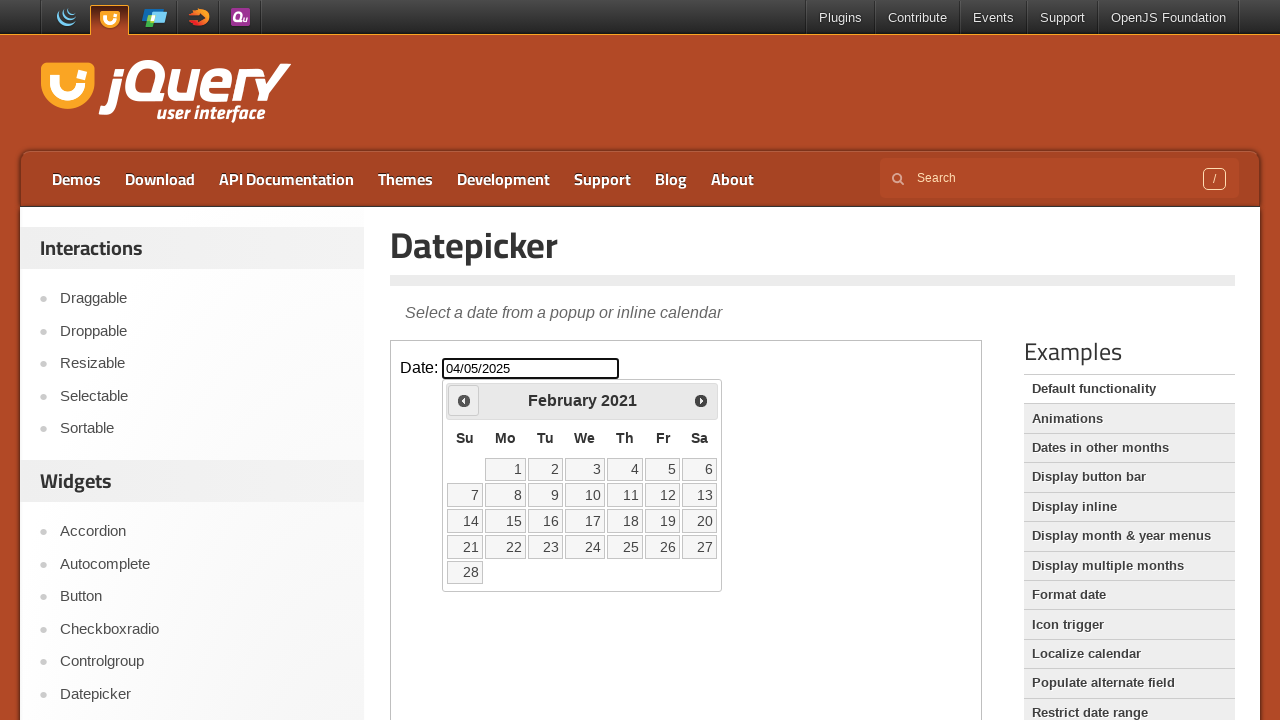

Checked current month and year: February 2021
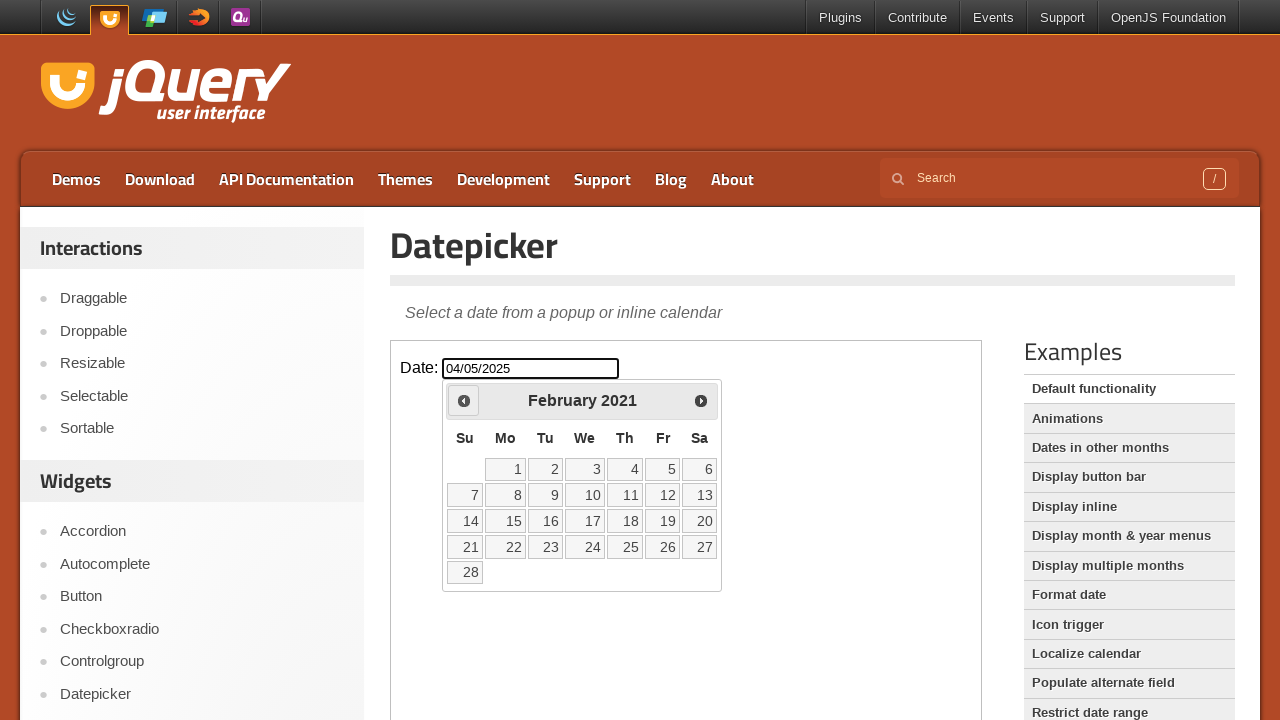

Clicked previous month button to navigate backwards at (464, 400) on iframe >> internal:control=enter-frame >> [title='Prev']
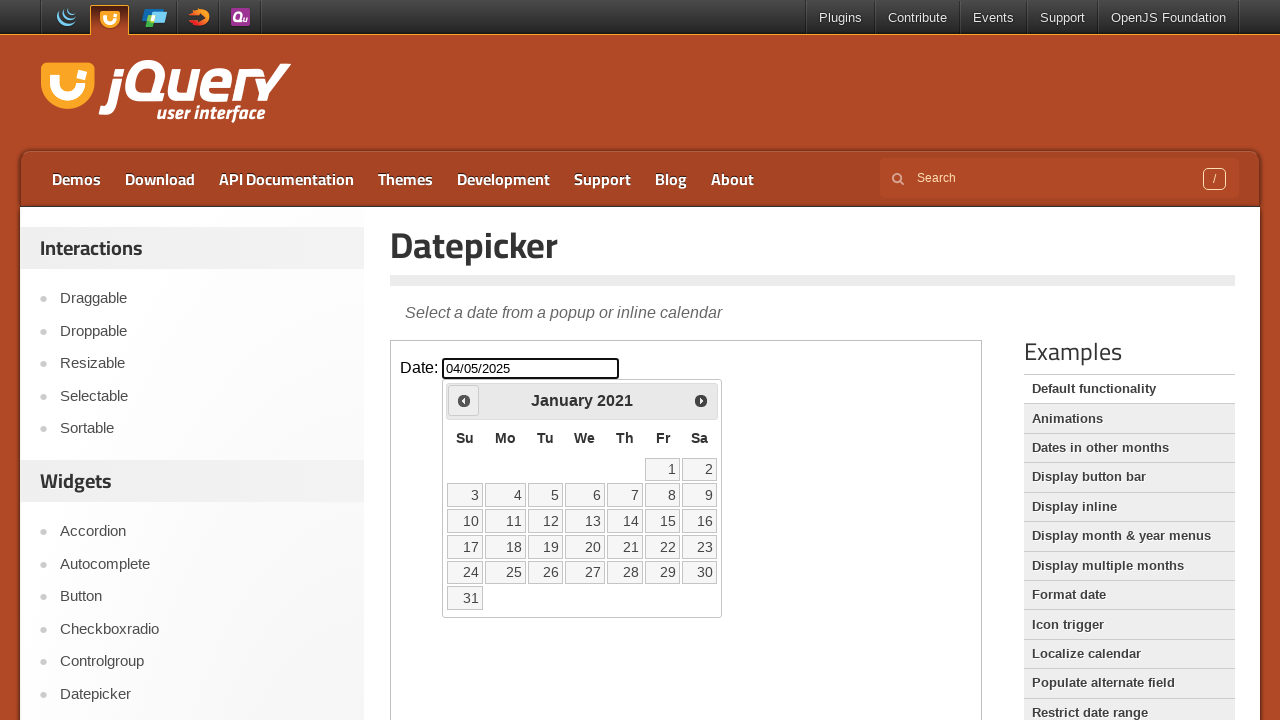

Checked current month and year: January 2021
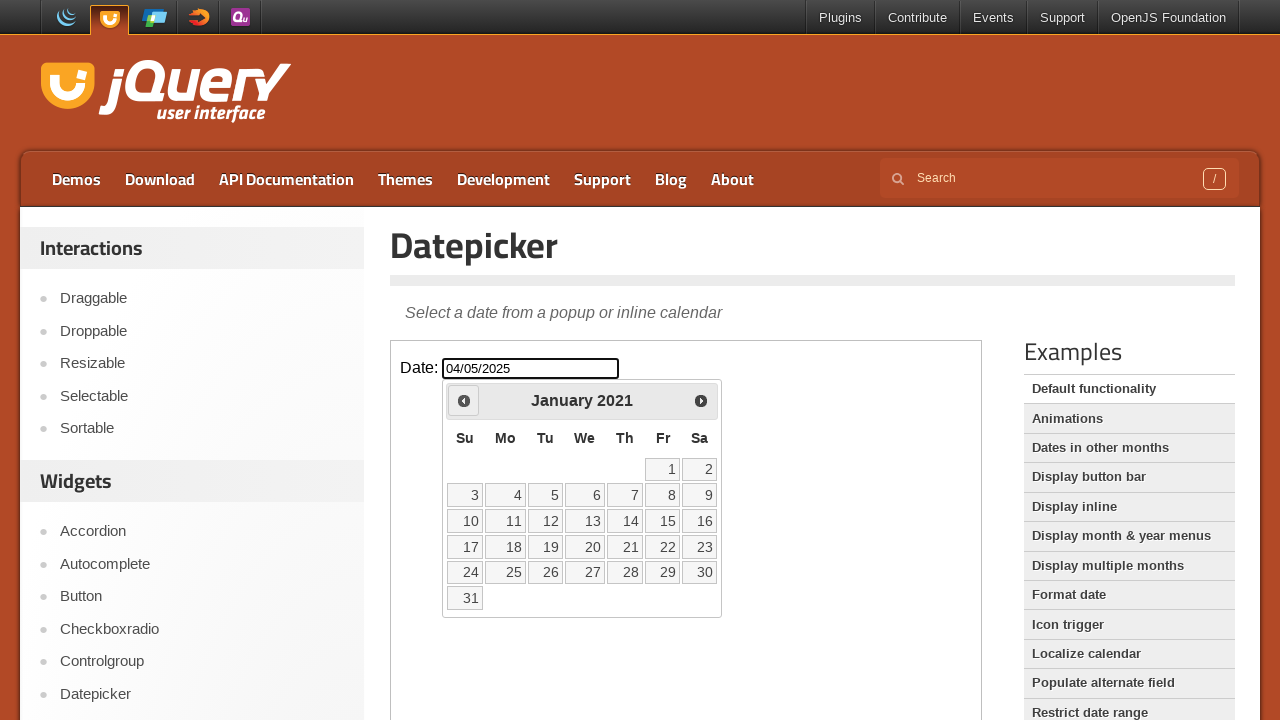

Clicked previous month button to navigate backwards at (464, 400) on iframe >> internal:control=enter-frame >> [title='Prev']
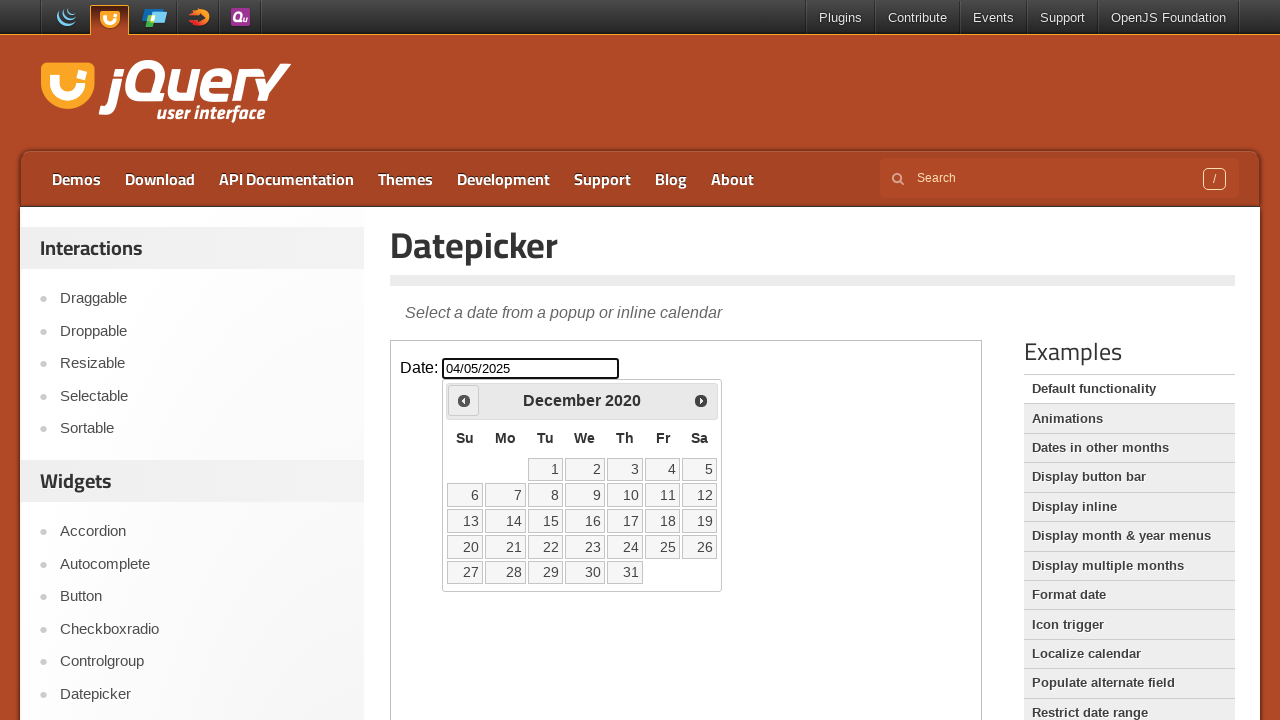

Checked current month and year: December 2020
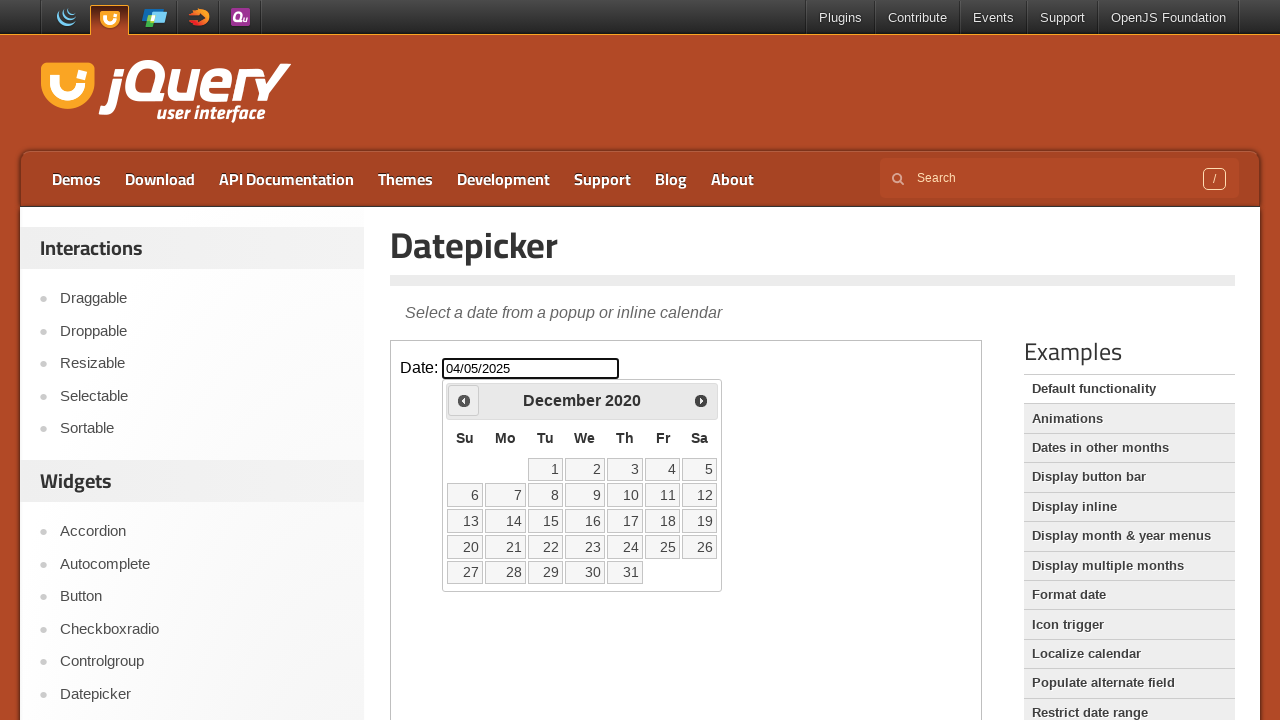

Clicked previous month button to navigate backwards at (464, 400) on iframe >> internal:control=enter-frame >> [title='Prev']
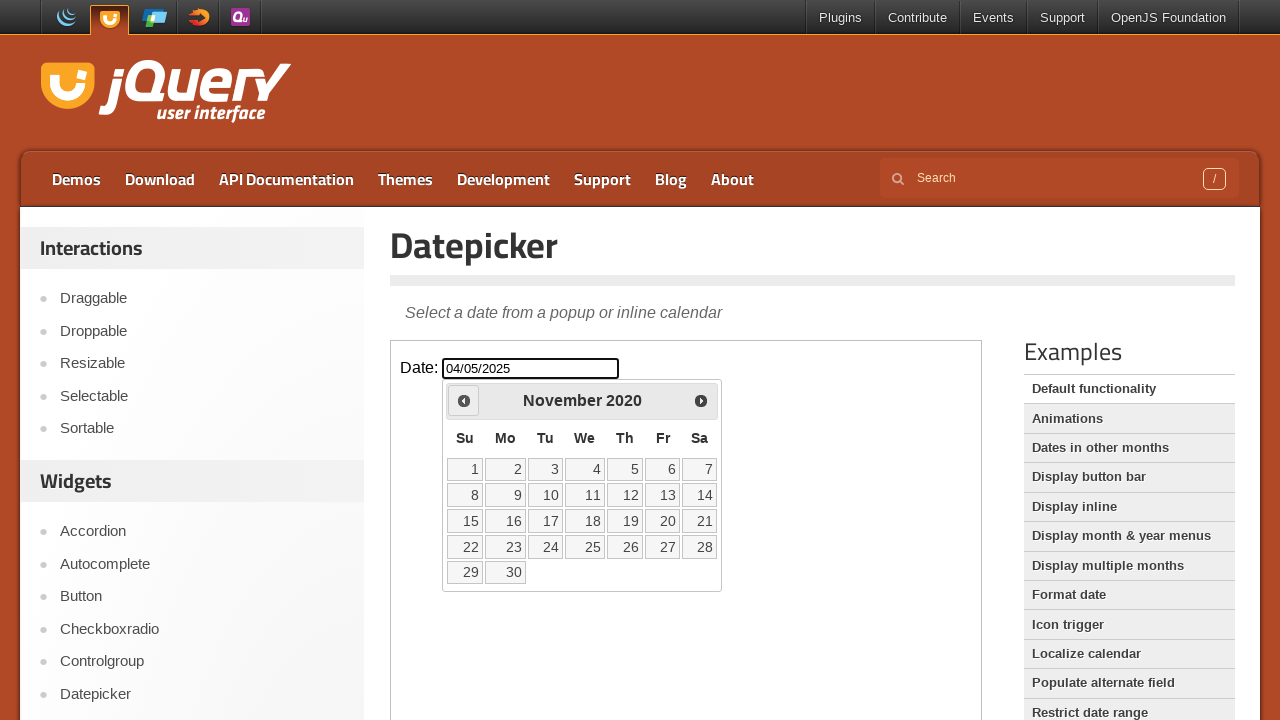

Checked current month and year: November 2020
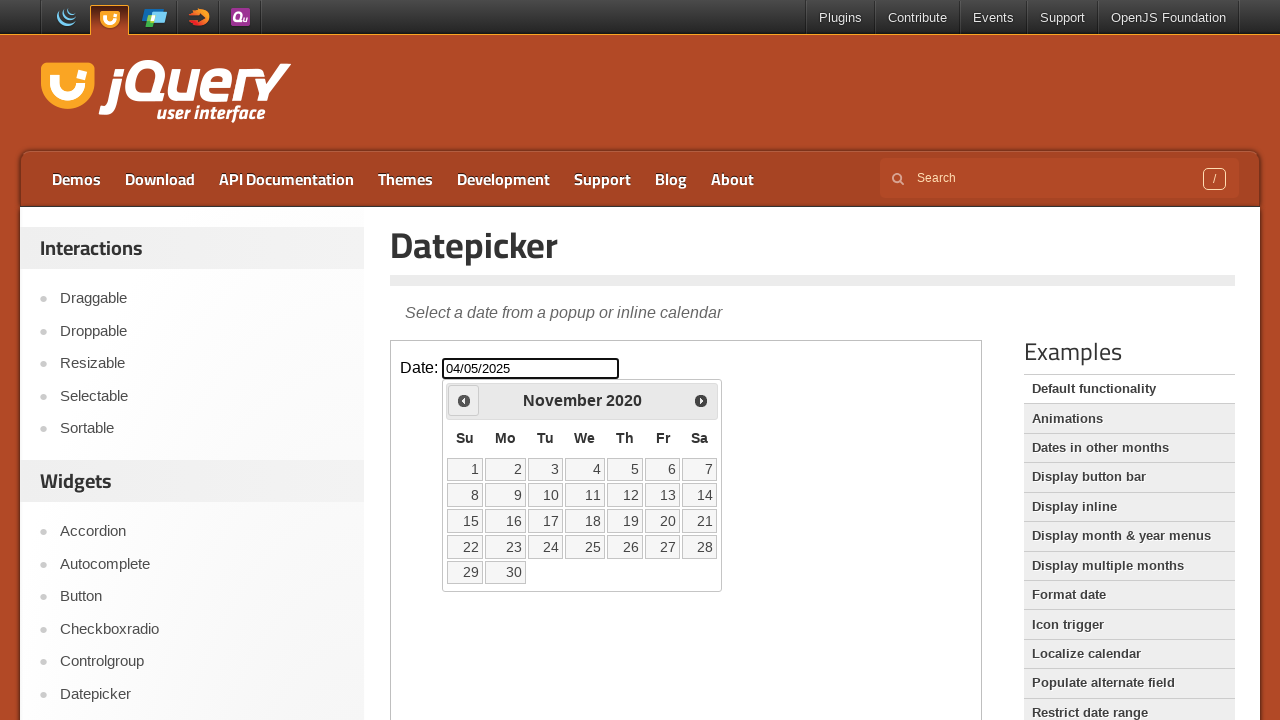

Clicked previous month button to navigate backwards at (464, 400) on iframe >> internal:control=enter-frame >> [title='Prev']
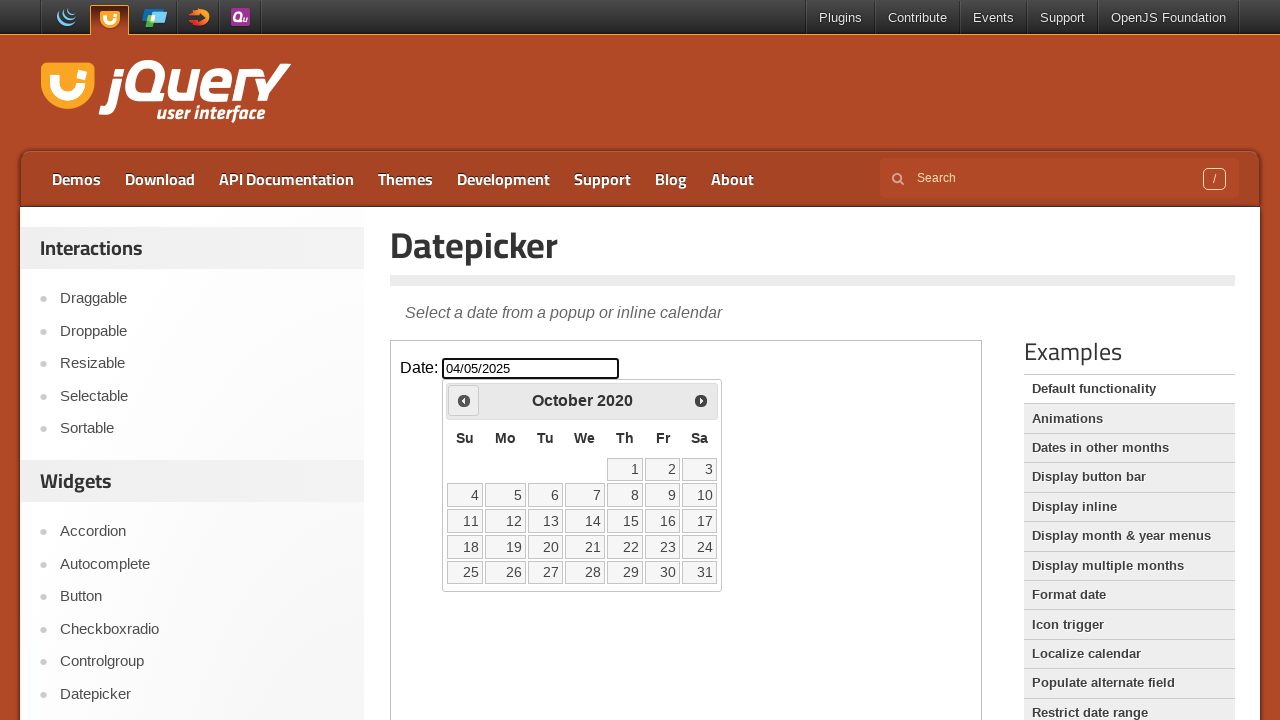

Checked current month and year: October 2020
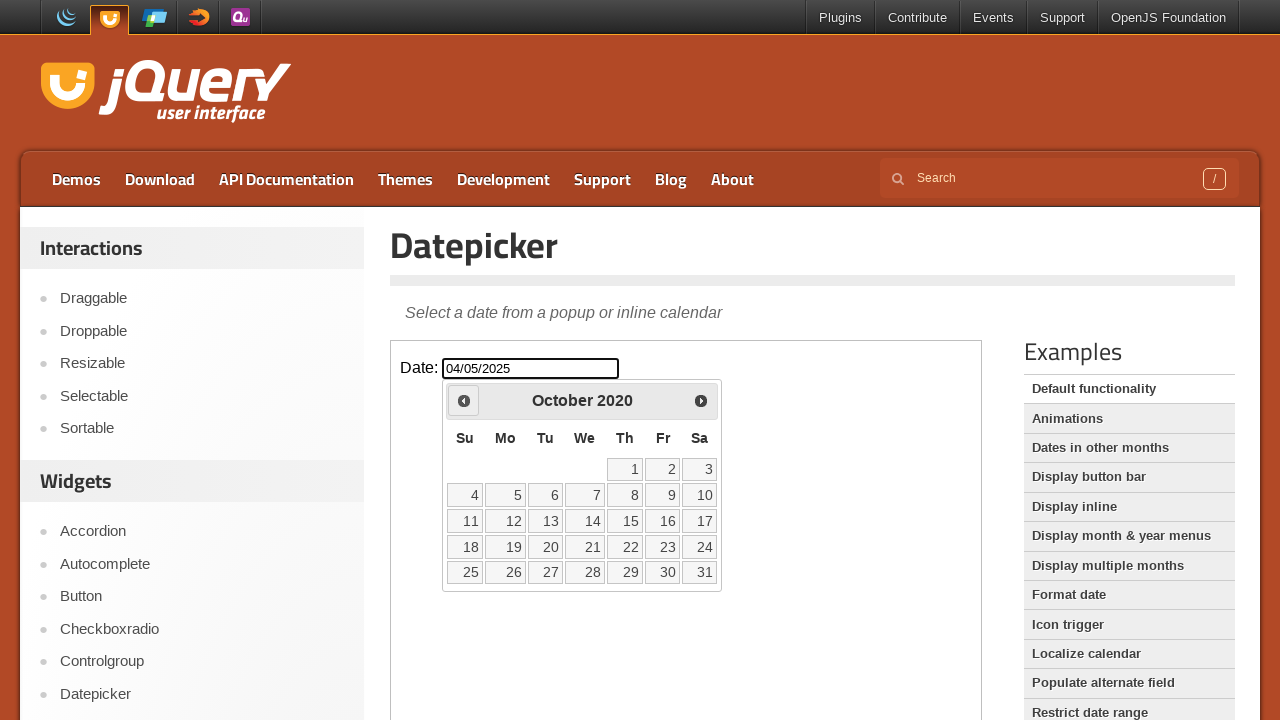

Clicked previous month button to navigate backwards at (464, 400) on iframe >> internal:control=enter-frame >> [title='Prev']
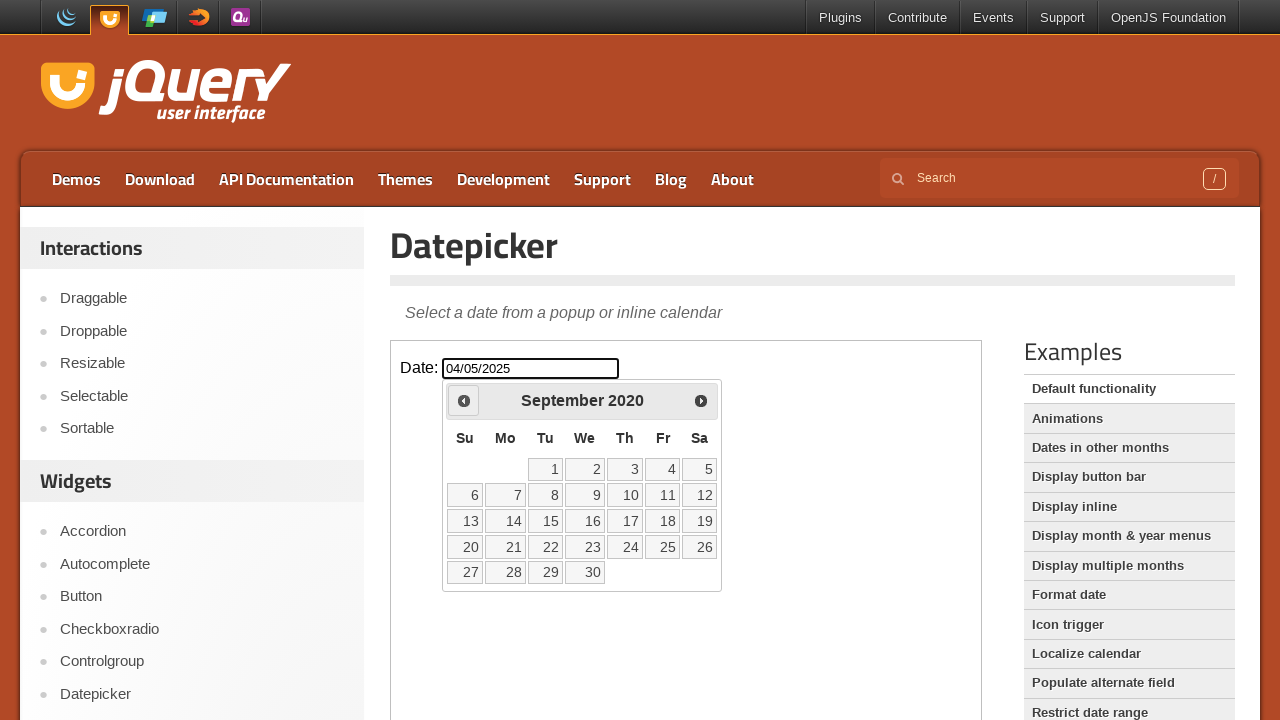

Checked current month and year: September 2020
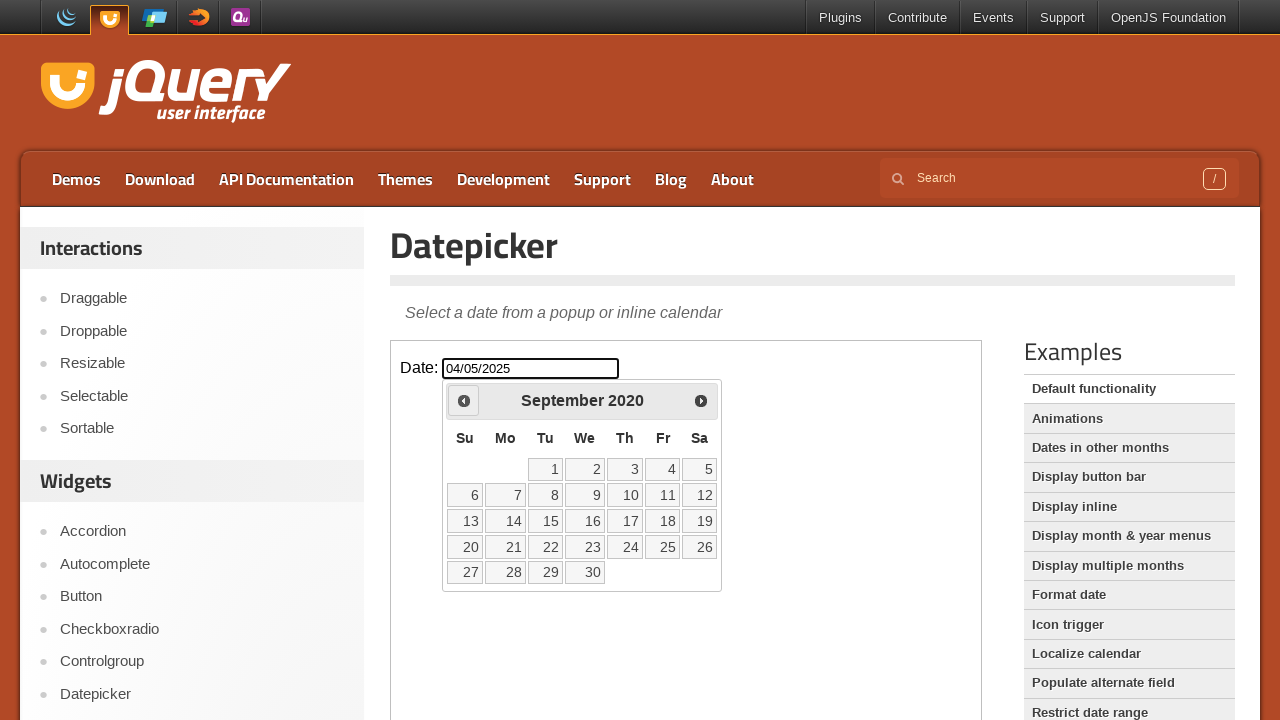

Clicked previous month button to navigate backwards at (464, 400) on iframe >> internal:control=enter-frame >> [title='Prev']
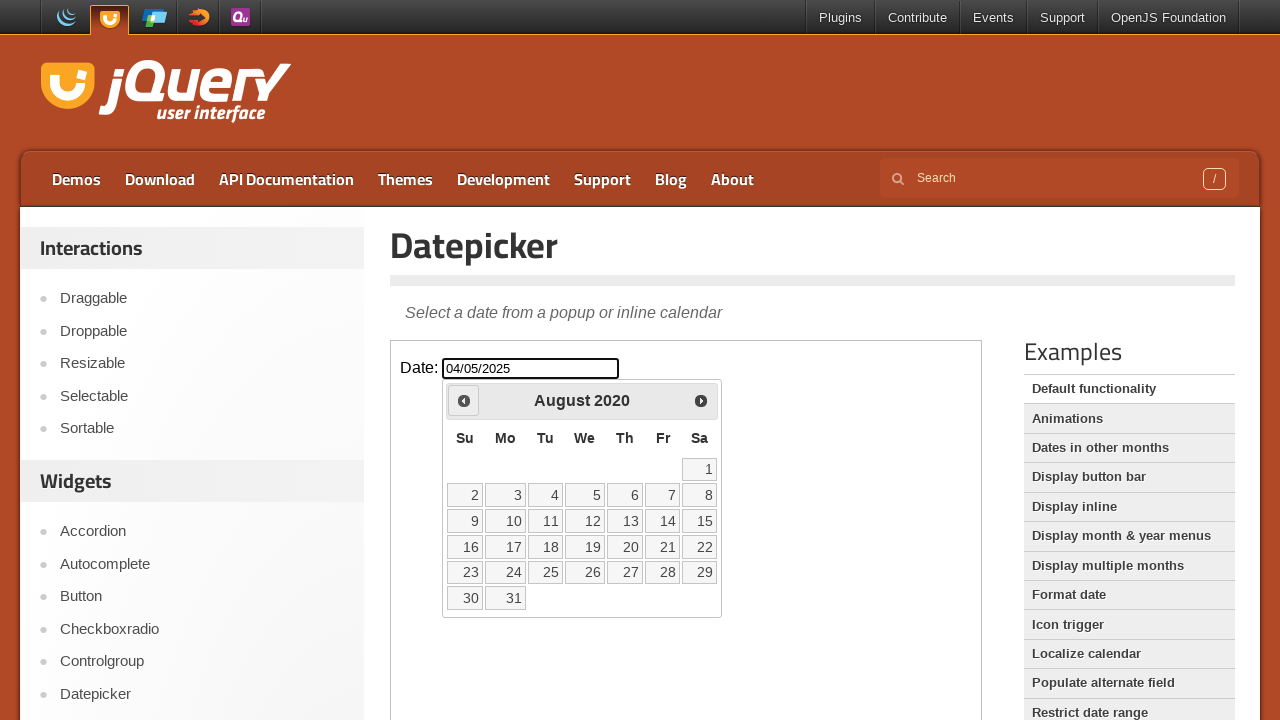

Checked current month and year: August 2020
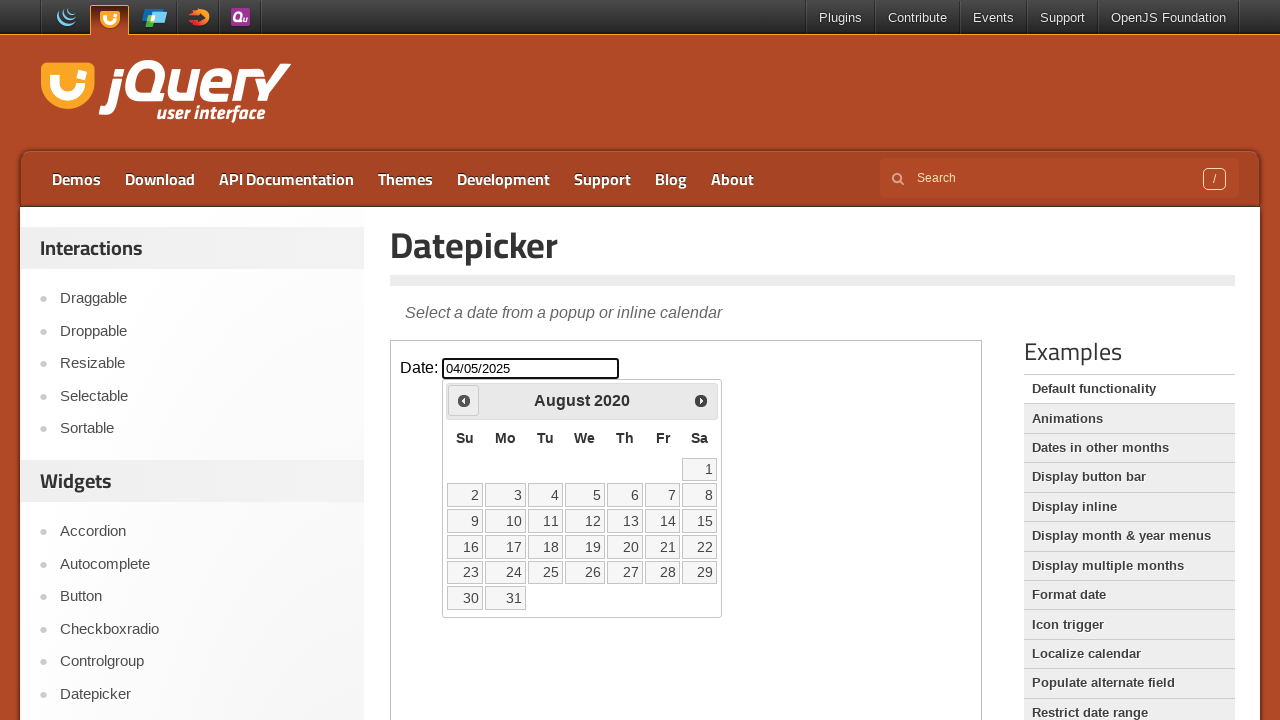

Clicked previous month button to navigate backwards at (464, 400) on iframe >> internal:control=enter-frame >> [title='Prev']
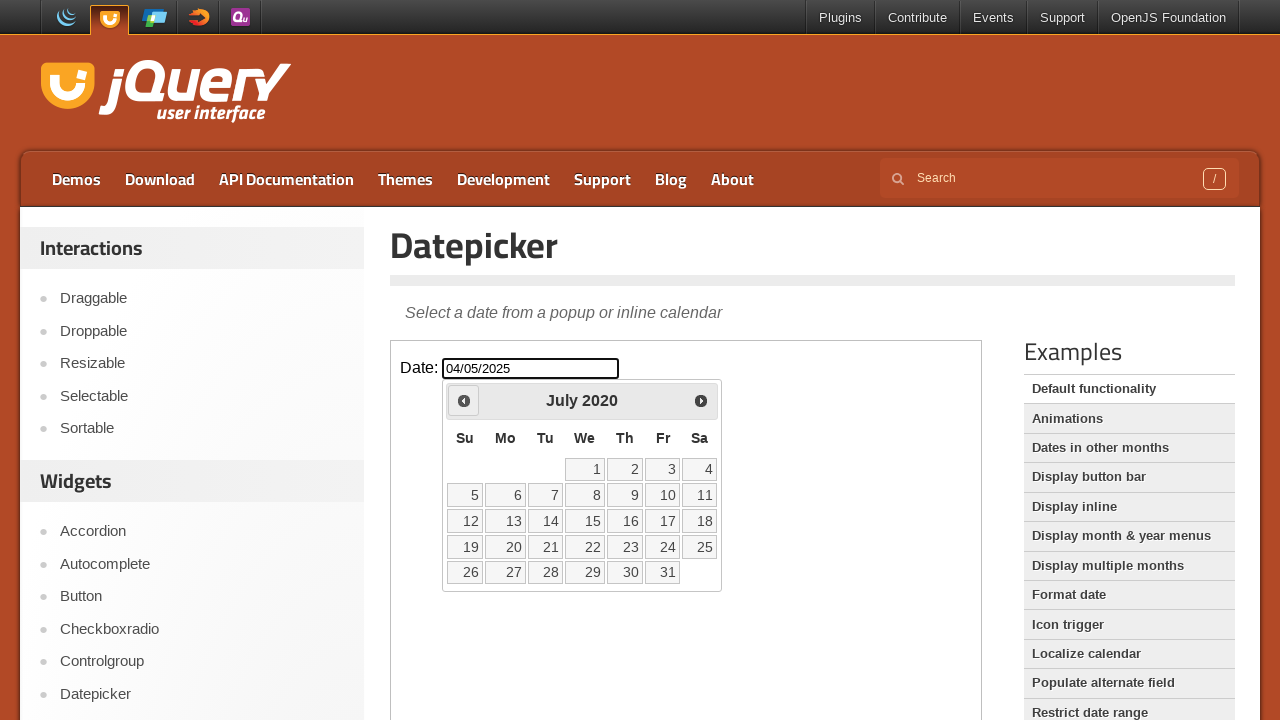

Checked current month and year: July 2020
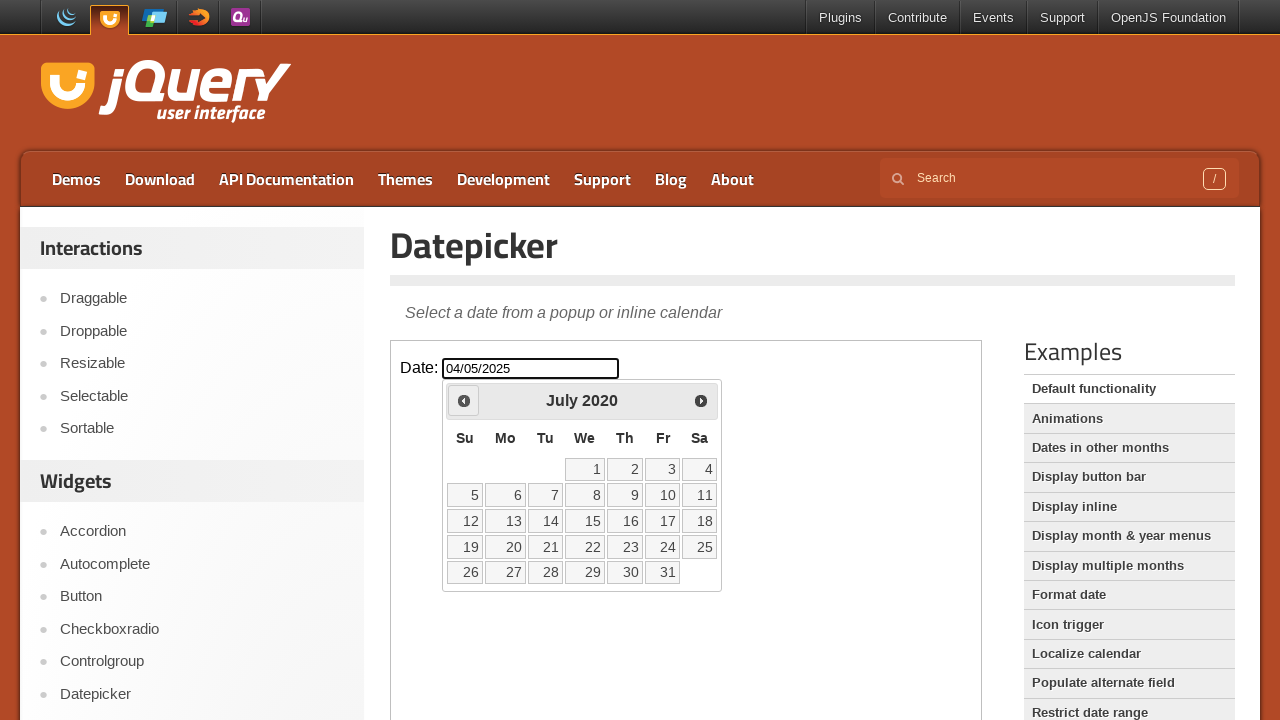

Clicked previous month button to navigate backwards at (464, 400) on iframe >> internal:control=enter-frame >> [title='Prev']
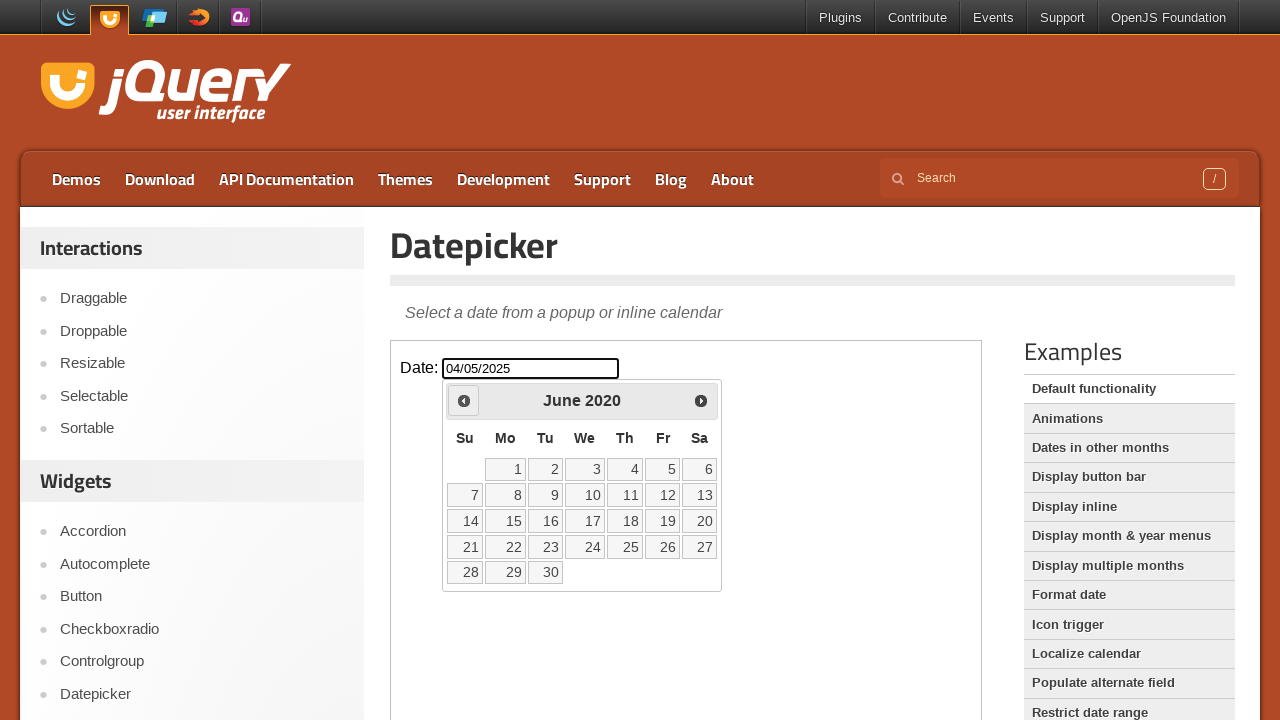

Checked current month and year: June 2020
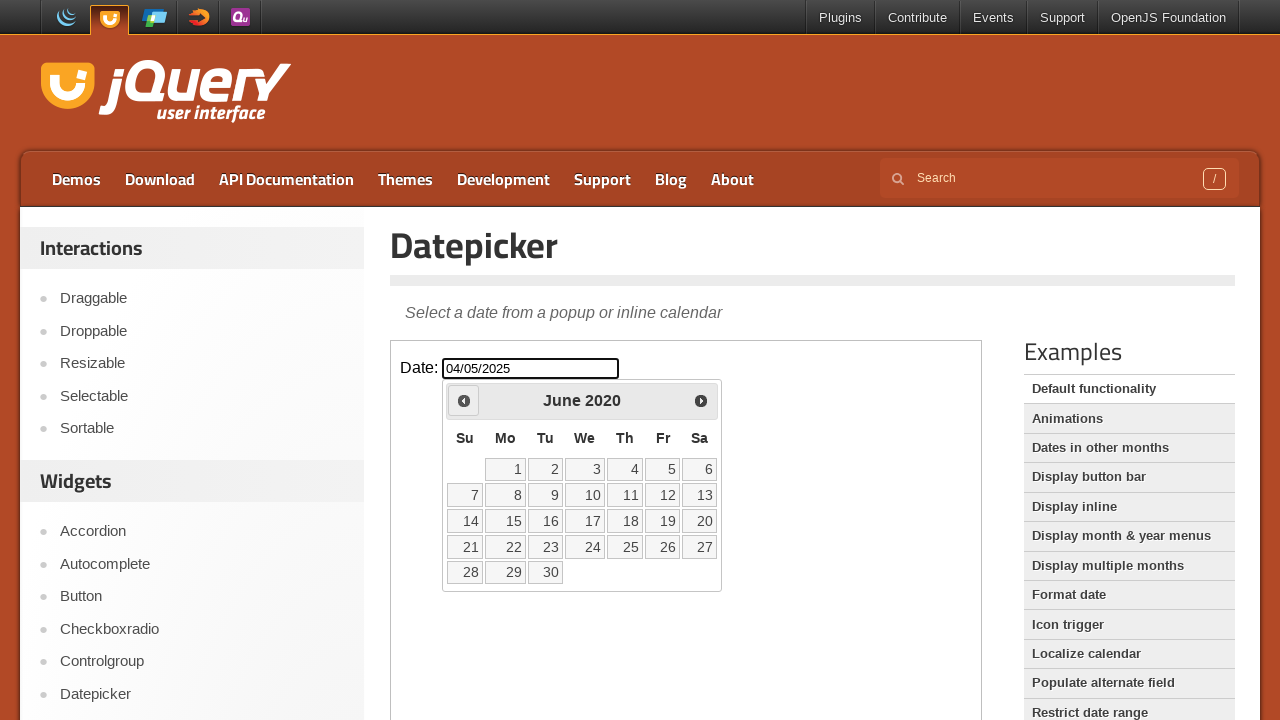

Clicked previous month button to navigate backwards at (464, 400) on iframe >> internal:control=enter-frame >> [title='Prev']
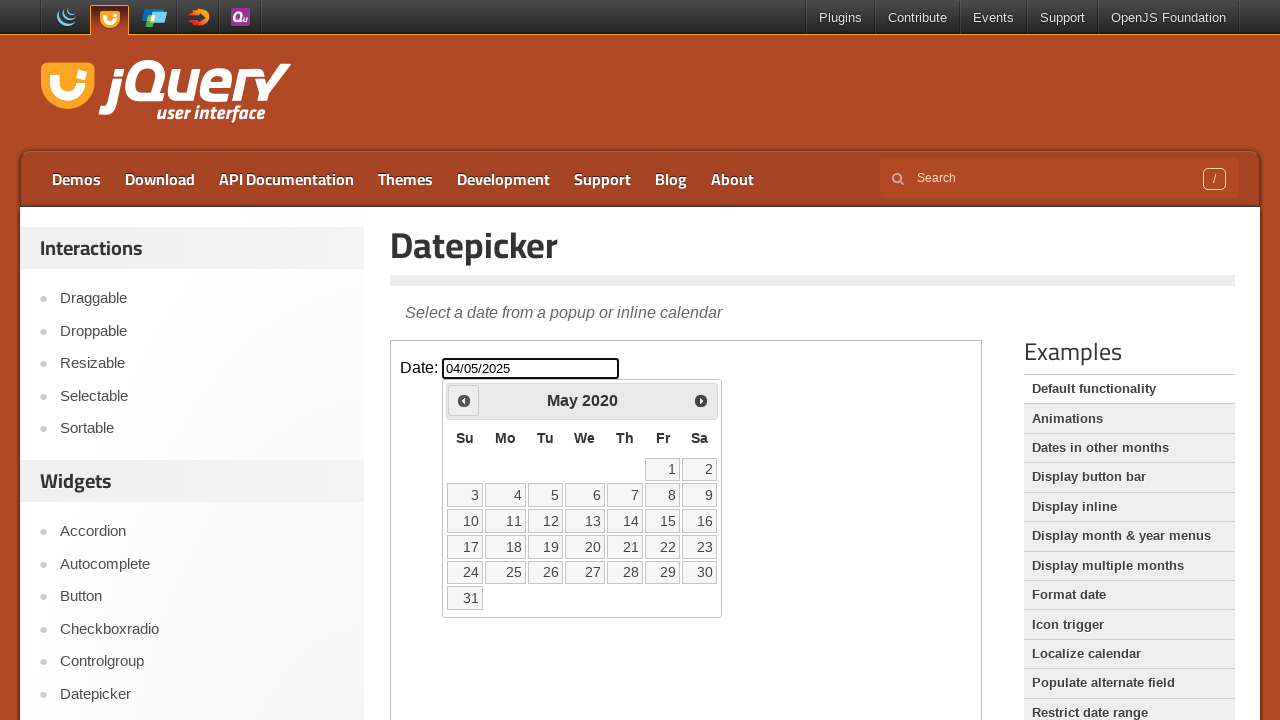

Checked current month and year: May 2020
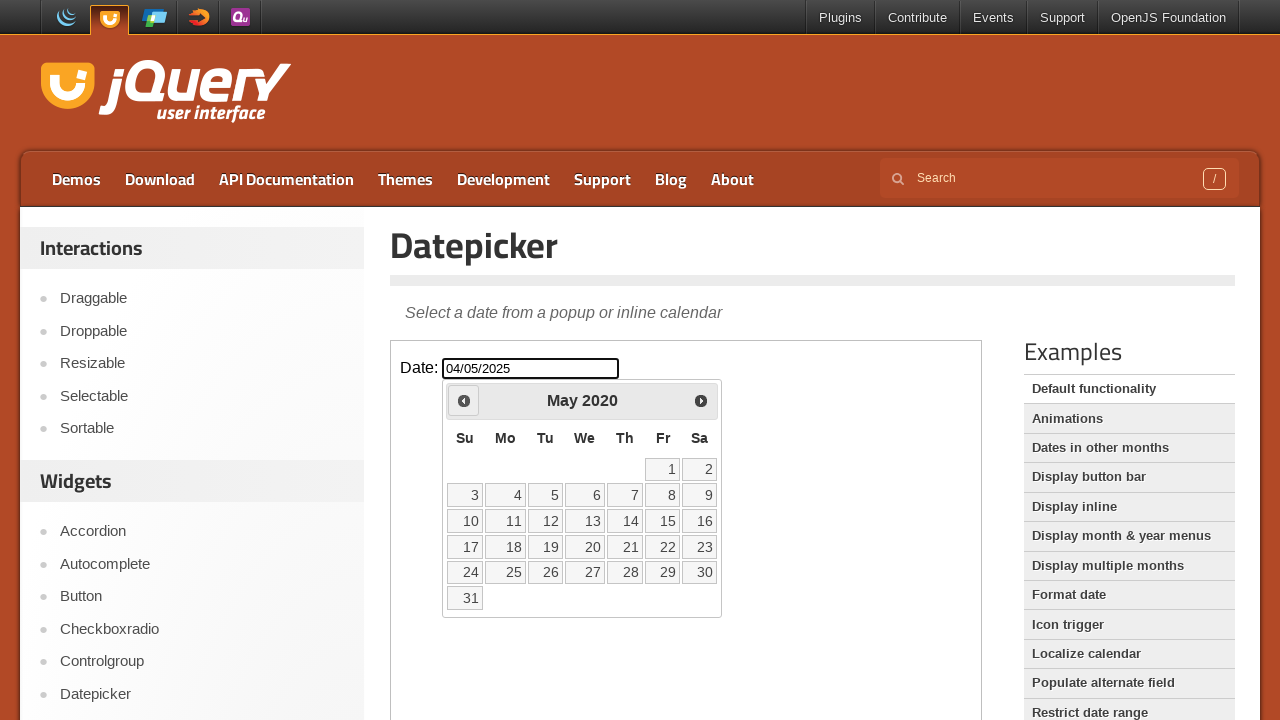

Clicked previous month button to navigate backwards at (464, 400) on iframe >> internal:control=enter-frame >> [title='Prev']
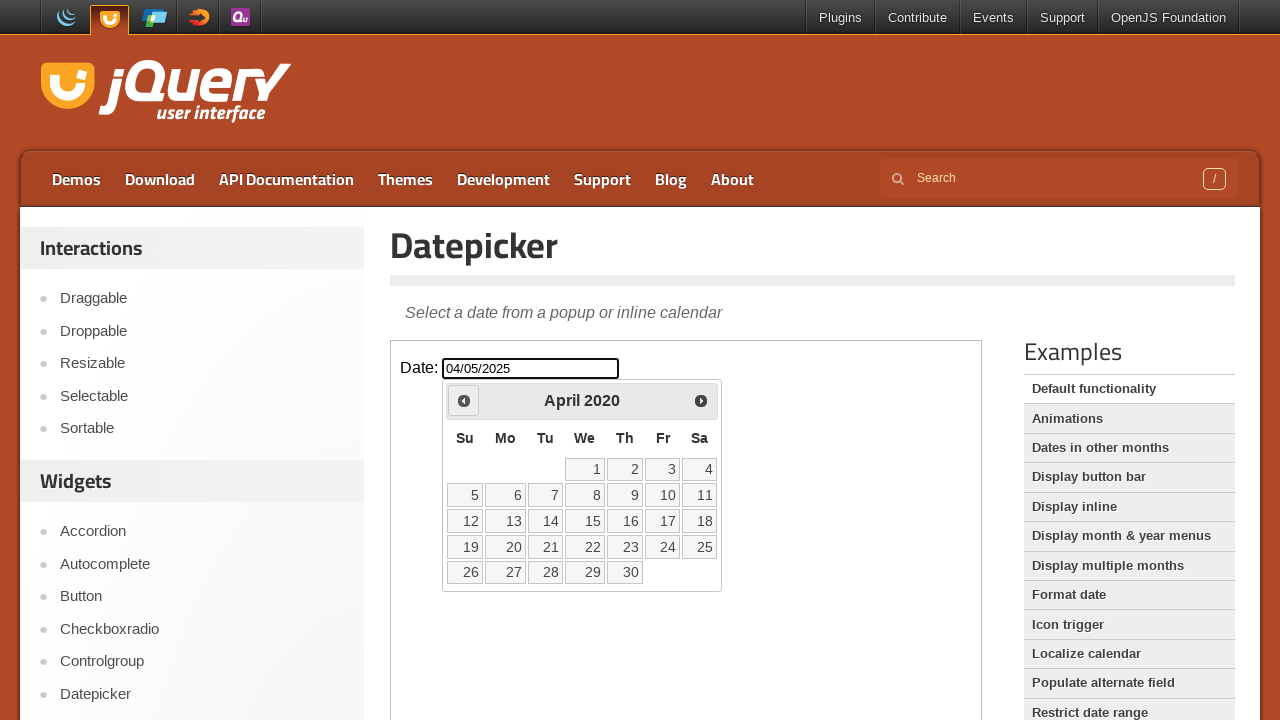

Checked current month and year: April 2020
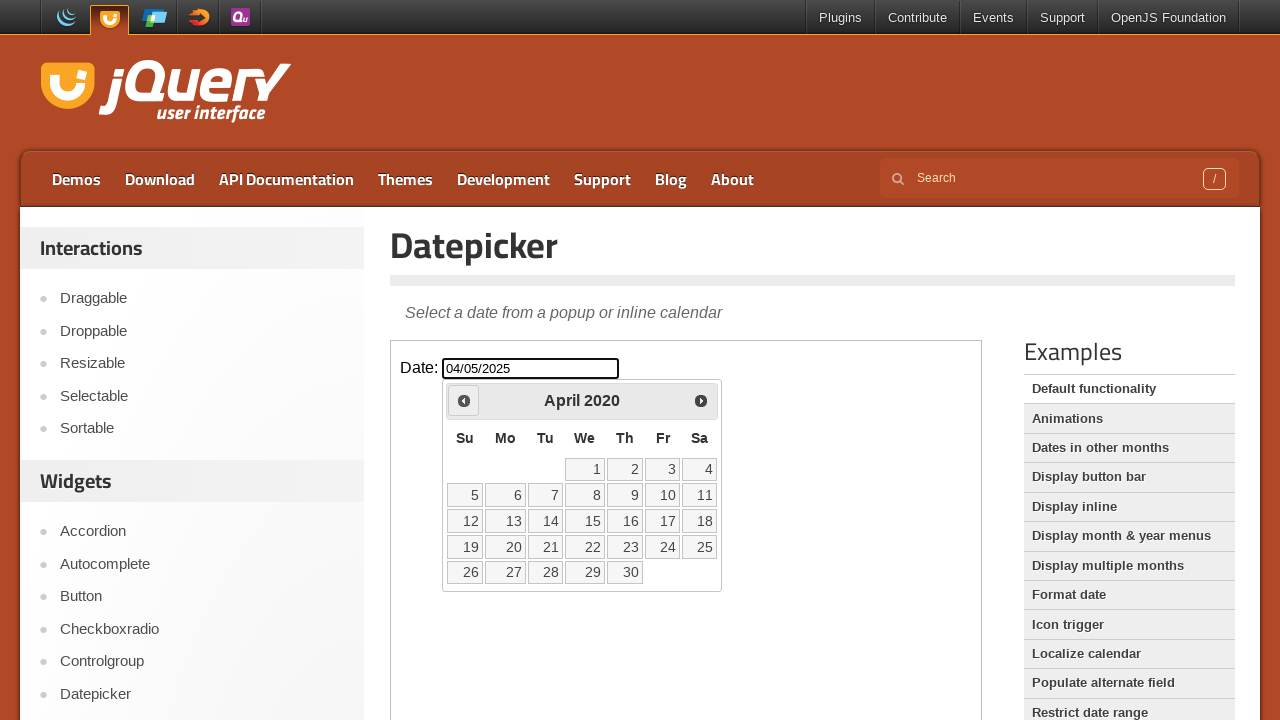

Clicked previous month button to navigate backwards at (464, 400) on iframe >> internal:control=enter-frame >> [title='Prev']
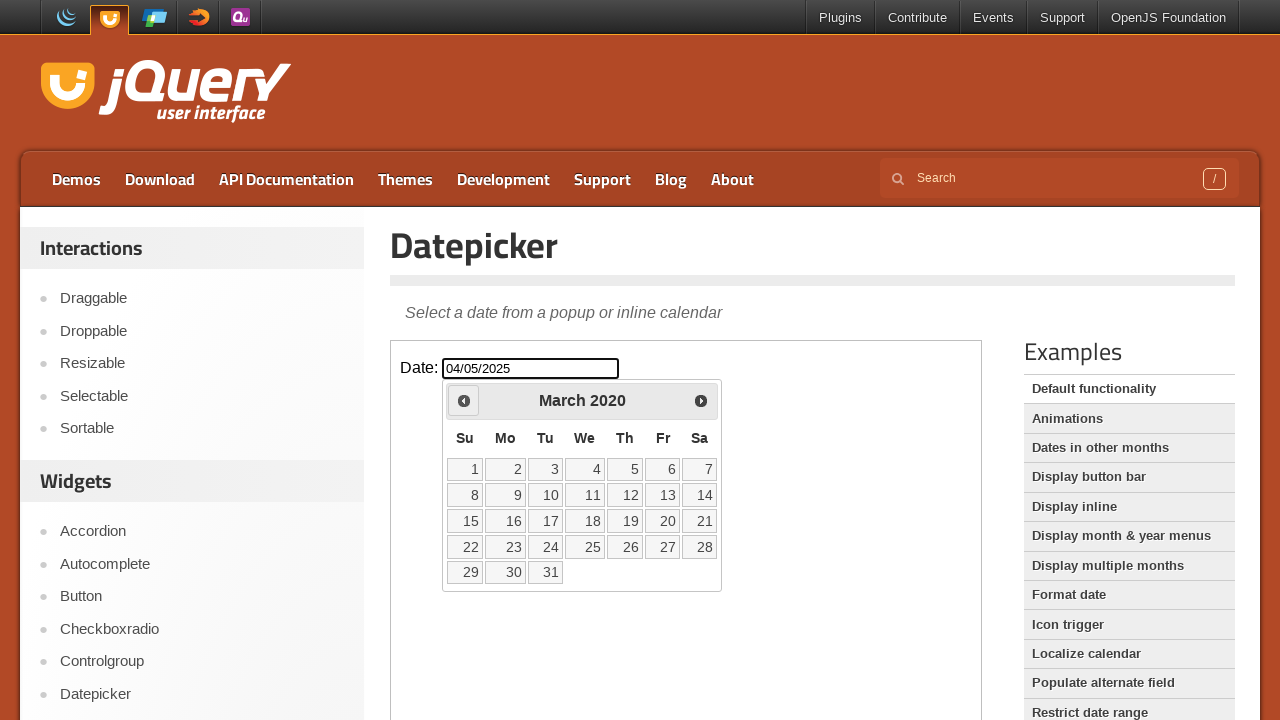

Checked current month and year: March 2020
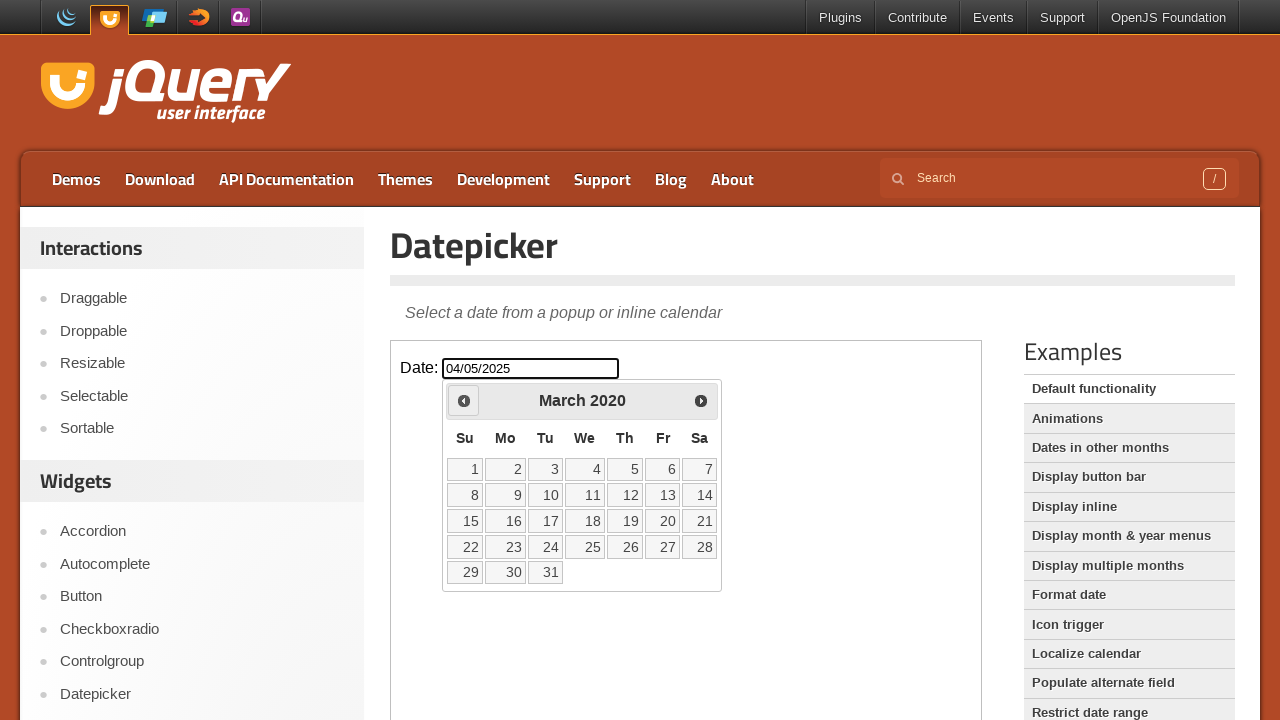

Clicked previous month button to navigate backwards at (464, 400) on iframe >> internal:control=enter-frame >> [title='Prev']
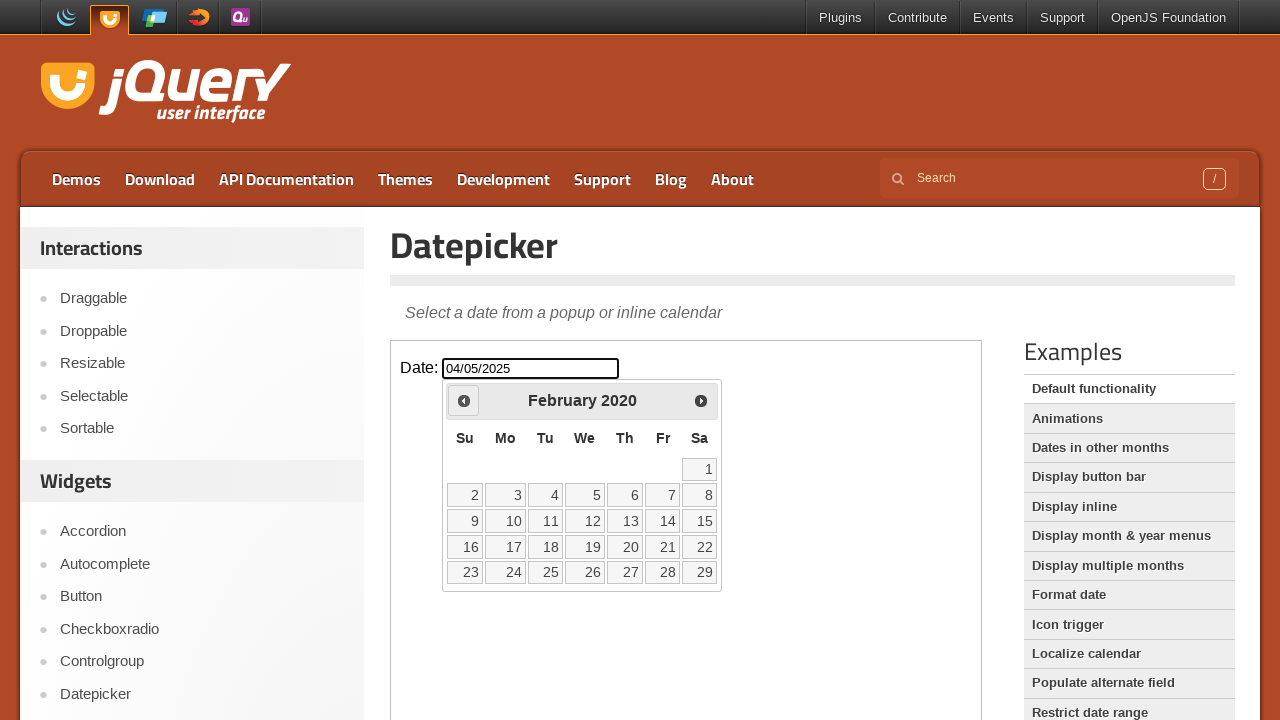

Checked current month and year: February 2020
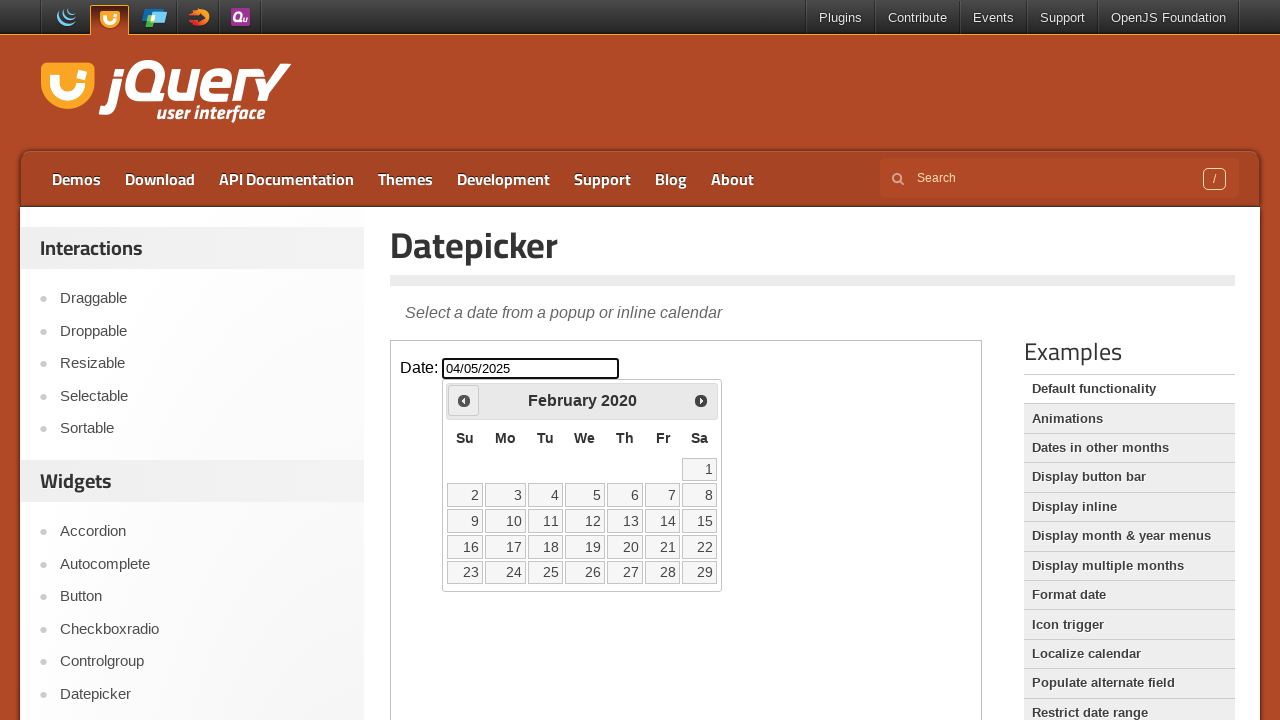

Clicked previous month button to navigate backwards at (464, 400) on iframe >> internal:control=enter-frame >> [title='Prev']
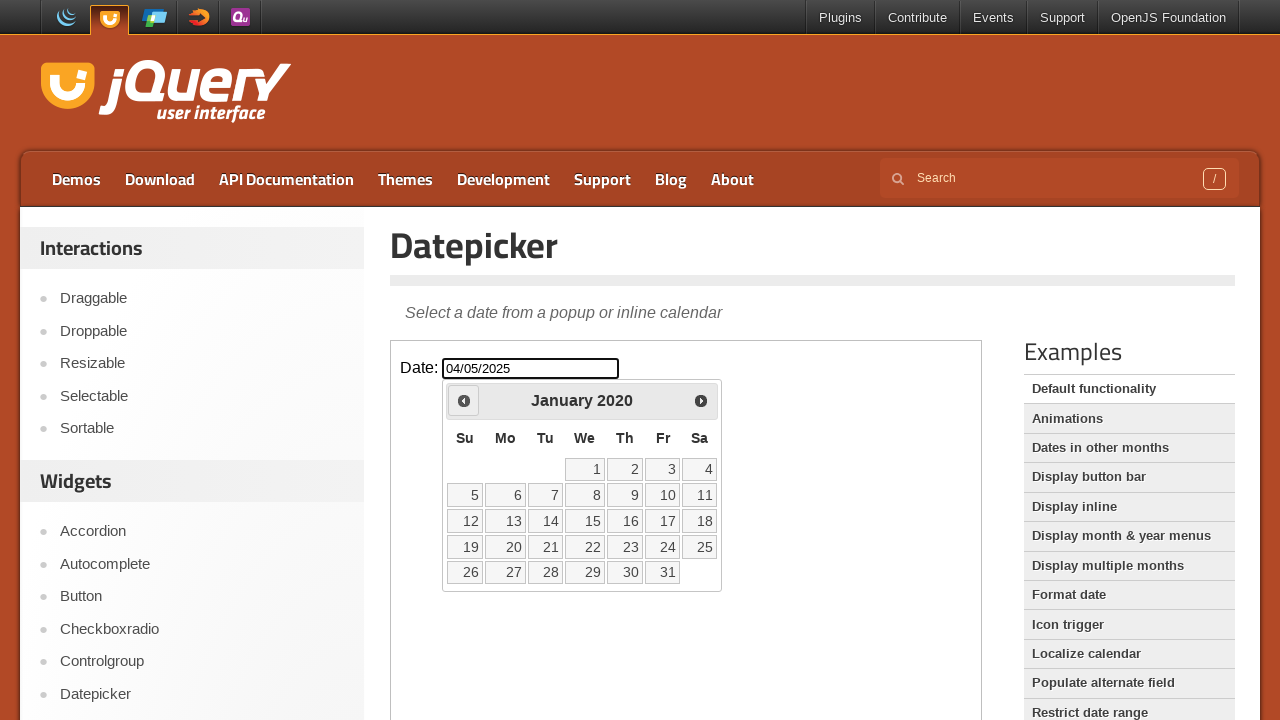

Checked current month and year: January 2020
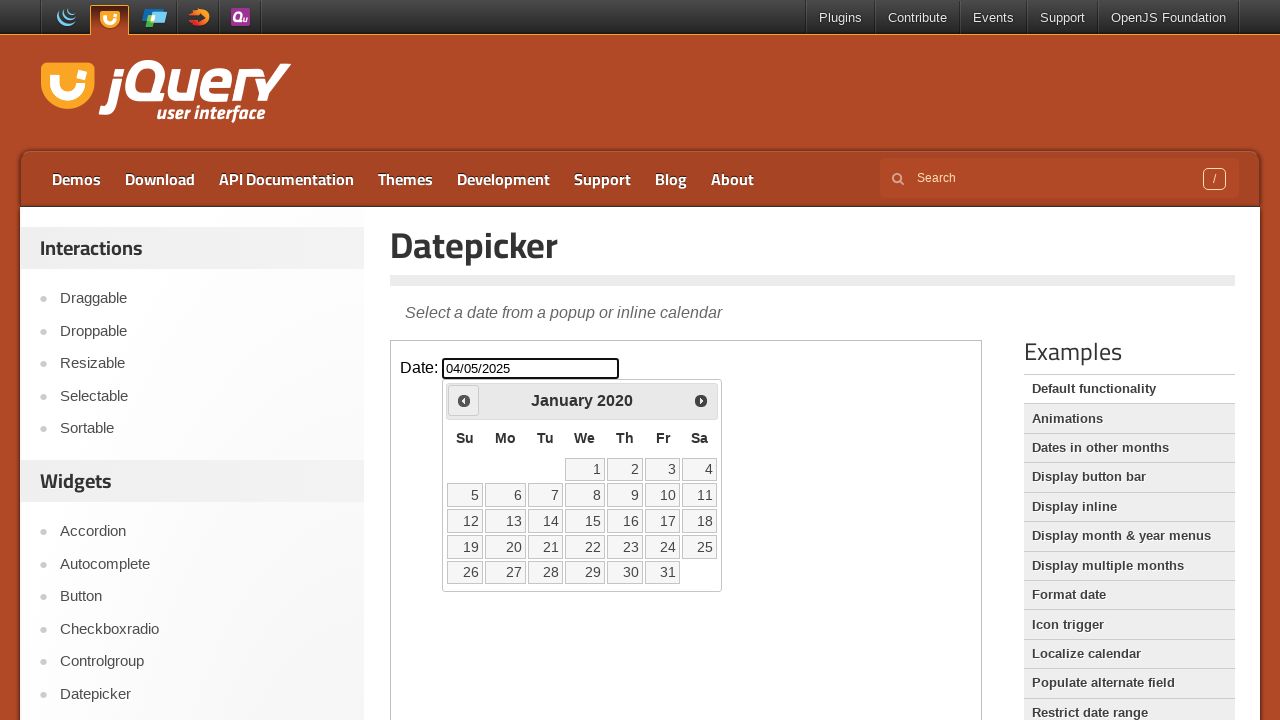

Clicked previous month button to navigate backwards at (464, 400) on iframe >> internal:control=enter-frame >> [title='Prev']
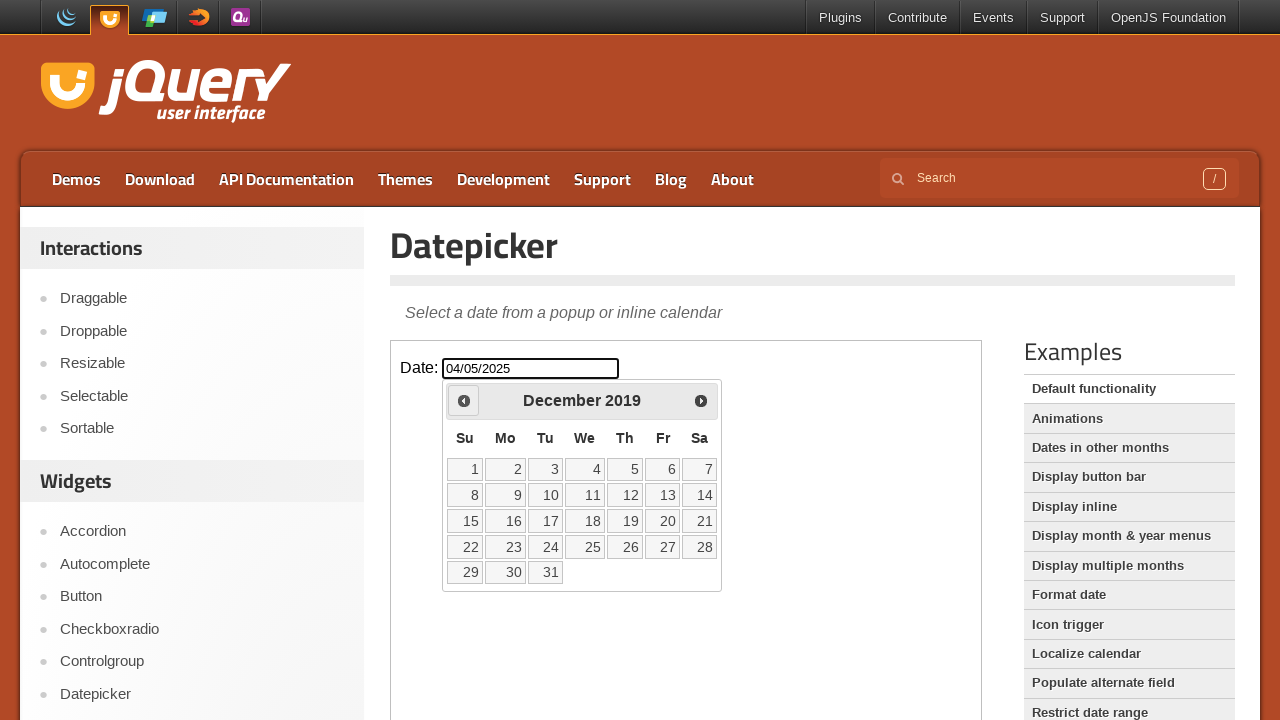

Checked current month and year: December 2019
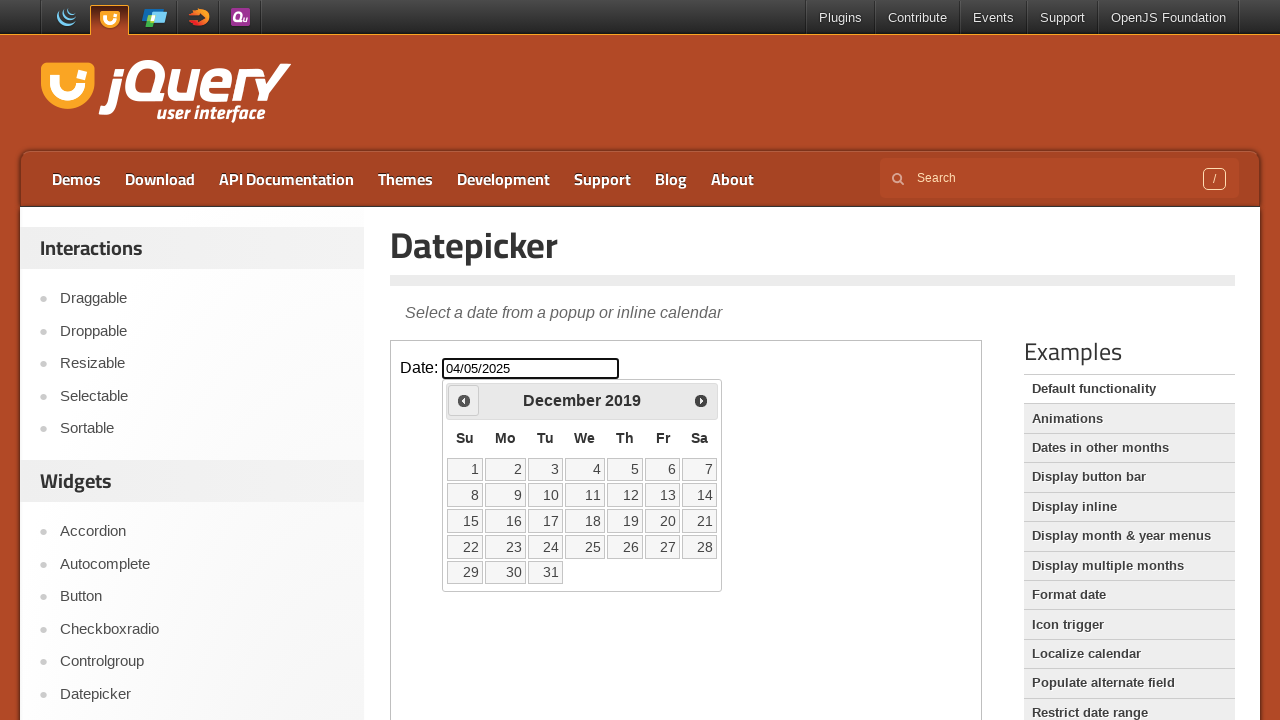

Clicked previous month button to navigate backwards at (464, 400) on iframe >> internal:control=enter-frame >> [title='Prev']
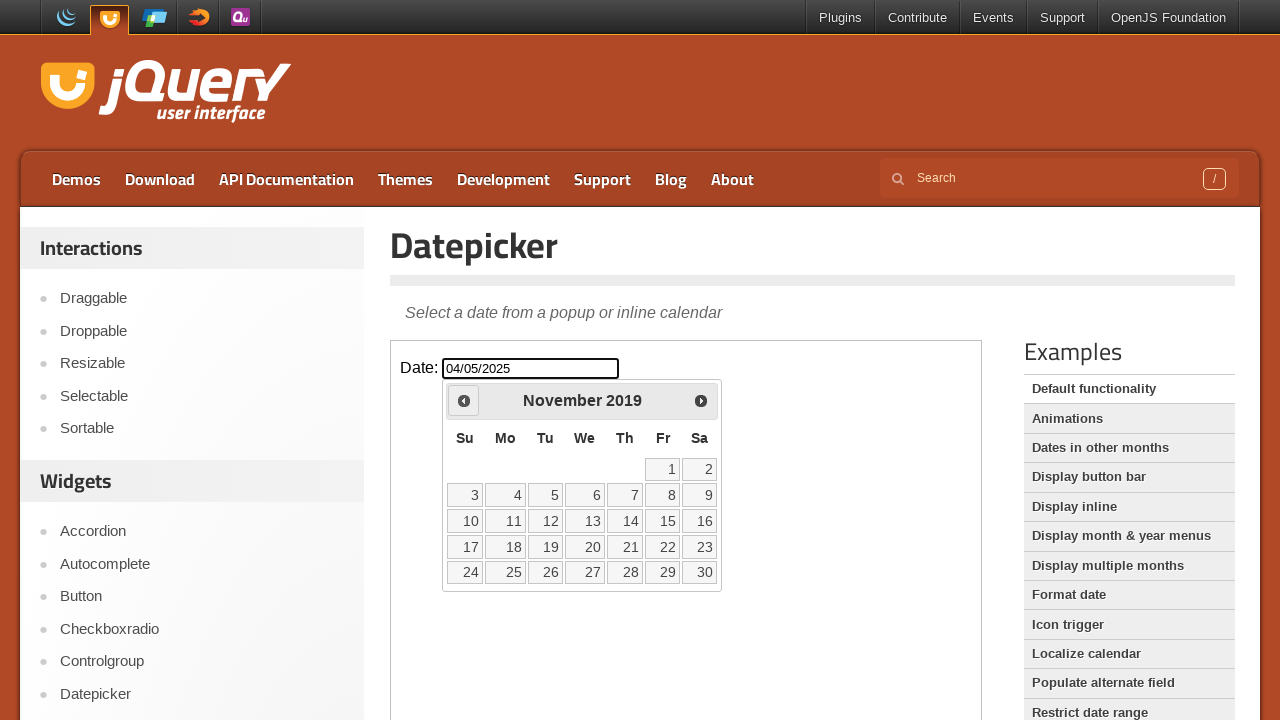

Checked current month and year: November 2019
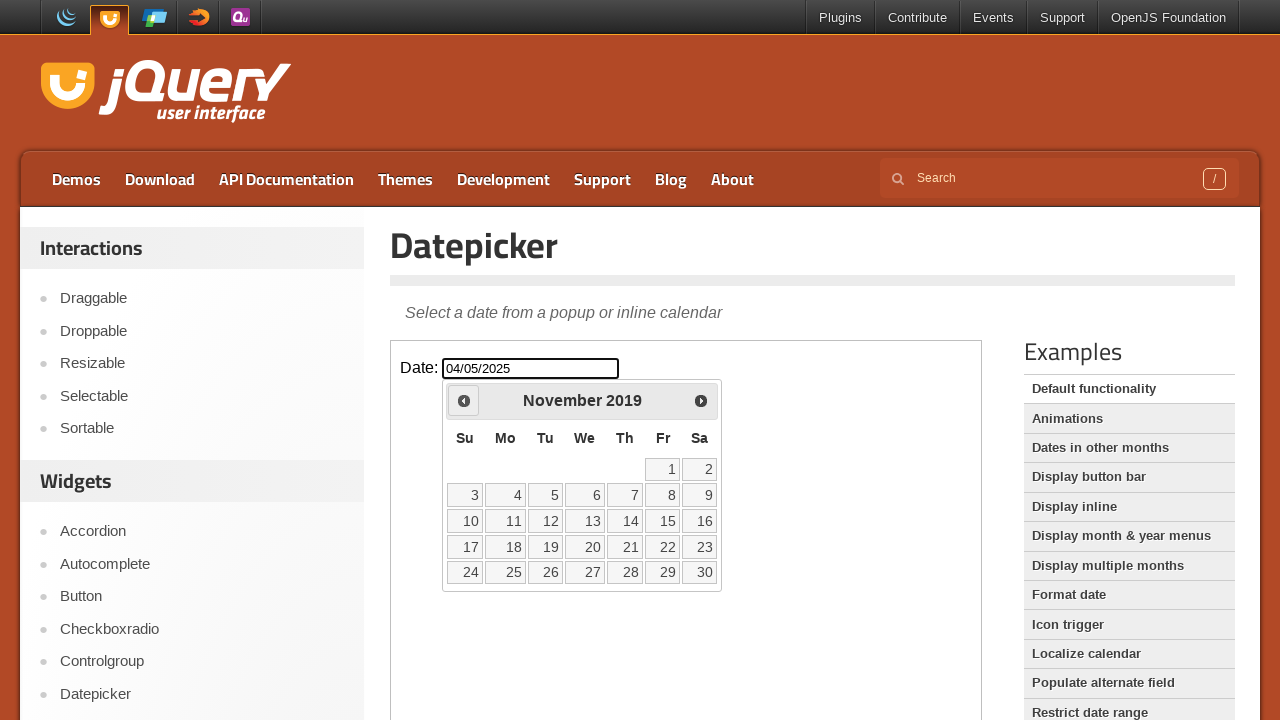

Clicked previous month button to navigate backwards at (464, 400) on iframe >> internal:control=enter-frame >> [title='Prev']
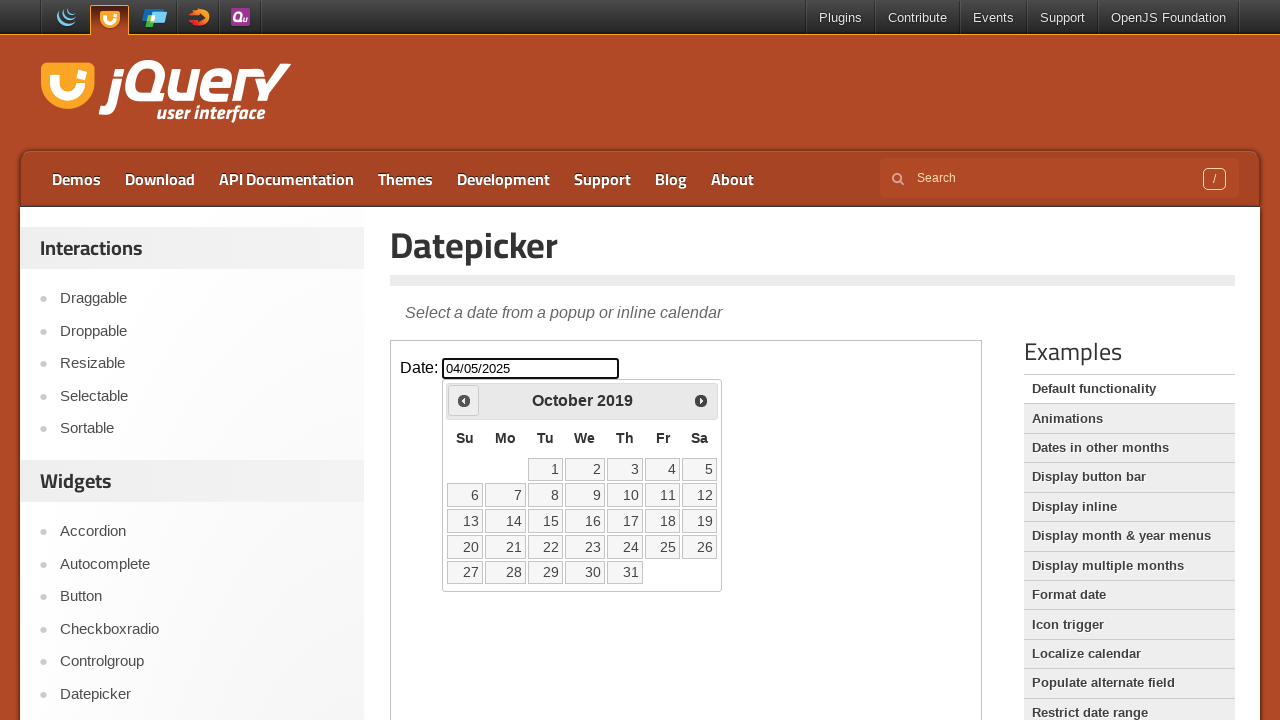

Checked current month and year: October 2019
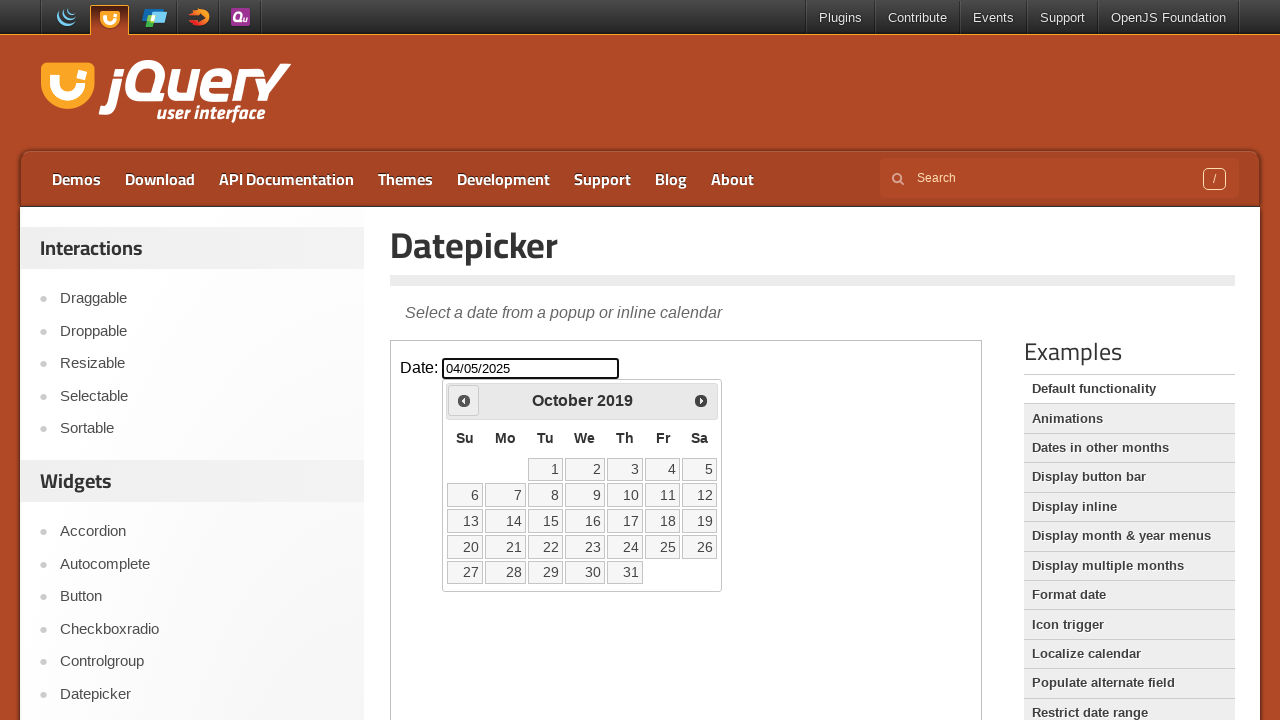

Clicked previous month button to navigate backwards at (464, 400) on iframe >> internal:control=enter-frame >> [title='Prev']
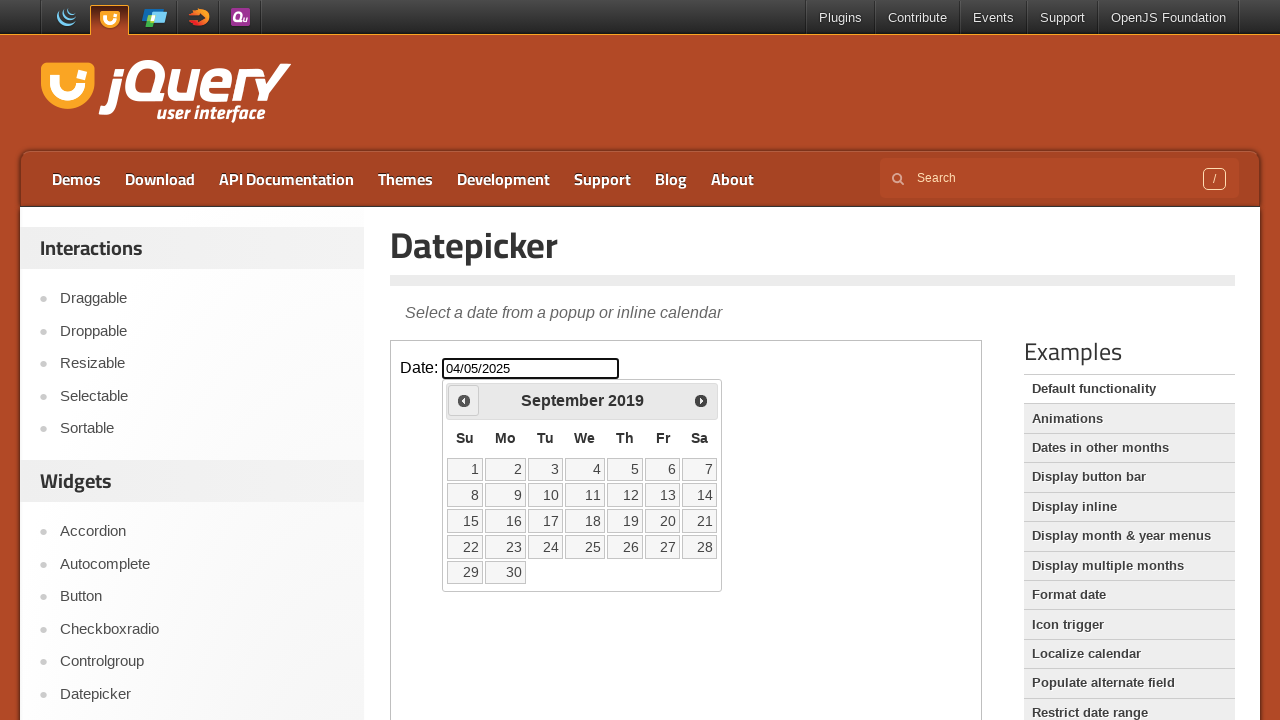

Checked current month and year: September 2019
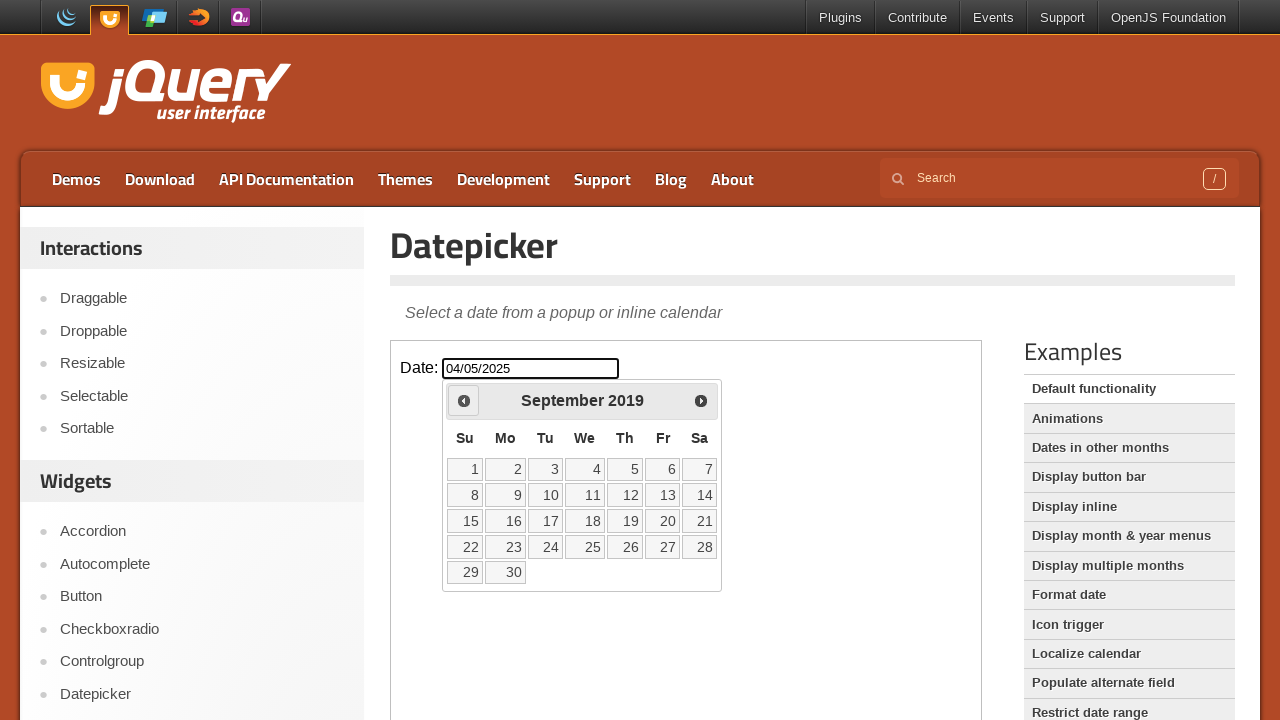

Clicked previous month button to navigate backwards at (464, 400) on iframe >> internal:control=enter-frame >> [title='Prev']
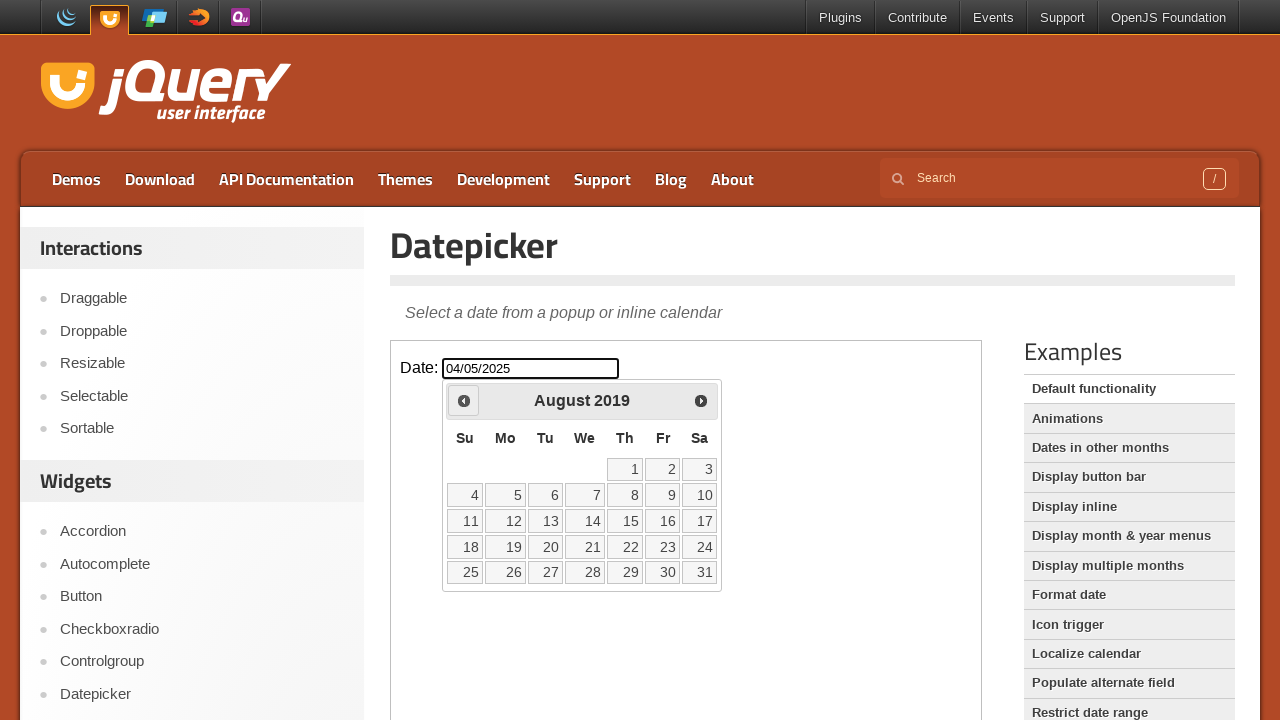

Checked current month and year: August 2019
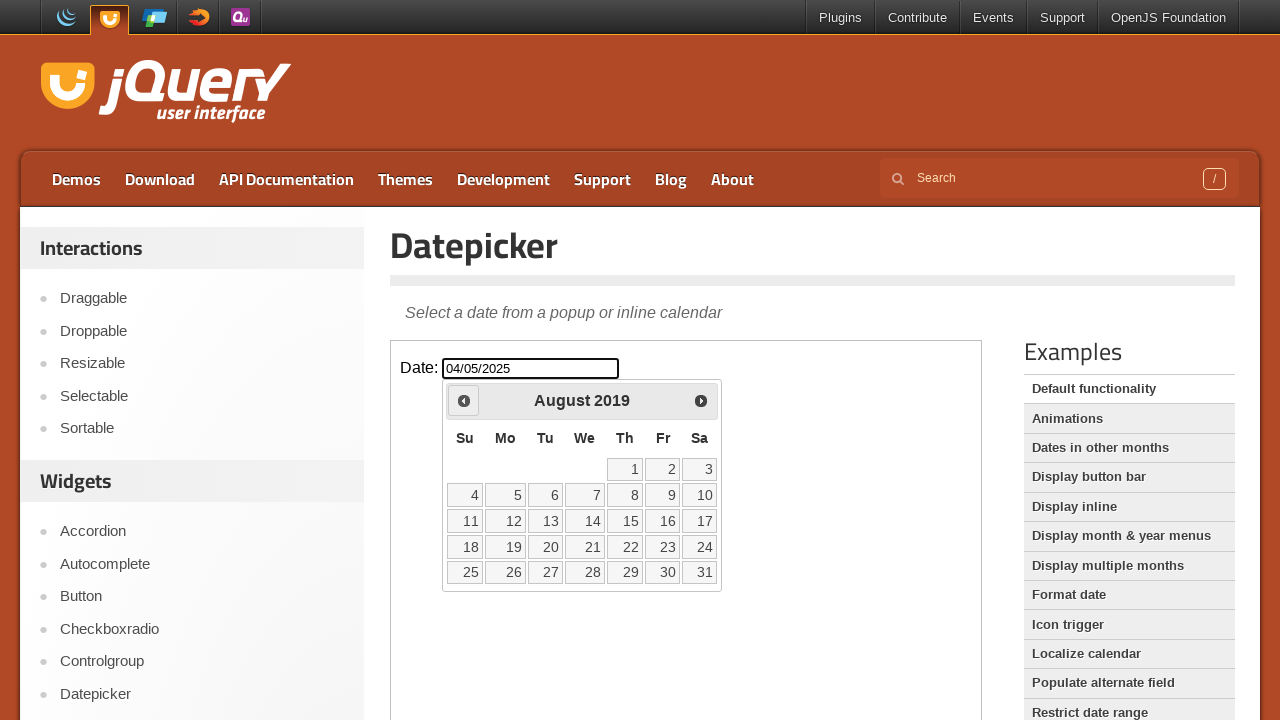

Clicked previous month button to navigate backwards at (464, 400) on iframe >> internal:control=enter-frame >> [title='Prev']
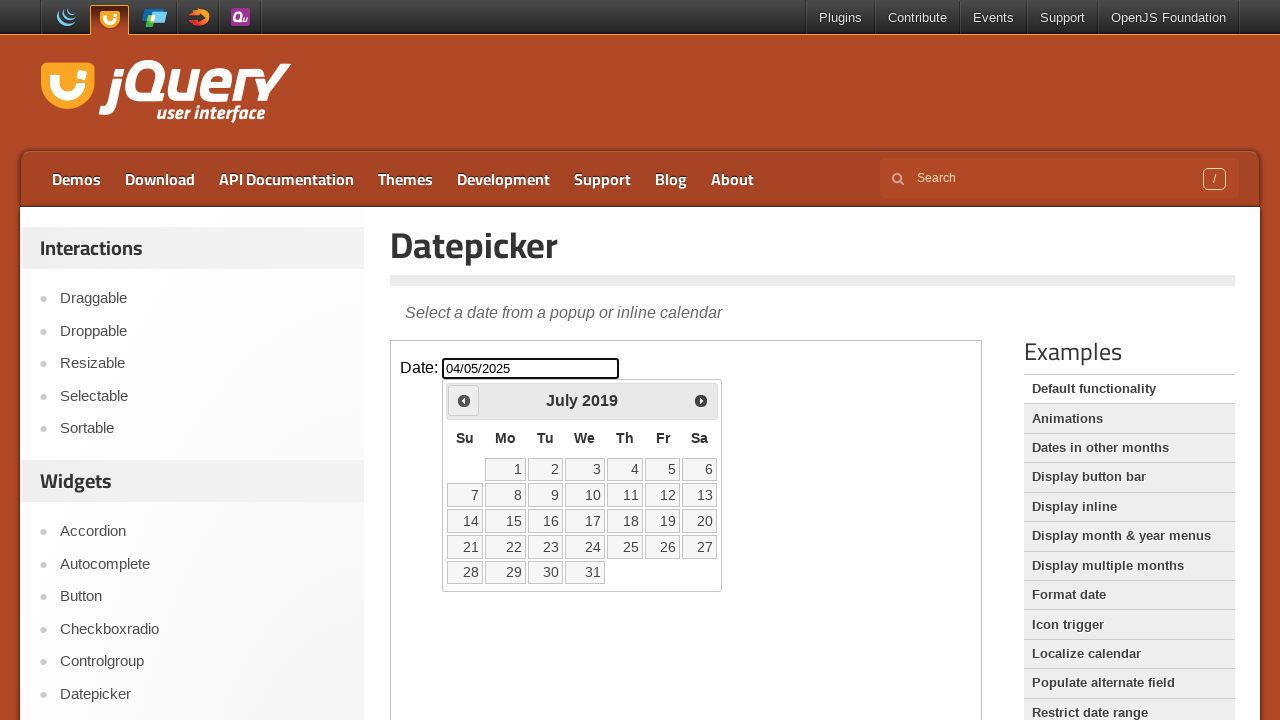

Checked current month and year: July 2019
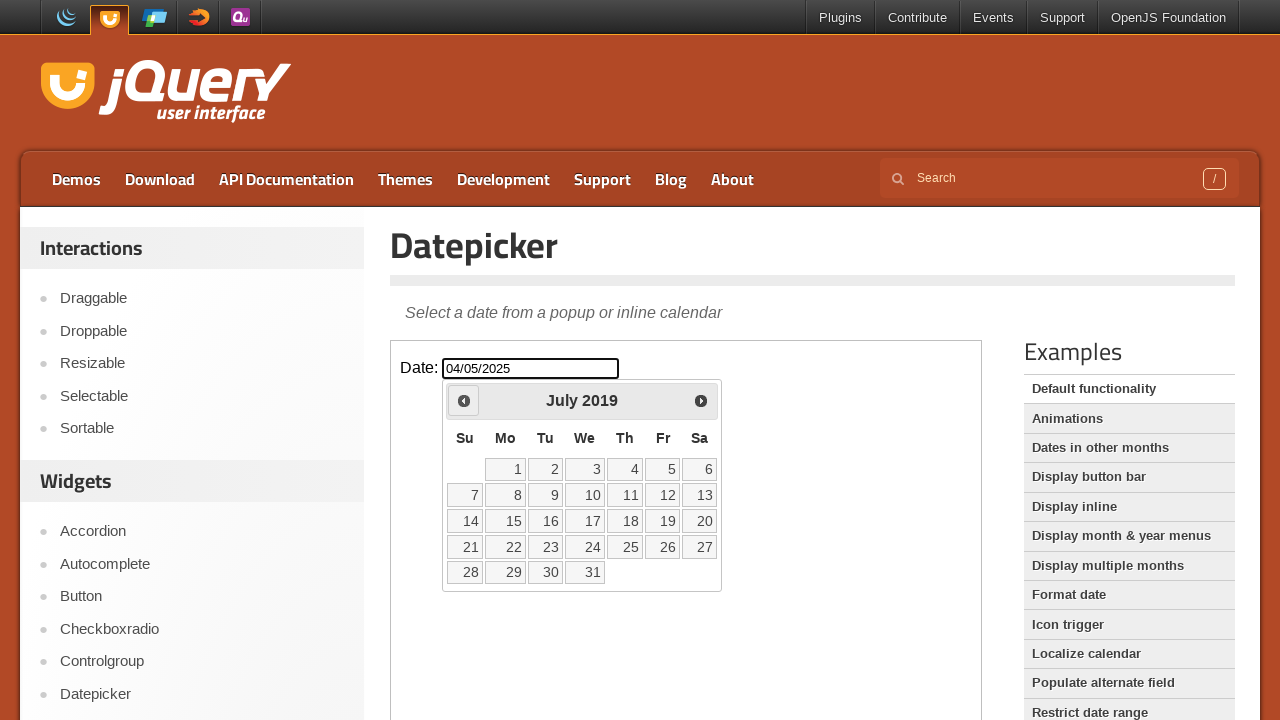

Clicked previous month button to navigate backwards at (464, 400) on iframe >> internal:control=enter-frame >> [title='Prev']
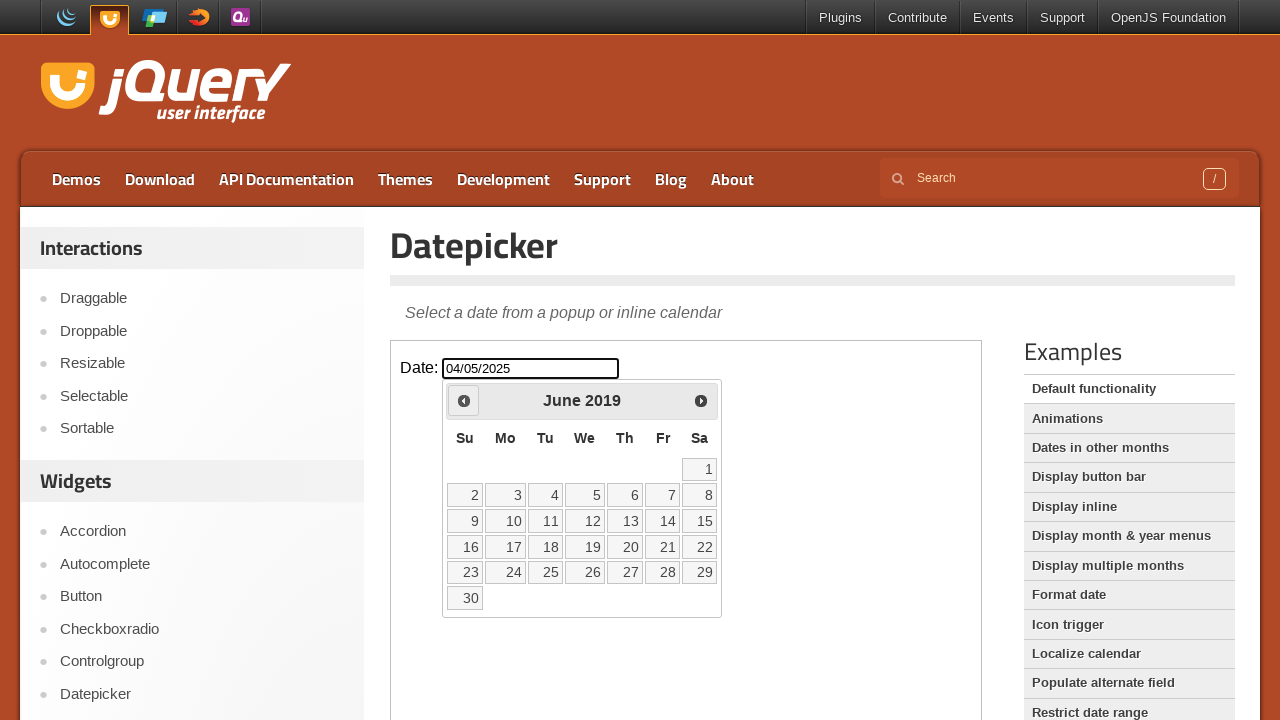

Checked current month and year: June 2019
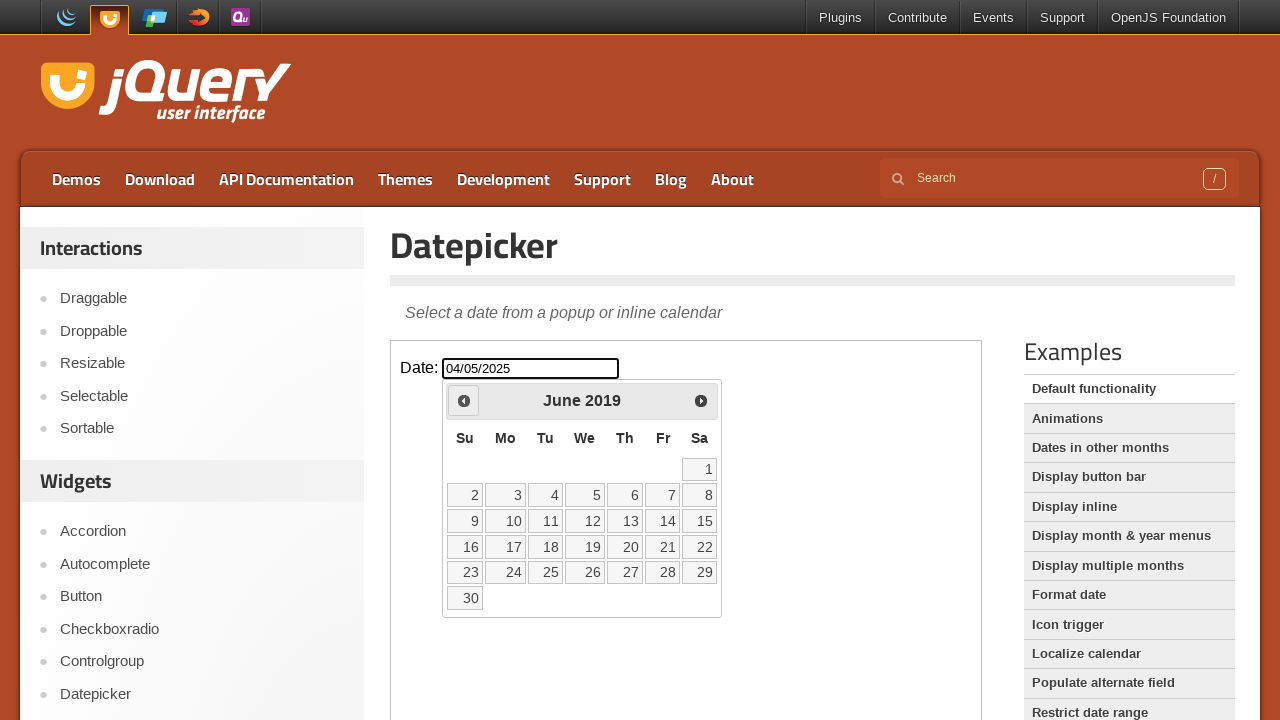

Clicked previous month button to navigate backwards at (464, 400) on iframe >> internal:control=enter-frame >> [title='Prev']
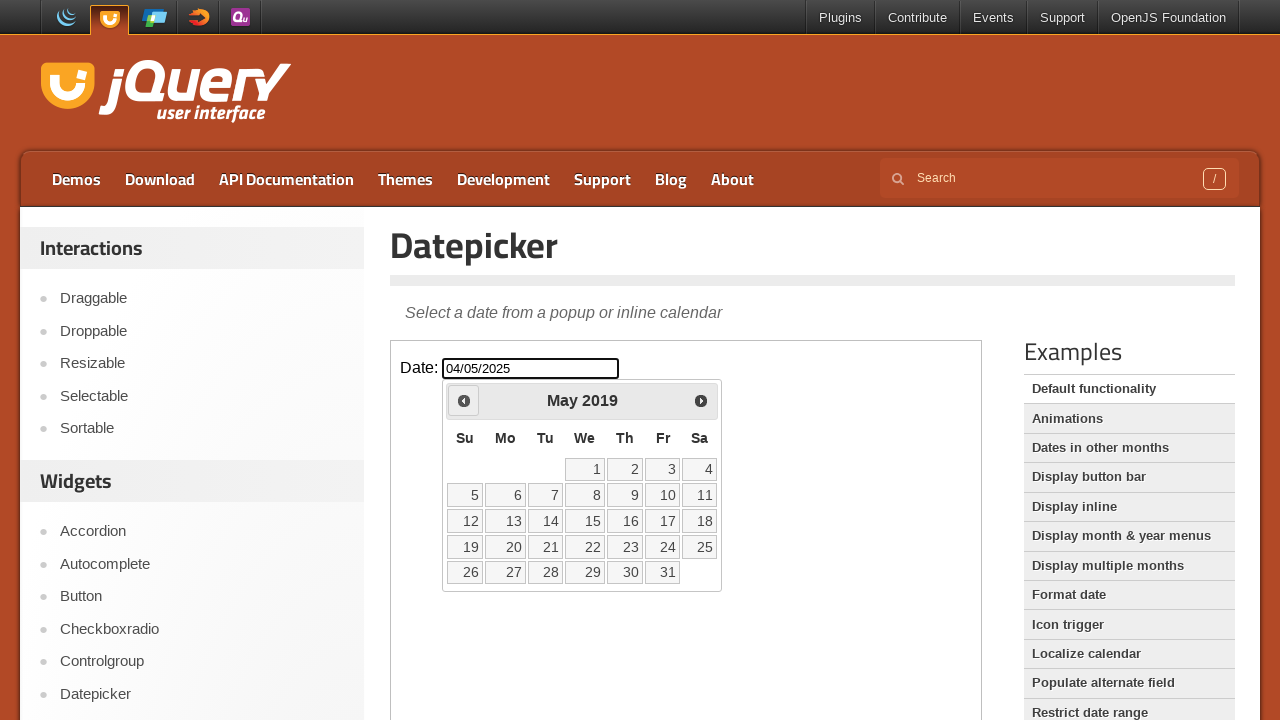

Checked current month and year: May 2019
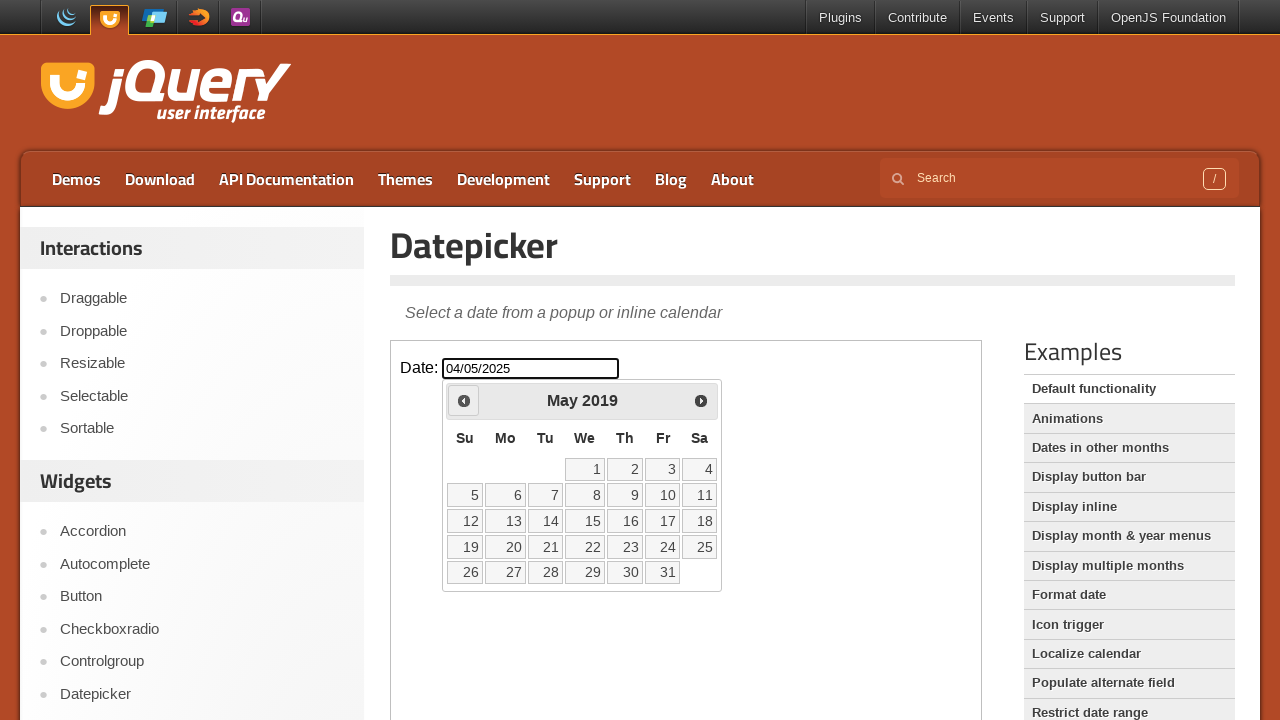

Clicked previous month button to navigate backwards at (464, 400) on iframe >> internal:control=enter-frame >> [title='Prev']
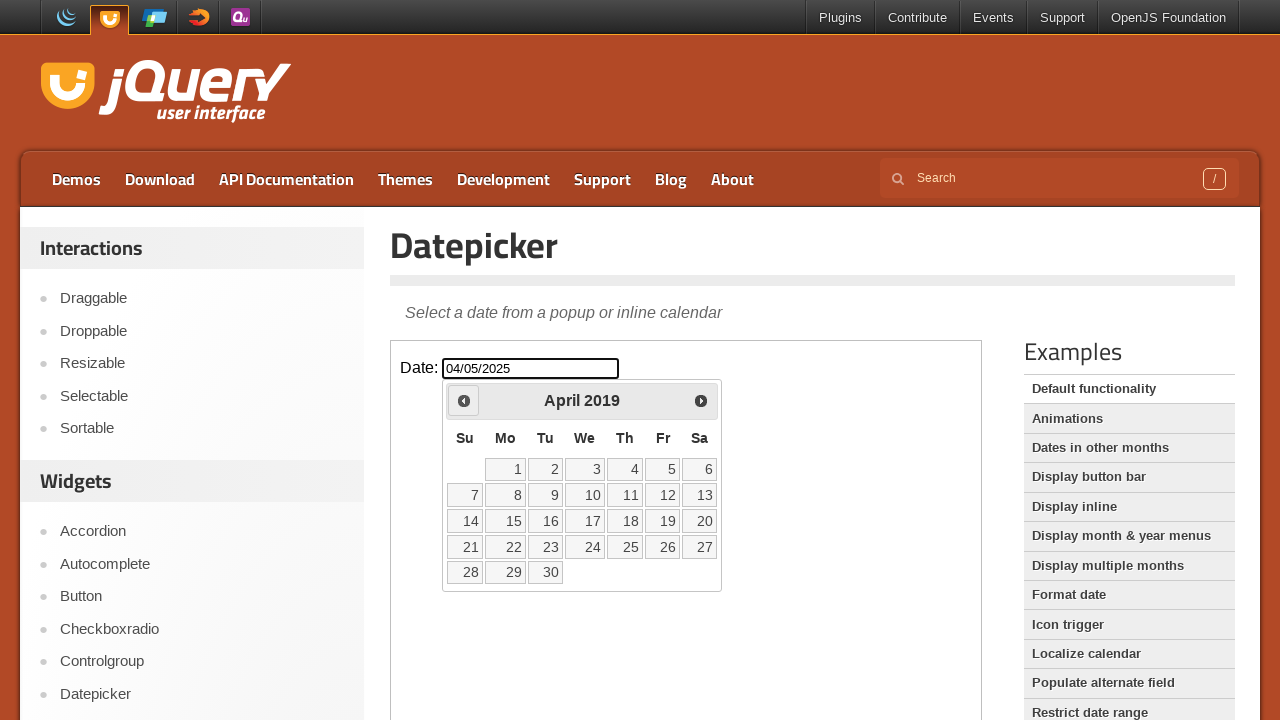

Checked current month and year: April 2019
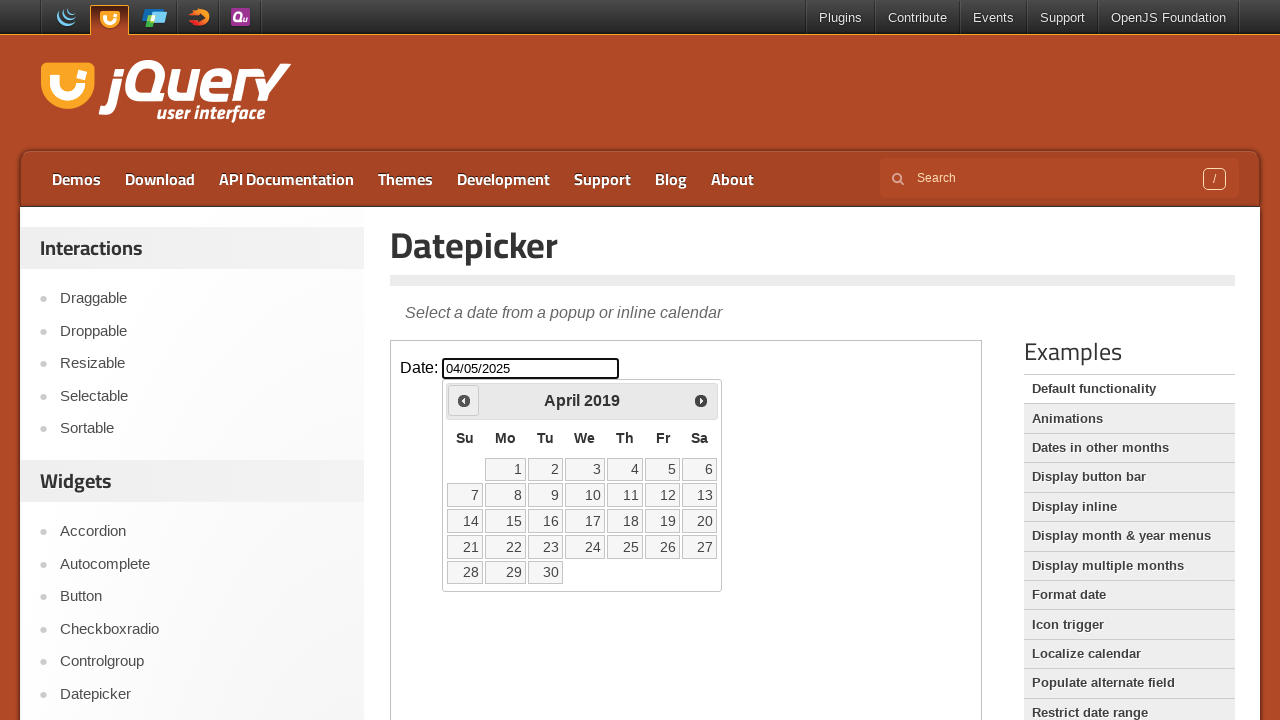

Clicked previous month button to navigate backwards at (464, 400) on iframe >> internal:control=enter-frame >> [title='Prev']
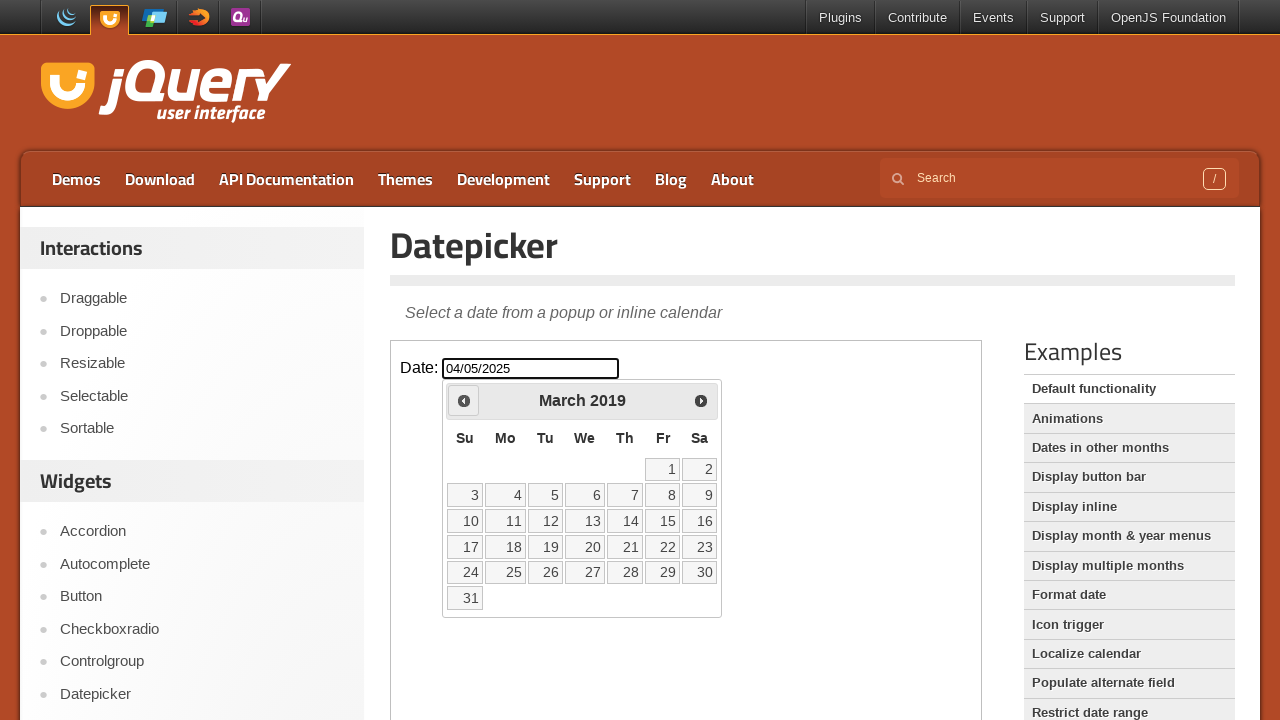

Checked current month and year: March 2019
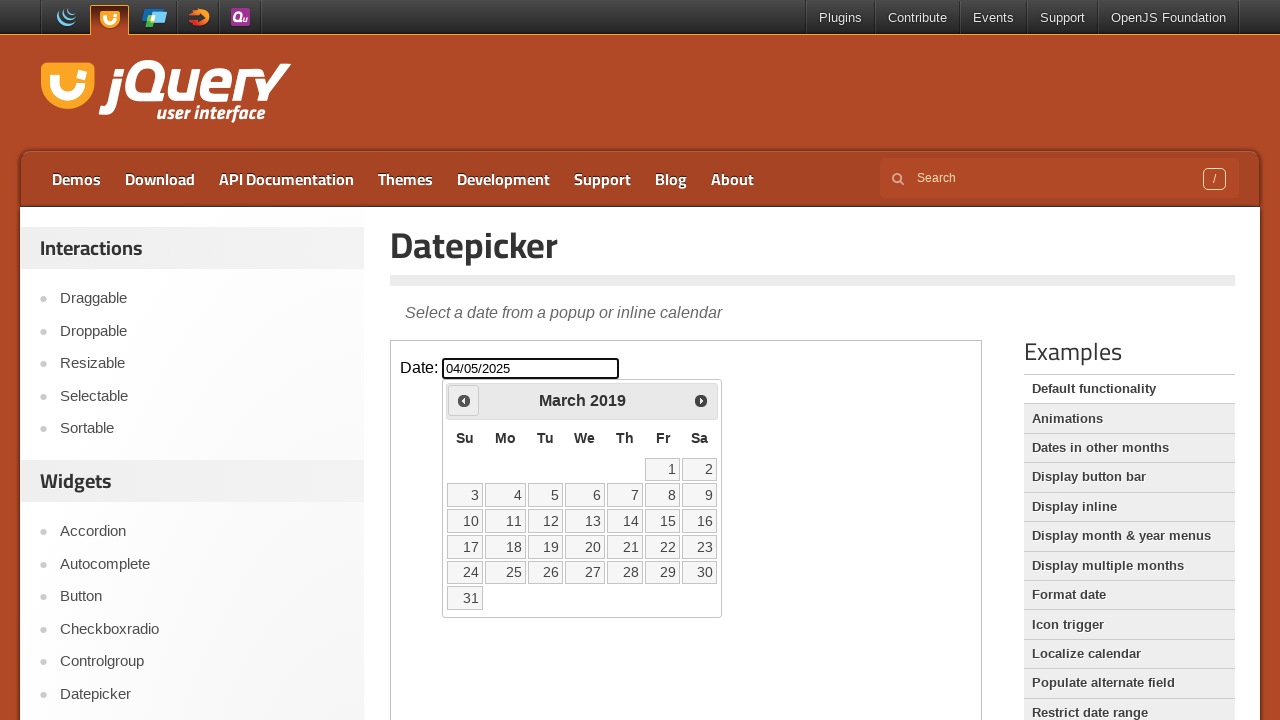

Clicked previous month button to navigate backwards at (464, 400) on iframe >> internal:control=enter-frame >> [title='Prev']
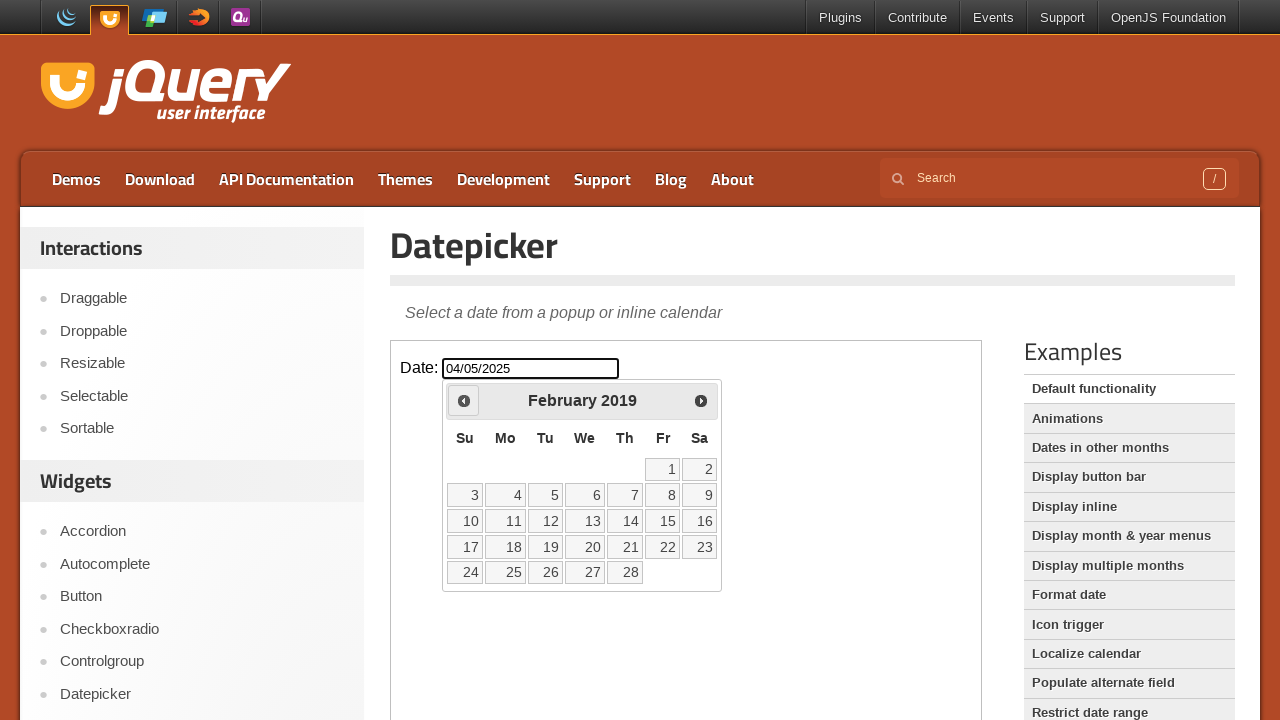

Checked current month and year: February 2019
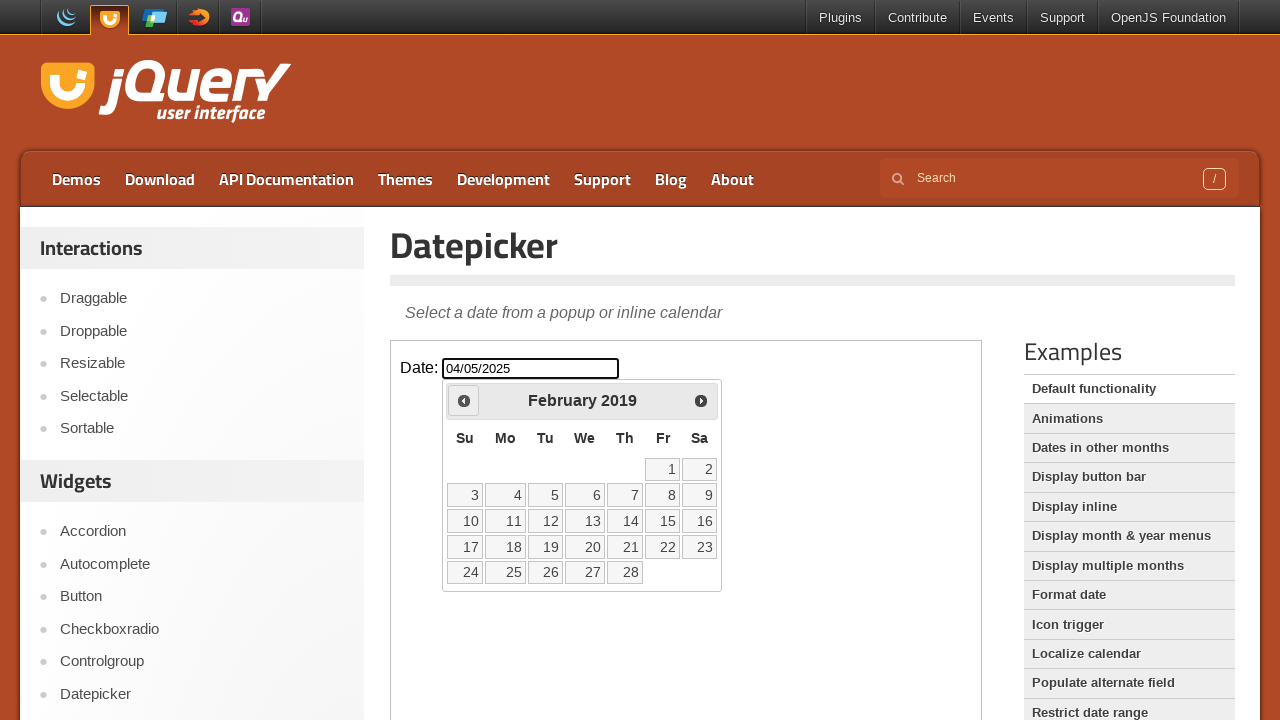

Clicked previous month button to navigate backwards at (464, 400) on iframe >> internal:control=enter-frame >> [title='Prev']
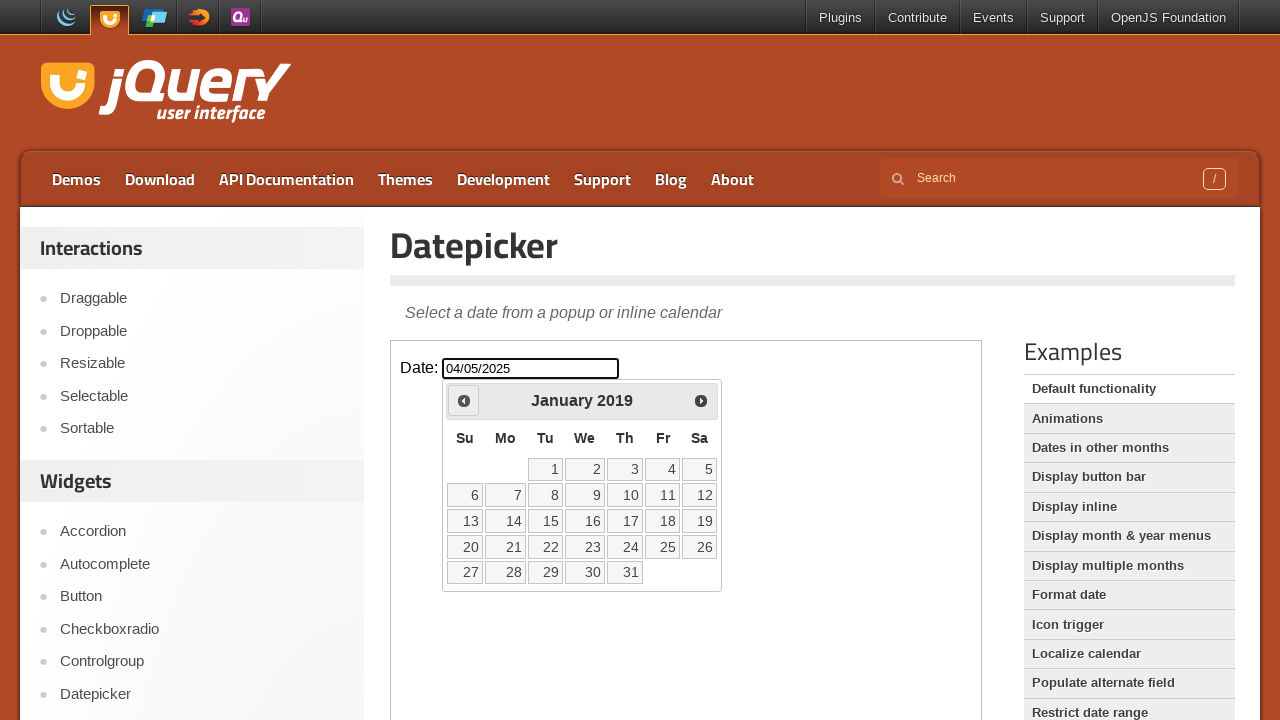

Checked current month and year: January 2019
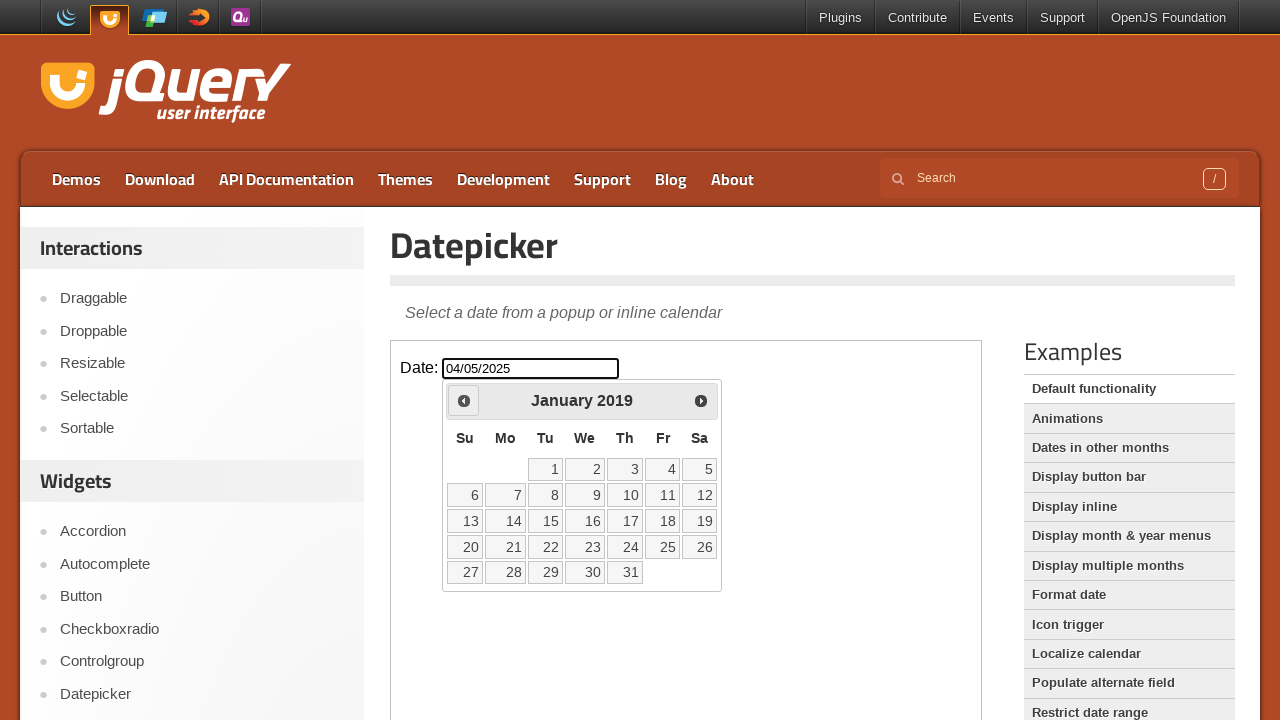

Clicked previous month button to navigate backwards at (464, 400) on iframe >> internal:control=enter-frame >> [title='Prev']
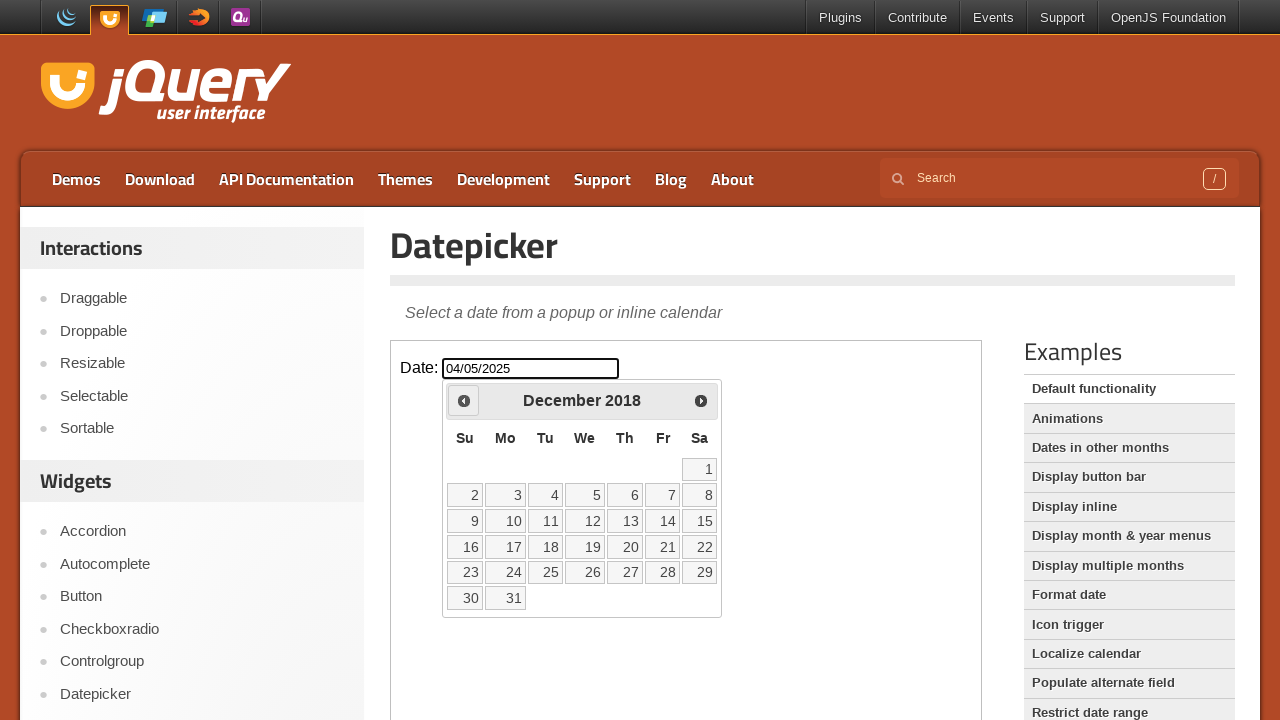

Checked current month and year: December 2018
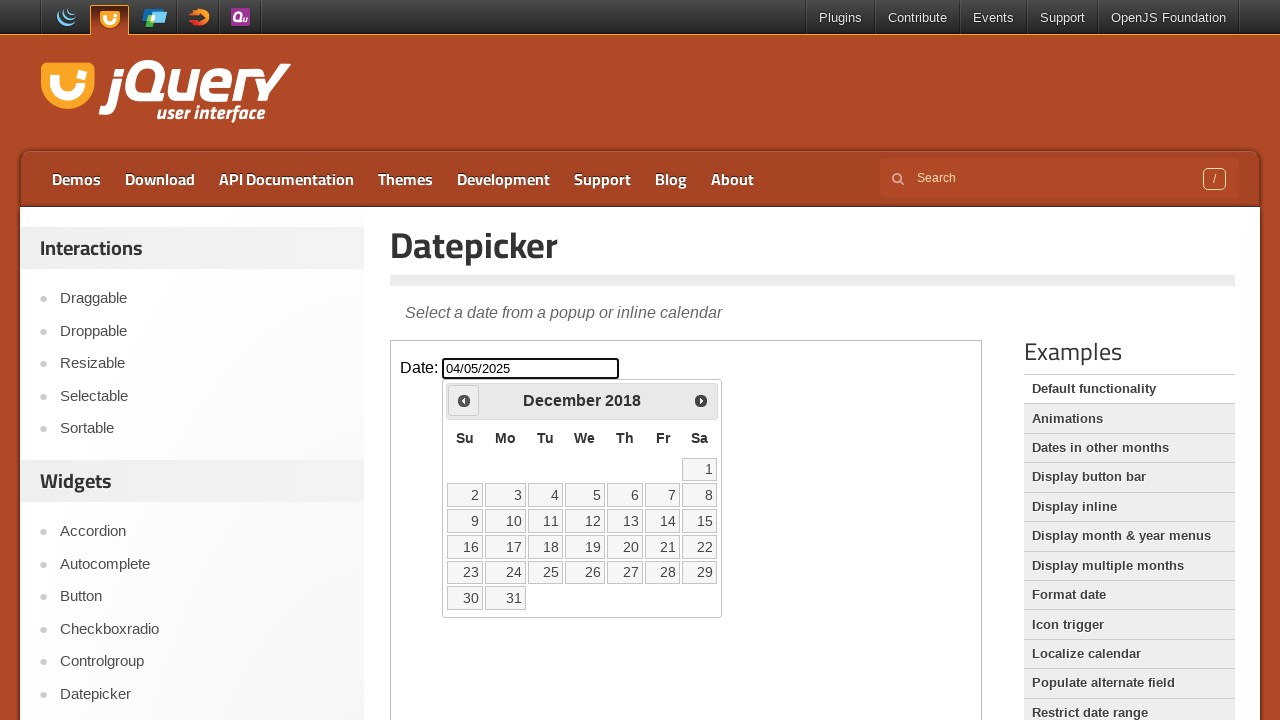

Clicked previous month button to navigate backwards at (464, 400) on iframe >> internal:control=enter-frame >> [title='Prev']
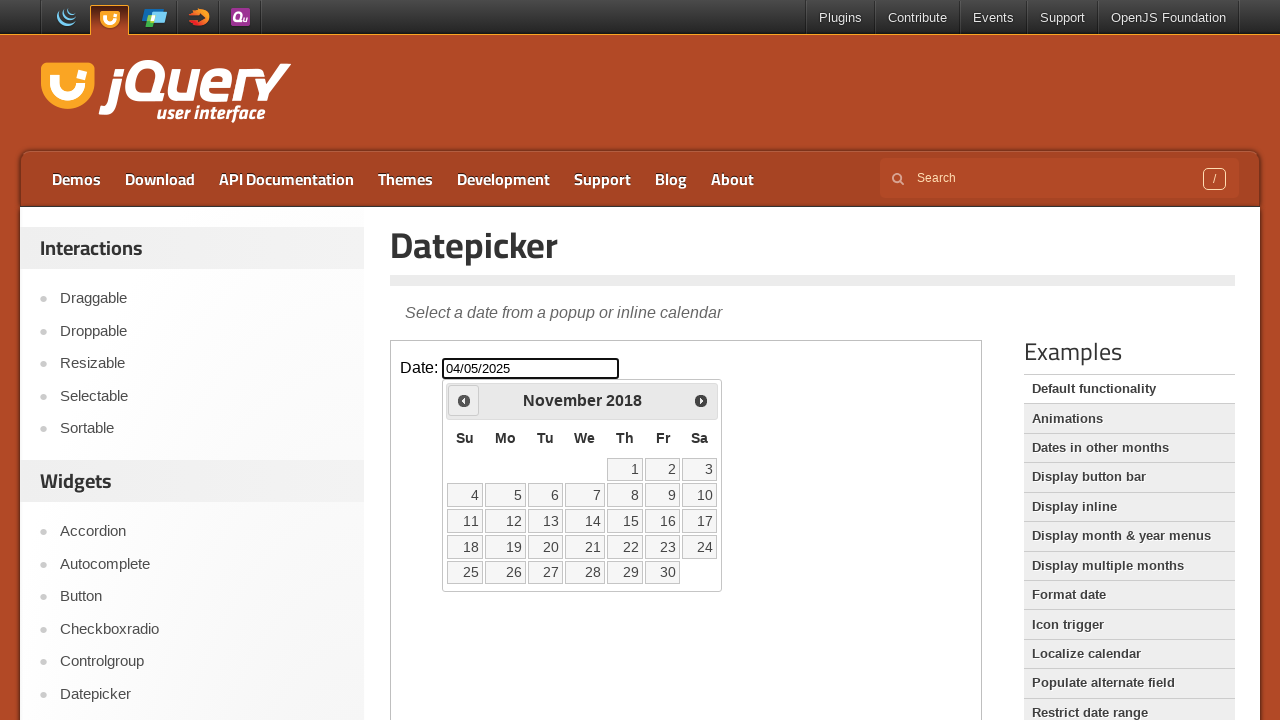

Checked current month and year: November 2018
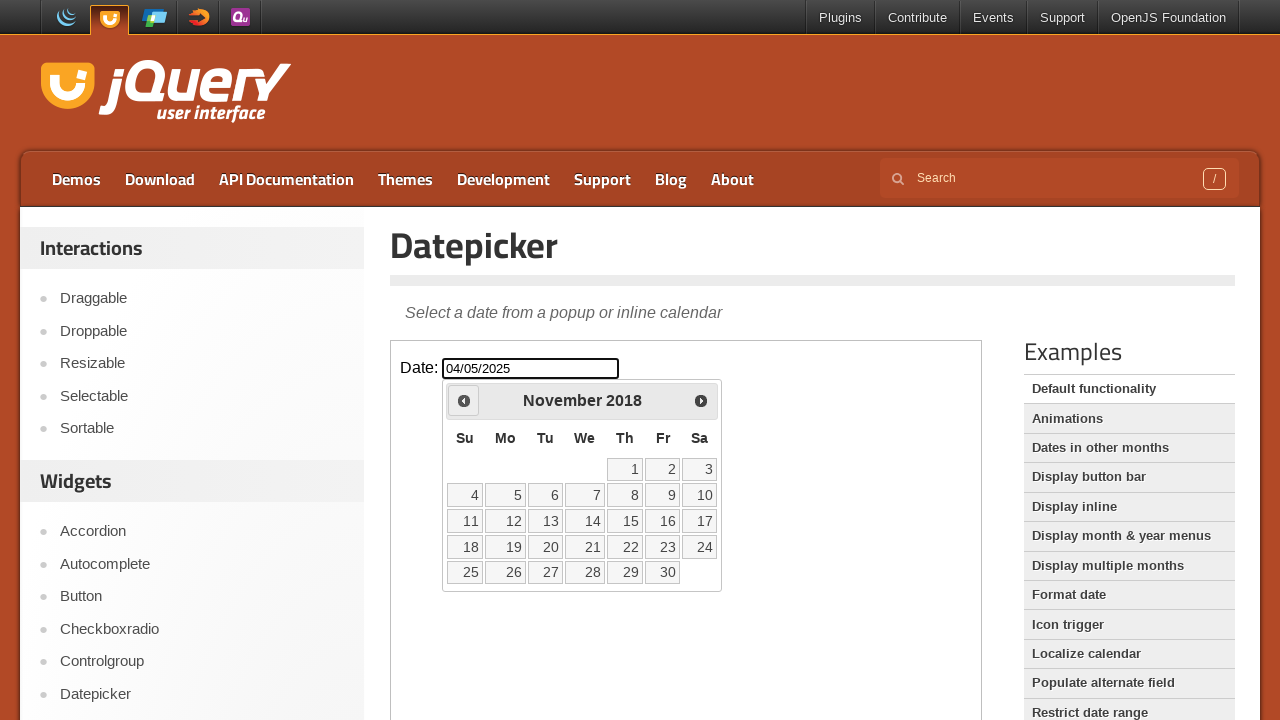

Clicked previous month button to navigate backwards at (464, 400) on iframe >> internal:control=enter-frame >> [title='Prev']
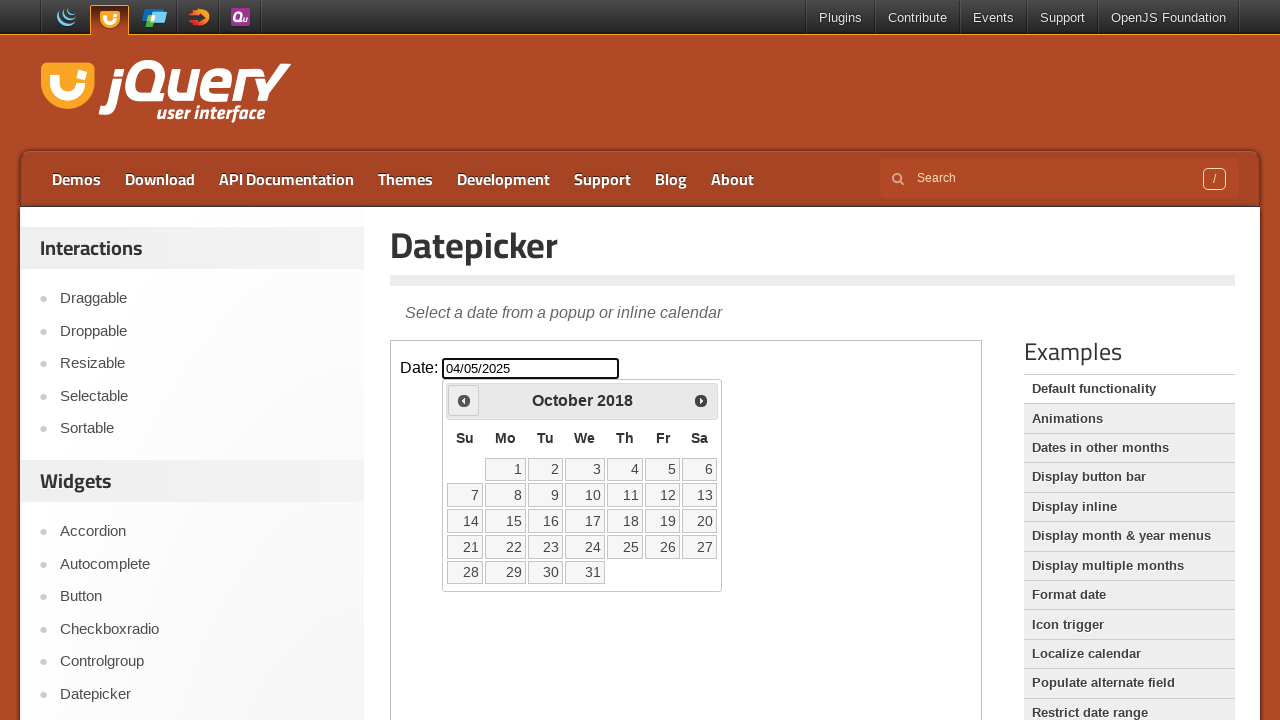

Checked current month and year: October 2018
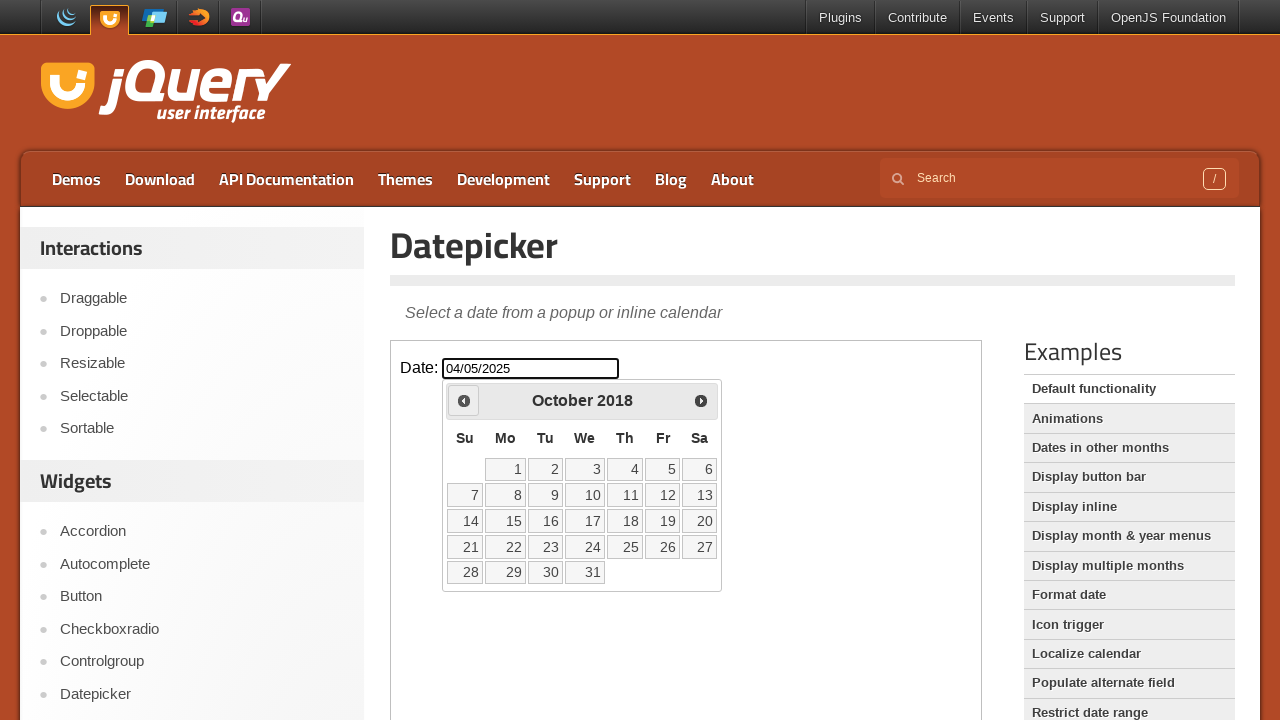

Clicked previous month button to navigate backwards at (464, 400) on iframe >> internal:control=enter-frame >> [title='Prev']
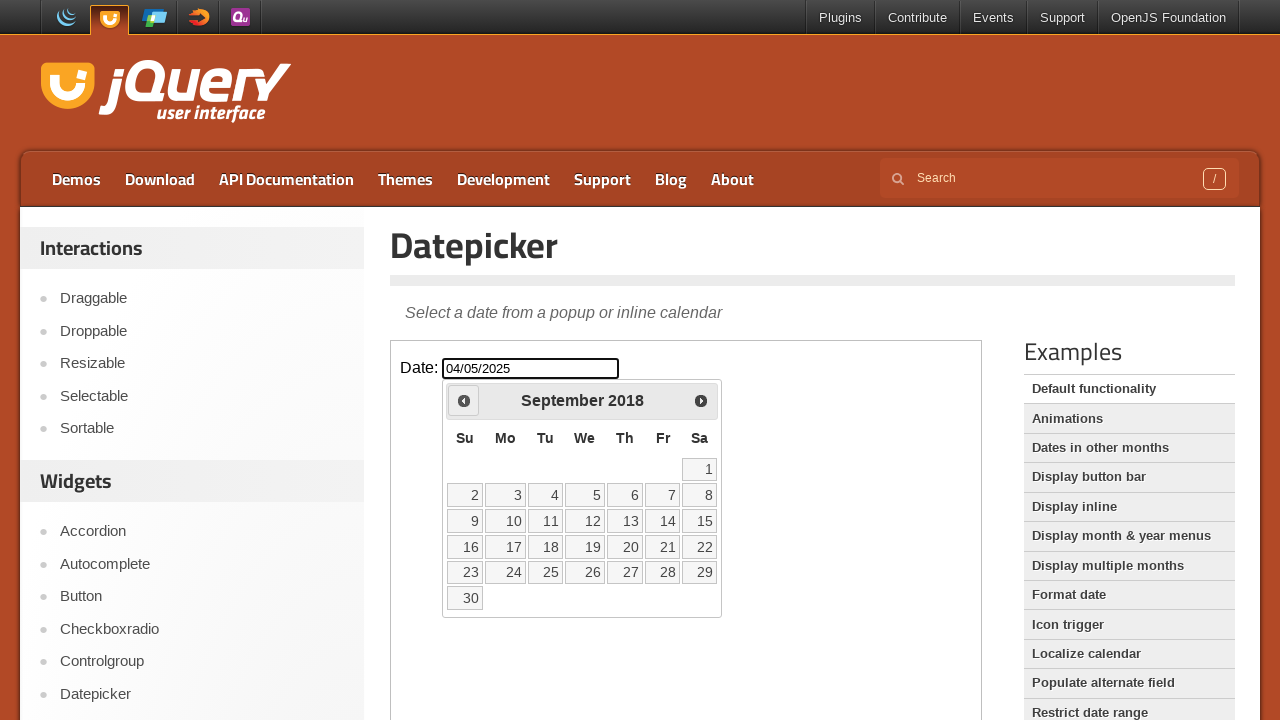

Checked current month and year: September 2018
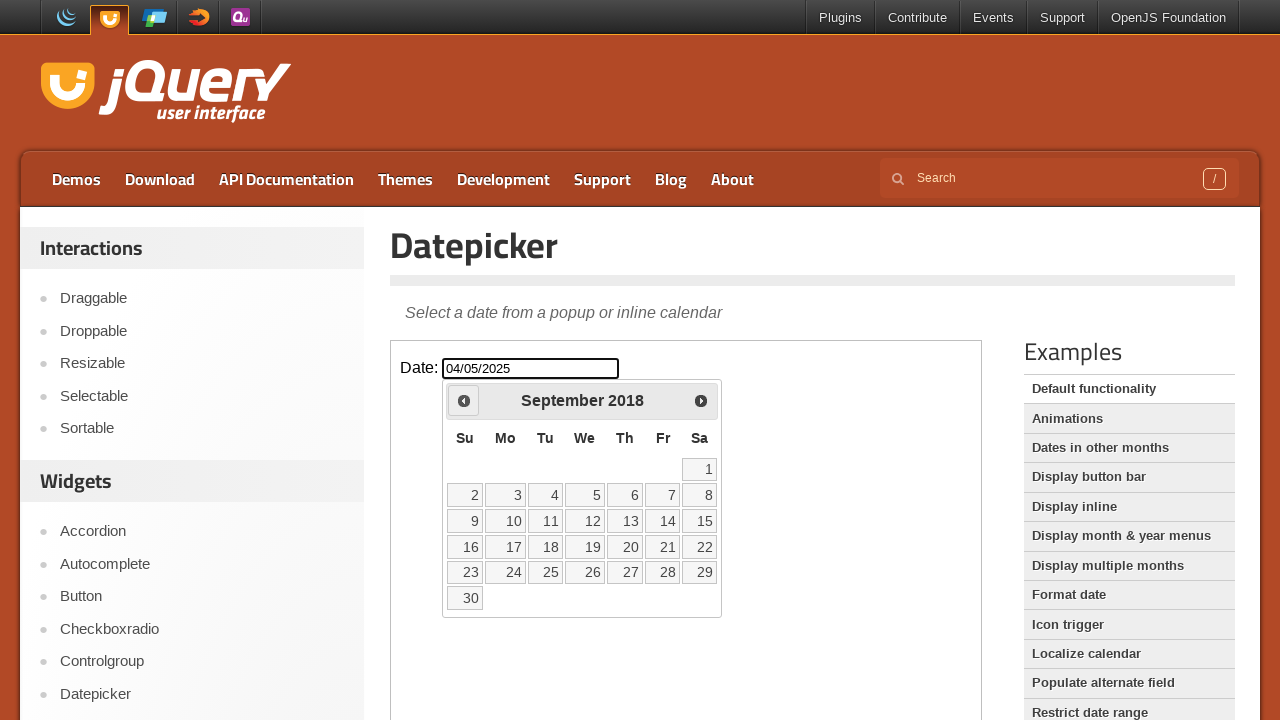

Clicked previous month button to navigate backwards at (464, 400) on iframe >> internal:control=enter-frame >> [title='Prev']
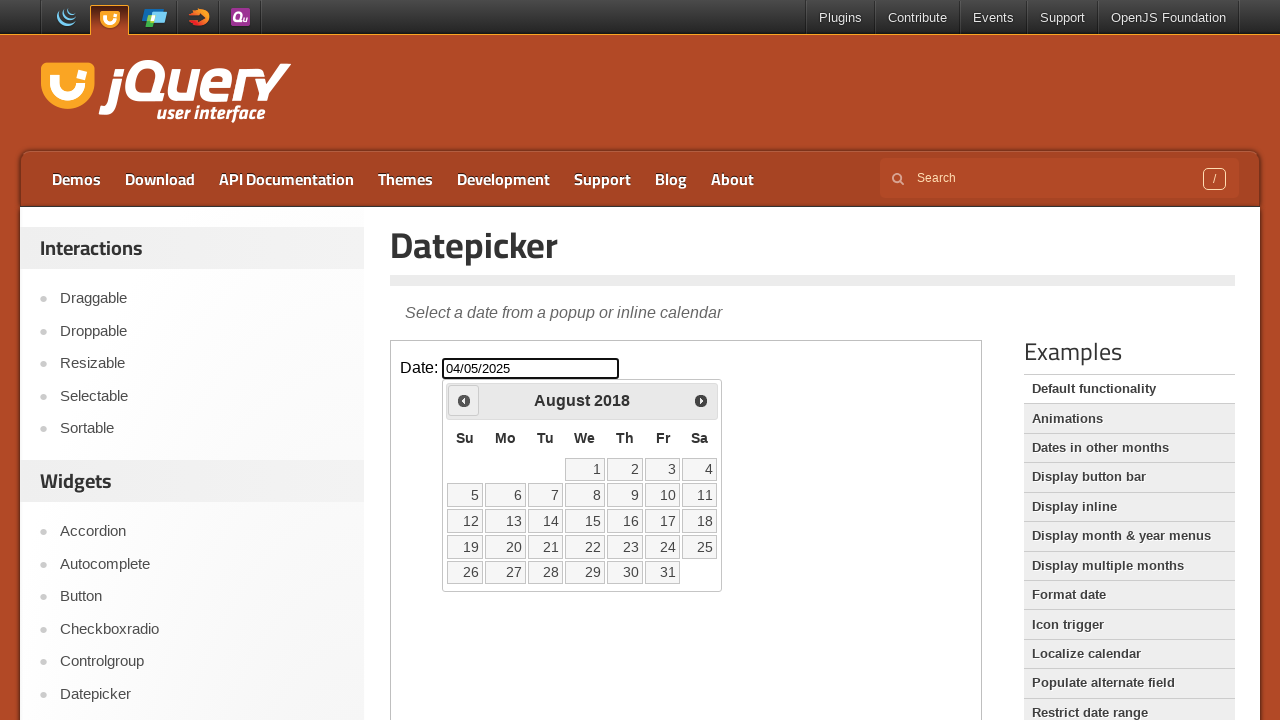

Checked current month and year: August 2018
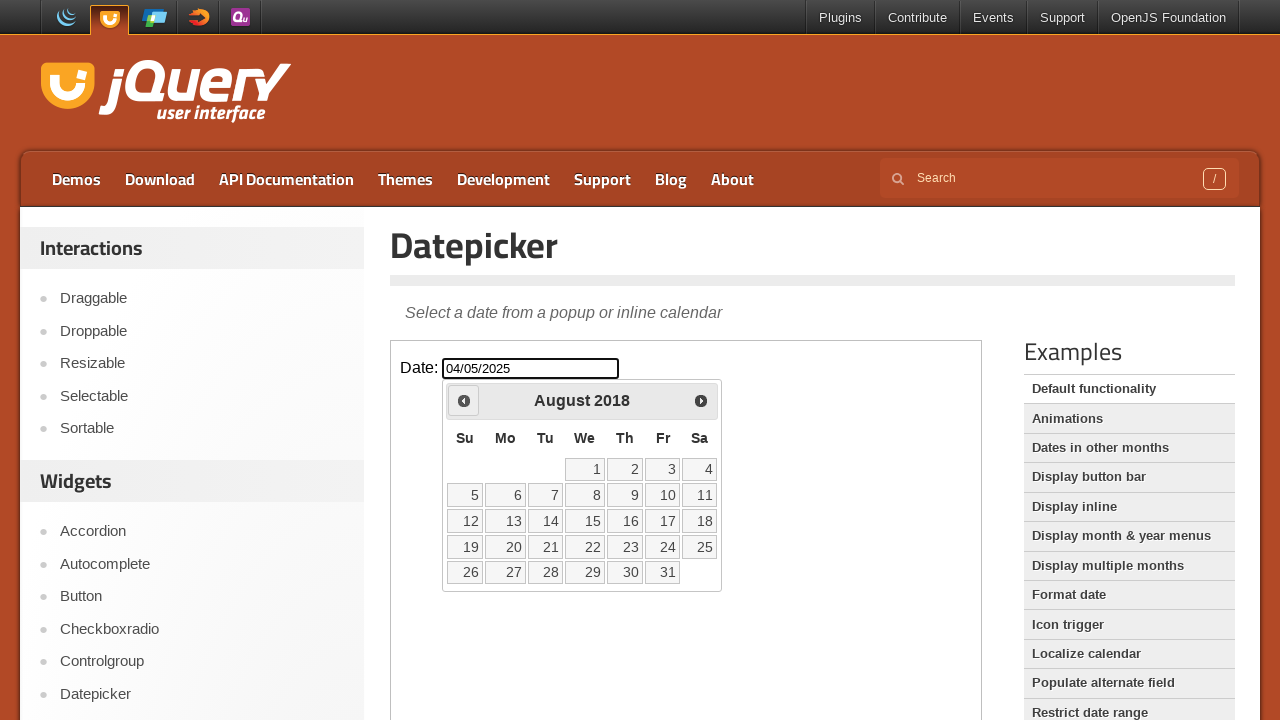

Clicked previous month button to navigate backwards at (464, 400) on iframe >> internal:control=enter-frame >> [title='Prev']
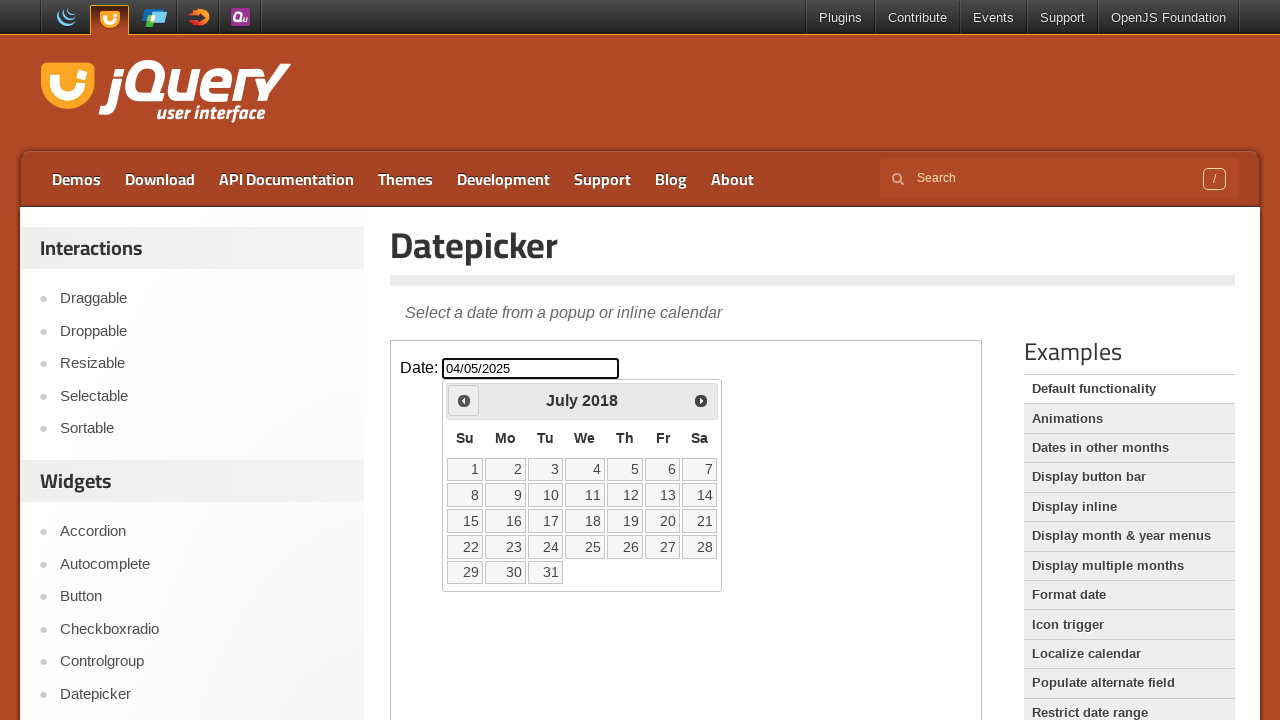

Checked current month and year: July 2018
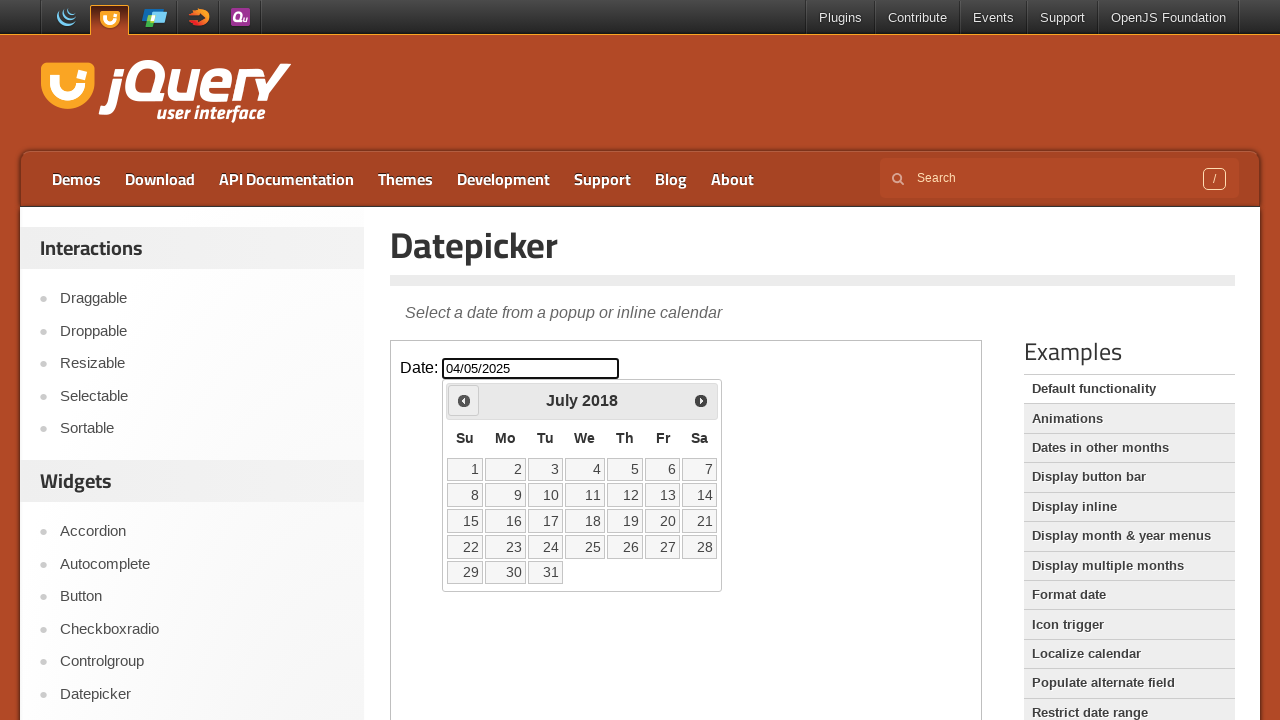

Clicked previous month button to navigate backwards at (464, 400) on iframe >> internal:control=enter-frame >> [title='Prev']
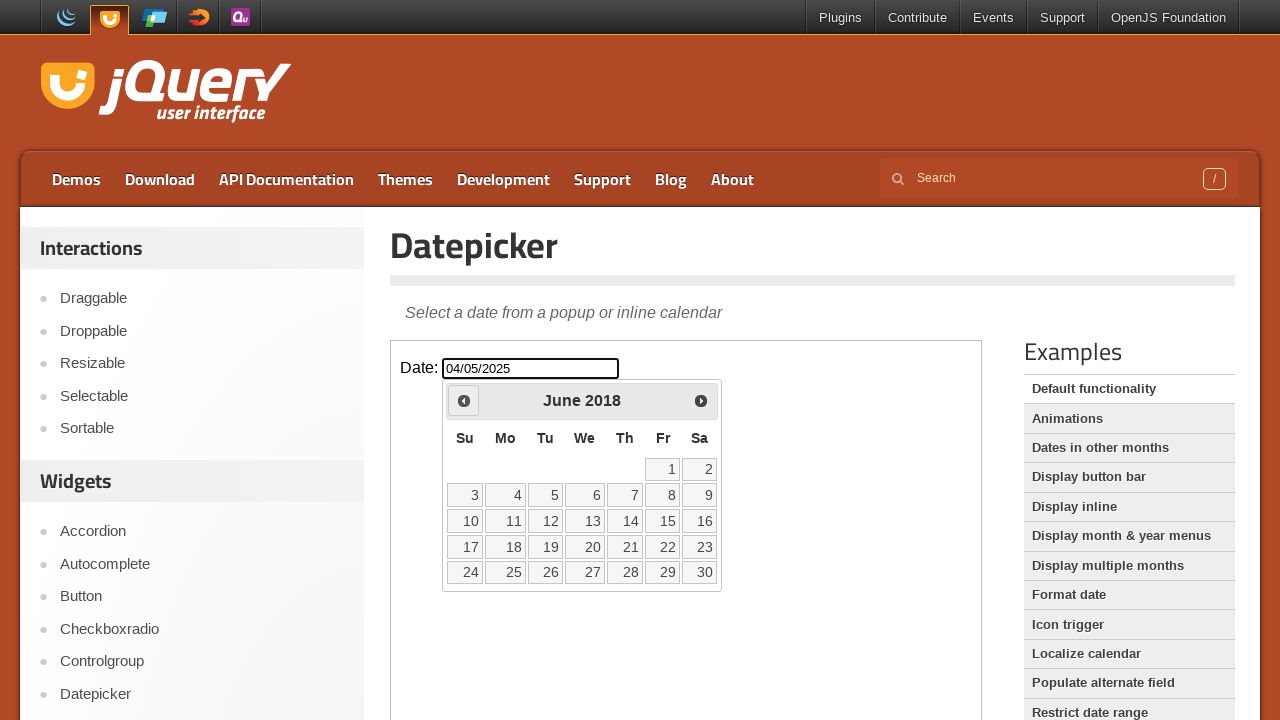

Checked current month and year: June 2018
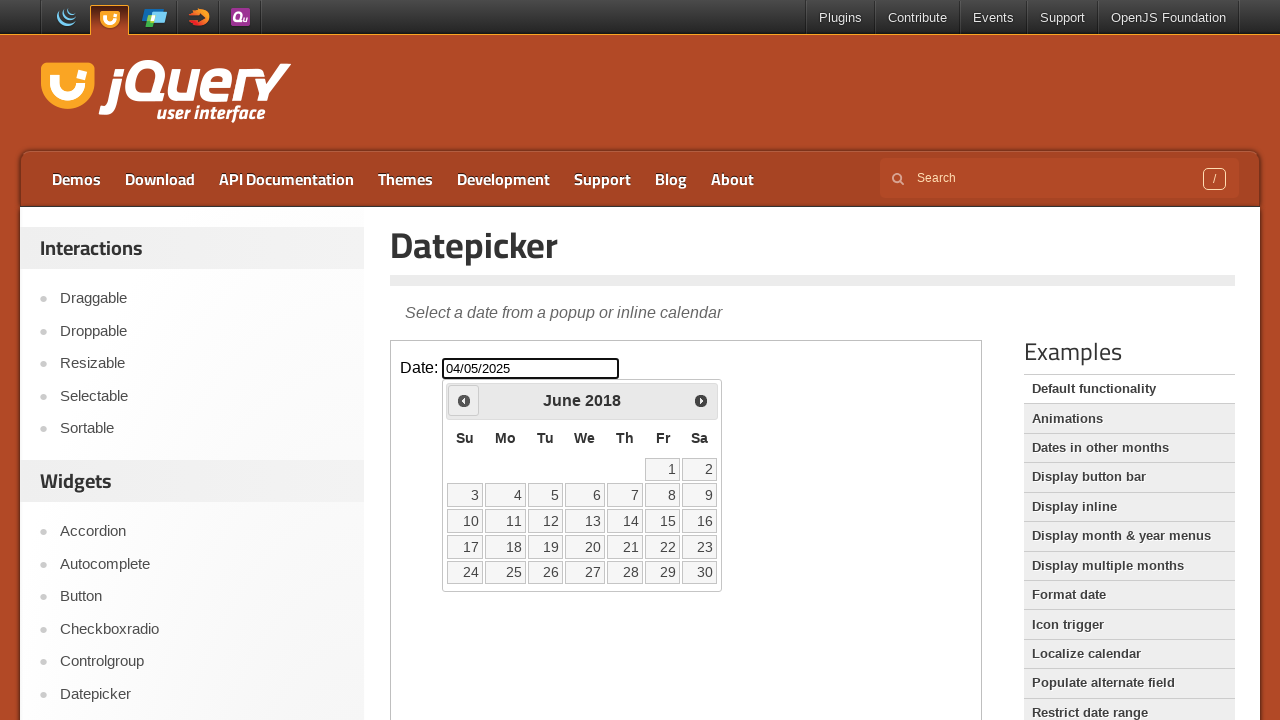

Clicked previous month button to navigate backwards at (464, 400) on iframe >> internal:control=enter-frame >> [title='Prev']
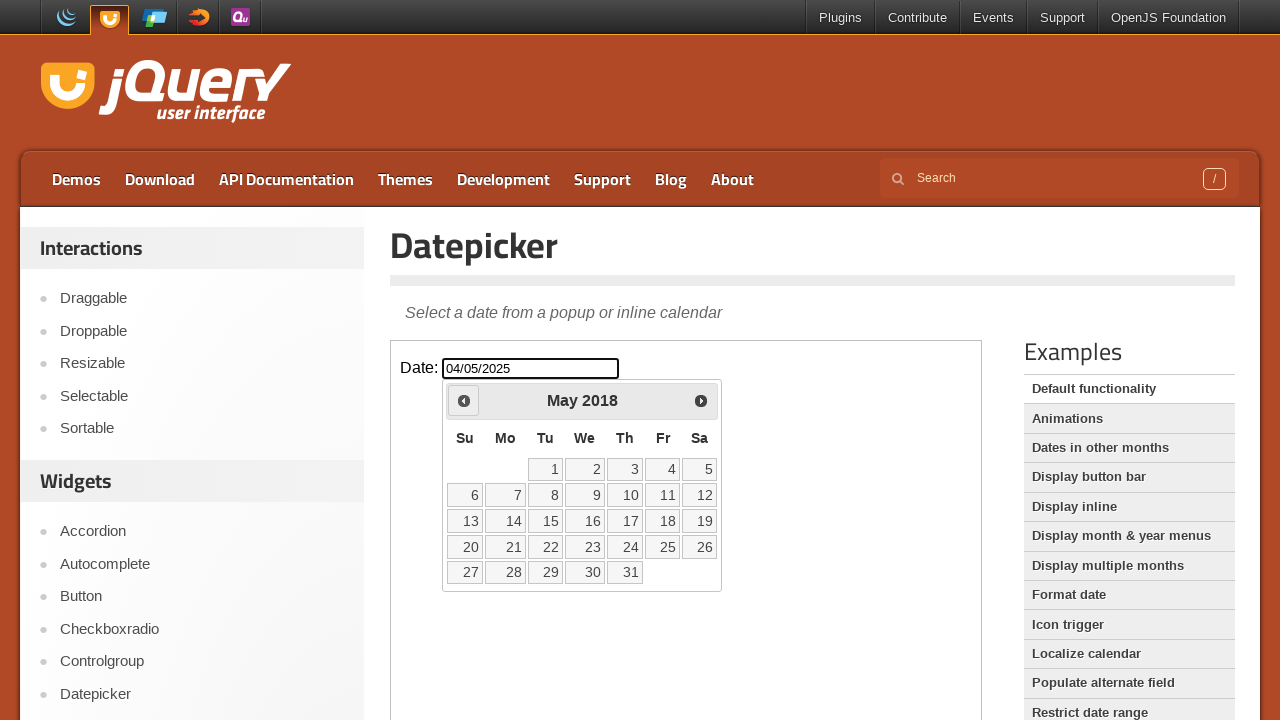

Checked current month and year: May 2018
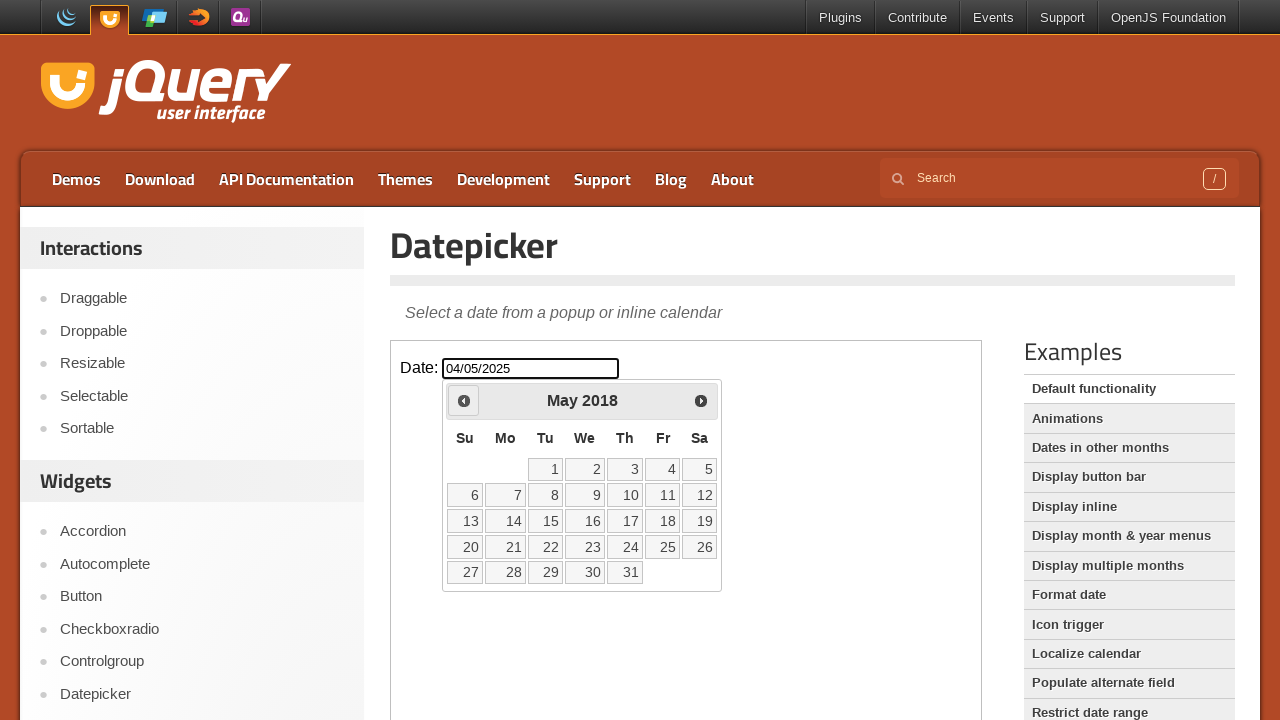

Clicked previous month button to navigate backwards at (464, 400) on iframe >> internal:control=enter-frame >> [title='Prev']
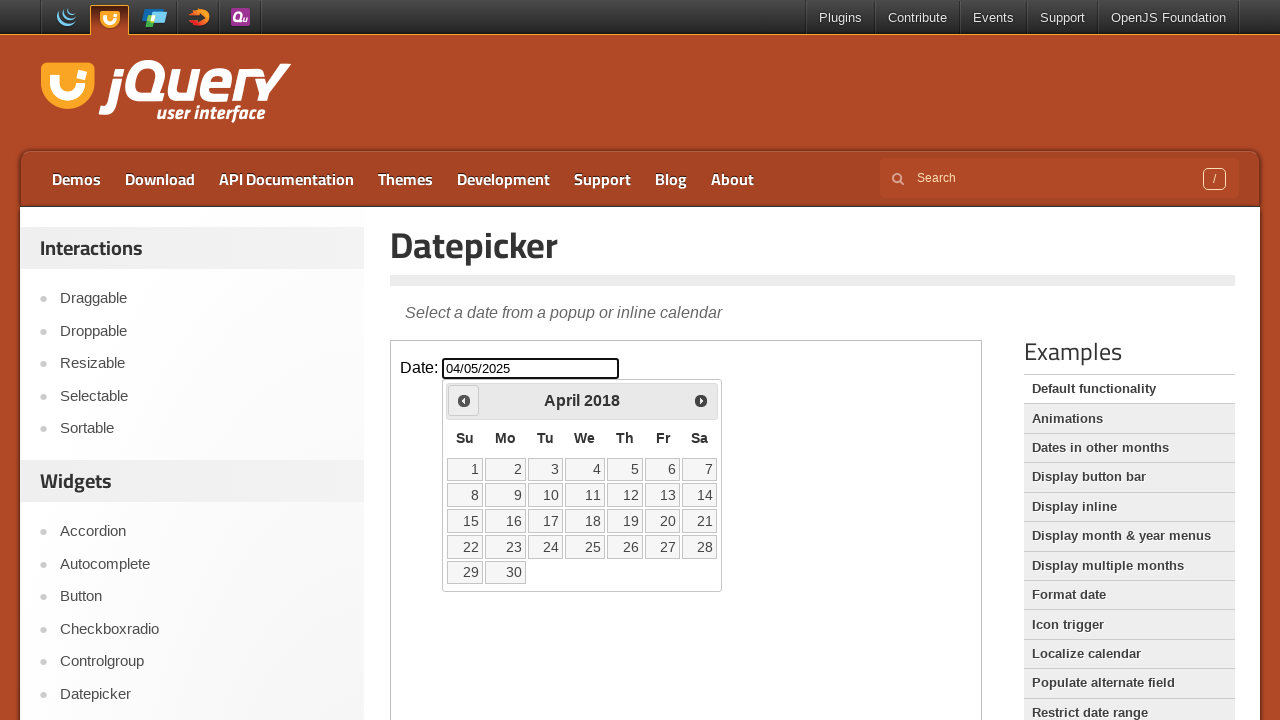

Checked current month and year: April 2018
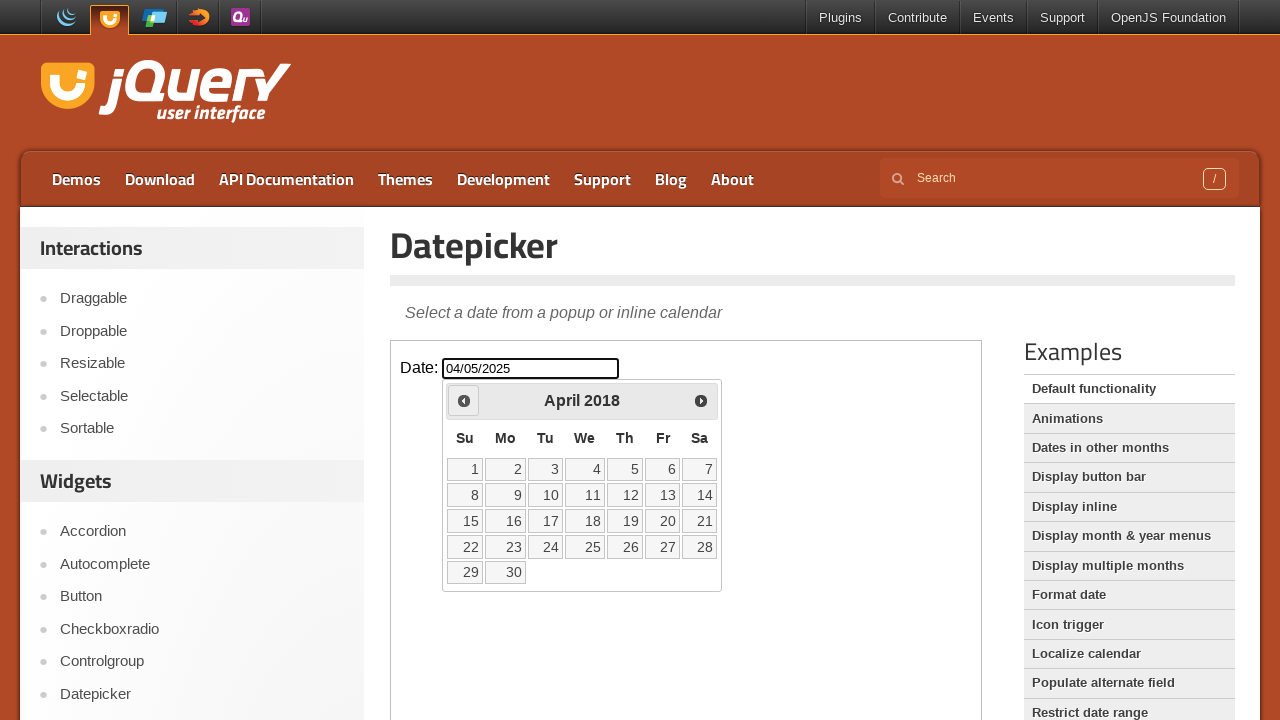

Clicked previous month button to navigate backwards at (464, 400) on iframe >> internal:control=enter-frame >> [title='Prev']
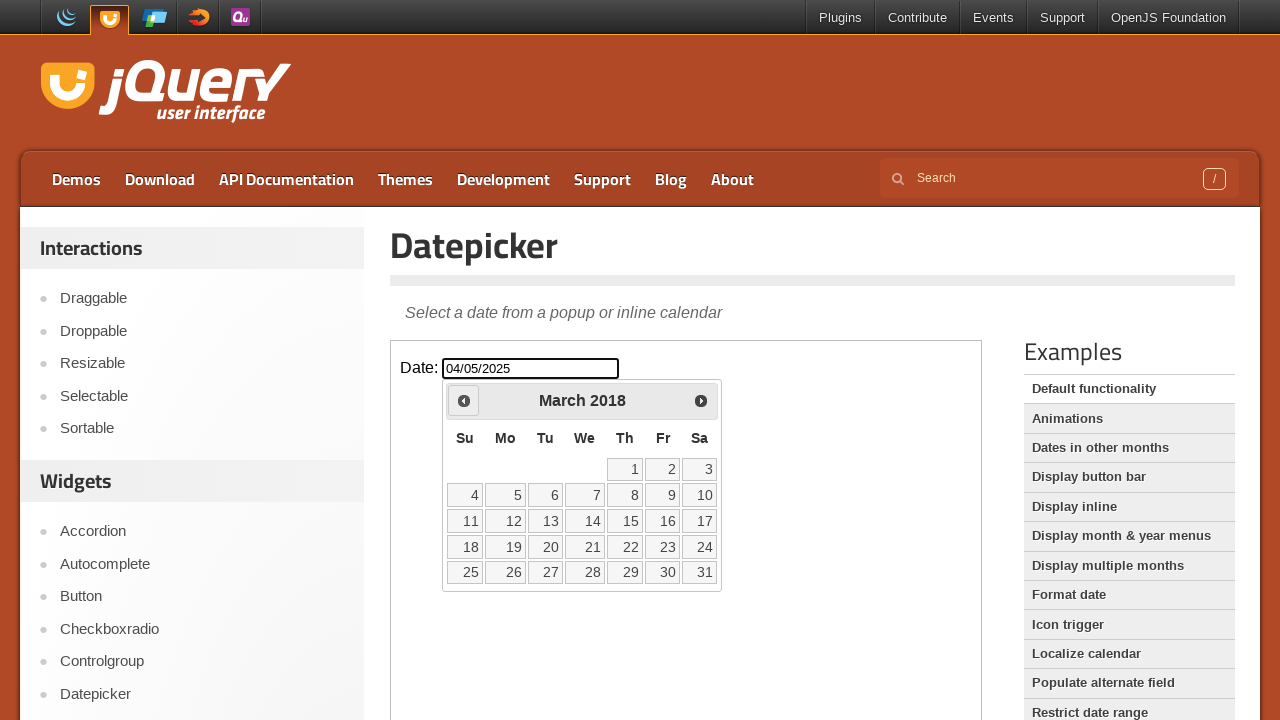

Checked current month and year: March 2018
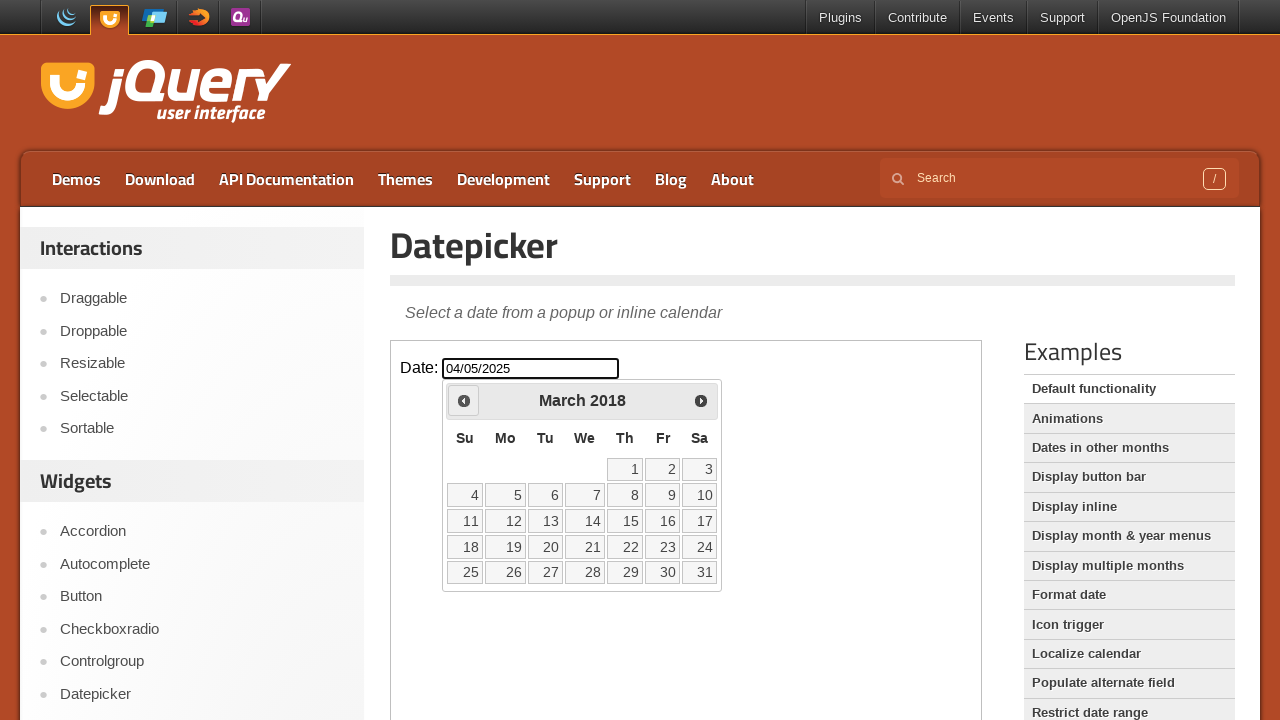

Clicked previous month button to navigate backwards at (464, 400) on iframe >> internal:control=enter-frame >> [title='Prev']
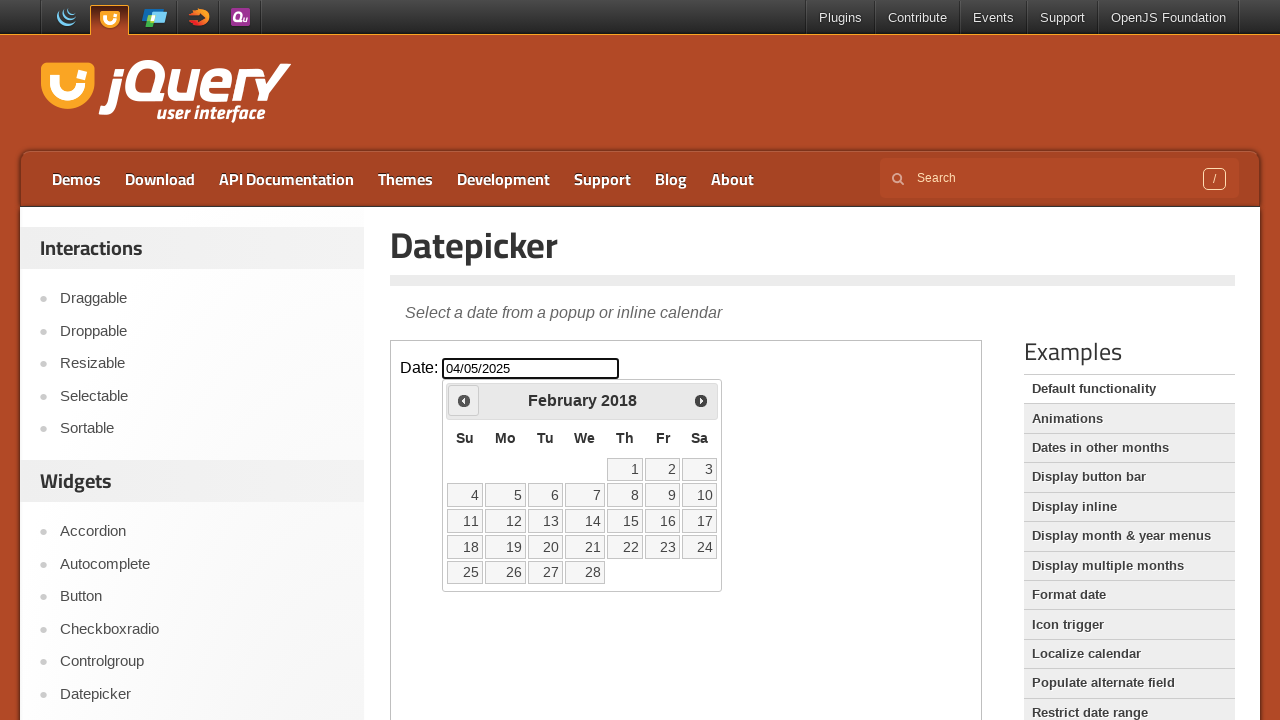

Checked current month and year: February 2018
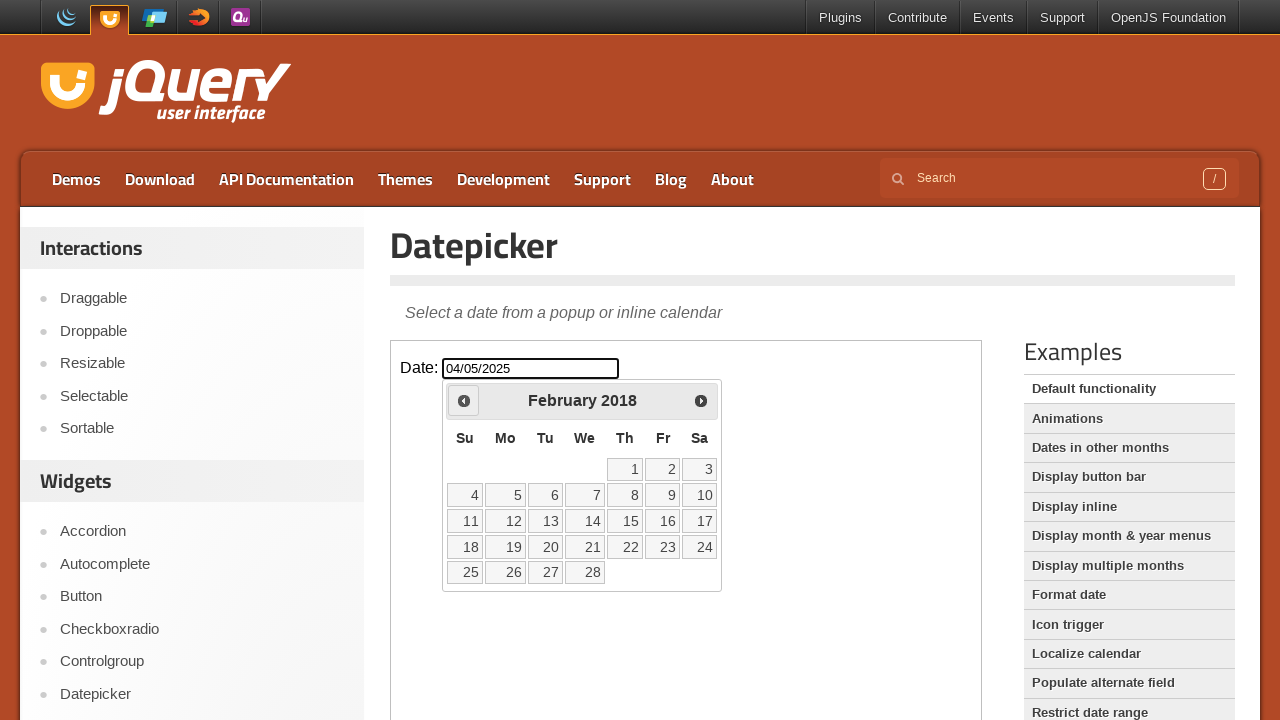

Clicked previous month button to navigate backwards at (464, 400) on iframe >> internal:control=enter-frame >> [title='Prev']
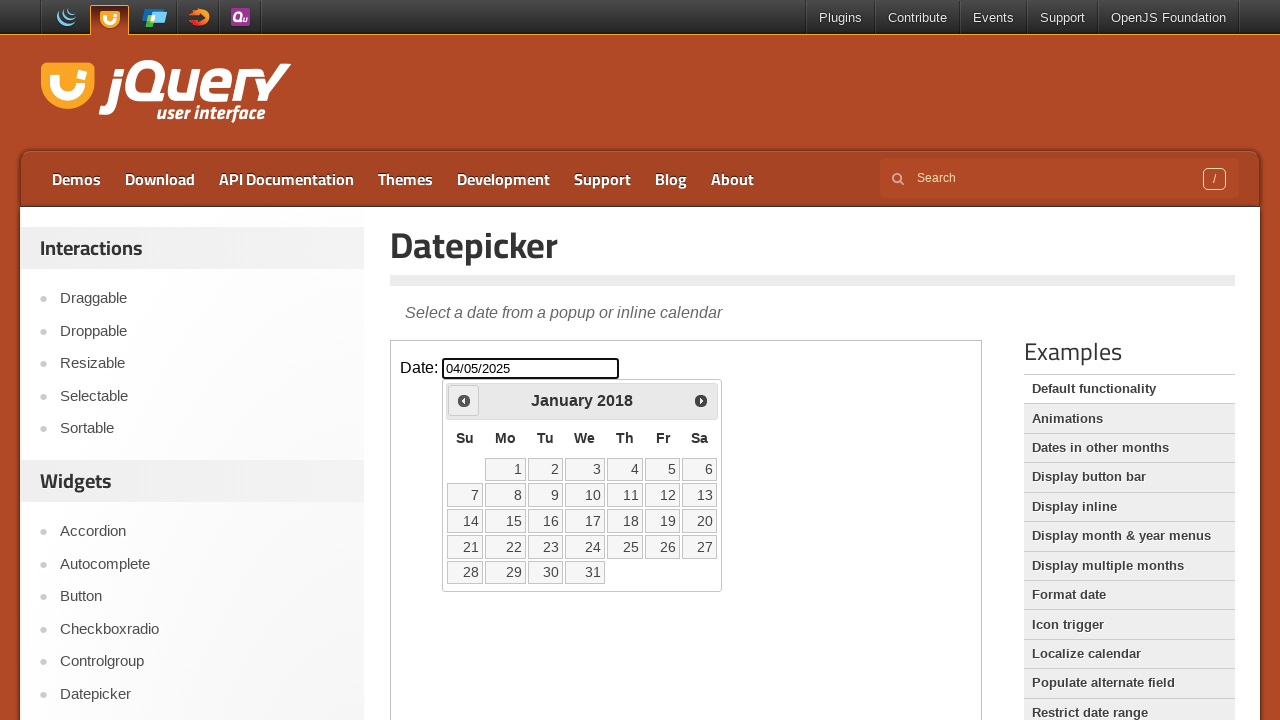

Checked current month and year: January 2018
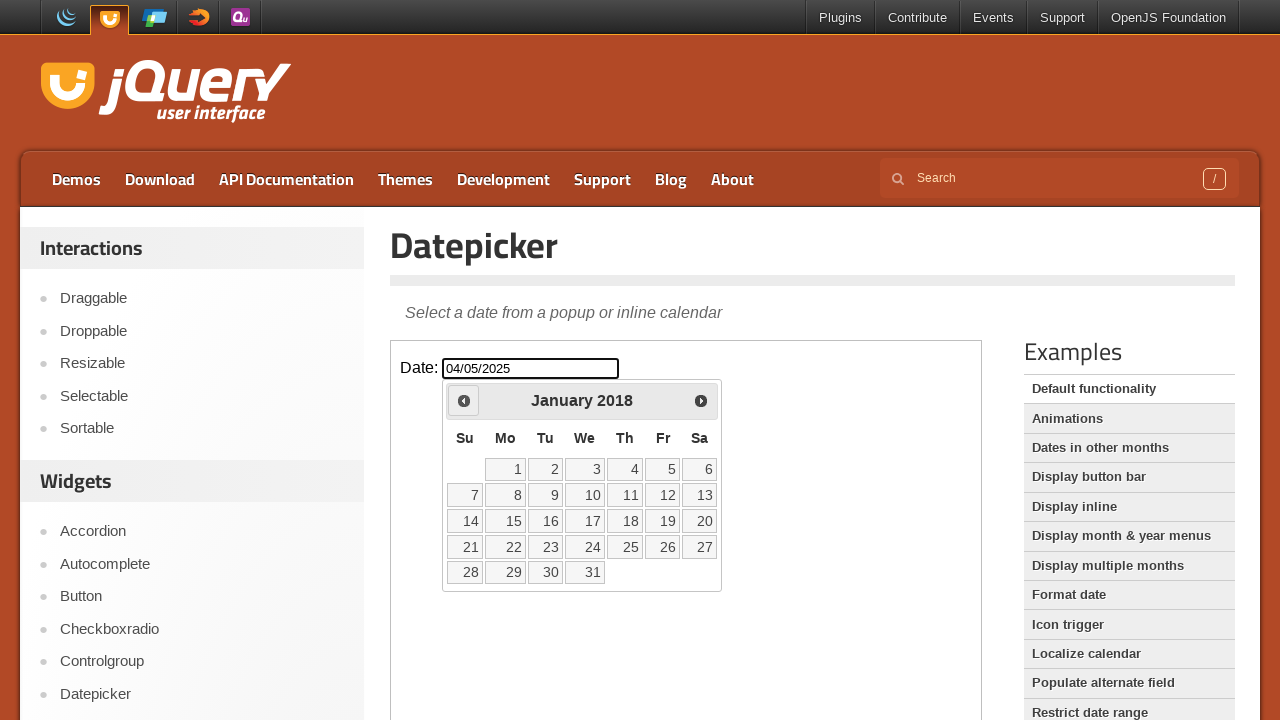

Clicked previous month button to navigate backwards at (464, 400) on iframe >> internal:control=enter-frame >> [title='Prev']
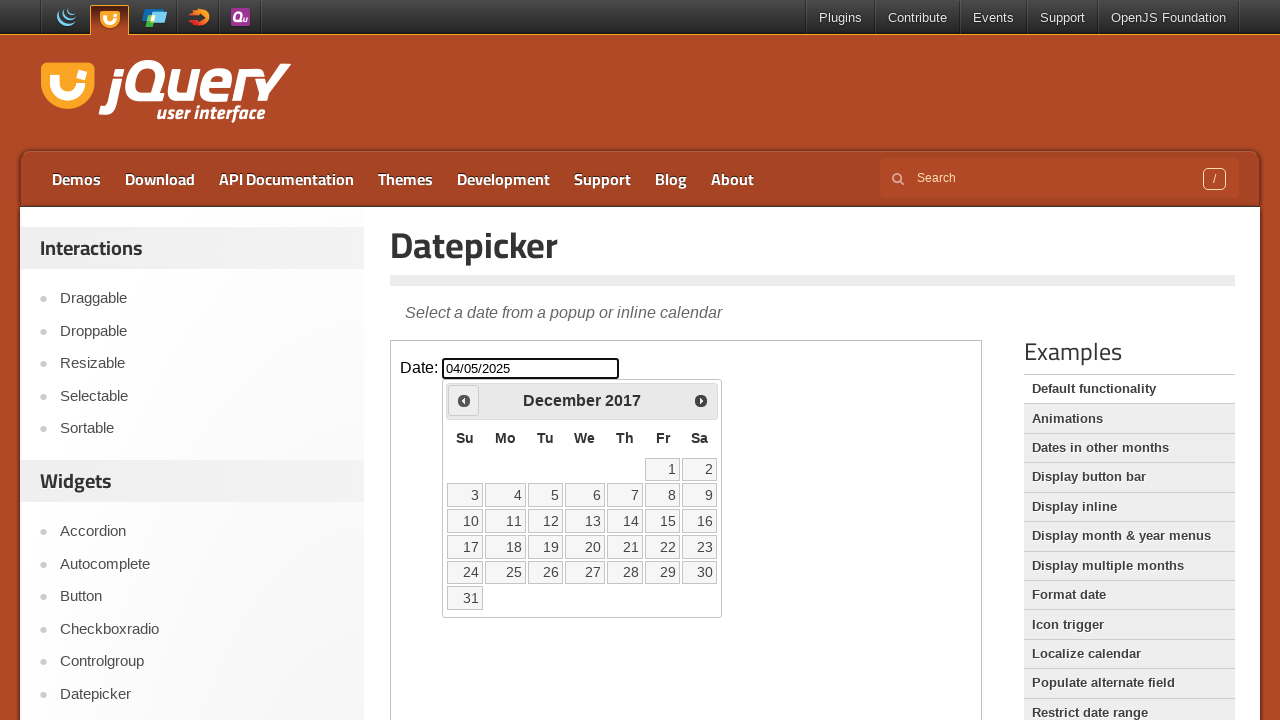

Checked current month and year: December 2017
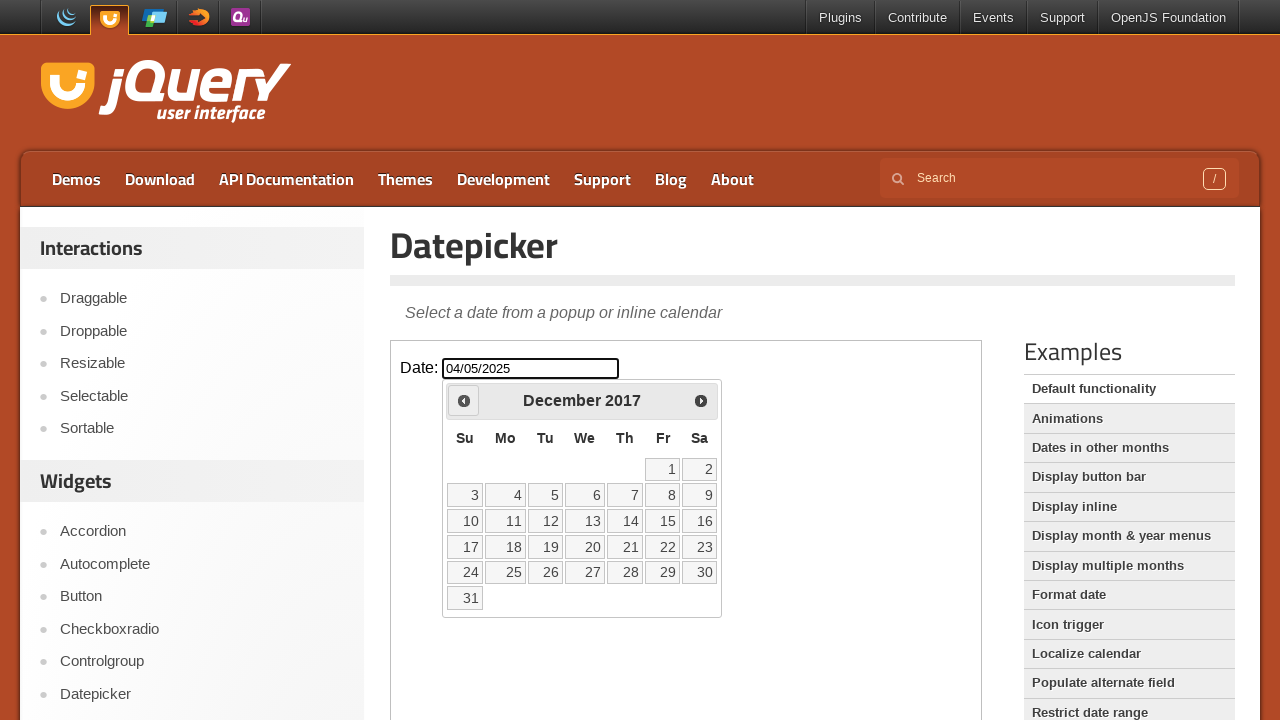

Clicked previous month button to navigate backwards at (464, 400) on iframe >> internal:control=enter-frame >> [title='Prev']
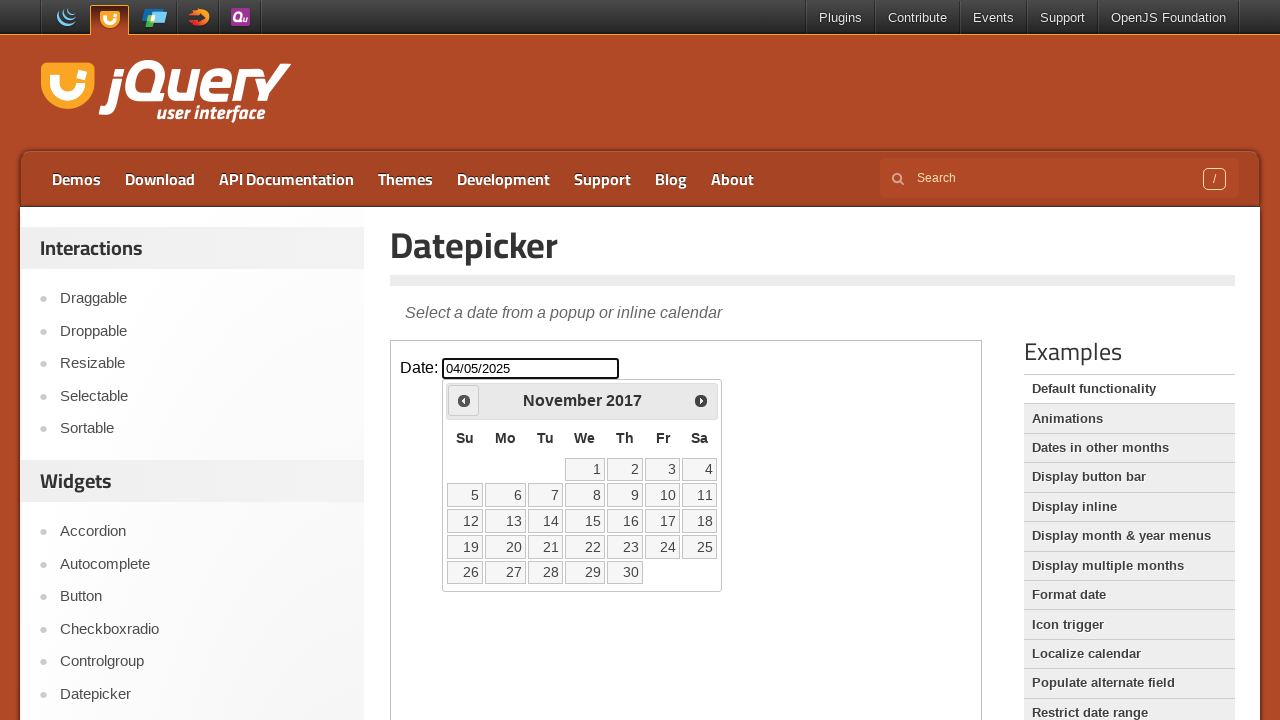

Checked current month and year: November 2017
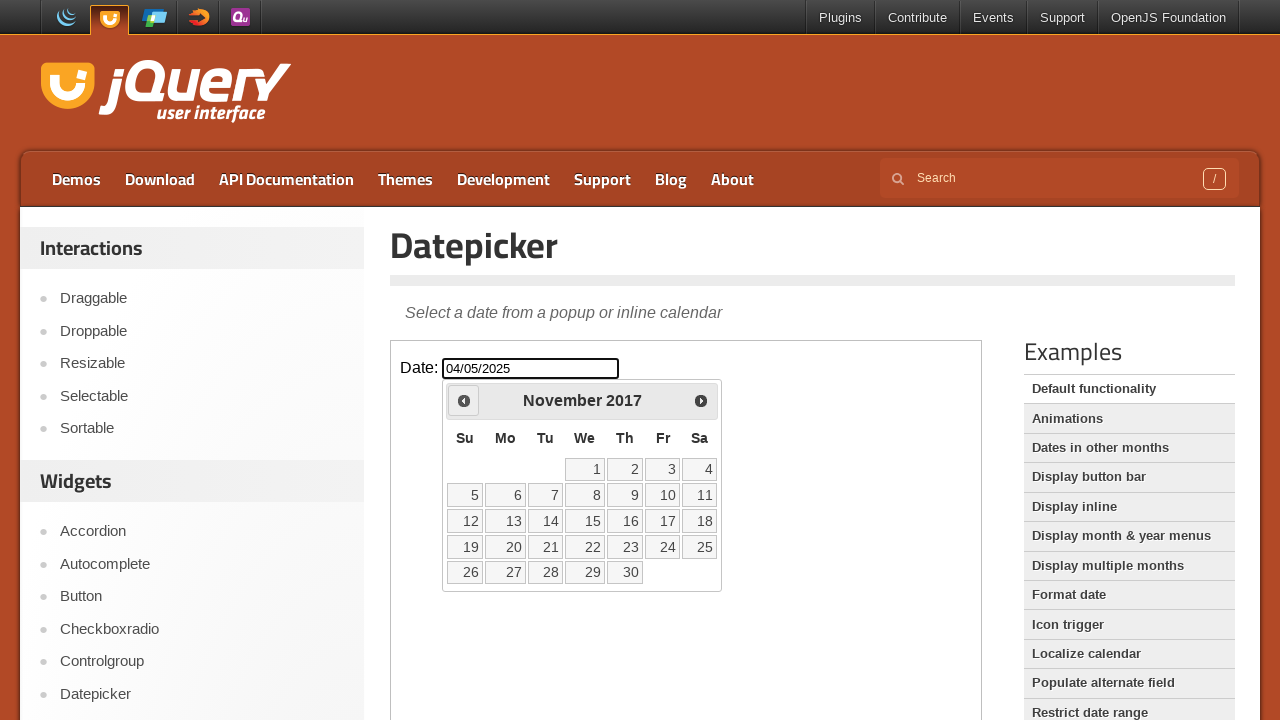

Clicked previous month button to navigate backwards at (464, 400) on iframe >> internal:control=enter-frame >> [title='Prev']
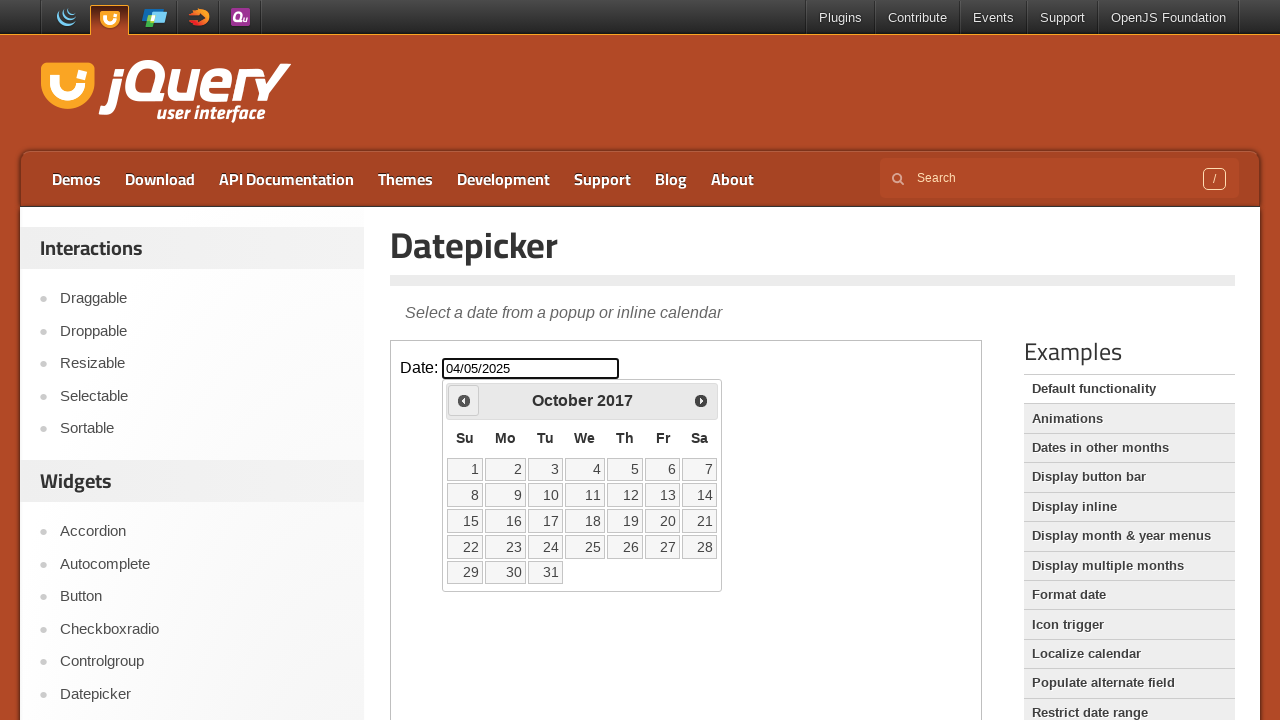

Checked current month and year: October 2017
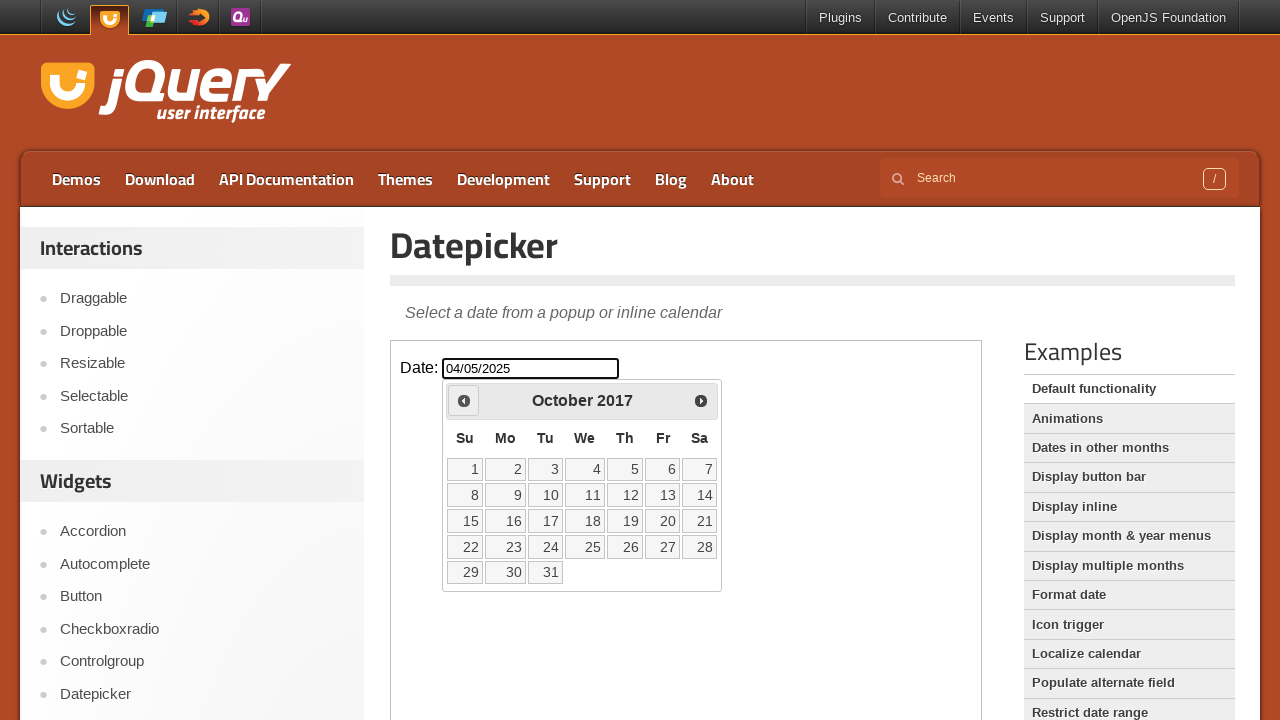

Clicked previous month button to navigate backwards at (464, 400) on iframe >> internal:control=enter-frame >> [title='Prev']
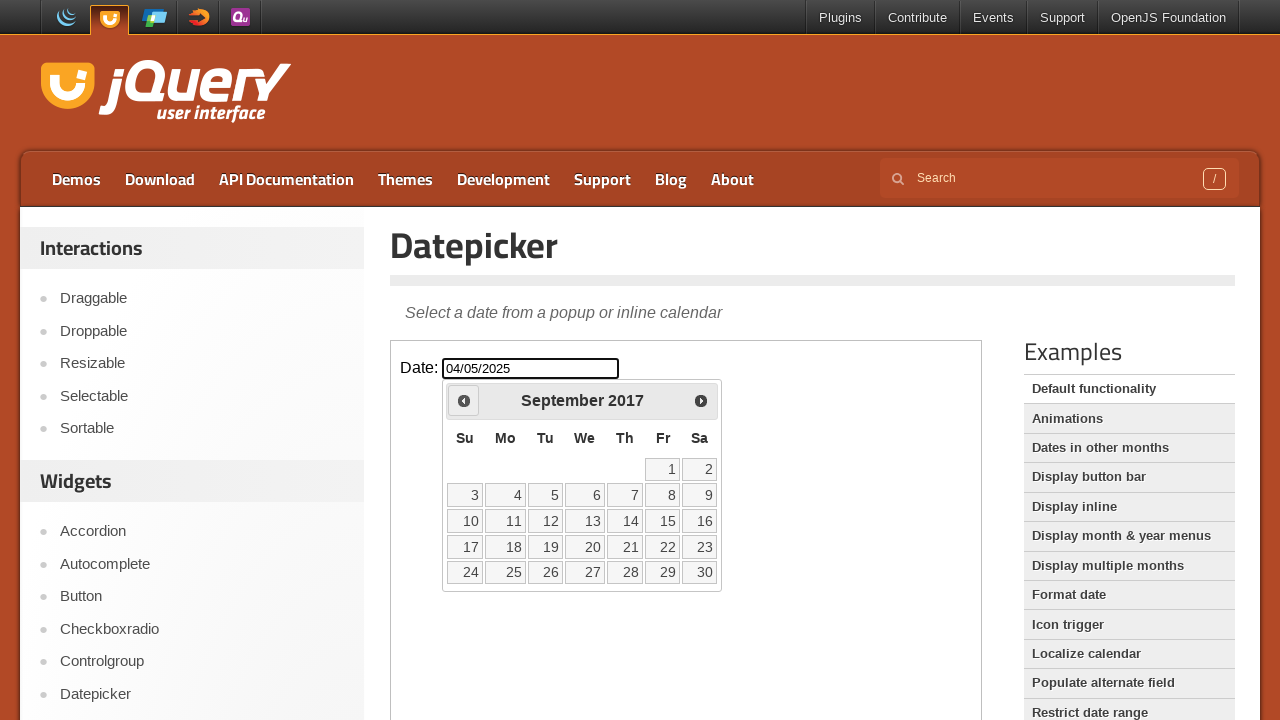

Checked current month and year: September 2017
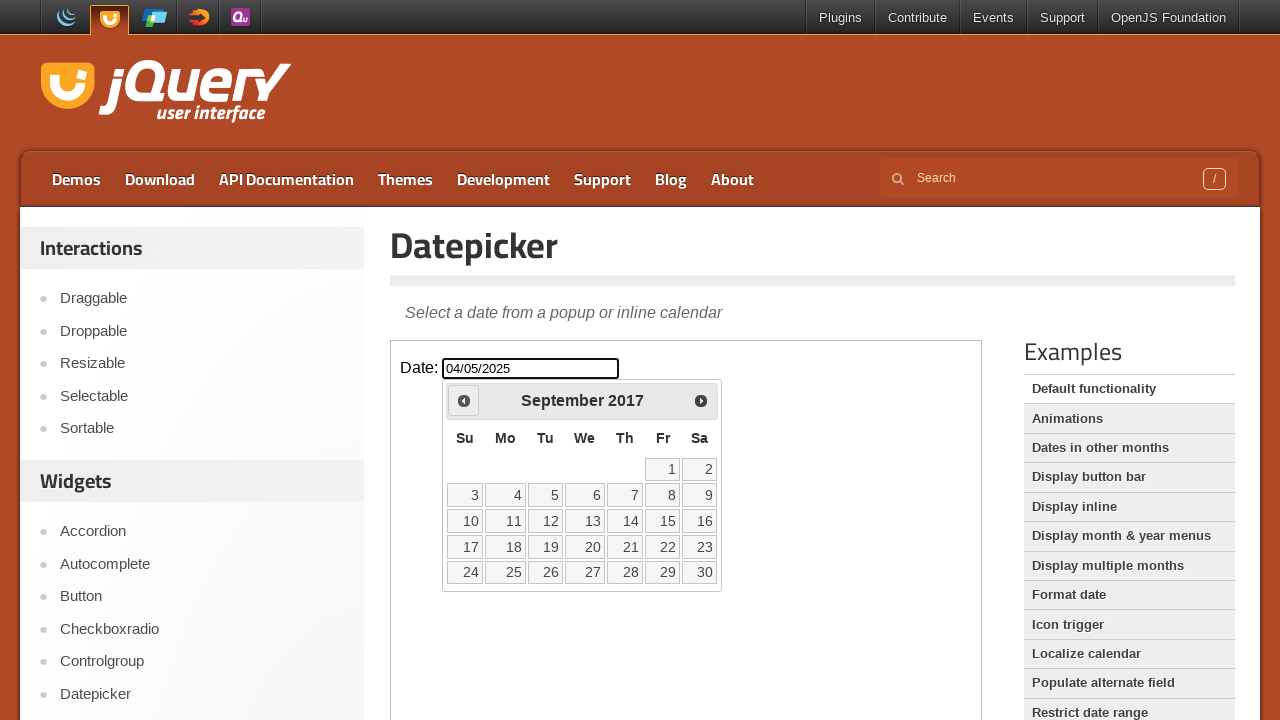

Clicked previous month button to navigate backwards at (464, 400) on iframe >> internal:control=enter-frame >> [title='Prev']
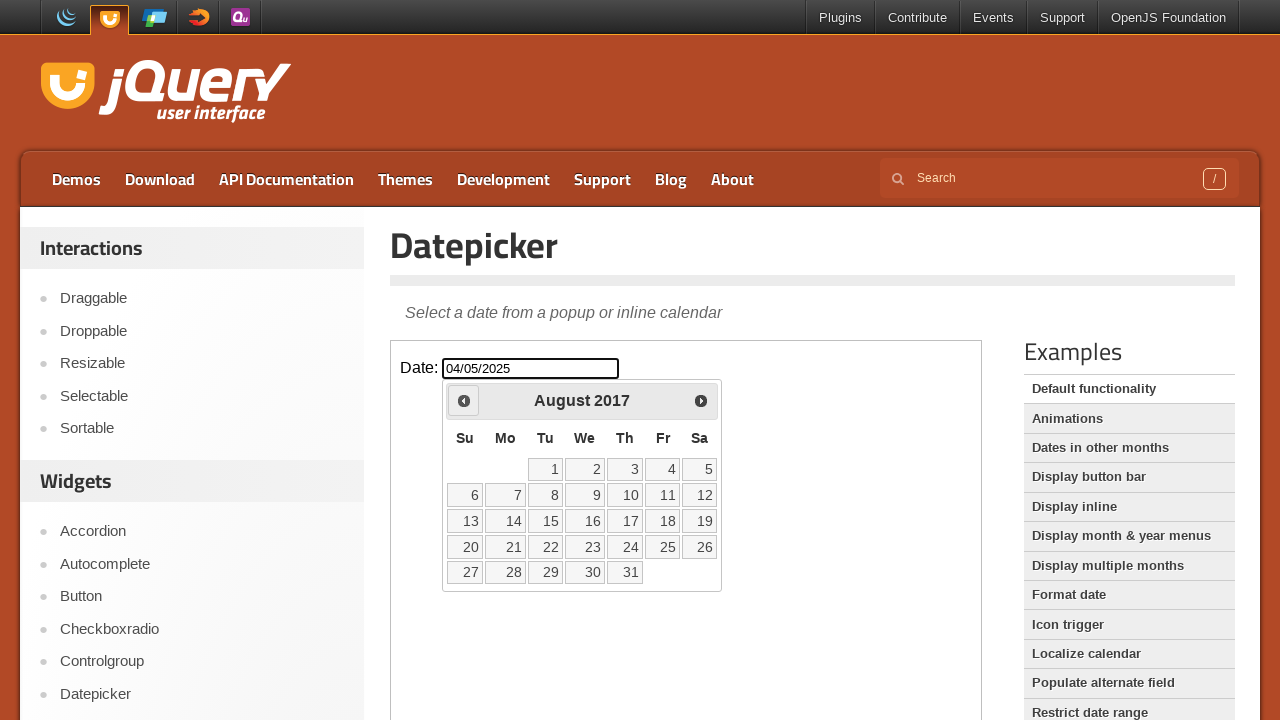

Checked current month and year: August 2017
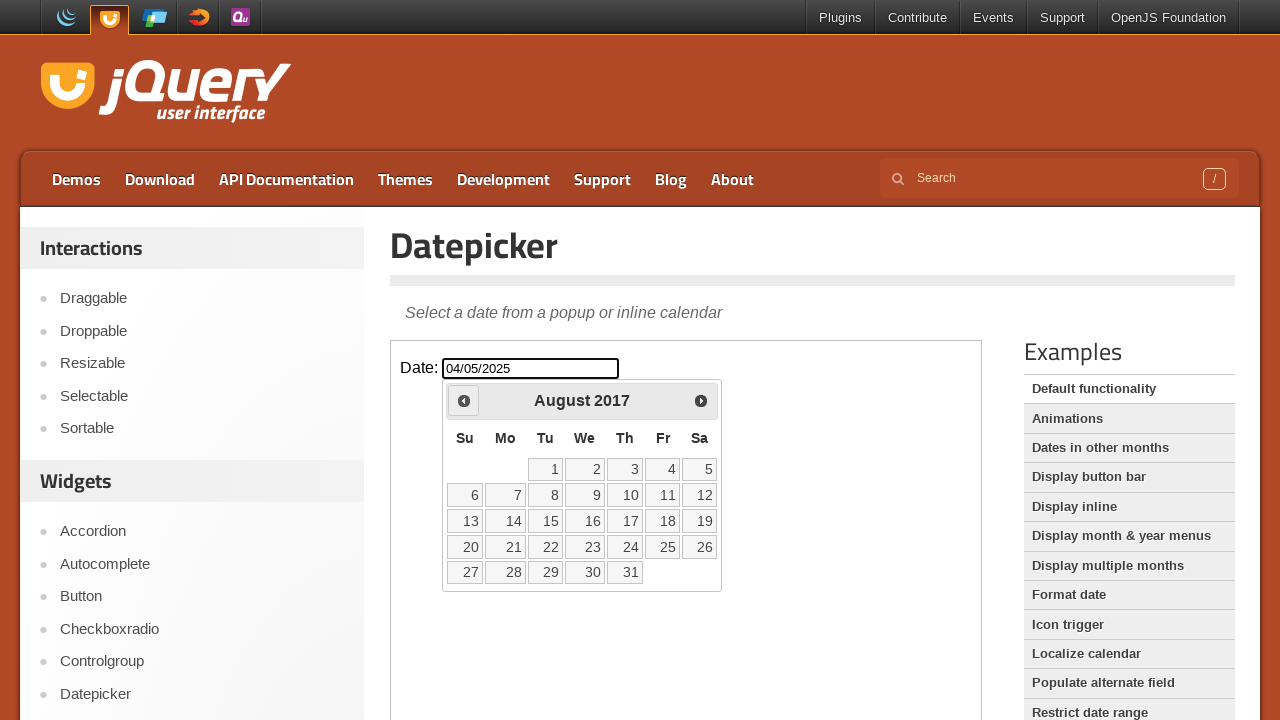

Clicked previous month button to navigate backwards at (464, 400) on iframe >> internal:control=enter-frame >> [title='Prev']
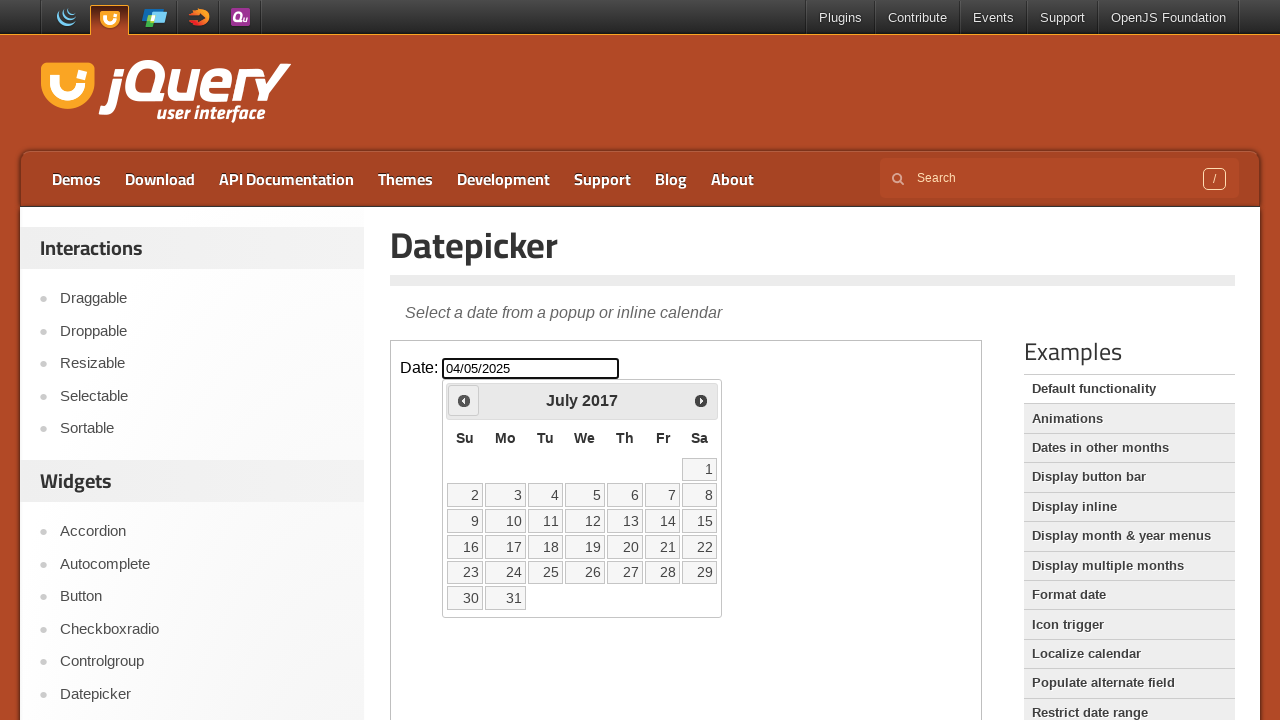

Checked current month and year: July 2017
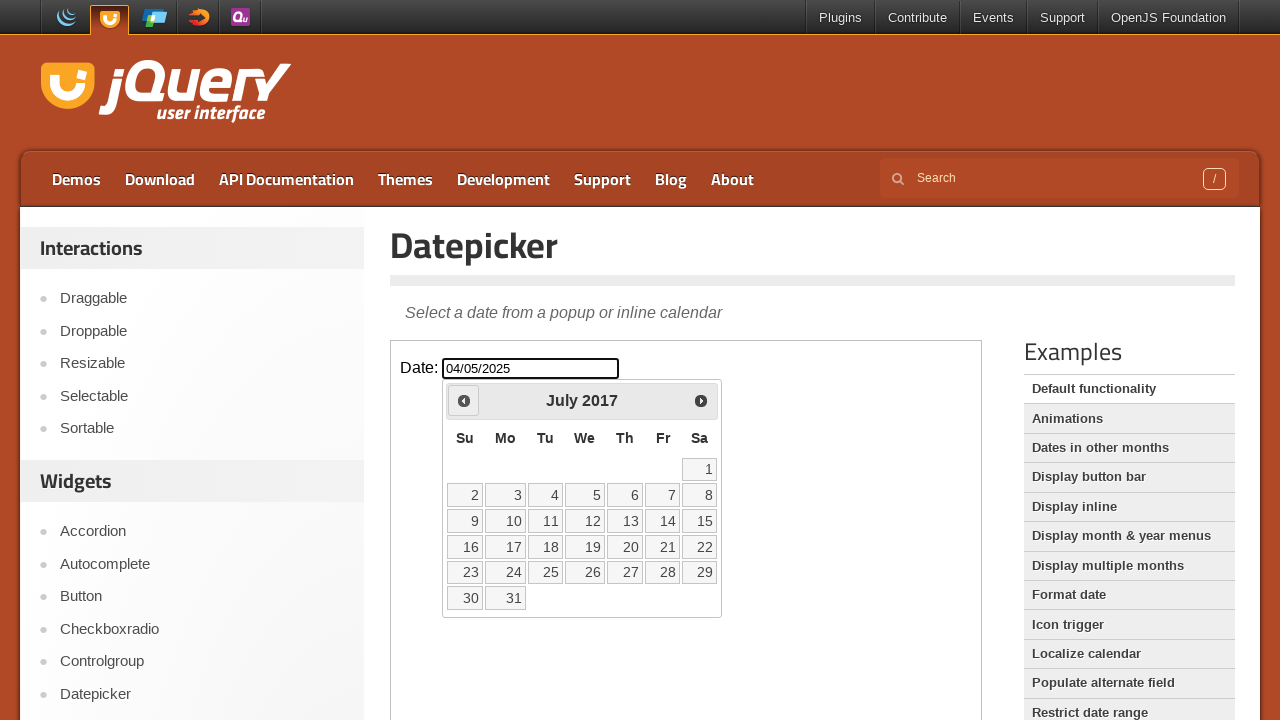

Clicked previous month button to navigate backwards at (464, 400) on iframe >> internal:control=enter-frame >> [title='Prev']
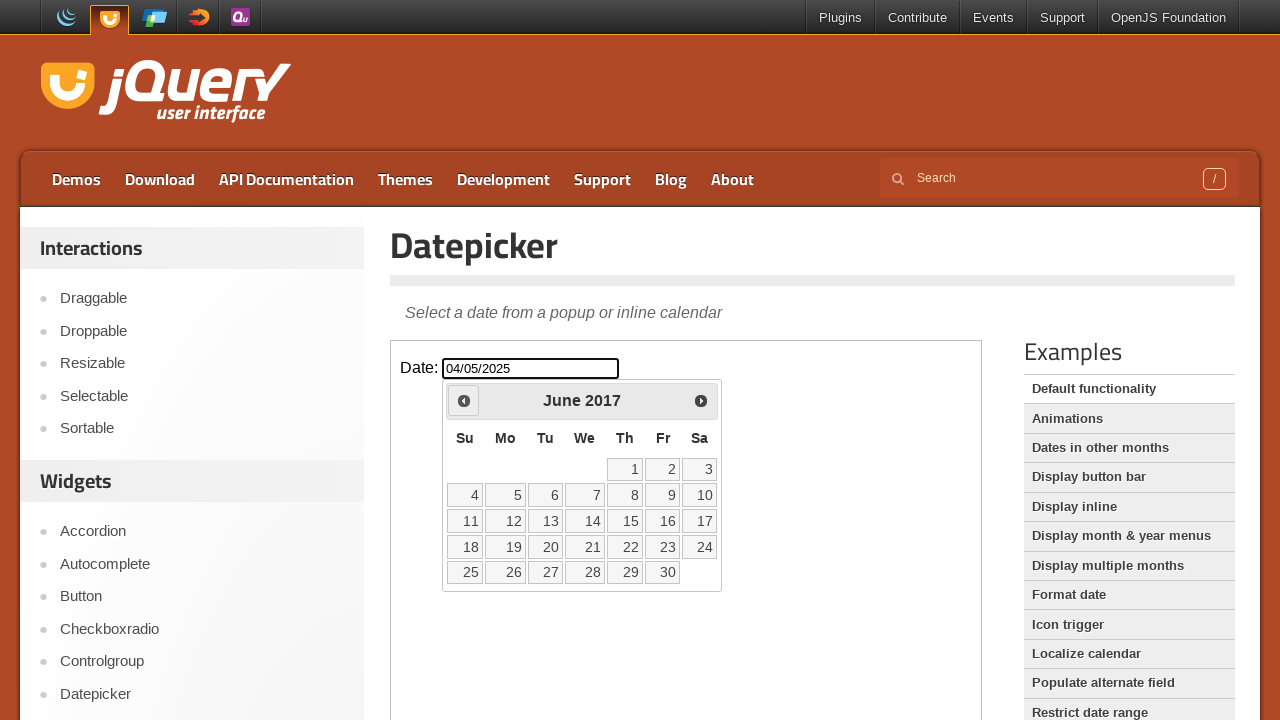

Checked current month and year: June 2017
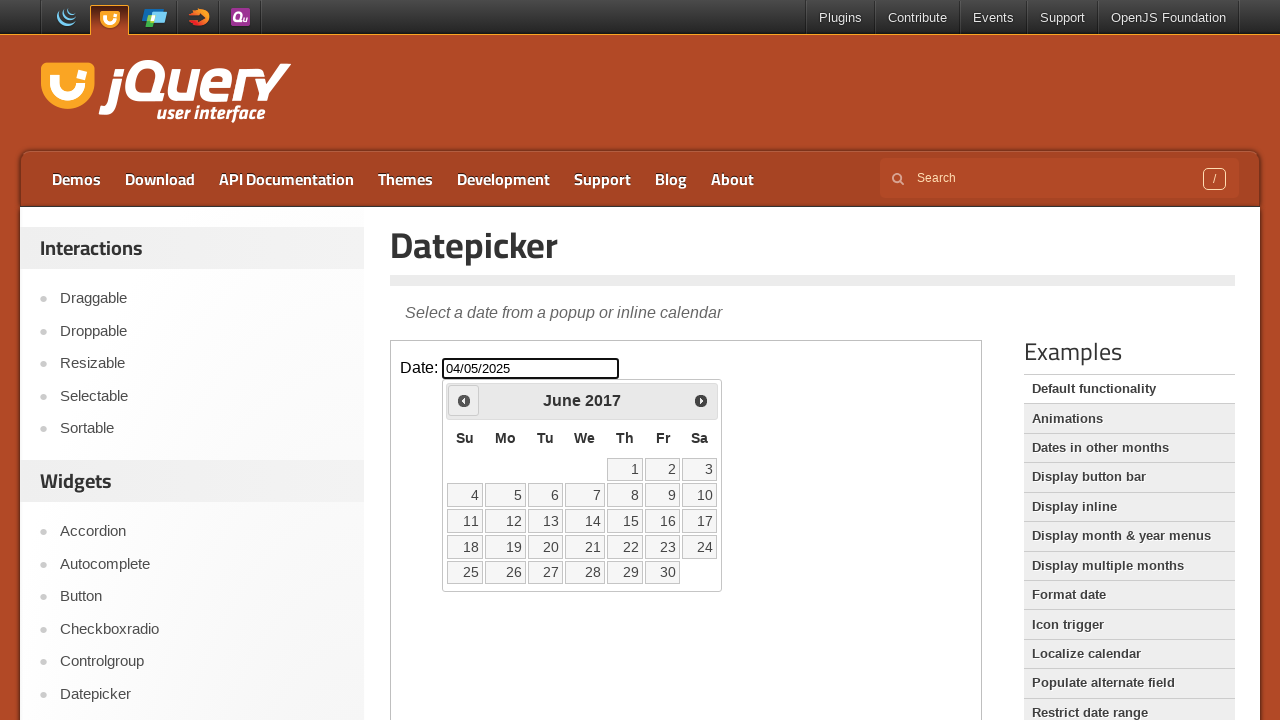

Clicked previous month button to navigate backwards at (464, 400) on iframe >> internal:control=enter-frame >> [title='Prev']
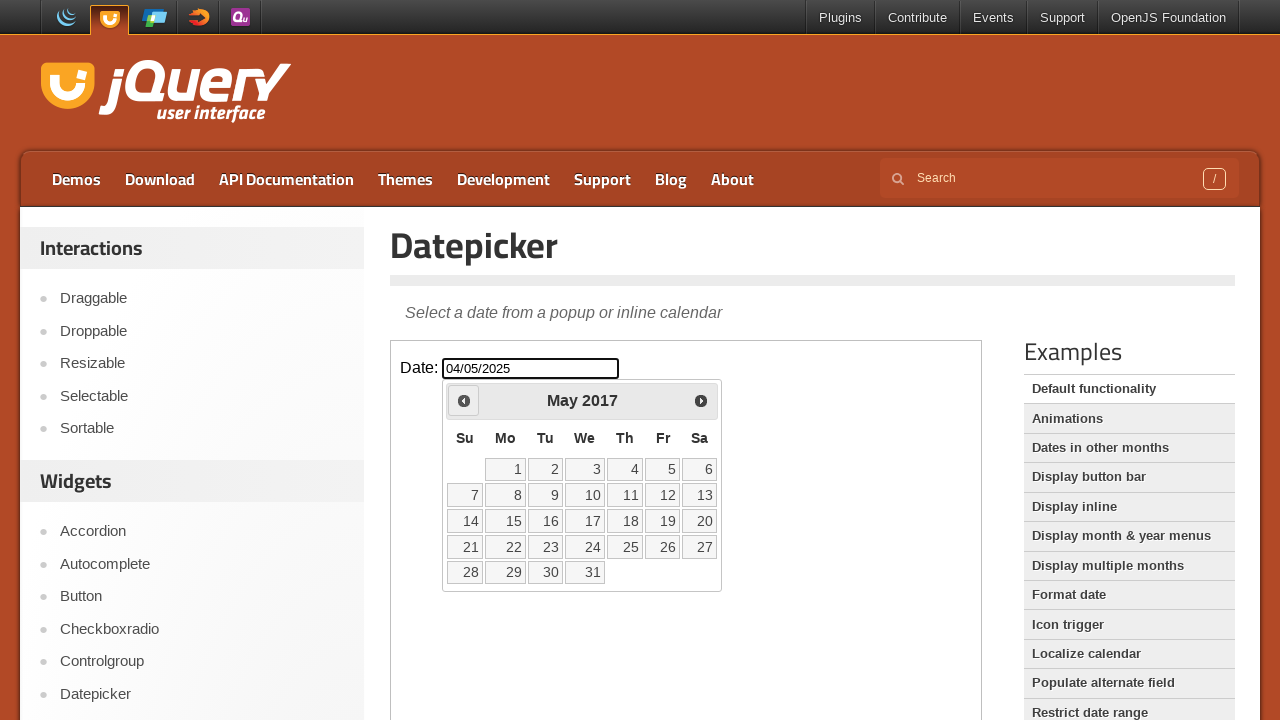

Checked current month and year: May 2017
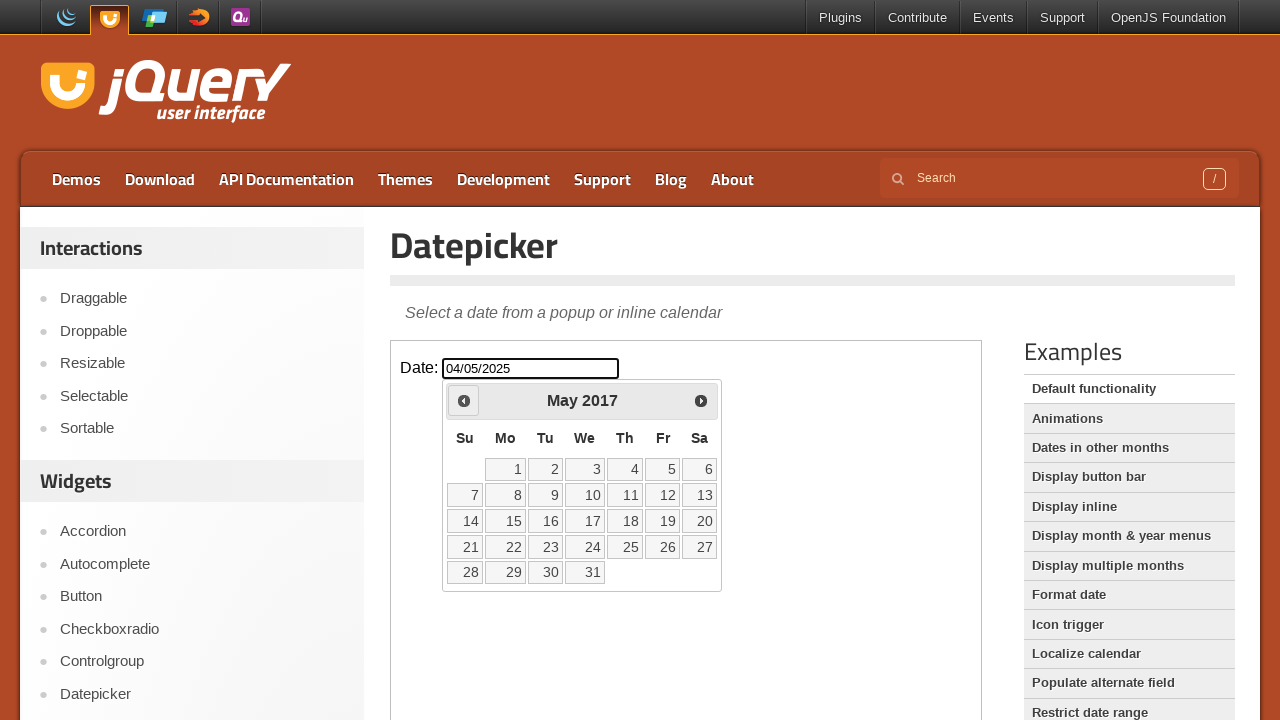

Clicked previous month button to navigate backwards at (464, 400) on iframe >> internal:control=enter-frame >> [title='Prev']
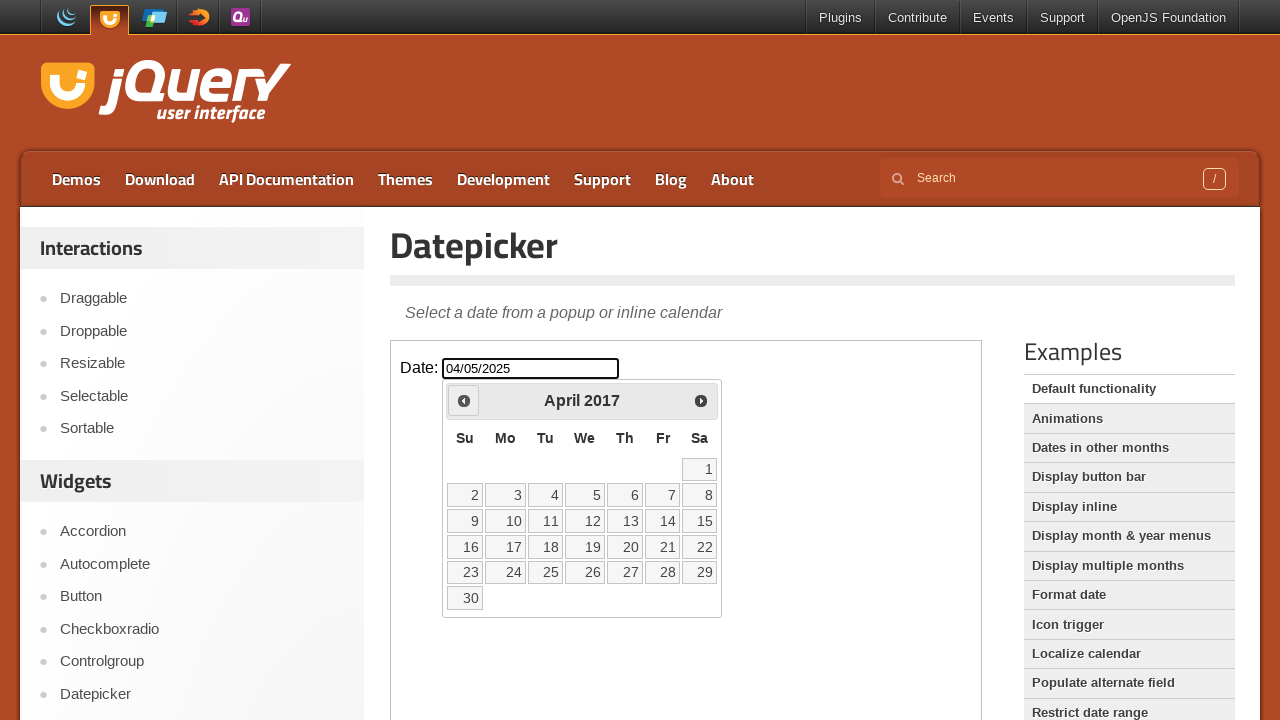

Checked current month and year: April 2017
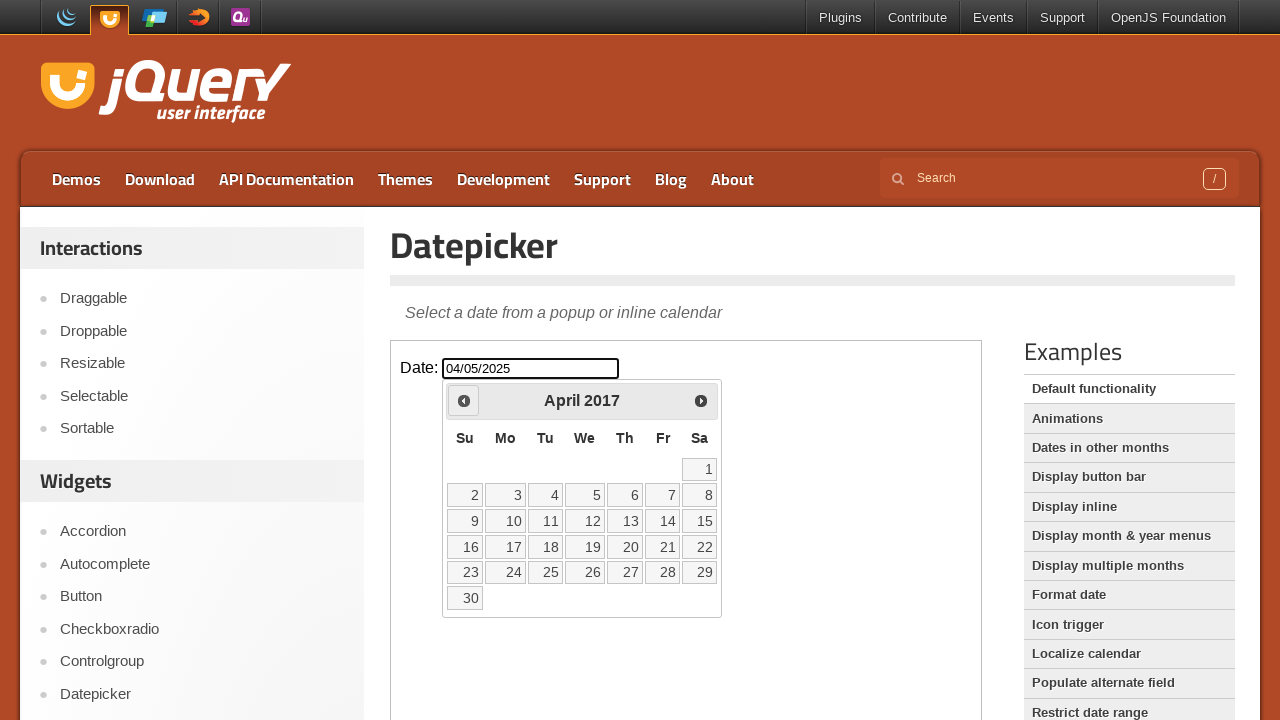

Clicked previous month button to navigate backwards at (464, 400) on iframe >> internal:control=enter-frame >> [title='Prev']
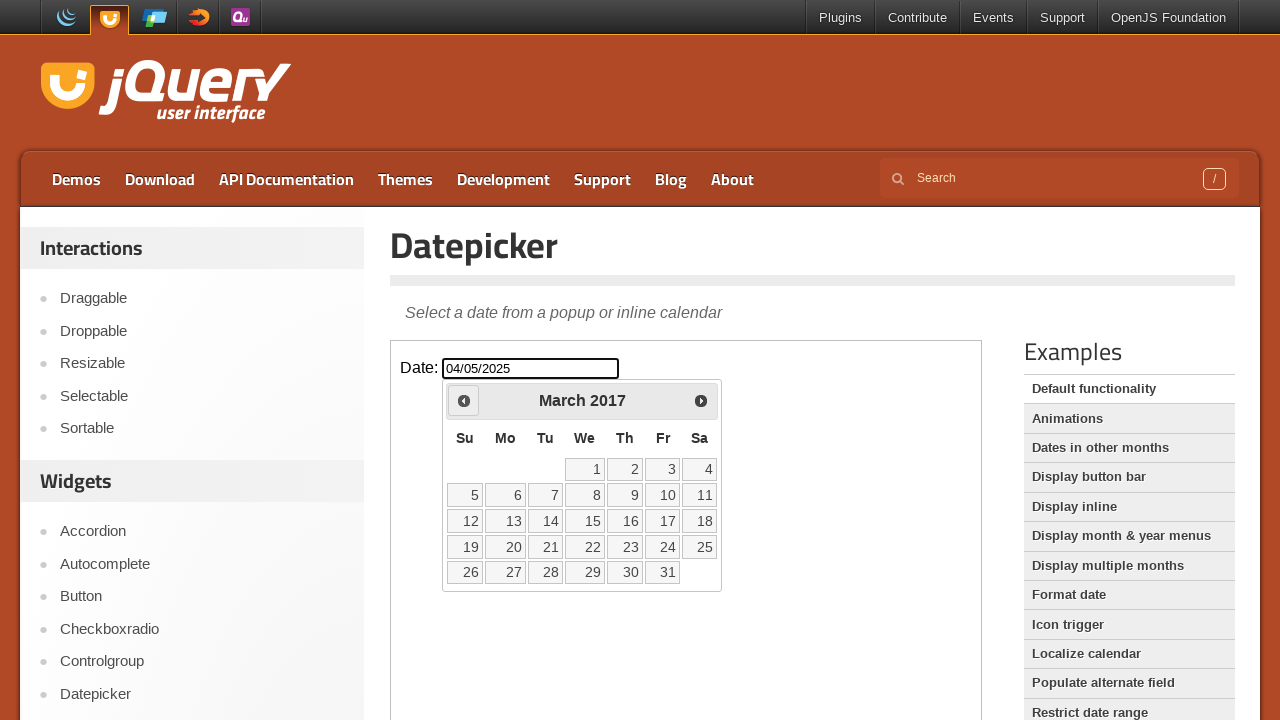

Checked current month and year: March 2017
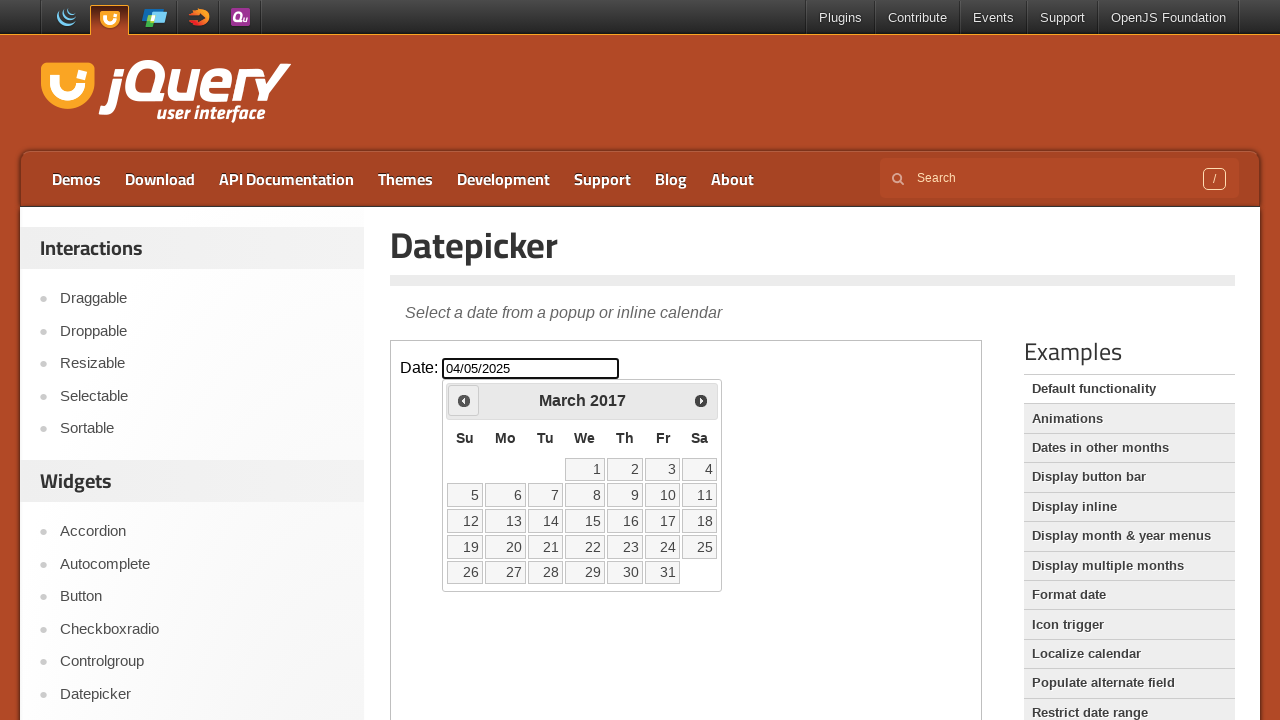

Clicked previous month button to navigate backwards at (464, 400) on iframe >> internal:control=enter-frame >> [title='Prev']
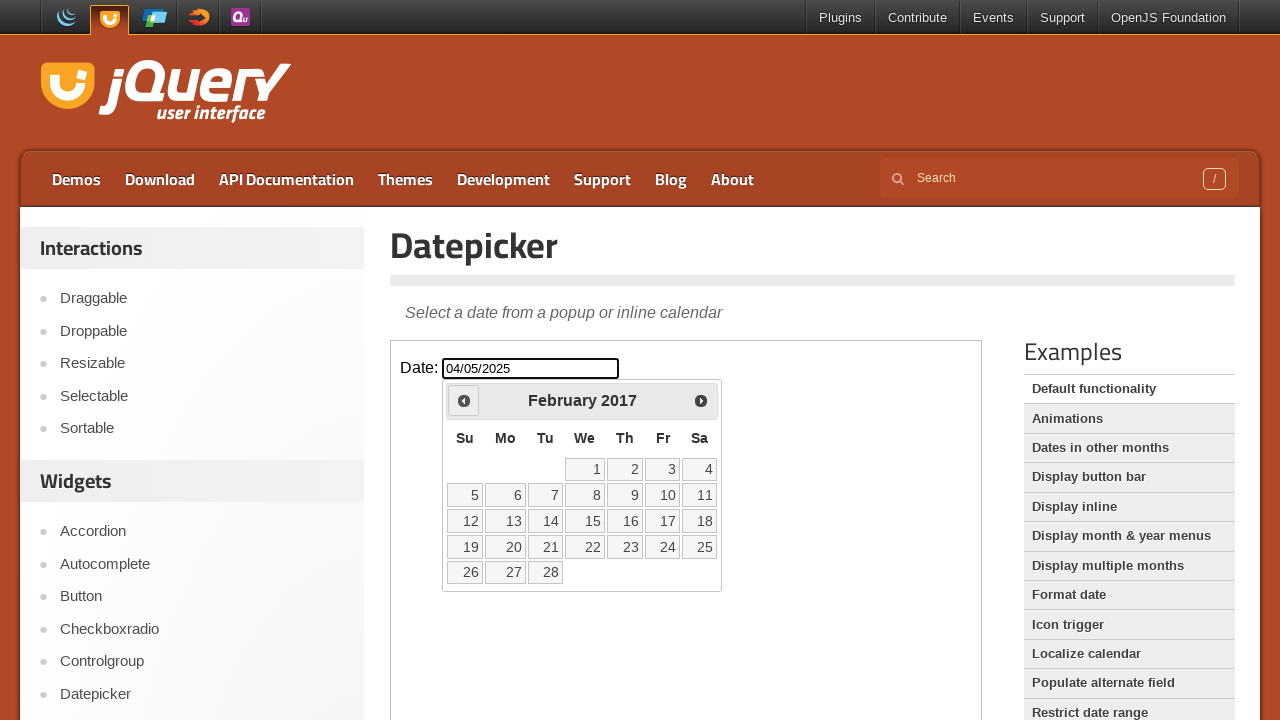

Checked current month and year: February 2017
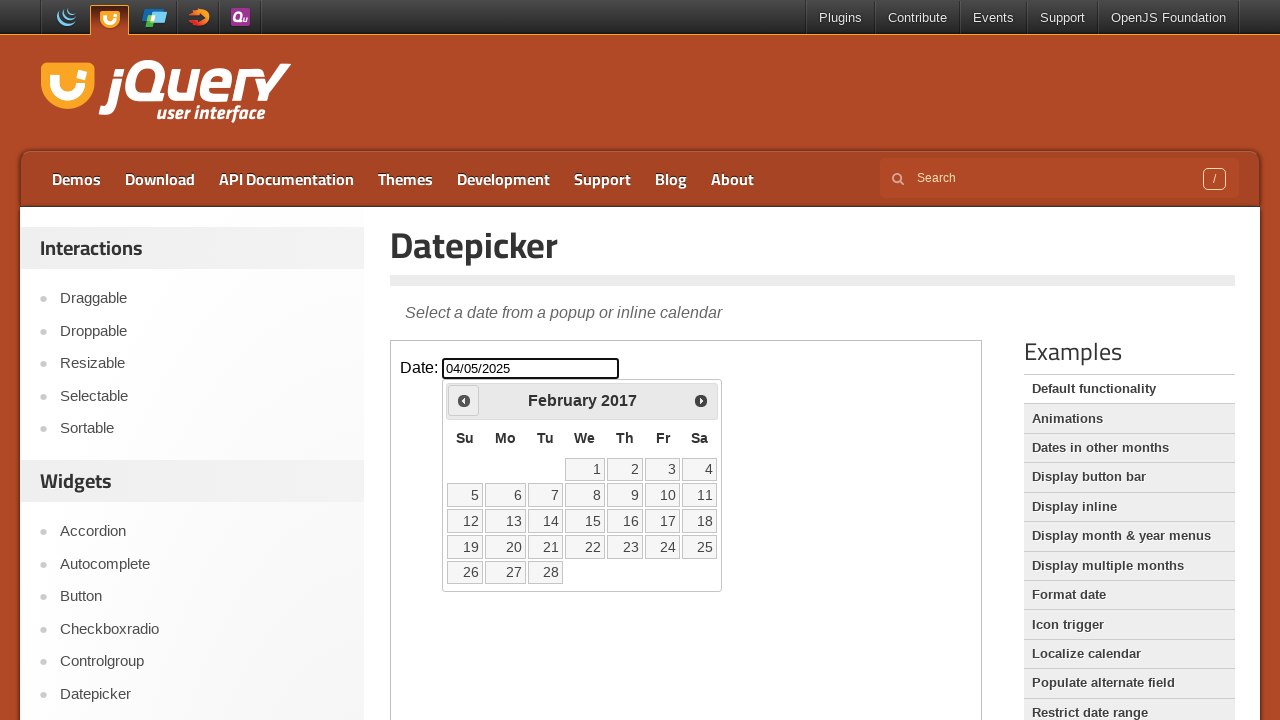

Clicked previous month button to navigate backwards at (464, 400) on iframe >> internal:control=enter-frame >> [title='Prev']
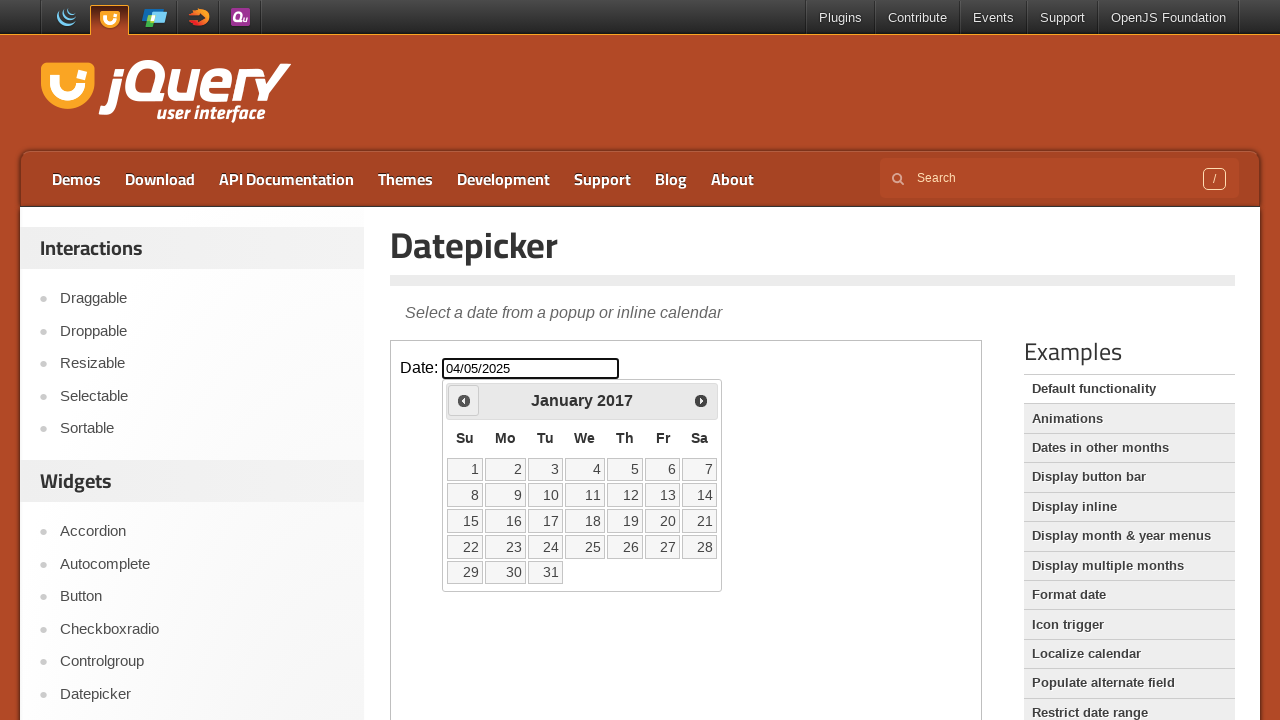

Checked current month and year: January 2017
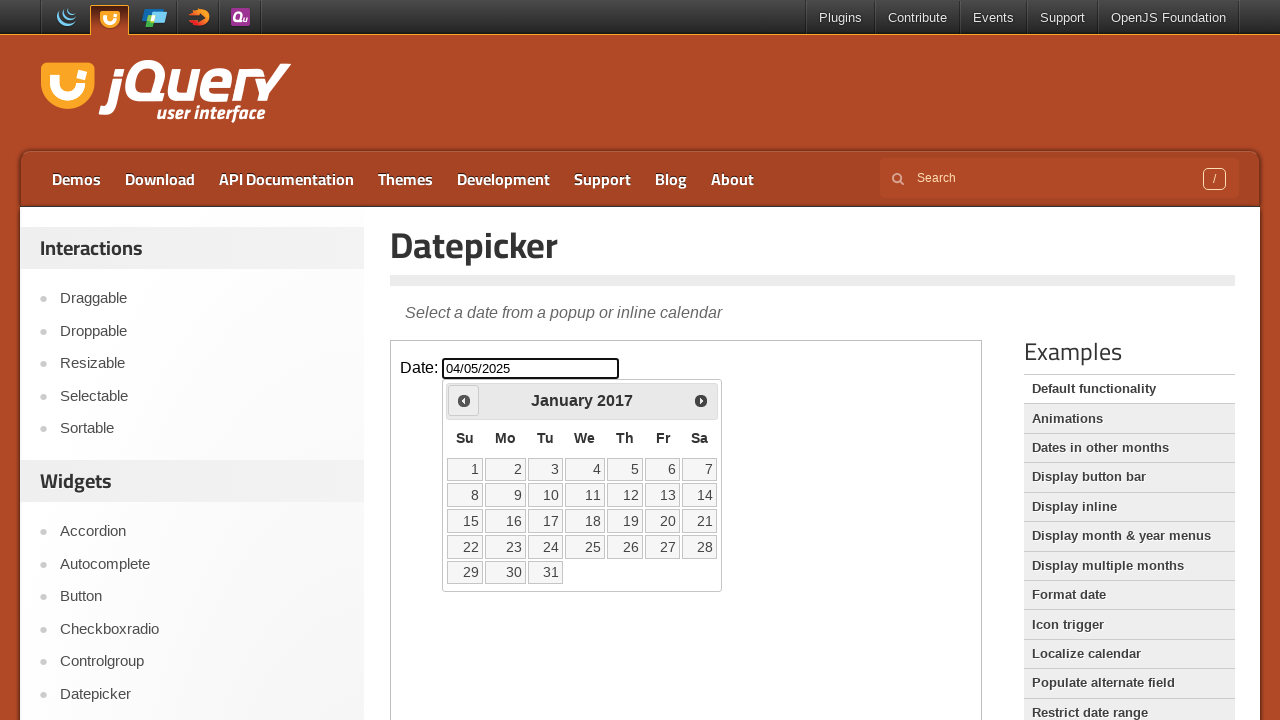

Clicked previous month button to navigate backwards at (464, 400) on iframe >> internal:control=enter-frame >> [title='Prev']
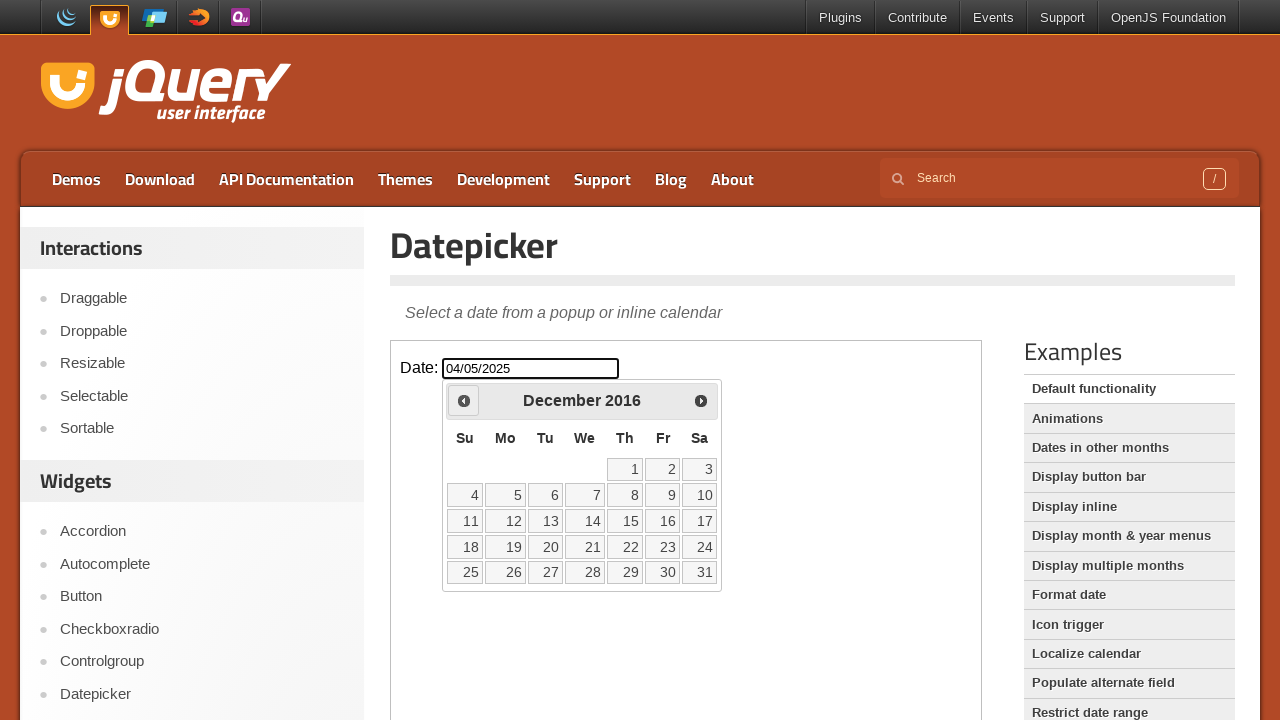

Checked current month and year: December 2016
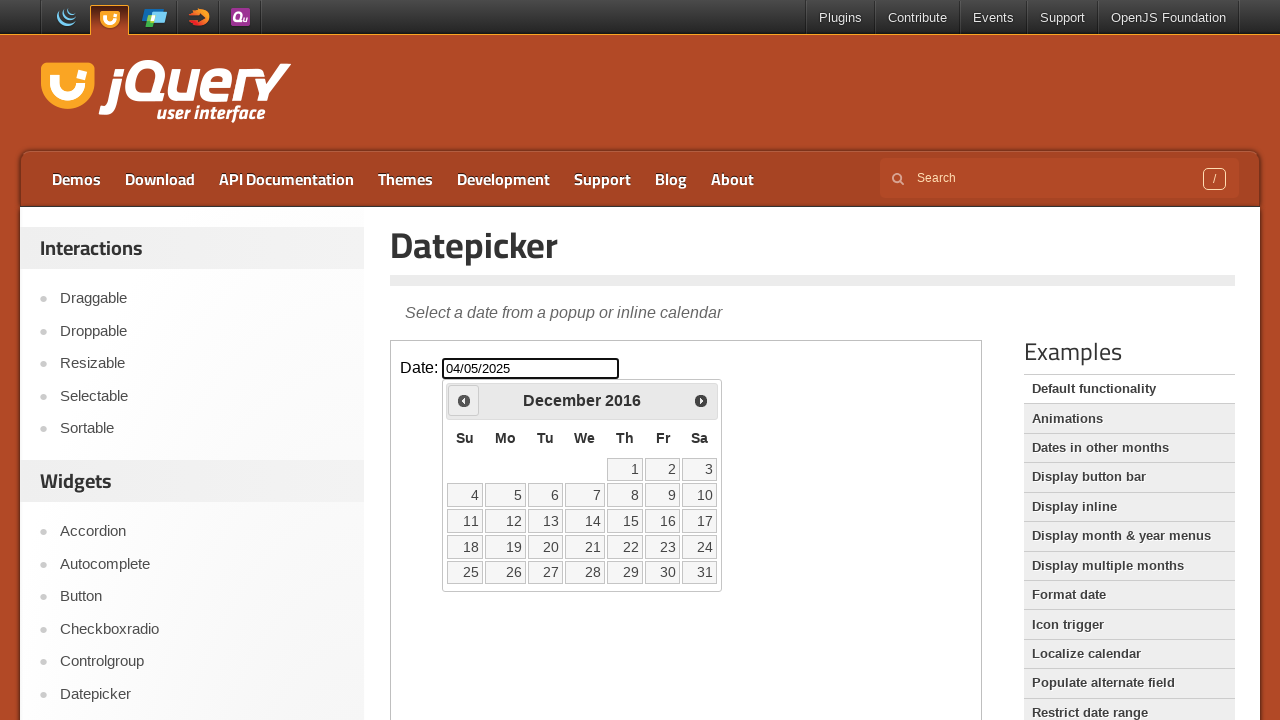

Clicked previous month button to navigate backwards at (464, 400) on iframe >> internal:control=enter-frame >> [title='Prev']
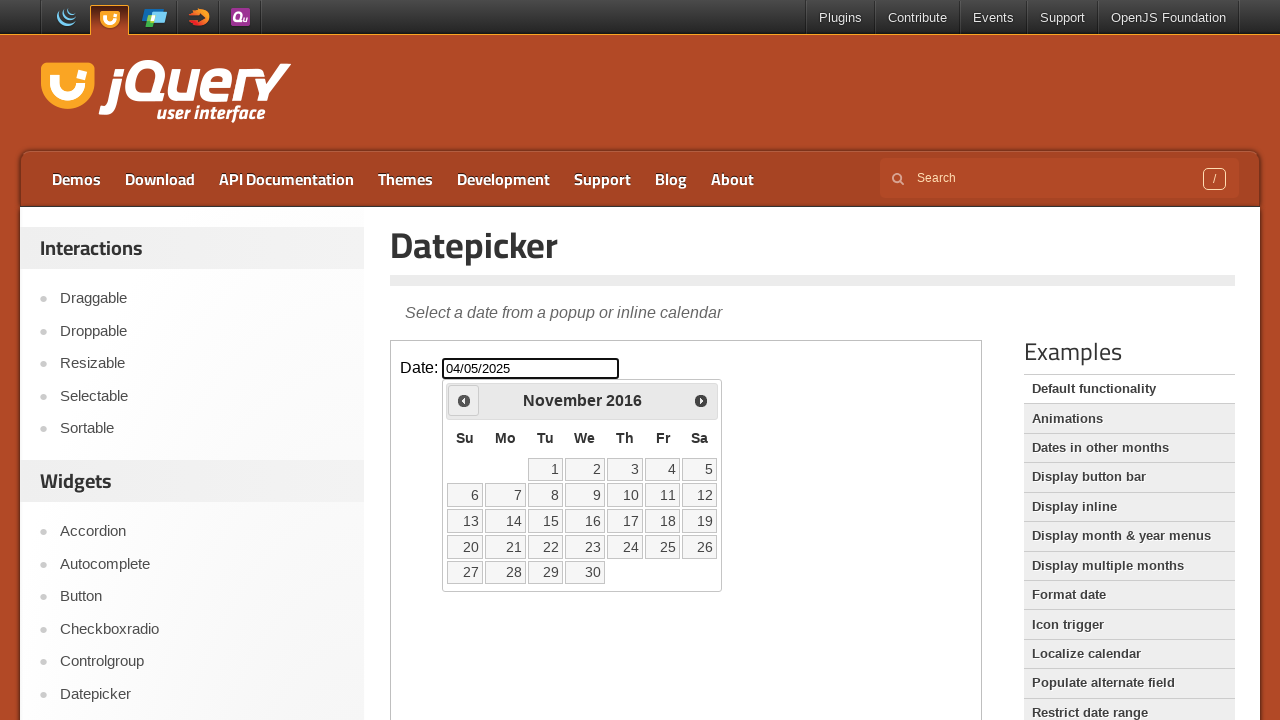

Checked current month and year: November 2016
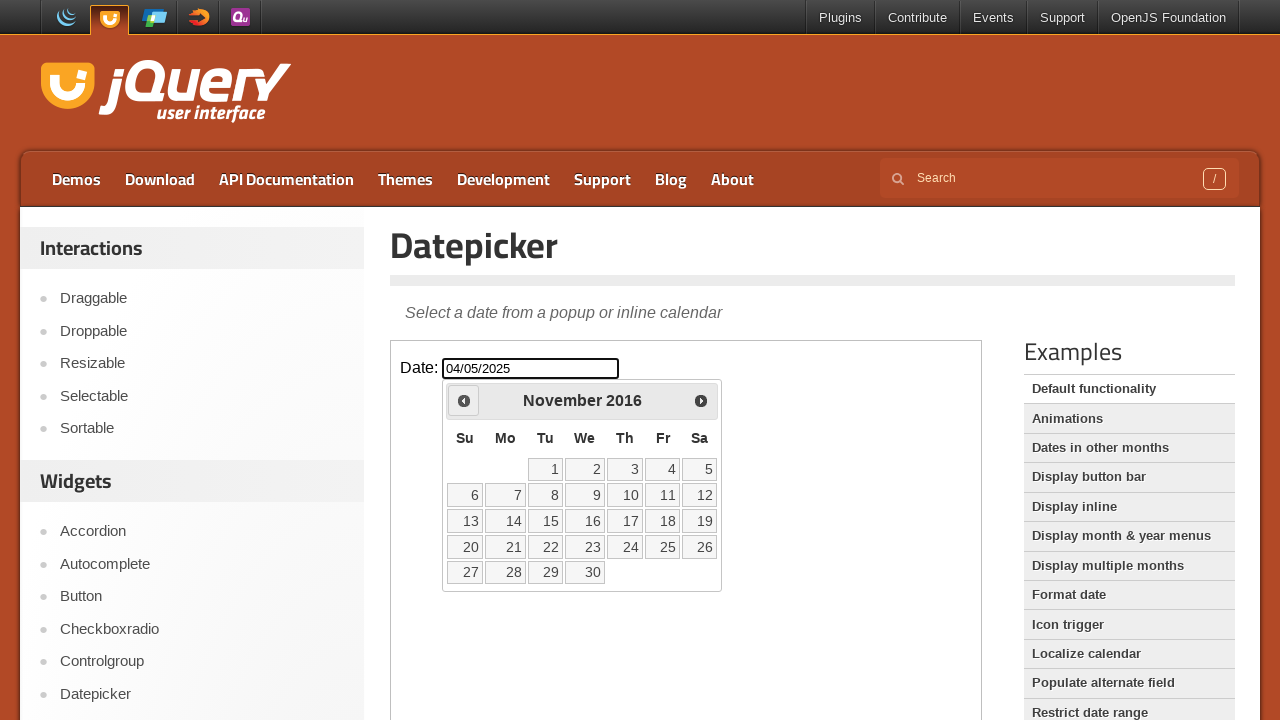

Clicked previous month button to navigate backwards at (464, 400) on iframe >> internal:control=enter-frame >> [title='Prev']
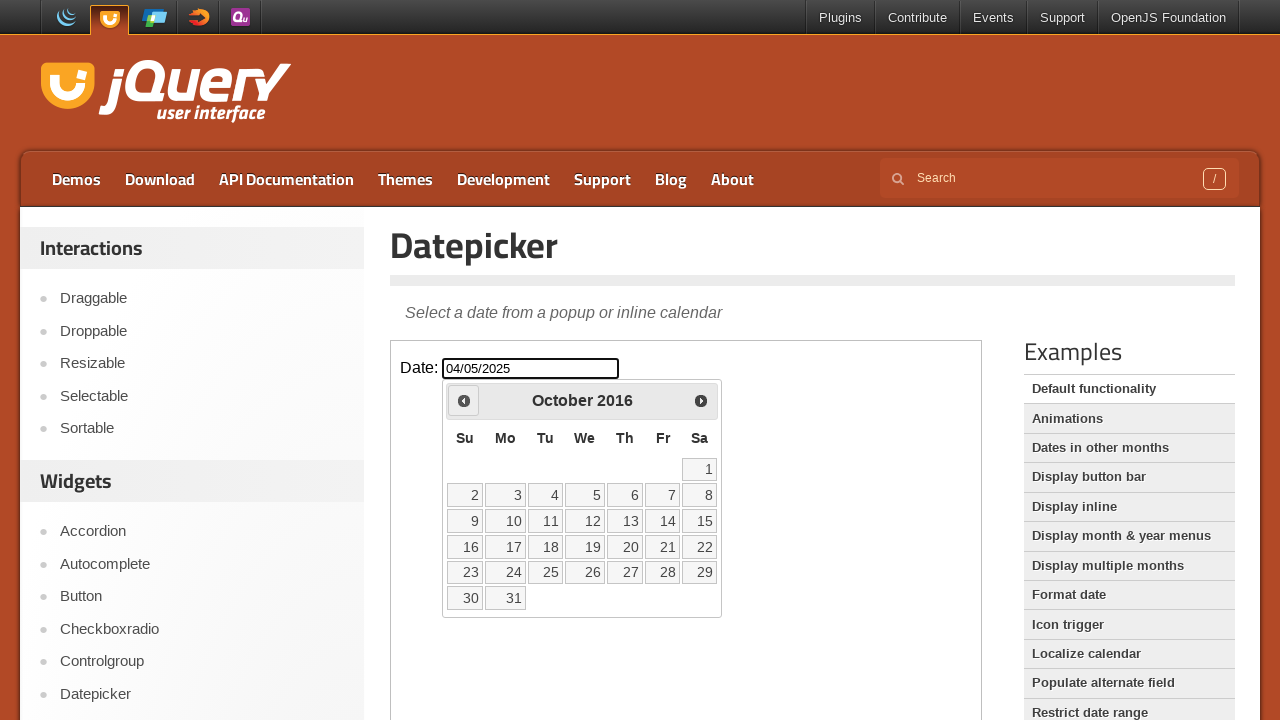

Checked current month and year: October 2016
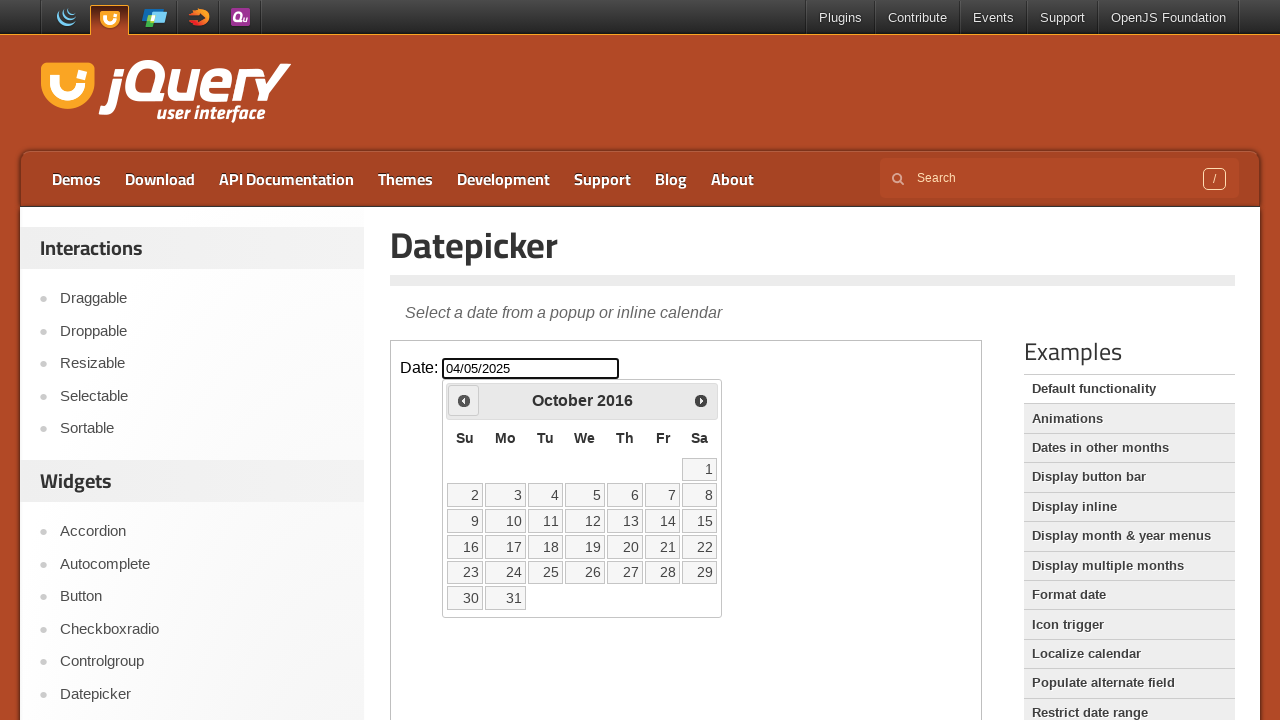

Clicked previous month button to navigate backwards at (464, 400) on iframe >> internal:control=enter-frame >> [title='Prev']
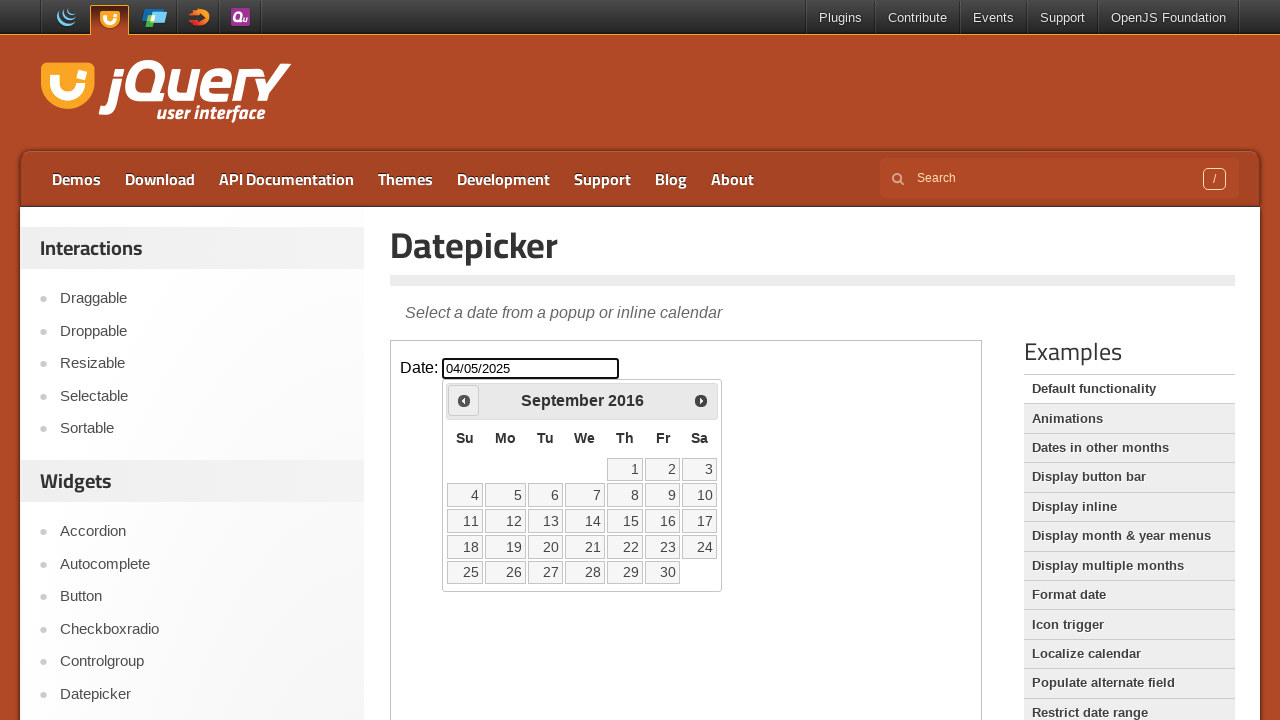

Checked current month and year: September 2016
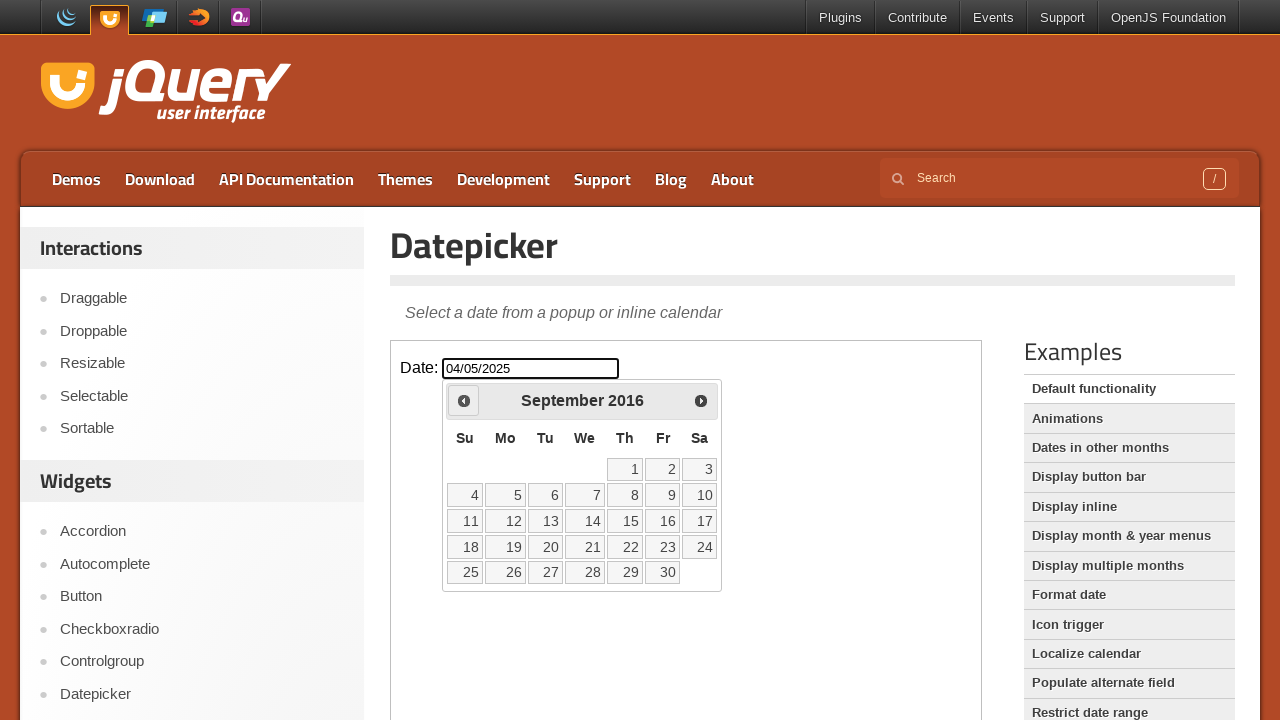

Clicked previous month button to navigate backwards at (464, 400) on iframe >> internal:control=enter-frame >> [title='Prev']
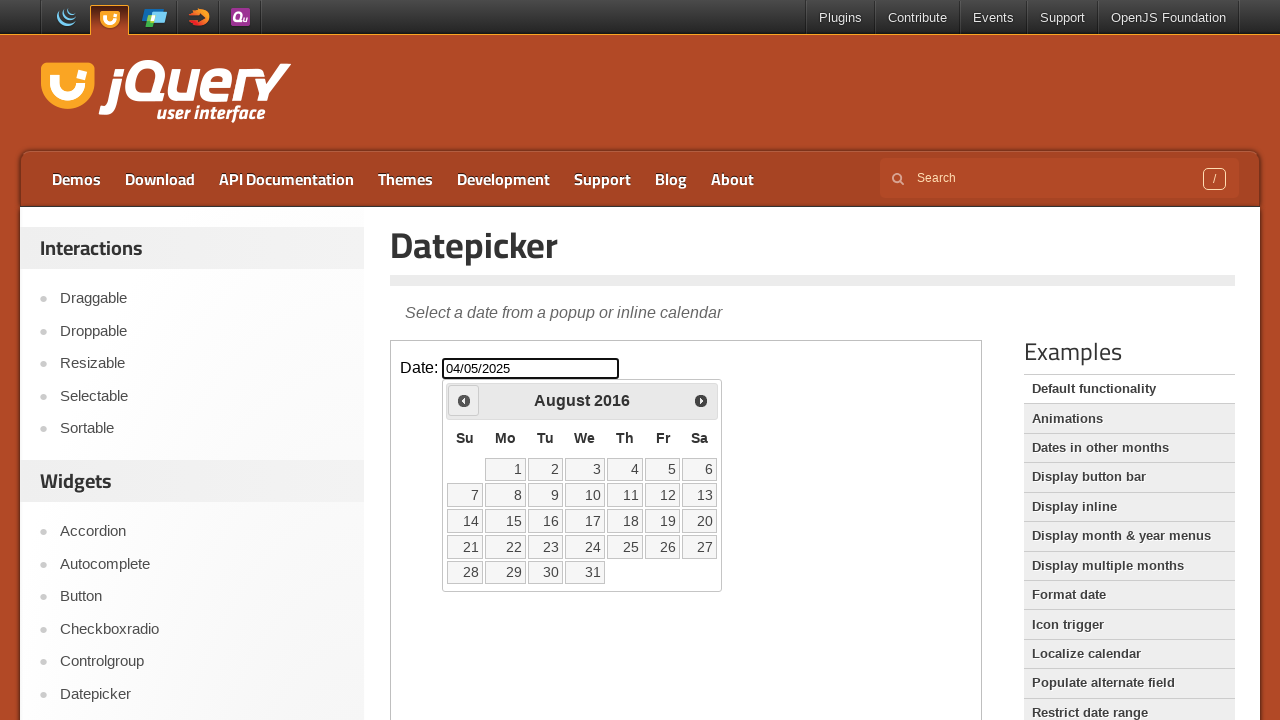

Checked current month and year: August 2016
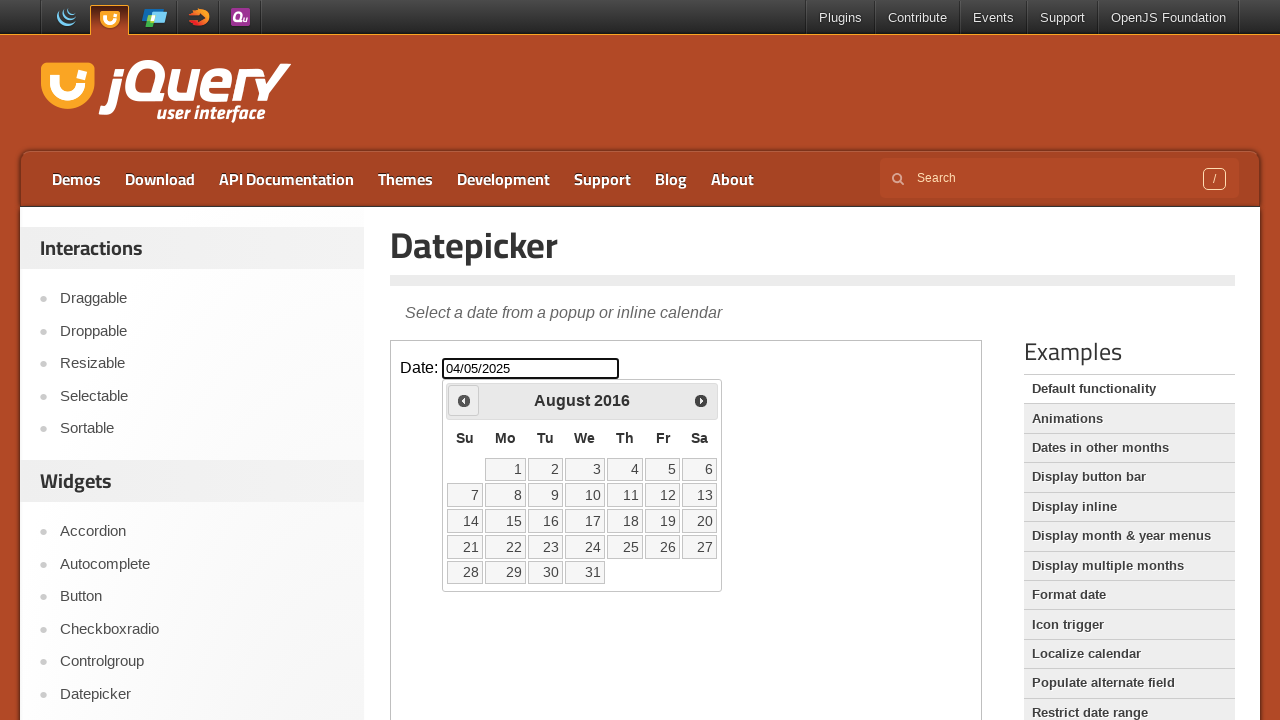

Clicked previous month button to navigate backwards at (464, 400) on iframe >> internal:control=enter-frame >> [title='Prev']
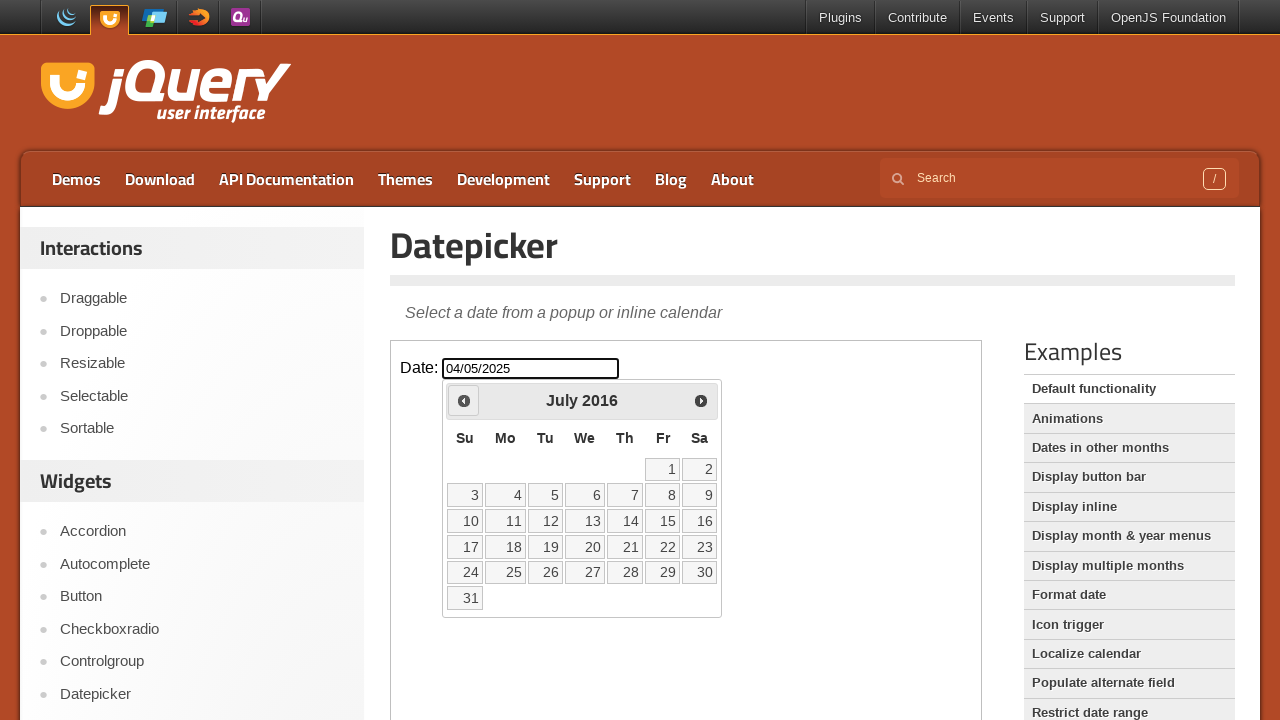

Checked current month and year: July 2016
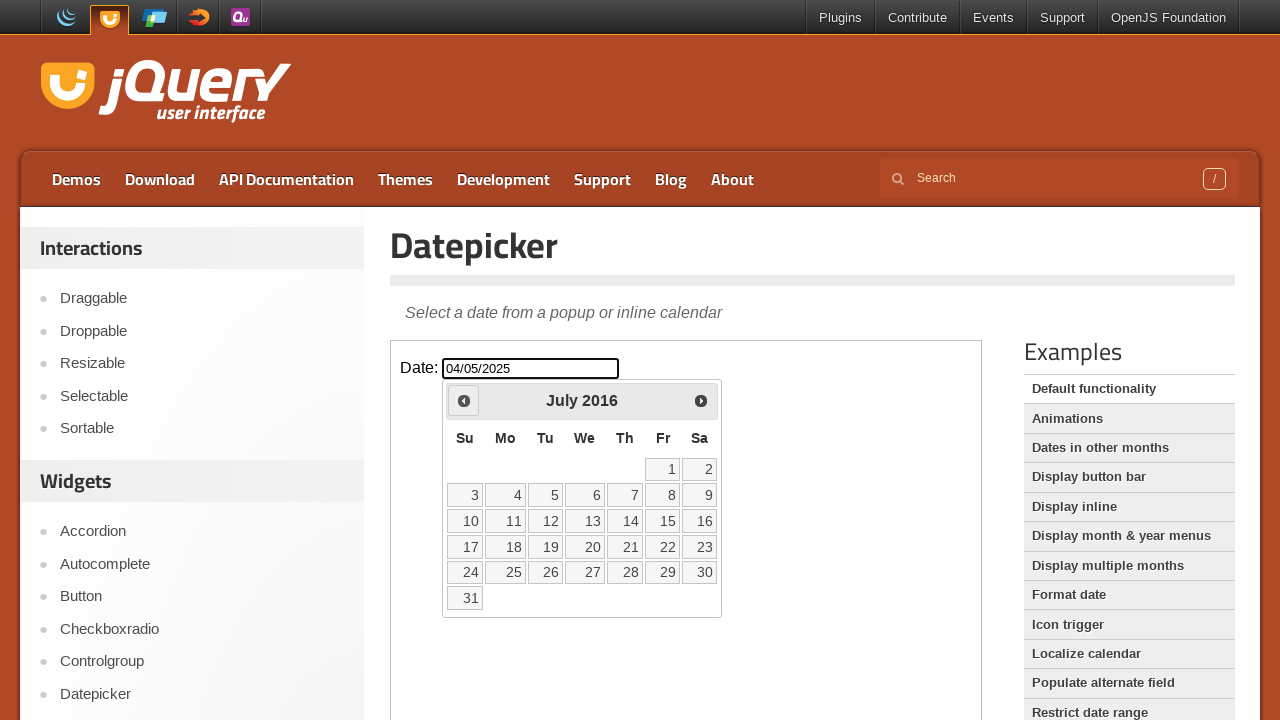

Clicked previous month button to navigate backwards at (464, 400) on iframe >> internal:control=enter-frame >> [title='Prev']
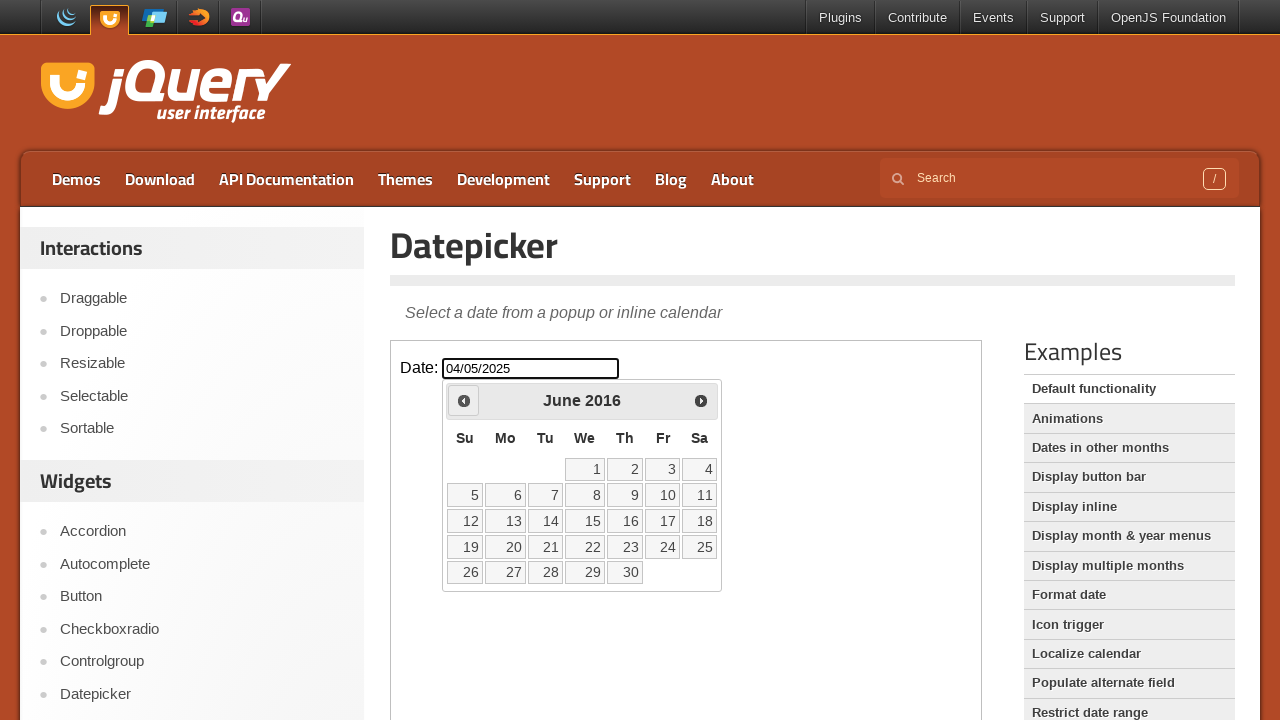

Checked current month and year: June 2016
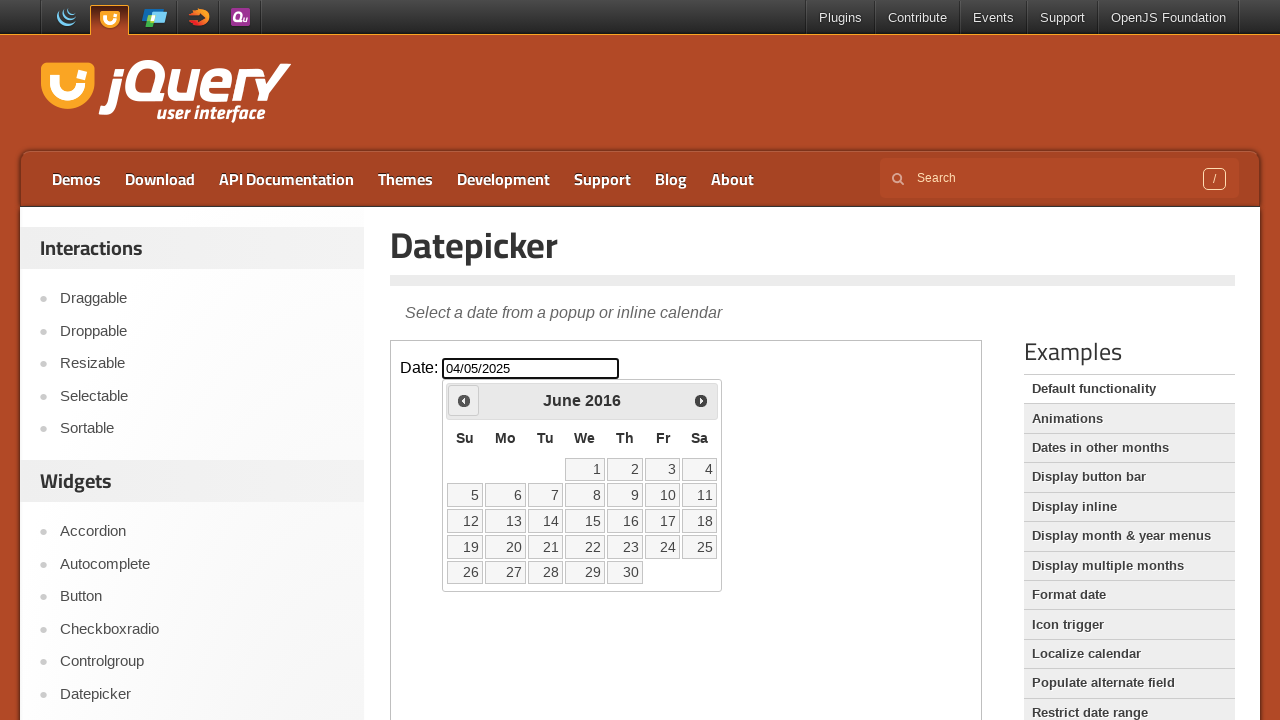

Clicked previous month button to navigate backwards at (464, 400) on iframe >> internal:control=enter-frame >> [title='Prev']
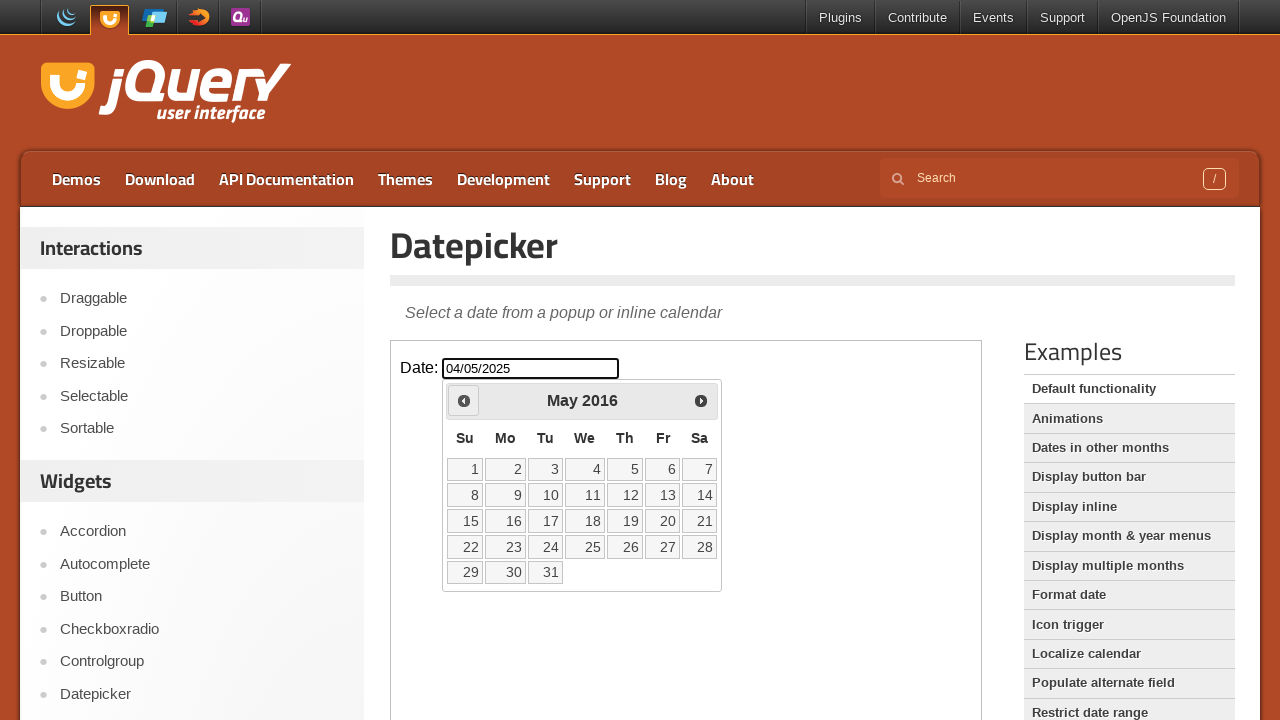

Checked current month and year: May 2016
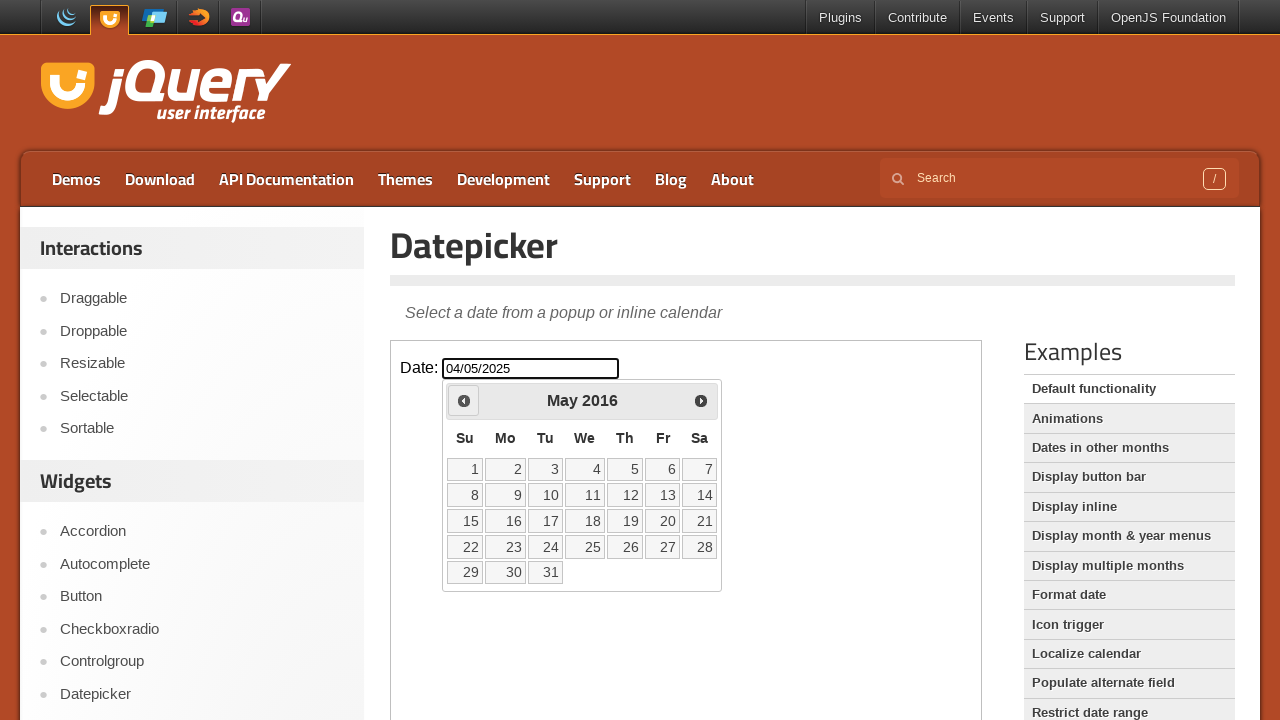

Clicked previous month button to navigate backwards at (464, 400) on iframe >> internal:control=enter-frame >> [title='Prev']
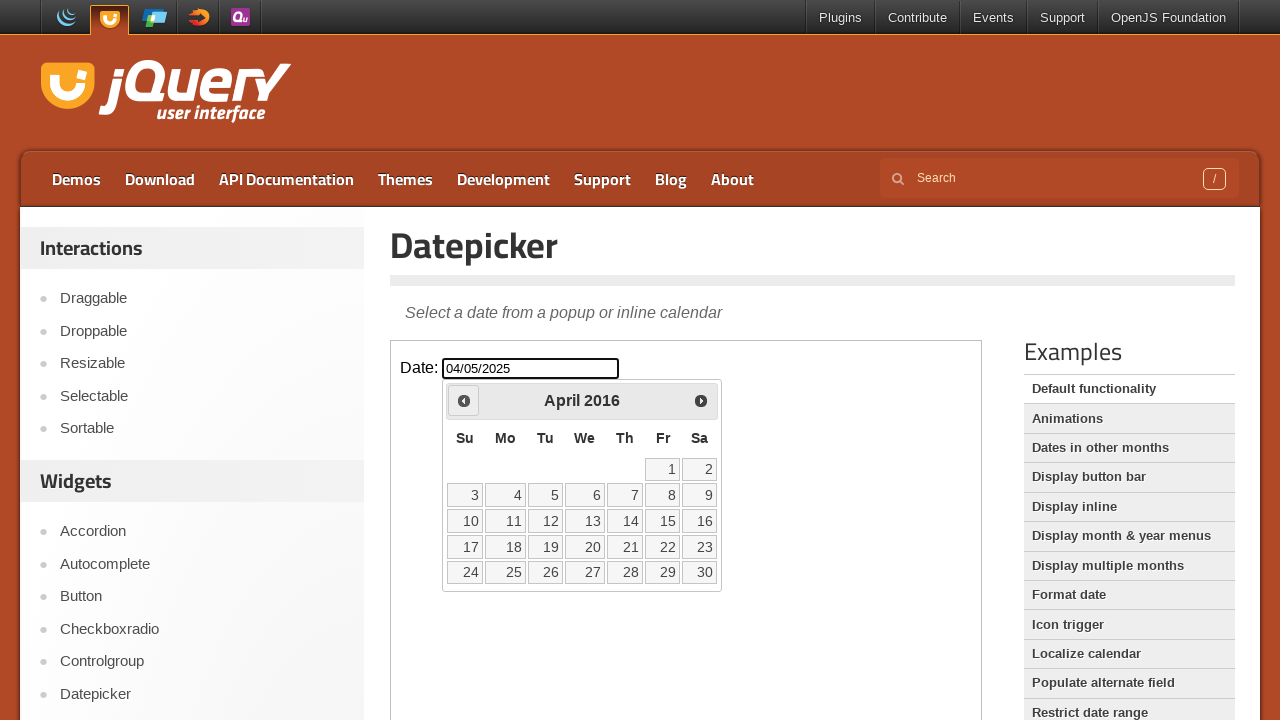

Checked current month and year: April 2016
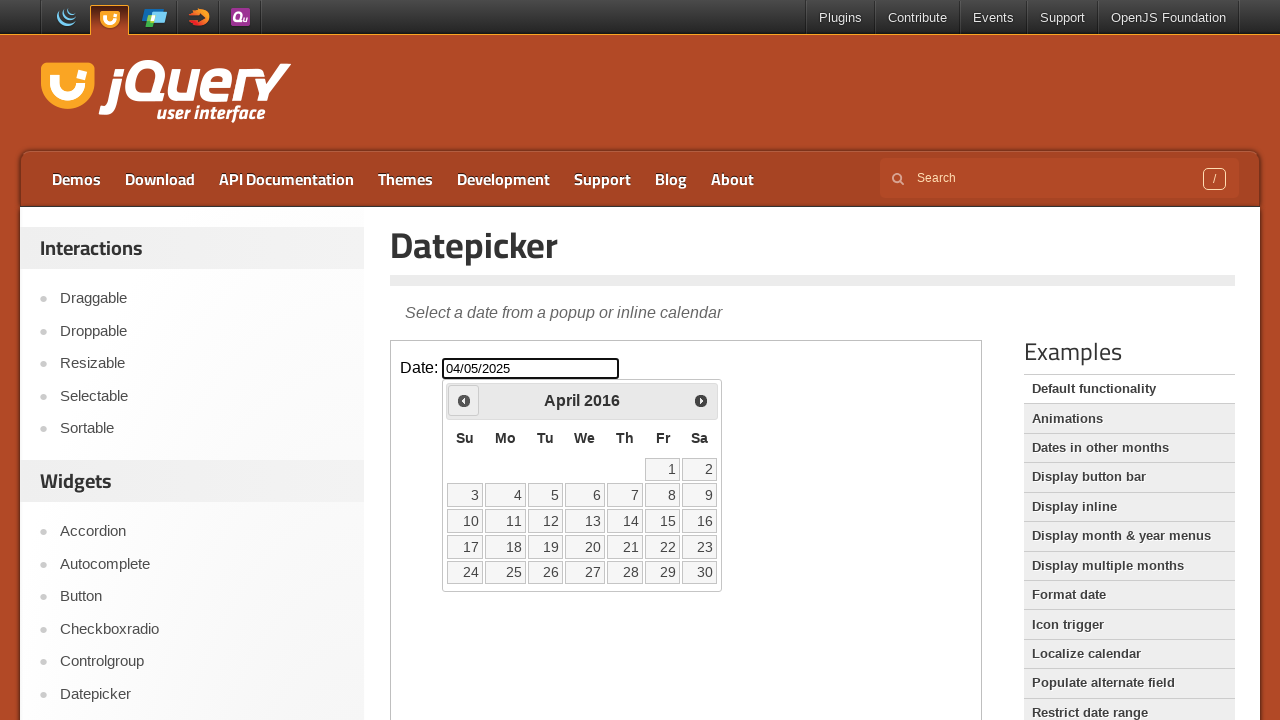

Clicked previous month button to navigate backwards at (464, 400) on iframe >> internal:control=enter-frame >> [title='Prev']
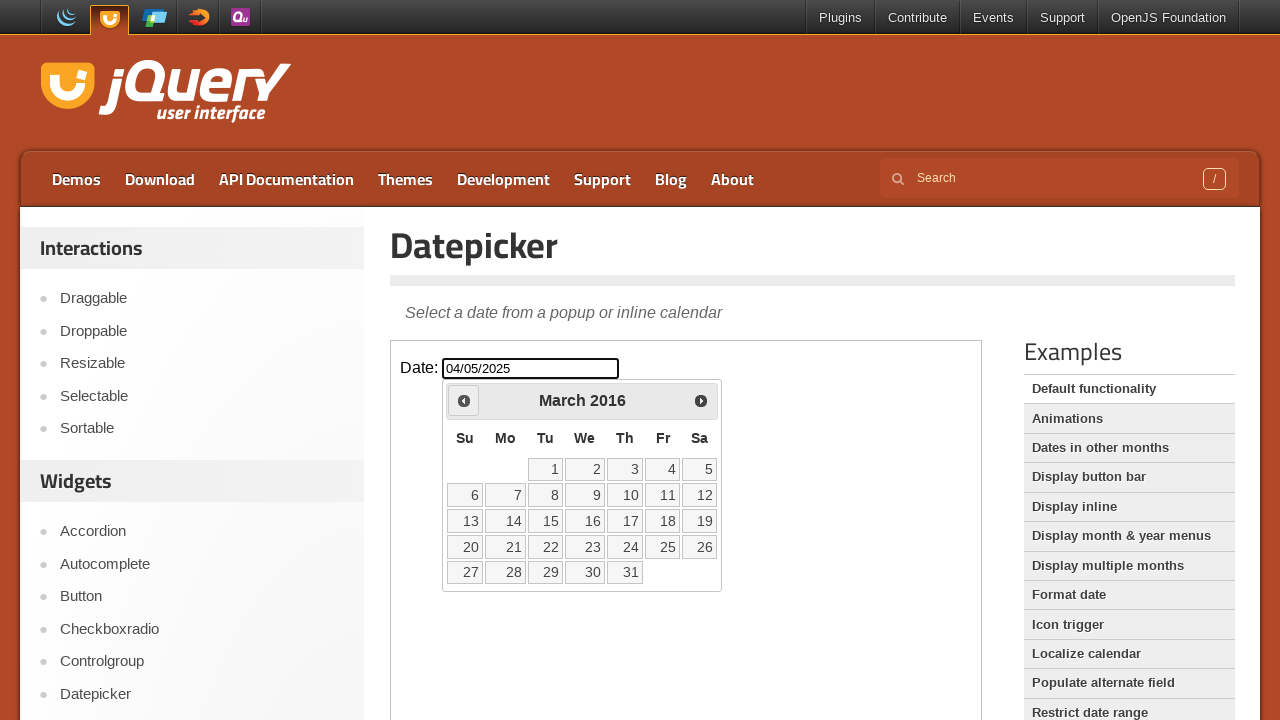

Checked current month and year: March 2016
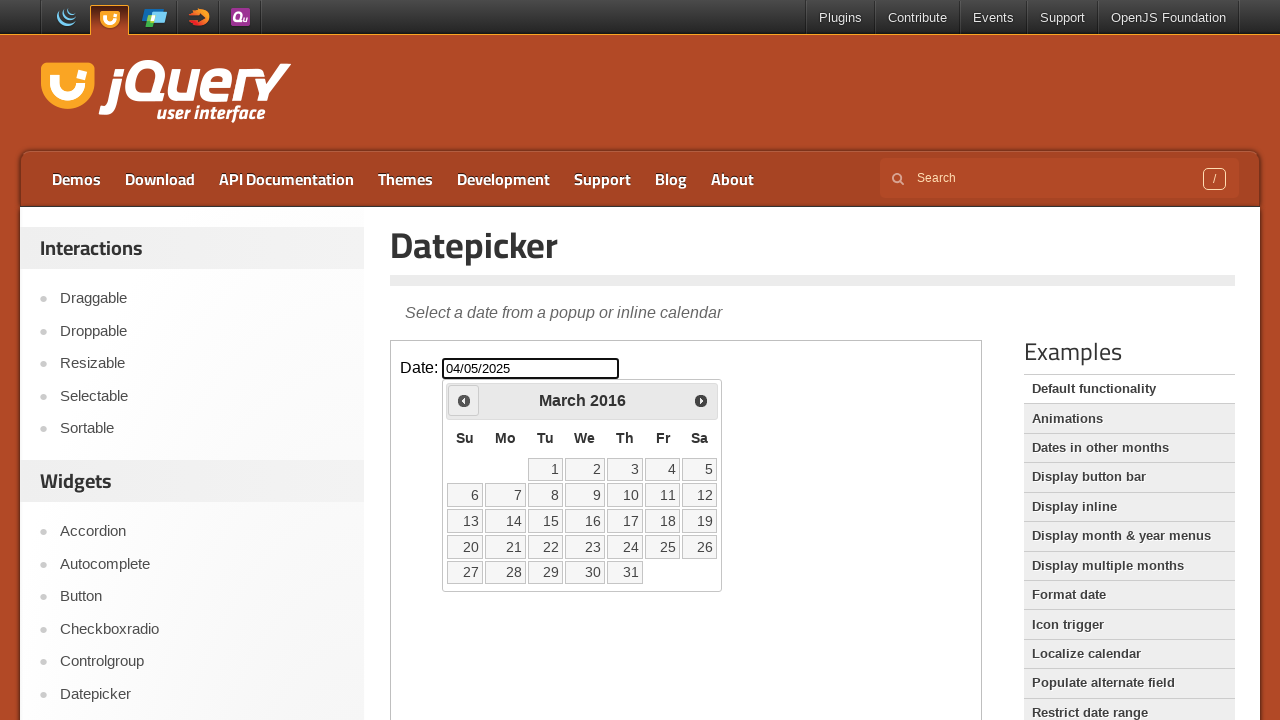

Clicked previous month button to navigate backwards at (464, 400) on iframe >> internal:control=enter-frame >> [title='Prev']
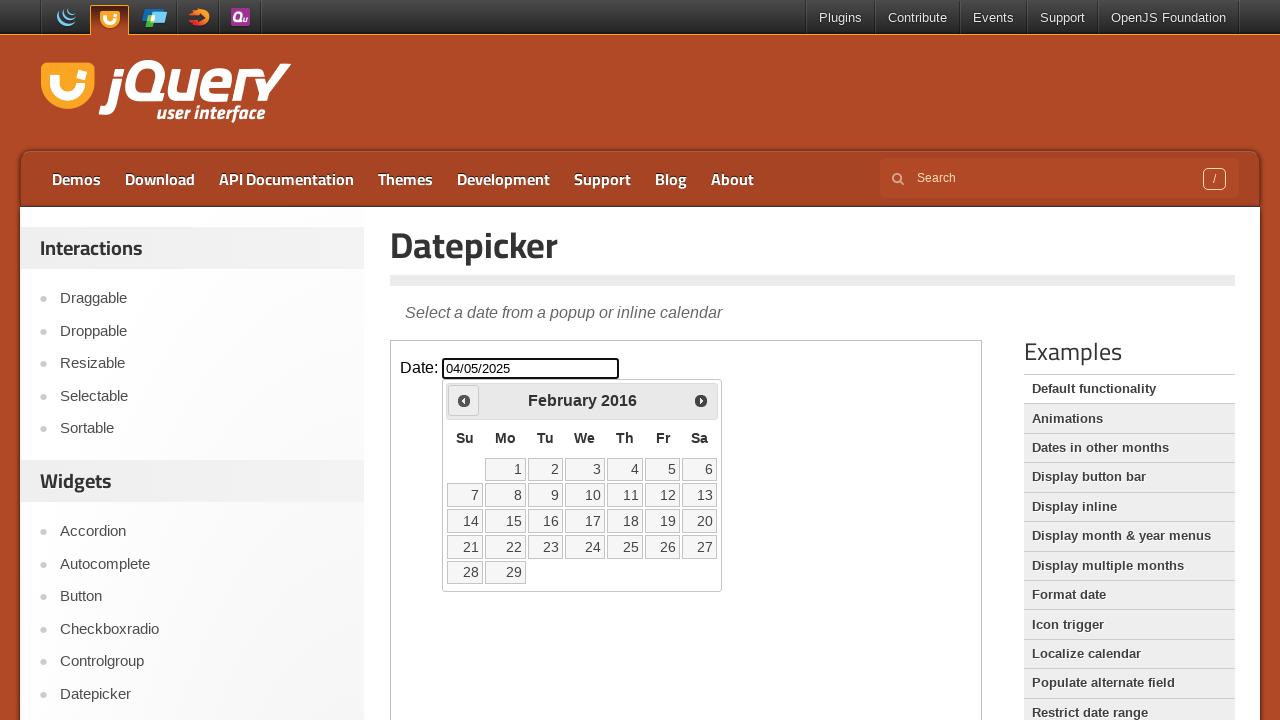

Checked current month and year: February 2016
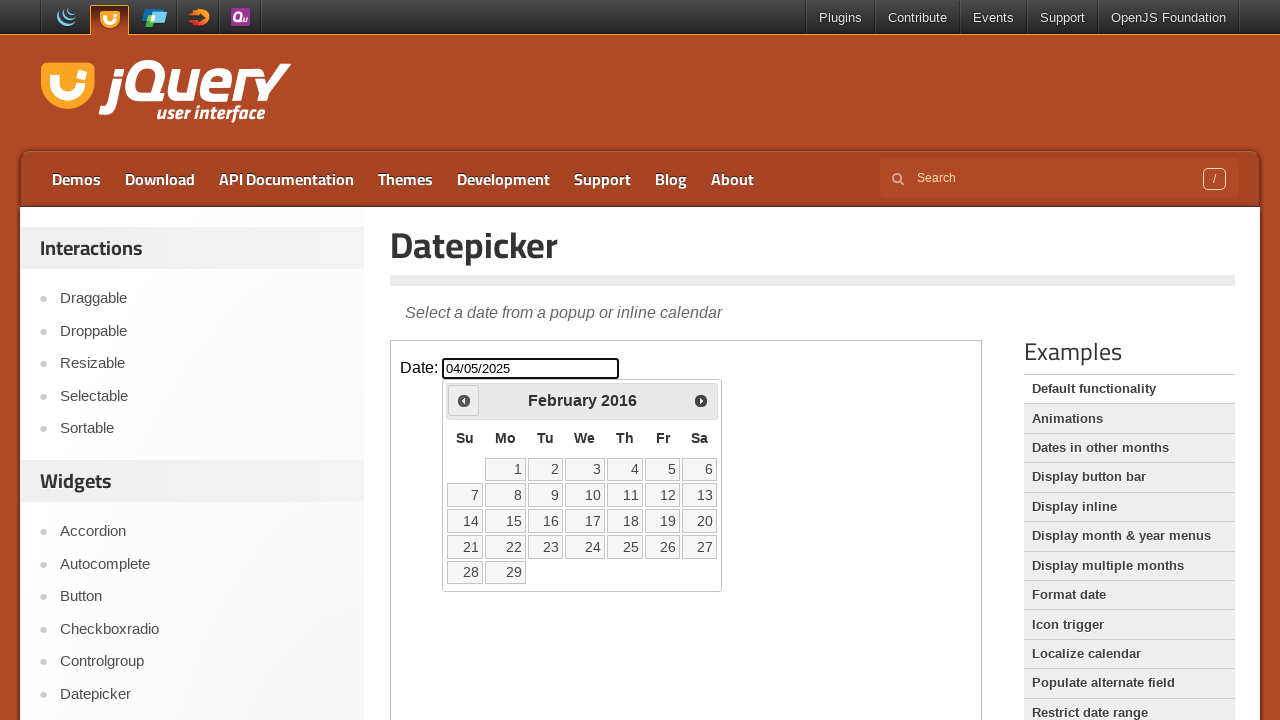

Clicked previous month button to navigate backwards at (464, 400) on iframe >> internal:control=enter-frame >> [title='Prev']
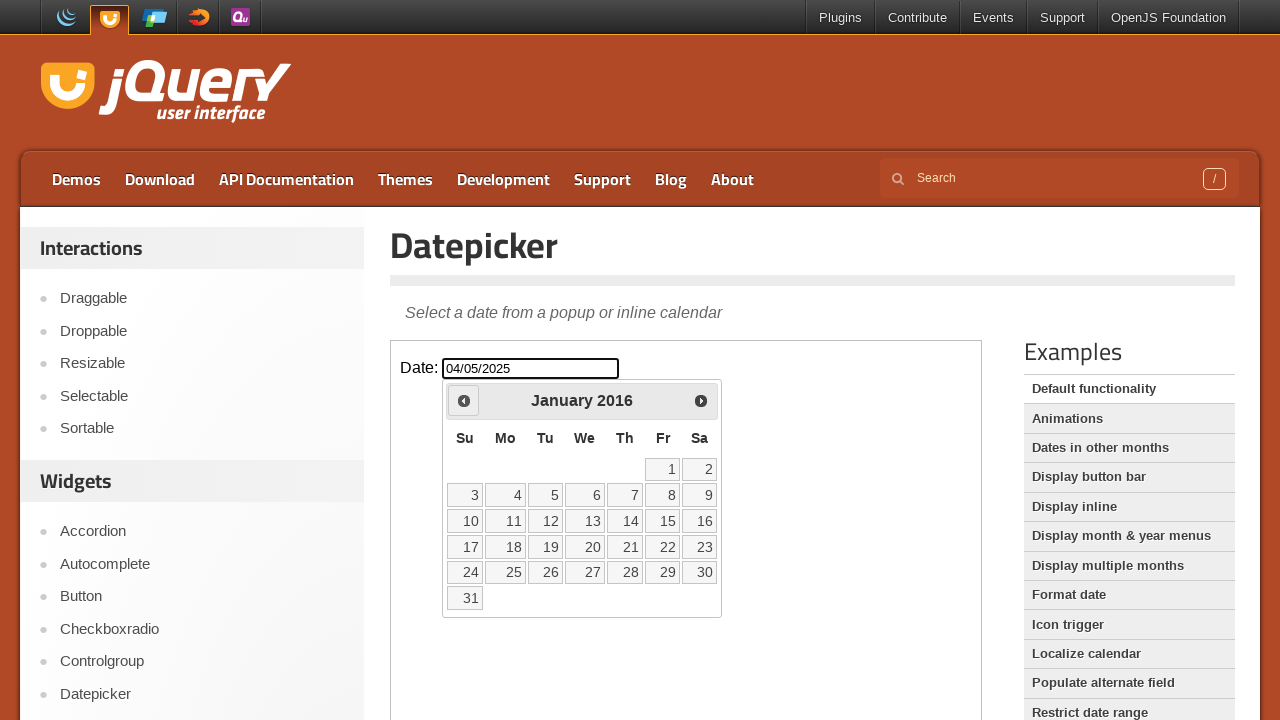

Checked current month and year: January 2016
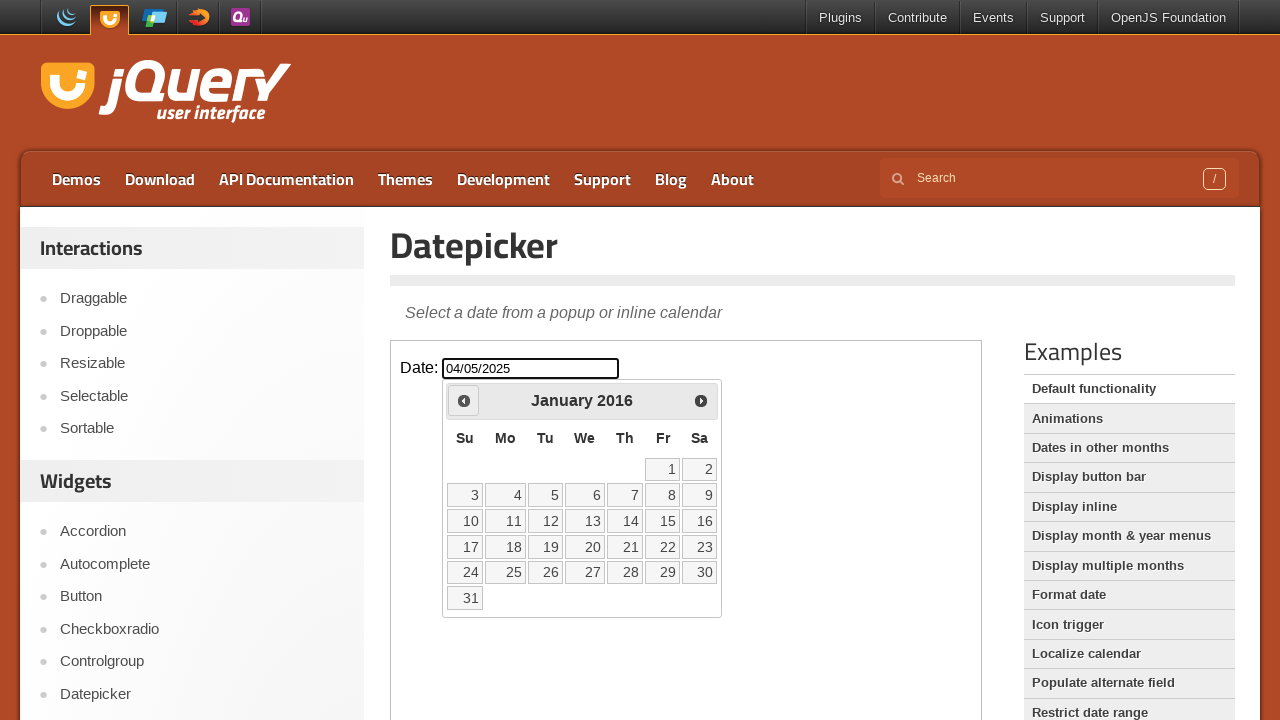

Clicked previous month button to navigate backwards at (464, 400) on iframe >> internal:control=enter-frame >> [title='Prev']
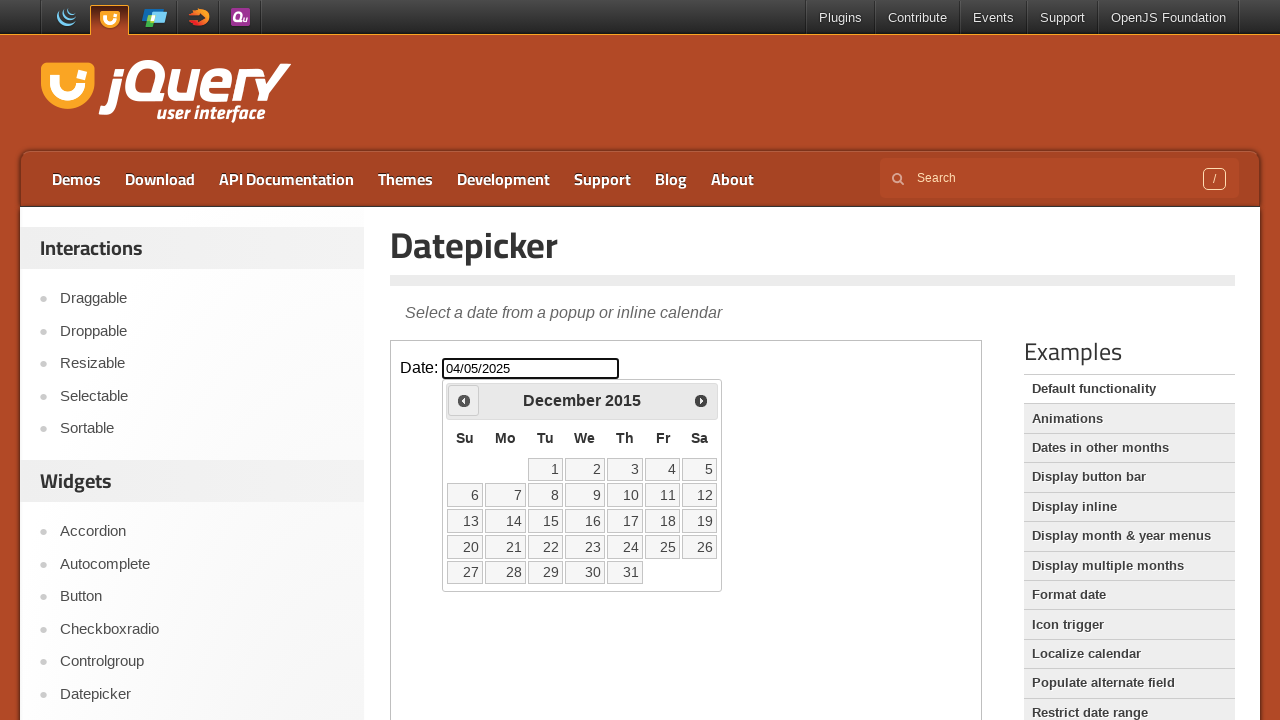

Checked current month and year: December 2015
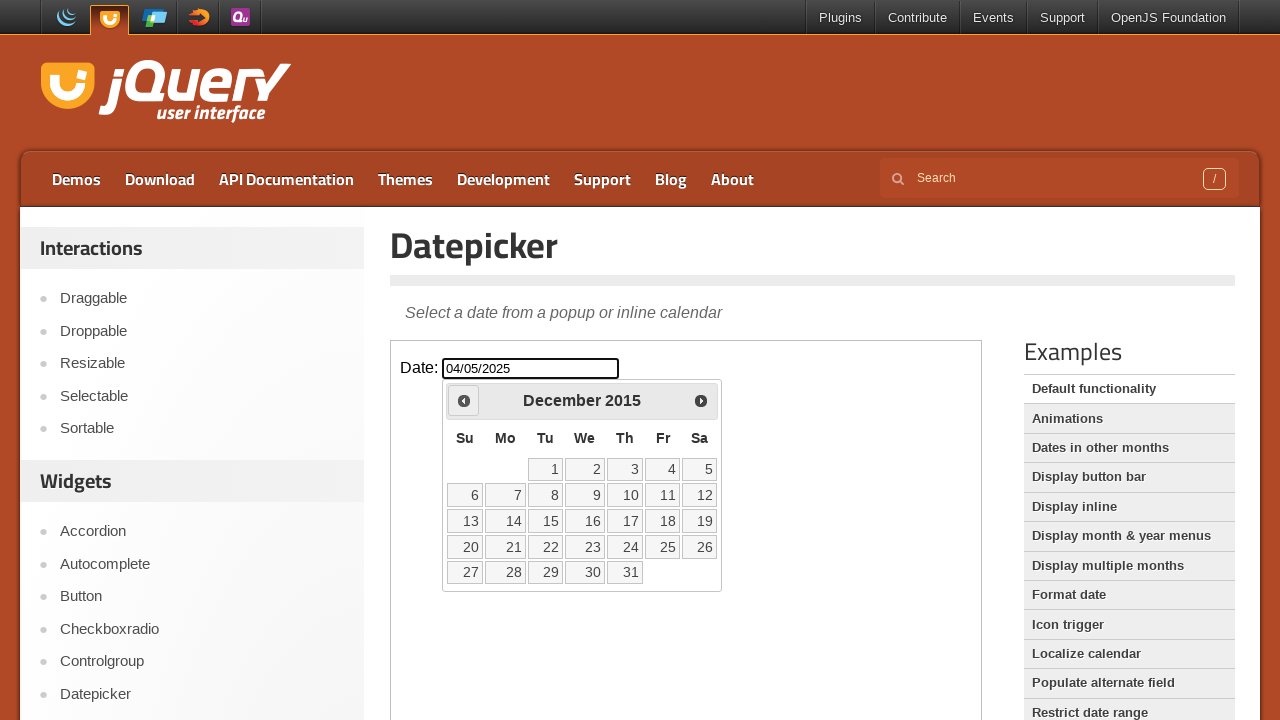

Clicked previous month button to navigate backwards at (464, 400) on iframe >> internal:control=enter-frame >> [title='Prev']
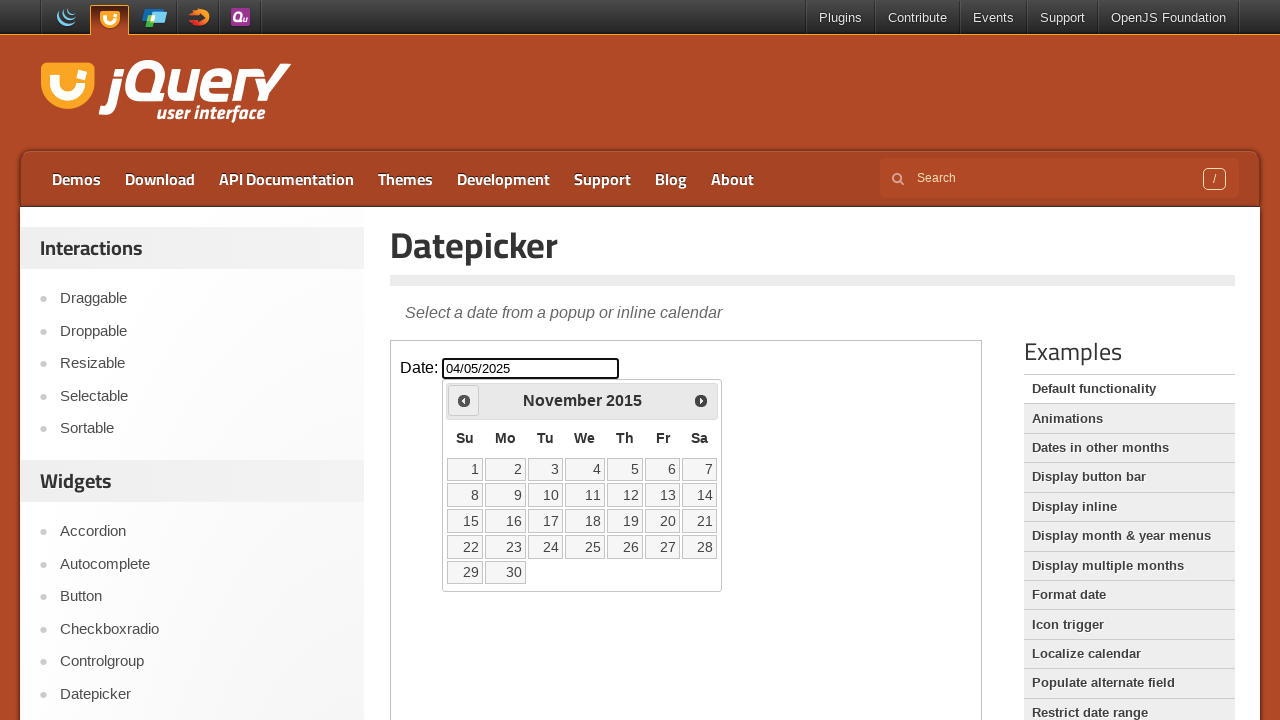

Checked current month and year: November 2015
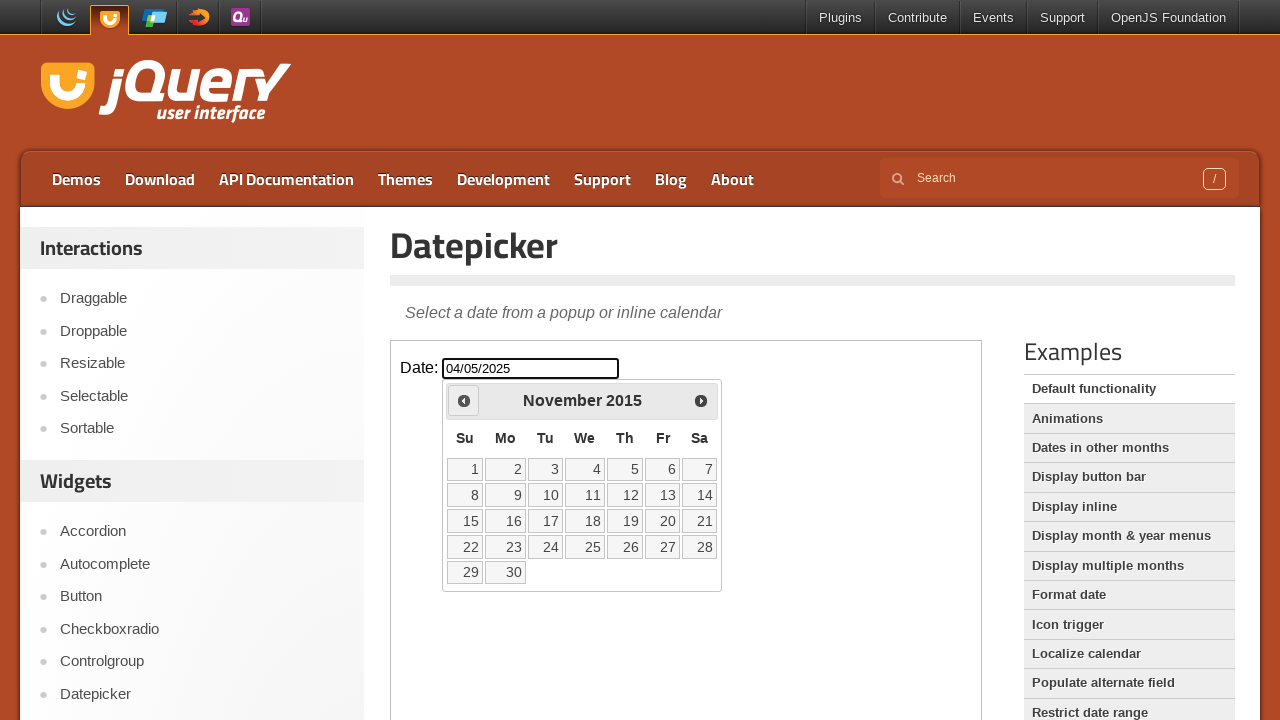

Clicked previous month button to navigate backwards at (464, 400) on iframe >> internal:control=enter-frame >> [title='Prev']
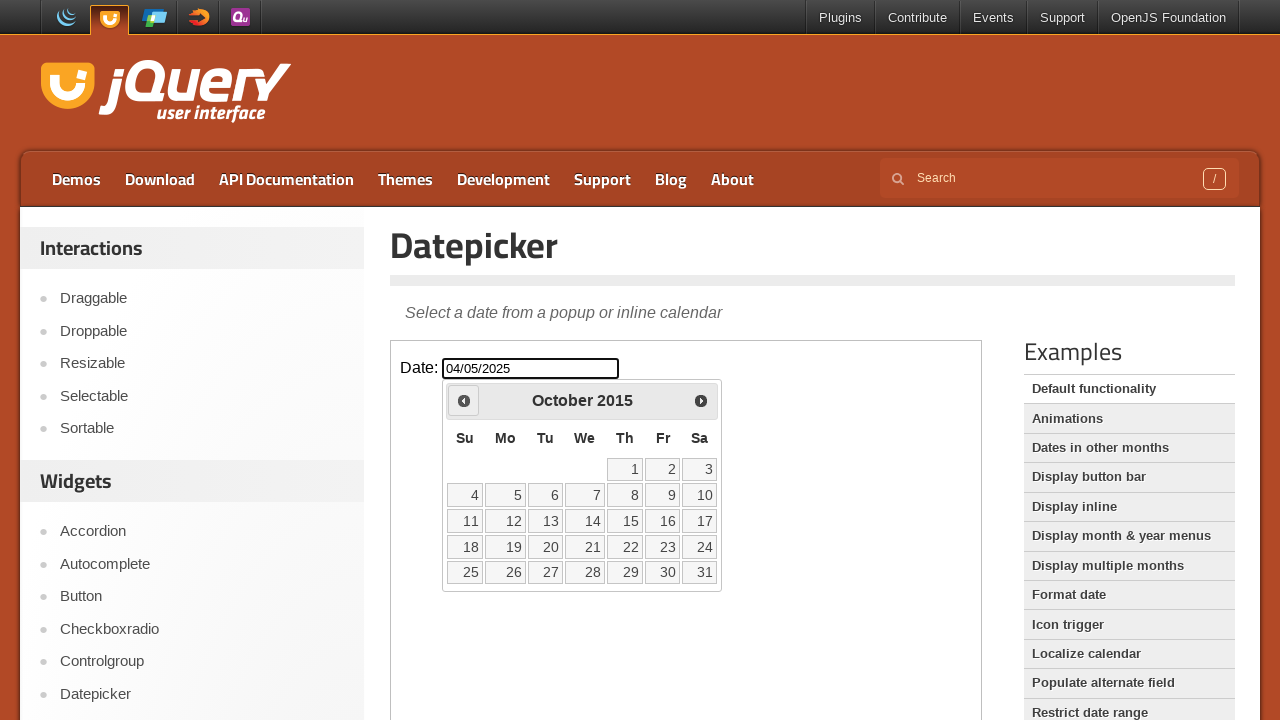

Checked current month and year: October 2015
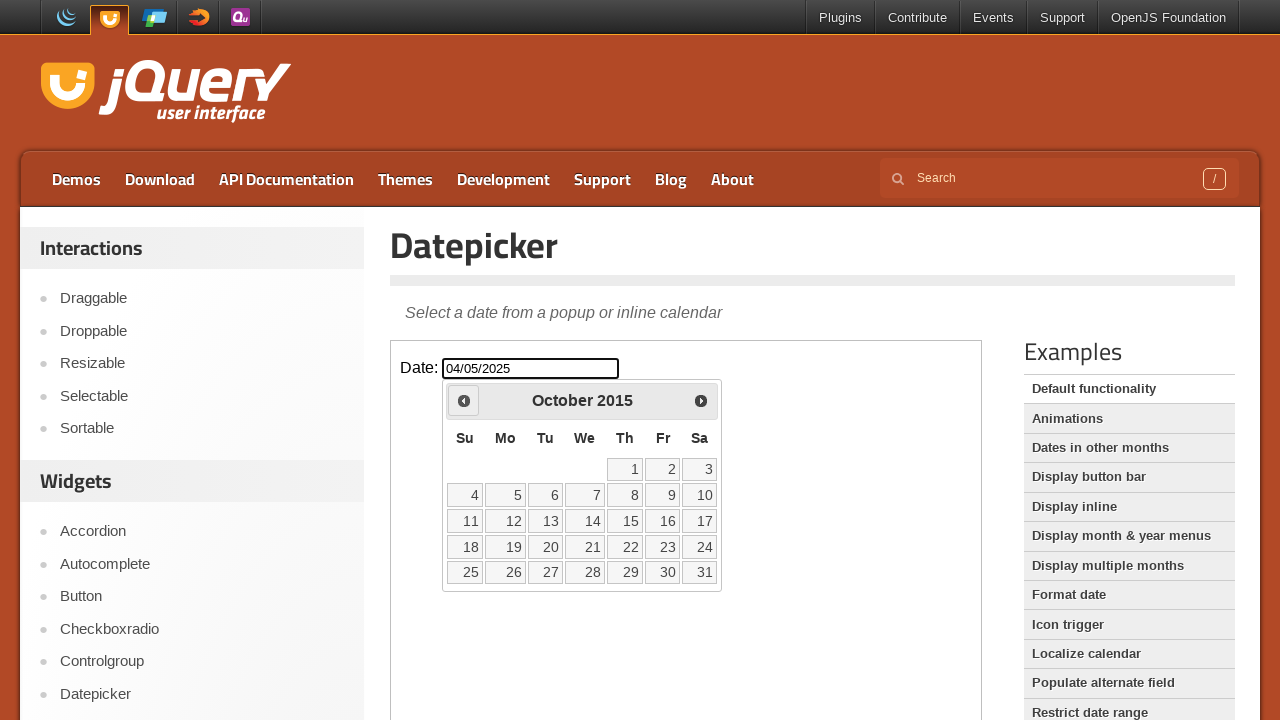

Clicked previous month button to navigate backwards at (464, 400) on iframe >> internal:control=enter-frame >> [title='Prev']
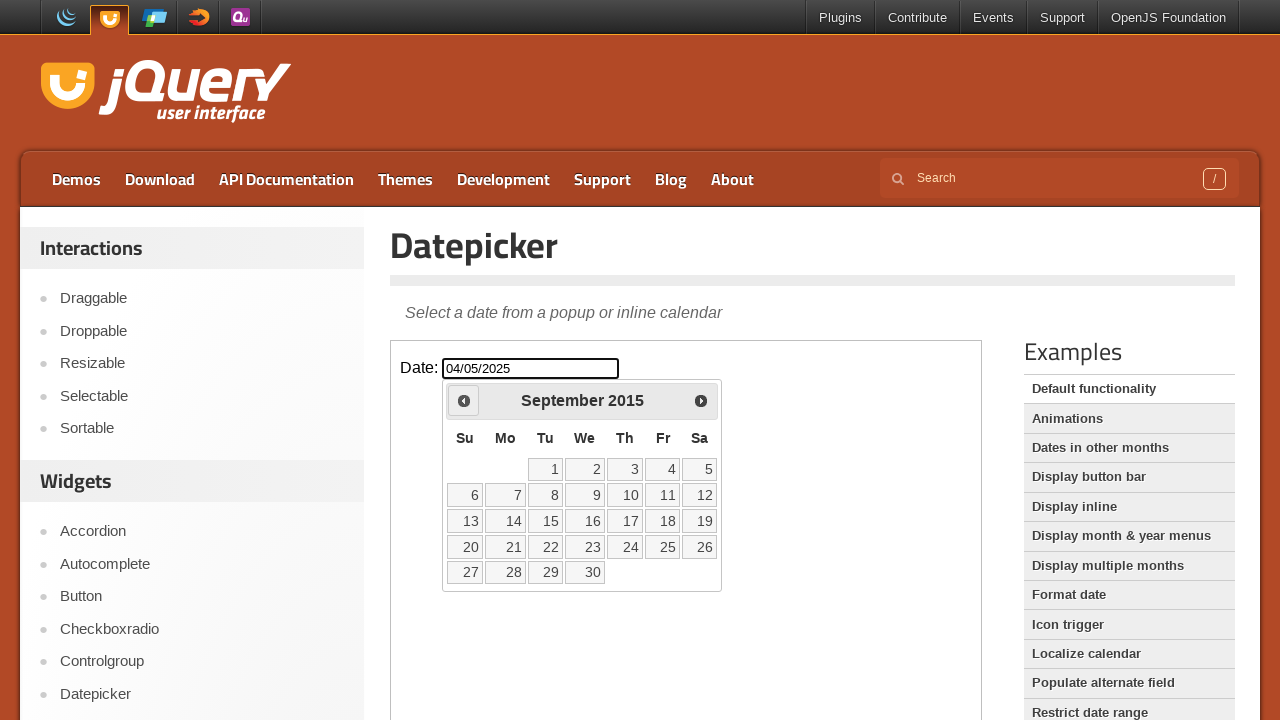

Checked current month and year: September 2015
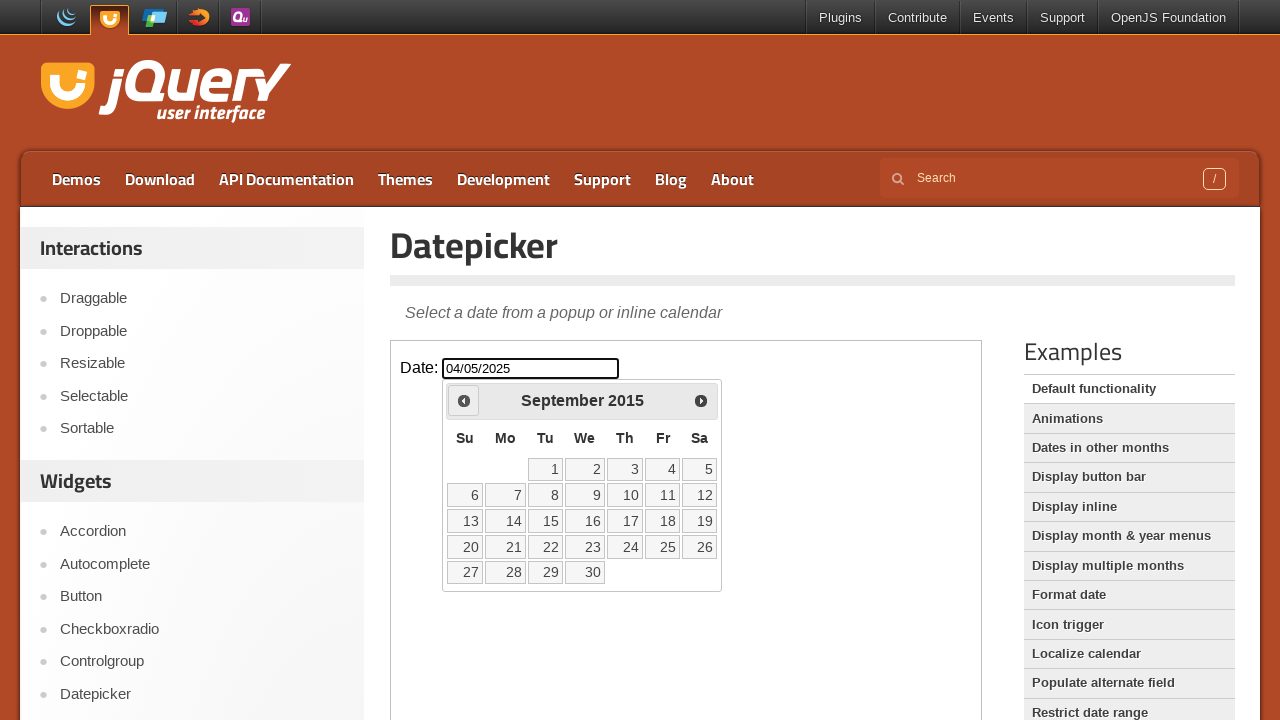

Clicked previous month button to navigate backwards at (464, 400) on iframe >> internal:control=enter-frame >> [title='Prev']
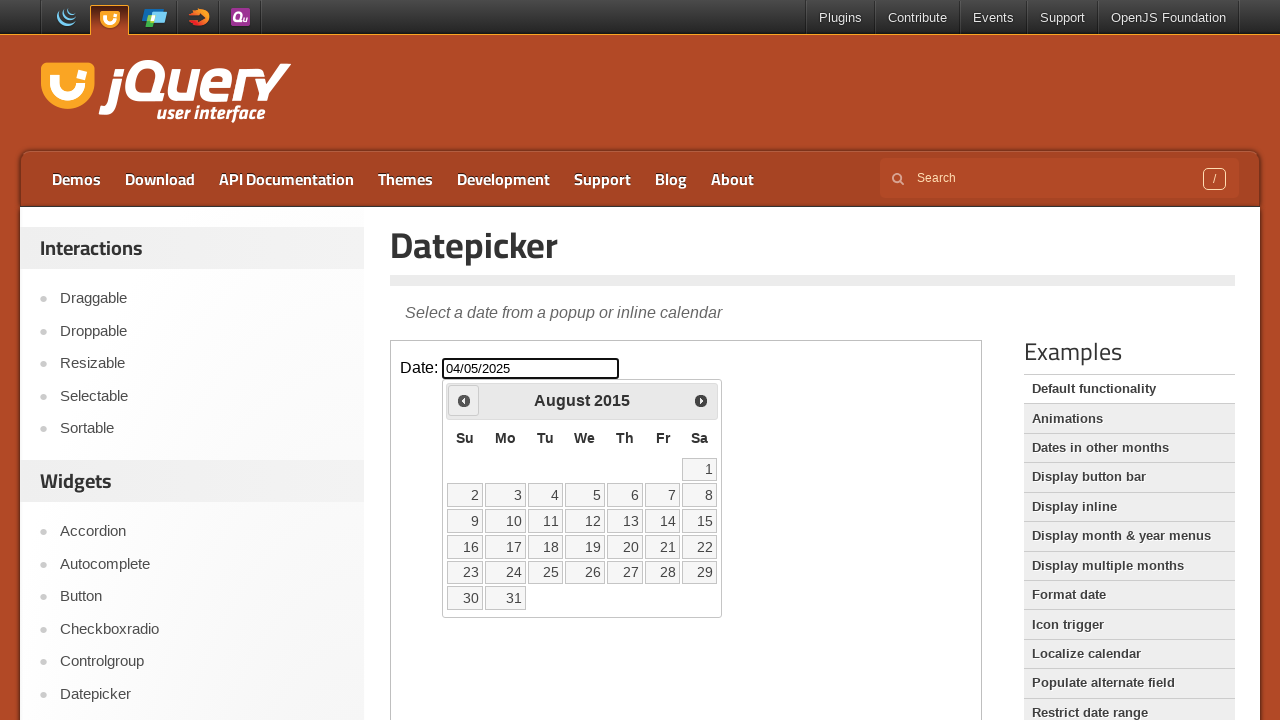

Checked current month and year: August 2015
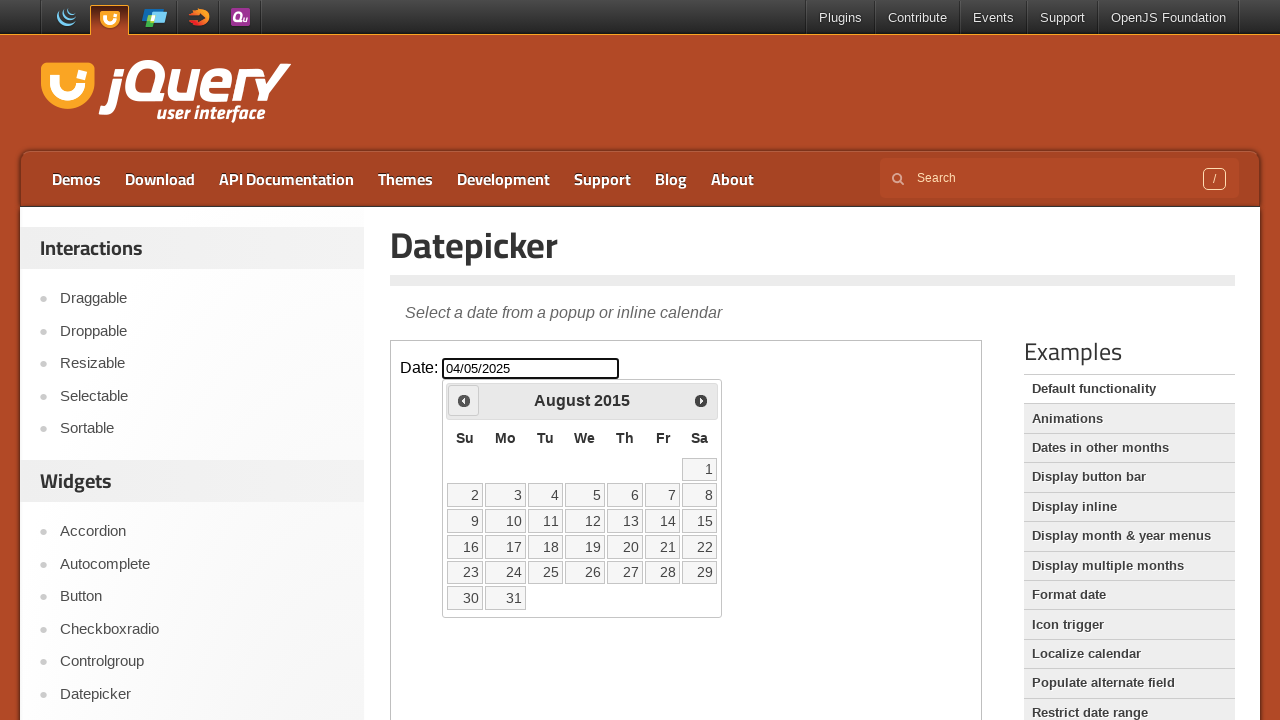

Clicked previous month button to navigate backwards at (464, 400) on iframe >> internal:control=enter-frame >> [title='Prev']
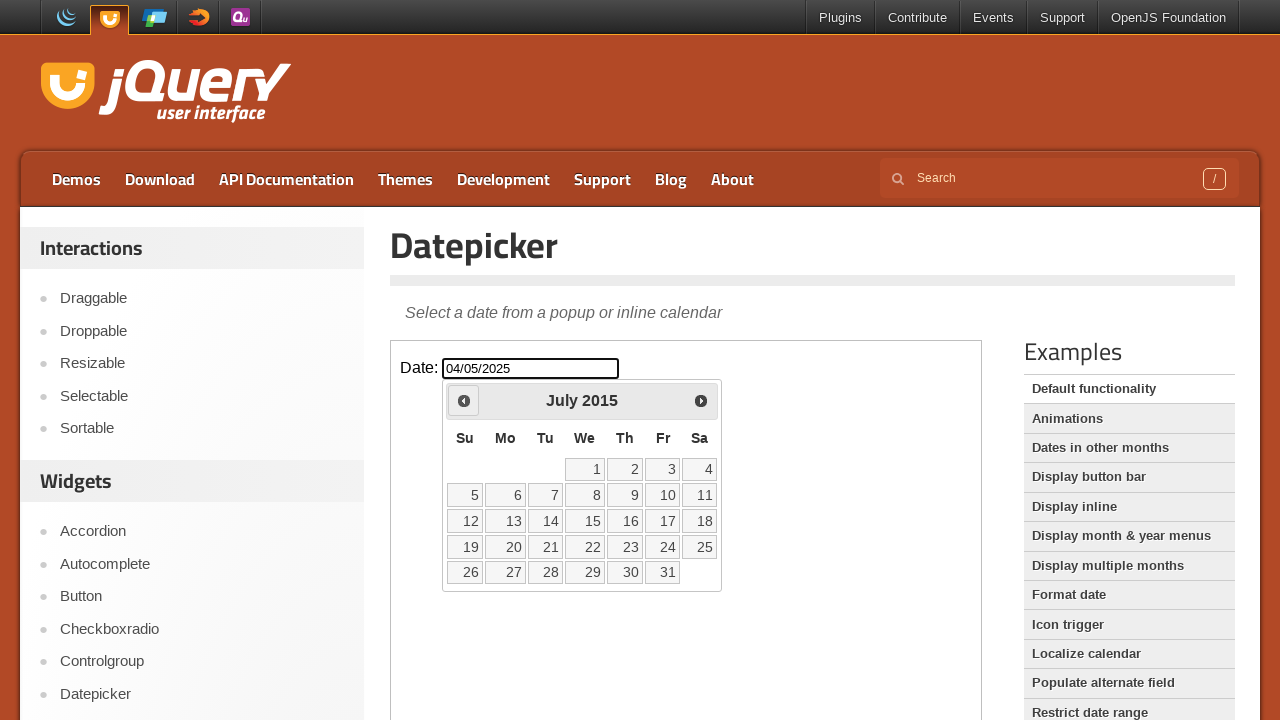

Checked current month and year: July 2015
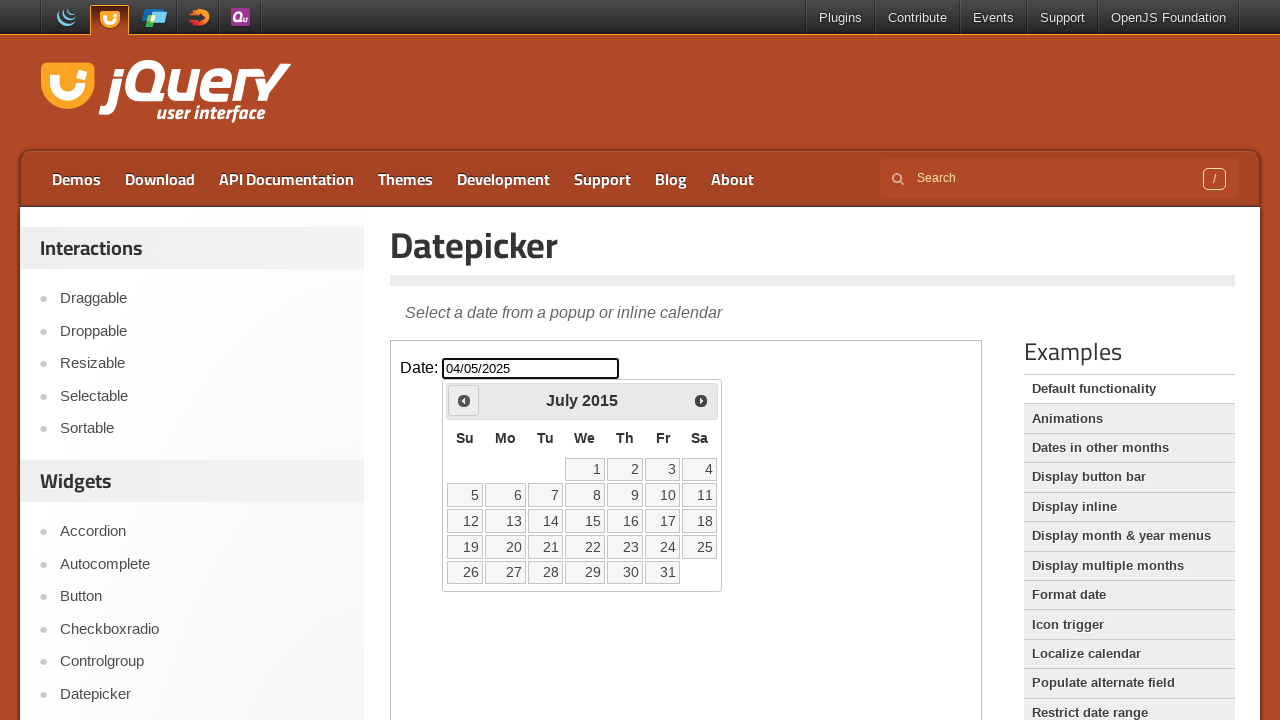

Clicked previous month button to navigate backwards at (464, 400) on iframe >> internal:control=enter-frame >> [title='Prev']
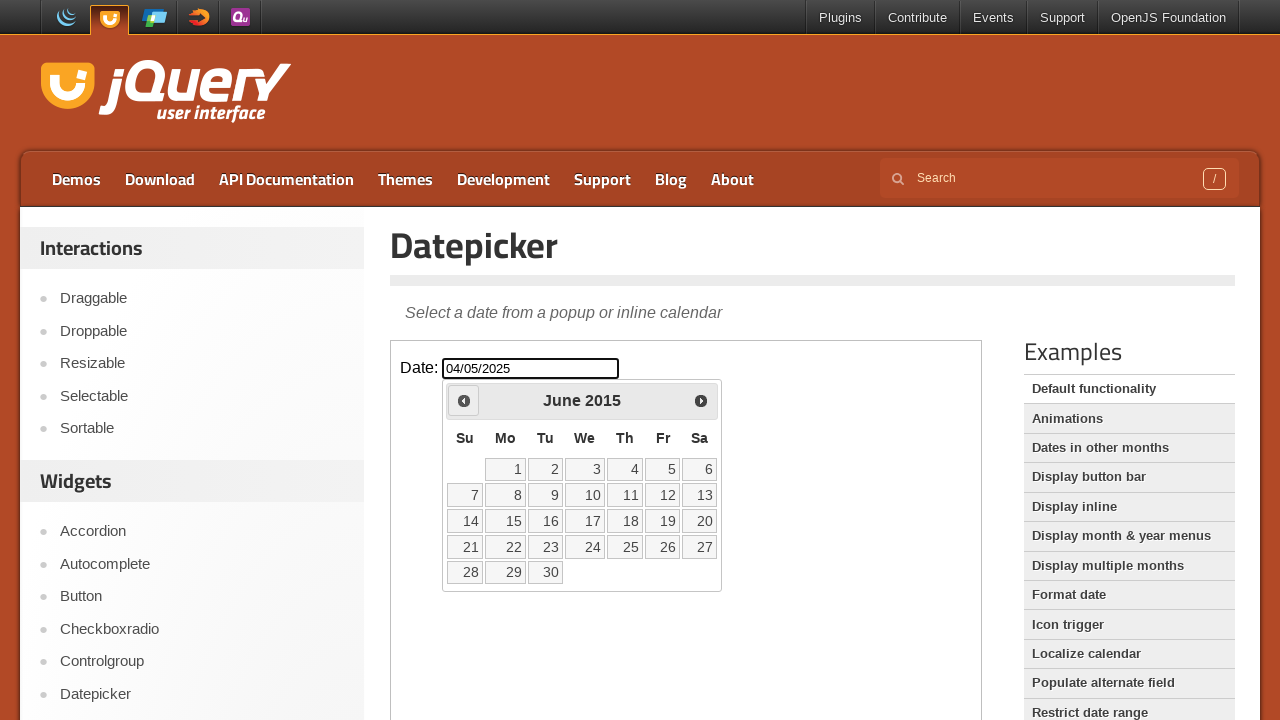

Checked current month and year: June 2015
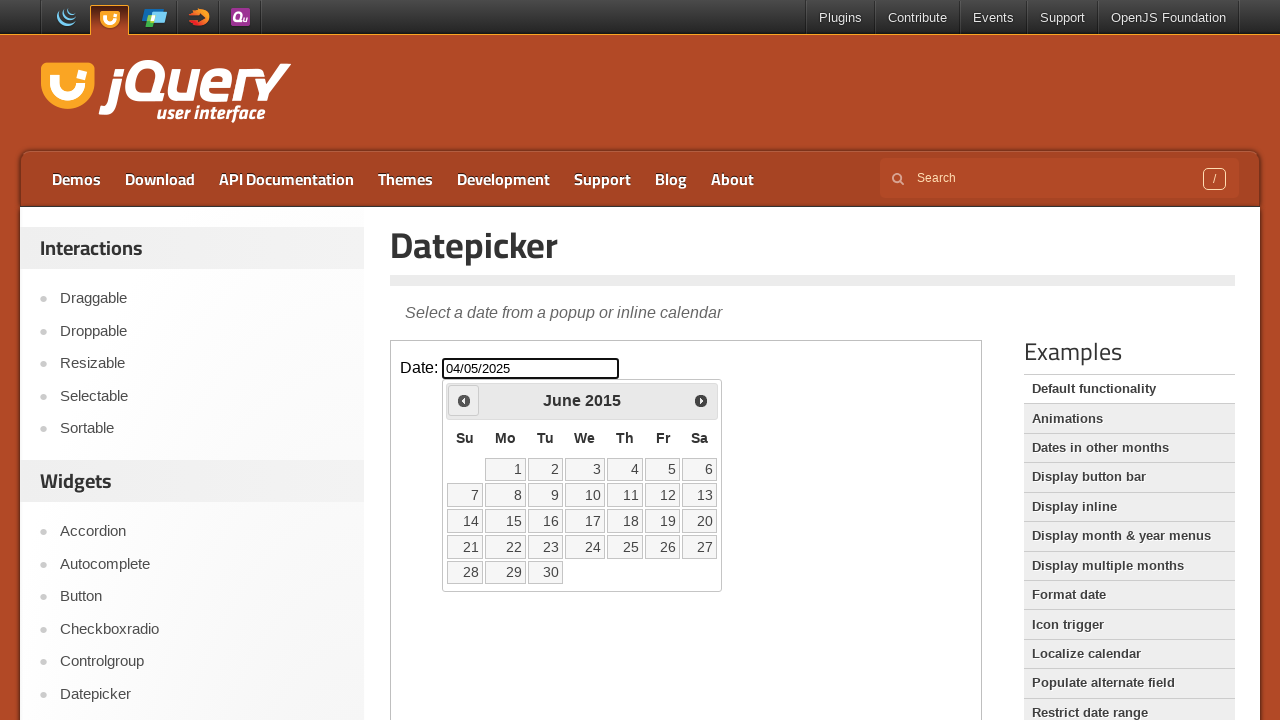

Clicked previous month button to navigate backwards at (464, 400) on iframe >> internal:control=enter-frame >> [title='Prev']
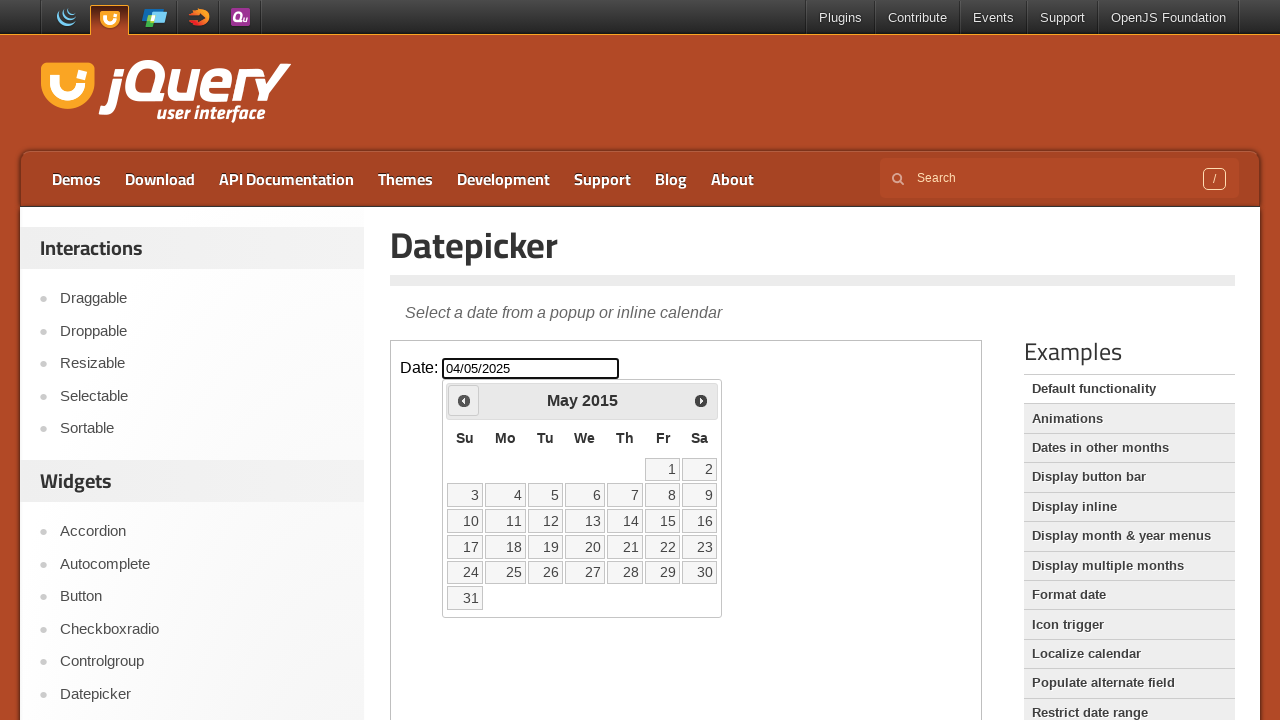

Checked current month and year: May 2015
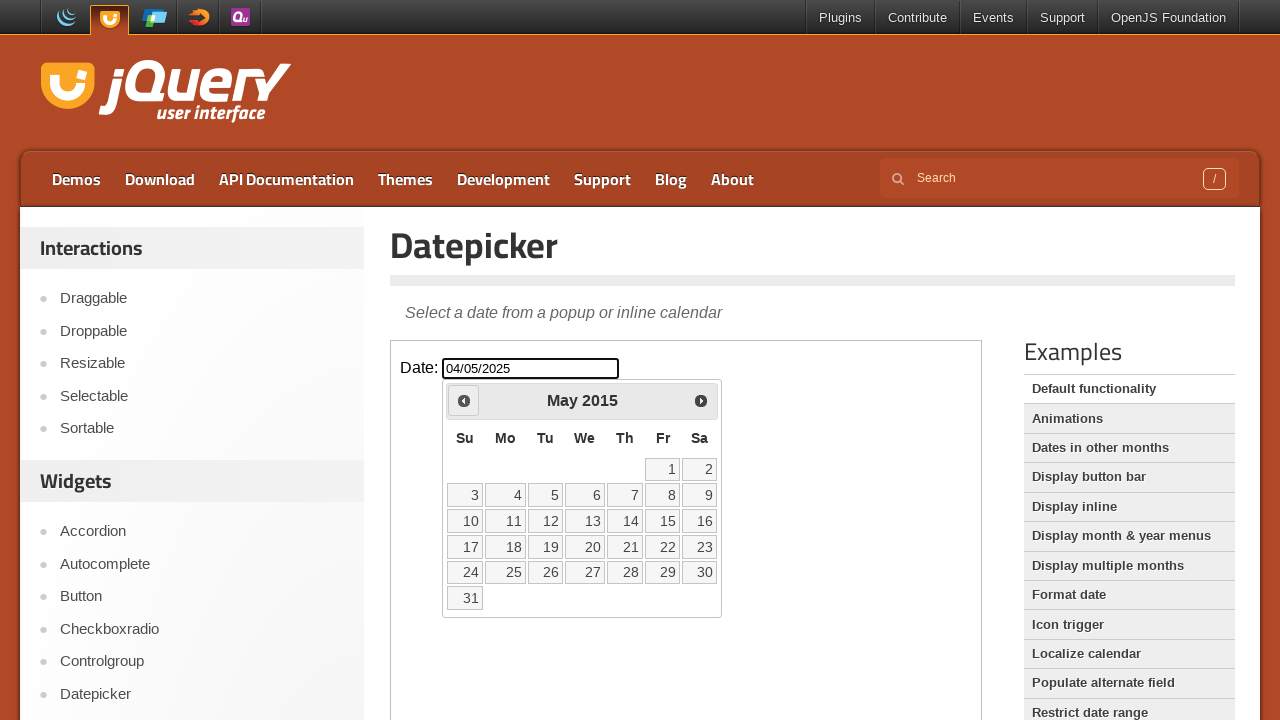

Clicked previous month button to navigate backwards at (464, 400) on iframe >> internal:control=enter-frame >> [title='Prev']
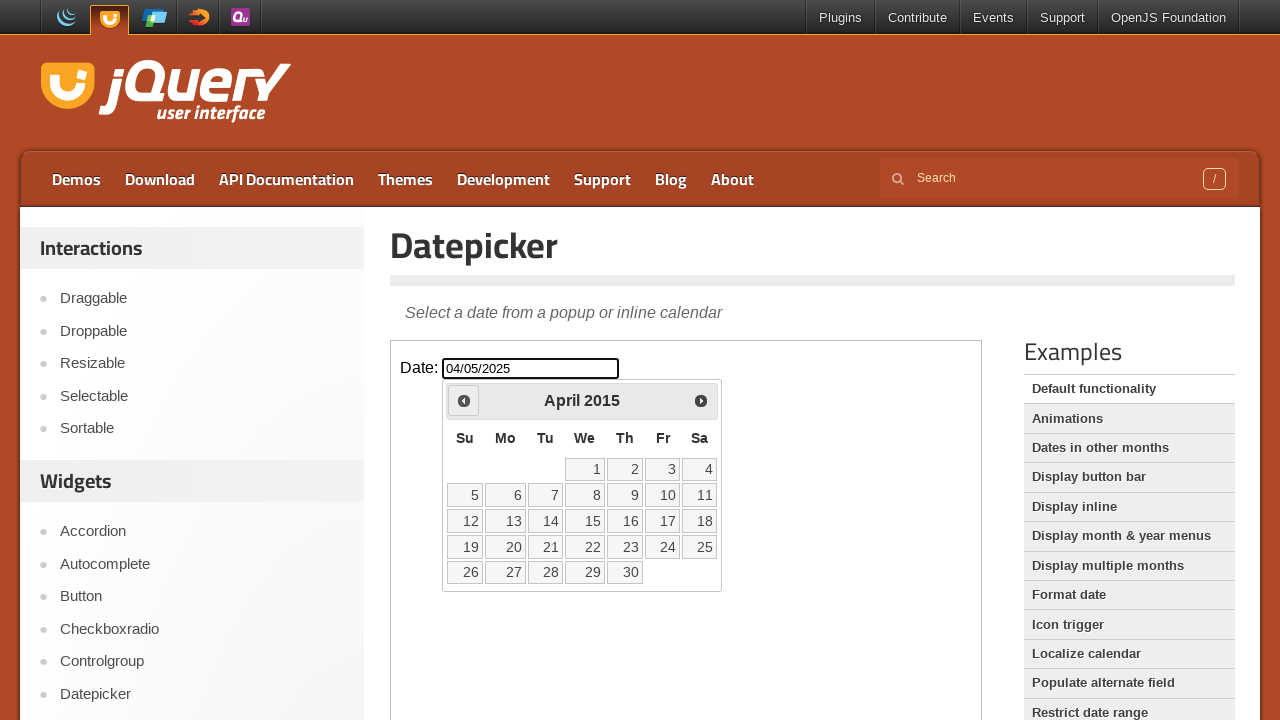

Checked current month and year: April 2015
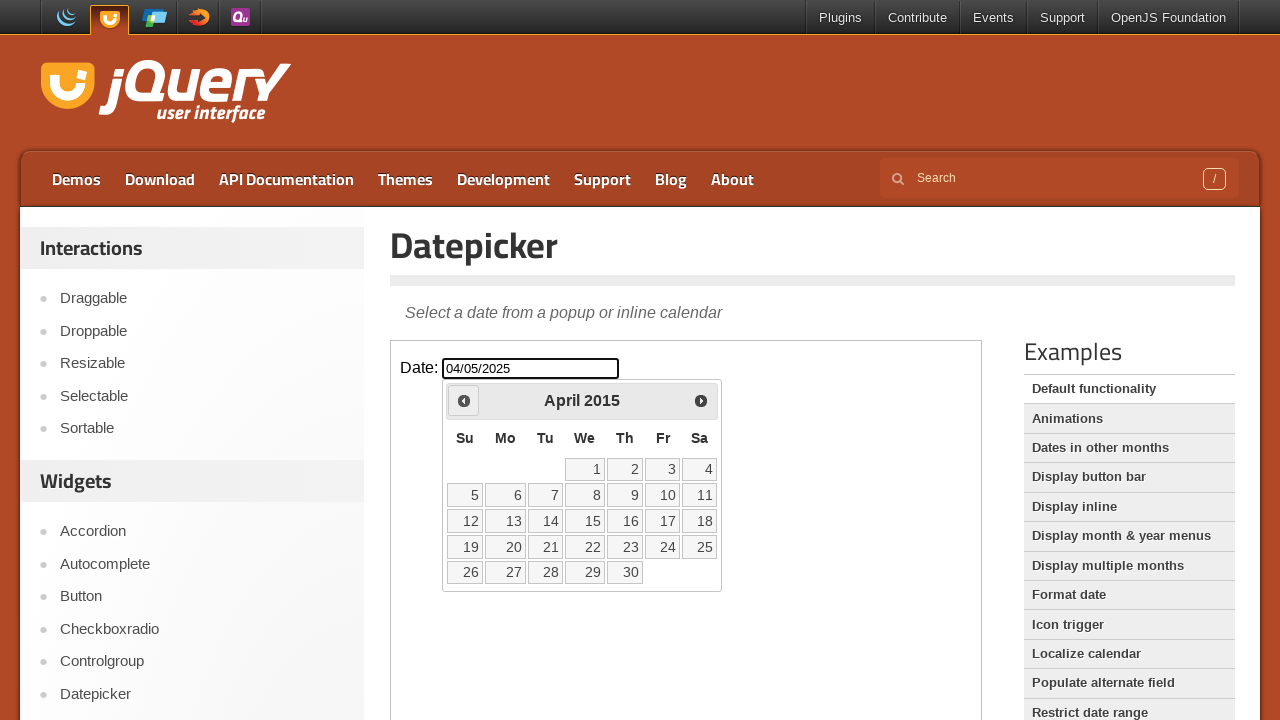

Clicked previous month button to navigate backwards at (464, 400) on iframe >> internal:control=enter-frame >> [title='Prev']
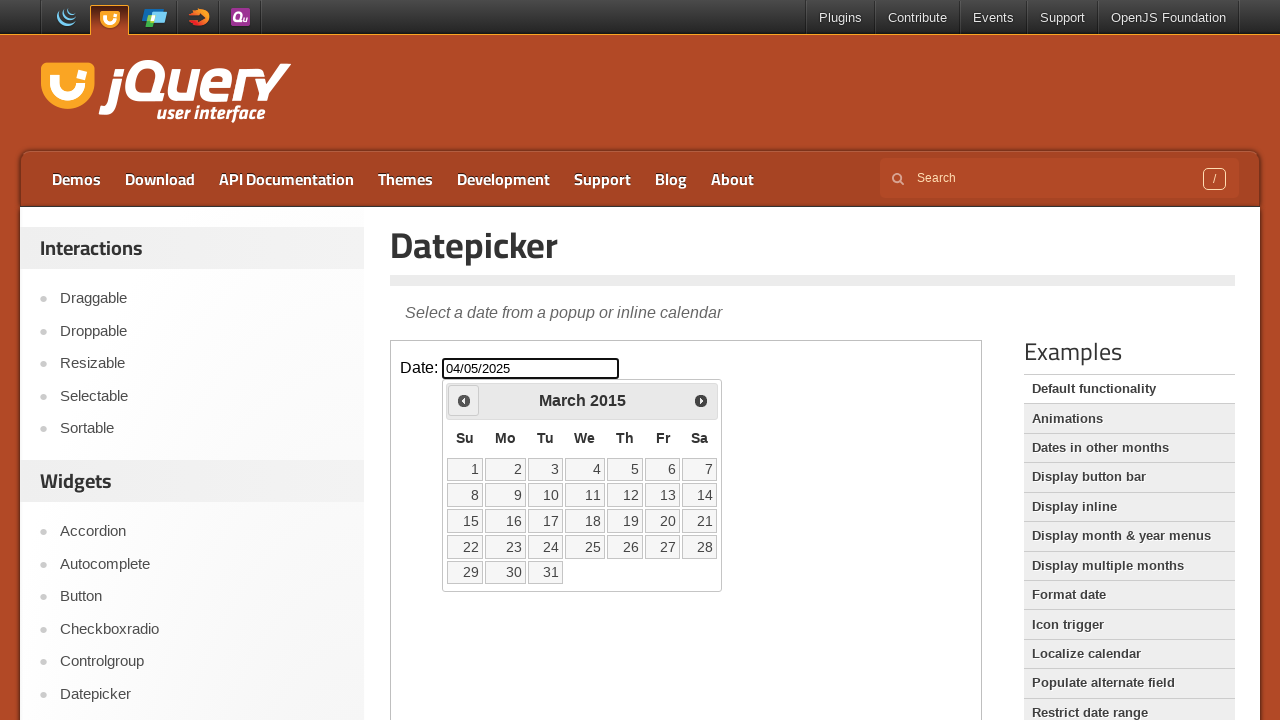

Checked current month and year: March 2015
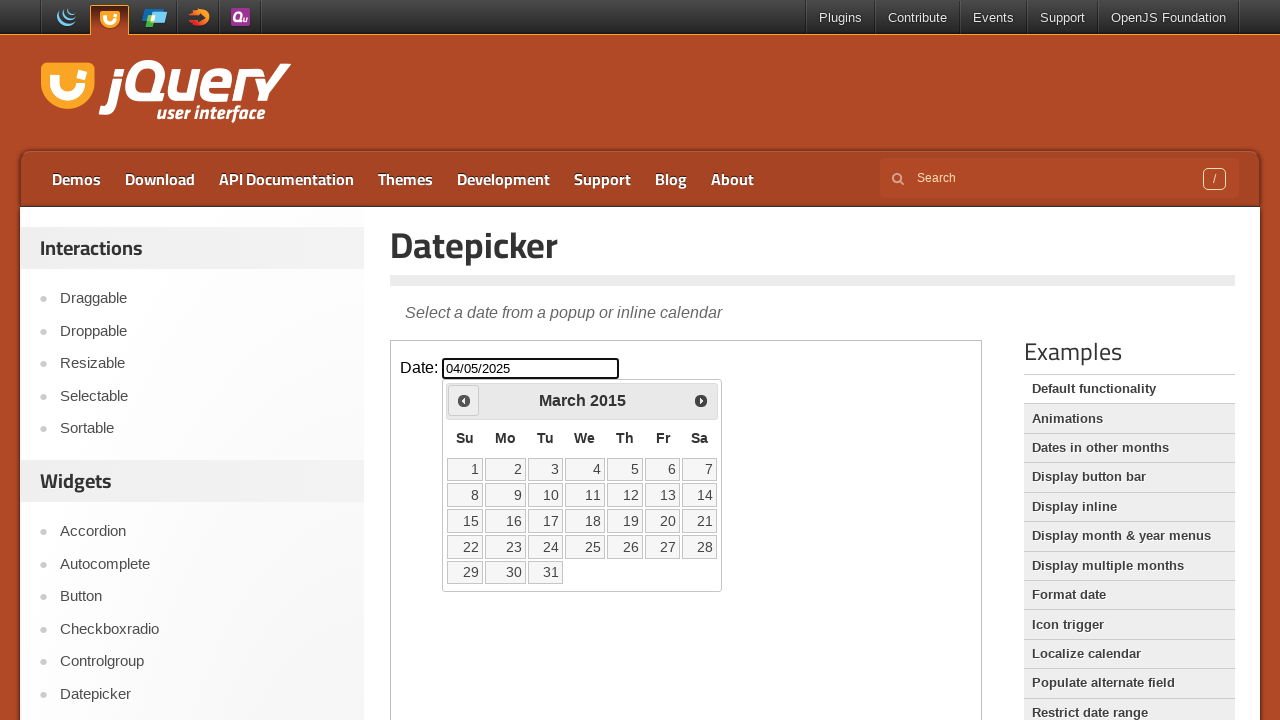

Clicked previous month button to navigate backwards at (464, 400) on iframe >> internal:control=enter-frame >> [title='Prev']
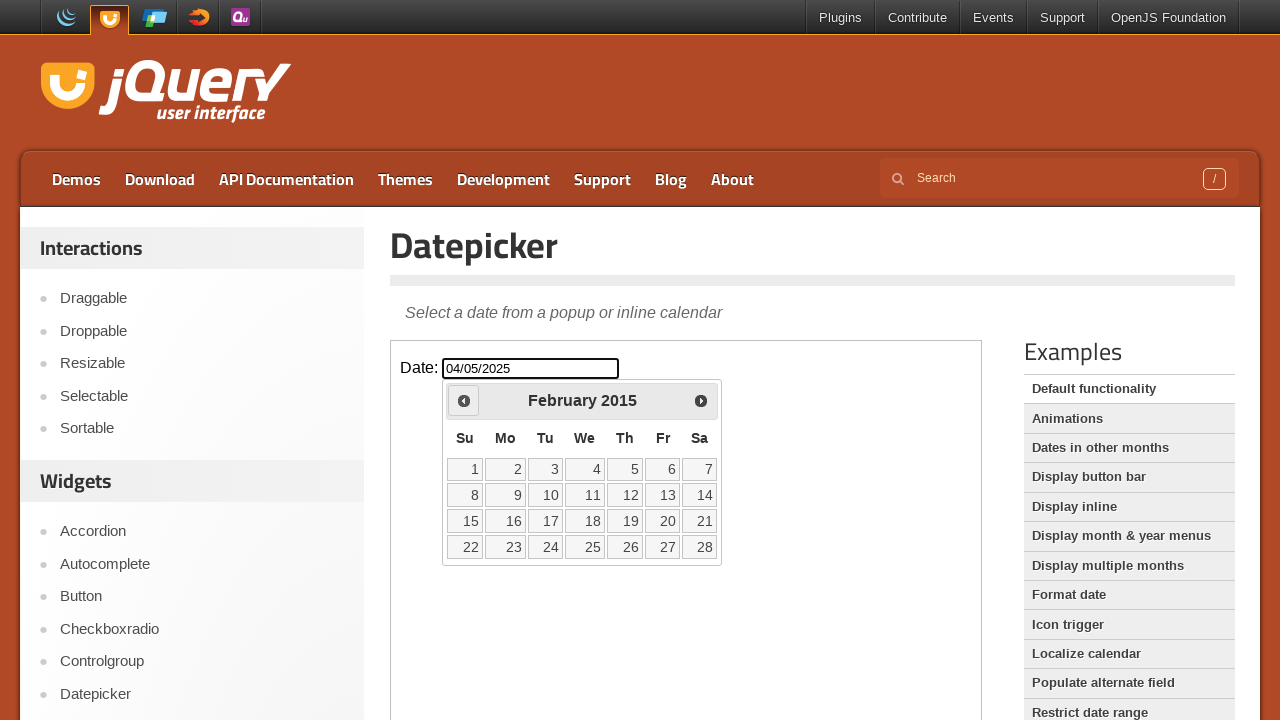

Checked current month and year: February 2015
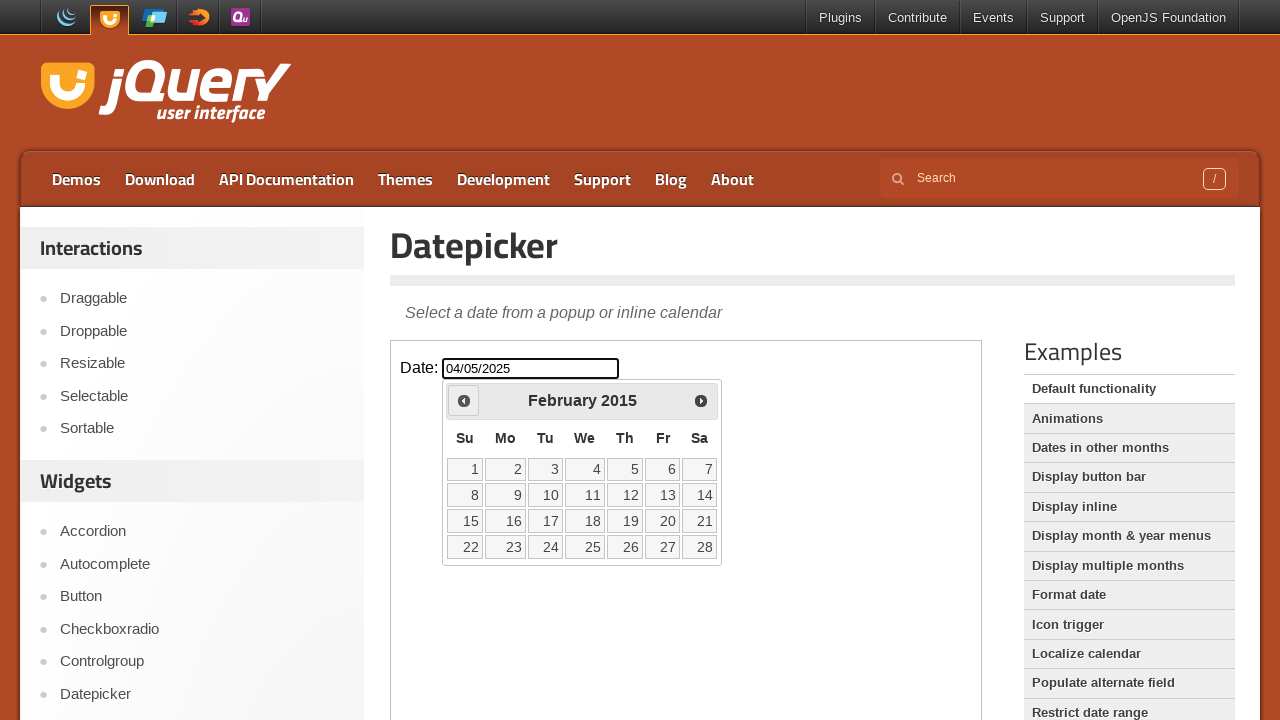

Clicked previous month button to navigate backwards at (464, 400) on iframe >> internal:control=enter-frame >> [title='Prev']
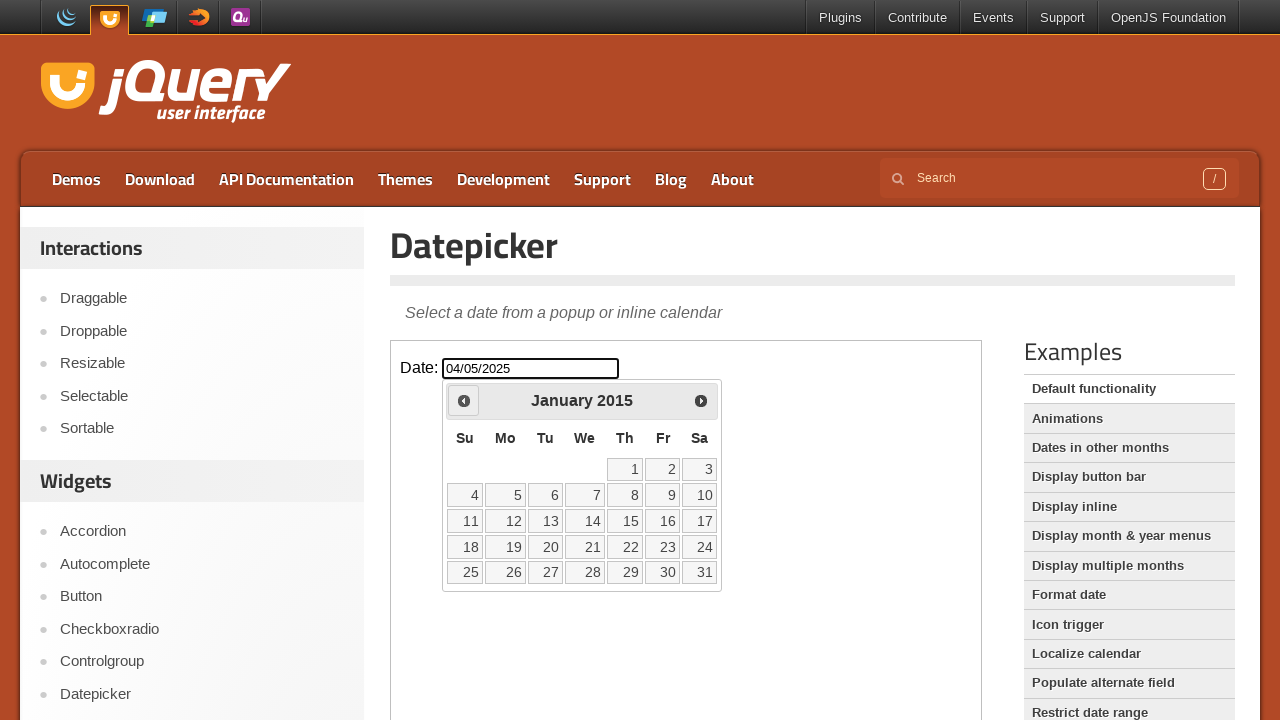

Checked current month and year: January 2015
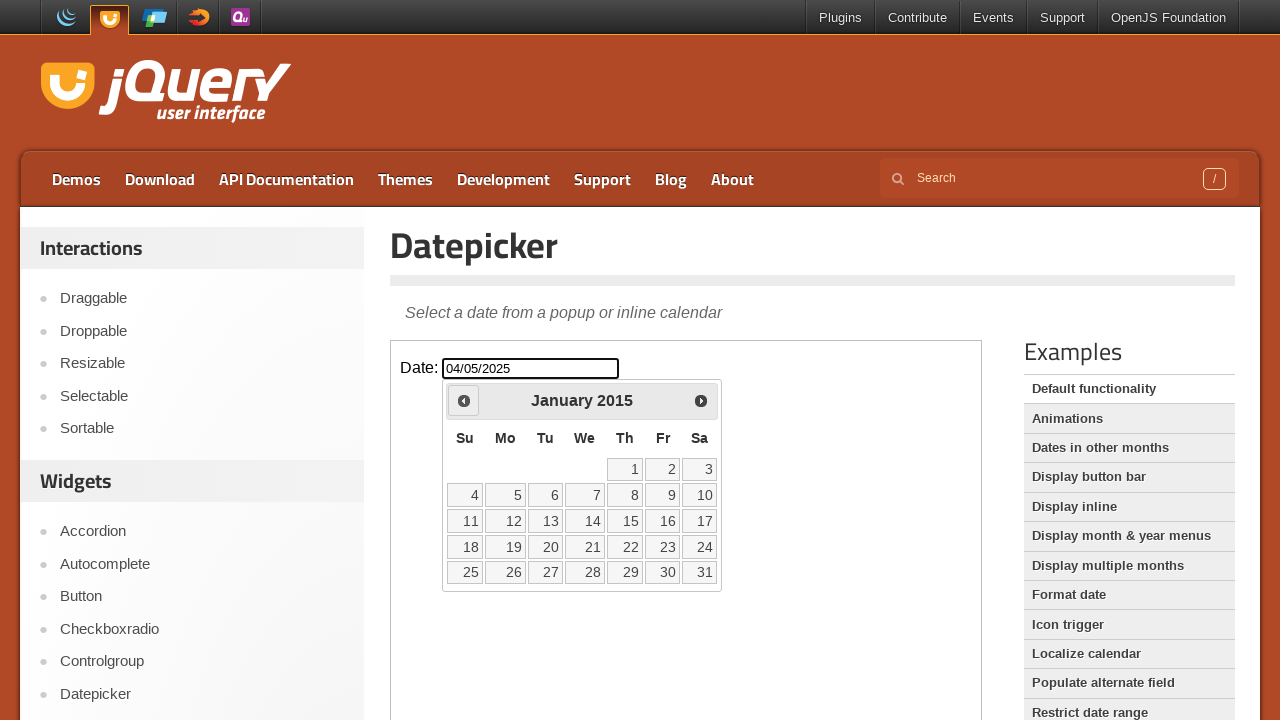

Clicked previous month button to navigate backwards at (464, 400) on iframe >> internal:control=enter-frame >> [title='Prev']
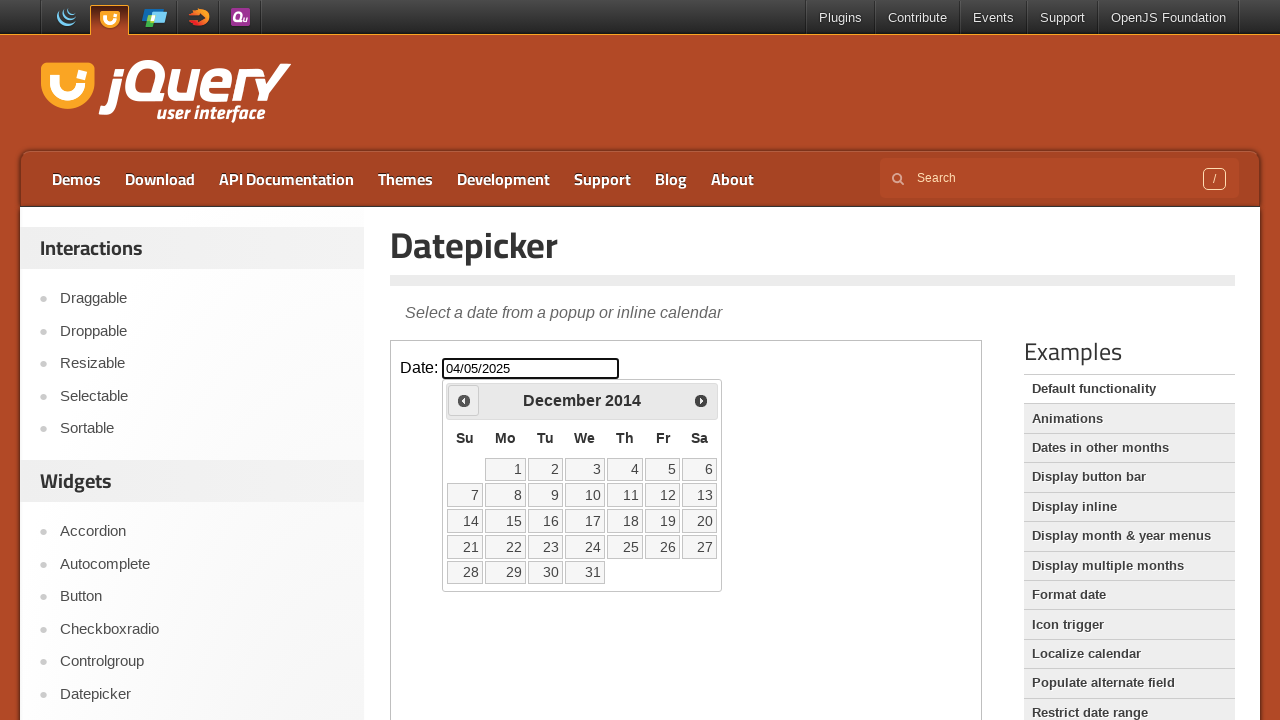

Checked current month and year: December 2014
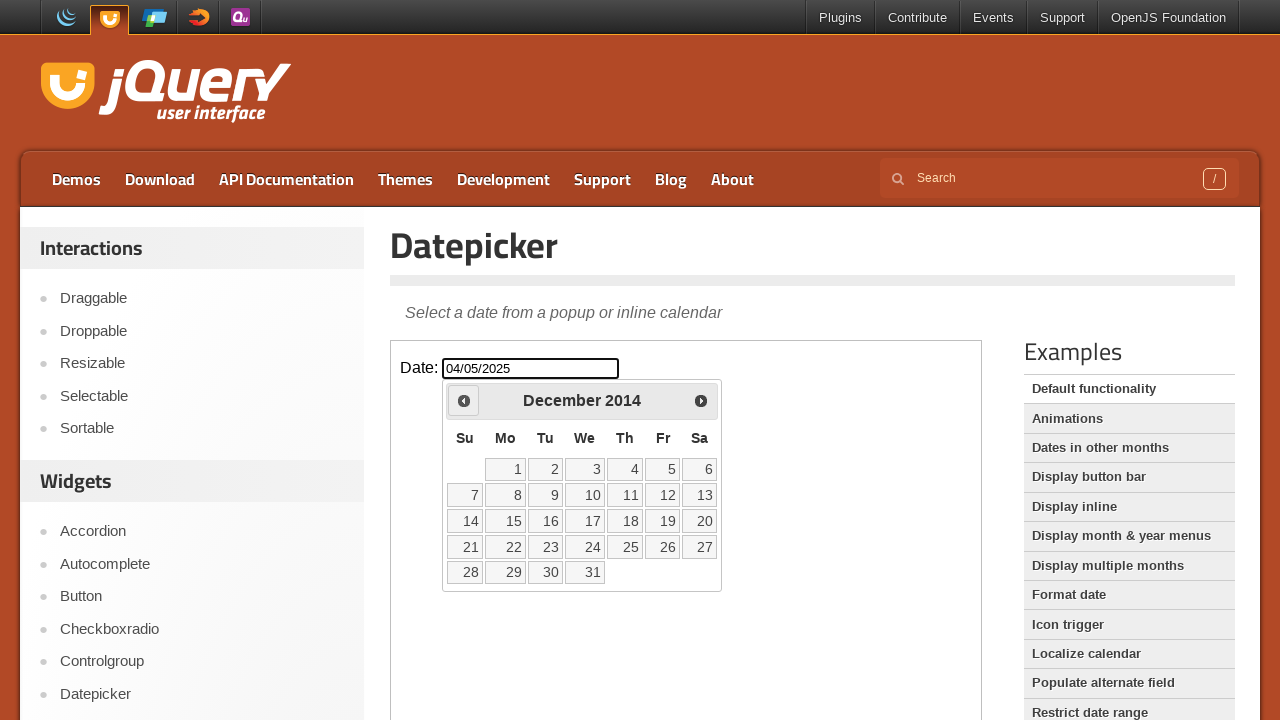

Clicked previous month button to navigate backwards at (464, 400) on iframe >> internal:control=enter-frame >> [title='Prev']
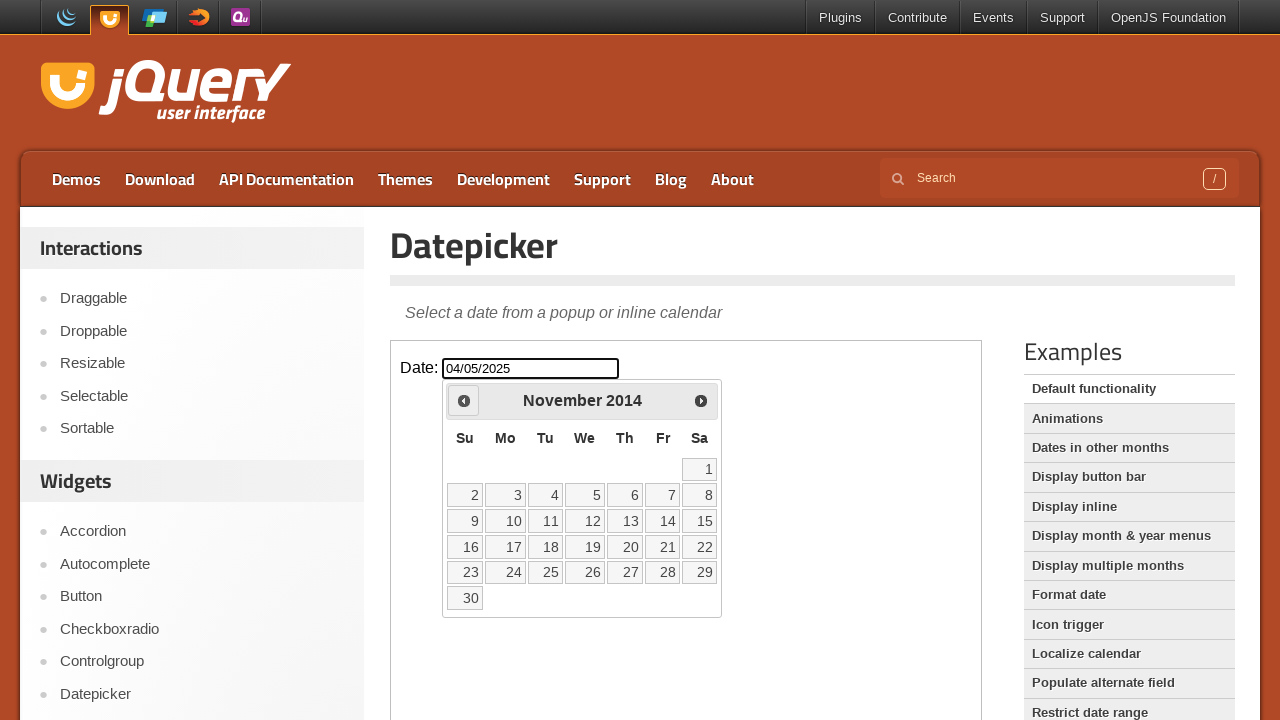

Checked current month and year: November 2014
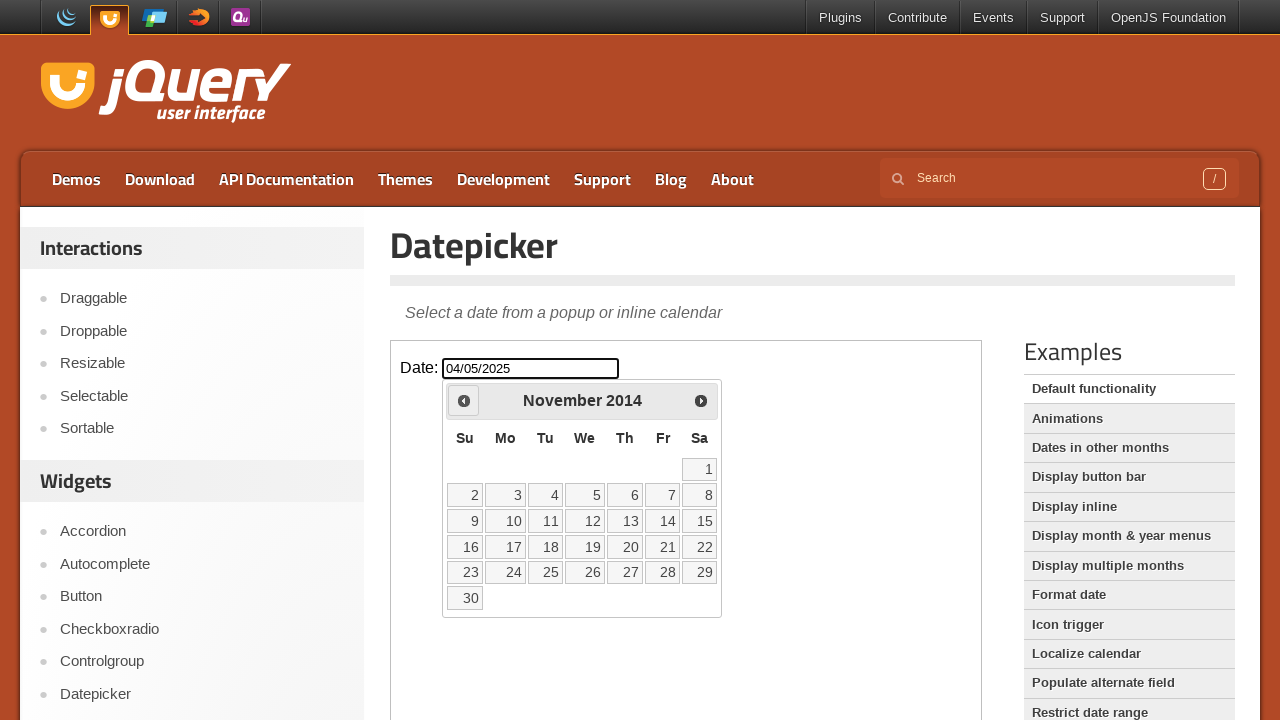

Clicked previous month button to navigate backwards at (464, 400) on iframe >> internal:control=enter-frame >> [title='Prev']
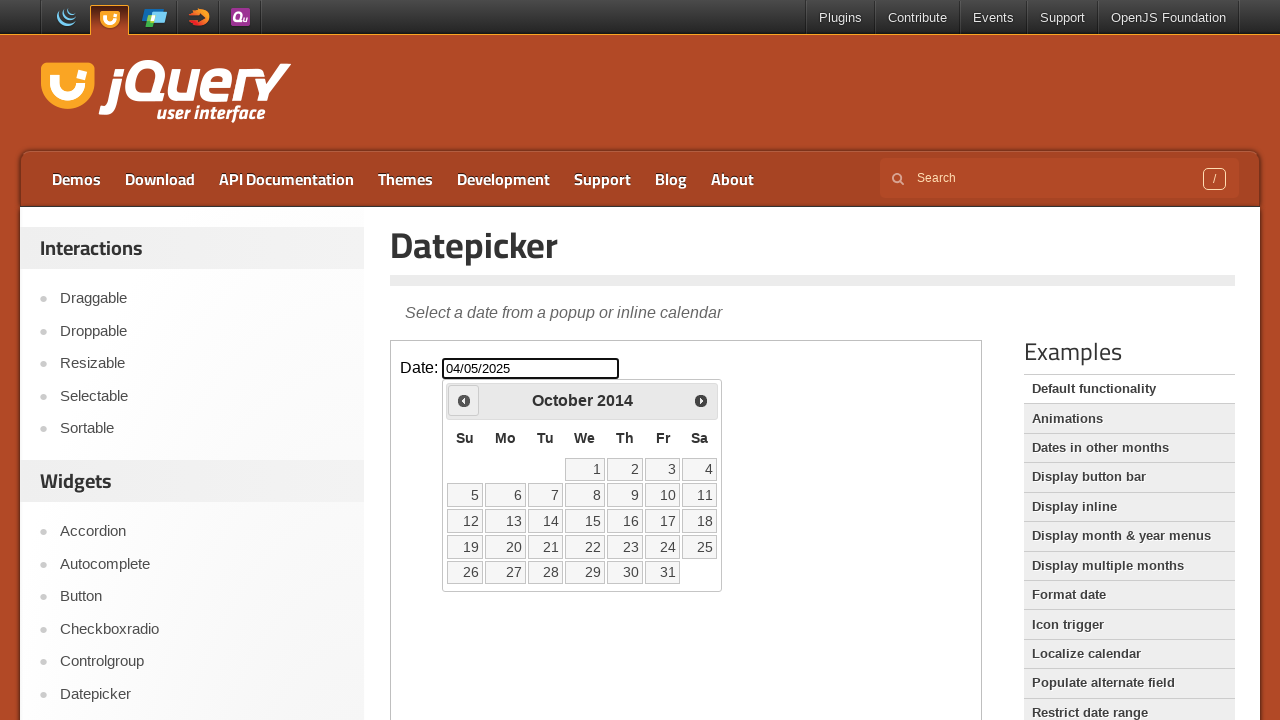

Checked current month and year: October 2014
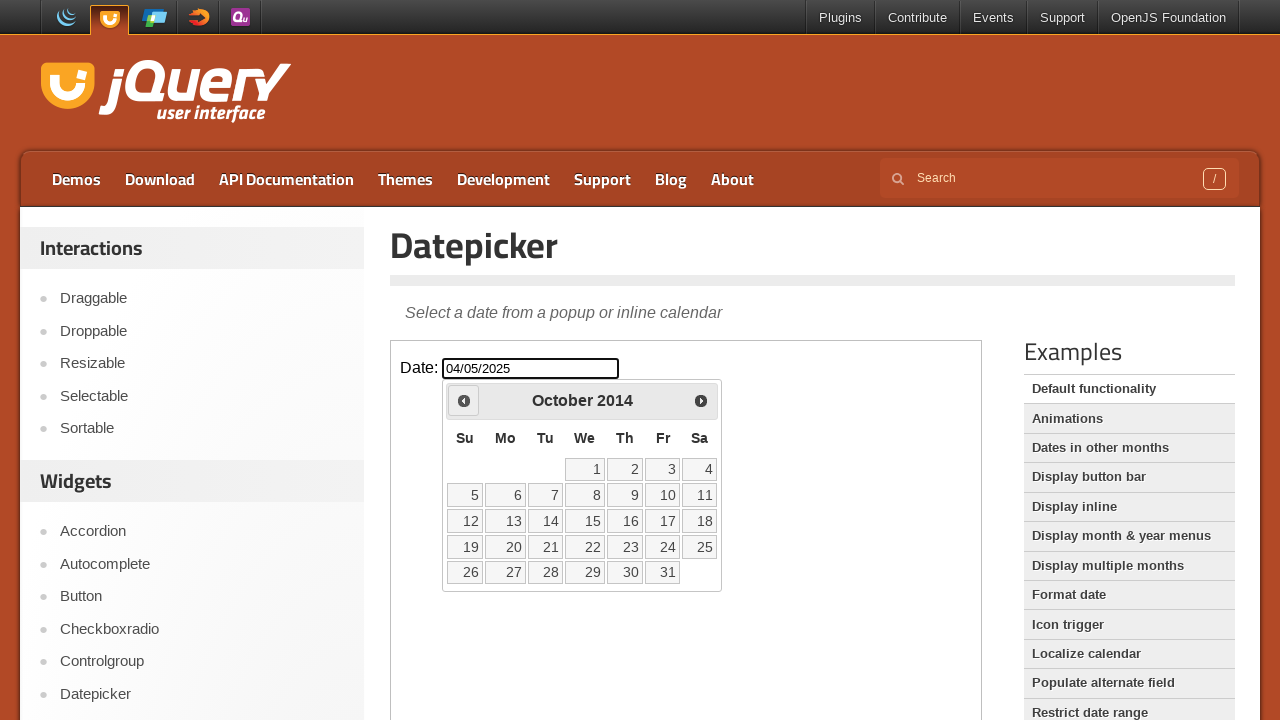

Clicked previous month button to navigate backwards at (464, 400) on iframe >> internal:control=enter-frame >> [title='Prev']
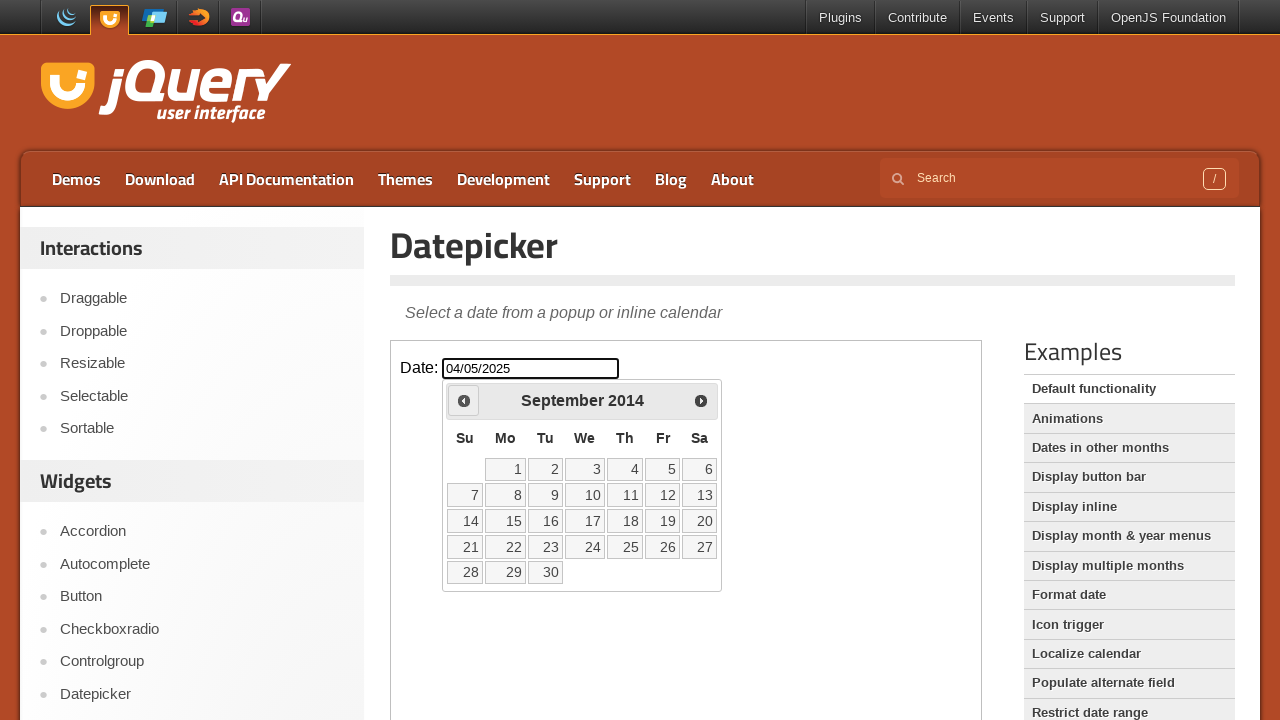

Checked current month and year: September 2014
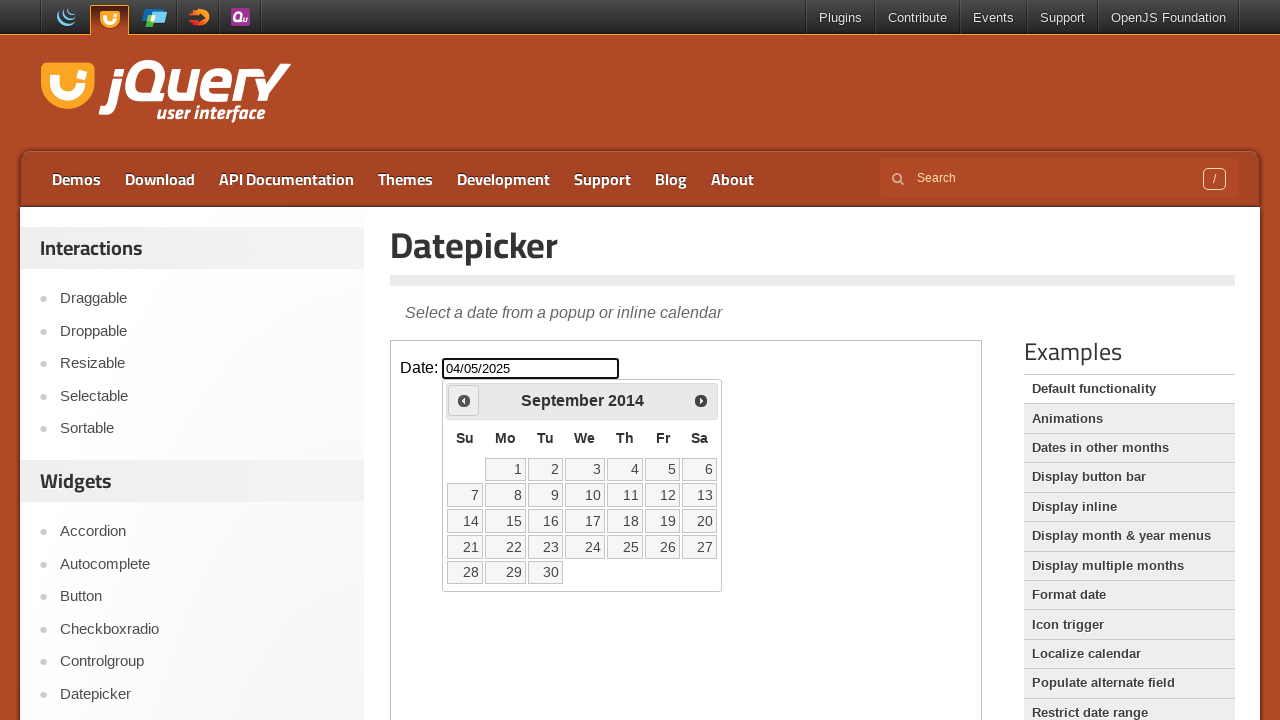

Clicked previous month button to navigate backwards at (464, 400) on iframe >> internal:control=enter-frame >> [title='Prev']
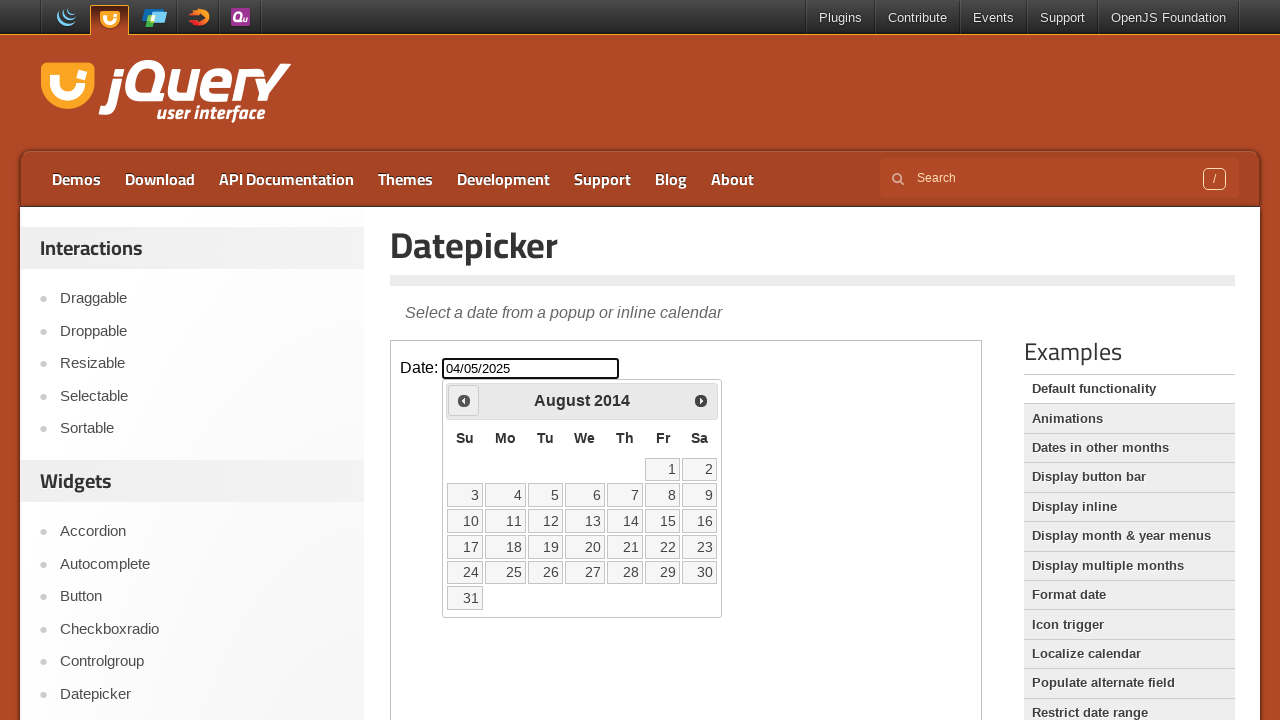

Checked current month and year: August 2014
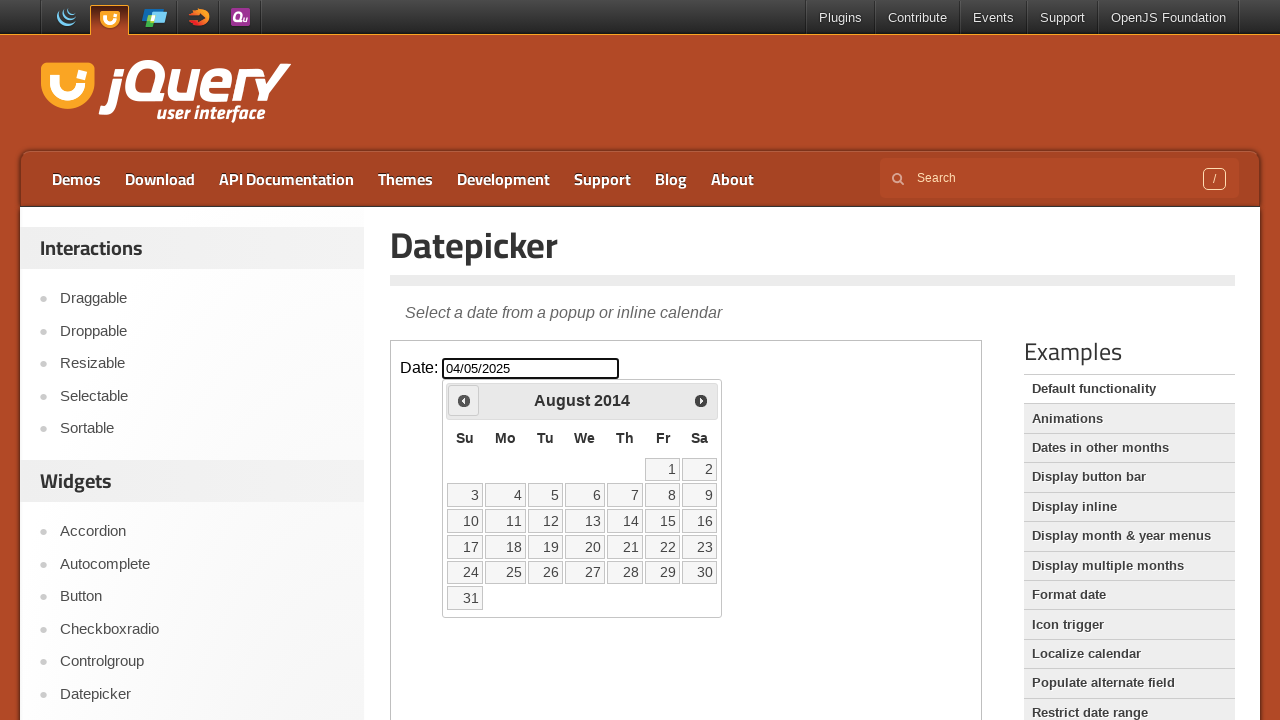

Clicked previous month button to navigate backwards at (464, 400) on iframe >> internal:control=enter-frame >> [title='Prev']
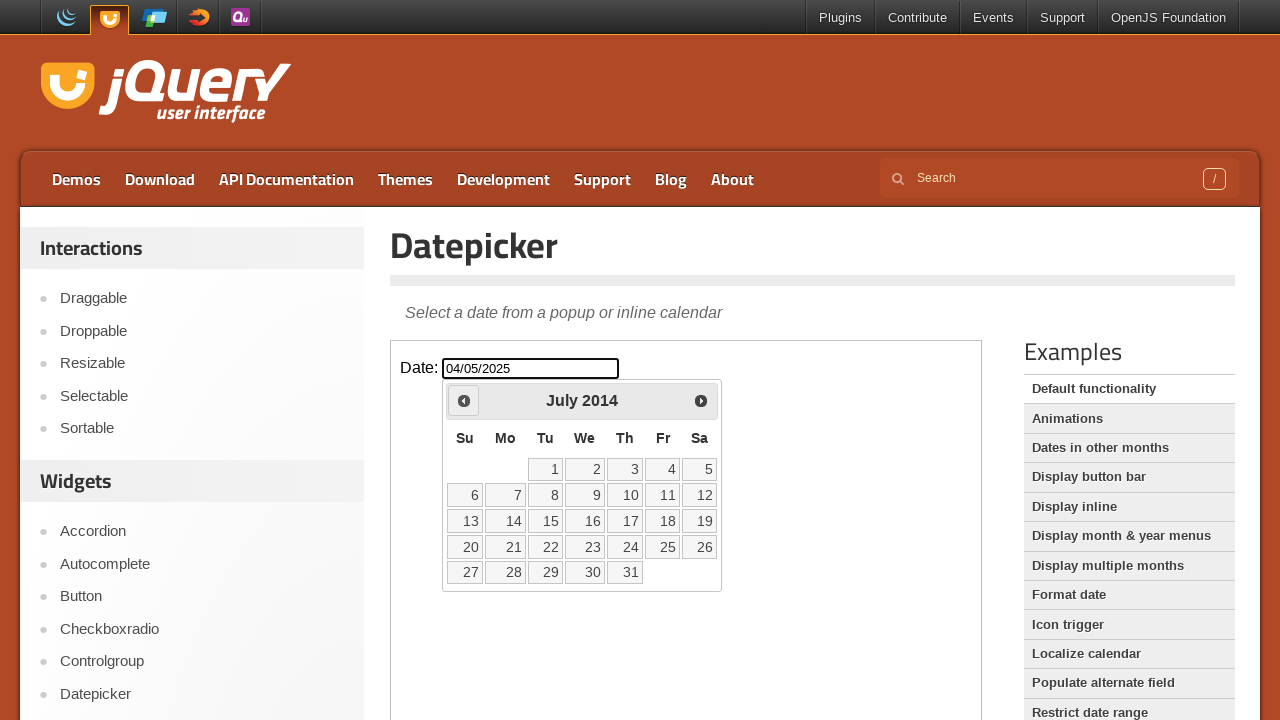

Checked current month and year: July 2014
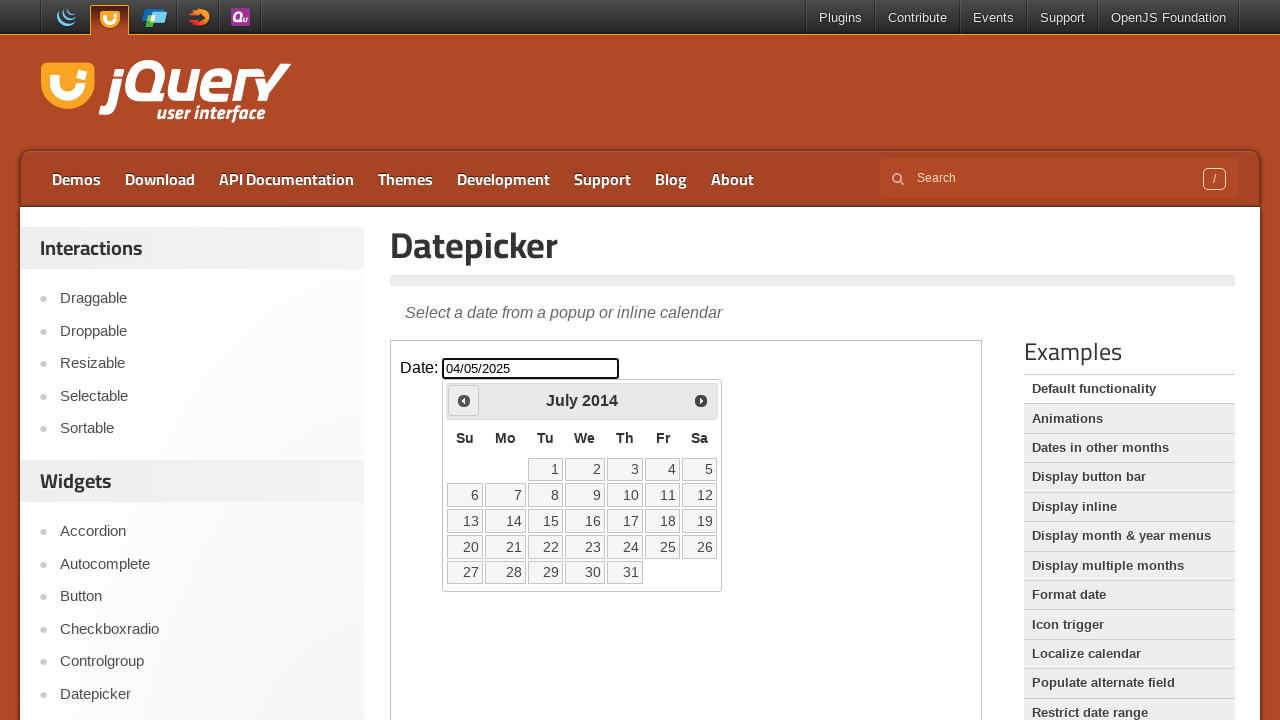

Clicked previous month button to navigate backwards at (464, 400) on iframe >> internal:control=enter-frame >> [title='Prev']
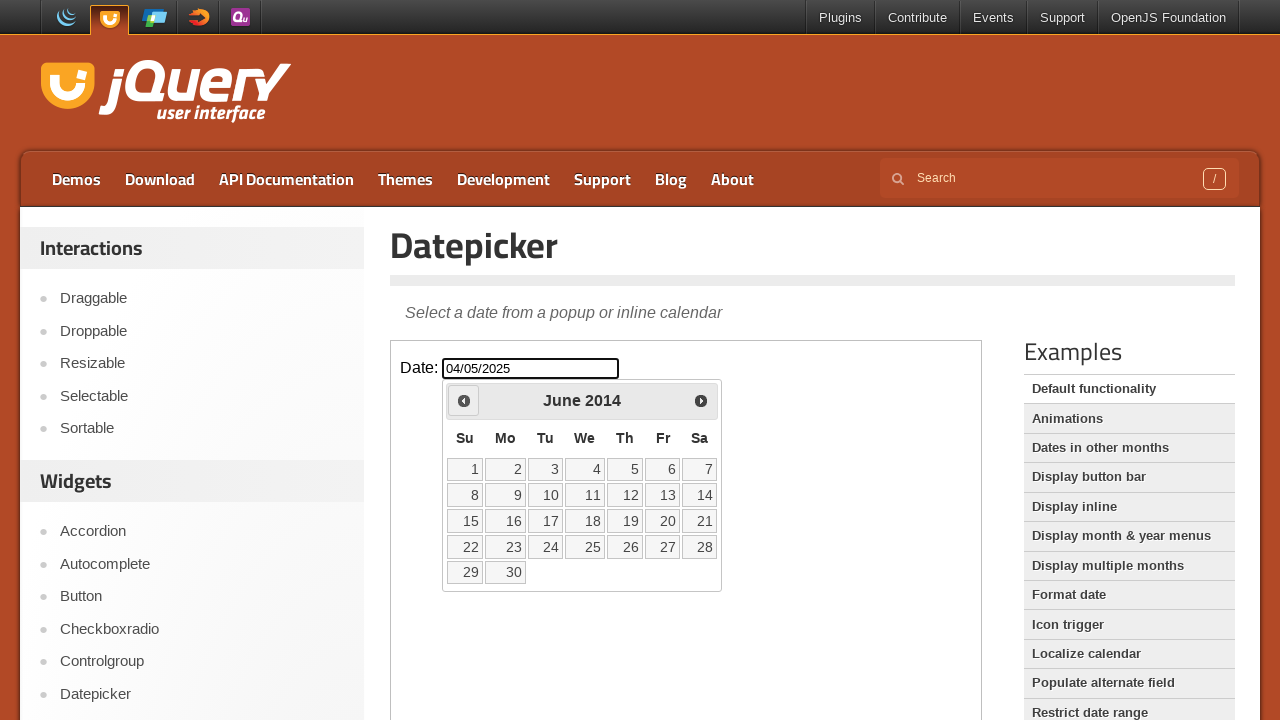

Checked current month and year: June 2014
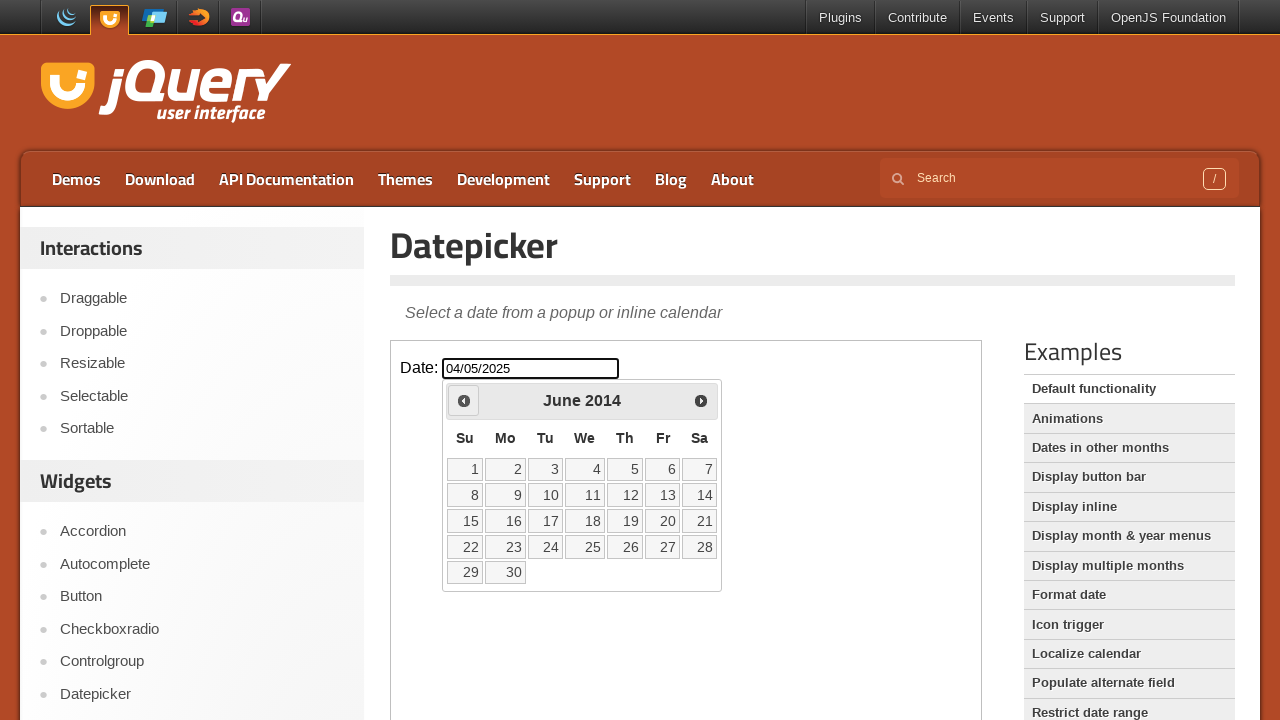

Clicked previous month button to navigate backwards at (464, 400) on iframe >> internal:control=enter-frame >> [title='Prev']
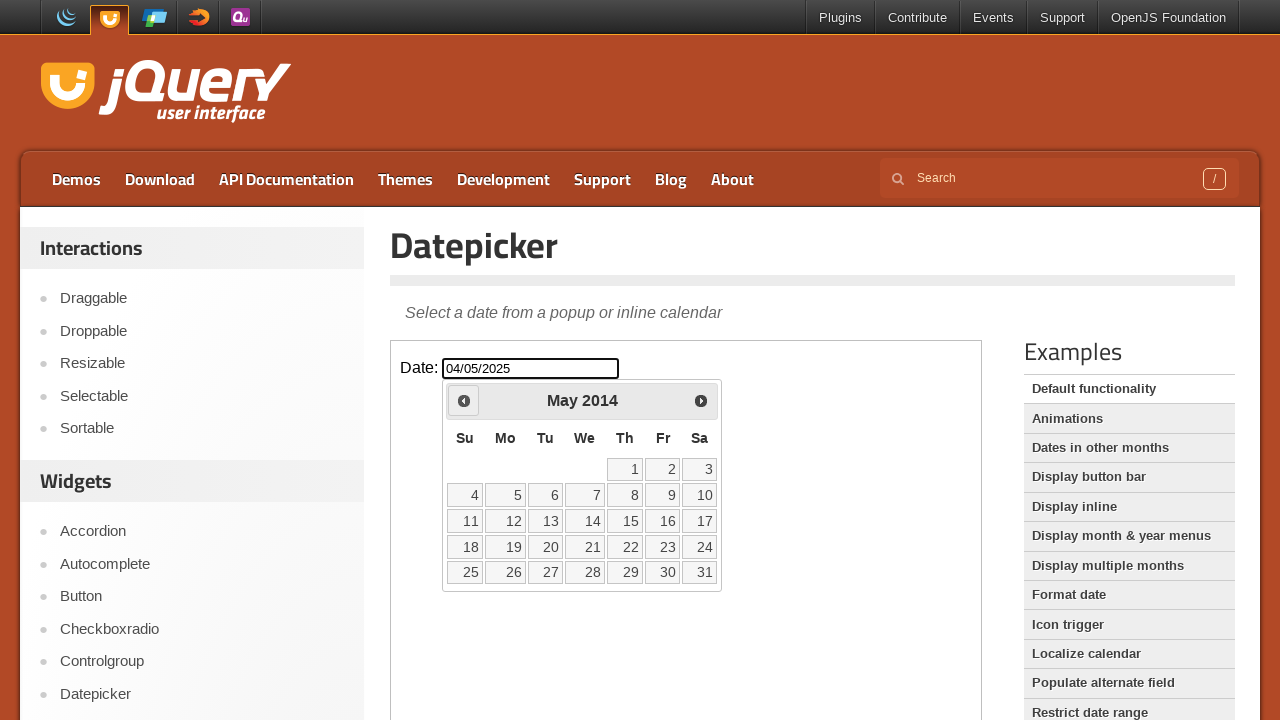

Checked current month and year: May 2014
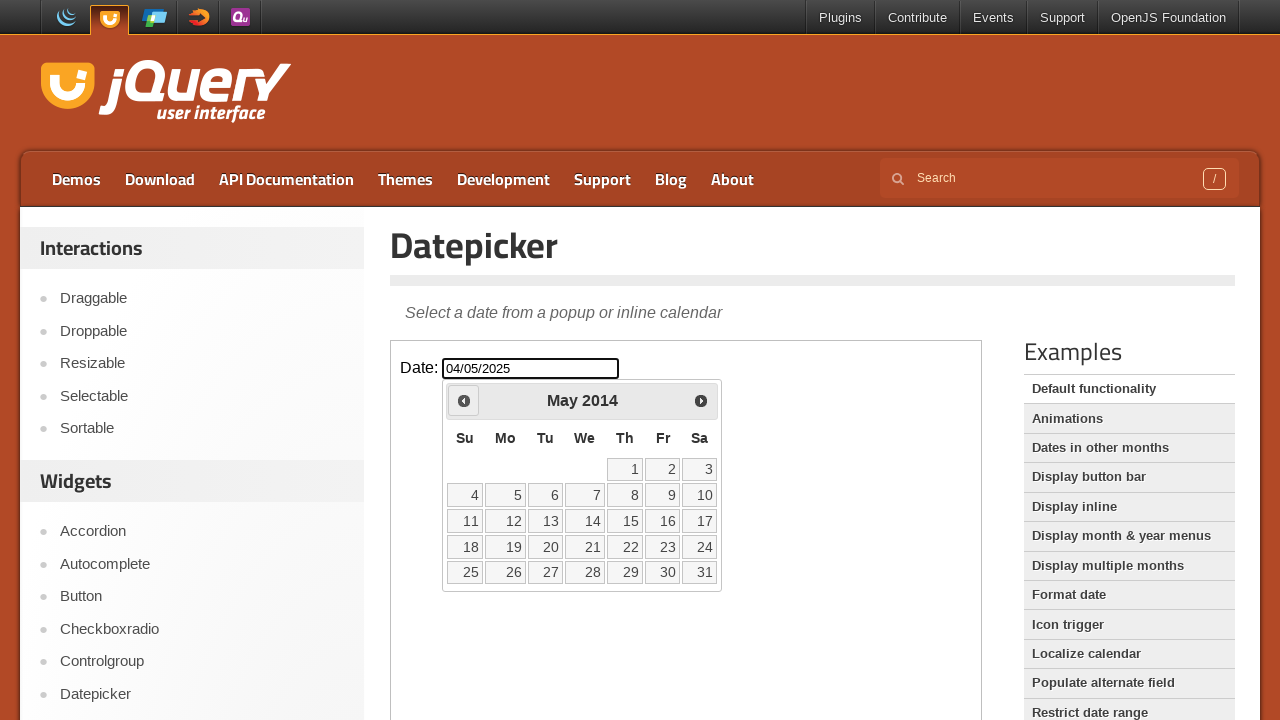

Clicked previous month button to navigate backwards at (464, 400) on iframe >> internal:control=enter-frame >> [title='Prev']
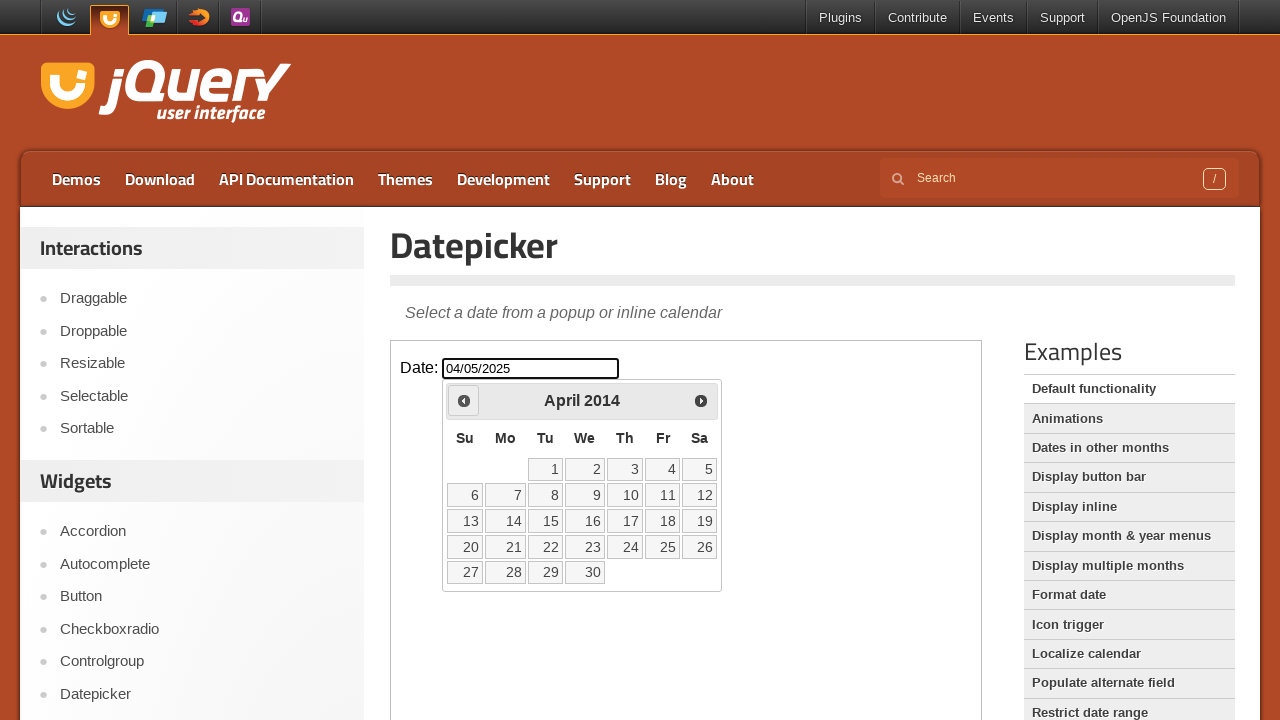

Checked current month and year: April 2014
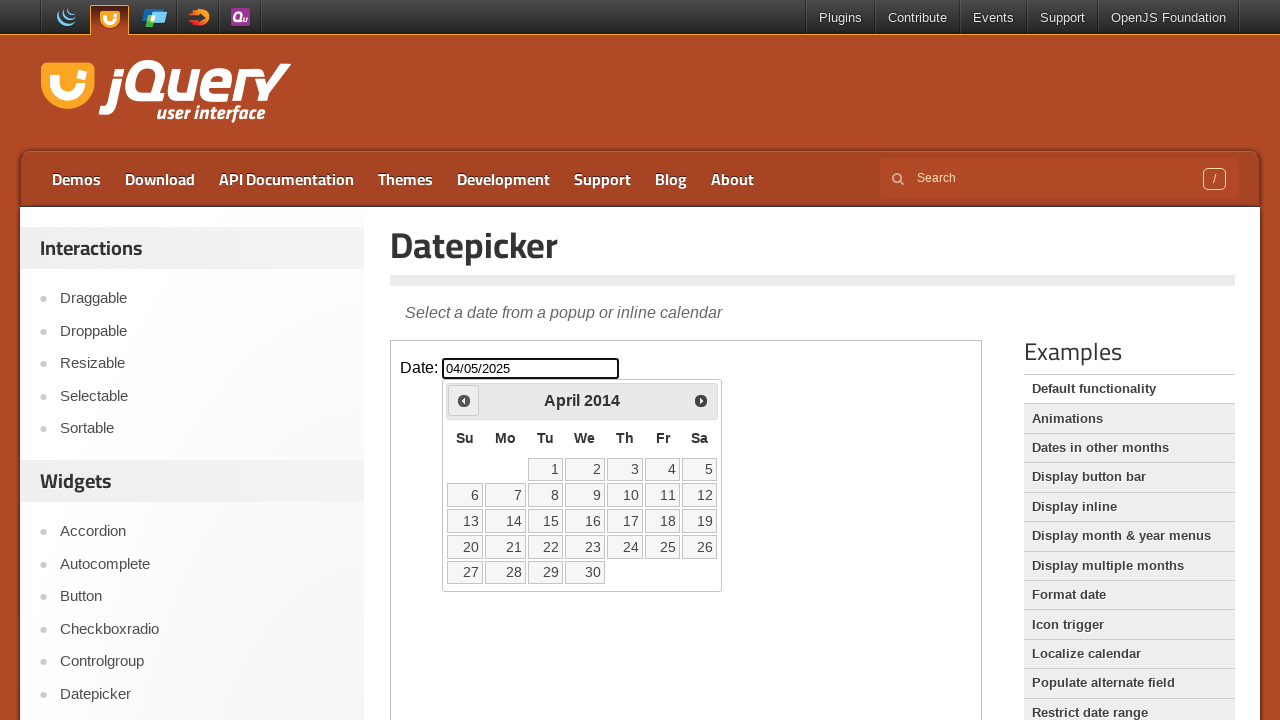

Clicked previous month button to navigate backwards at (464, 400) on iframe >> internal:control=enter-frame >> [title='Prev']
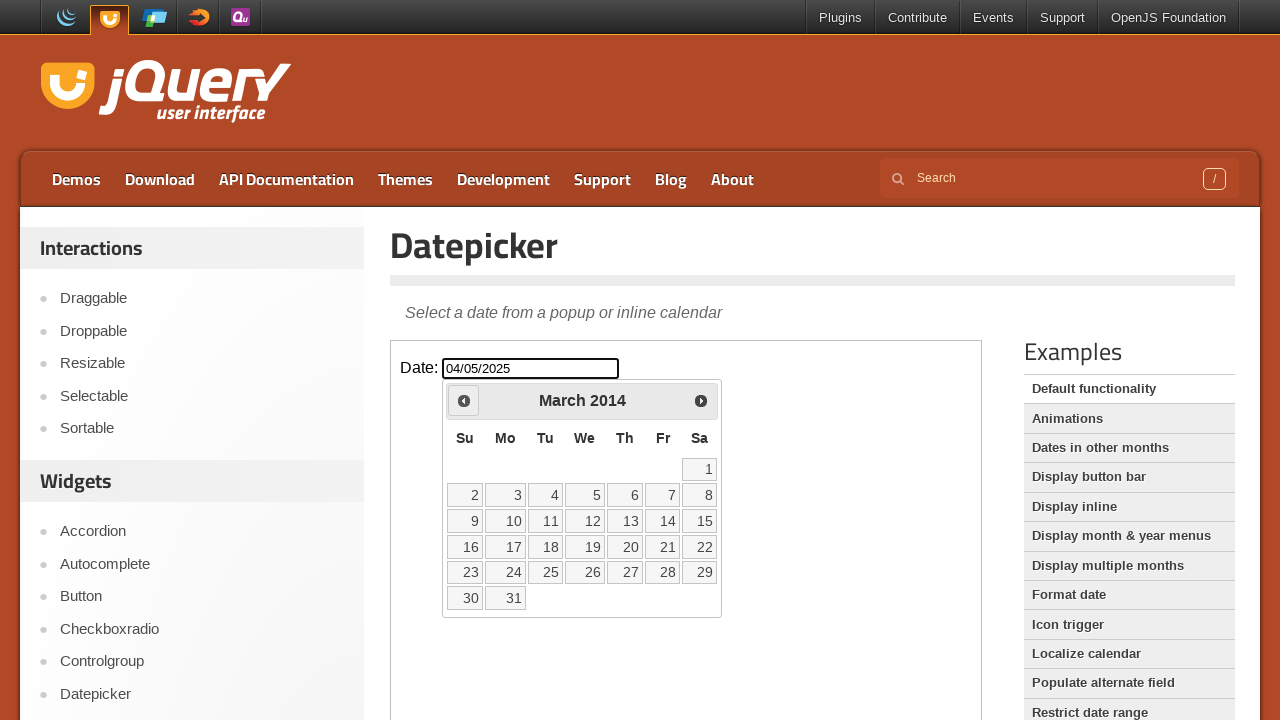

Checked current month and year: March 2014
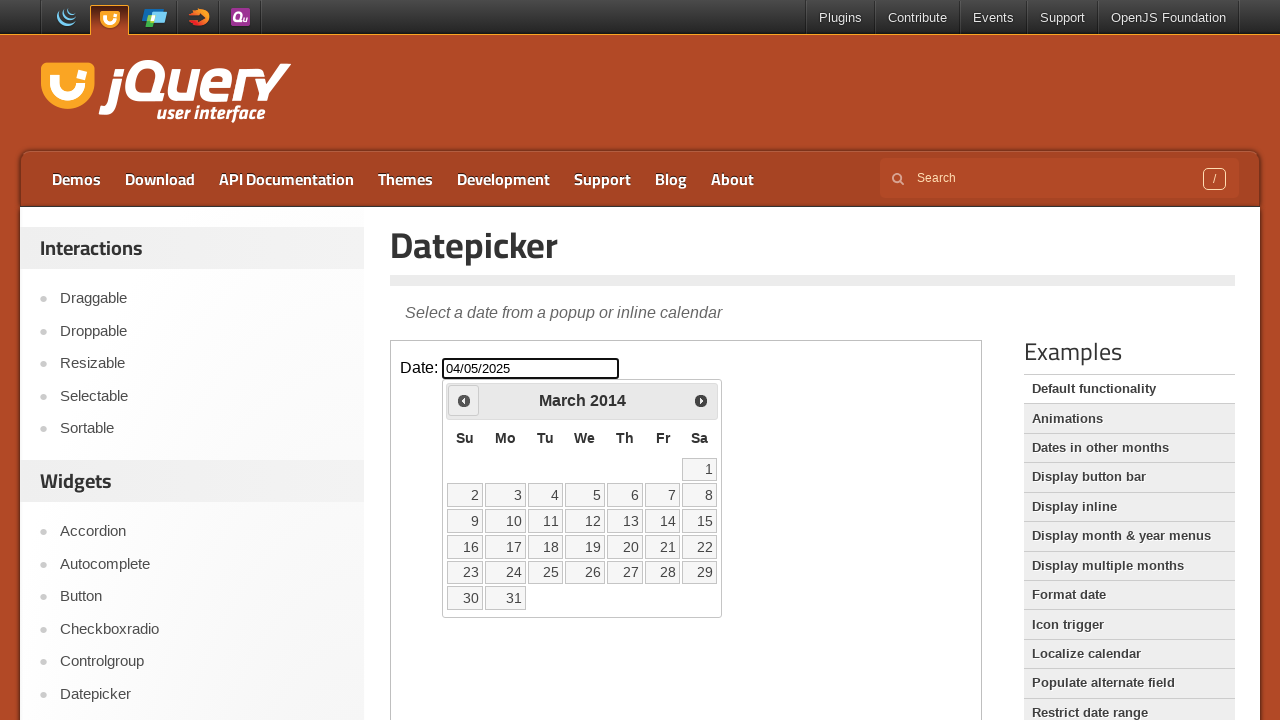

Clicked previous month button to navigate backwards at (464, 400) on iframe >> internal:control=enter-frame >> [title='Prev']
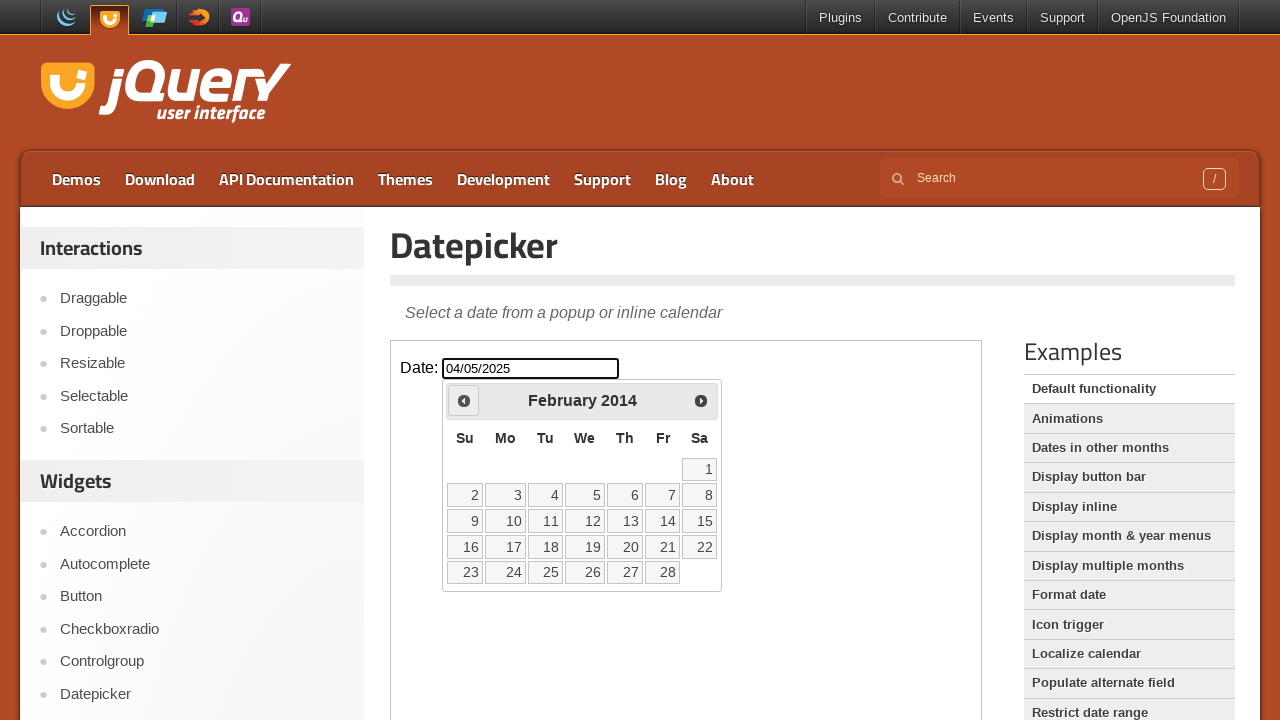

Checked current month and year: February 2014
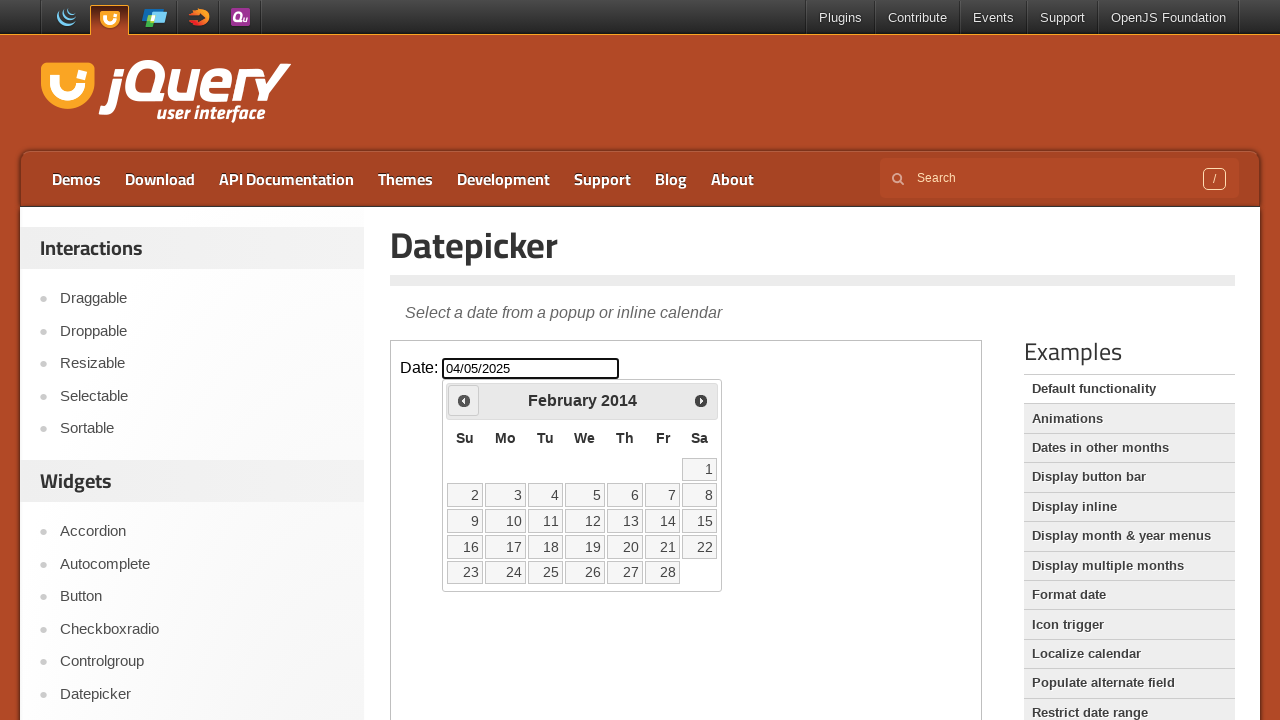

Clicked previous month button to navigate backwards at (464, 400) on iframe >> internal:control=enter-frame >> [title='Prev']
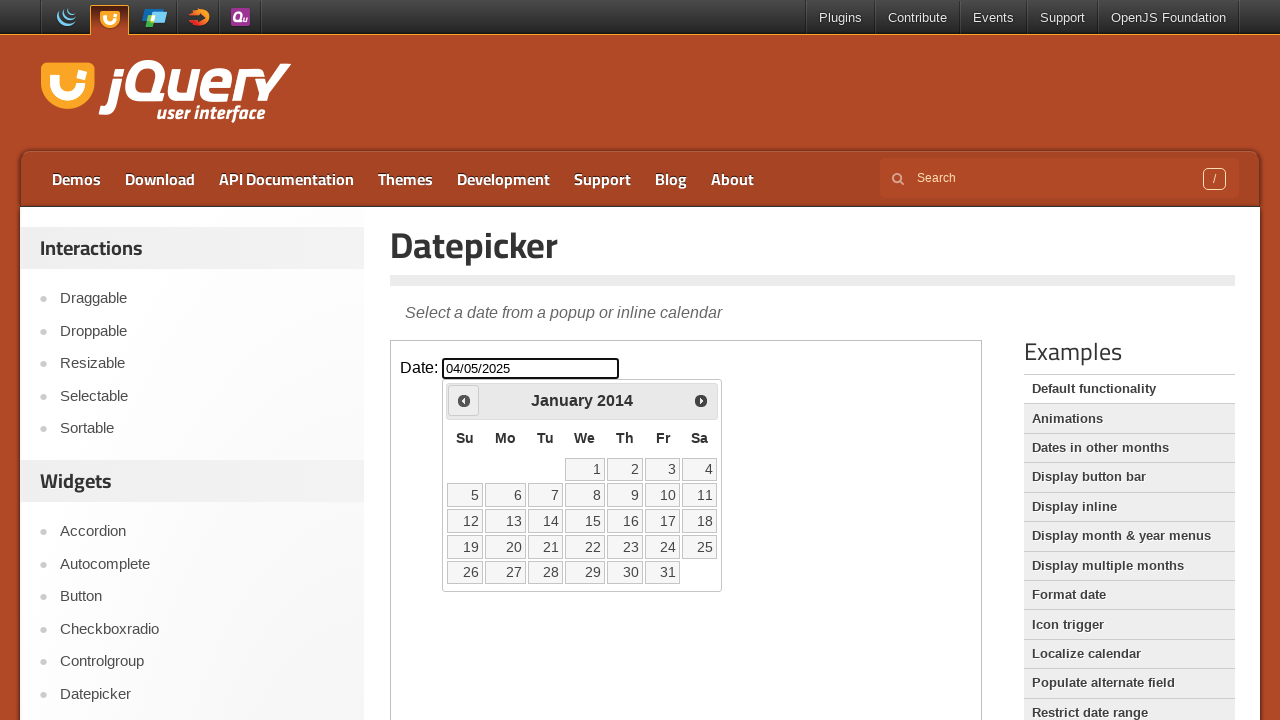

Checked current month and year: January 2014
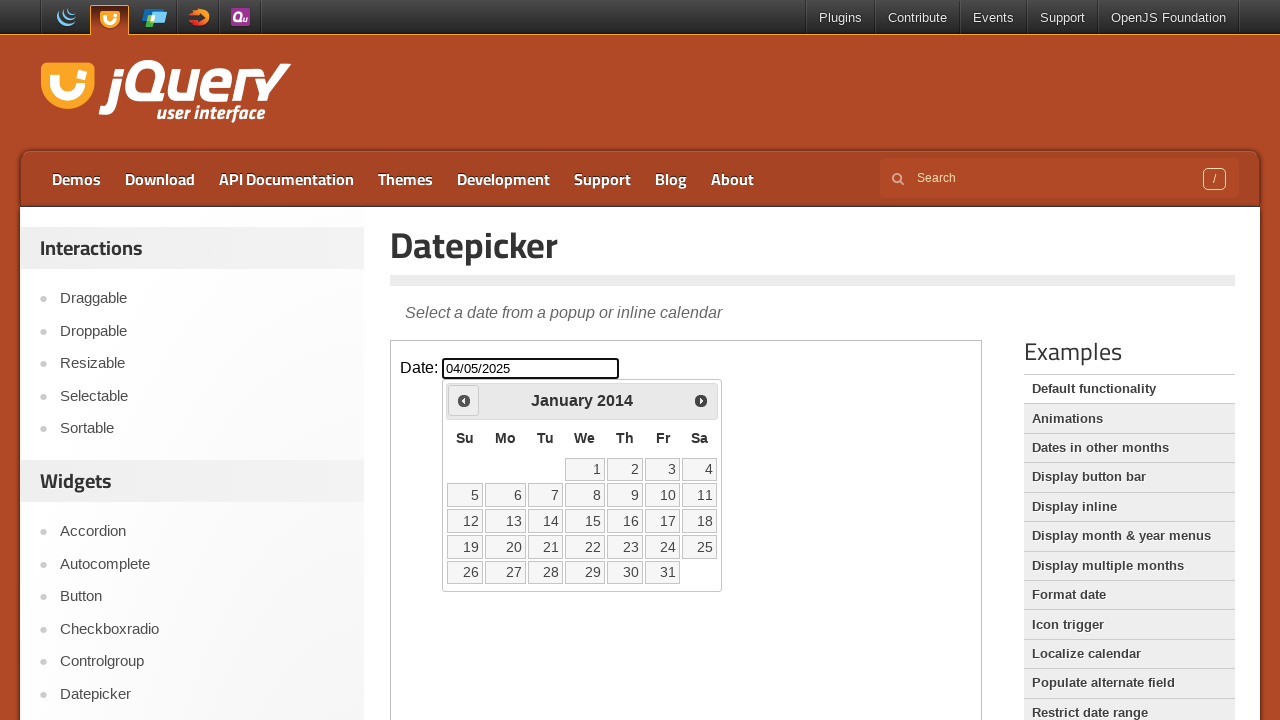

Clicked previous month button to navigate backwards at (464, 400) on iframe >> internal:control=enter-frame >> [title='Prev']
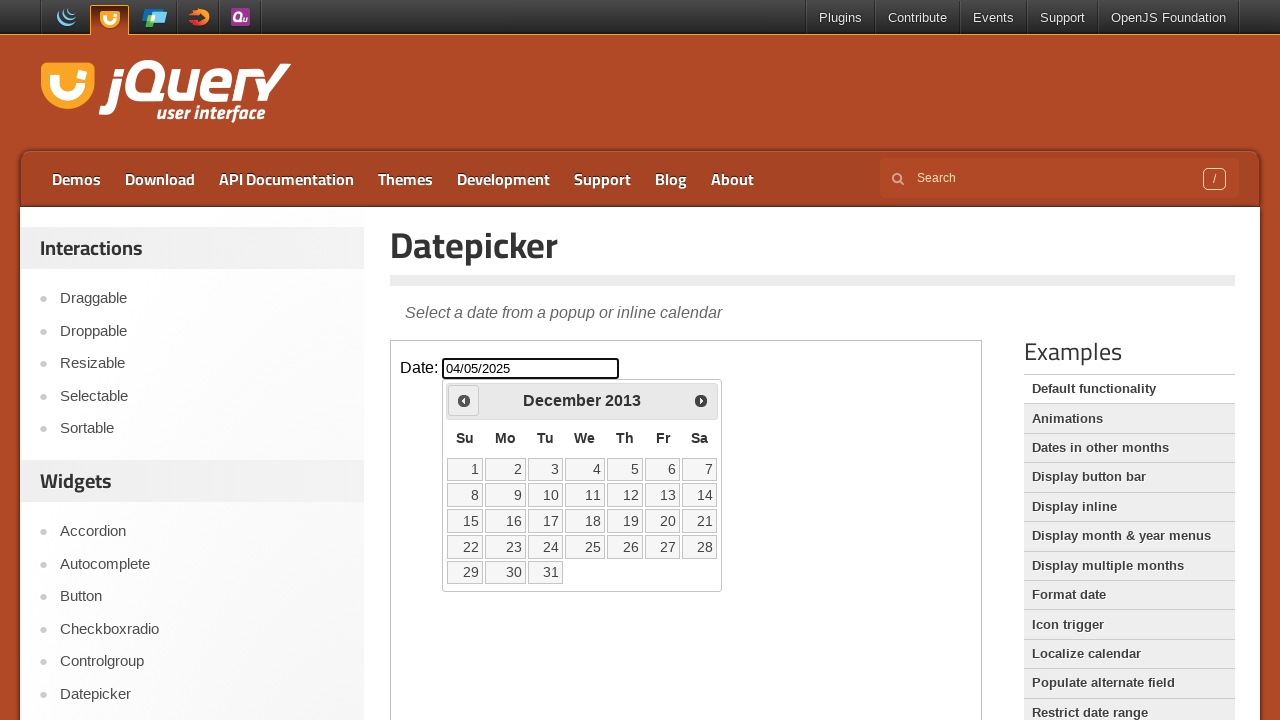

Checked current month and year: December 2013
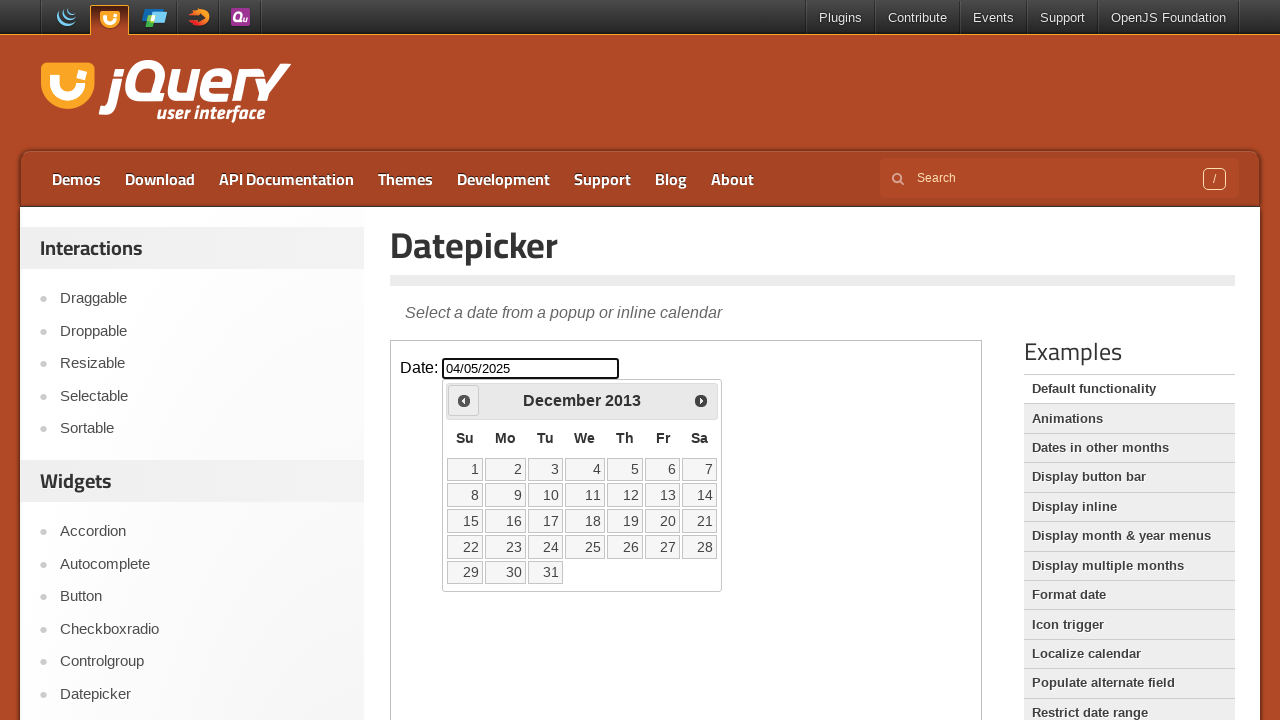

Clicked previous month button to navigate backwards at (464, 400) on iframe >> internal:control=enter-frame >> [title='Prev']
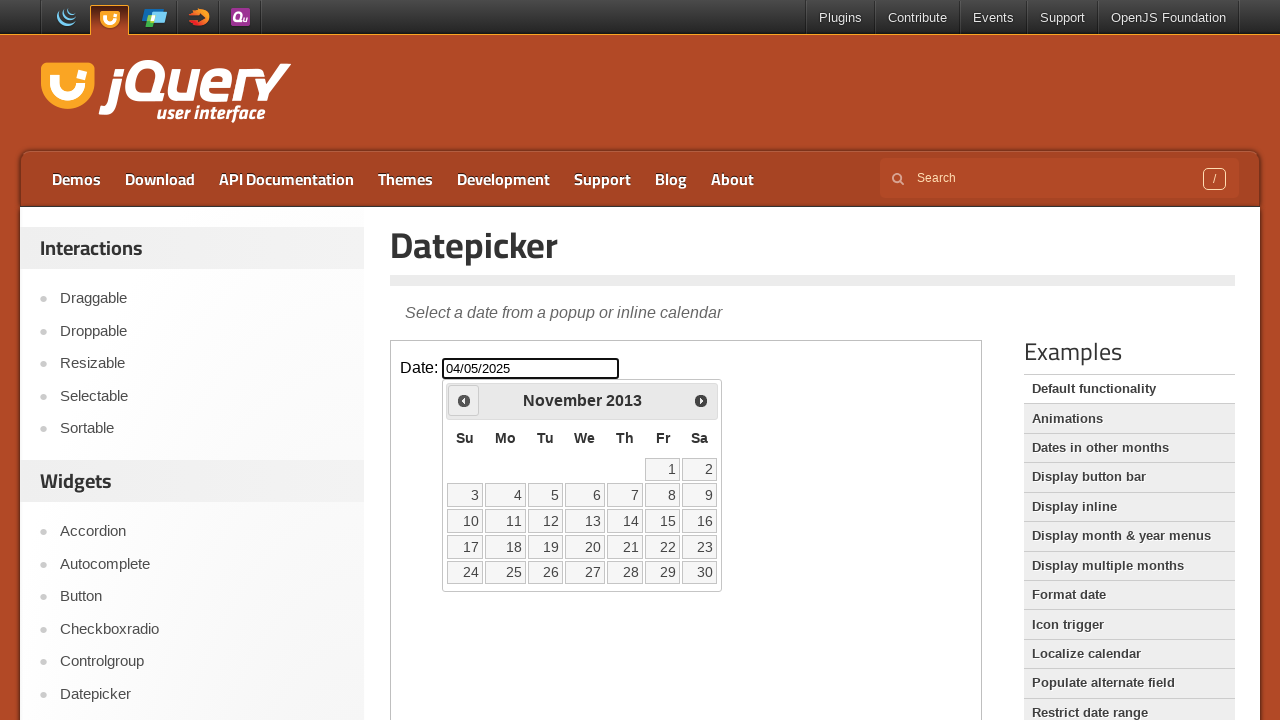

Checked current month and year: November 2013
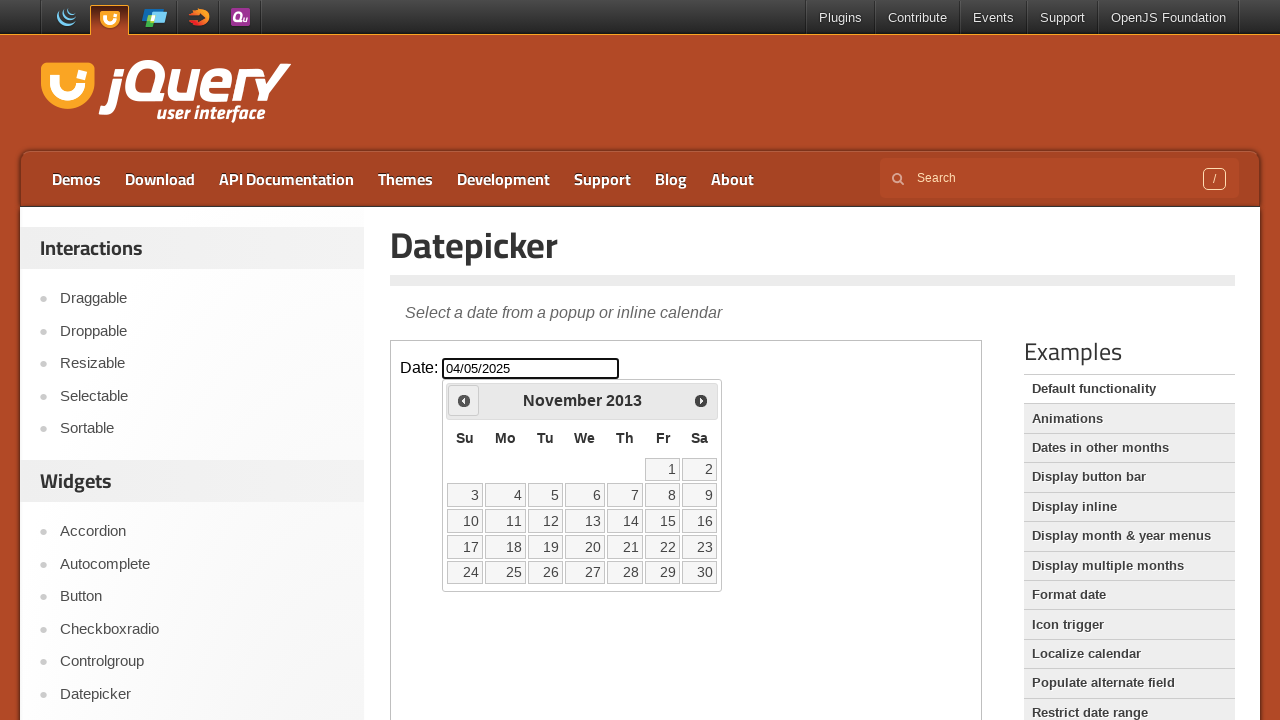

Clicked previous month button to navigate backwards at (464, 400) on iframe >> internal:control=enter-frame >> [title='Prev']
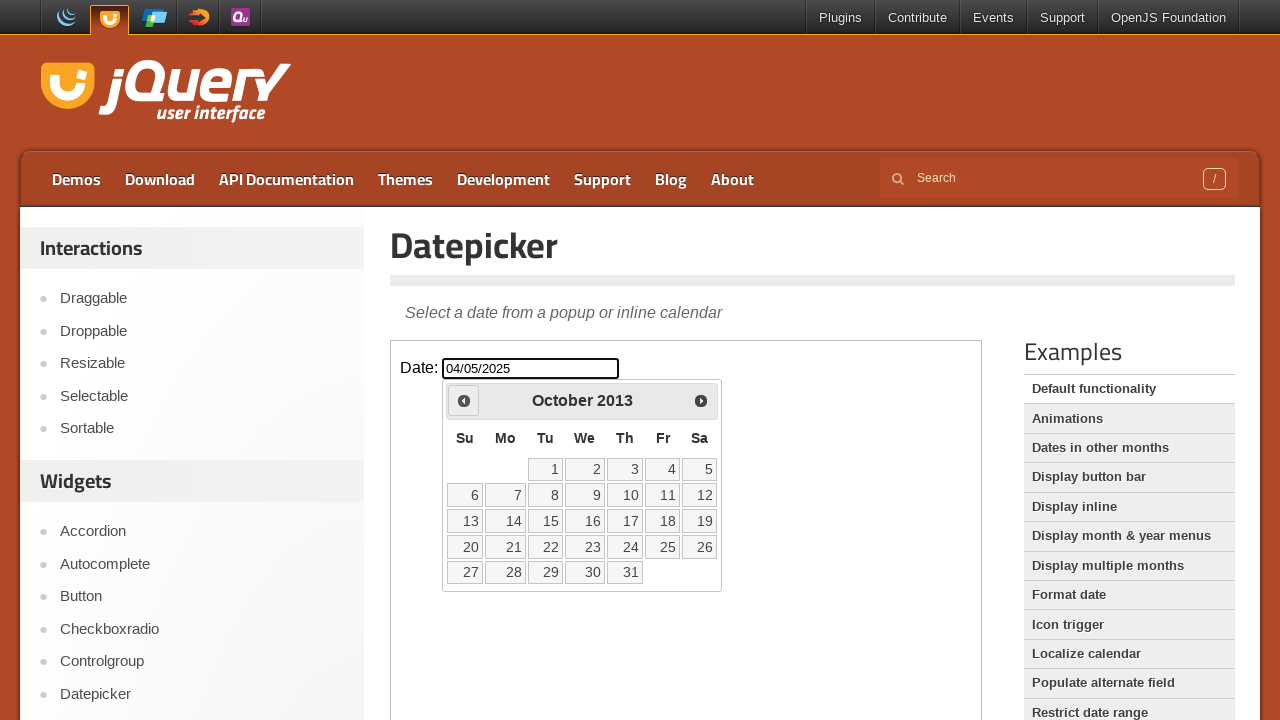

Checked current month and year: October 2013
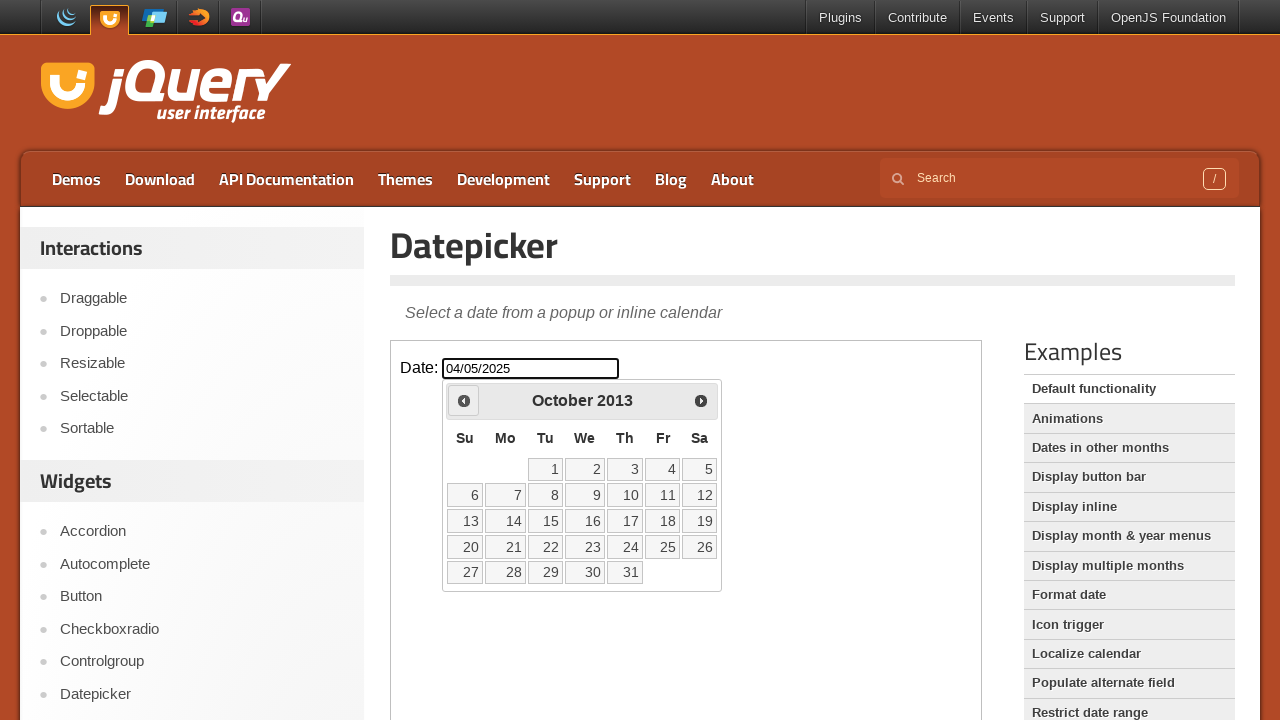

Clicked previous month button to navigate backwards at (464, 400) on iframe >> internal:control=enter-frame >> [title='Prev']
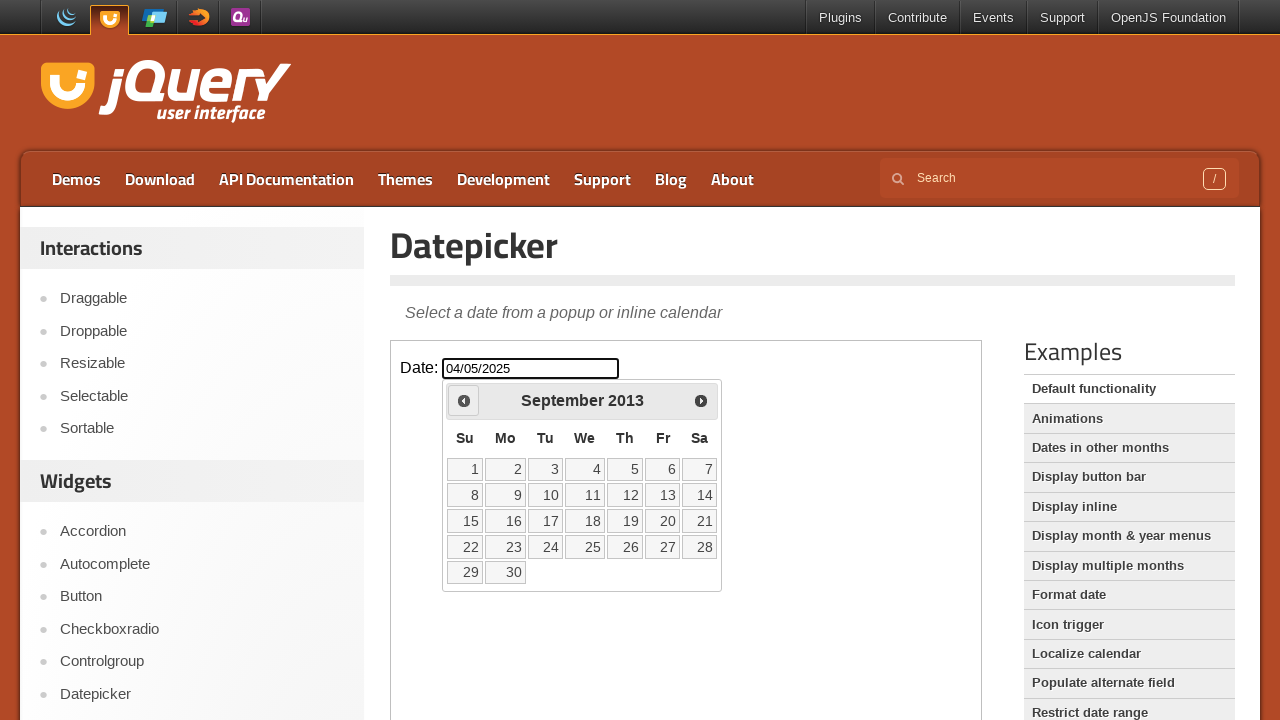

Checked current month and year: September 2013
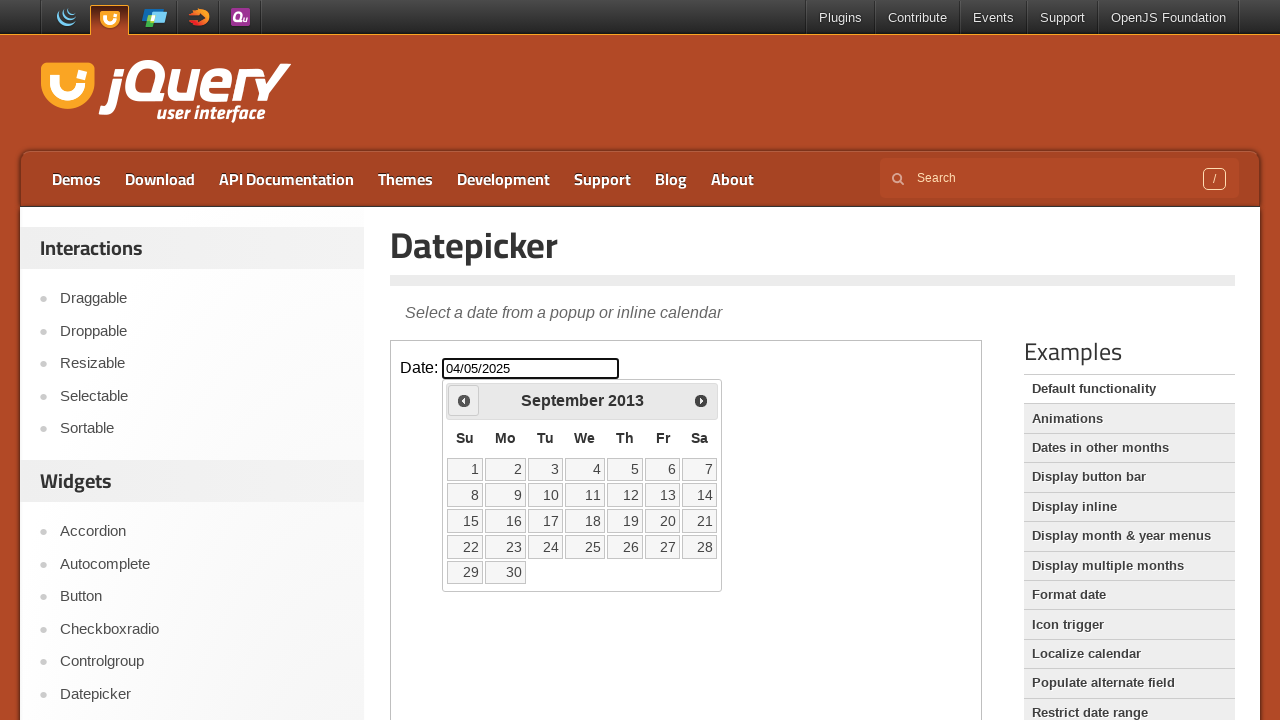

Clicked previous month button to navigate backwards at (464, 400) on iframe >> internal:control=enter-frame >> [title='Prev']
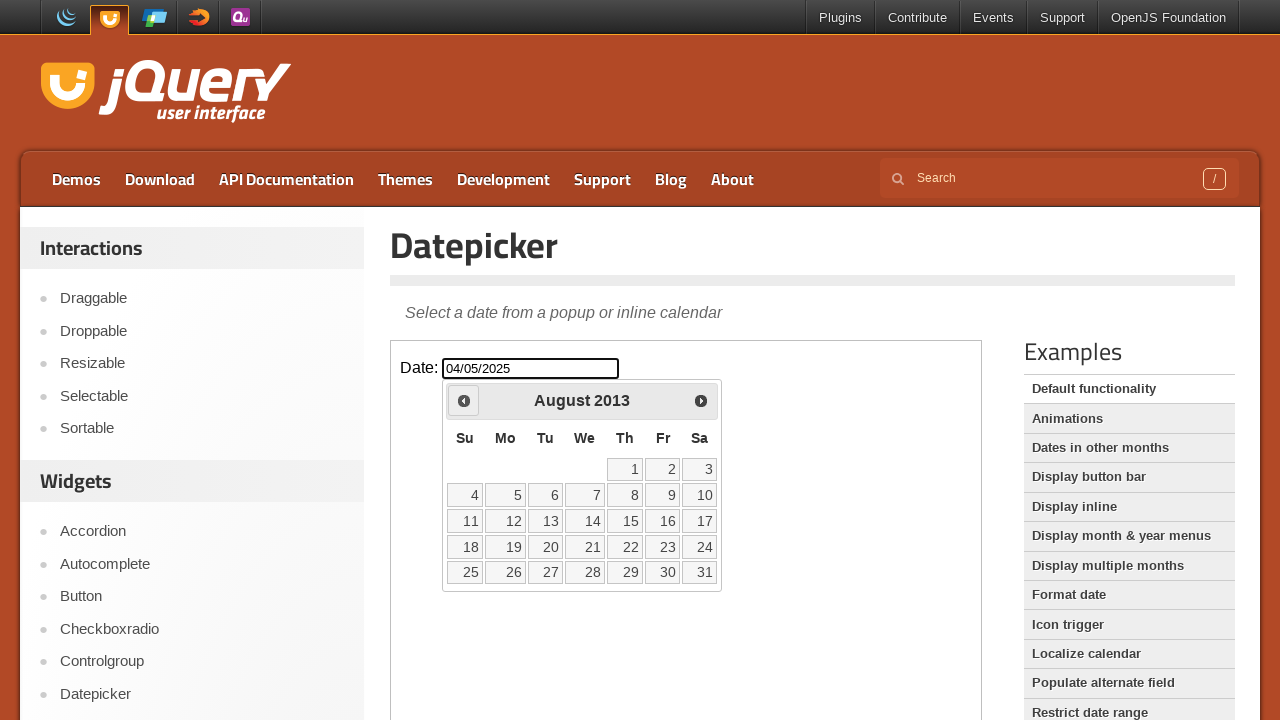

Checked current month and year: August 2013
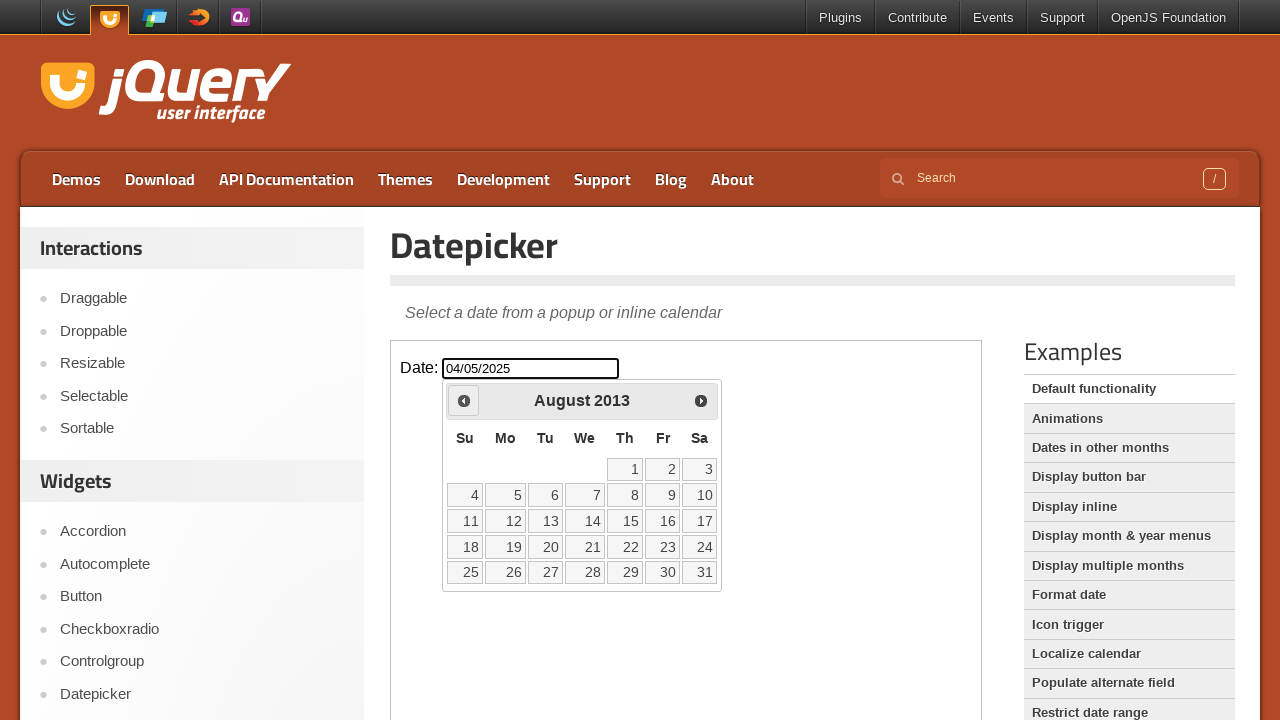

Clicked previous month button to navigate backwards at (464, 400) on iframe >> internal:control=enter-frame >> [title='Prev']
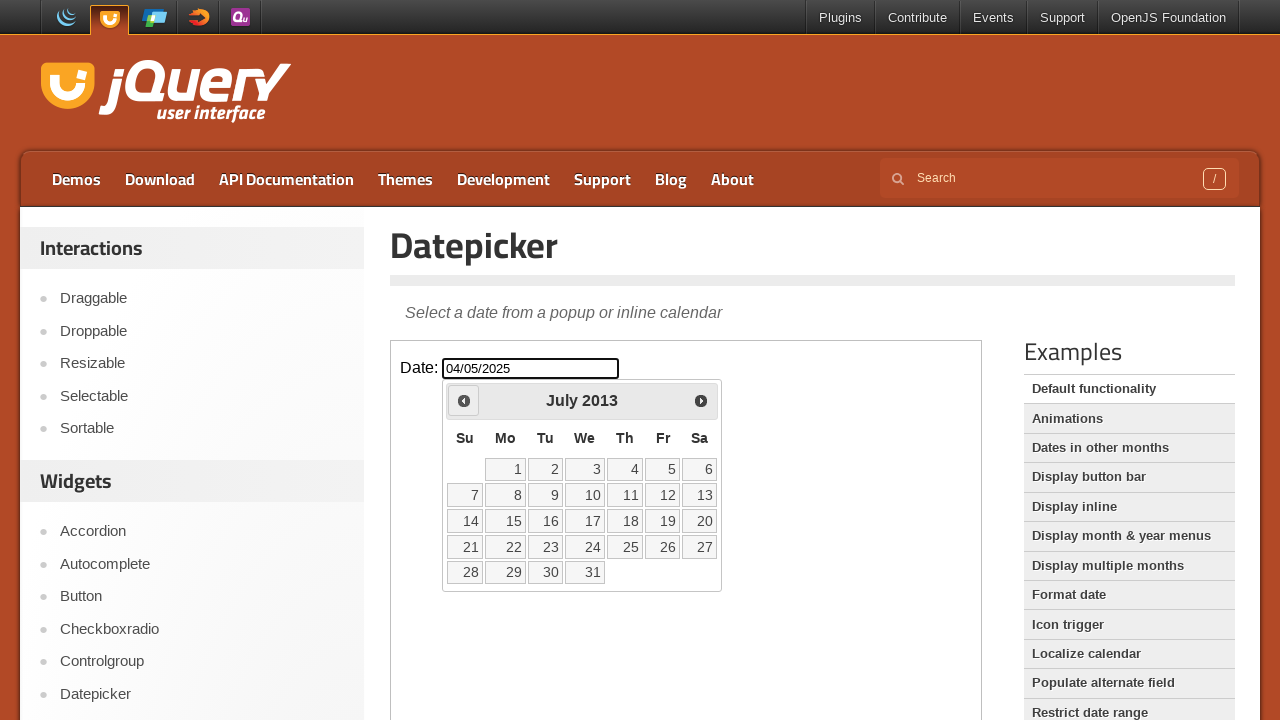

Checked current month and year: July 2013
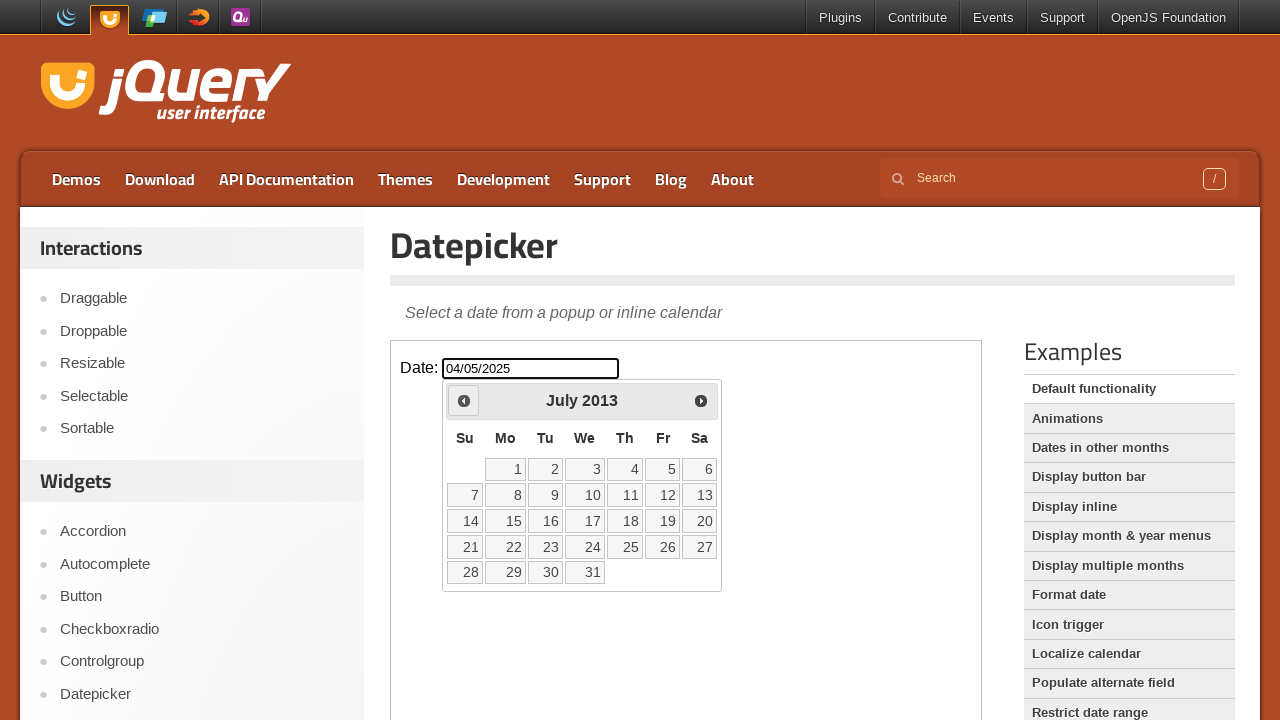

Clicked previous month button to navigate backwards at (464, 400) on iframe >> internal:control=enter-frame >> [title='Prev']
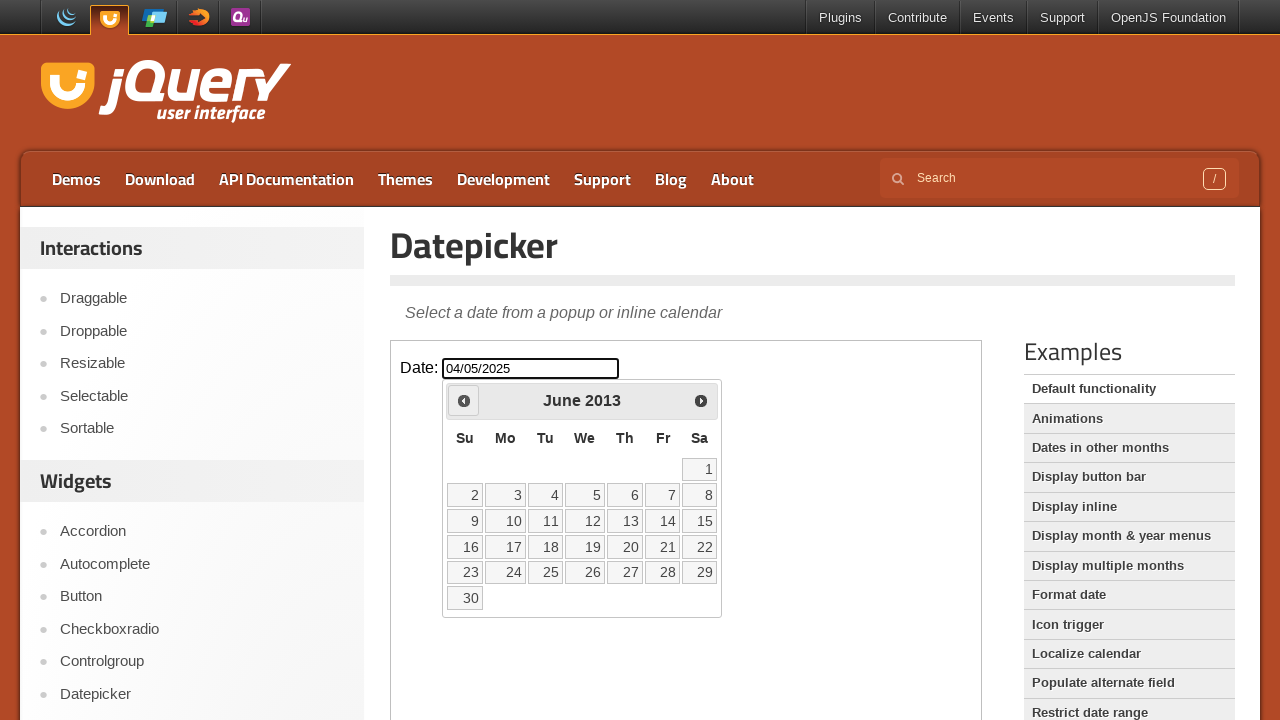

Checked current month and year: June 2013
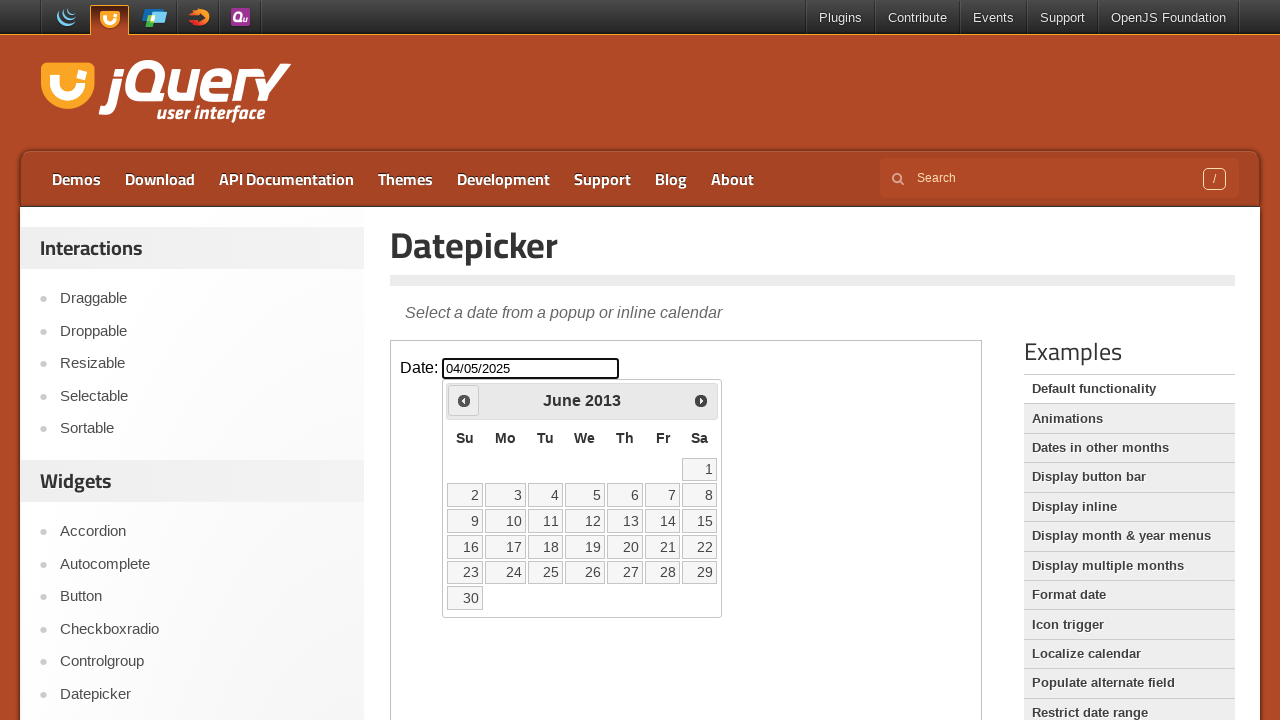

Clicked previous month button to navigate backwards at (464, 400) on iframe >> internal:control=enter-frame >> [title='Prev']
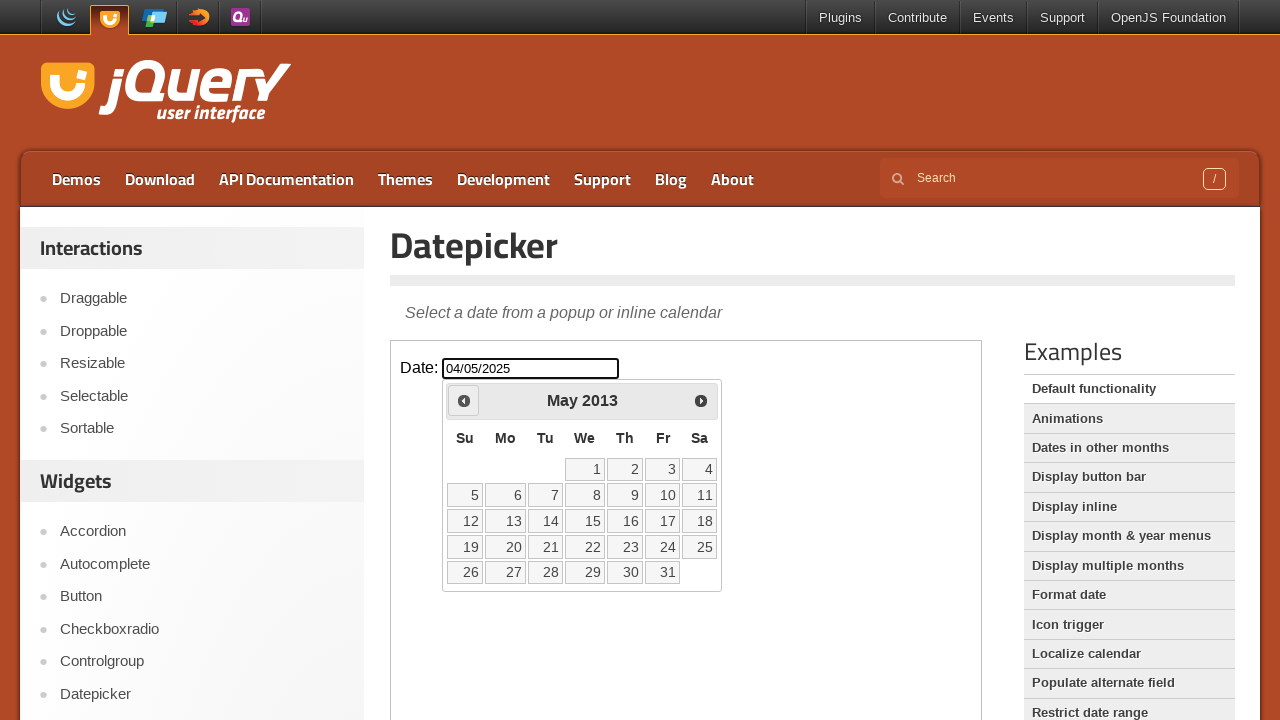

Checked current month and year: May 2013
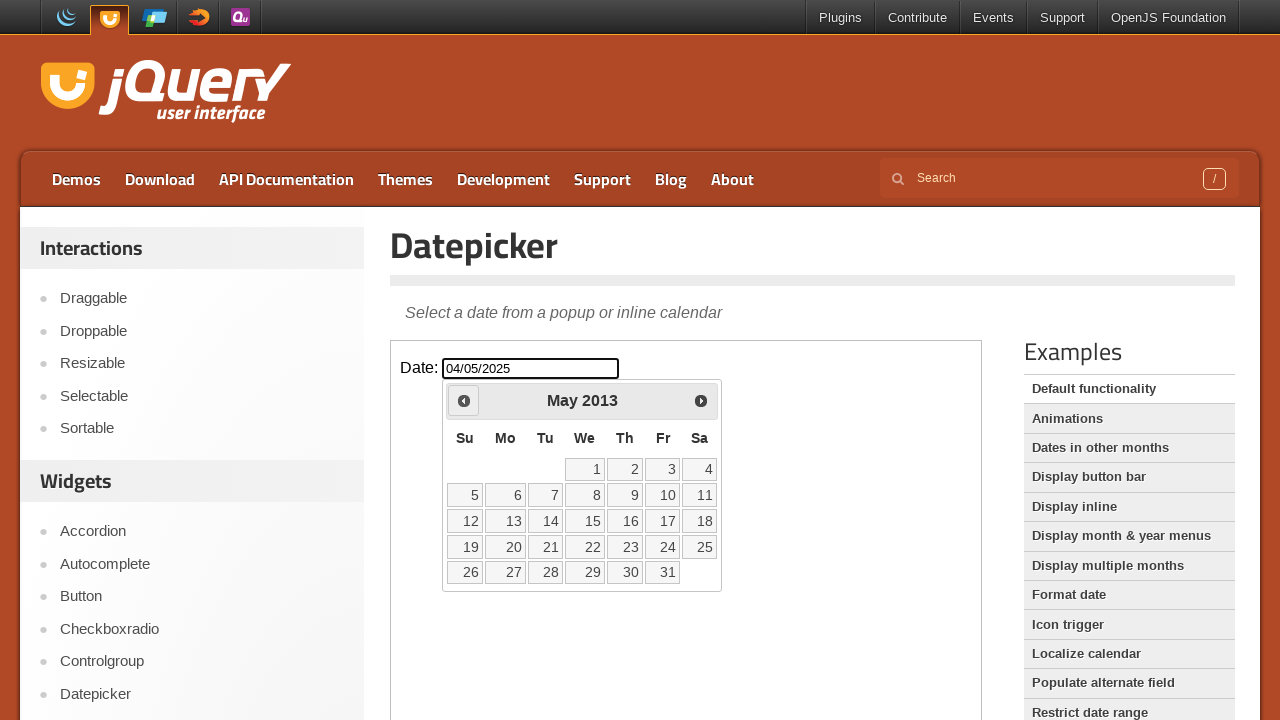

Clicked previous month button to navigate backwards at (464, 400) on iframe >> internal:control=enter-frame >> [title='Prev']
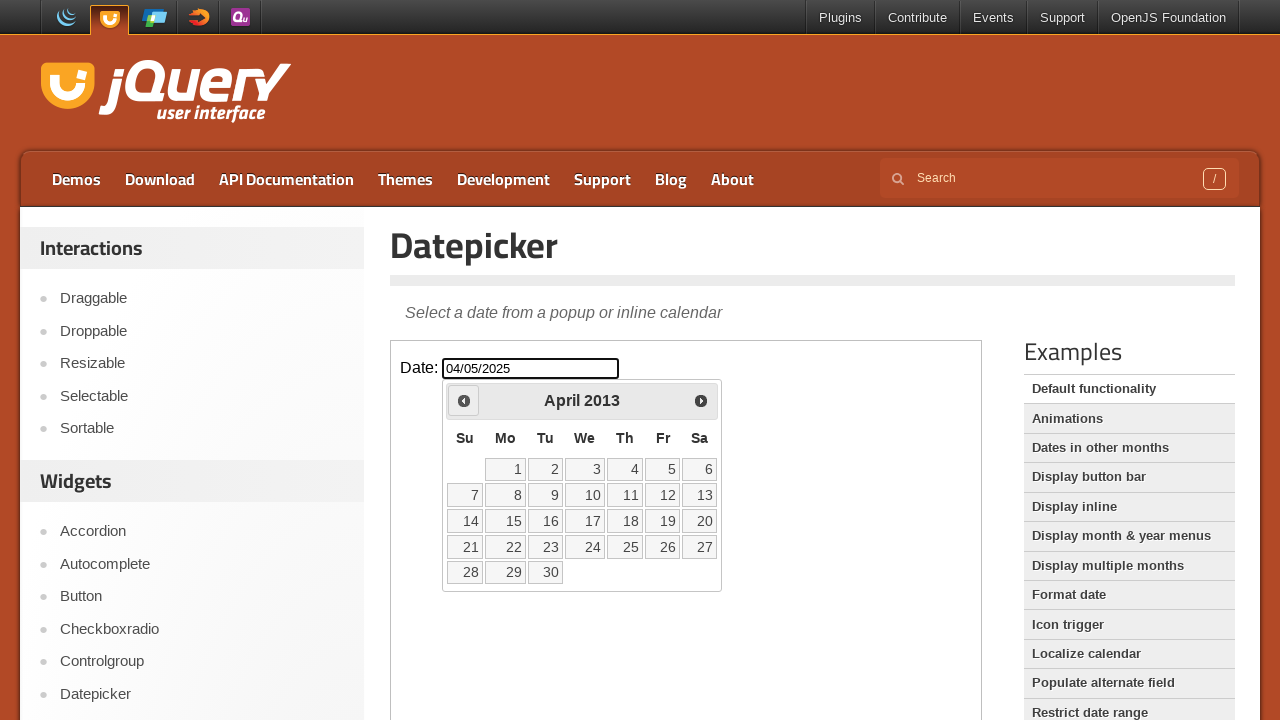

Checked current month and year: April 2013
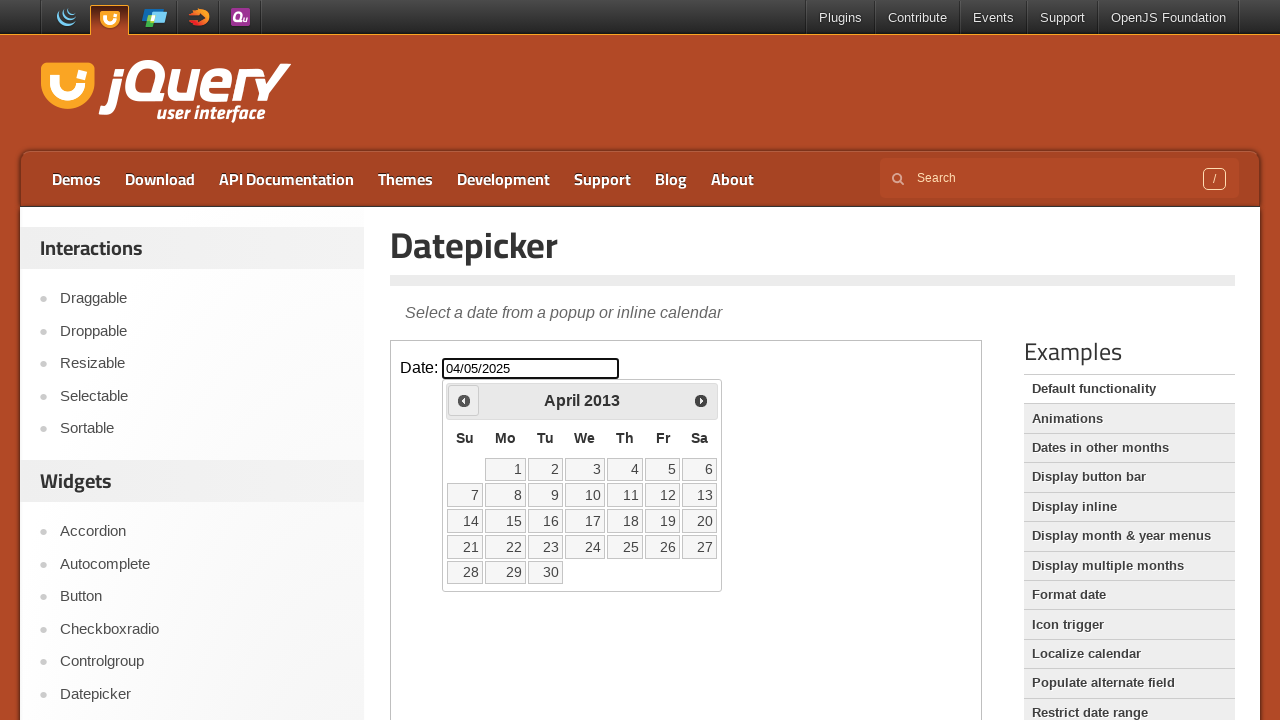

Clicked previous month button to navigate backwards at (464, 400) on iframe >> internal:control=enter-frame >> [title='Prev']
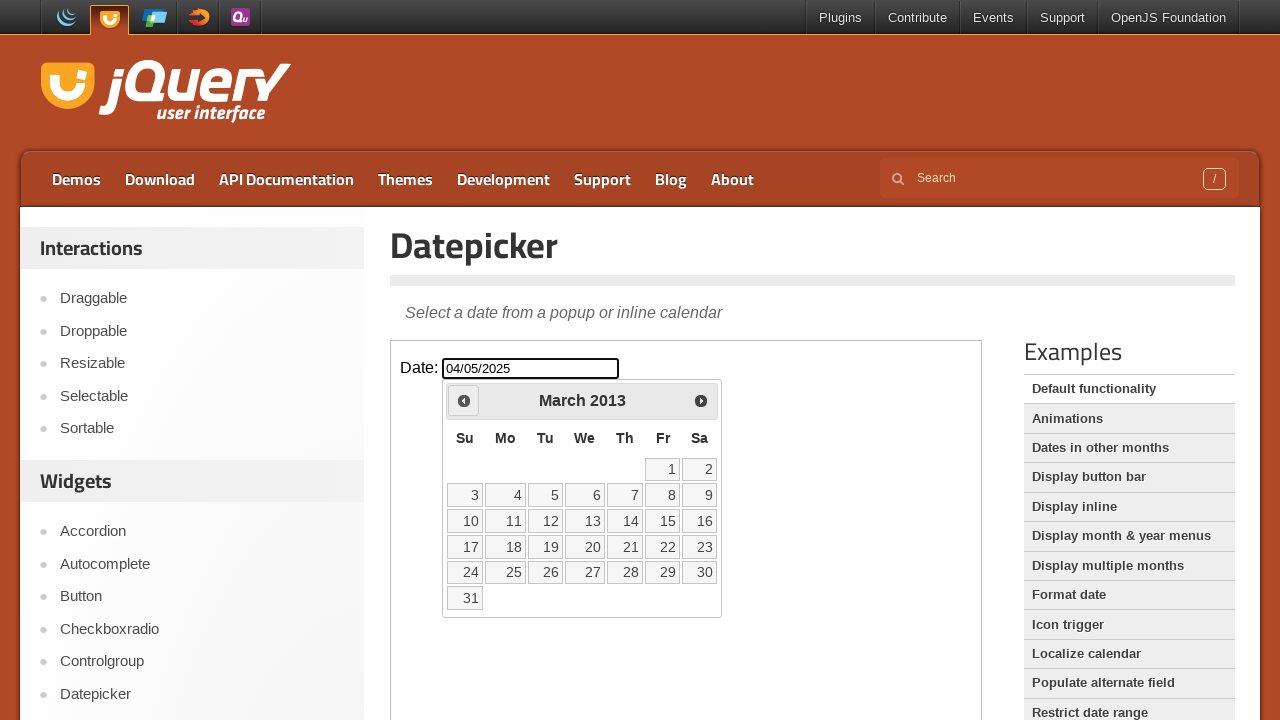

Checked current month and year: March 2013
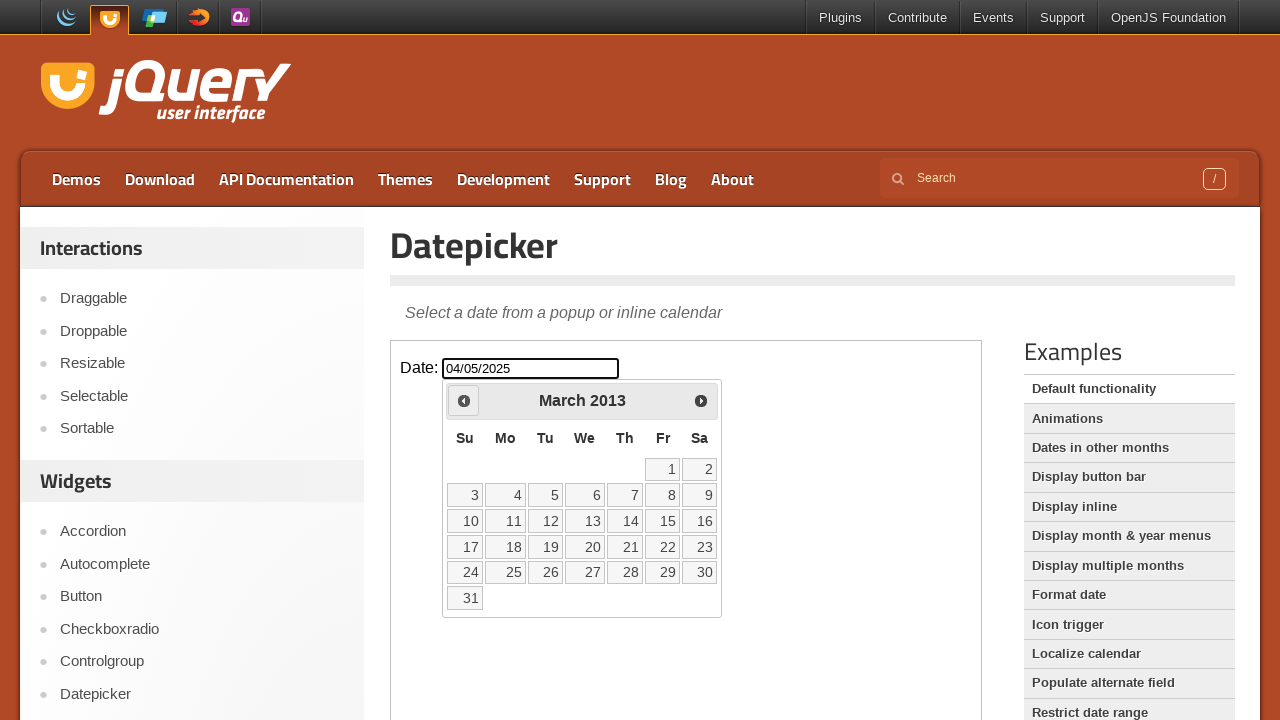

Clicked previous month button to navigate backwards at (464, 400) on iframe >> internal:control=enter-frame >> [title='Prev']
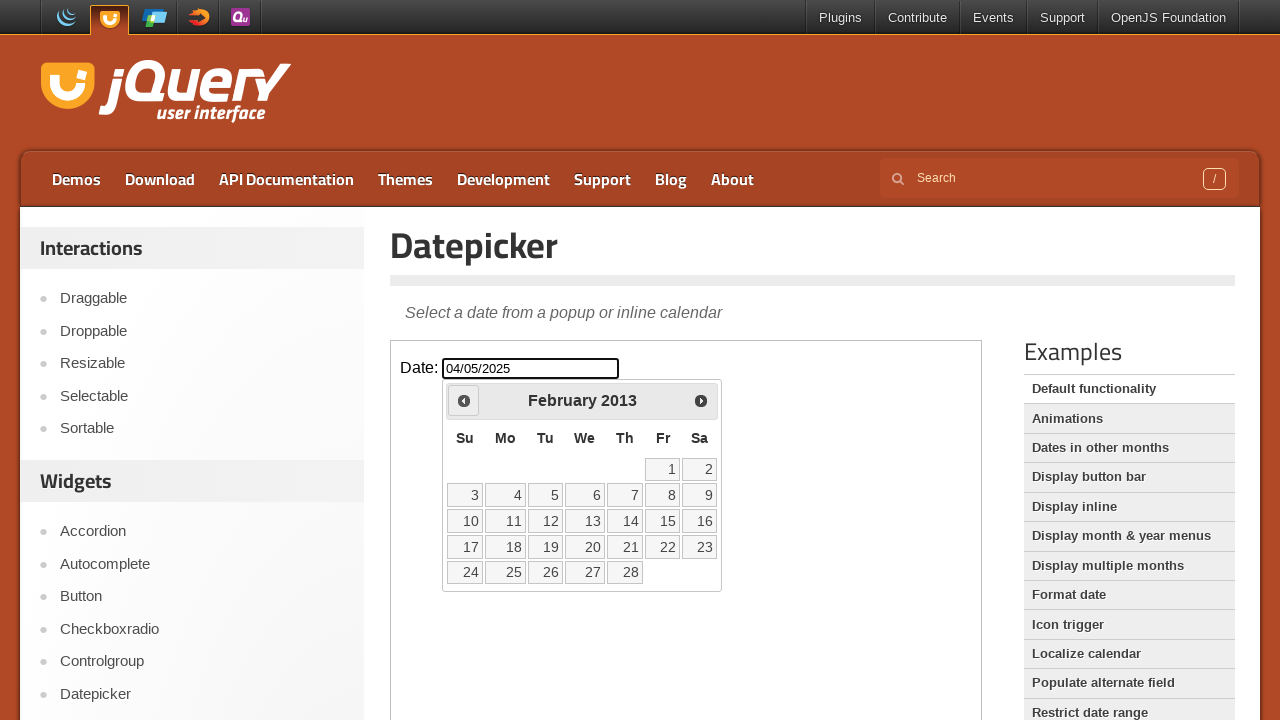

Checked current month and year: February 2013
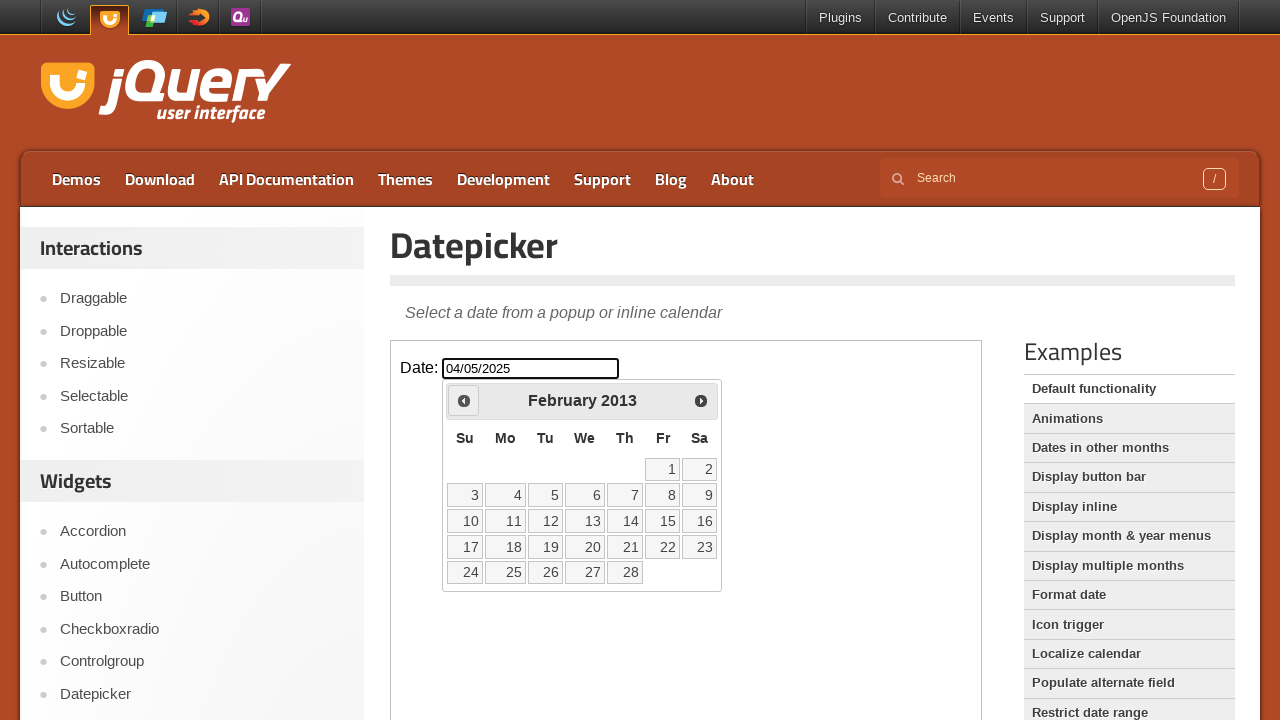

Clicked previous month button to navigate backwards at (464, 400) on iframe >> internal:control=enter-frame >> [title='Prev']
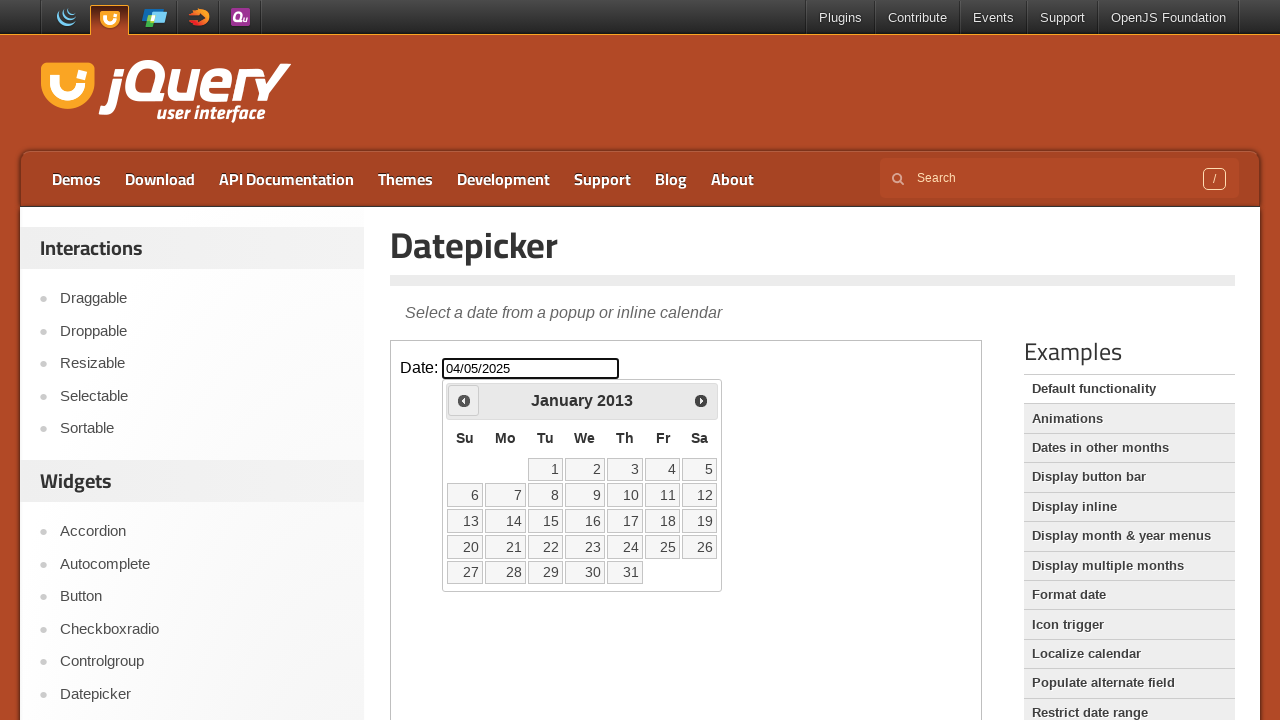

Checked current month and year: January 2013
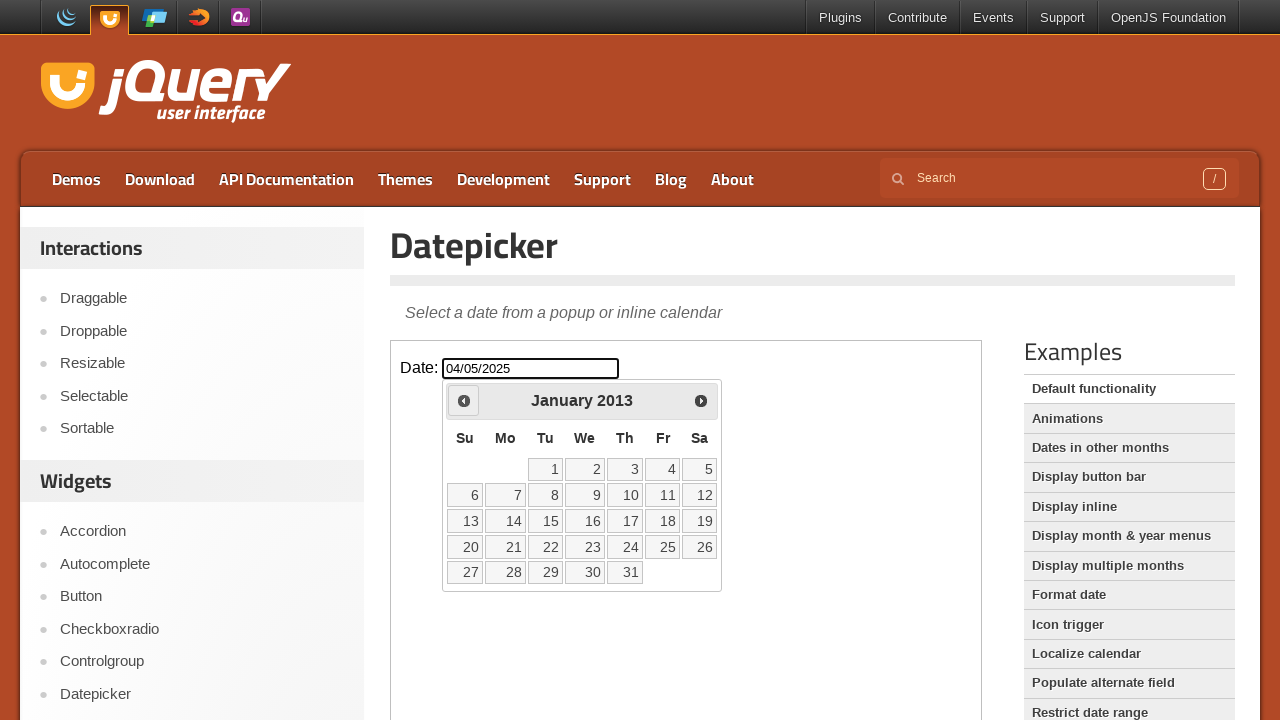

Clicked previous month button to navigate backwards at (464, 400) on iframe >> internal:control=enter-frame >> [title='Prev']
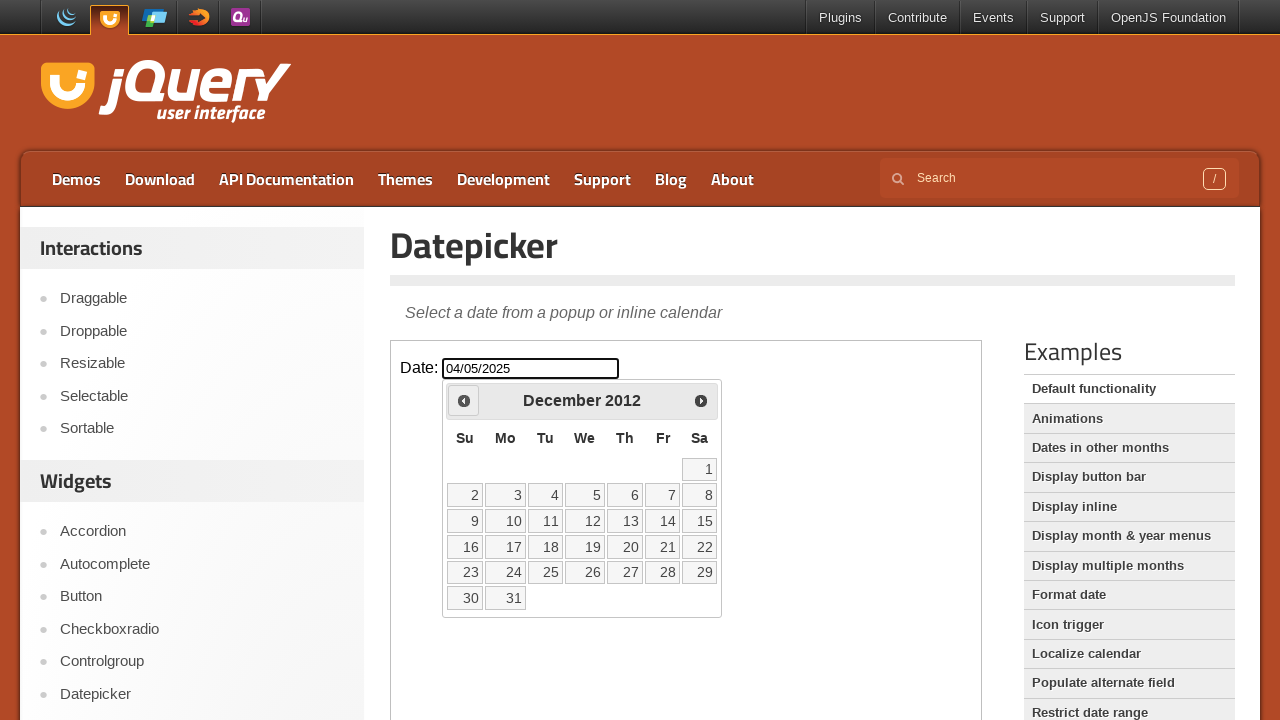

Checked current month and year: December 2012
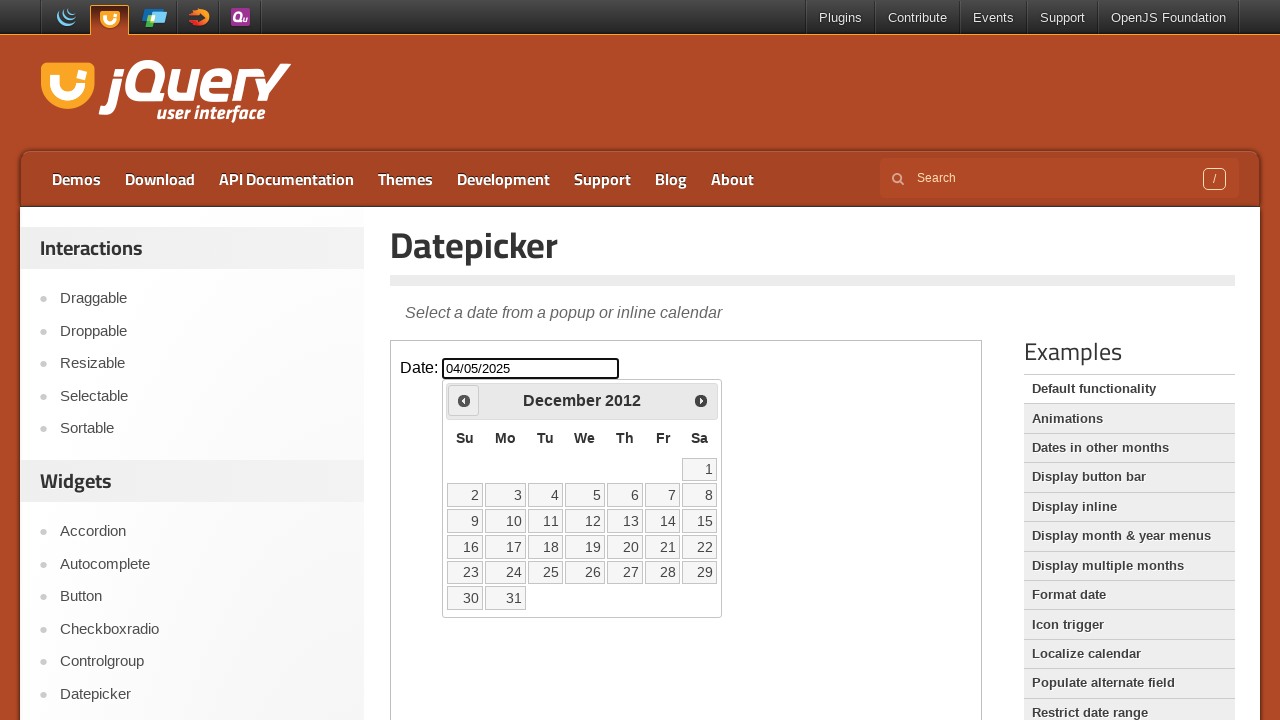

Clicked previous month button to navigate backwards at (464, 400) on iframe >> internal:control=enter-frame >> [title='Prev']
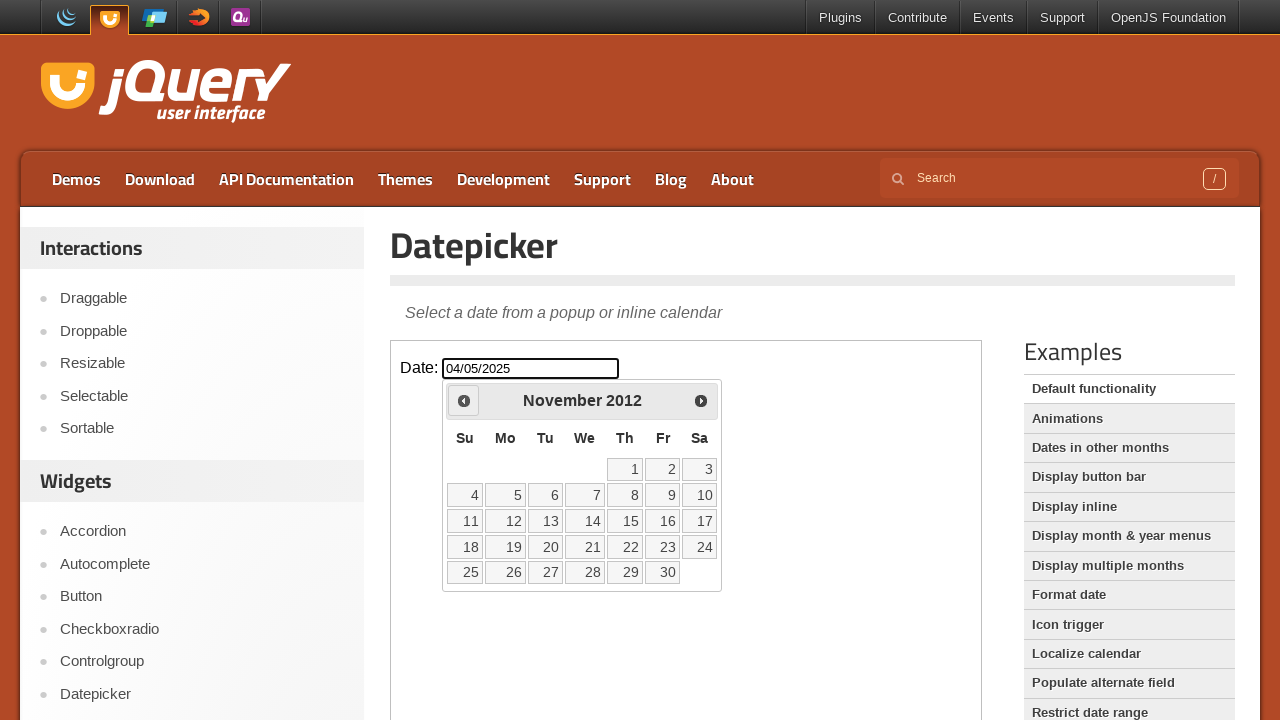

Checked current month and year: November 2012
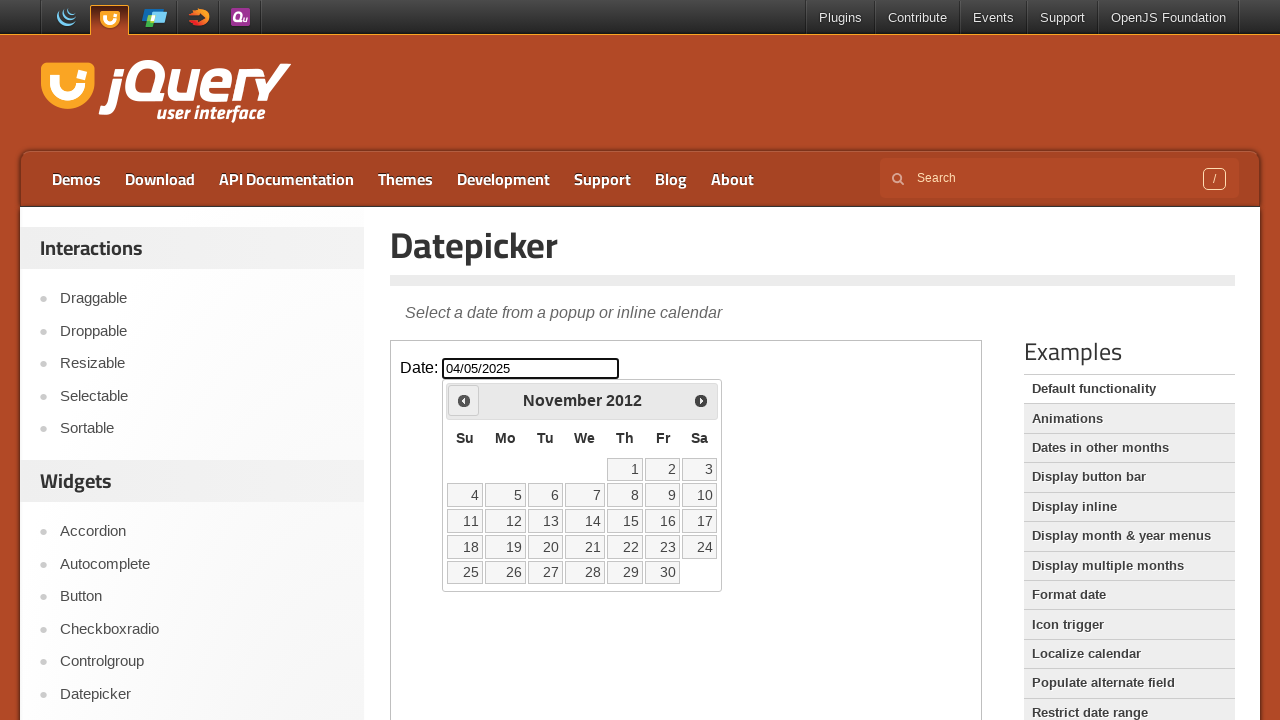

Clicked previous month button to navigate backwards at (464, 400) on iframe >> internal:control=enter-frame >> [title='Prev']
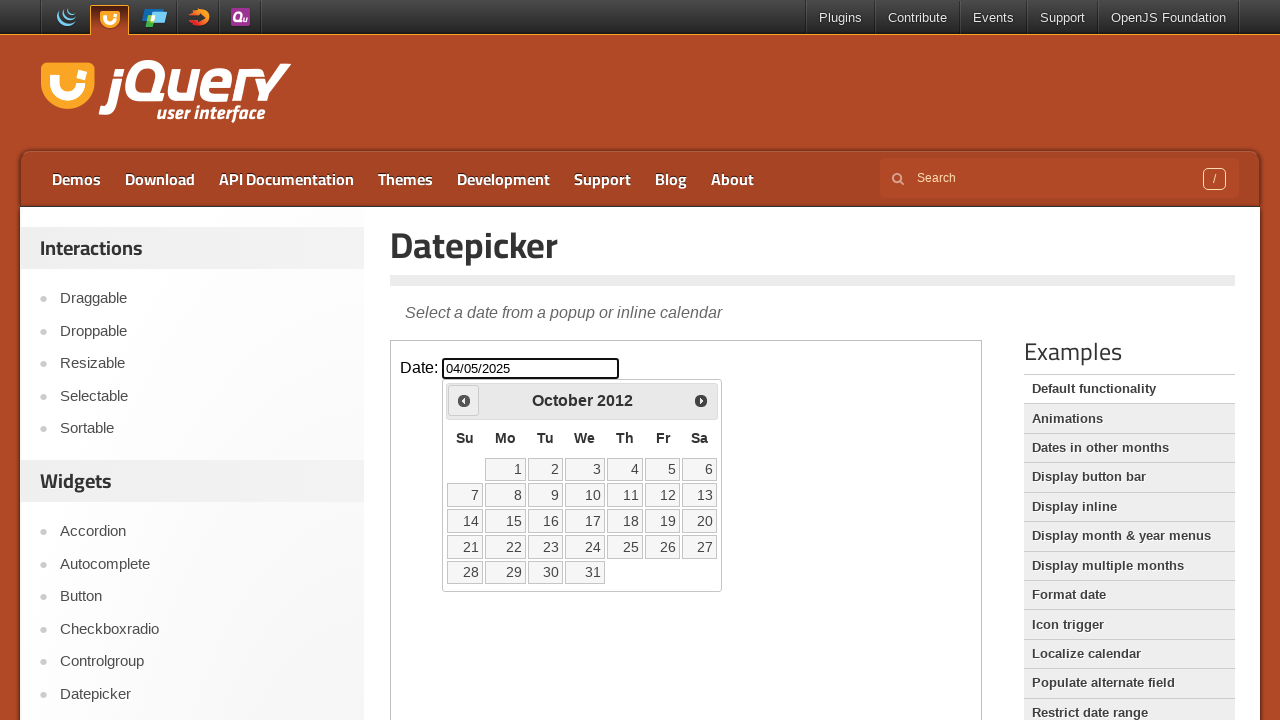

Checked current month and year: October 2012
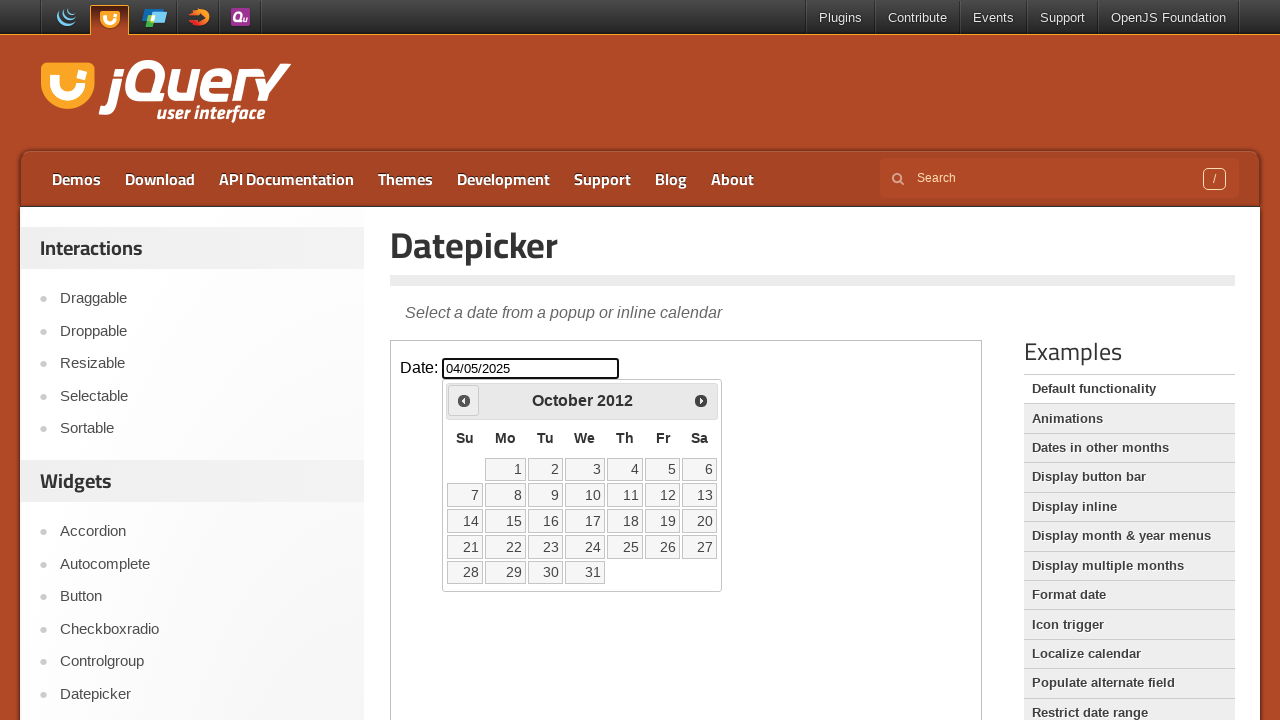

Clicked previous month button to navigate backwards at (464, 400) on iframe >> internal:control=enter-frame >> [title='Prev']
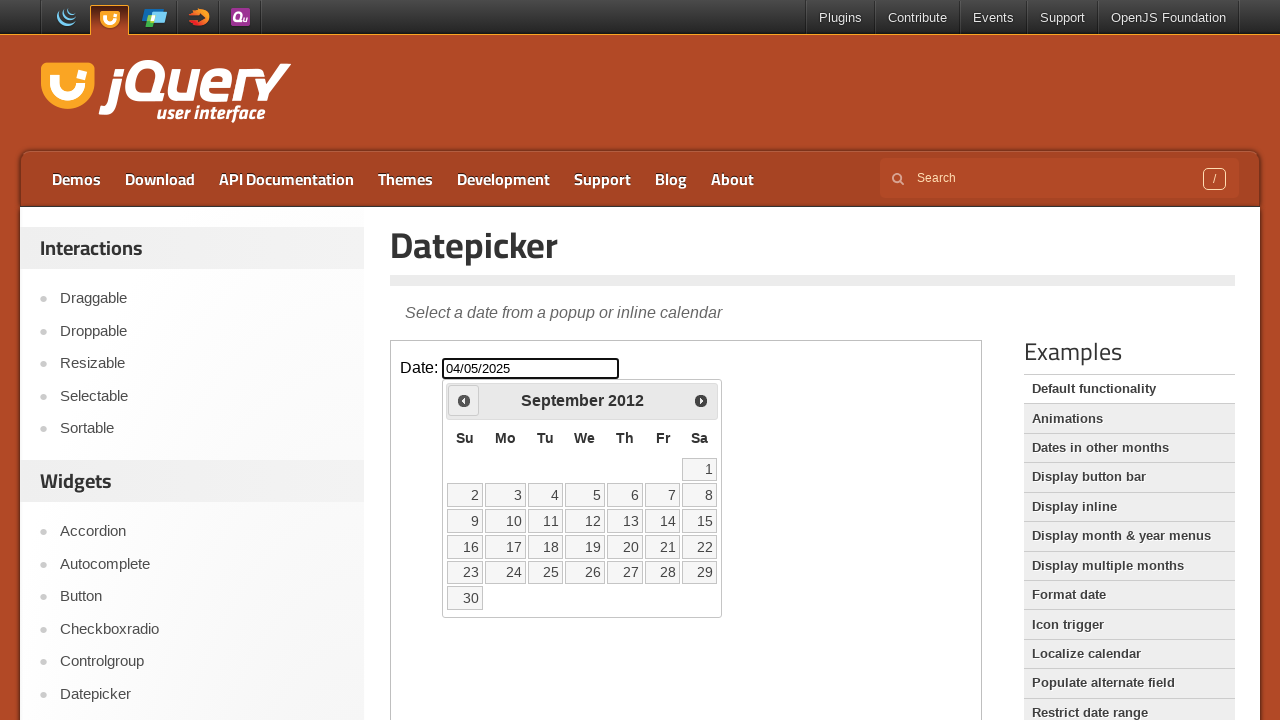

Checked current month and year: September 2012
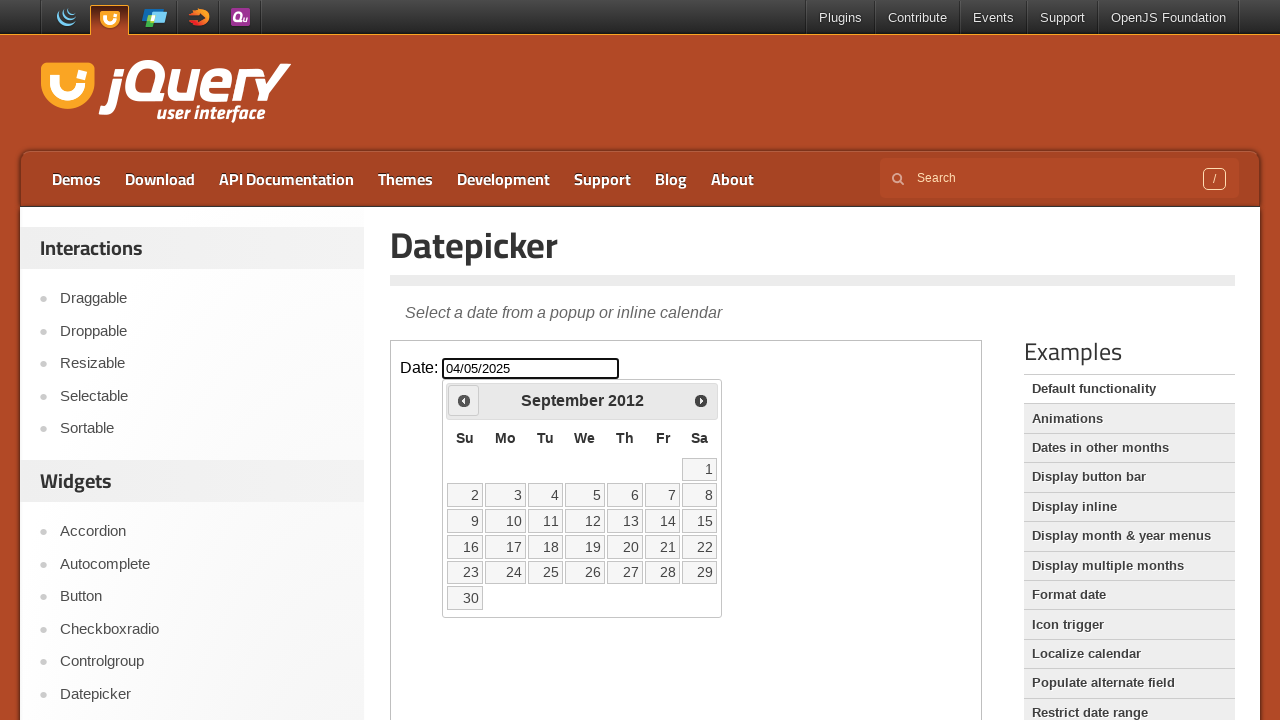

Clicked previous month button to navigate backwards at (464, 400) on iframe >> internal:control=enter-frame >> [title='Prev']
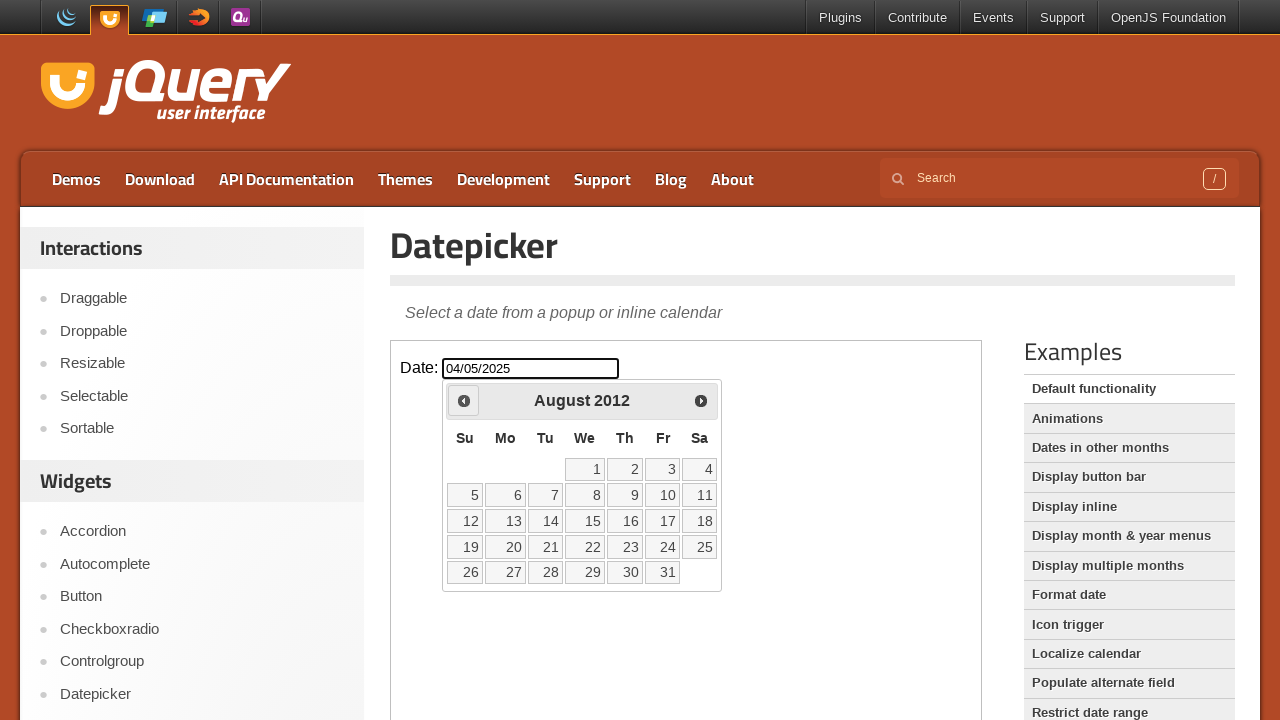

Checked current month and year: August 2012
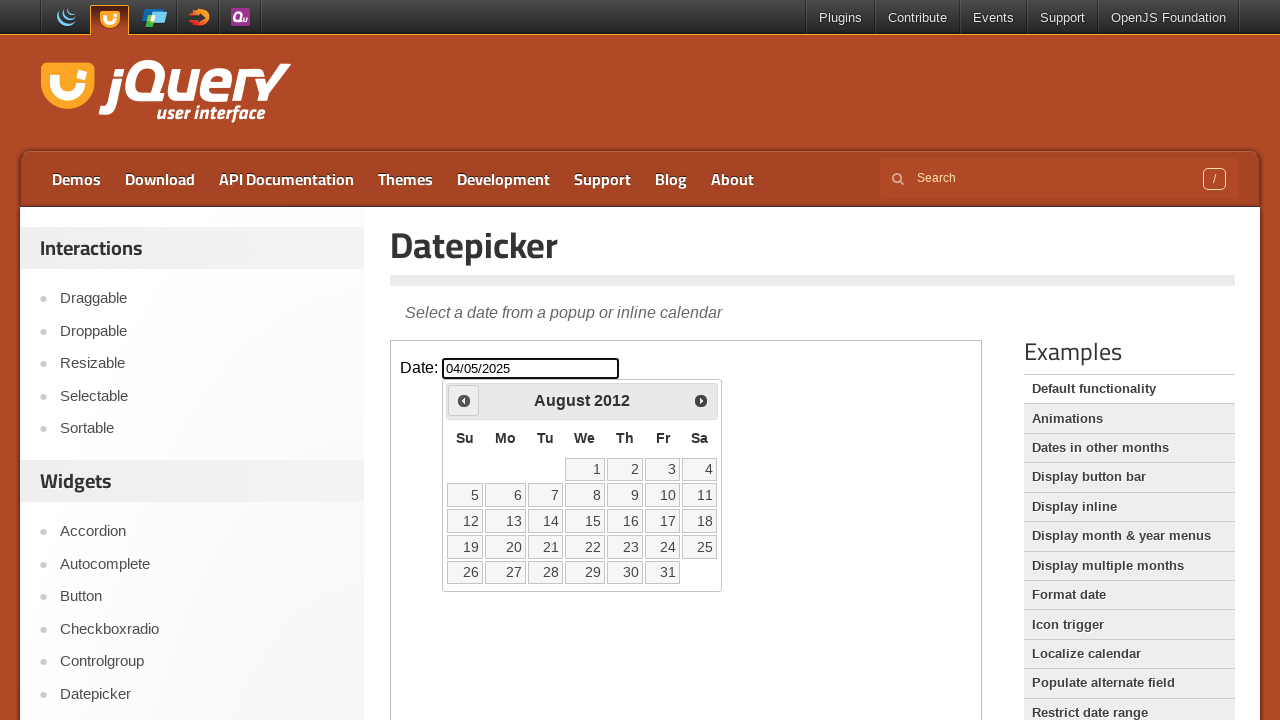

Clicked previous month button to navigate backwards at (464, 400) on iframe >> internal:control=enter-frame >> [title='Prev']
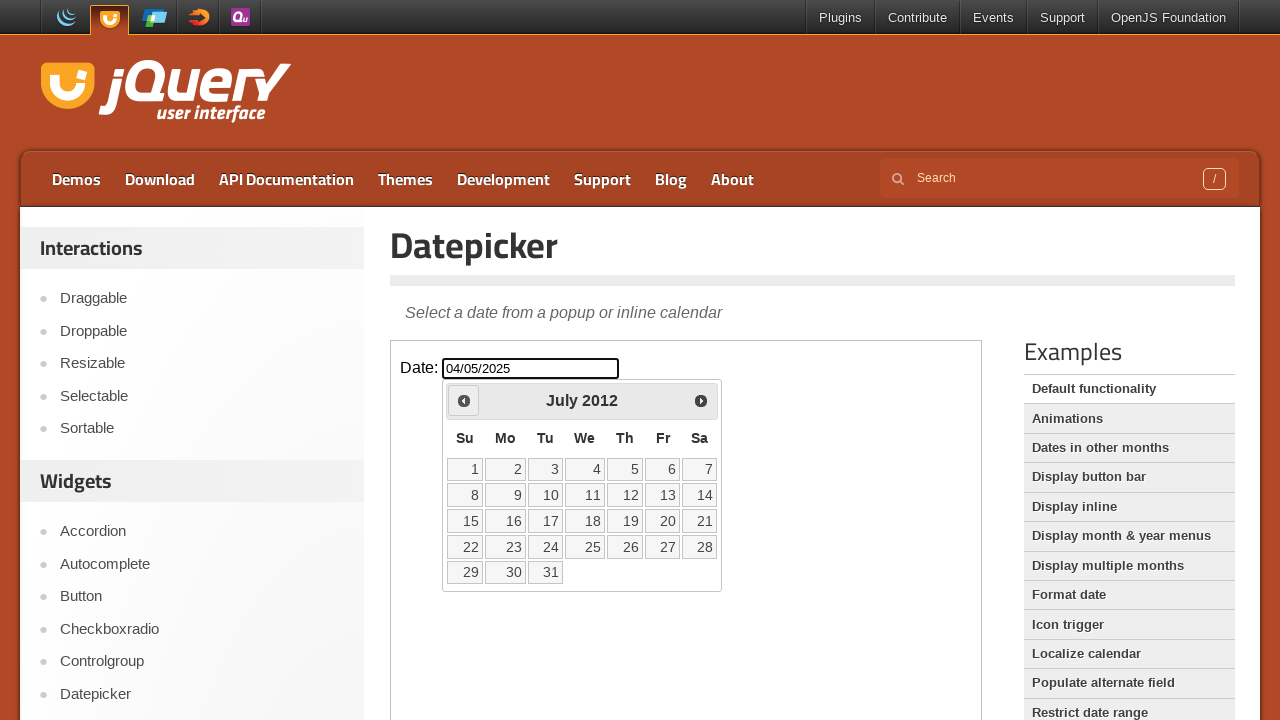

Checked current month and year: July 2012
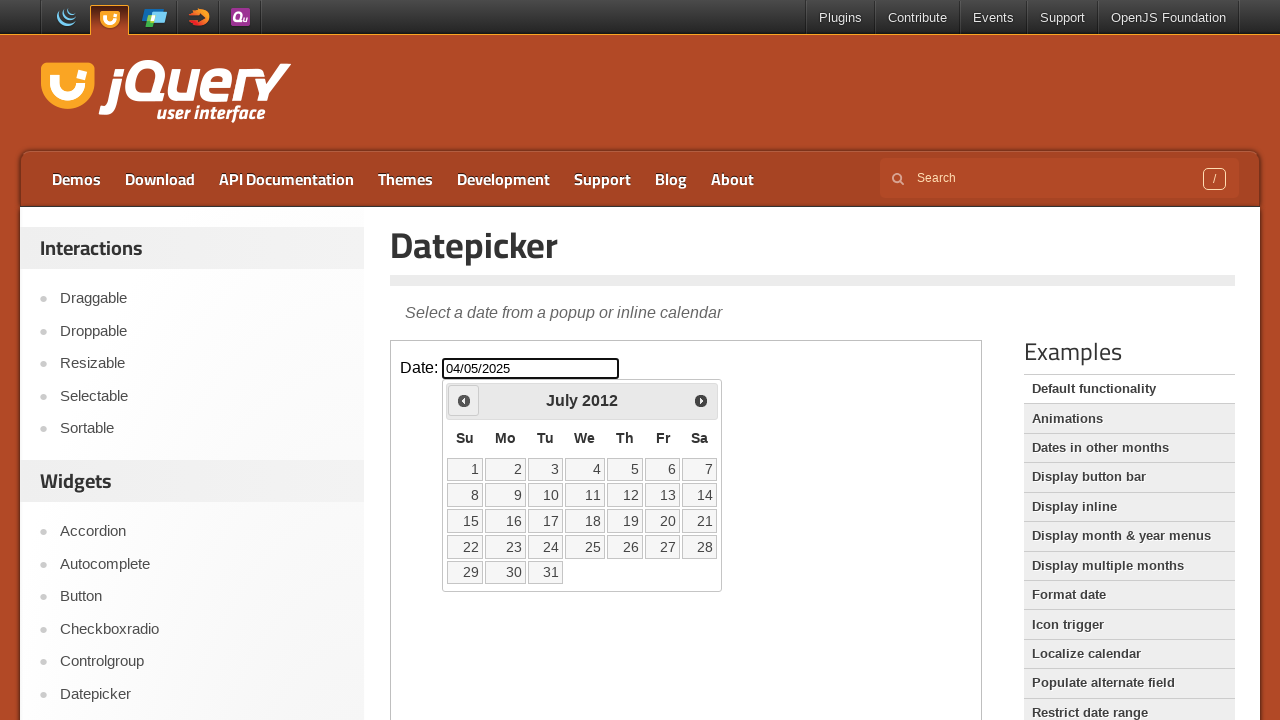

Clicked previous month button to navigate backwards at (464, 400) on iframe >> internal:control=enter-frame >> [title='Prev']
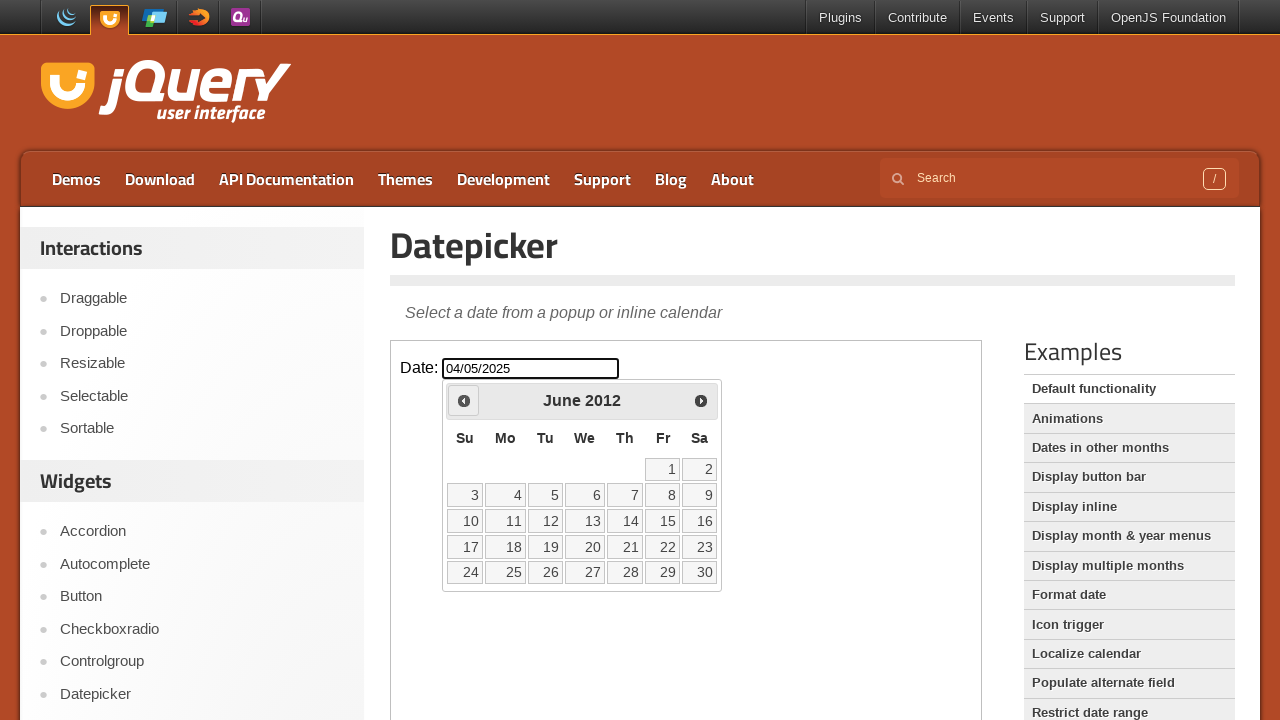

Checked current month and year: June 2012
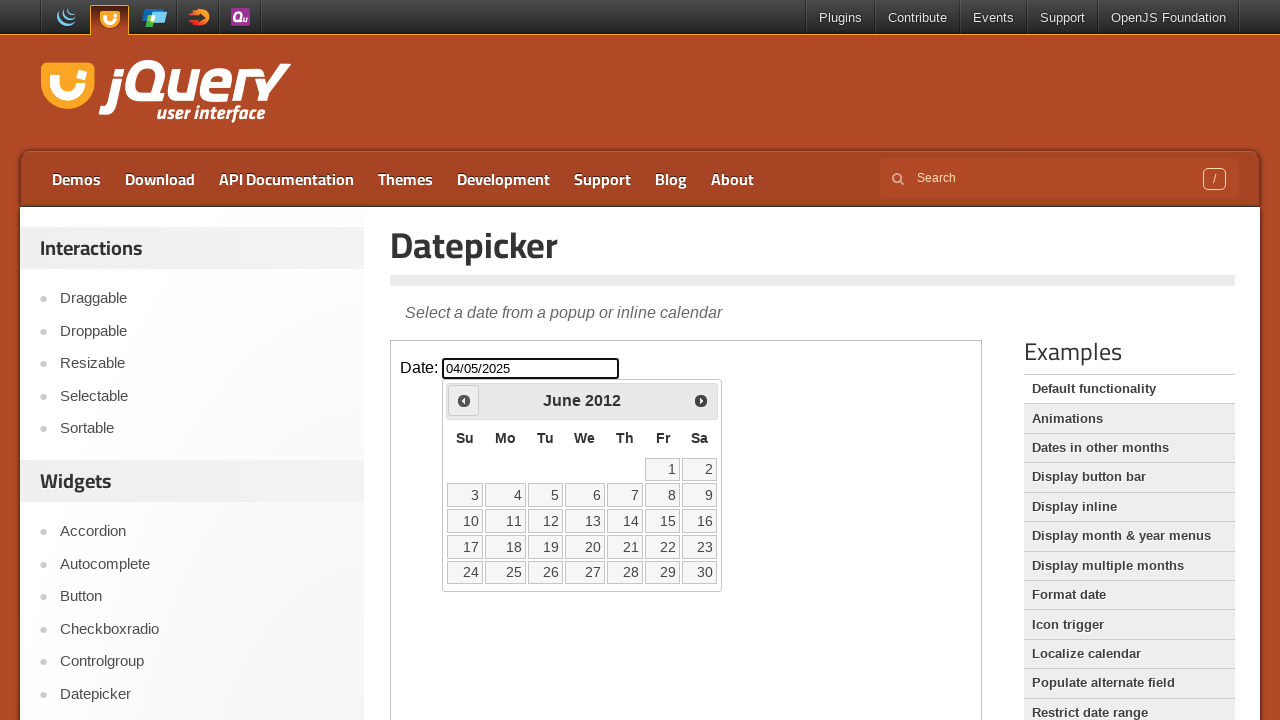

Clicked previous month button to navigate backwards at (464, 400) on iframe >> internal:control=enter-frame >> [title='Prev']
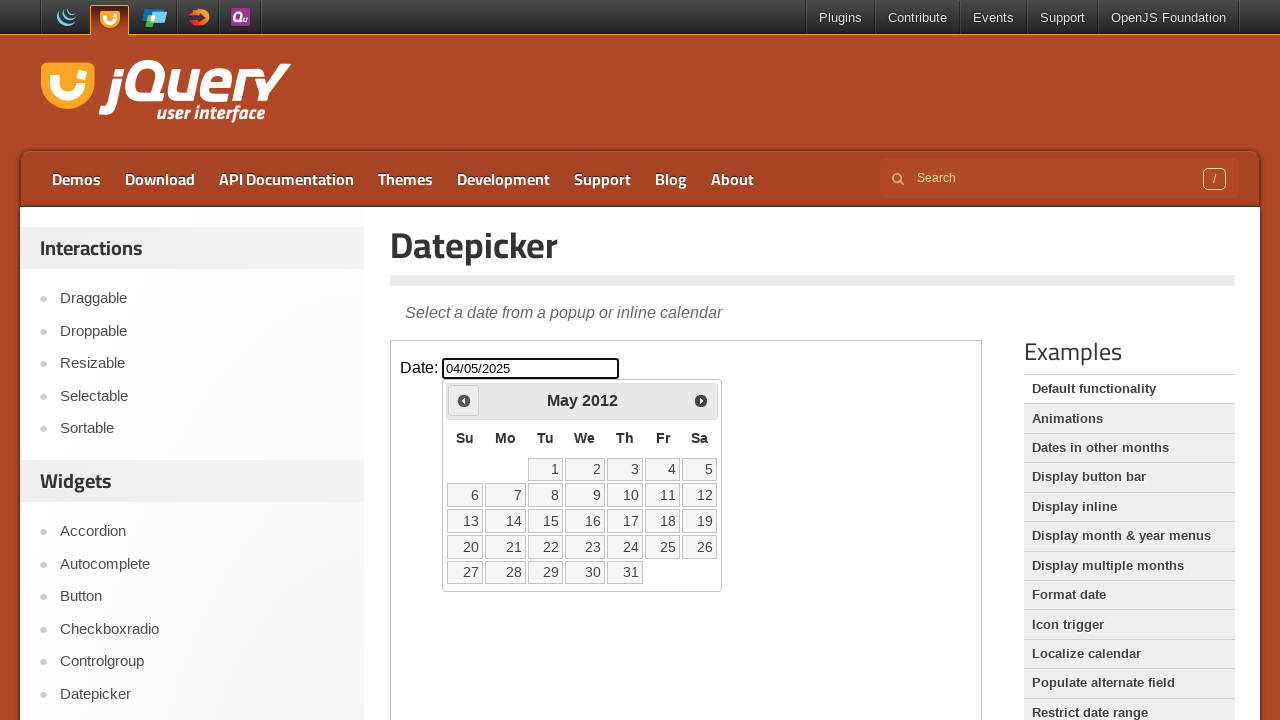

Checked current month and year: May 2012
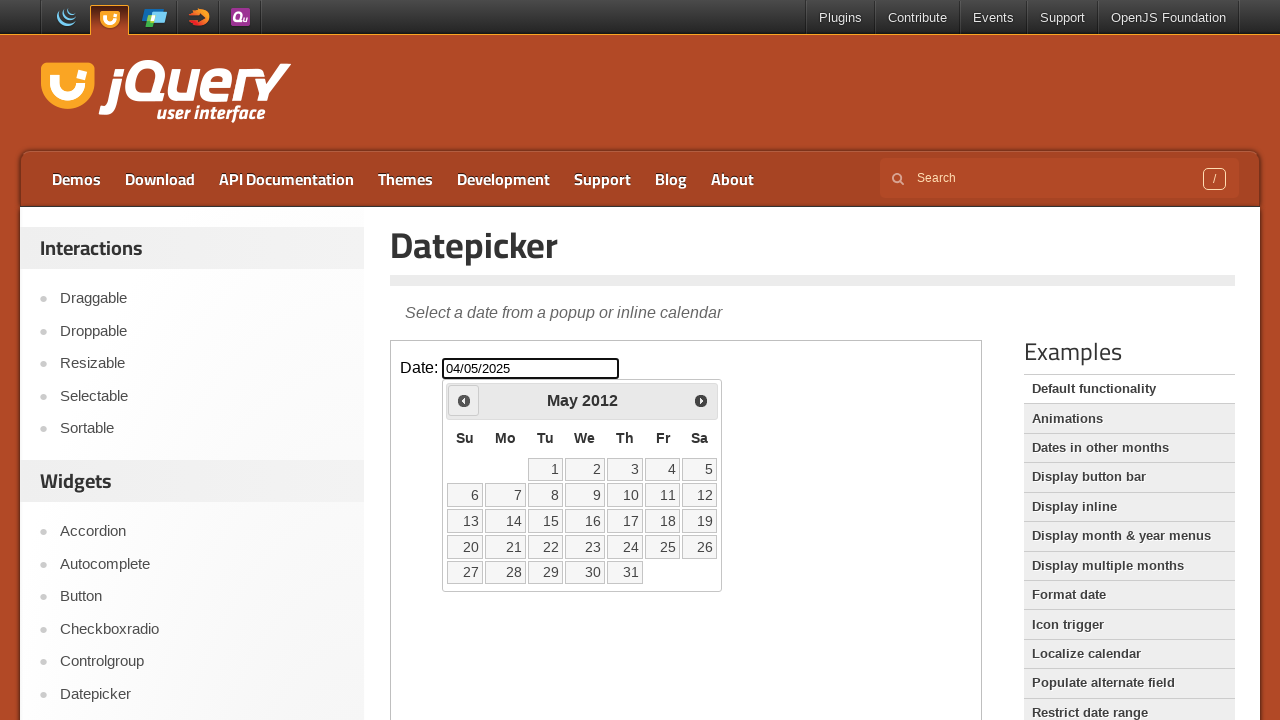

Clicked previous month button to navigate backwards at (464, 400) on iframe >> internal:control=enter-frame >> [title='Prev']
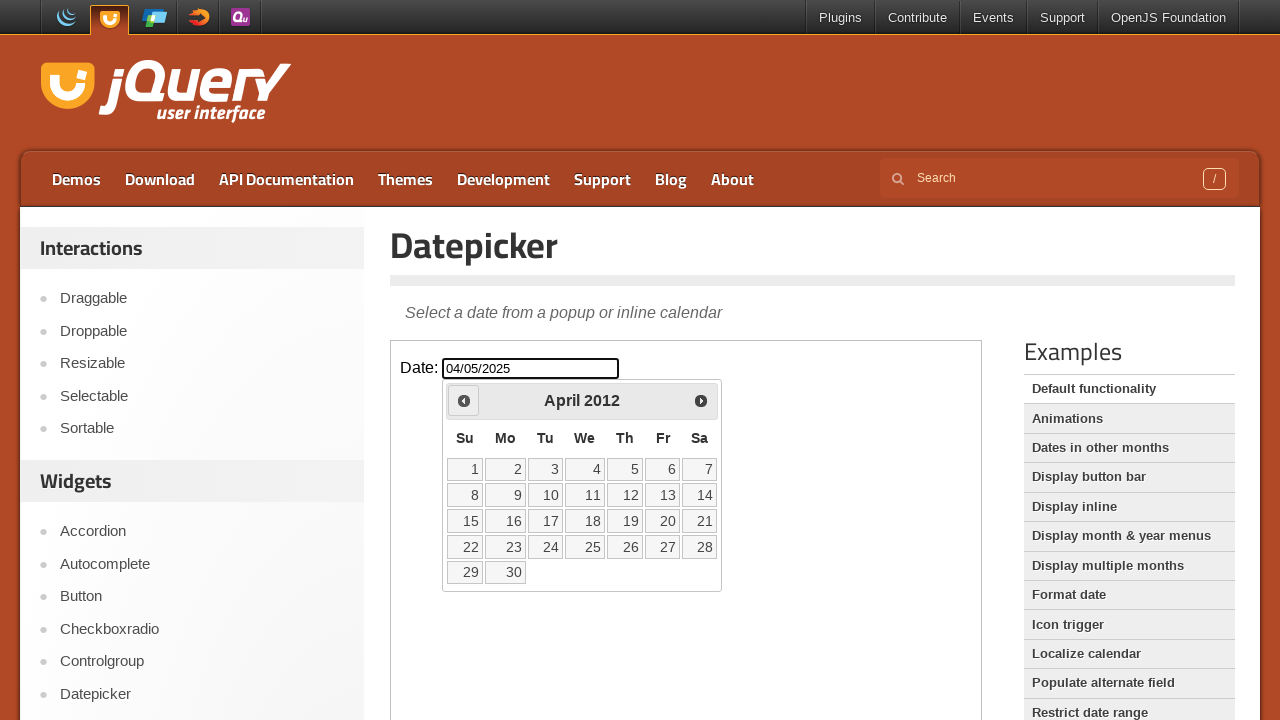

Checked current month and year: April 2012
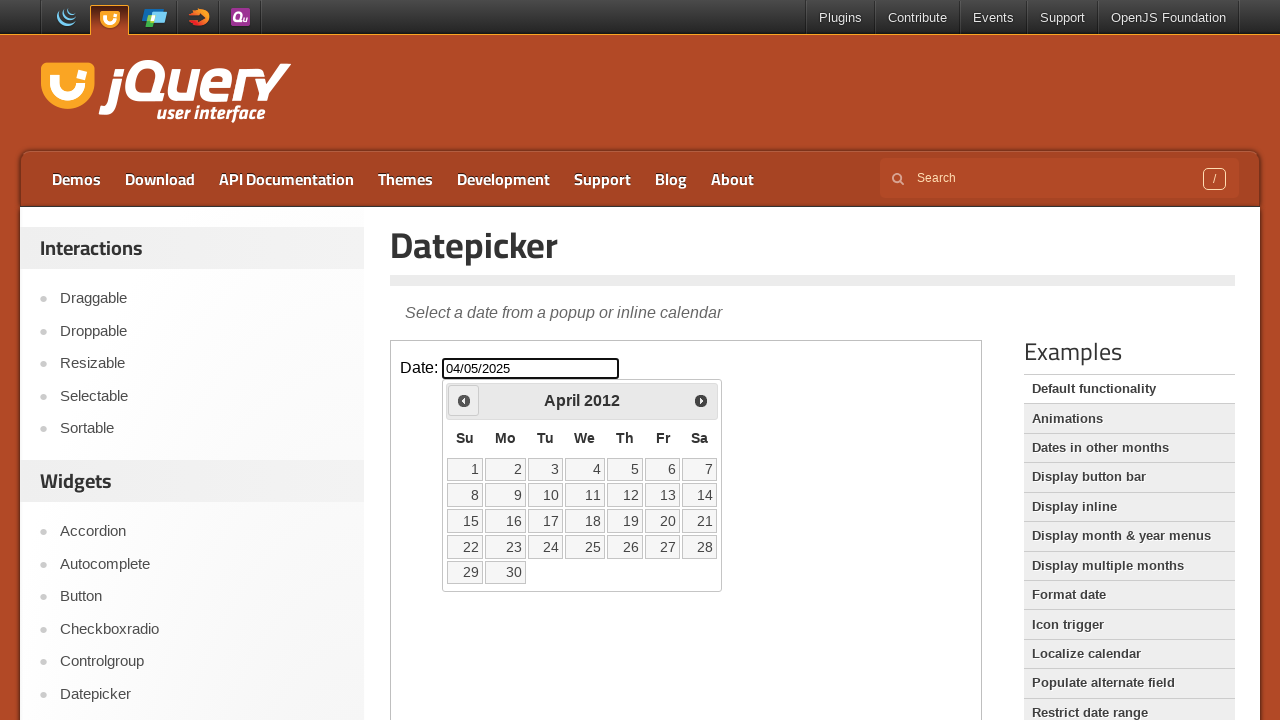

Clicked previous month button to navigate backwards at (464, 400) on iframe >> internal:control=enter-frame >> [title='Prev']
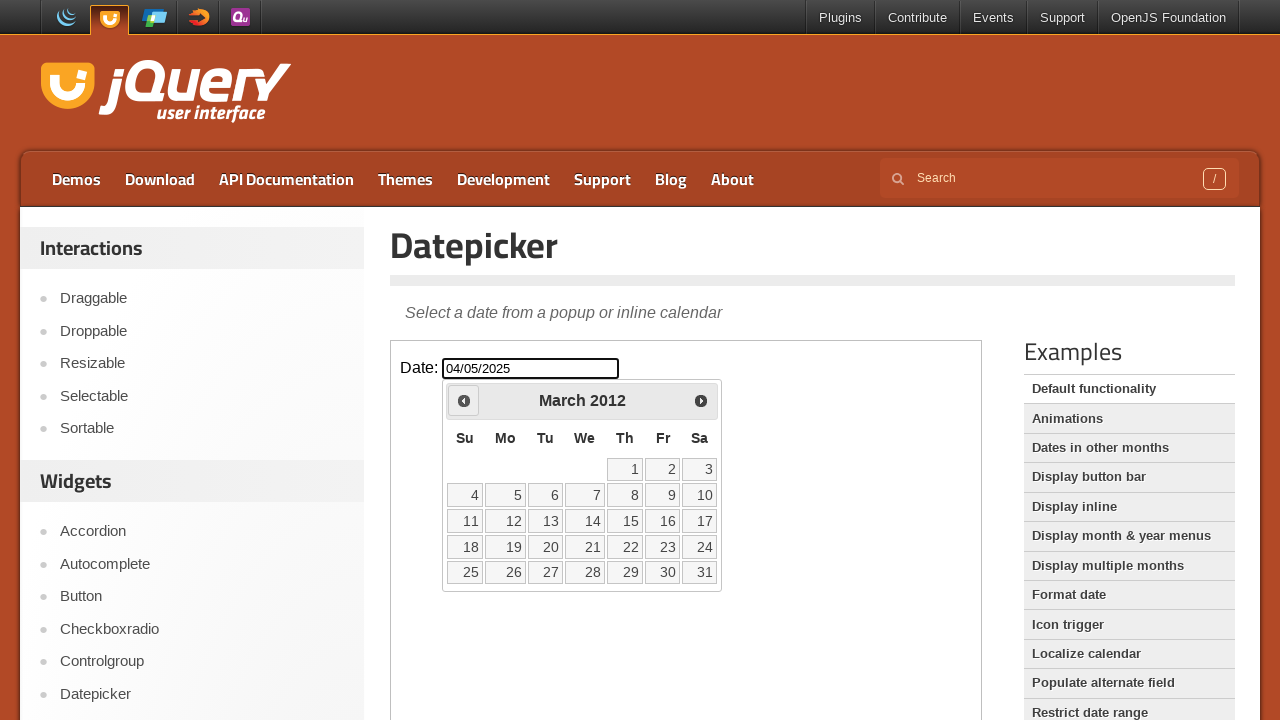

Checked current month and year: March 2012
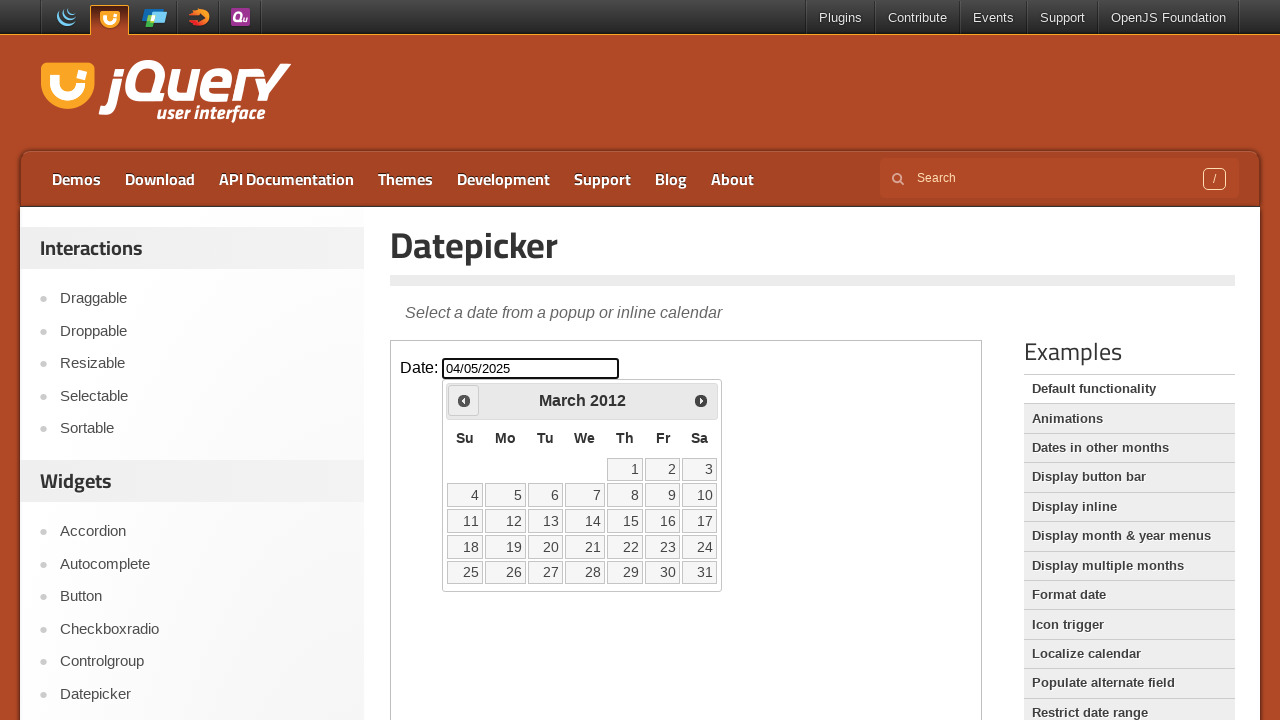

Clicked previous month button to navigate backwards at (464, 400) on iframe >> internal:control=enter-frame >> [title='Prev']
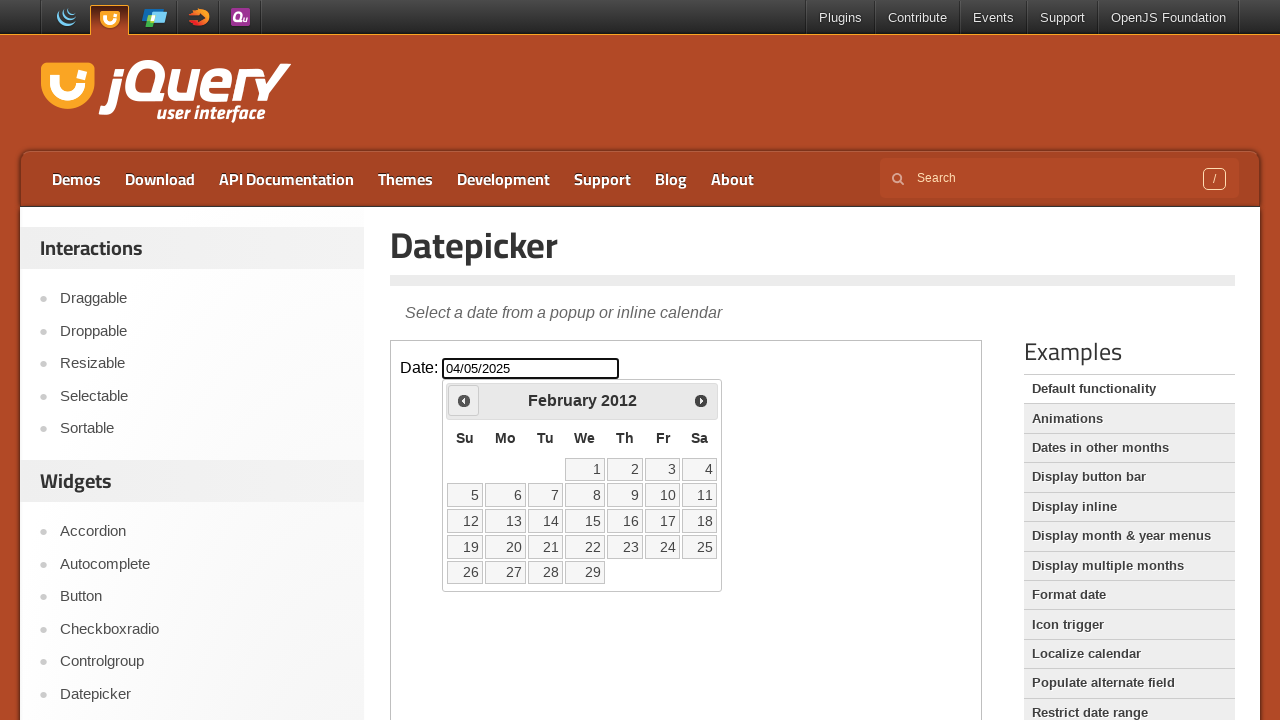

Checked current month and year: February 2012
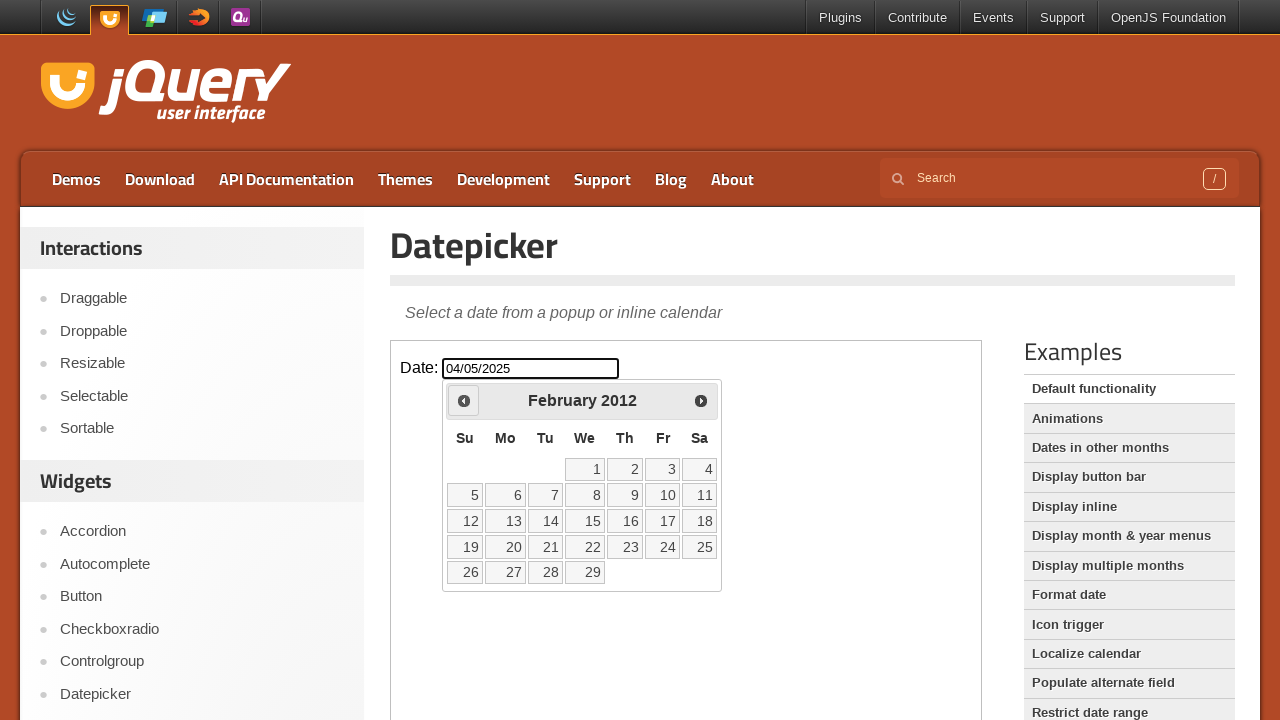

Clicked previous month button to navigate backwards at (464, 400) on iframe >> internal:control=enter-frame >> [title='Prev']
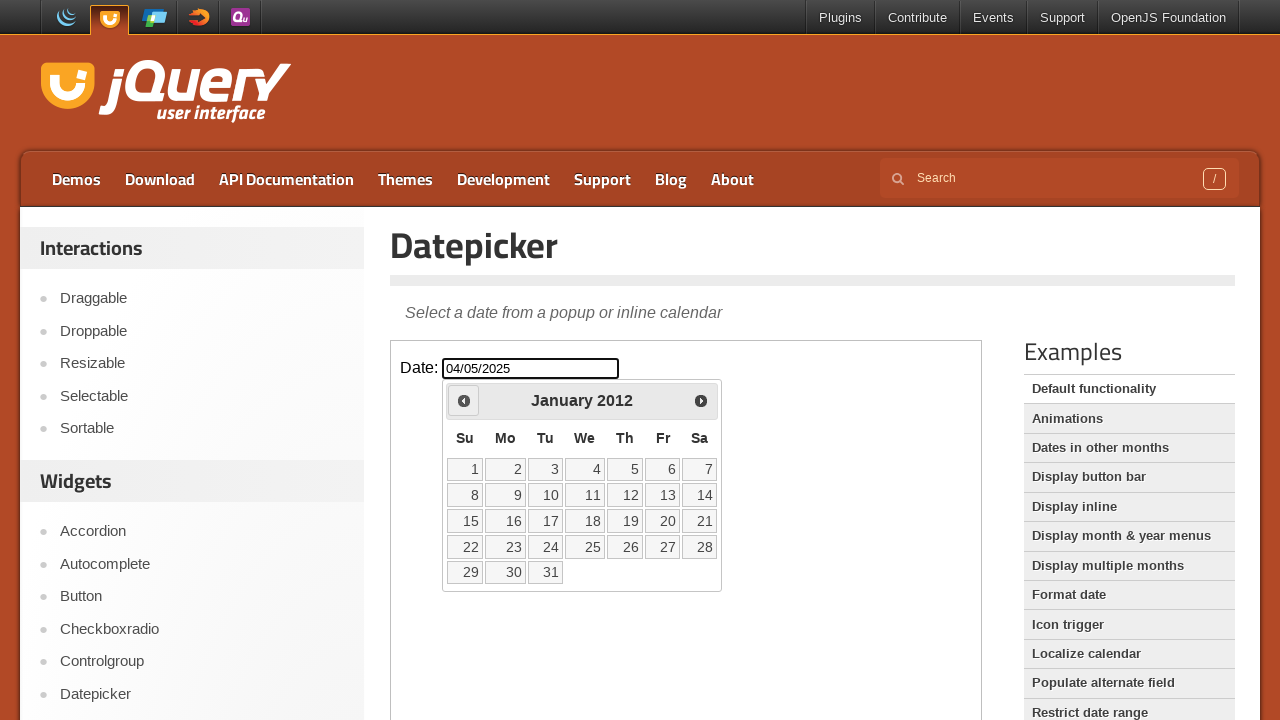

Checked current month and year: January 2012
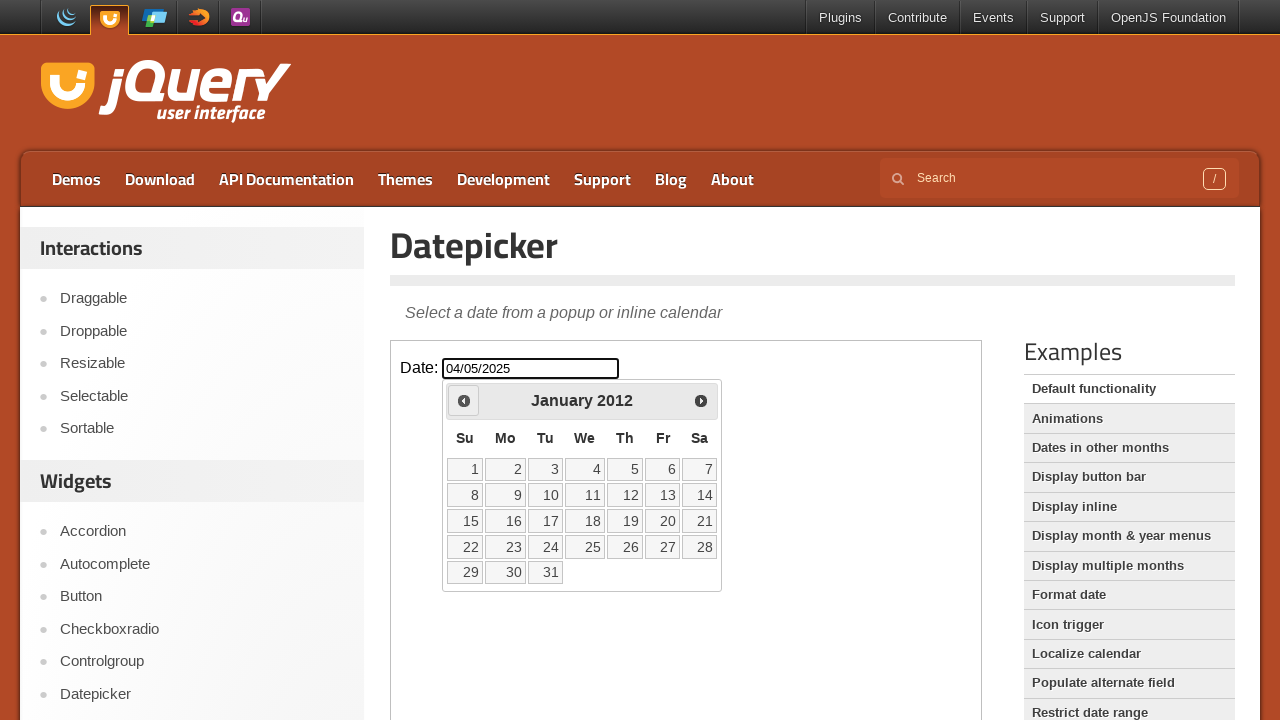

Clicked previous month button to navigate backwards at (464, 400) on iframe >> internal:control=enter-frame >> [title='Prev']
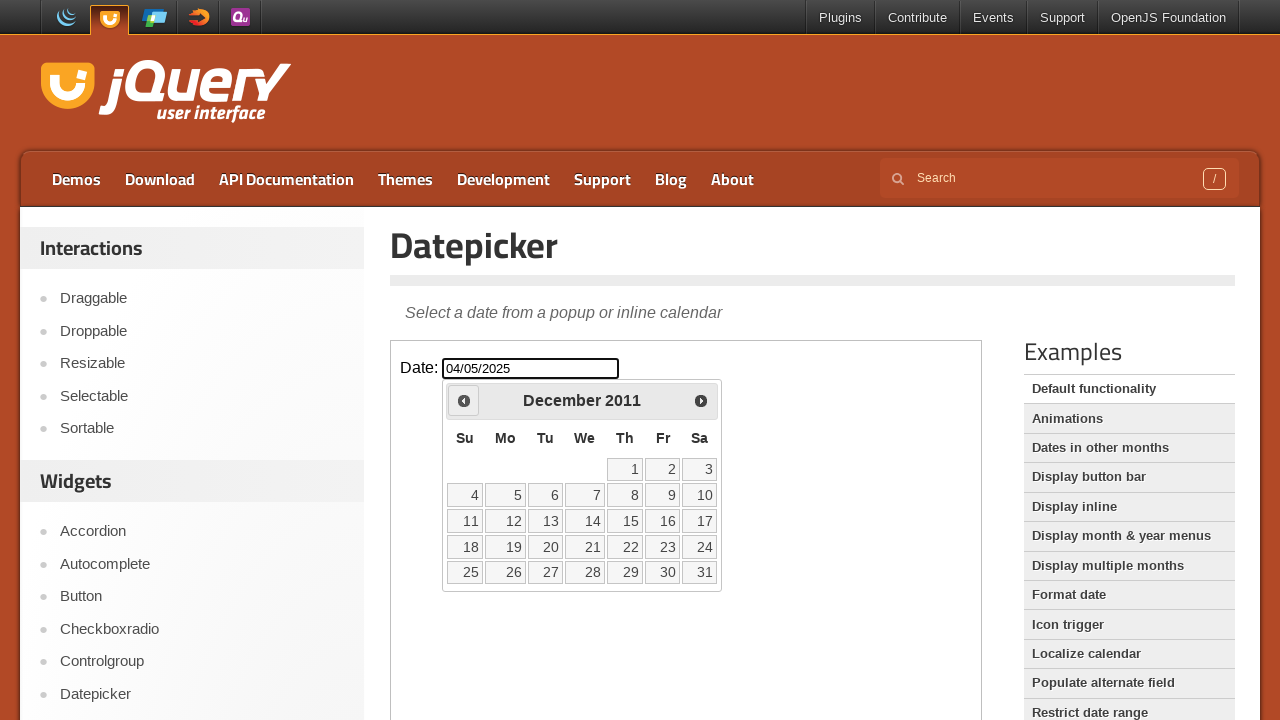

Checked current month and year: December 2011
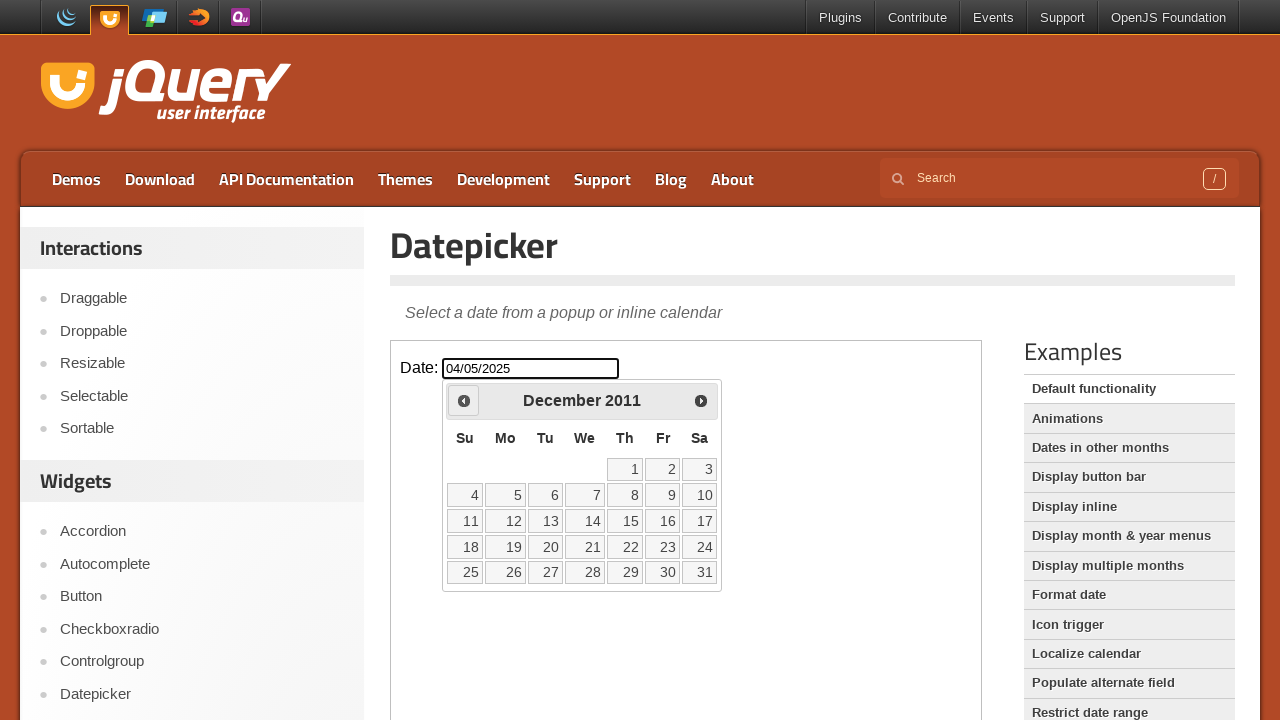

Clicked previous month button to navigate backwards at (464, 400) on iframe >> internal:control=enter-frame >> [title='Prev']
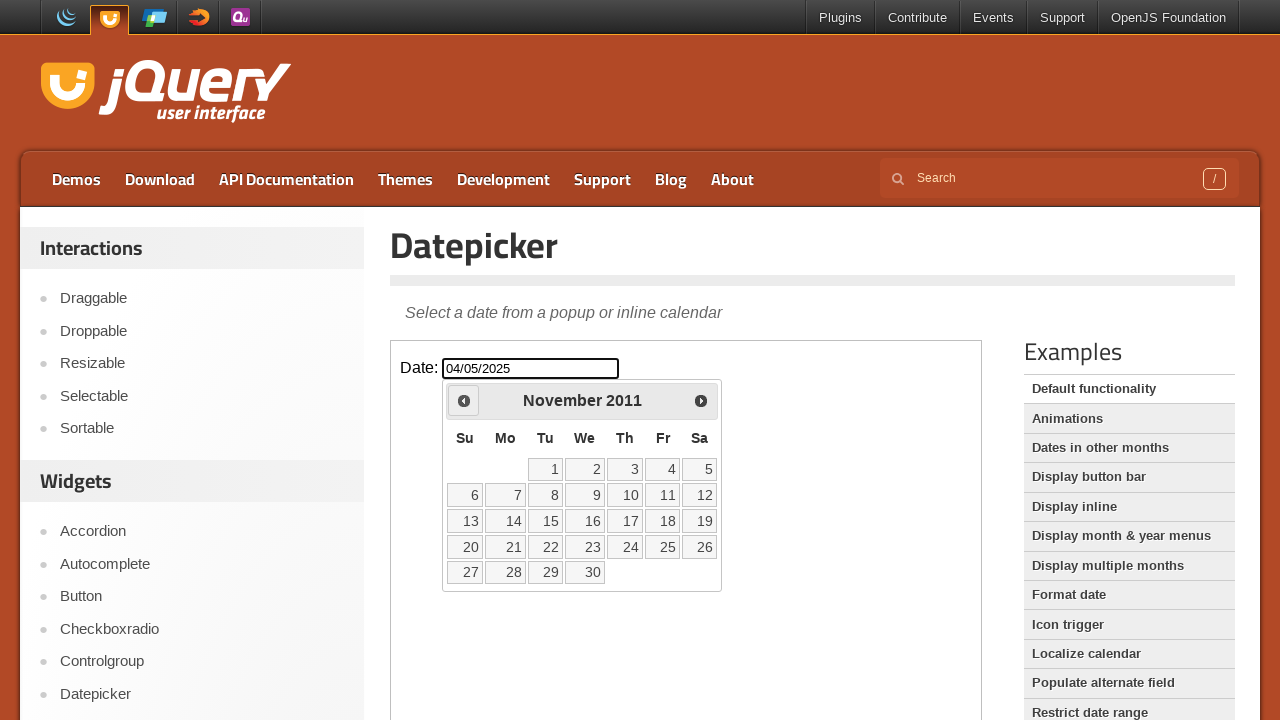

Checked current month and year: November 2011
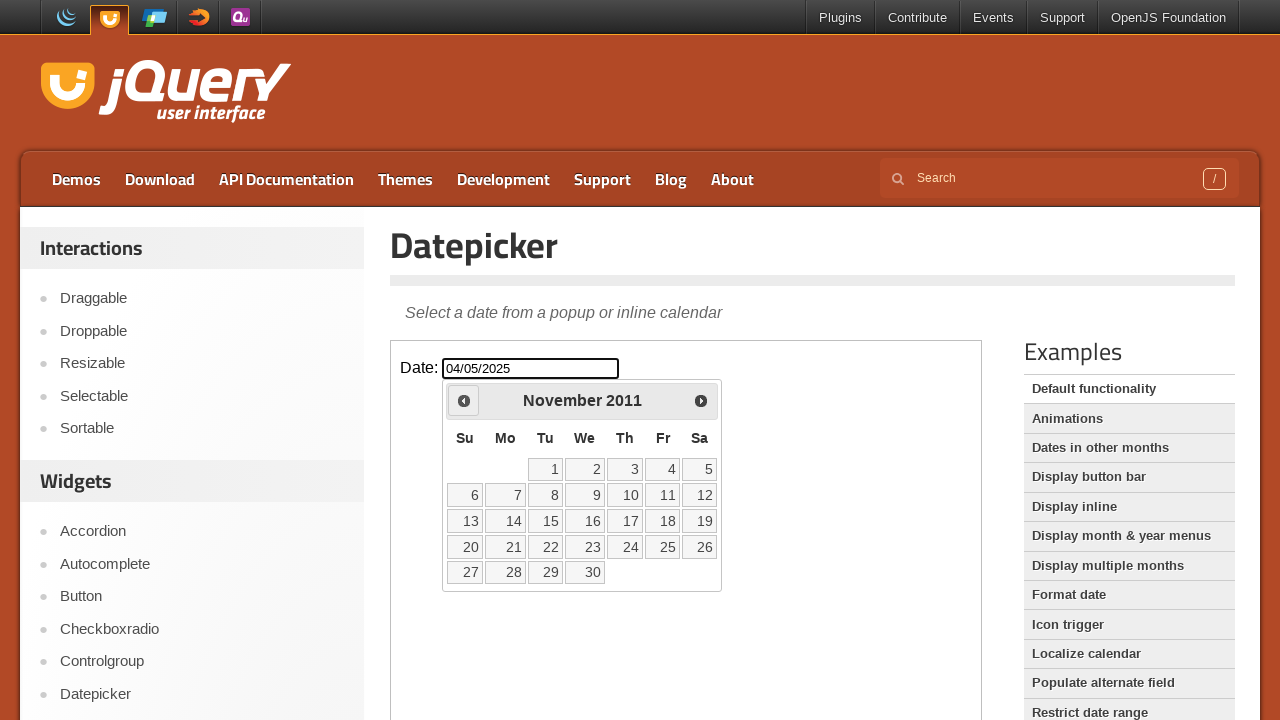

Clicked previous month button to navigate backwards at (464, 400) on iframe >> internal:control=enter-frame >> [title='Prev']
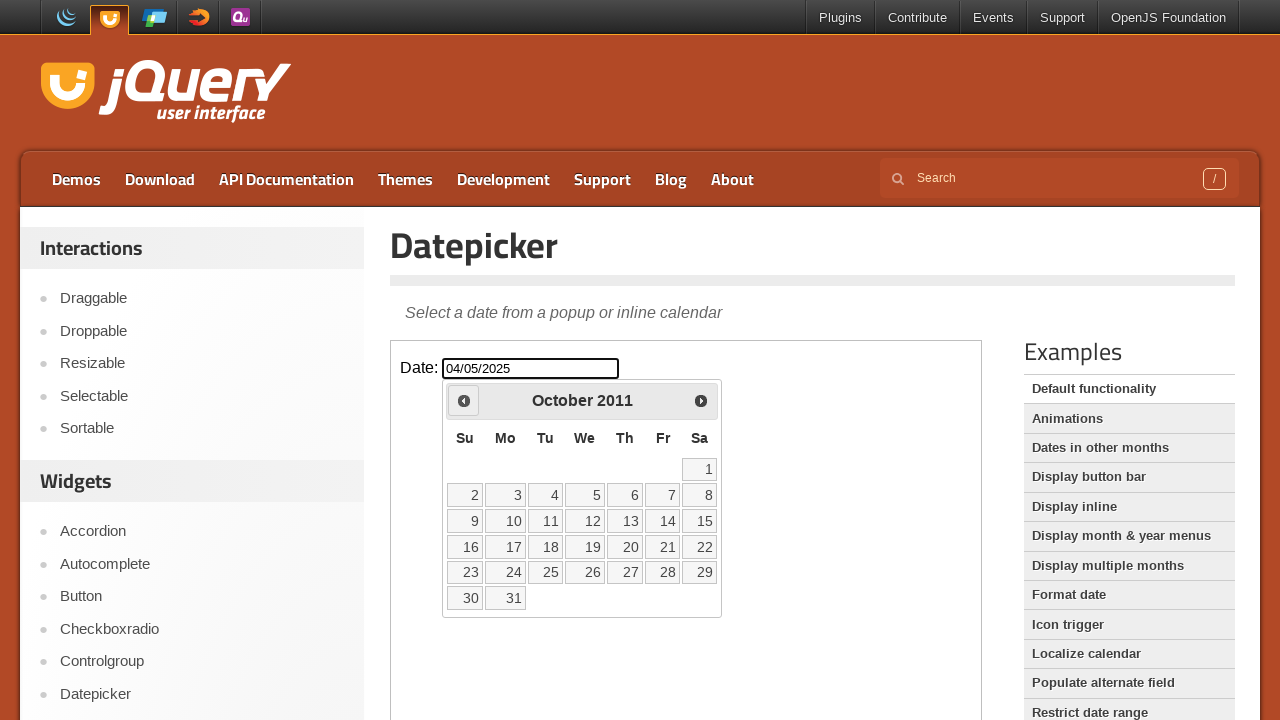

Checked current month and year: October 2011
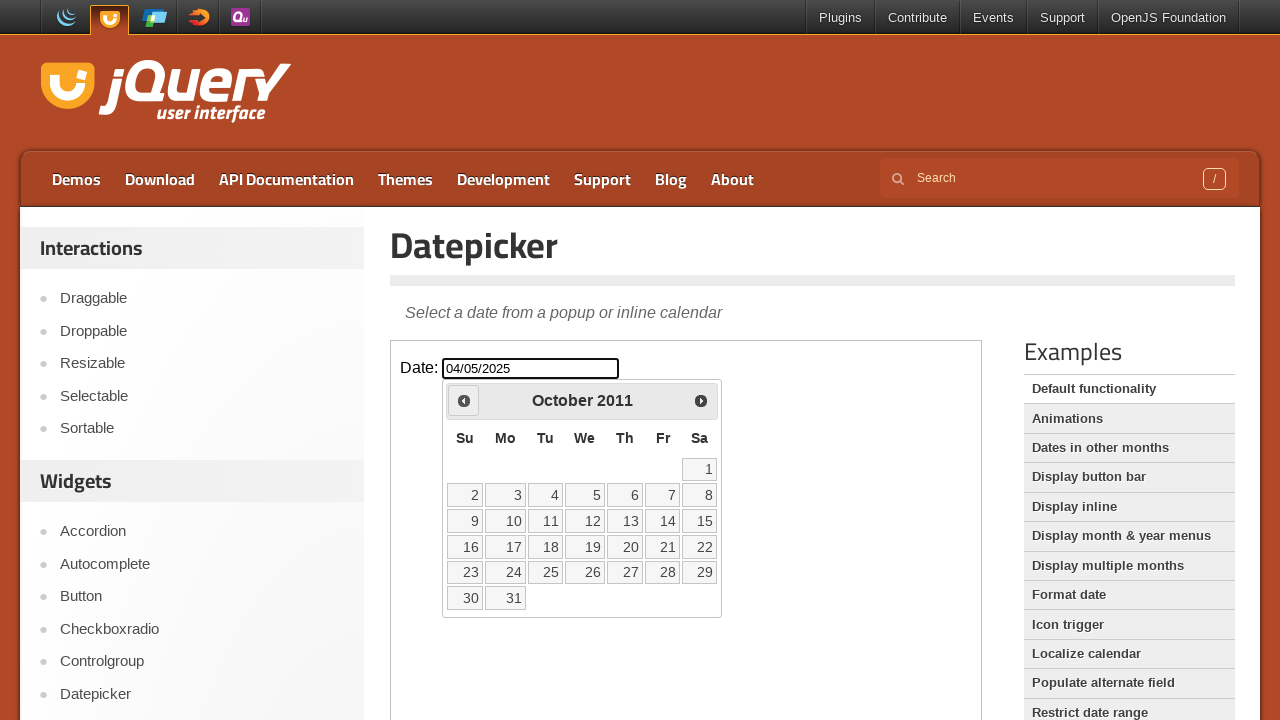

Clicked previous month button to navigate backwards at (464, 400) on iframe >> internal:control=enter-frame >> [title='Prev']
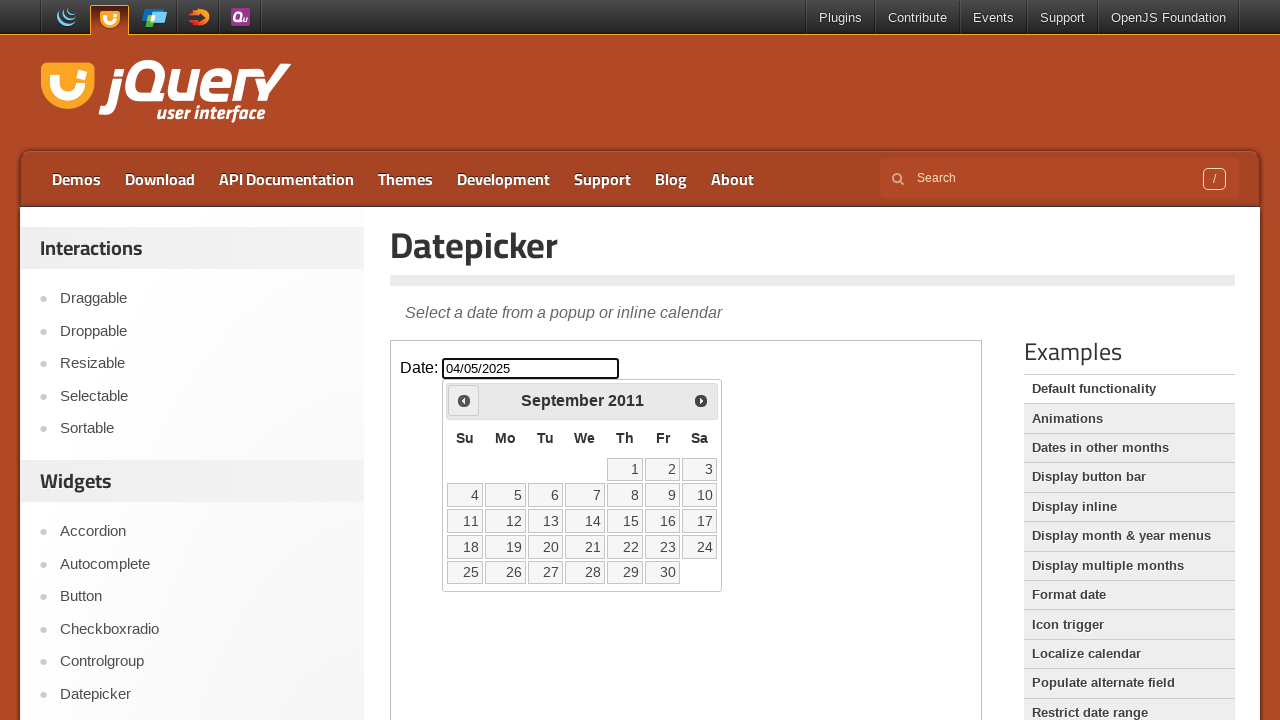

Checked current month and year: September 2011
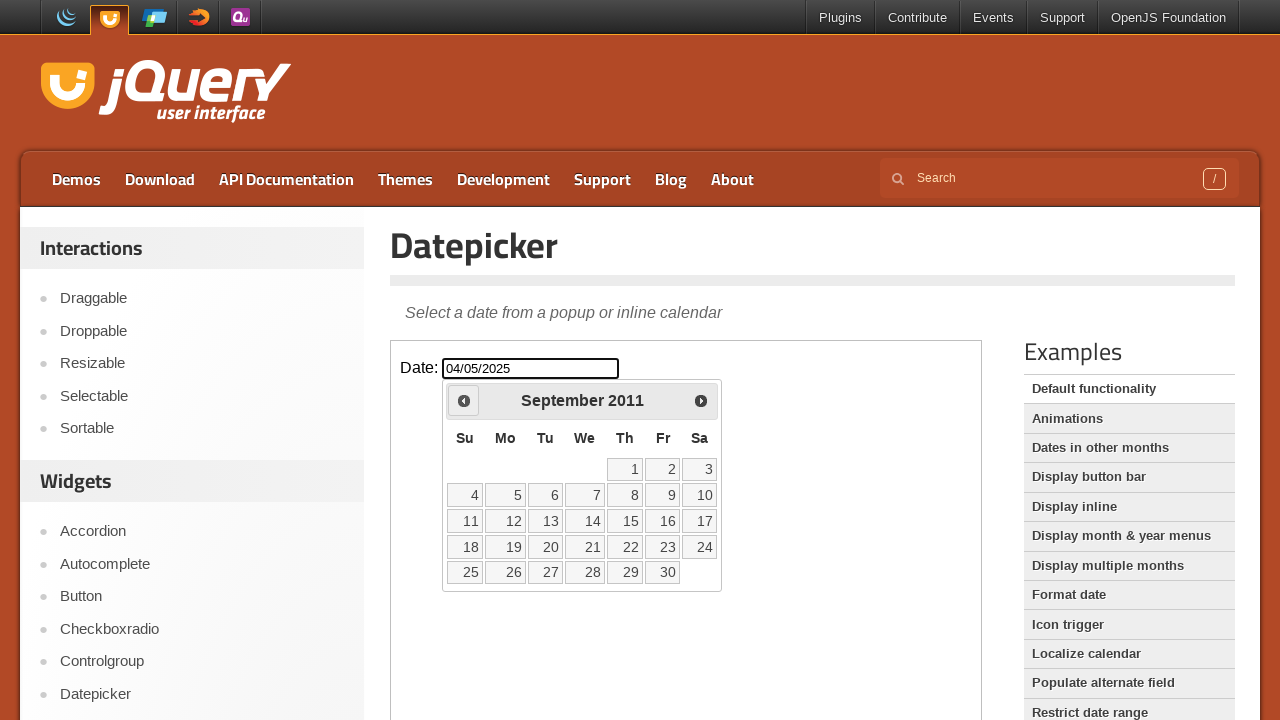

Clicked previous month button to navigate backwards at (464, 400) on iframe >> internal:control=enter-frame >> [title='Prev']
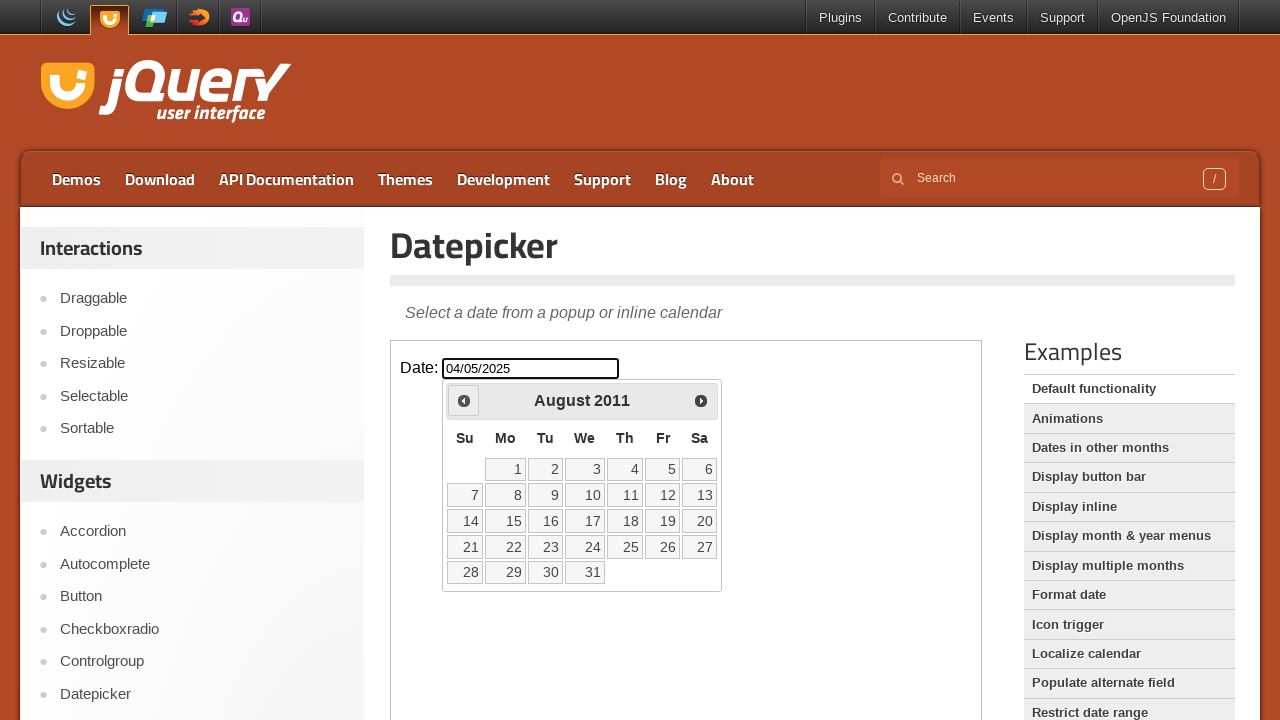

Checked current month and year: August 2011
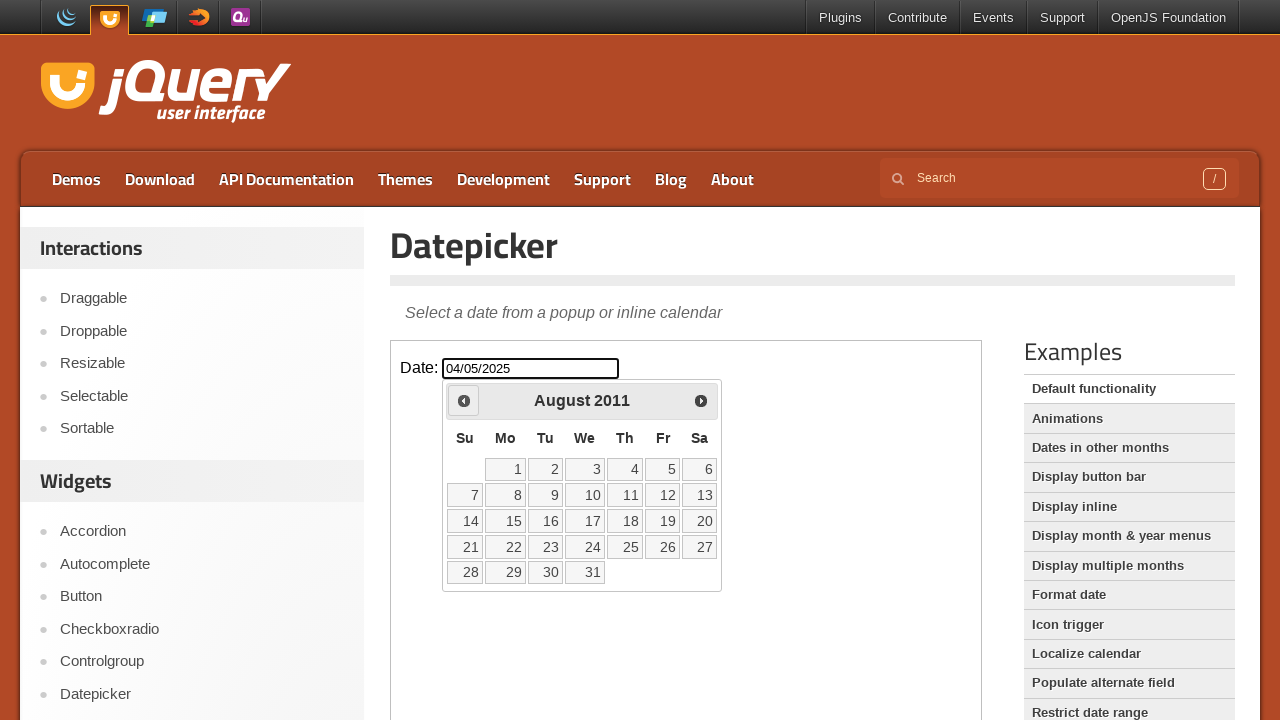

Clicked previous month button to navigate backwards at (464, 400) on iframe >> internal:control=enter-frame >> [title='Prev']
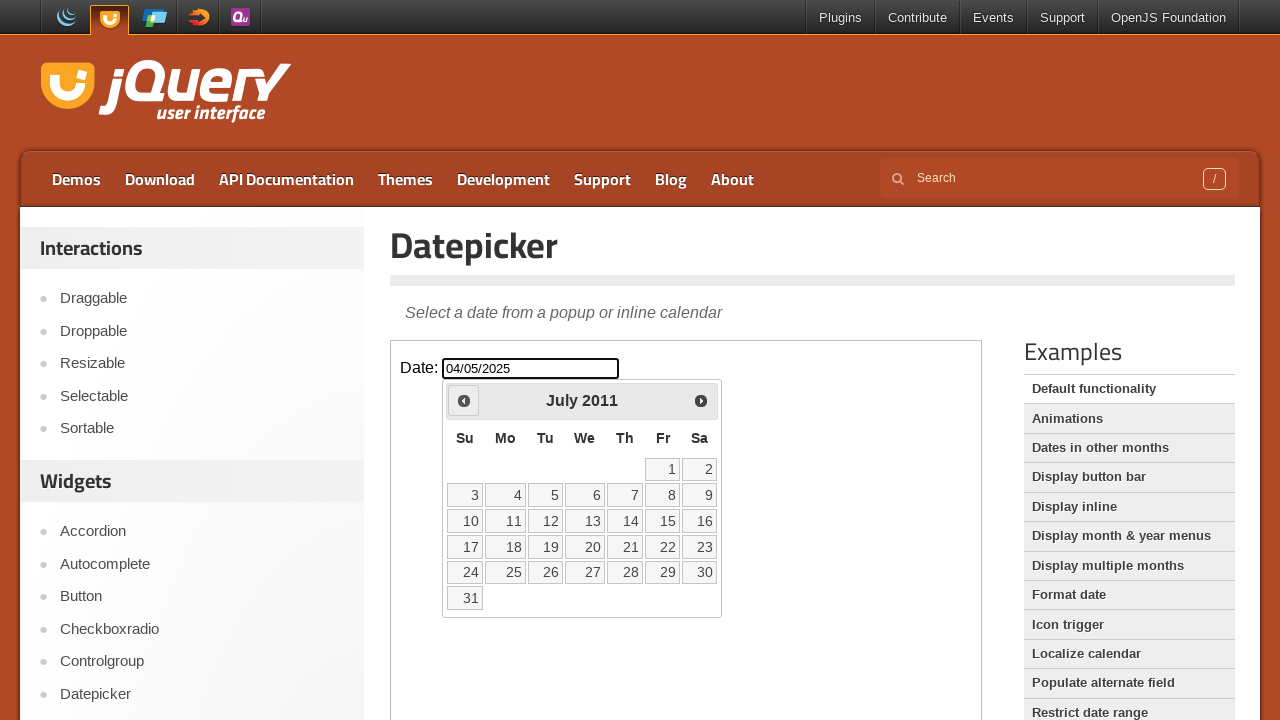

Checked current month and year: July 2011
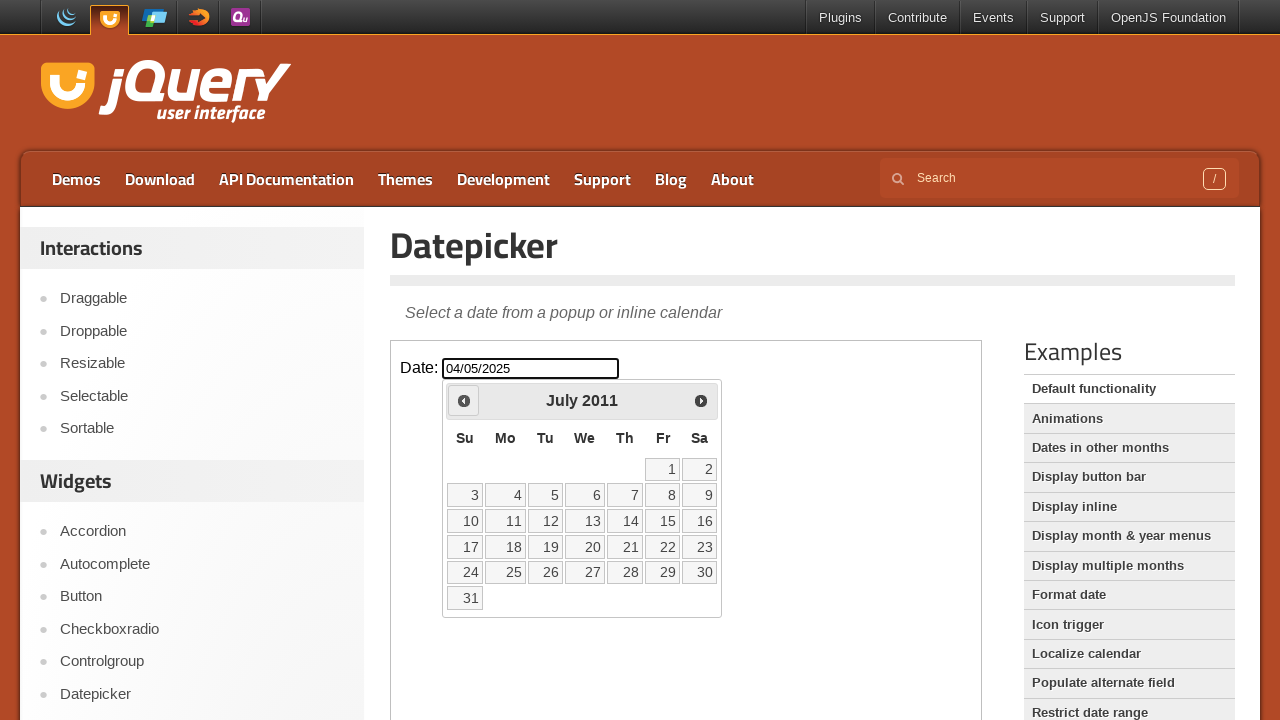

Clicked previous month button to navigate backwards at (464, 400) on iframe >> internal:control=enter-frame >> [title='Prev']
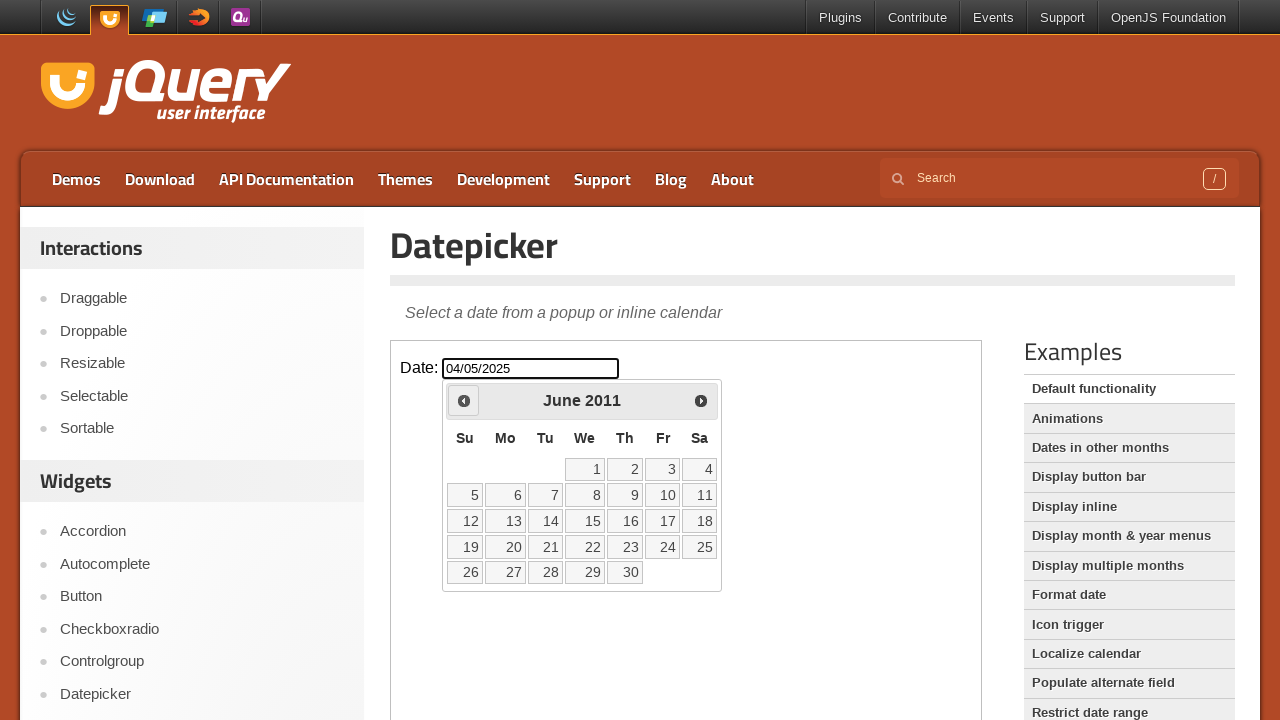

Checked current month and year: June 2011
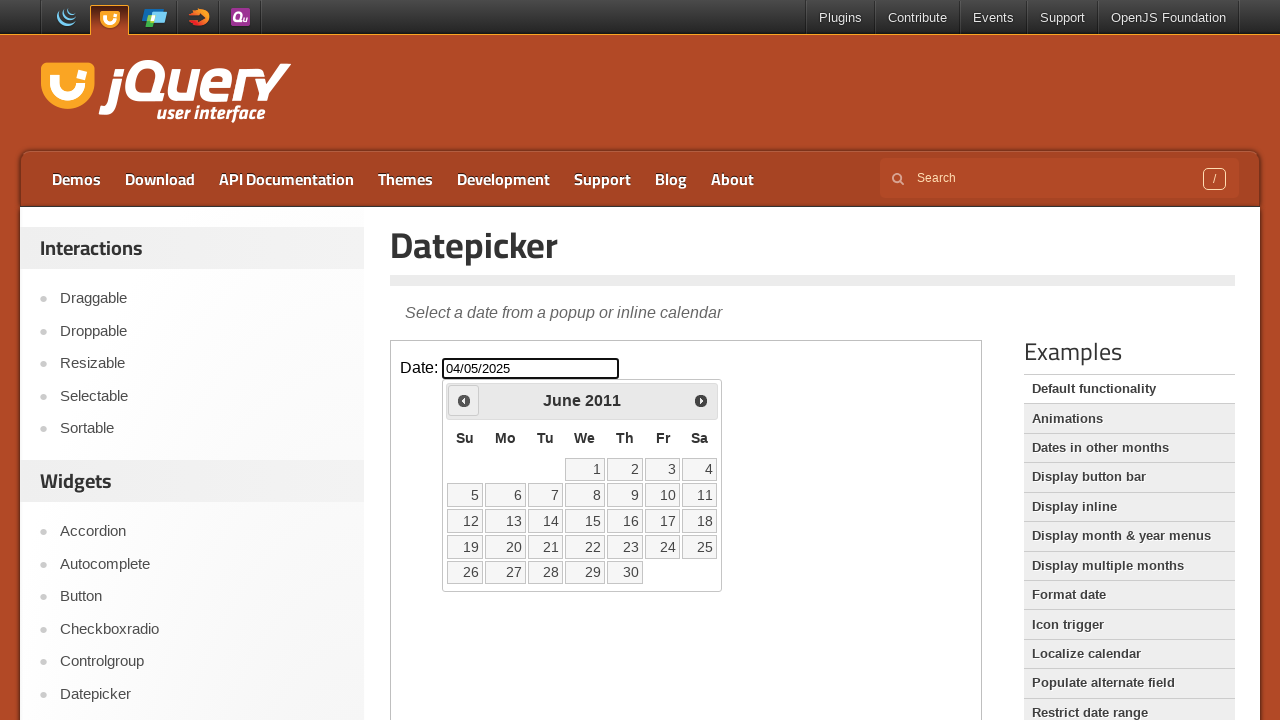

Clicked previous month button to navigate backwards at (464, 400) on iframe >> internal:control=enter-frame >> [title='Prev']
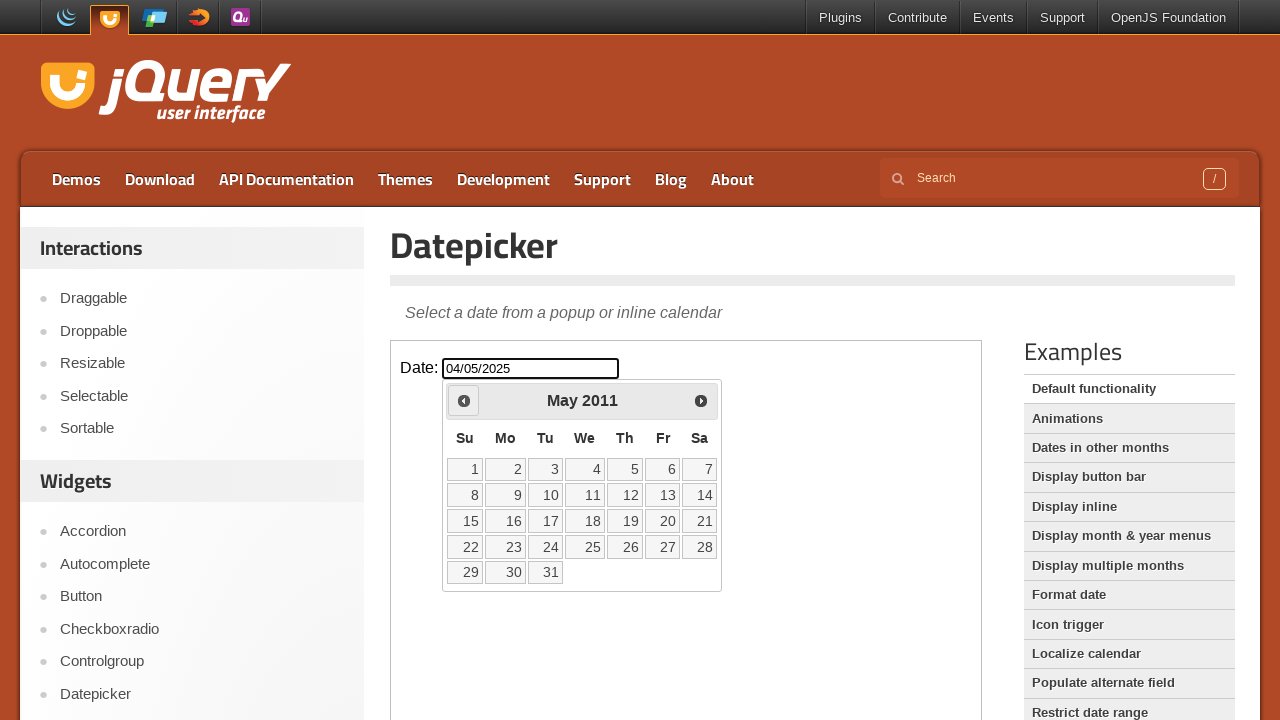

Checked current month and year: May 2011
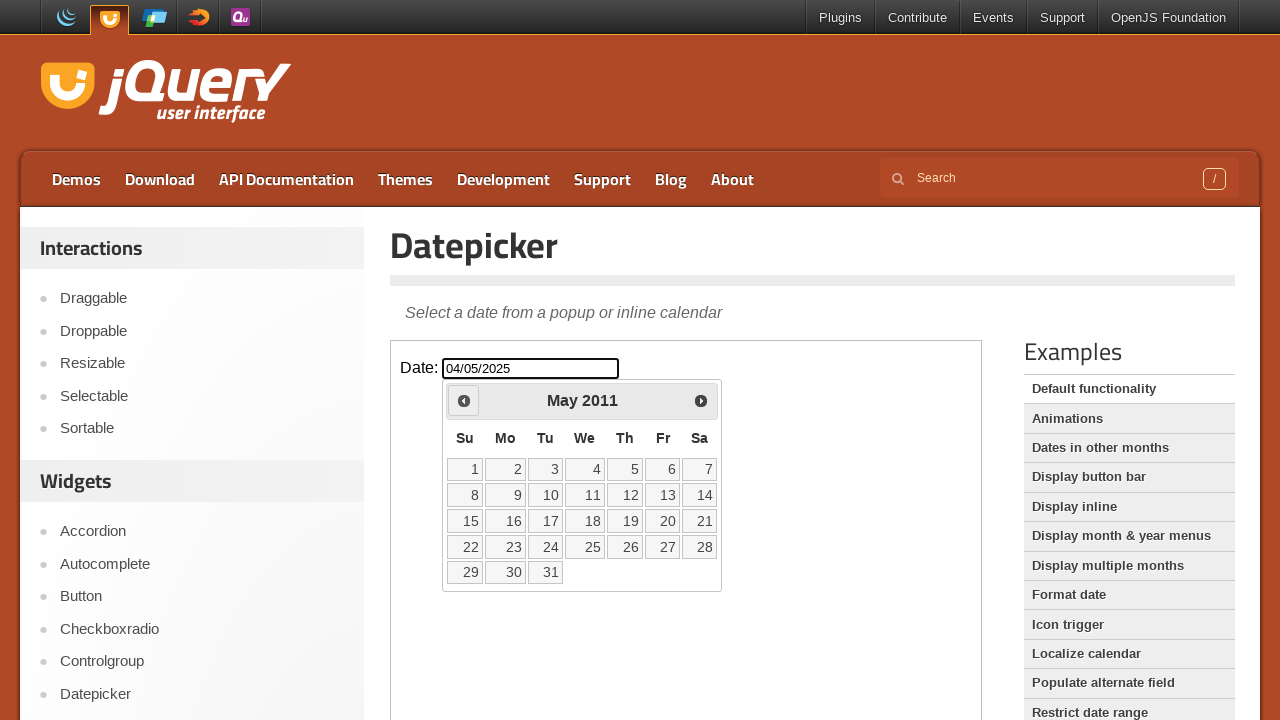

Clicked previous month button to navigate backwards at (464, 400) on iframe >> internal:control=enter-frame >> [title='Prev']
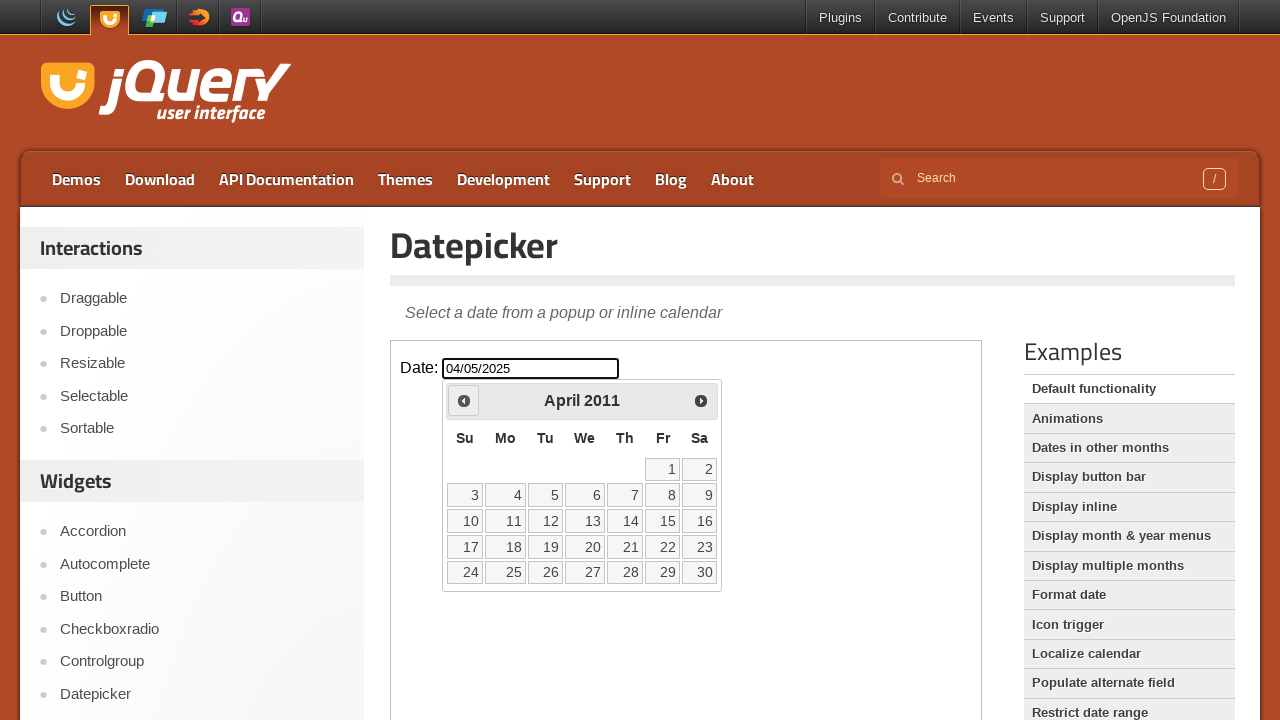

Checked current month and year: April 2011
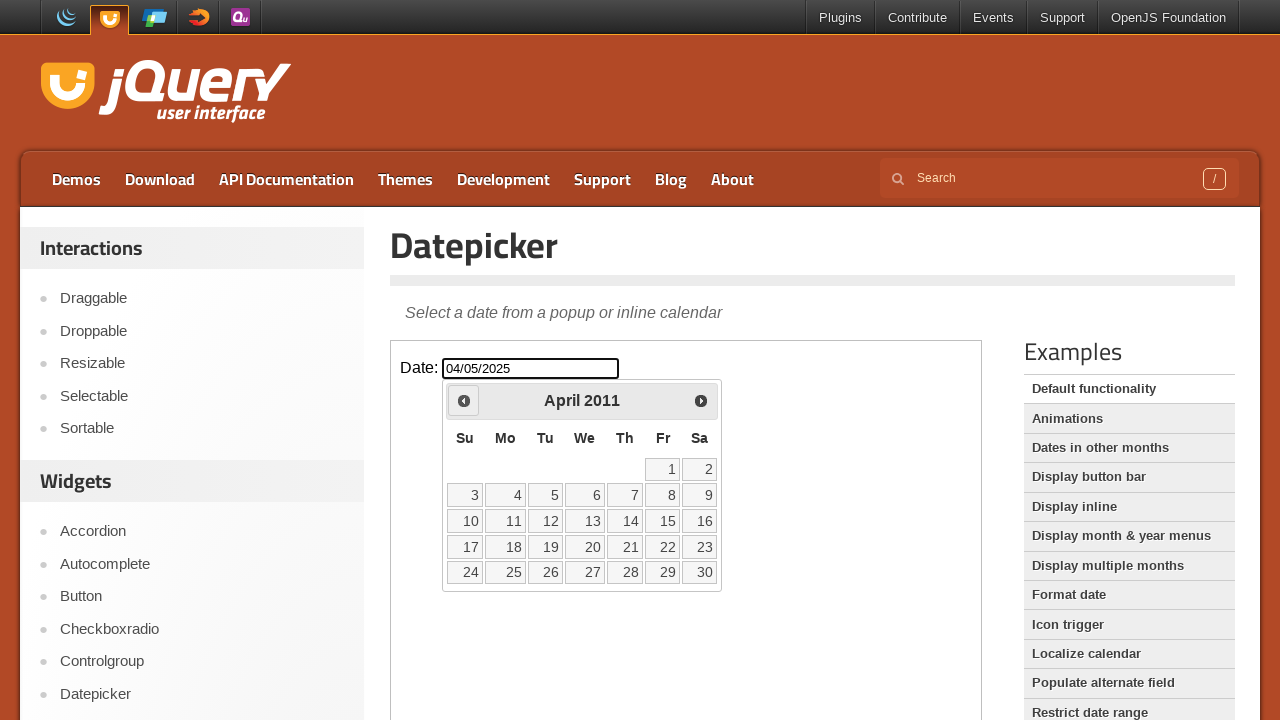

Clicked previous month button to navigate backwards at (464, 400) on iframe >> internal:control=enter-frame >> [title='Prev']
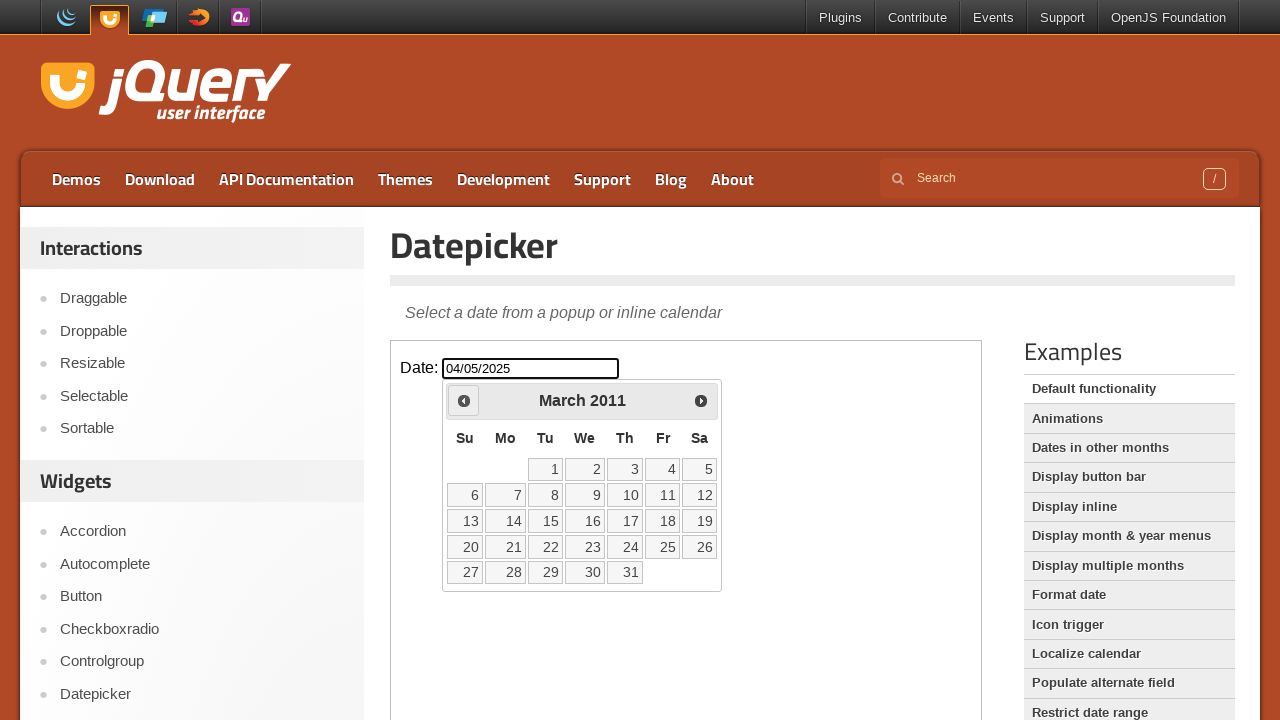

Checked current month and year: March 2011
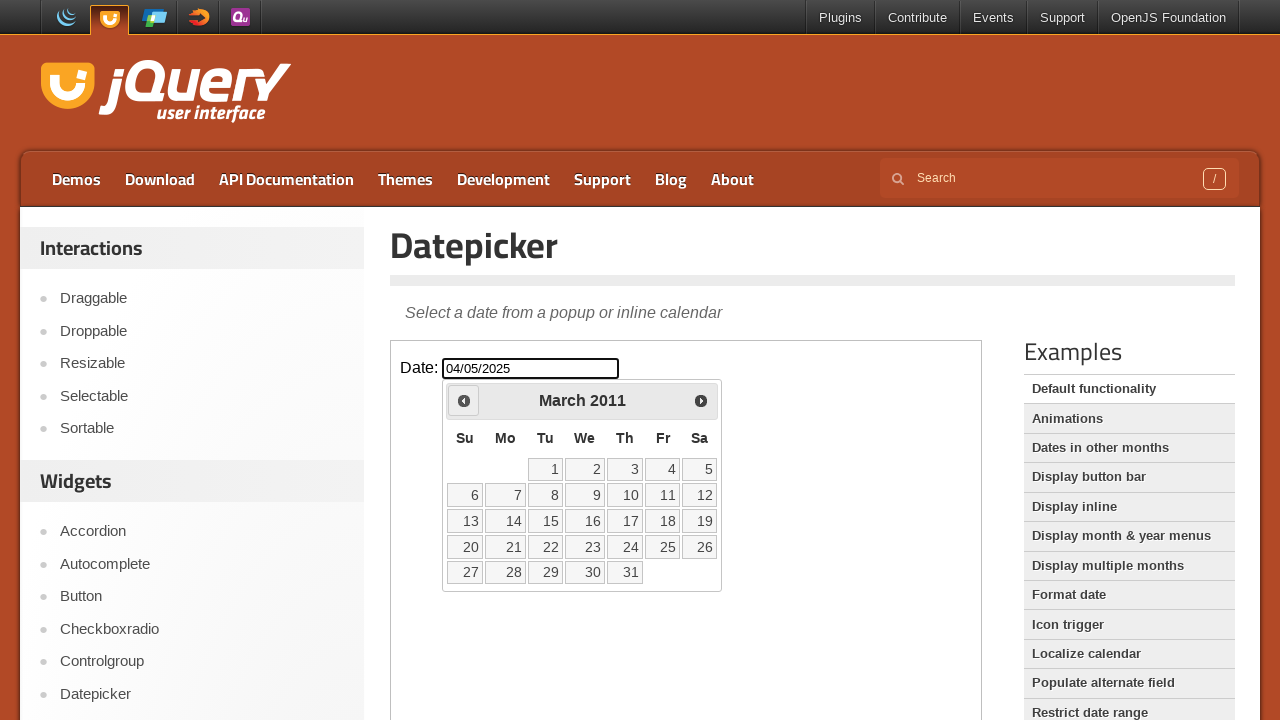

Clicked previous month button to navigate backwards at (464, 400) on iframe >> internal:control=enter-frame >> [title='Prev']
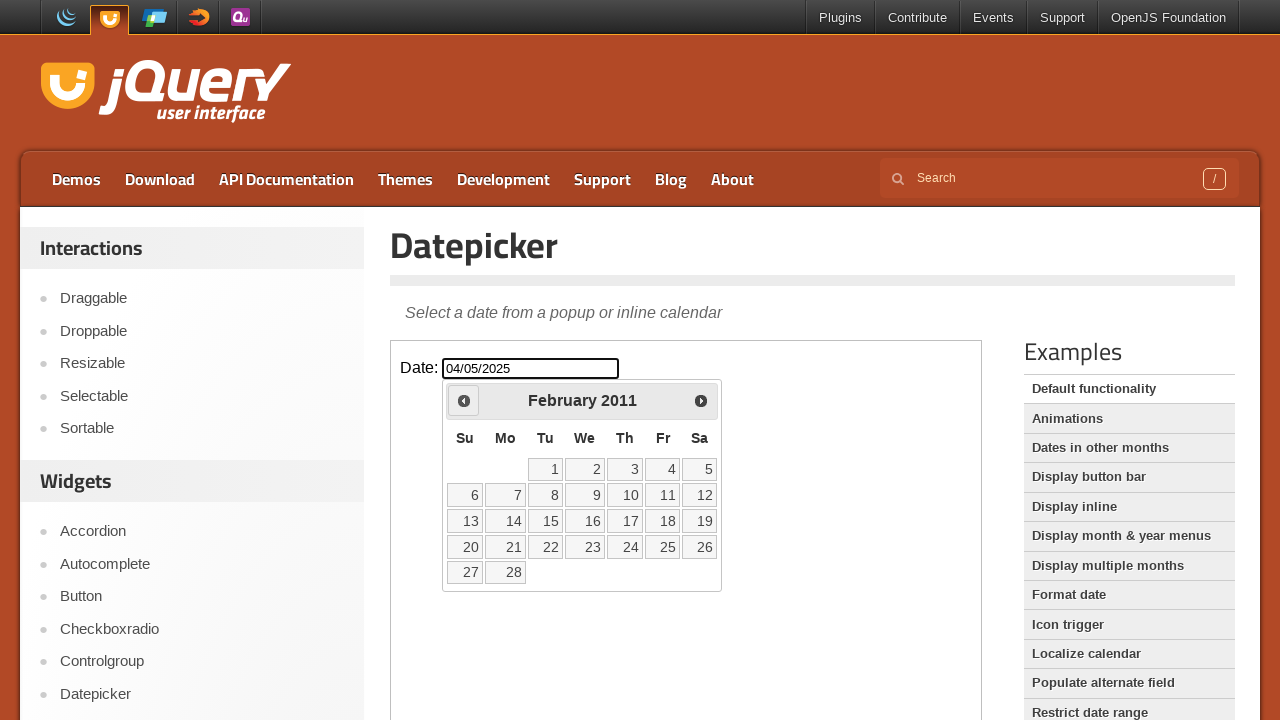

Checked current month and year: February 2011
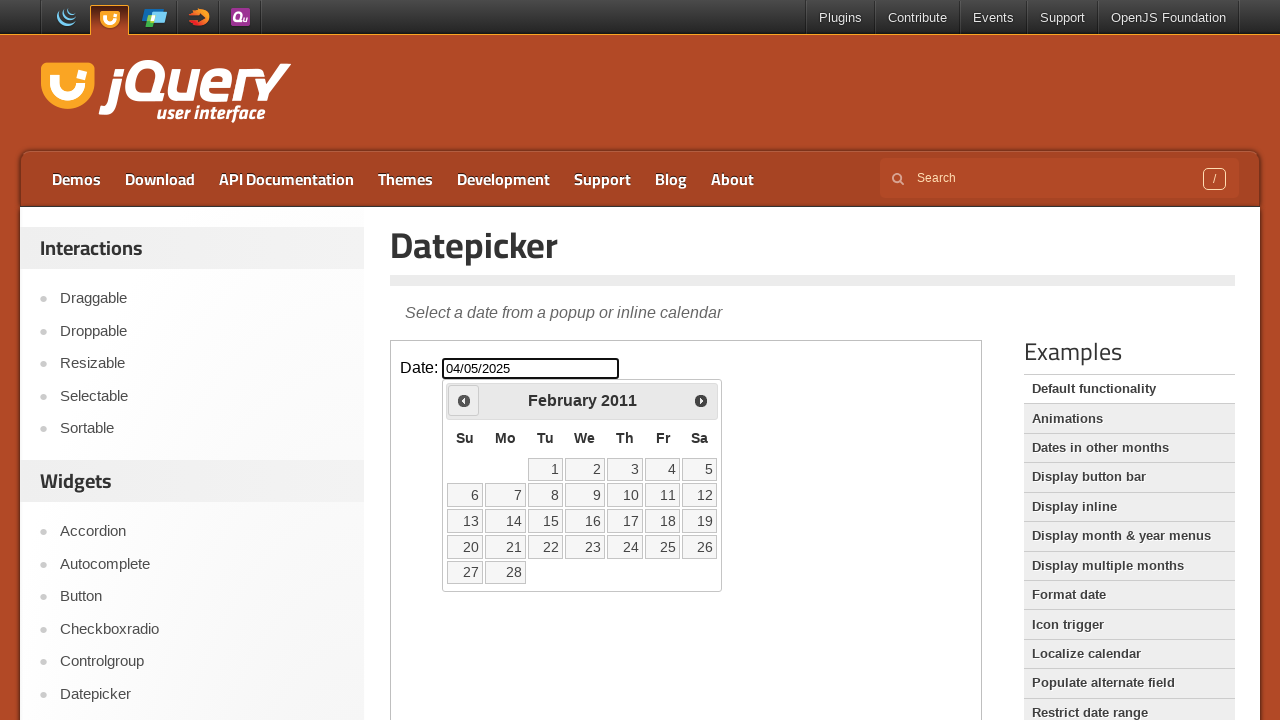

Clicked previous month button to navigate backwards at (464, 400) on iframe >> internal:control=enter-frame >> [title='Prev']
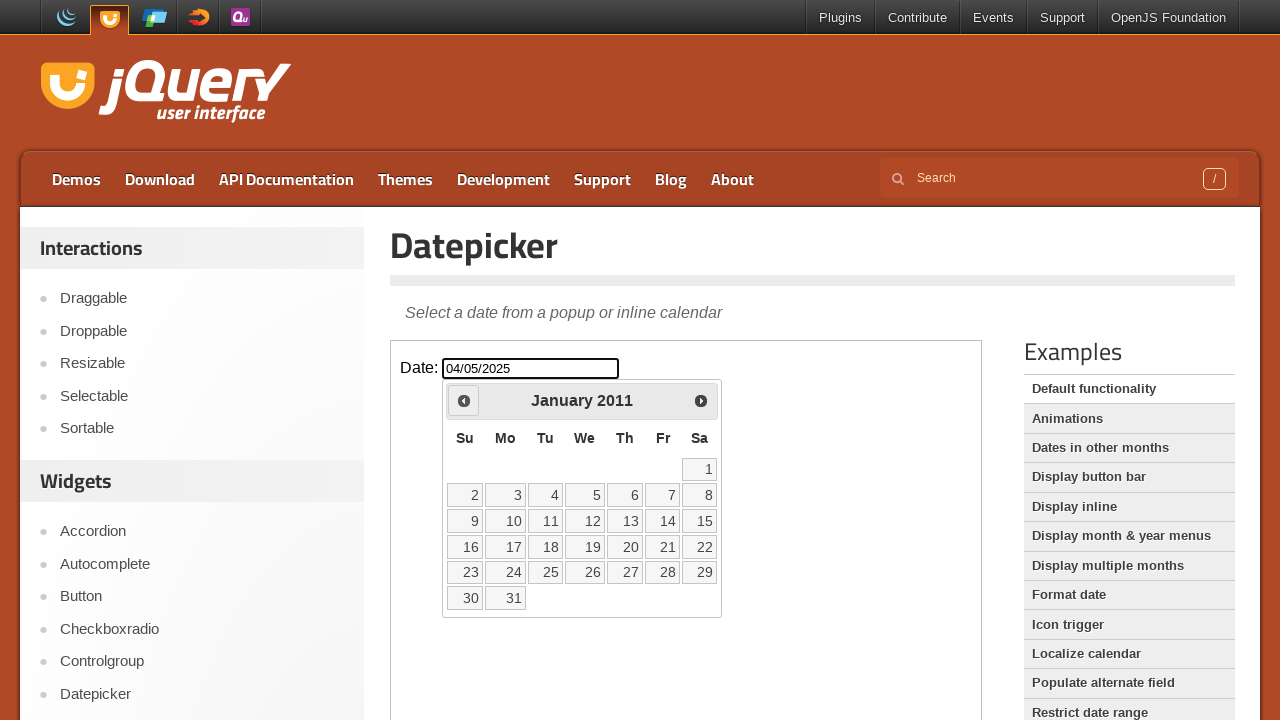

Checked current month and year: January 2011
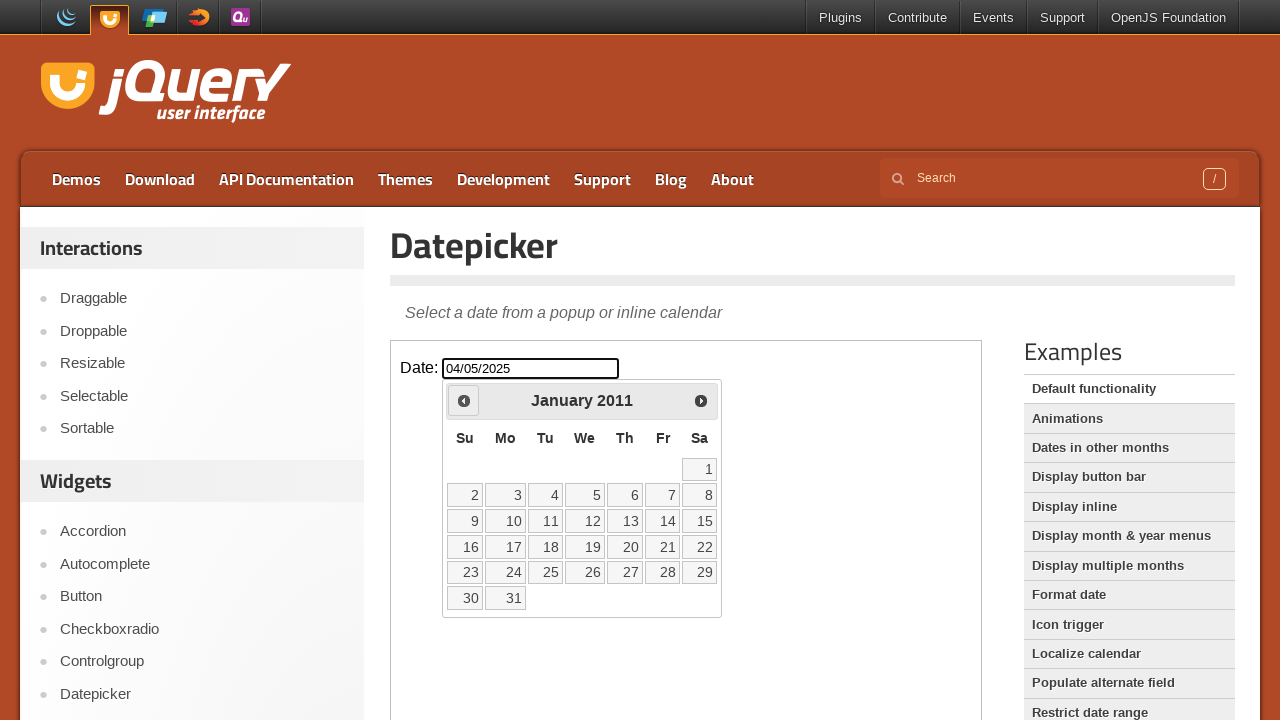

Clicked previous month button to navigate backwards at (464, 400) on iframe >> internal:control=enter-frame >> [title='Prev']
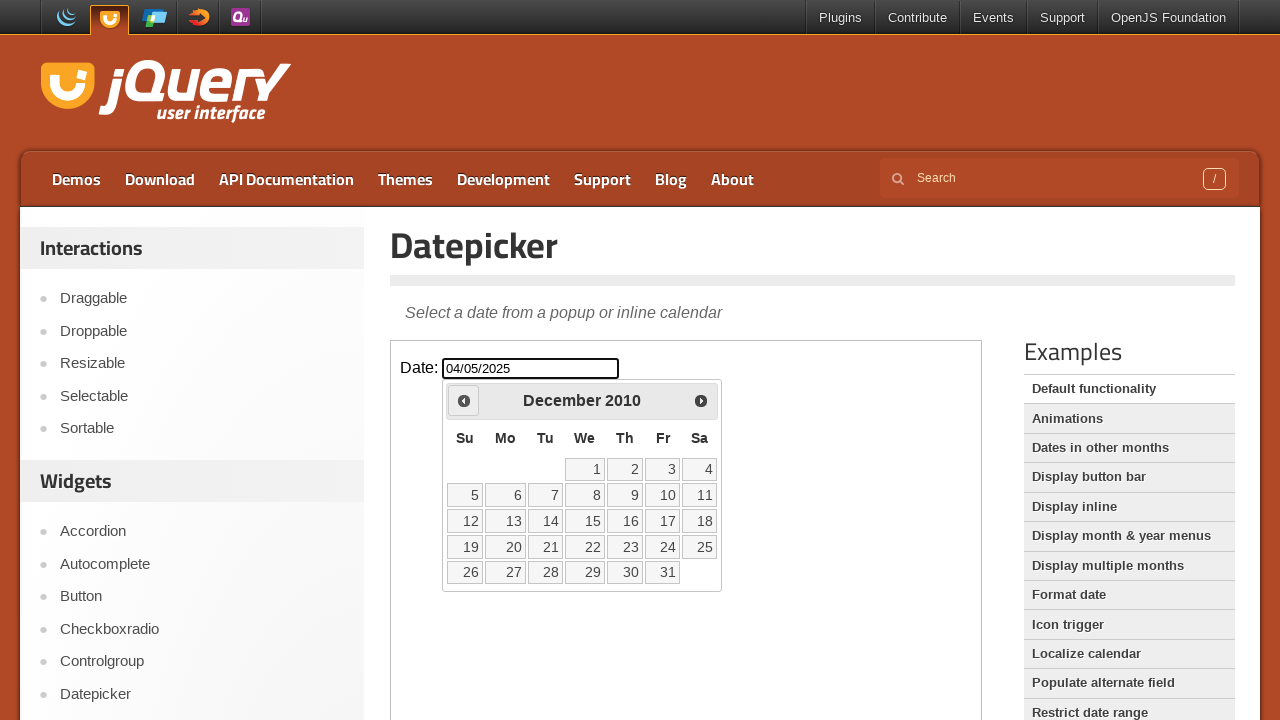

Checked current month and year: December 2010
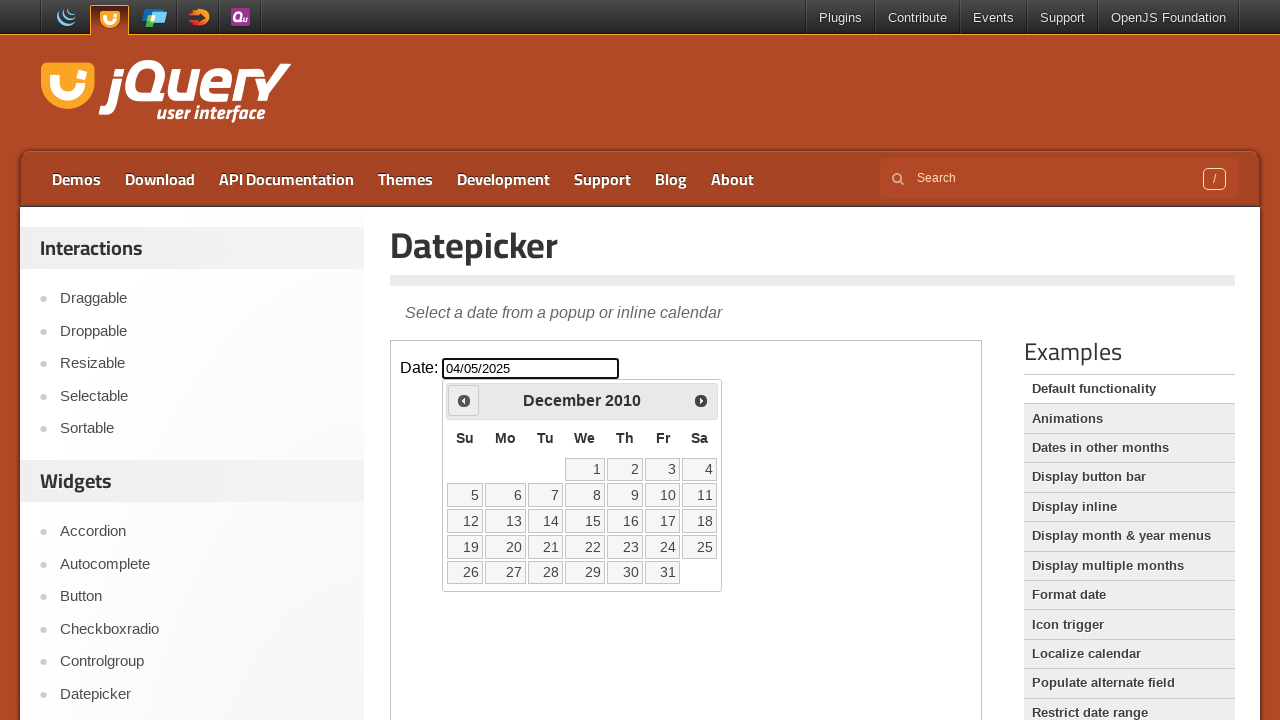

Clicked previous month button to navigate backwards at (464, 400) on iframe >> internal:control=enter-frame >> [title='Prev']
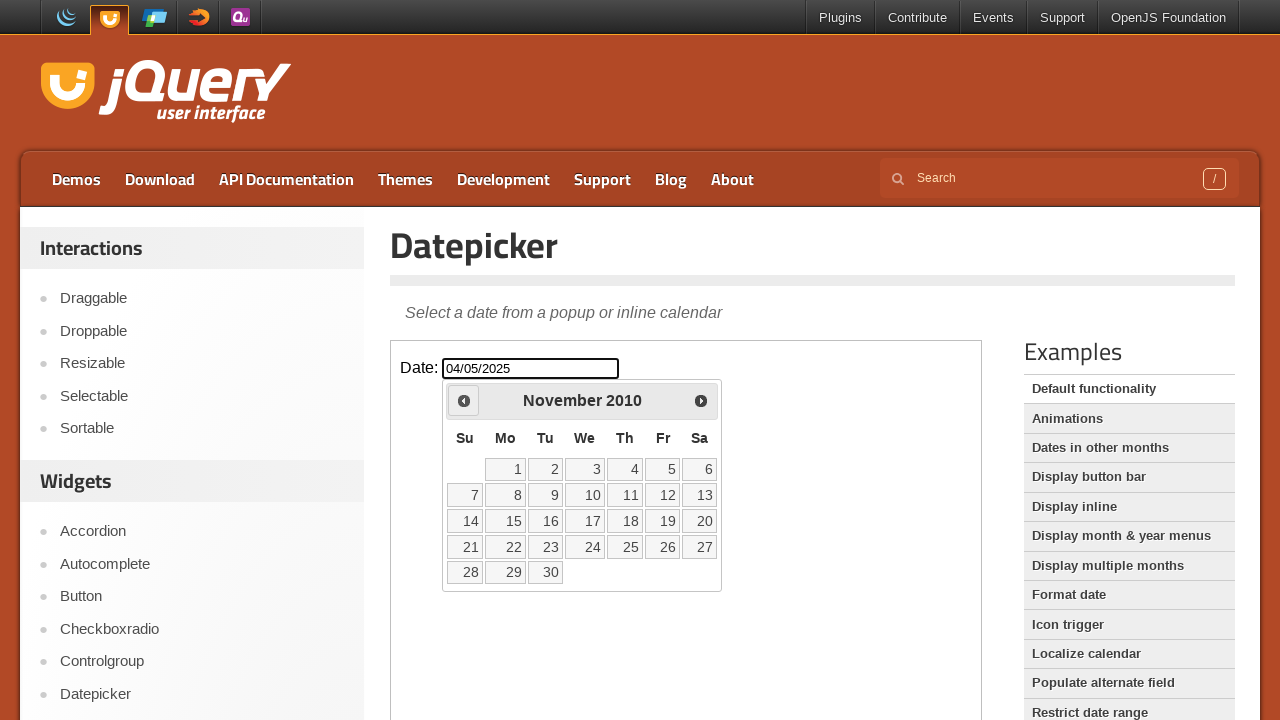

Checked current month and year: November 2010
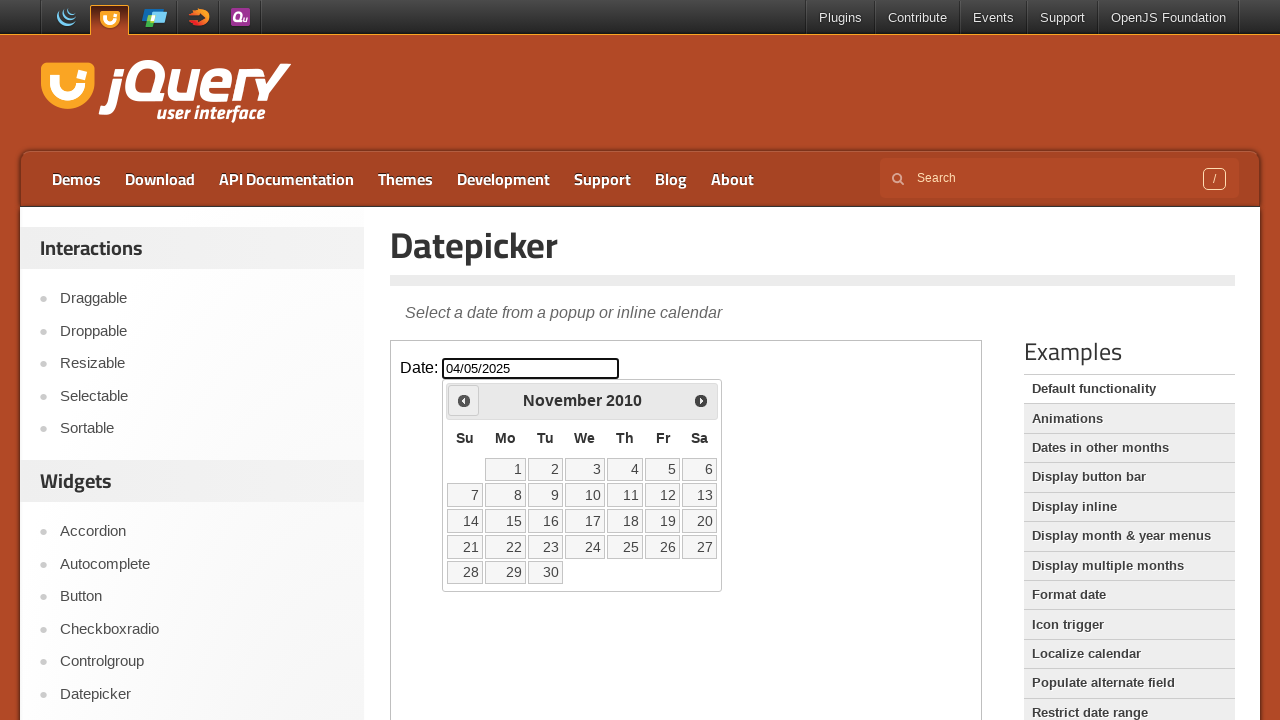

Clicked previous month button to navigate backwards at (464, 400) on iframe >> internal:control=enter-frame >> [title='Prev']
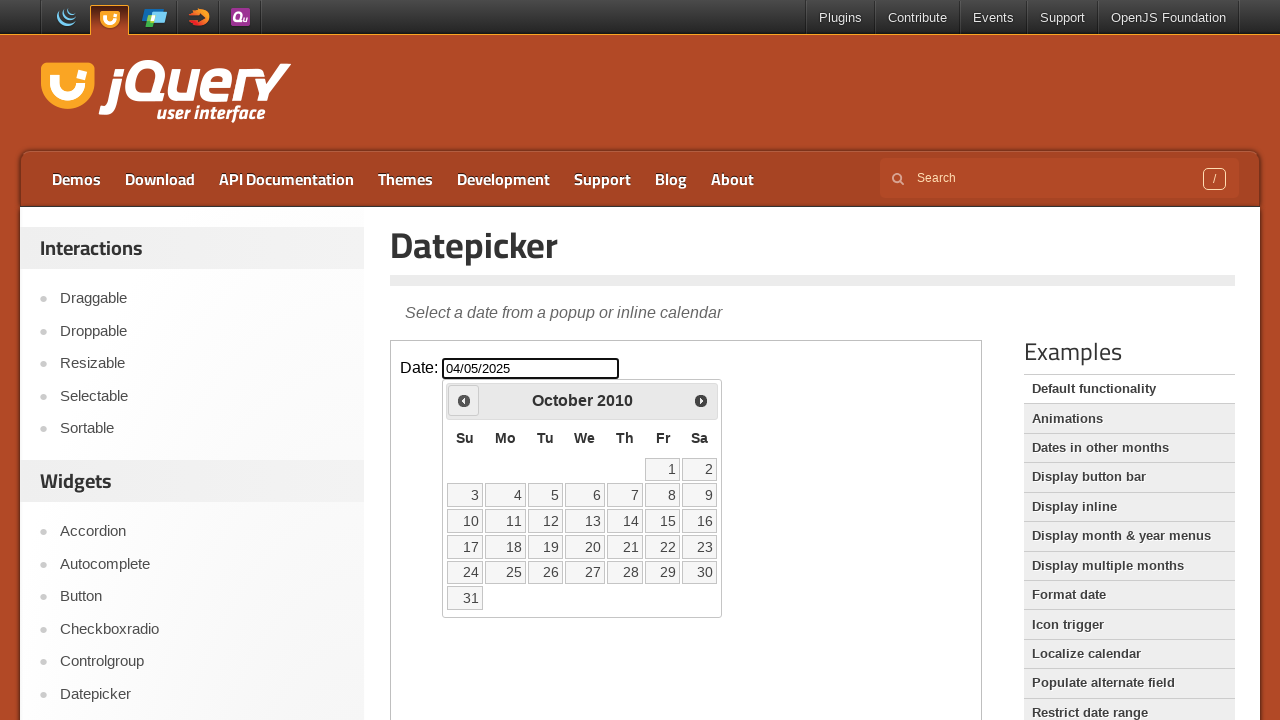

Checked current month and year: October 2010
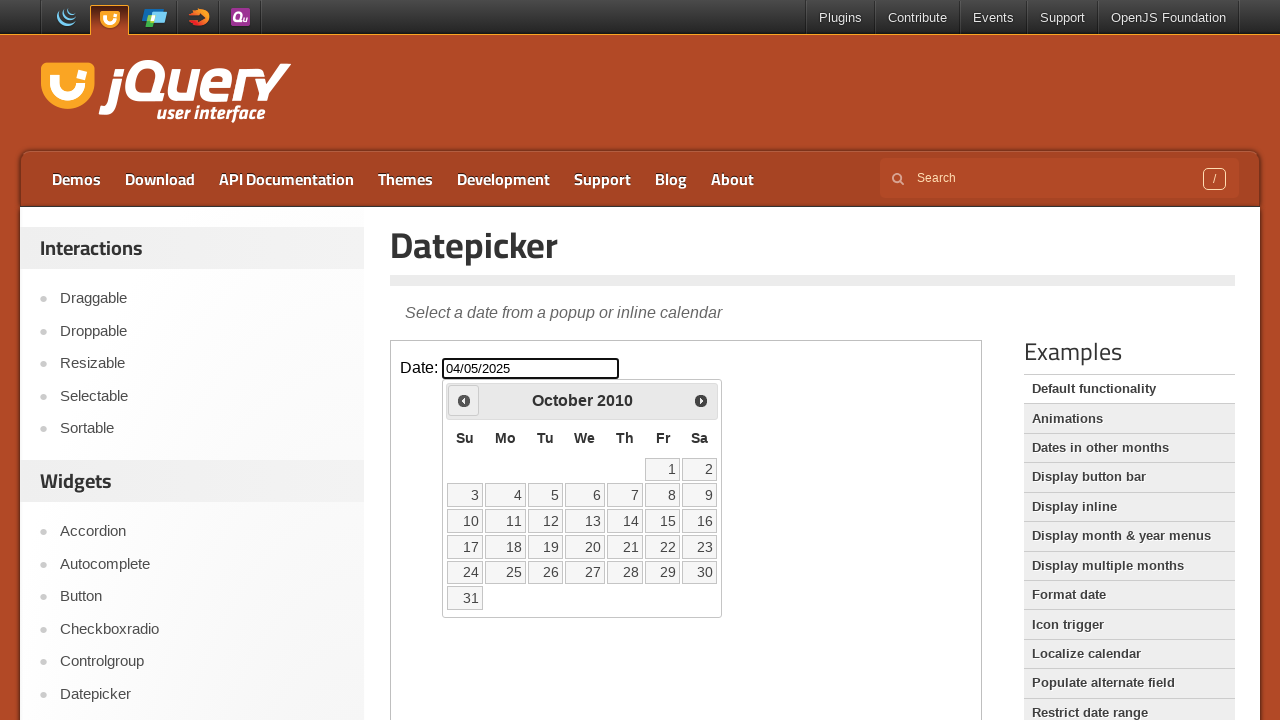

Clicked previous month button to navigate backwards at (464, 400) on iframe >> internal:control=enter-frame >> [title='Prev']
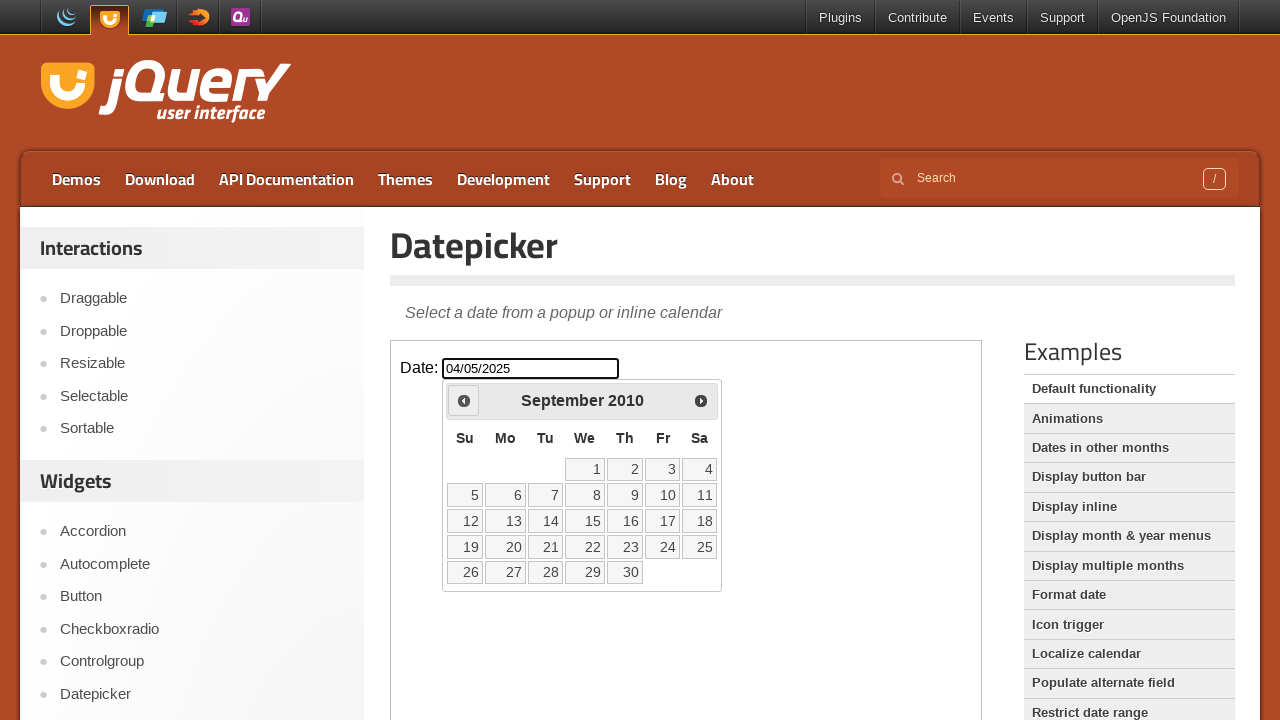

Checked current month and year: September 2010
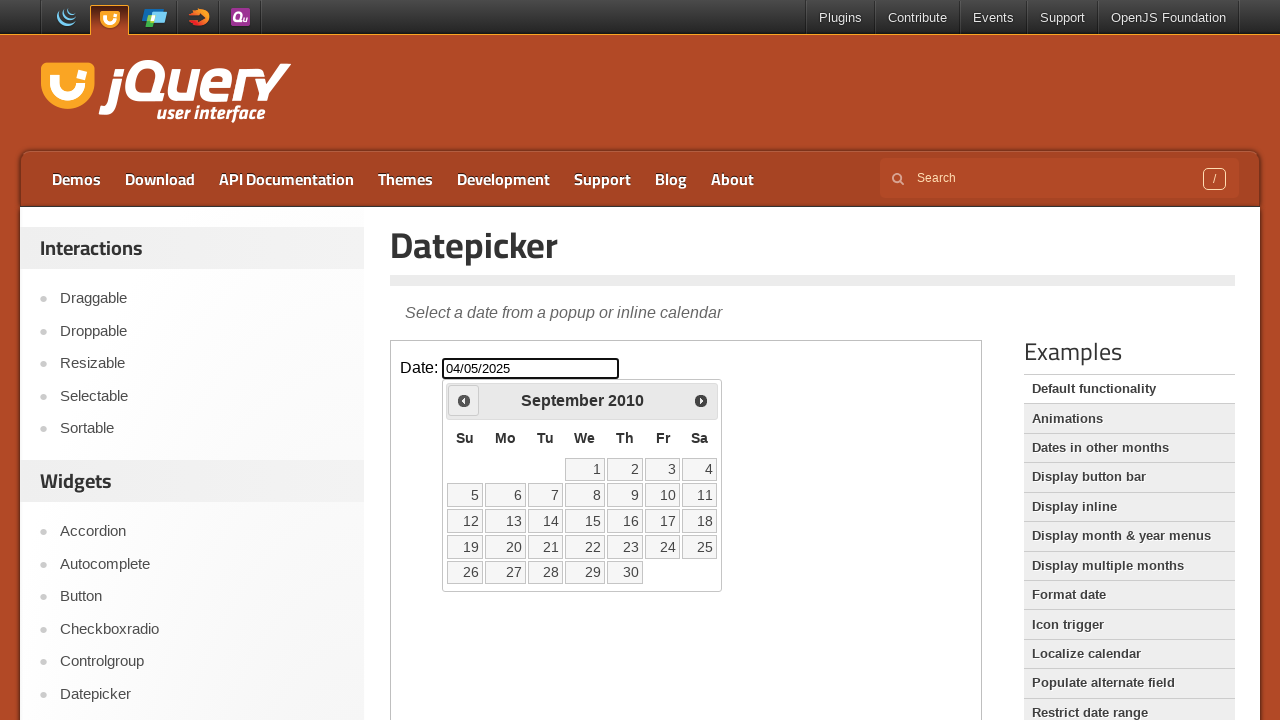

Clicked previous month button to navigate backwards at (464, 400) on iframe >> internal:control=enter-frame >> [title='Prev']
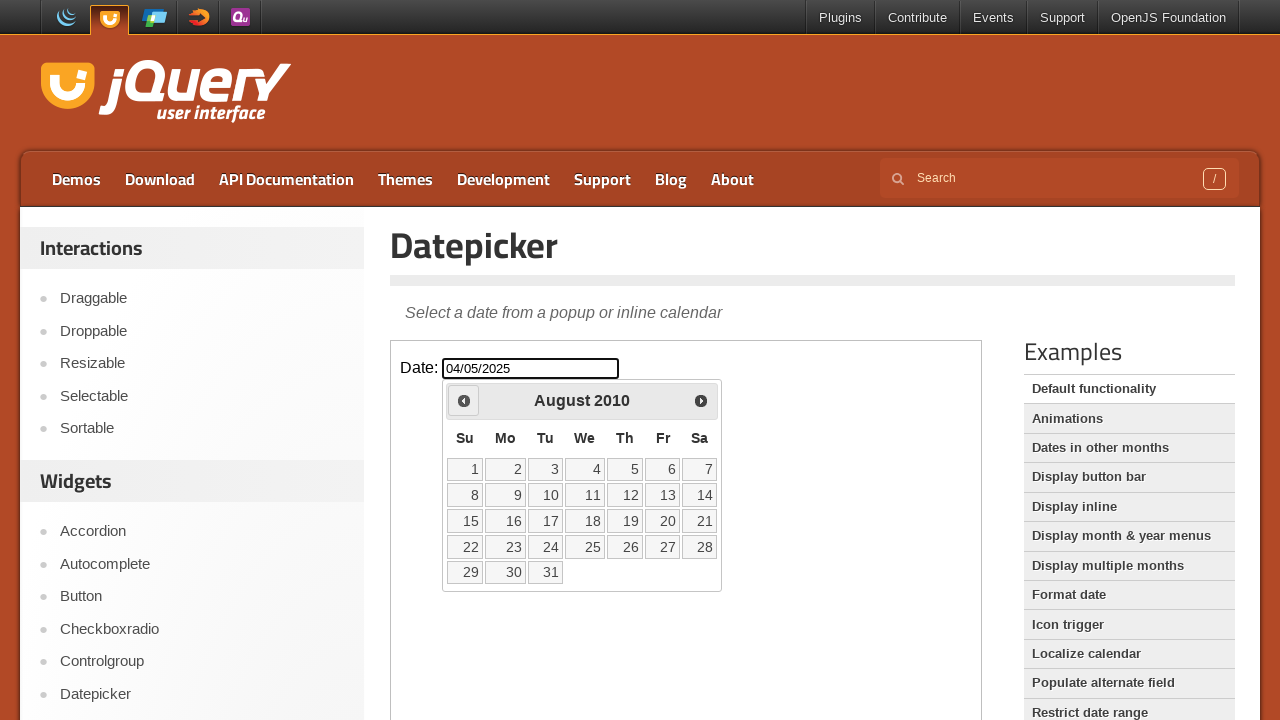

Checked current month and year: August 2010
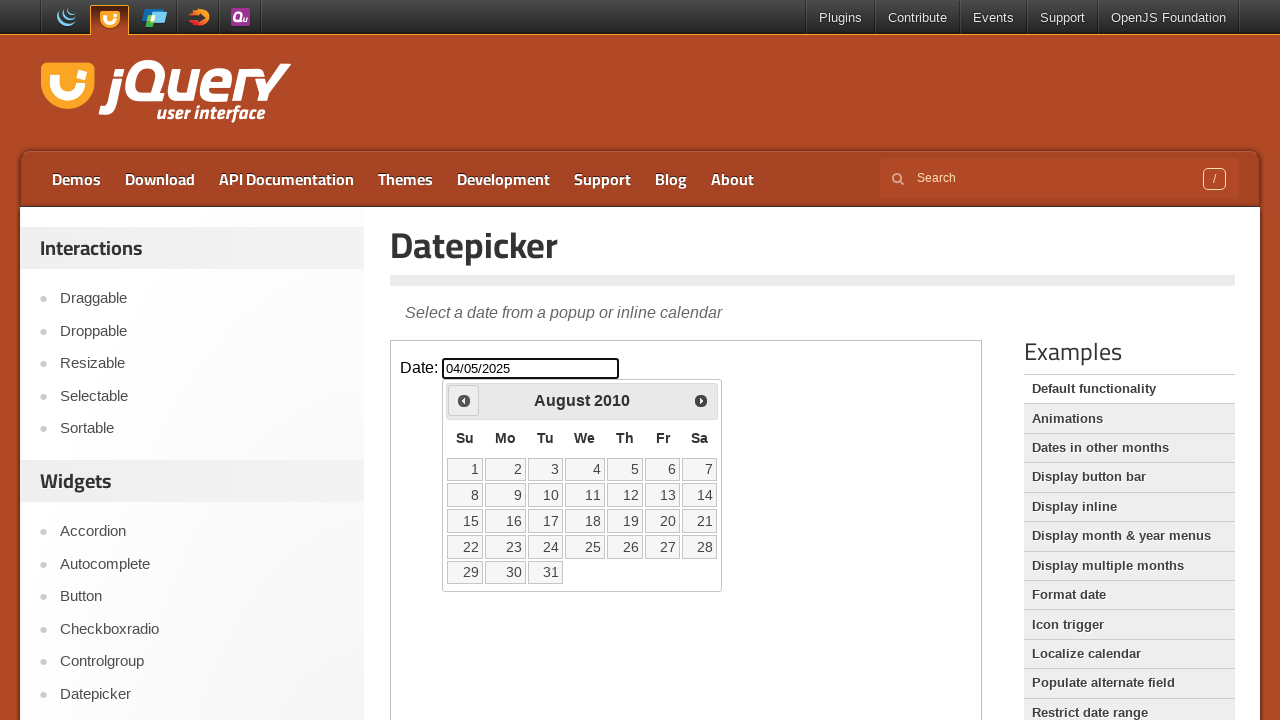

Clicked previous month button to navigate backwards at (464, 400) on iframe >> internal:control=enter-frame >> [title='Prev']
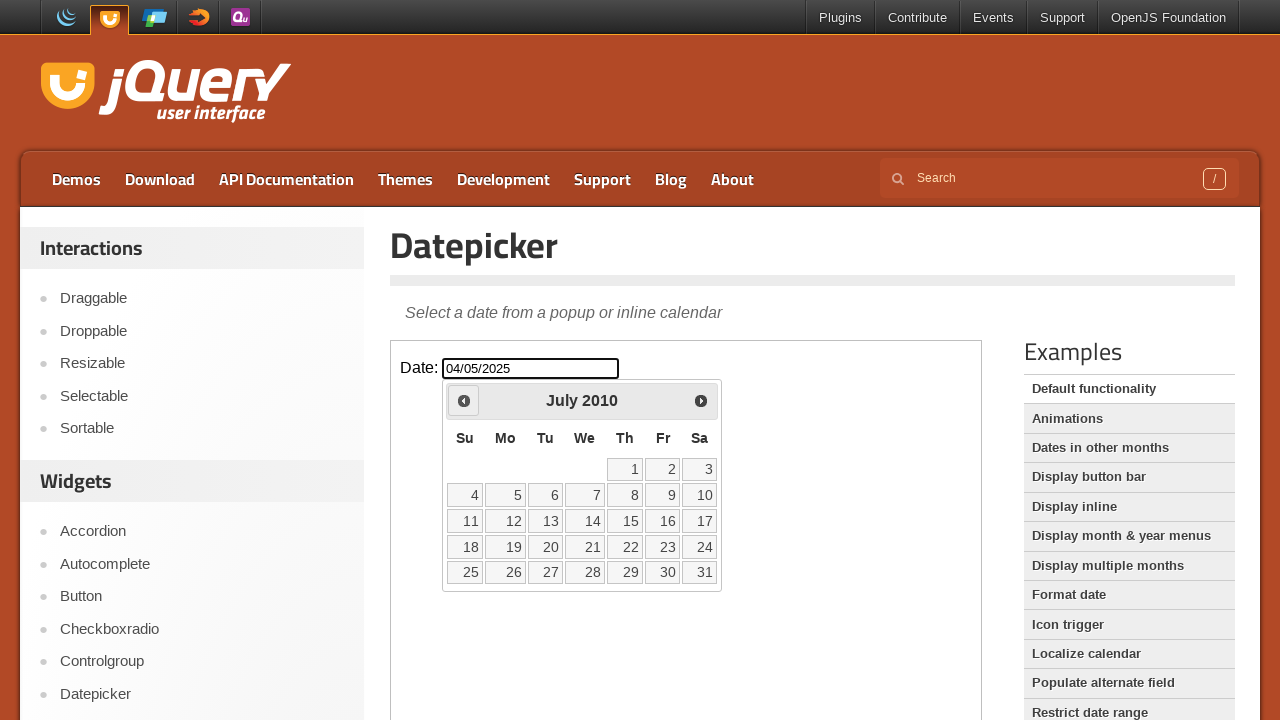

Checked current month and year: July 2010
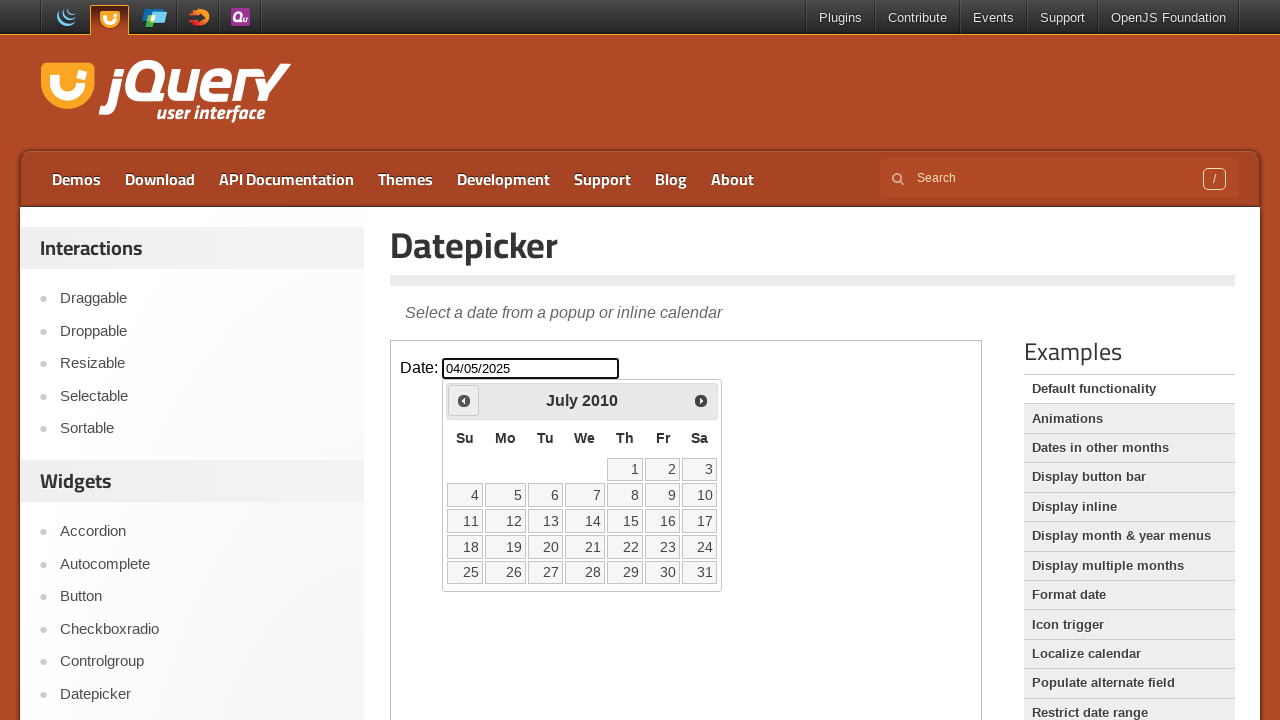

Clicked previous month button to navigate backwards at (464, 400) on iframe >> internal:control=enter-frame >> [title='Prev']
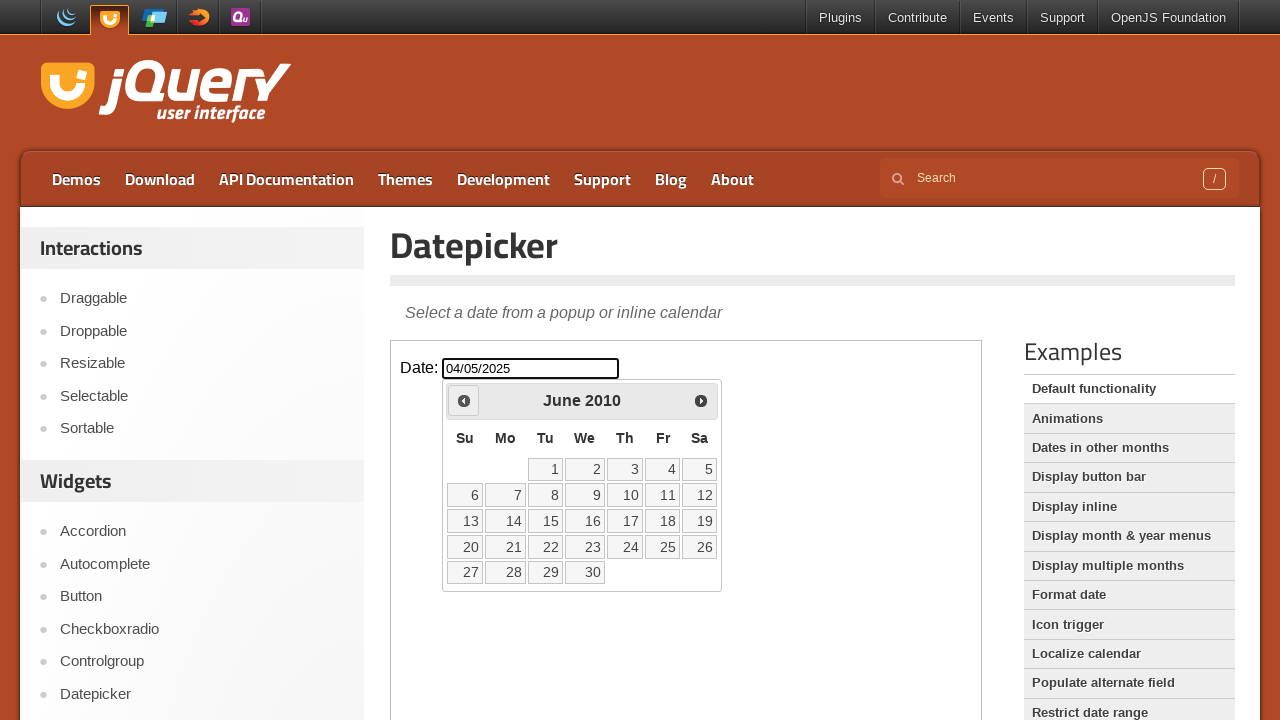

Checked current month and year: June 2010
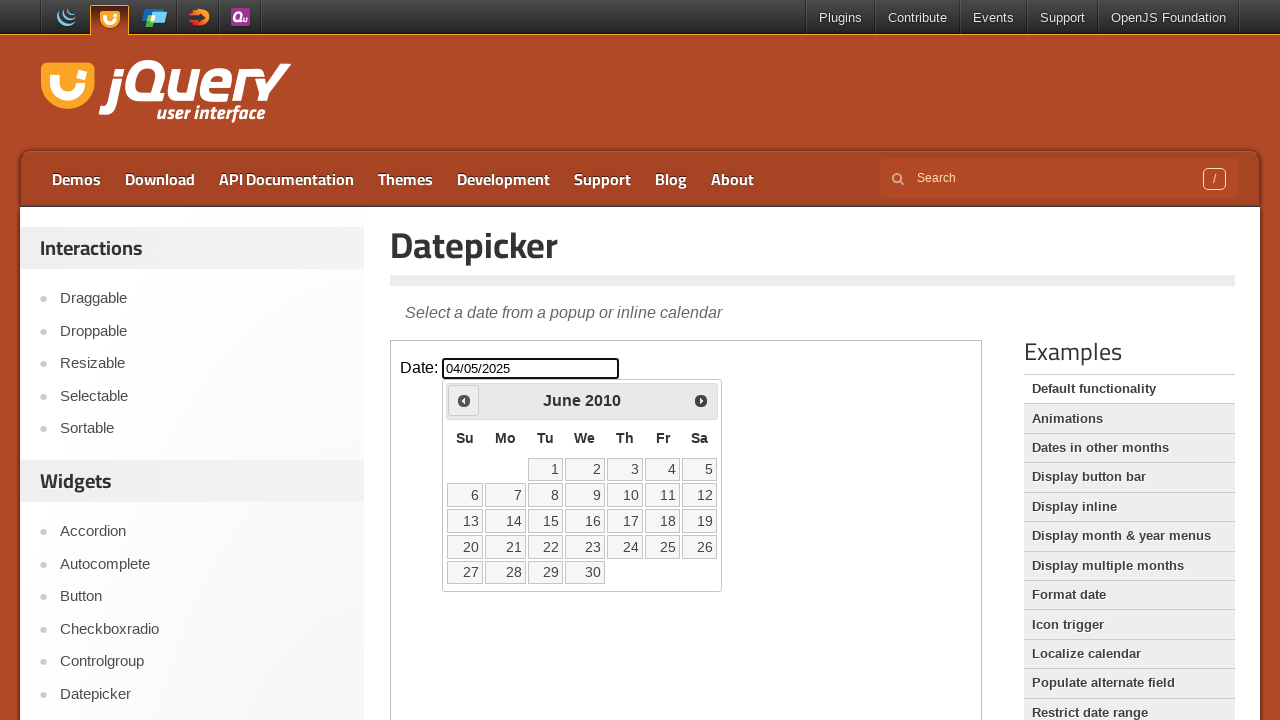

Clicked previous month button to navigate backwards at (464, 400) on iframe >> internal:control=enter-frame >> [title='Prev']
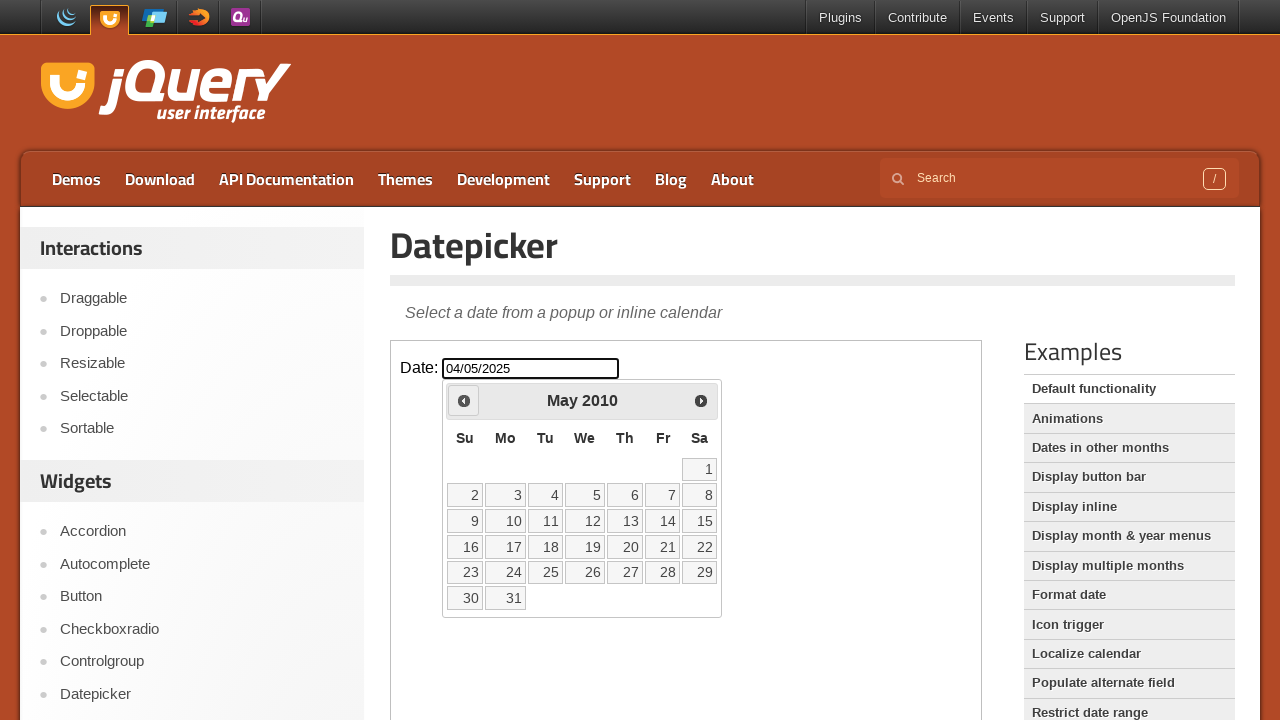

Checked current month and year: May 2010
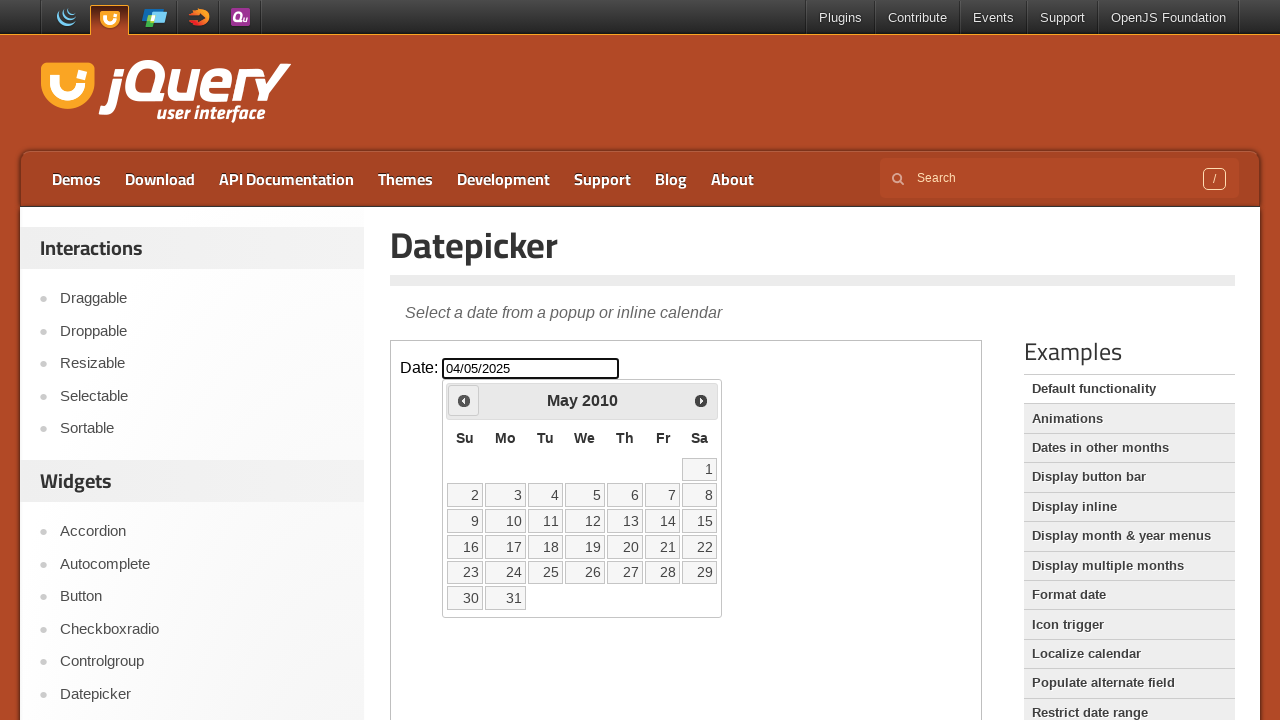

Clicked previous month button to navigate backwards at (464, 400) on iframe >> internal:control=enter-frame >> [title='Prev']
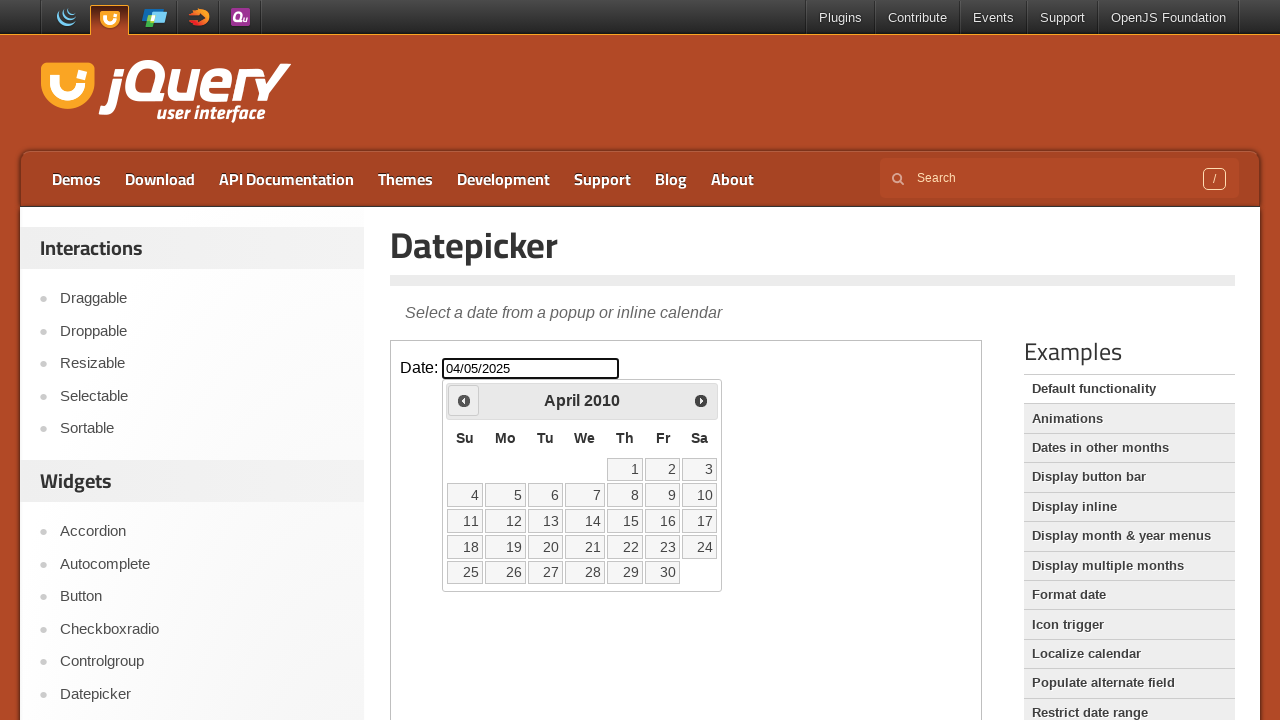

Checked current month and year: April 2010
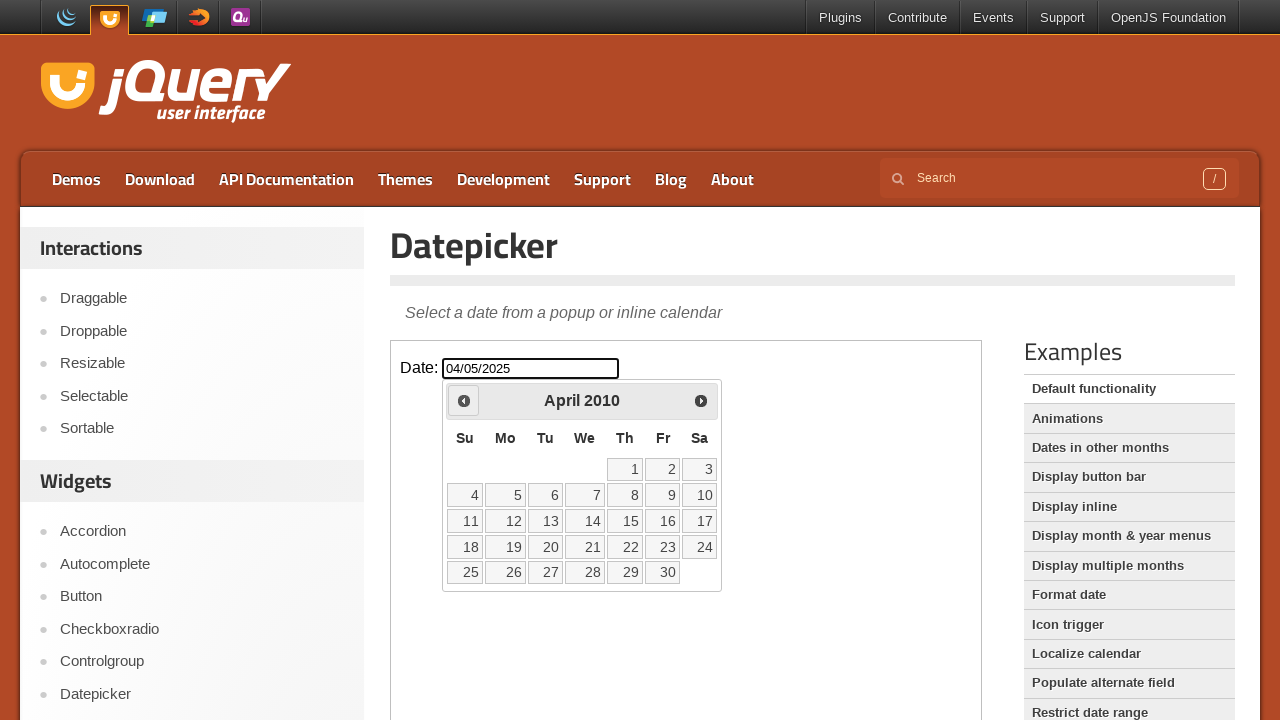

Clicked previous month button to navigate backwards at (464, 400) on iframe >> internal:control=enter-frame >> [title='Prev']
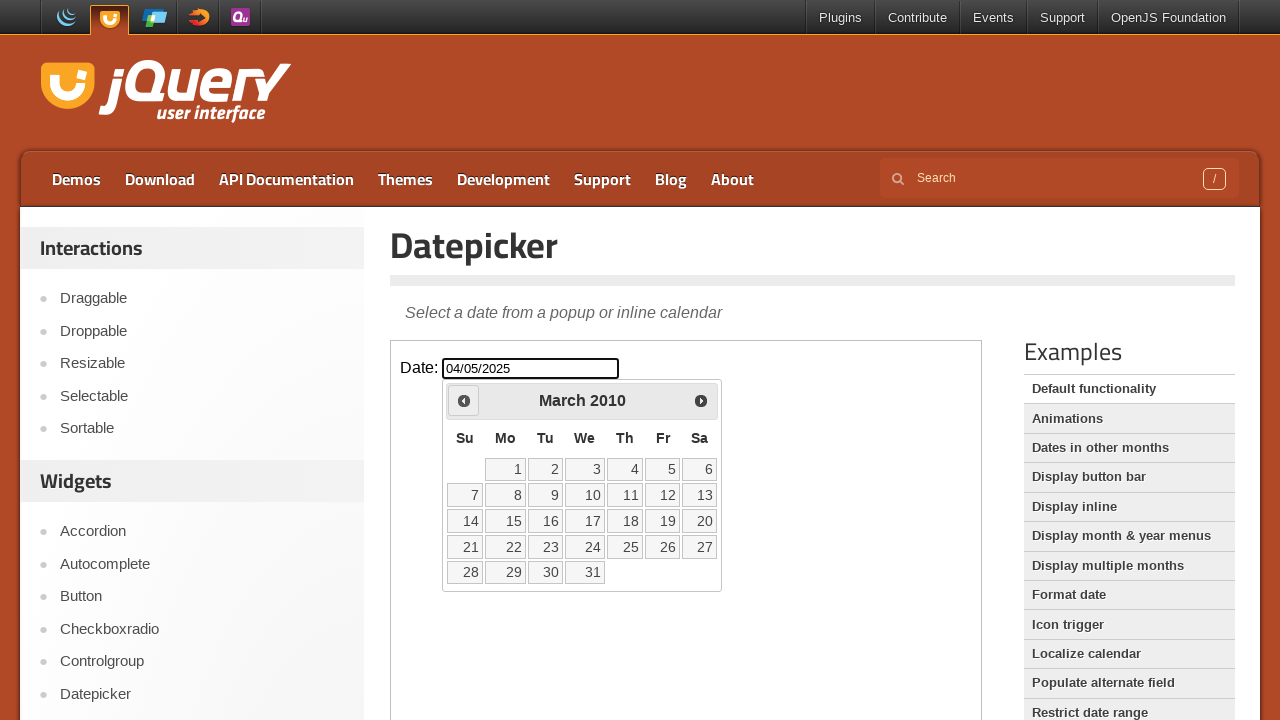

Checked current month and year: March 2010
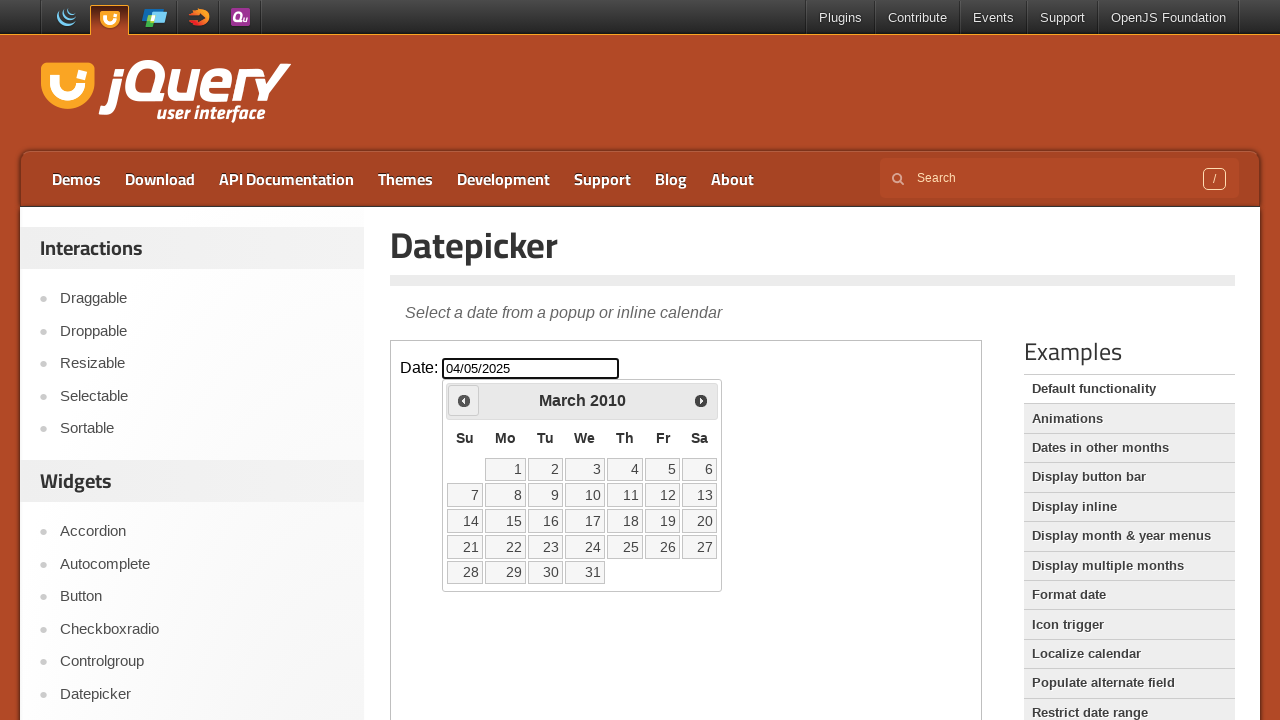

Clicked previous month button to navigate backwards at (464, 400) on iframe >> internal:control=enter-frame >> [title='Prev']
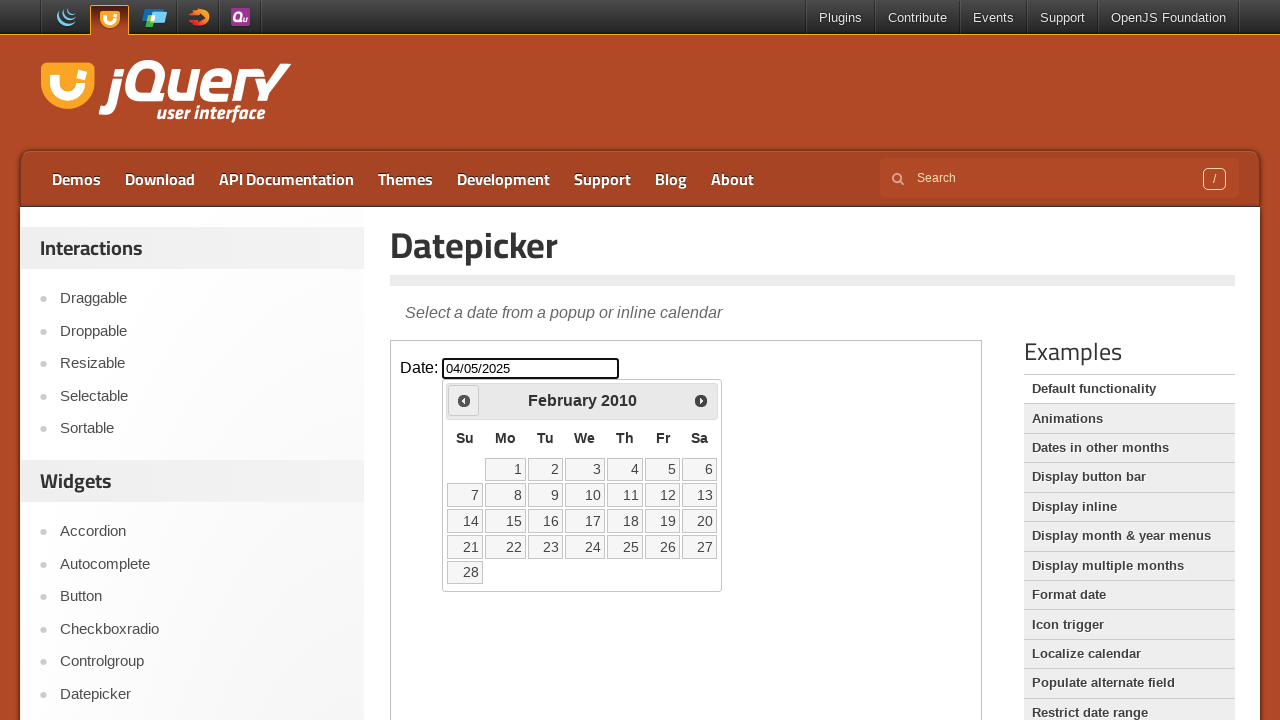

Checked current month and year: February 2010
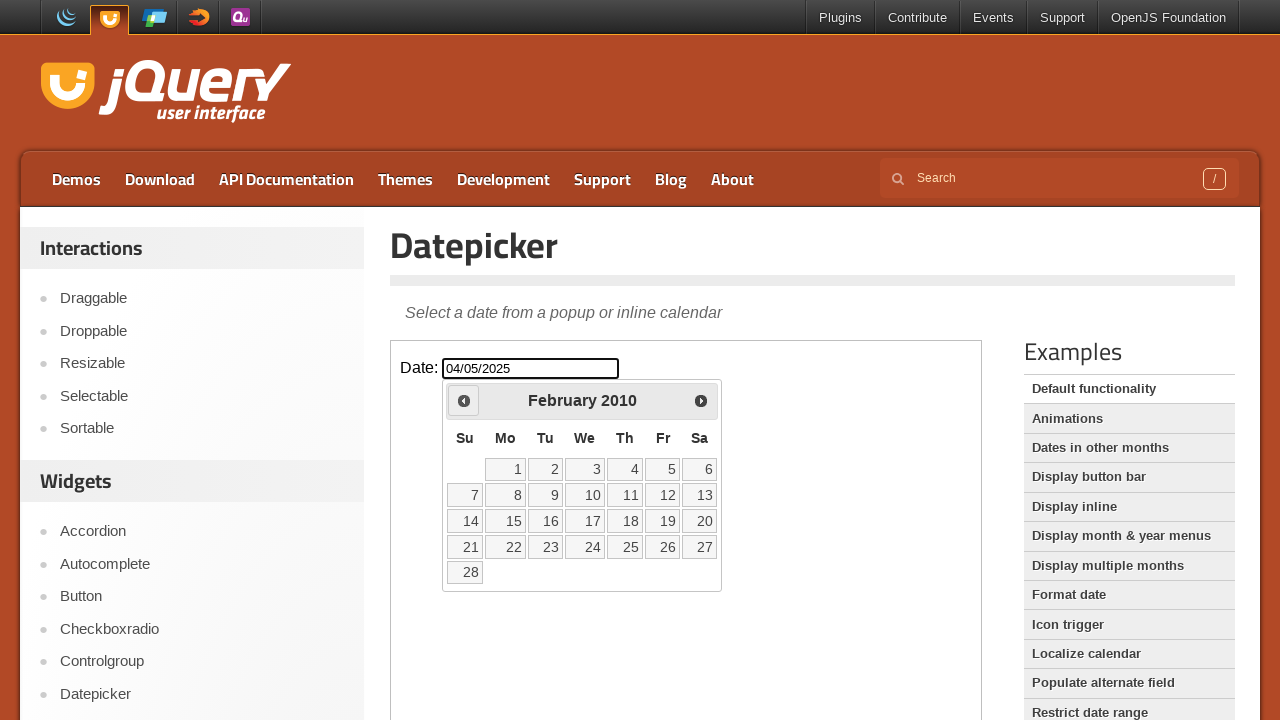

Clicked previous month button to navigate backwards at (464, 400) on iframe >> internal:control=enter-frame >> [title='Prev']
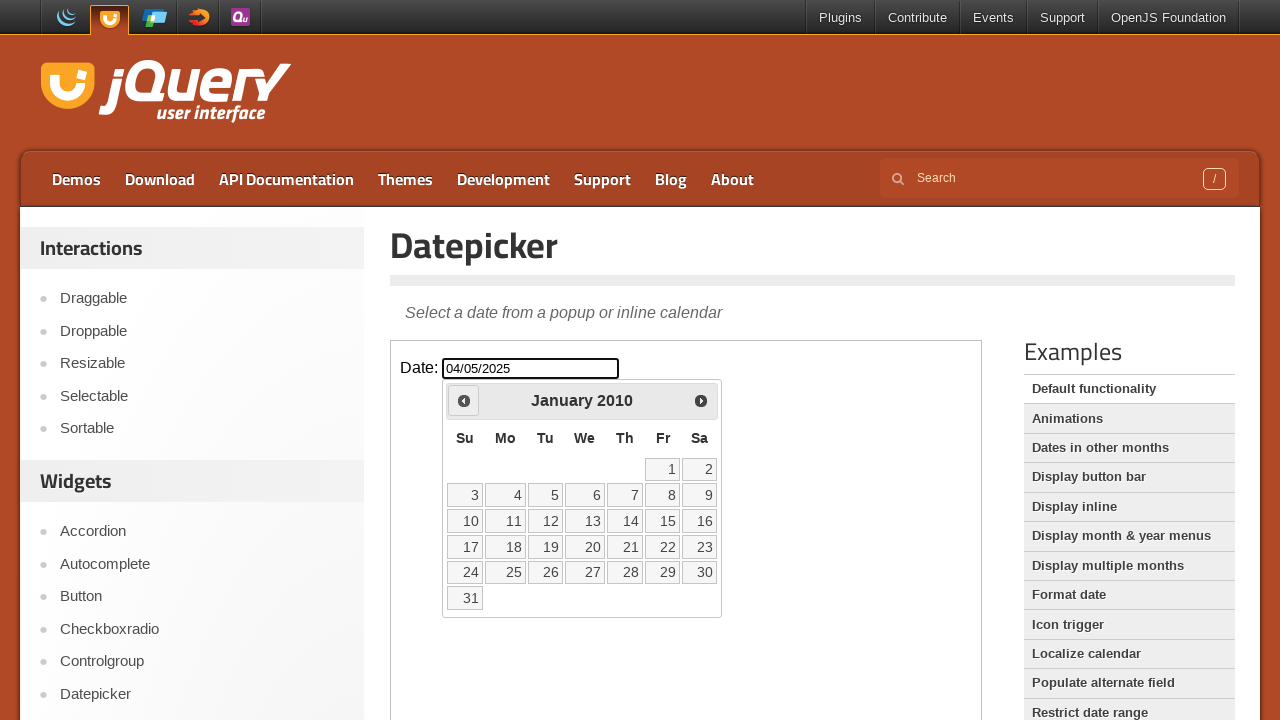

Checked current month and year: January 2010
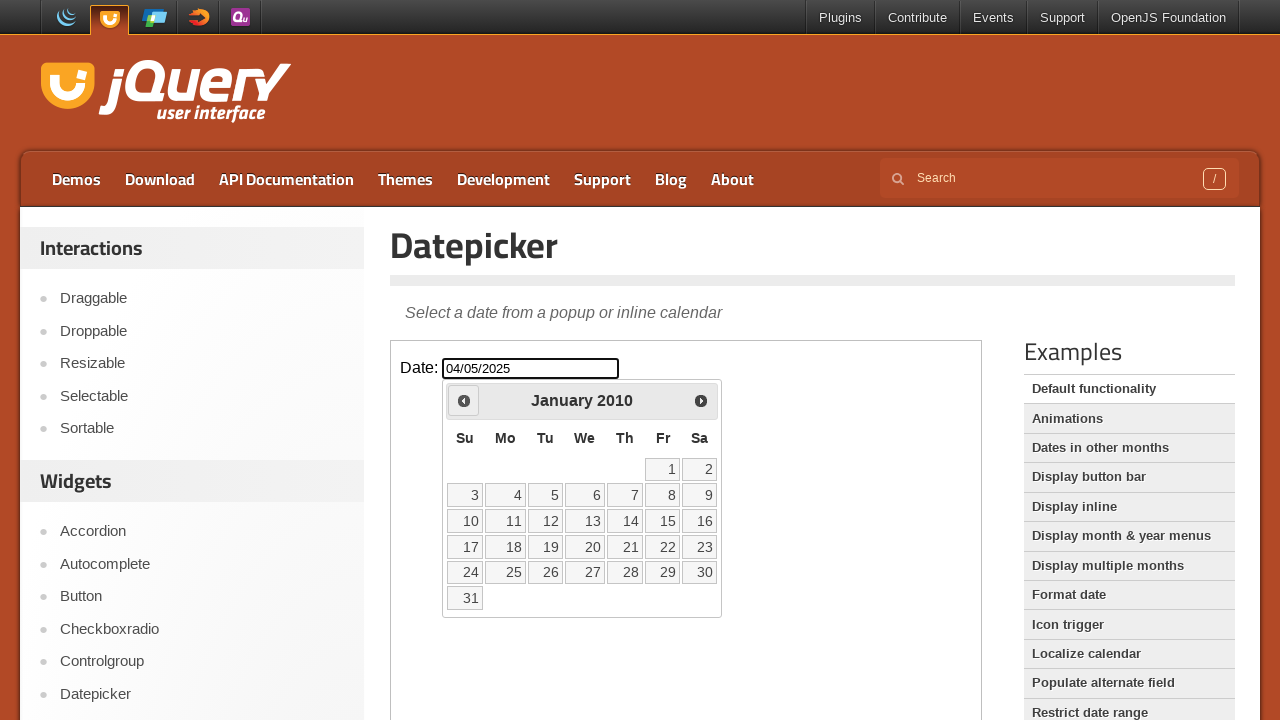

Clicked previous month button to navigate backwards at (464, 400) on iframe >> internal:control=enter-frame >> [title='Prev']
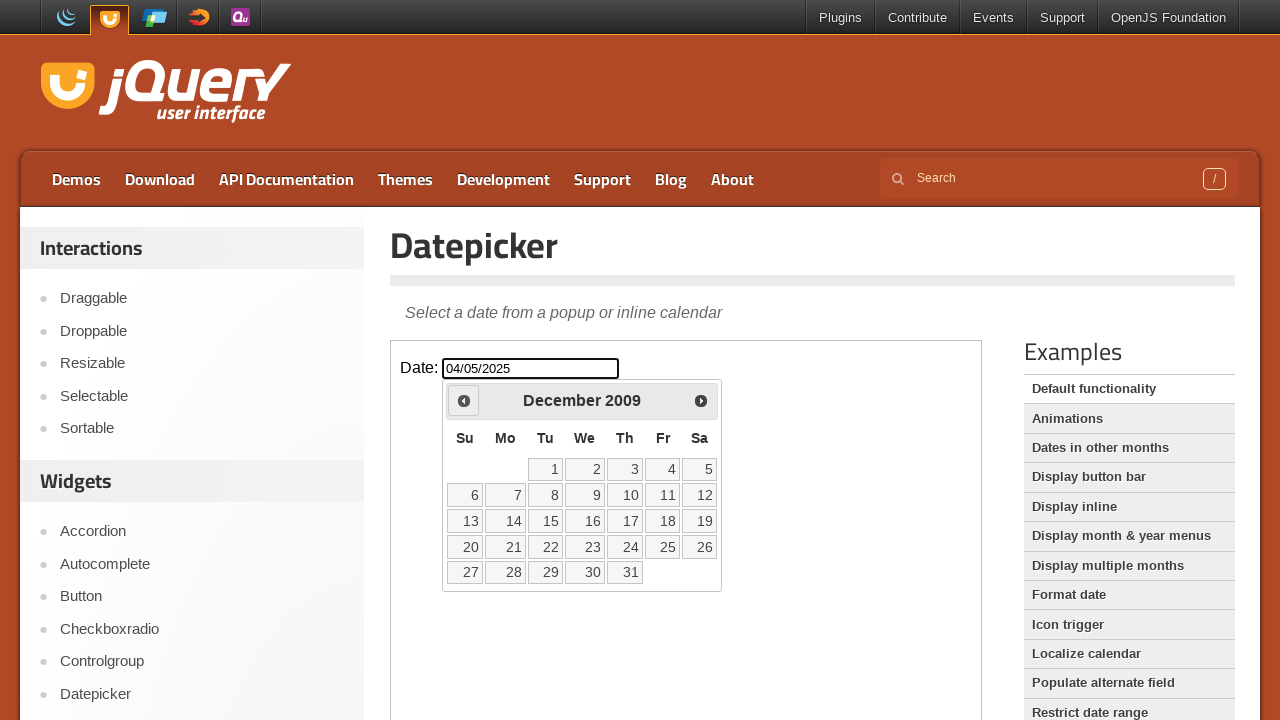

Checked current month and year: December 2009
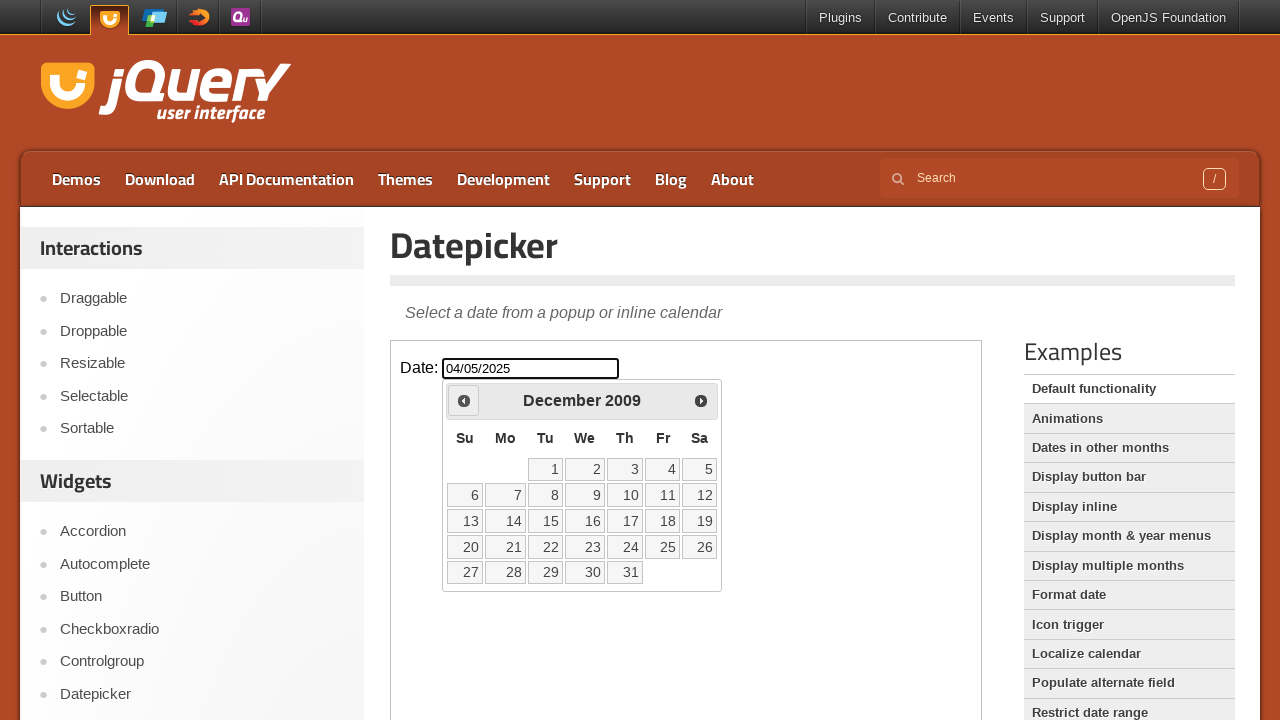

Clicked previous month button to navigate backwards at (464, 400) on iframe >> internal:control=enter-frame >> [title='Prev']
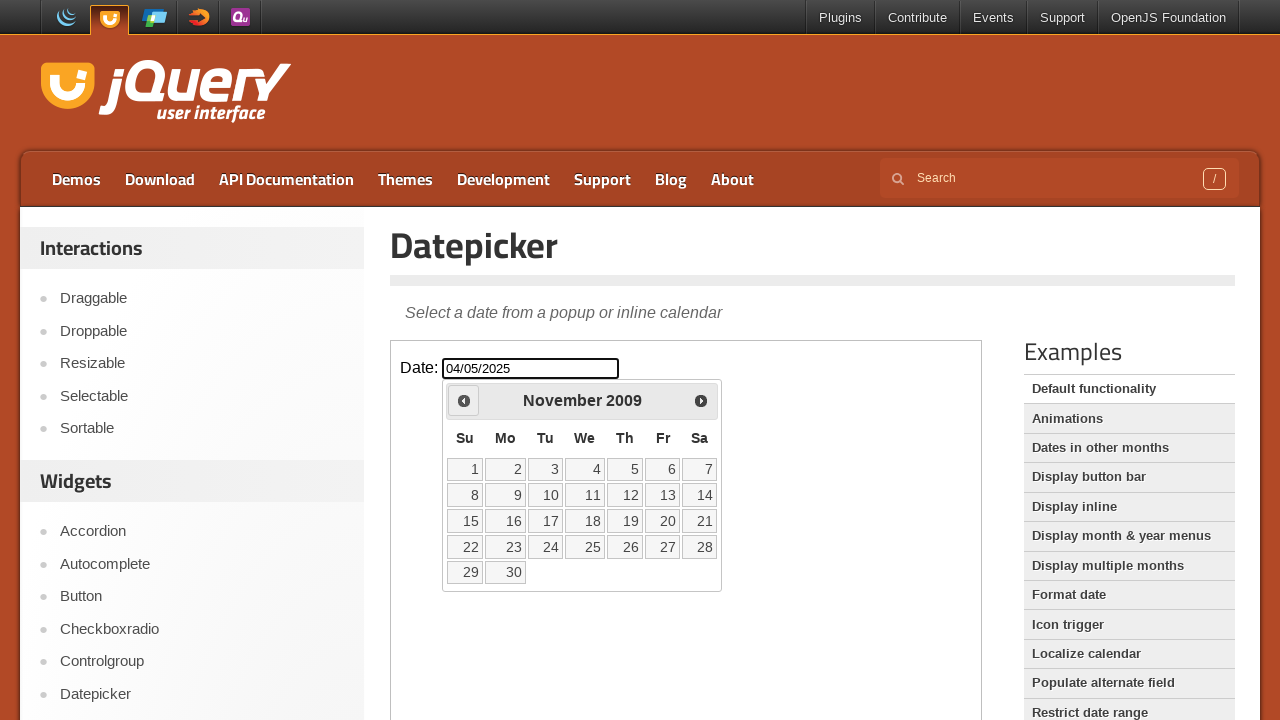

Checked current month and year: November 2009
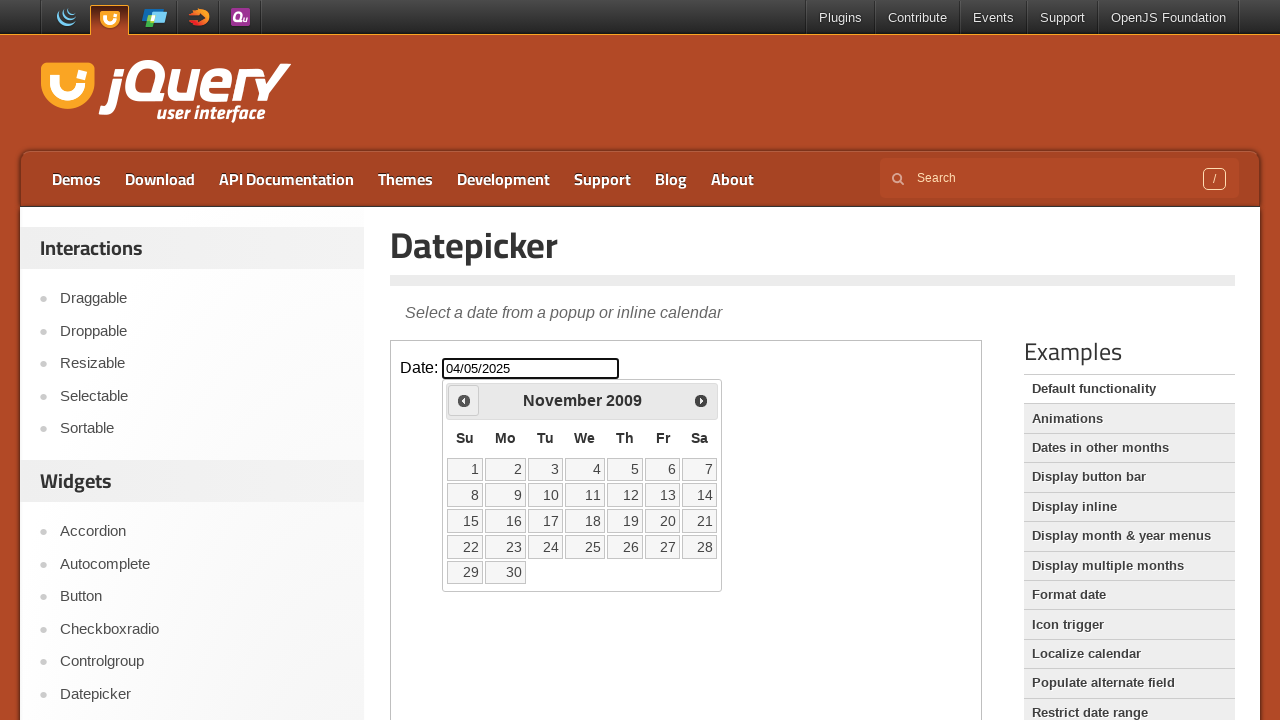

Clicked previous month button to navigate backwards at (464, 400) on iframe >> internal:control=enter-frame >> [title='Prev']
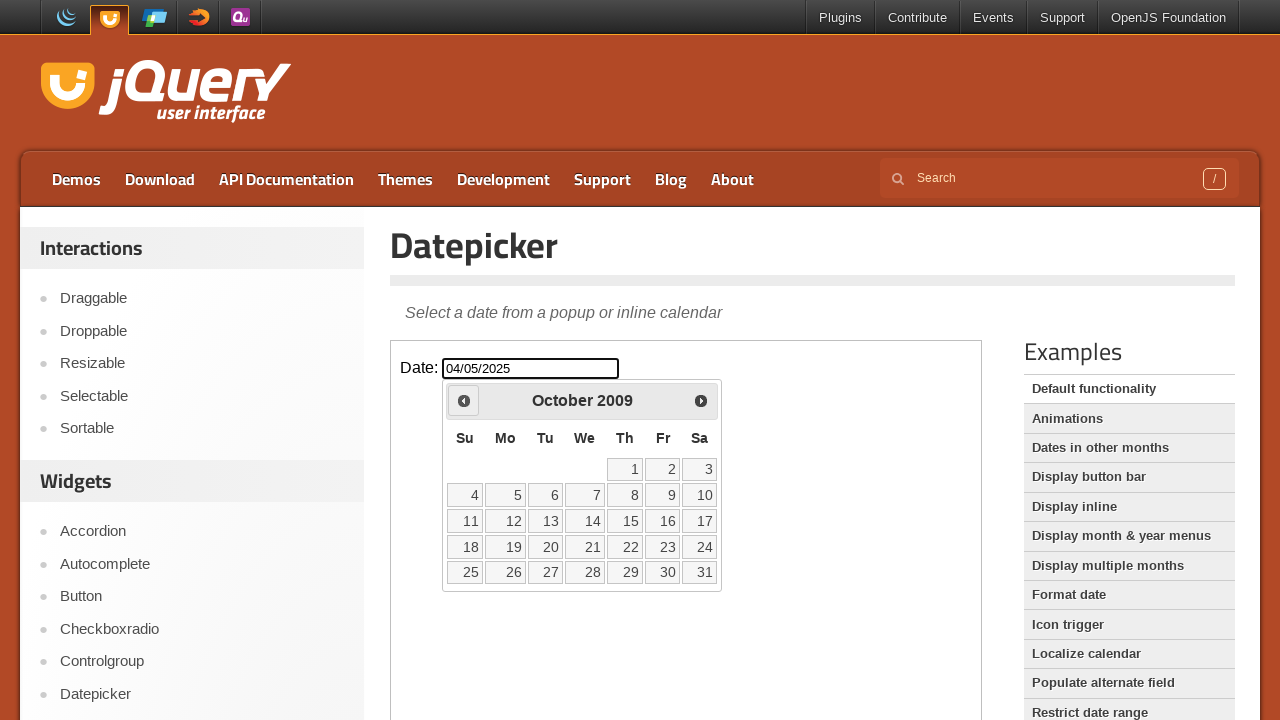

Checked current month and year: October 2009
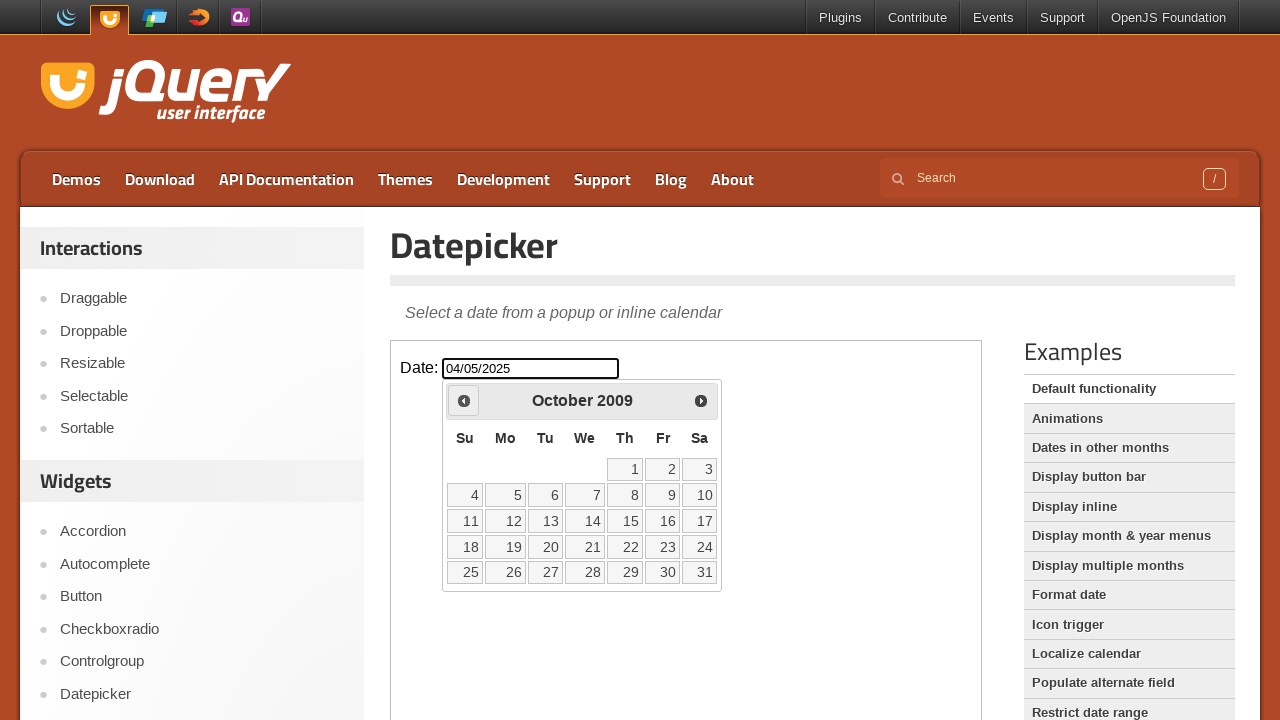

Clicked previous month button to navigate backwards at (464, 400) on iframe >> internal:control=enter-frame >> [title='Prev']
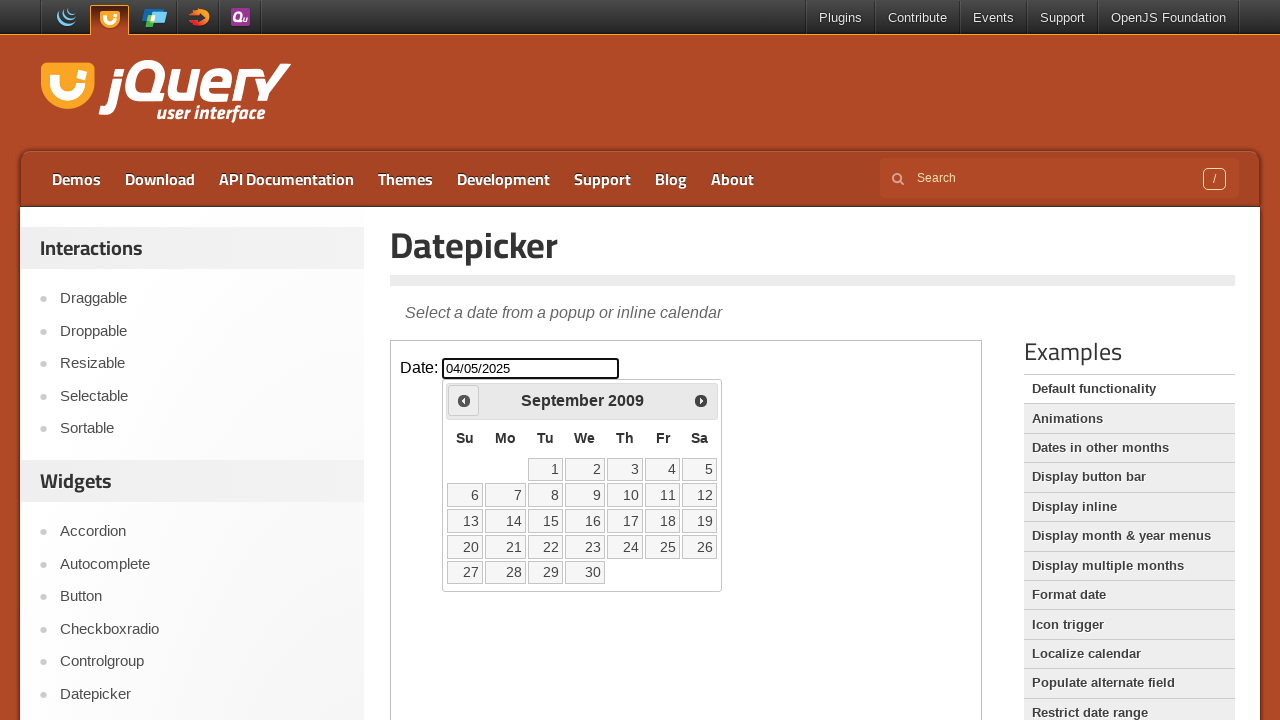

Checked current month and year: September 2009
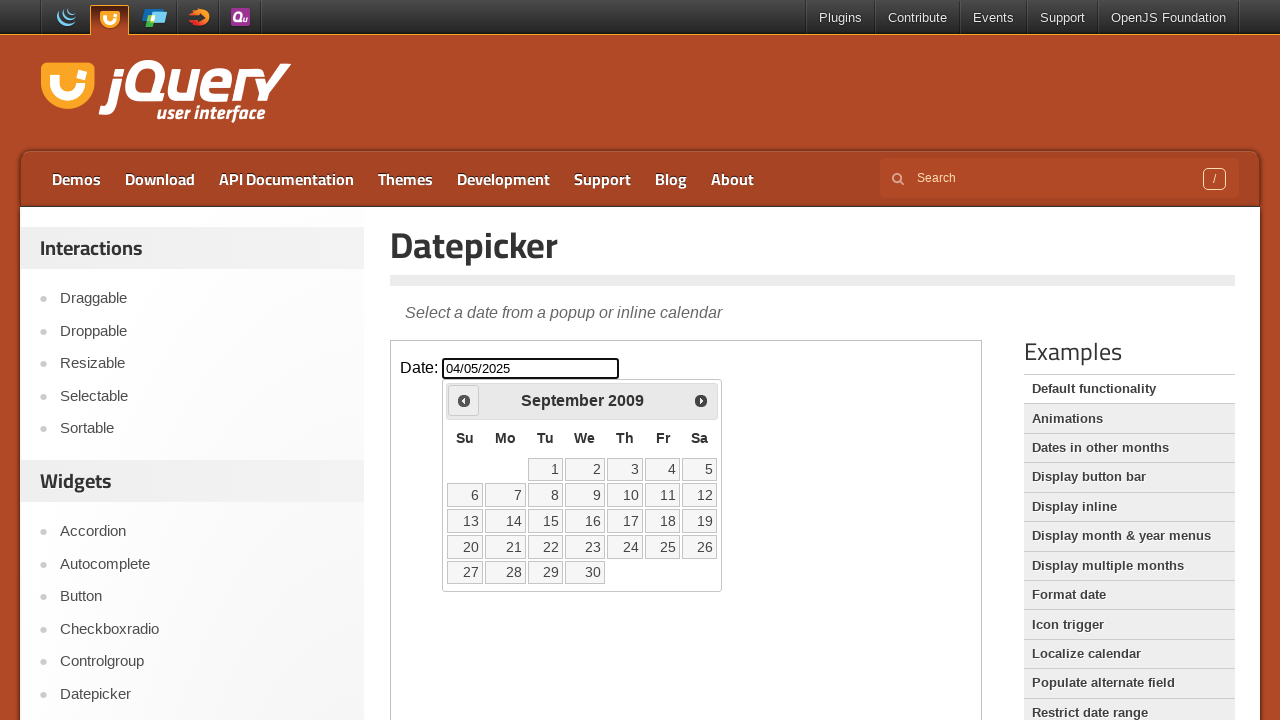

Clicked previous month button to navigate backwards at (464, 400) on iframe >> internal:control=enter-frame >> [title='Prev']
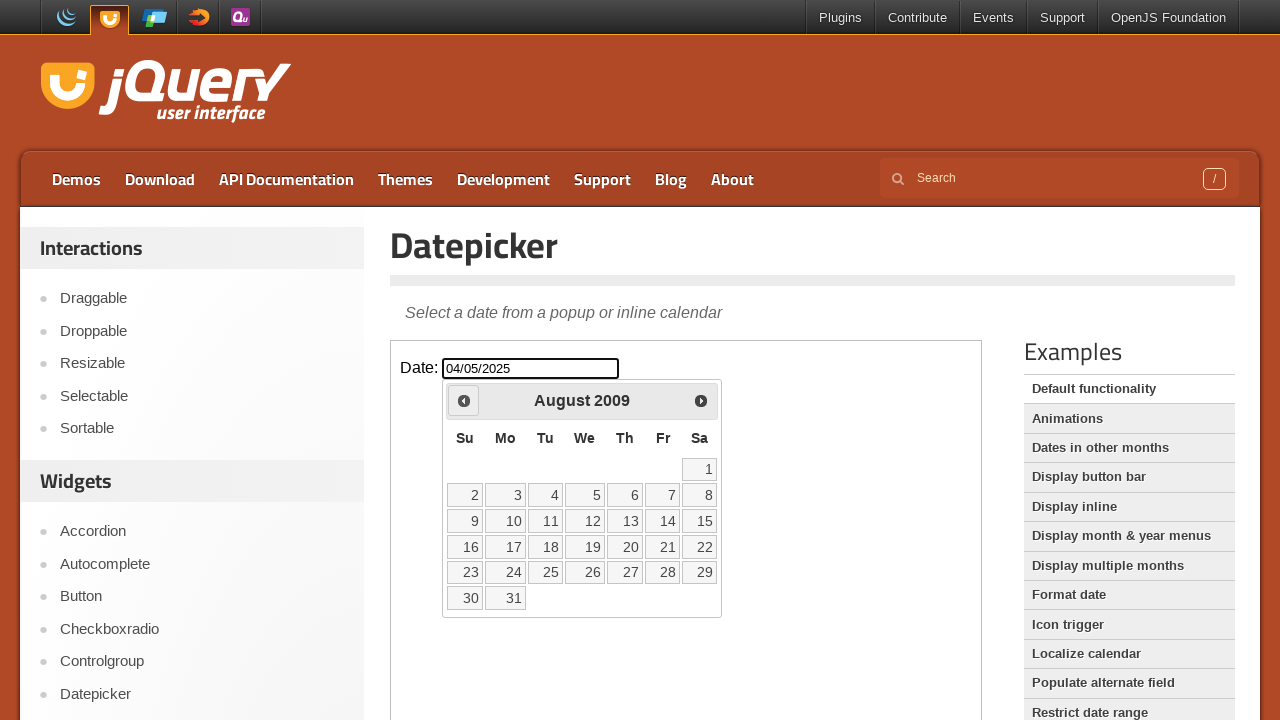

Checked current month and year: August 2009
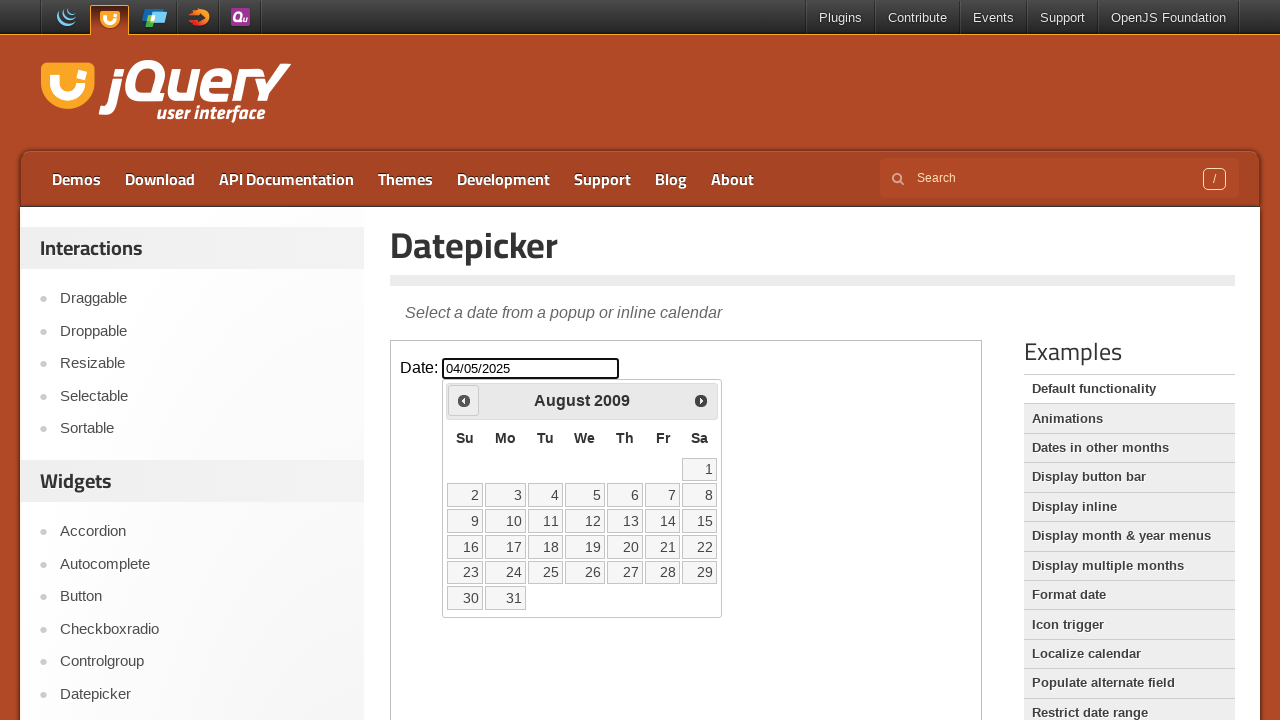

Clicked previous month button to navigate backwards at (464, 400) on iframe >> internal:control=enter-frame >> [title='Prev']
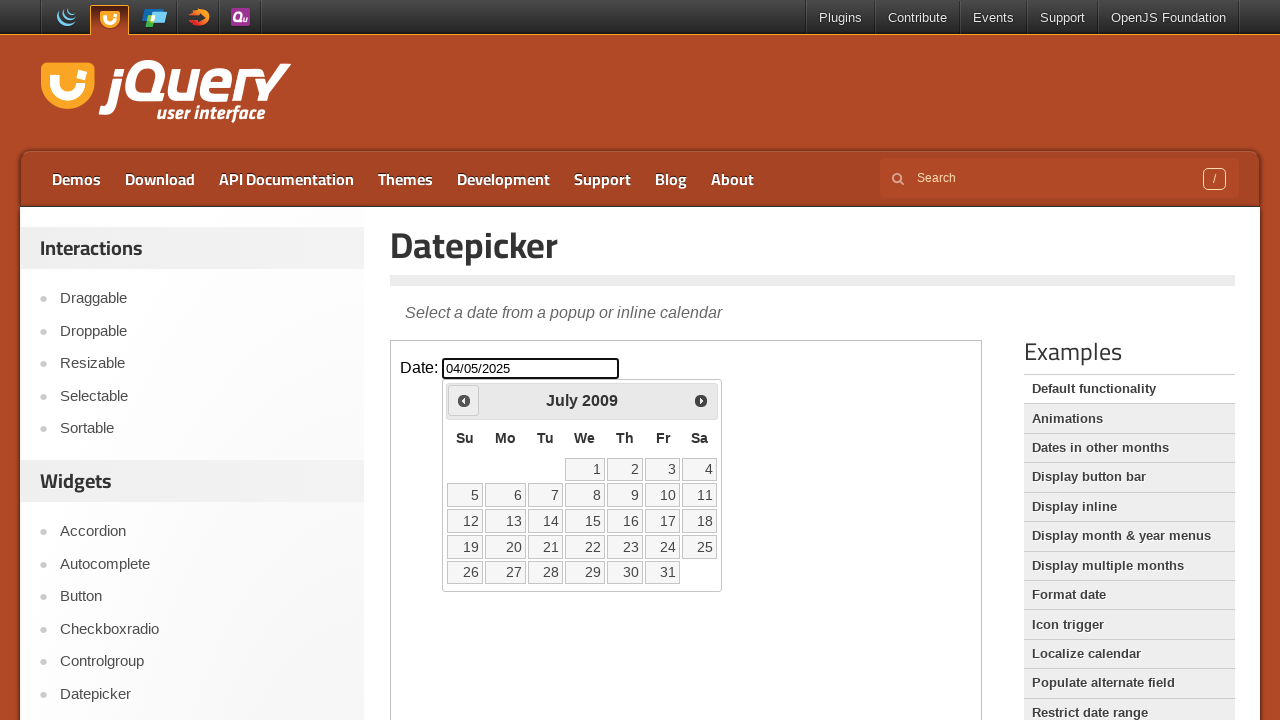

Checked current month and year: July 2009
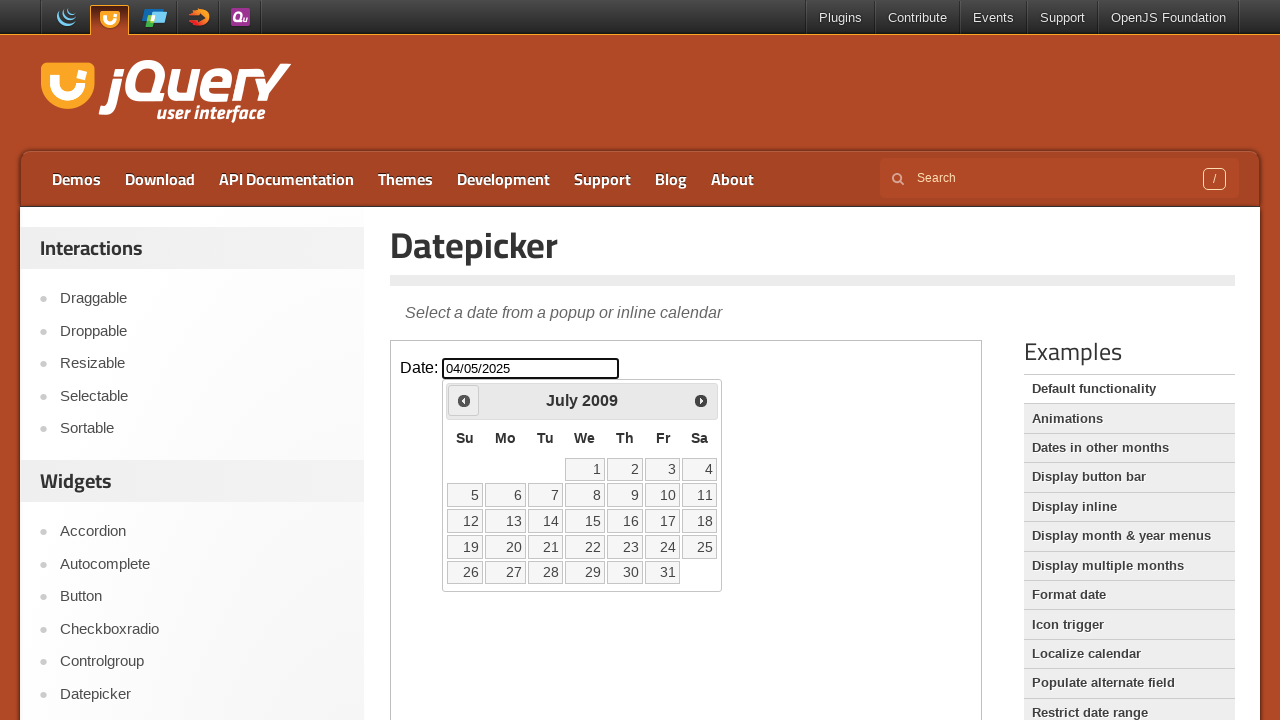

Clicked previous month button to navigate backwards at (464, 400) on iframe >> internal:control=enter-frame >> [title='Prev']
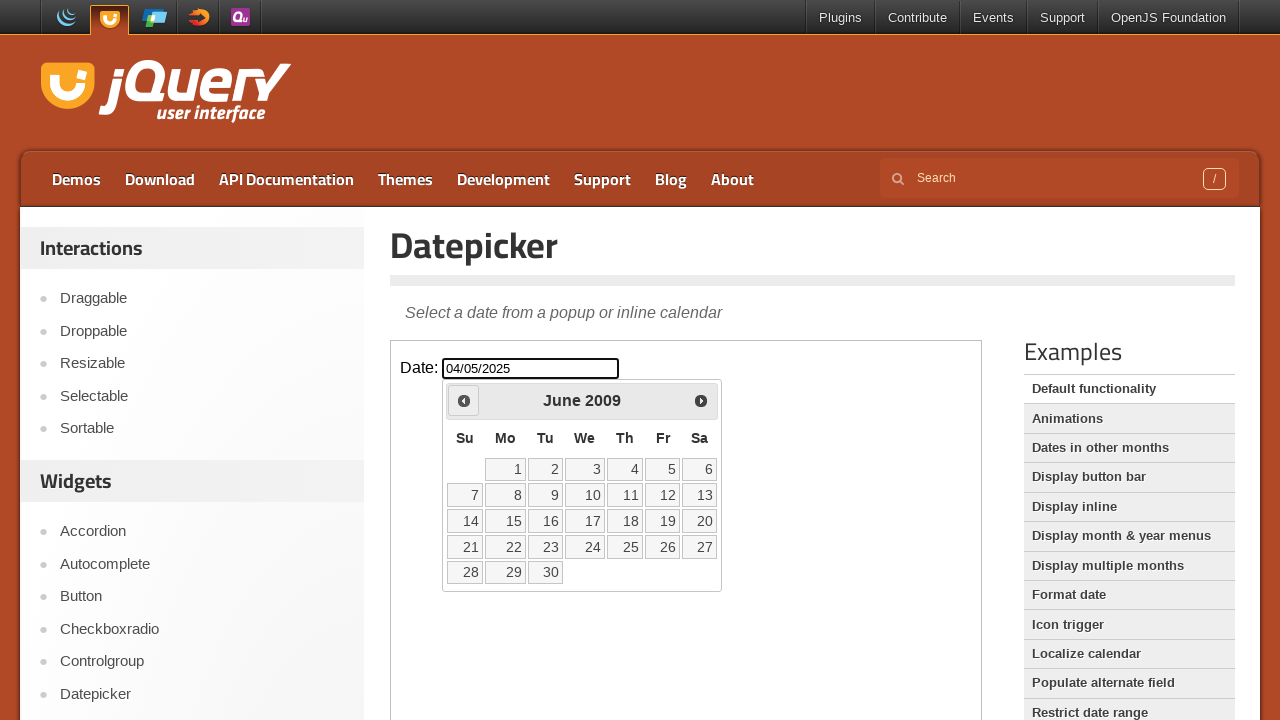

Checked current month and year: June 2009
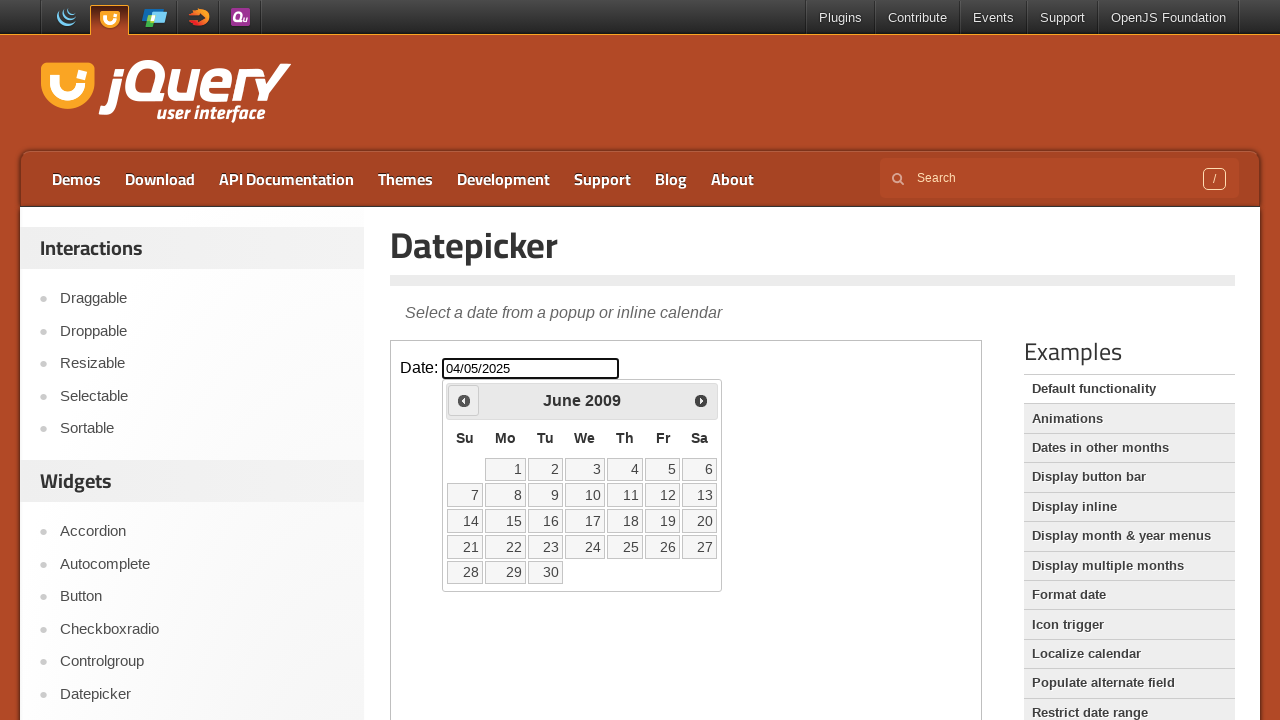

Clicked previous month button to navigate backwards at (464, 400) on iframe >> internal:control=enter-frame >> [title='Prev']
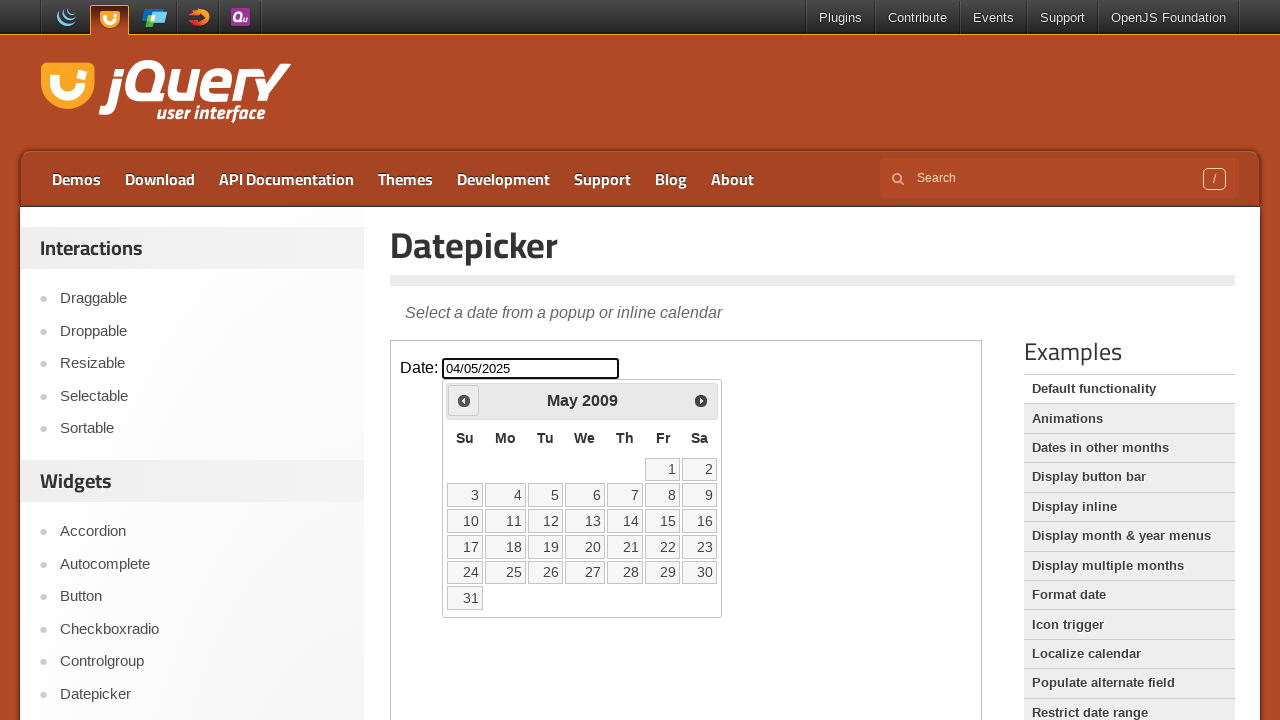

Checked current month and year: May 2009
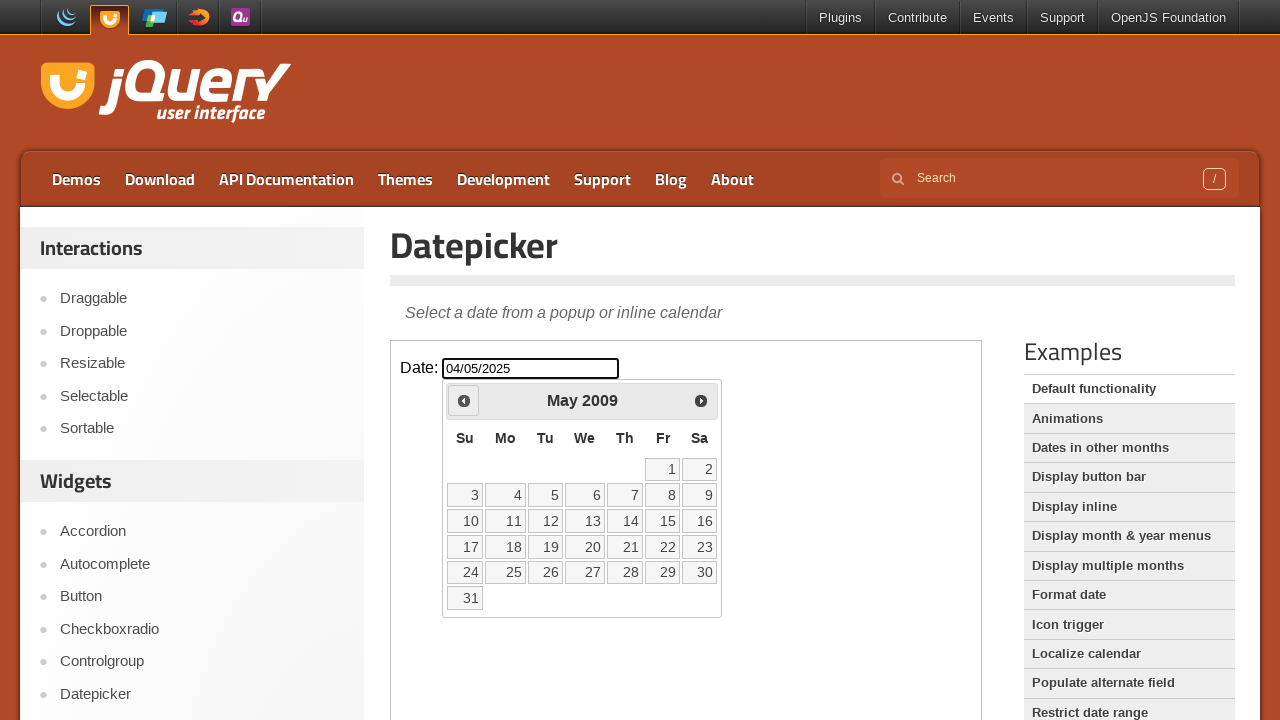

Clicked previous month button to navigate backwards at (464, 400) on iframe >> internal:control=enter-frame >> [title='Prev']
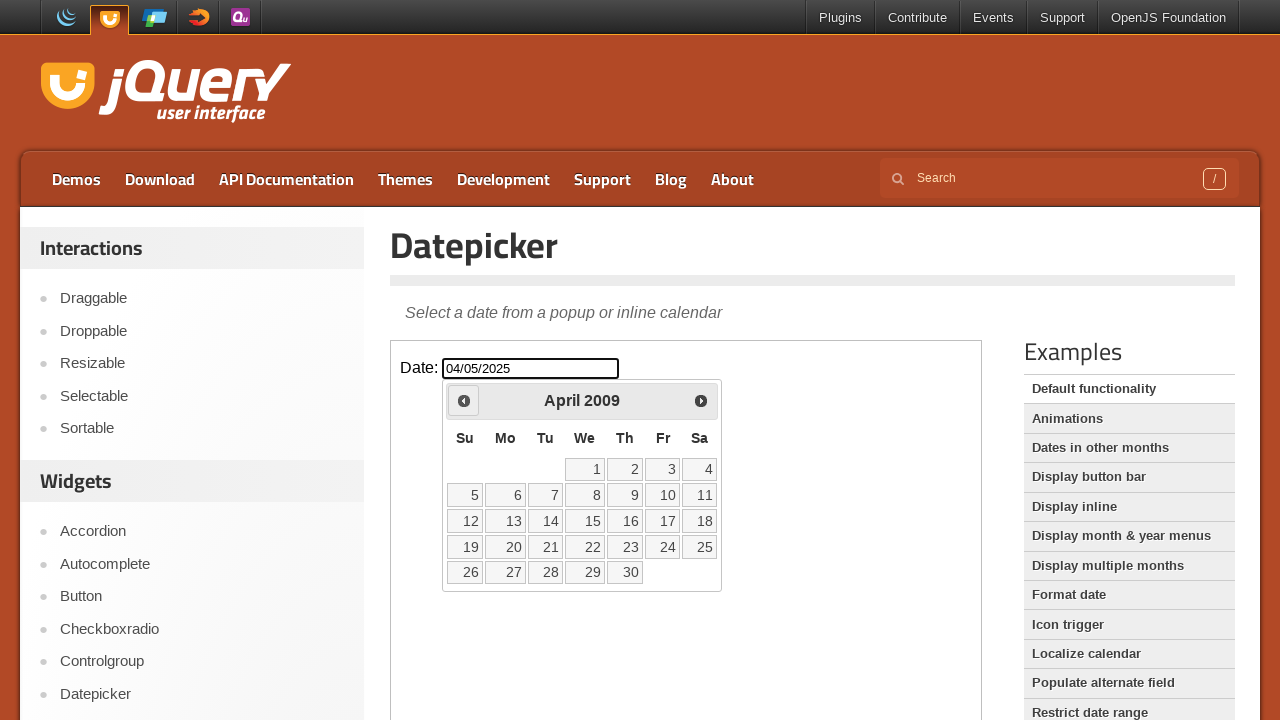

Checked current month and year: April 2009
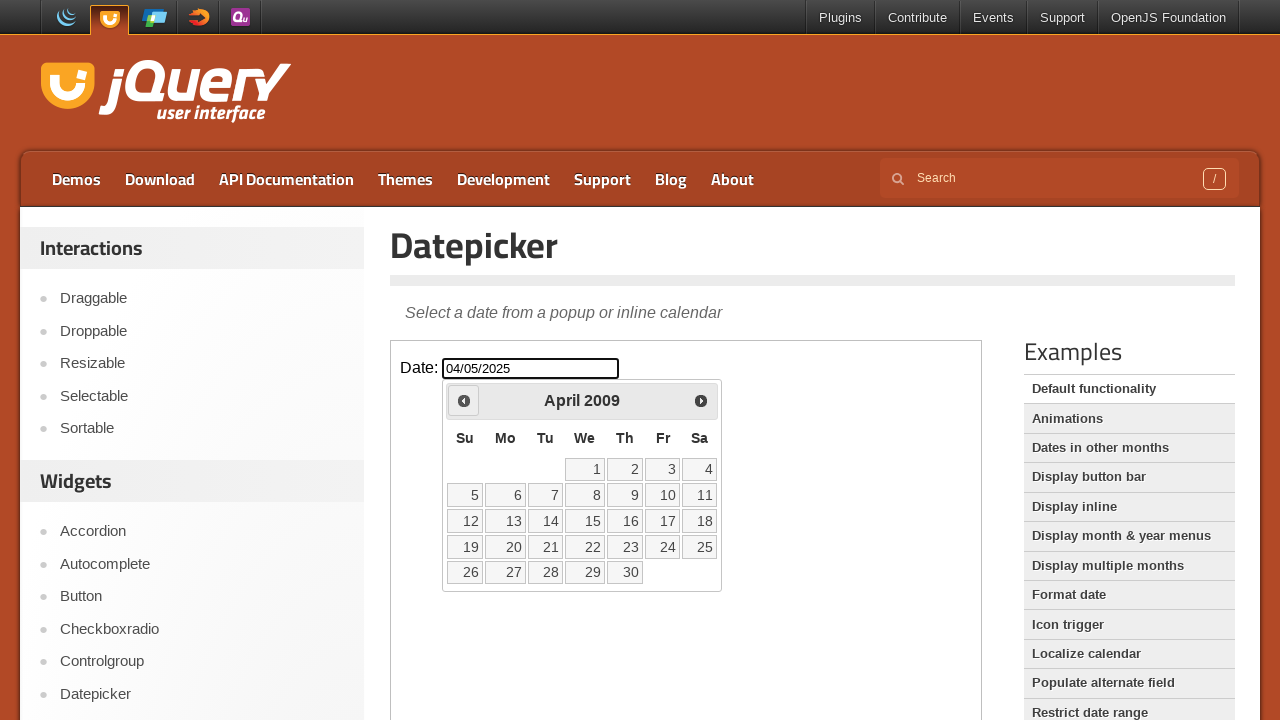

Clicked previous month button to navigate backwards at (464, 400) on iframe >> internal:control=enter-frame >> [title='Prev']
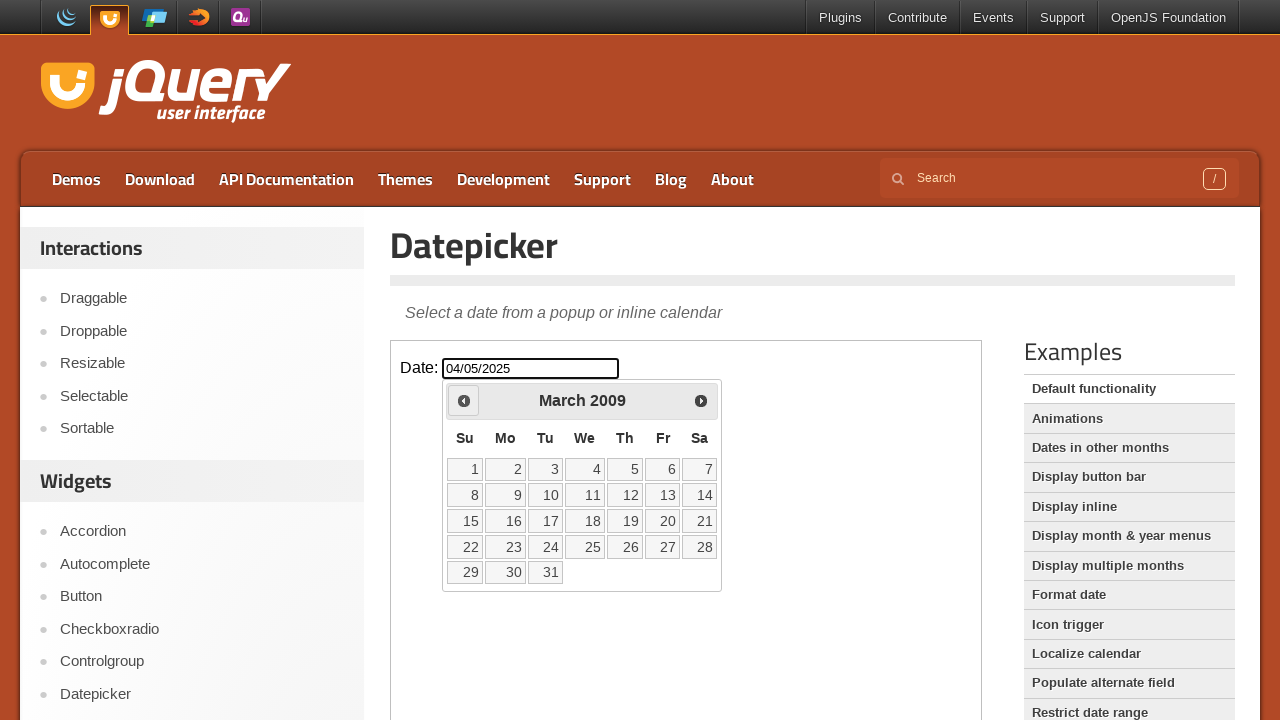

Checked current month and year: March 2009
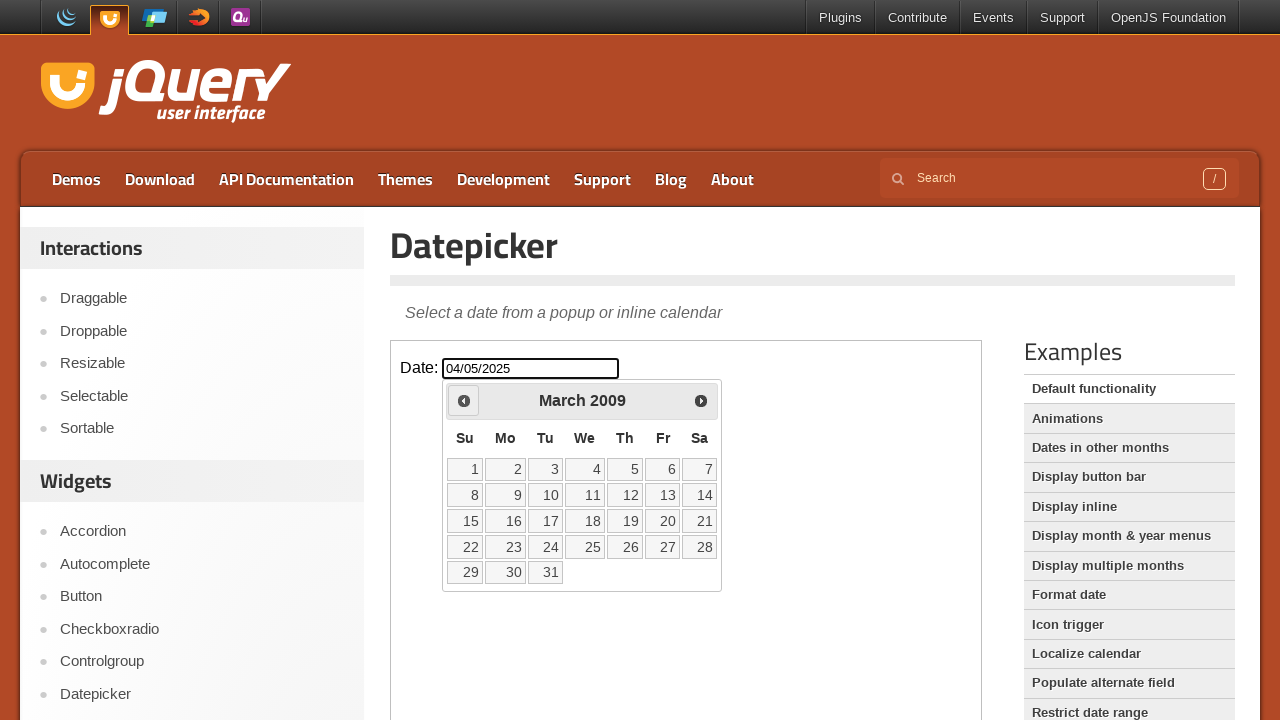

Clicked previous month button to navigate backwards at (464, 400) on iframe >> internal:control=enter-frame >> [title='Prev']
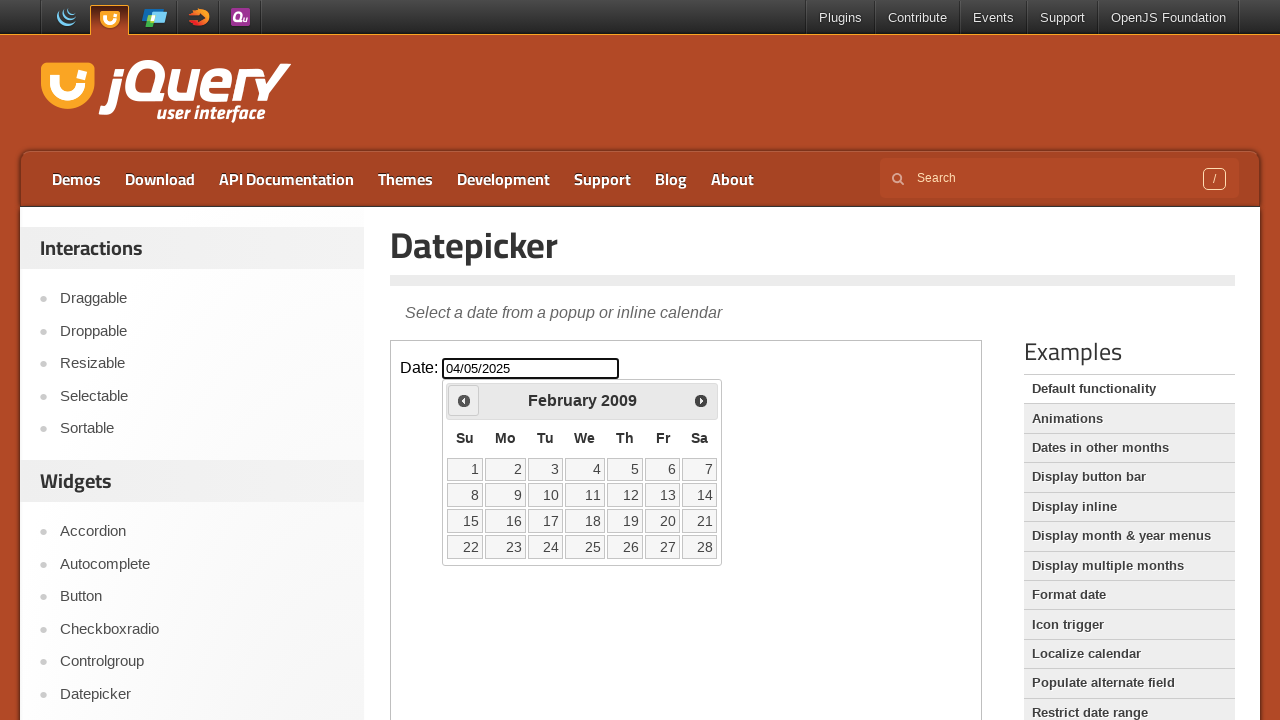

Checked current month and year: February 2009
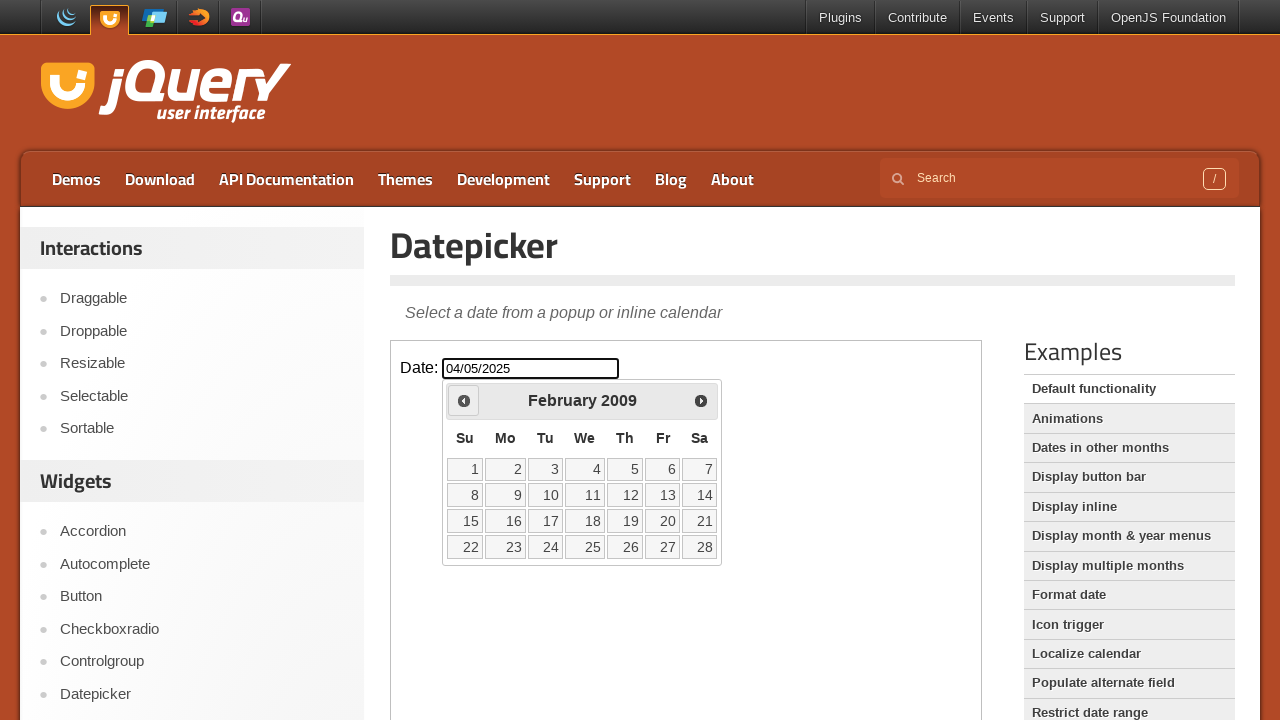

Clicked previous month button to navigate backwards at (464, 400) on iframe >> internal:control=enter-frame >> [title='Prev']
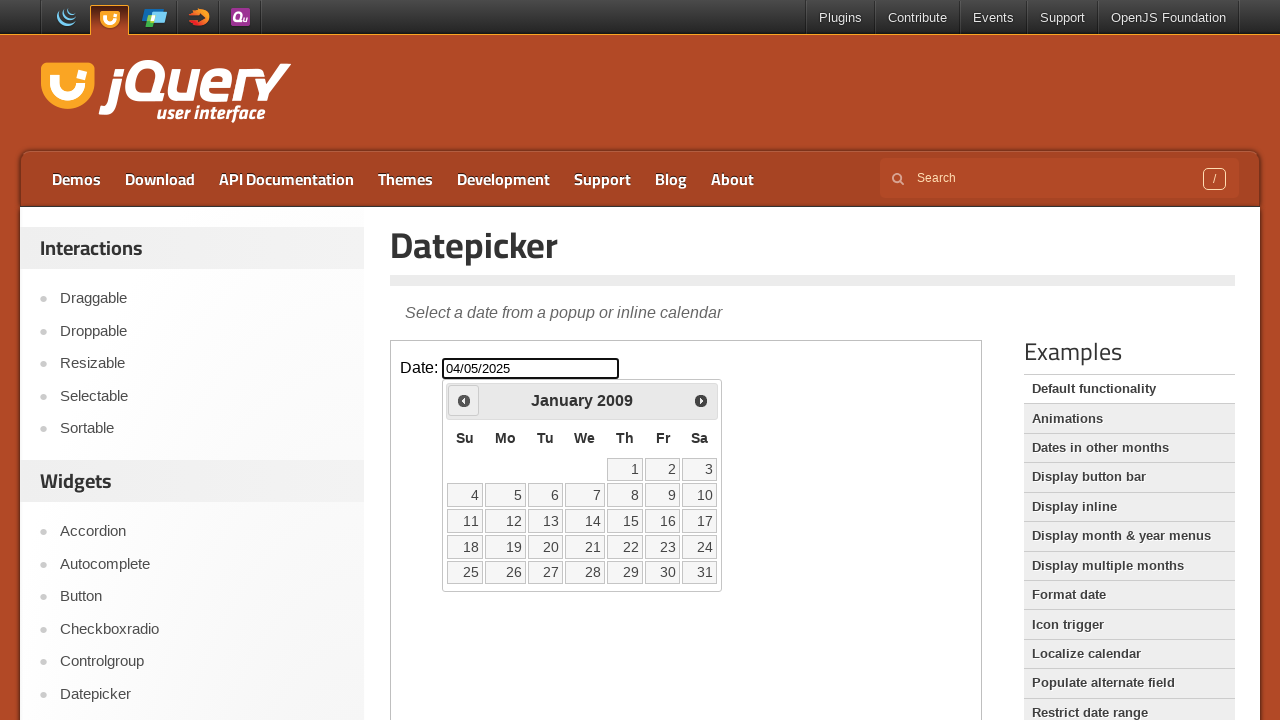

Checked current month and year: January 2009
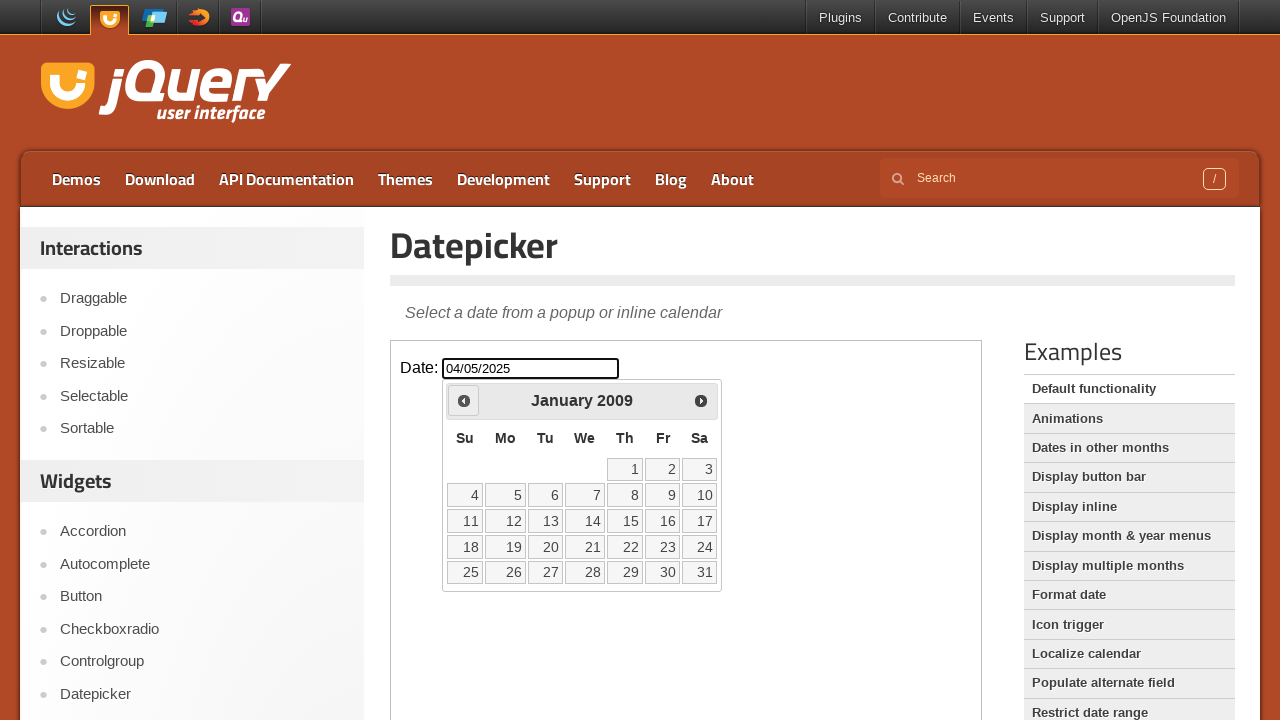

Clicked previous month button to navigate backwards at (464, 400) on iframe >> internal:control=enter-frame >> [title='Prev']
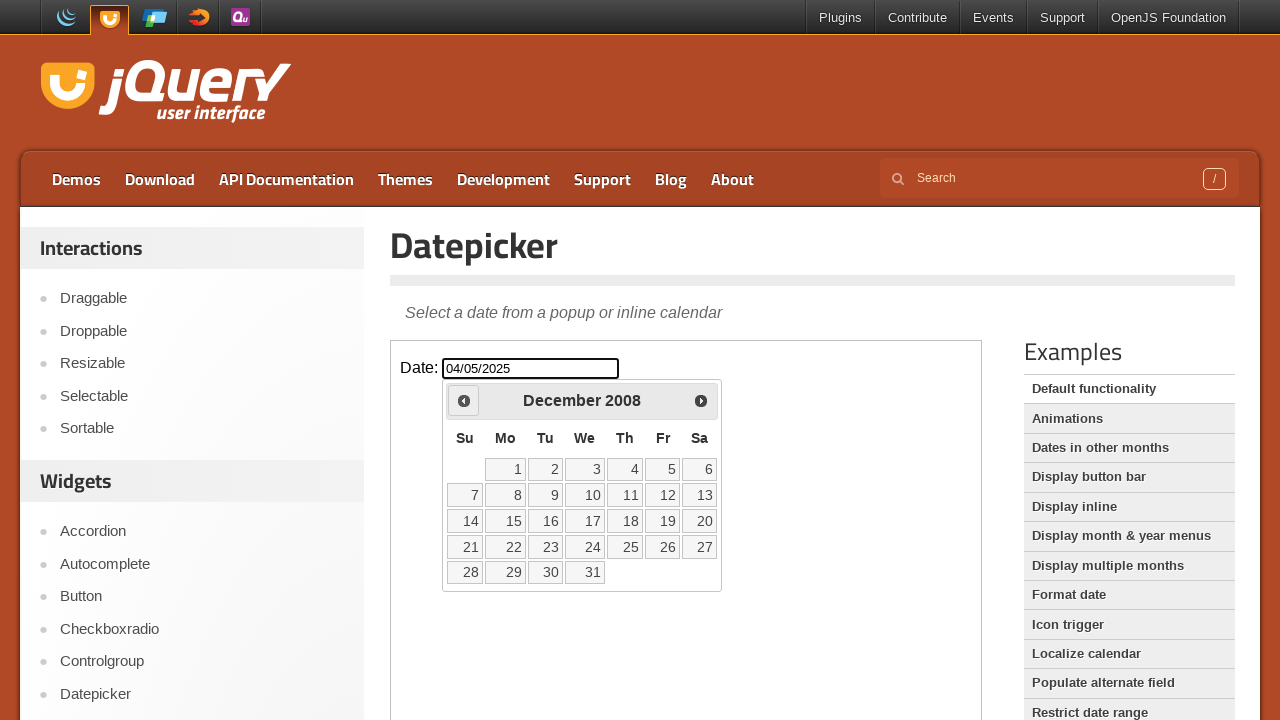

Checked current month and year: December 2008
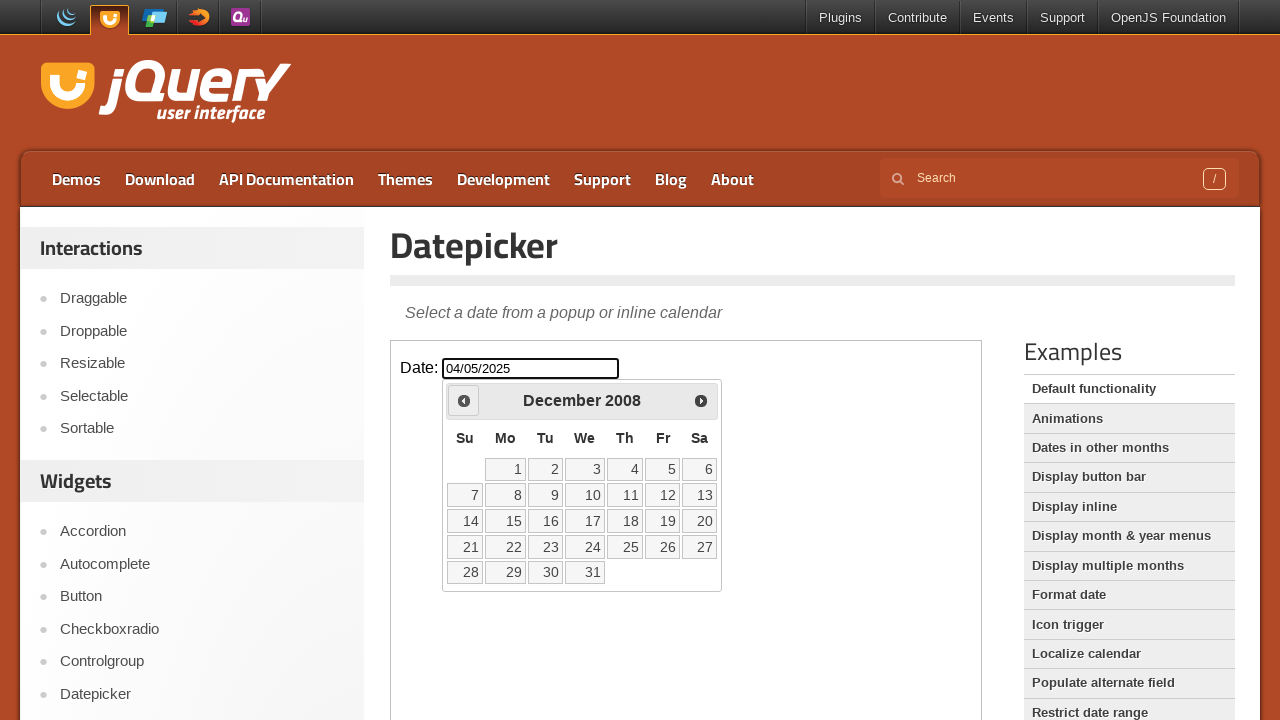

Clicked previous month button to navigate backwards at (464, 400) on iframe >> internal:control=enter-frame >> [title='Prev']
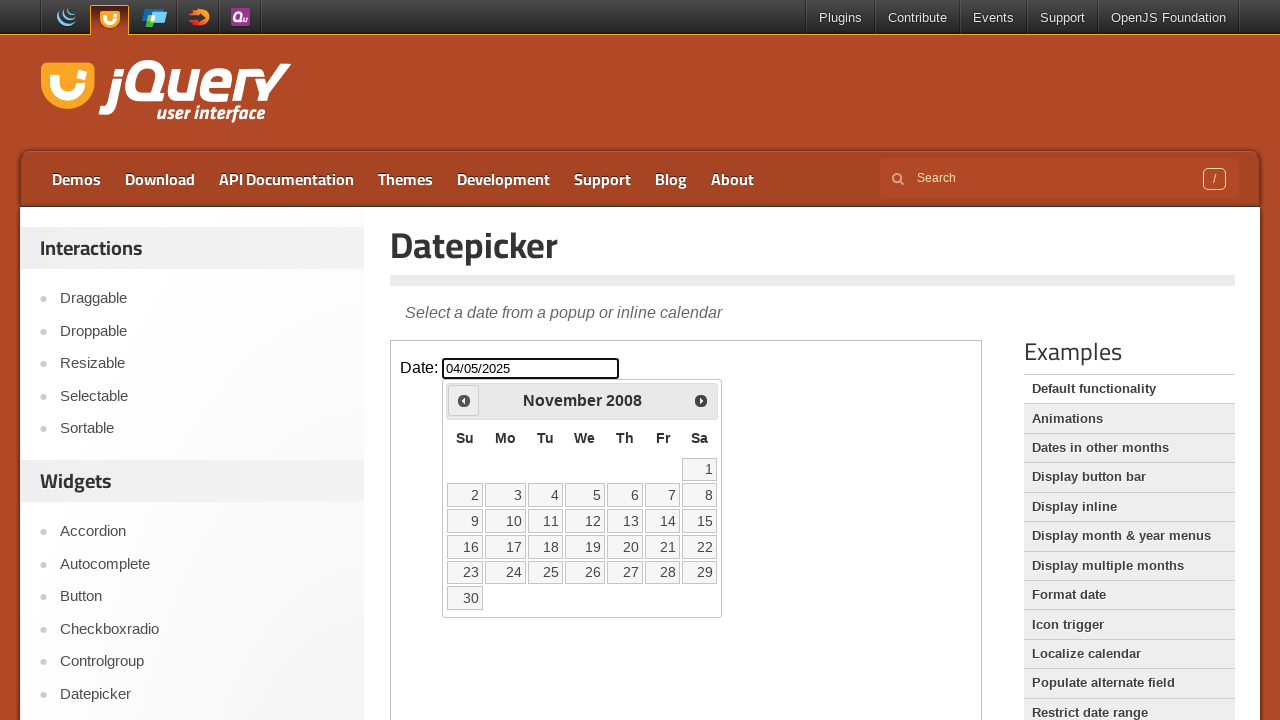

Checked current month and year: November 2008
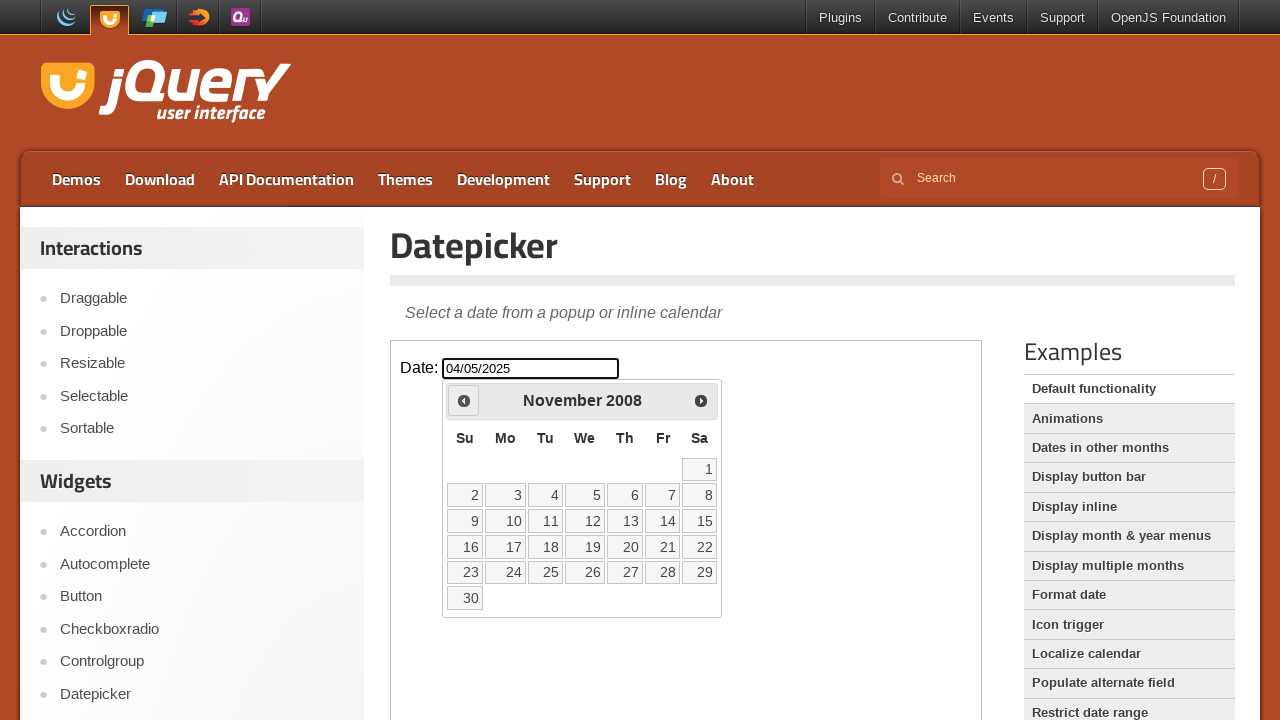

Clicked previous month button to navigate backwards at (464, 400) on iframe >> internal:control=enter-frame >> [title='Prev']
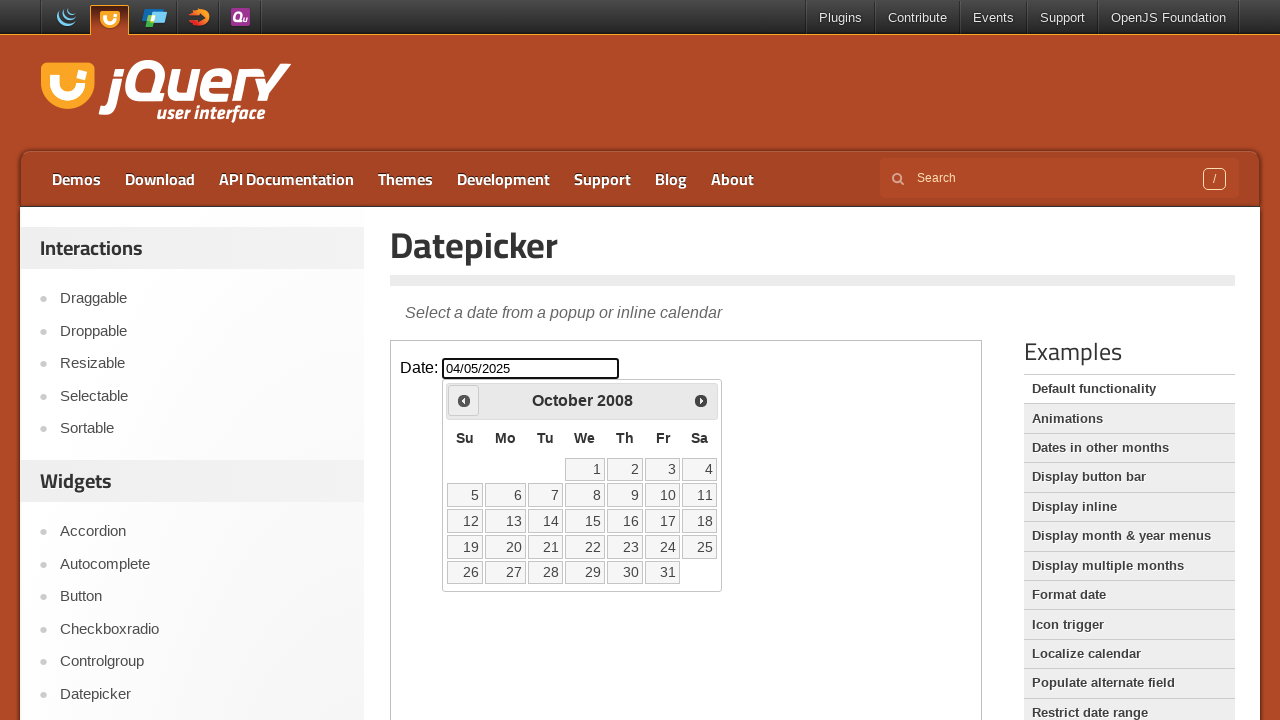

Checked current month and year: October 2008
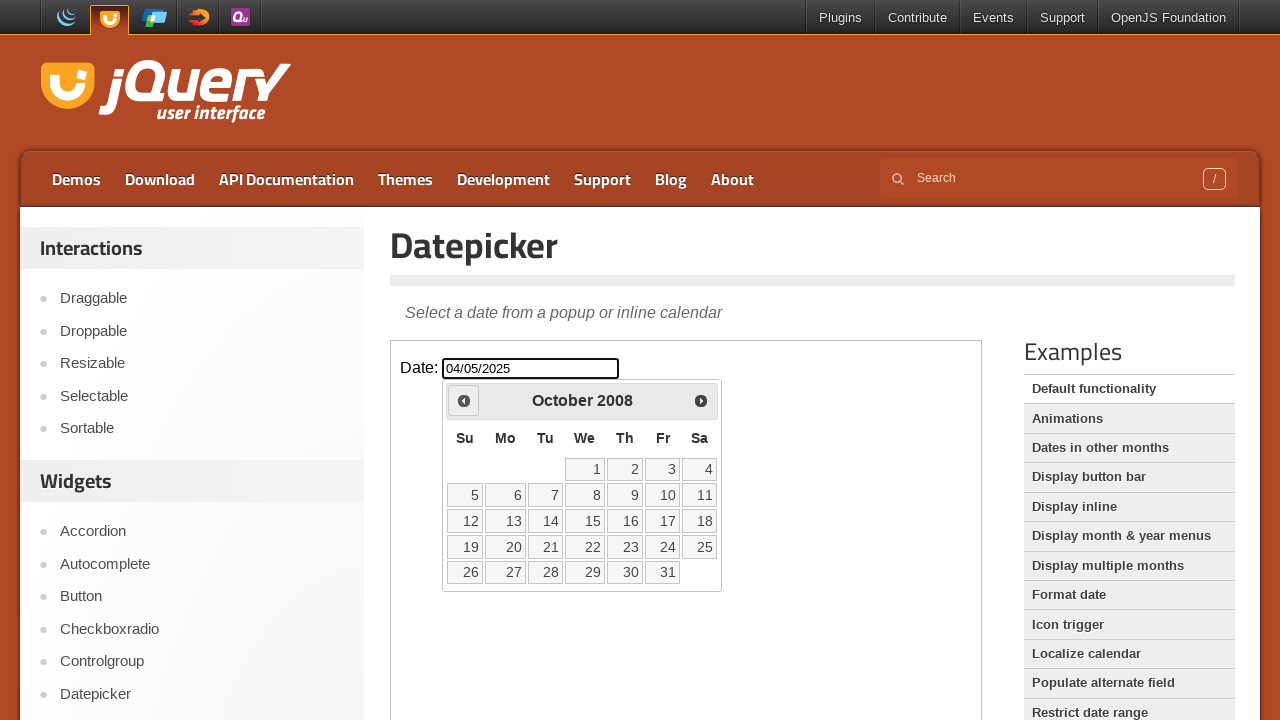

Clicked previous month button to navigate backwards at (464, 400) on iframe >> internal:control=enter-frame >> [title='Prev']
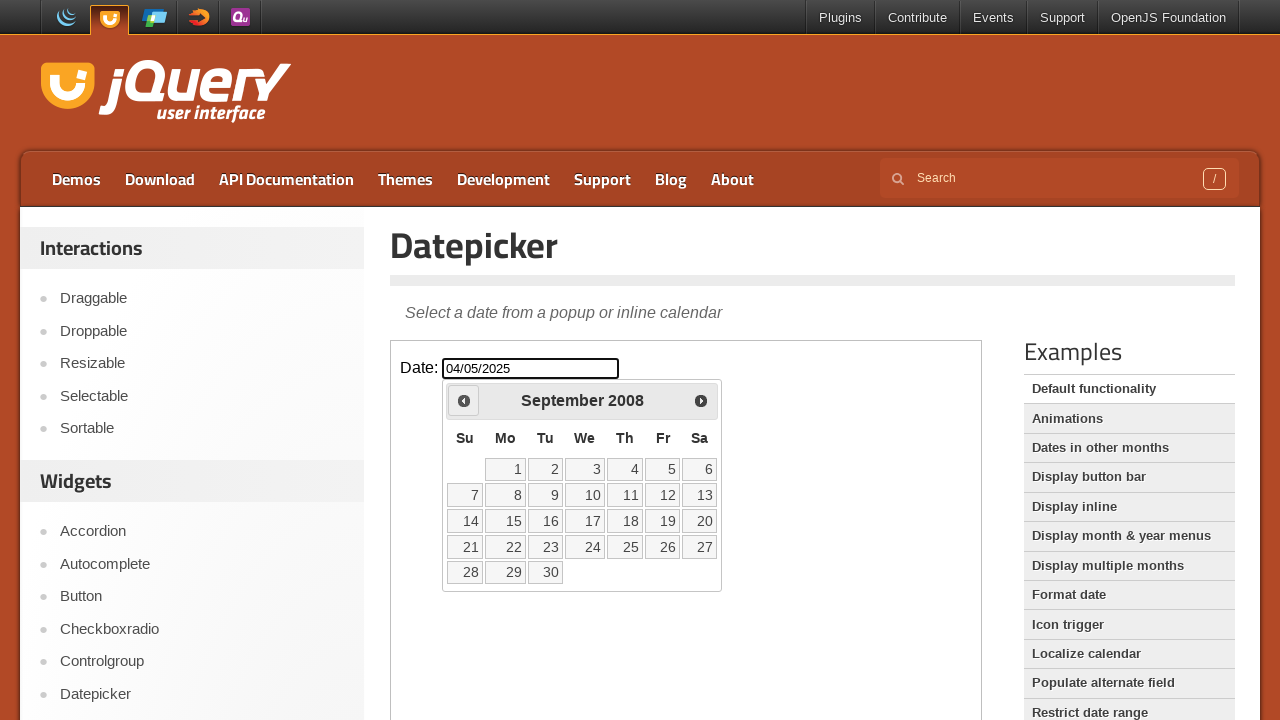

Checked current month and year: September 2008
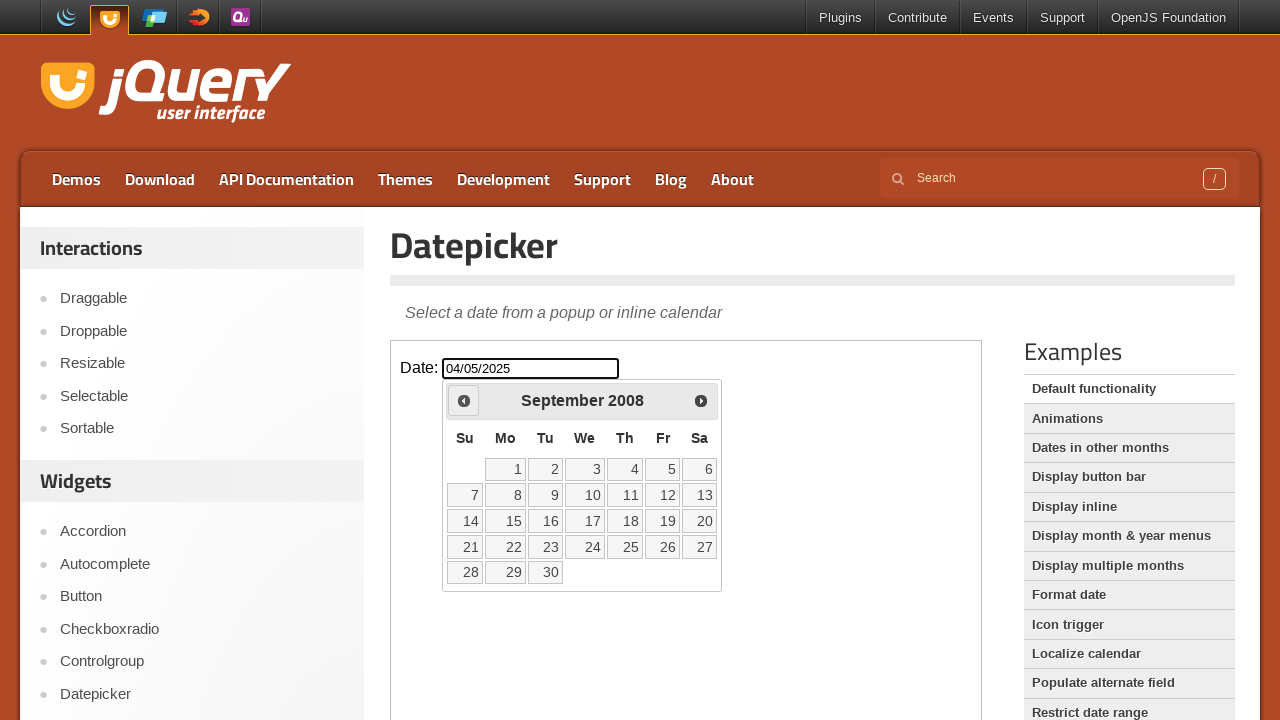

Clicked previous month button to navigate backwards at (464, 400) on iframe >> internal:control=enter-frame >> [title='Prev']
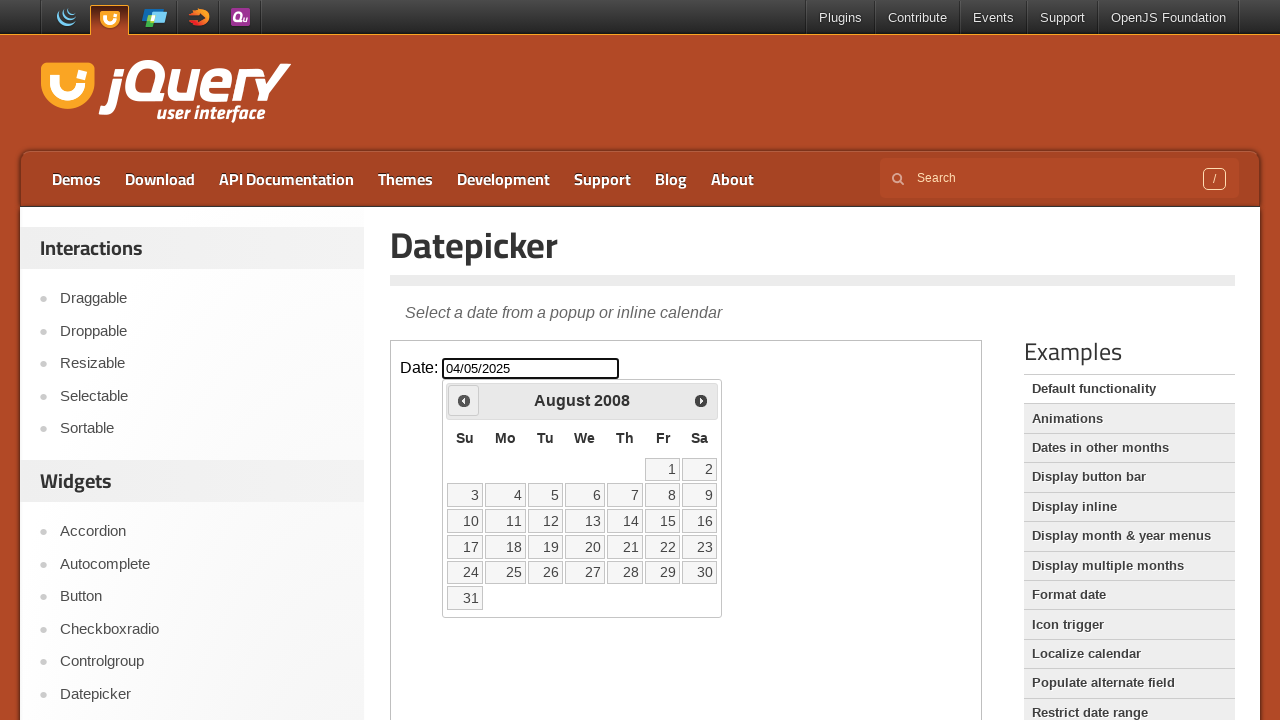

Checked current month and year: August 2008
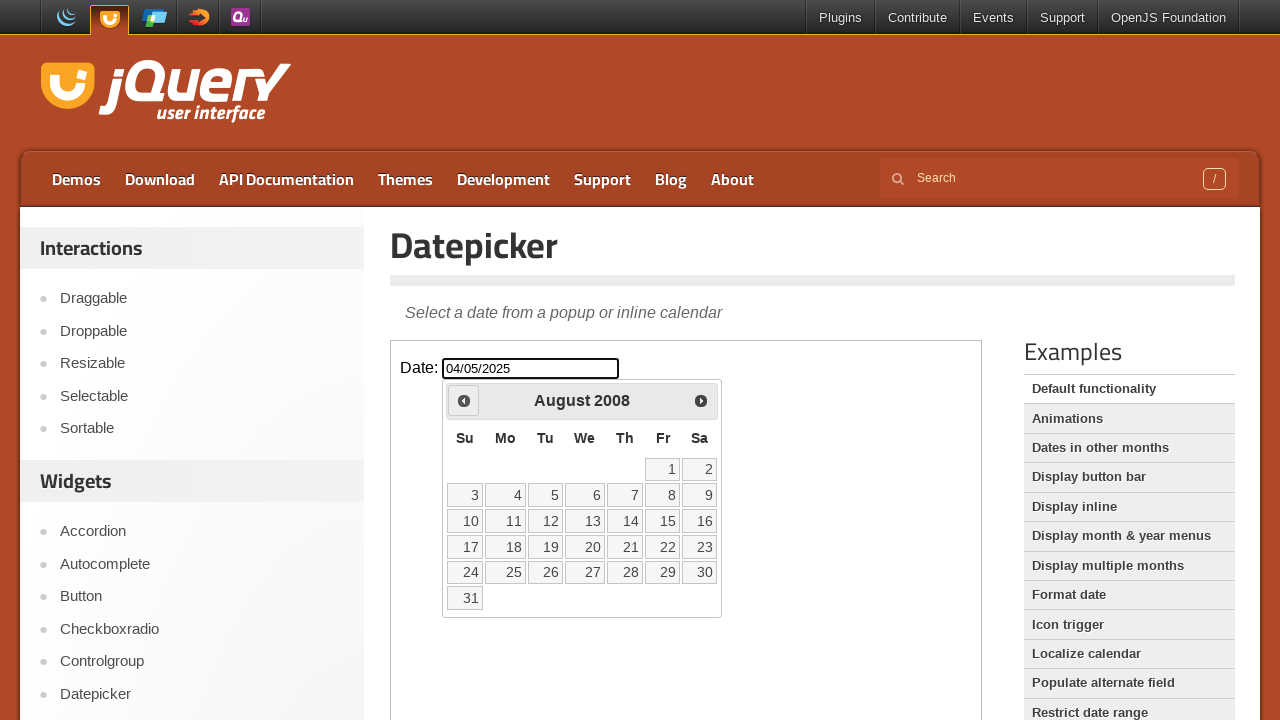

Clicked previous month button to navigate backwards at (464, 400) on iframe >> internal:control=enter-frame >> [title='Prev']
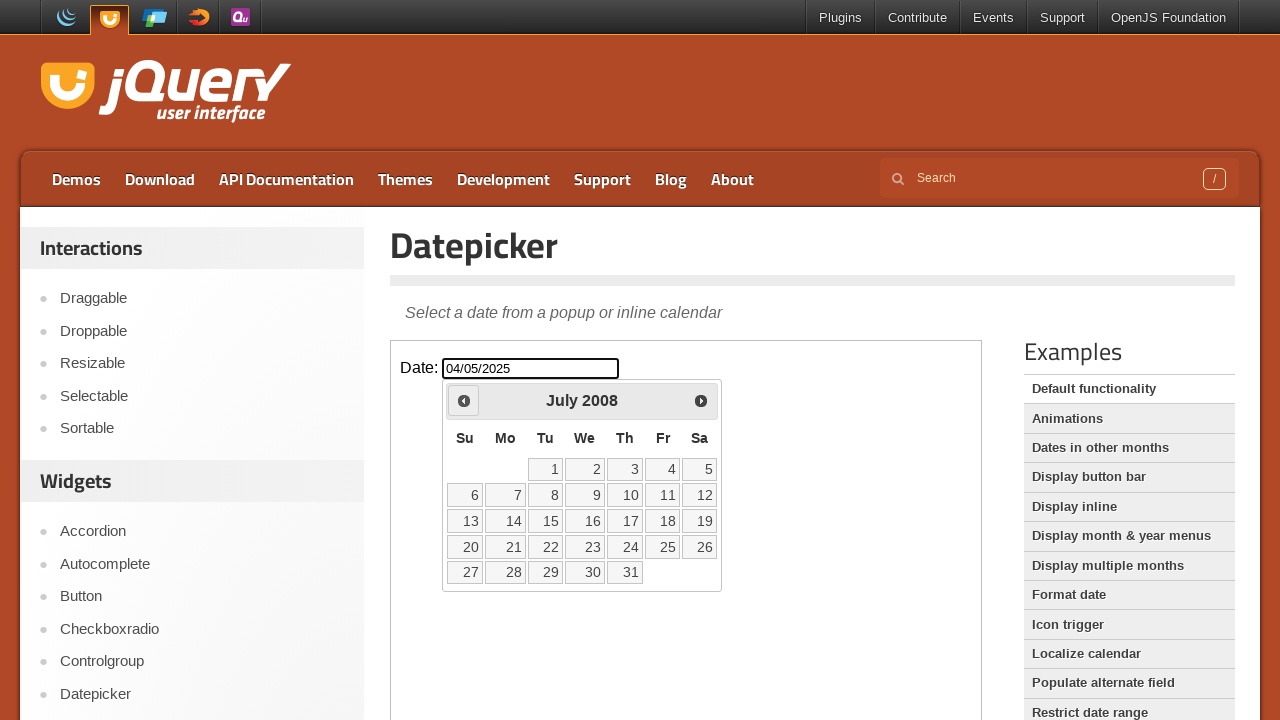

Checked current month and year: July 2008
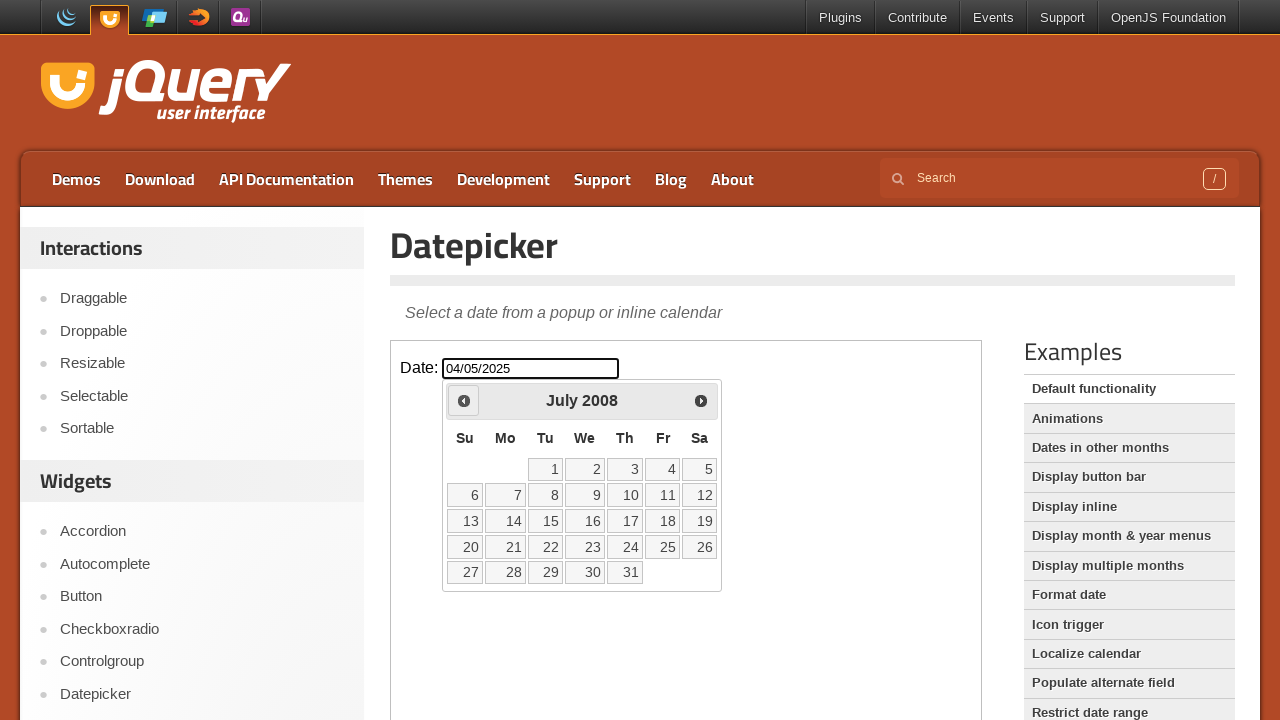

Clicked previous month button to navigate backwards at (464, 400) on iframe >> internal:control=enter-frame >> [title='Prev']
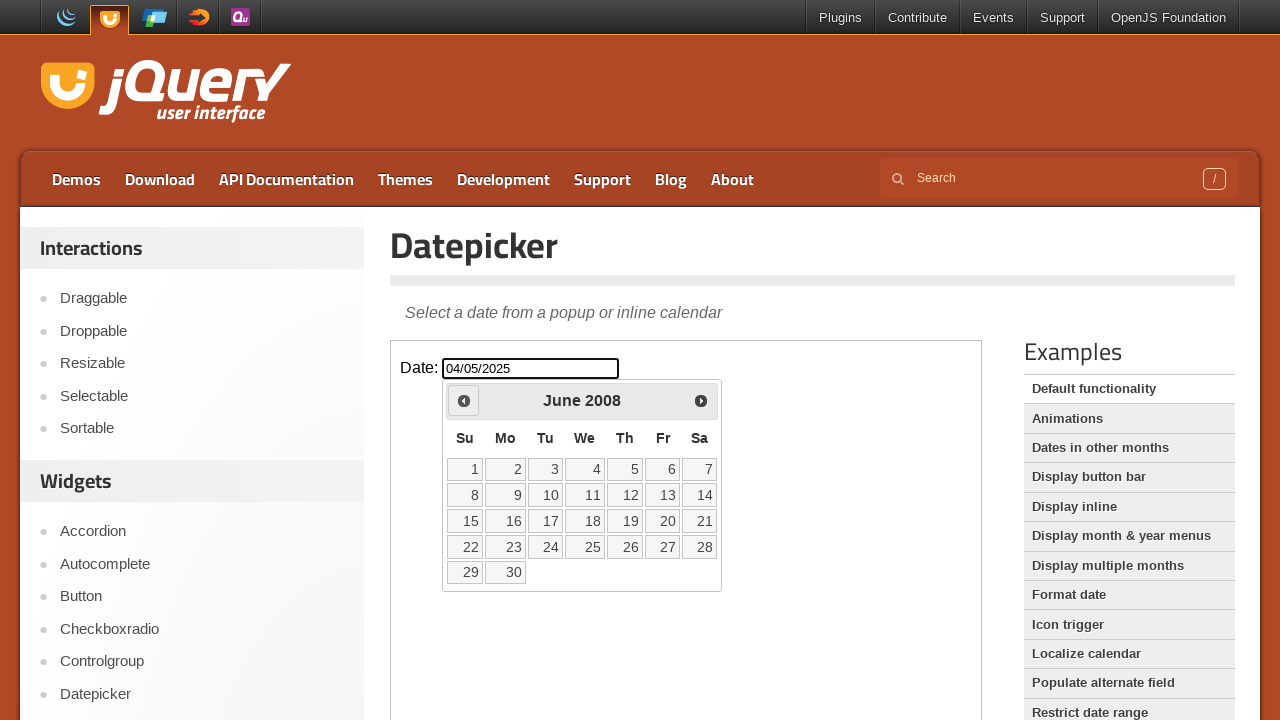

Checked current month and year: June 2008
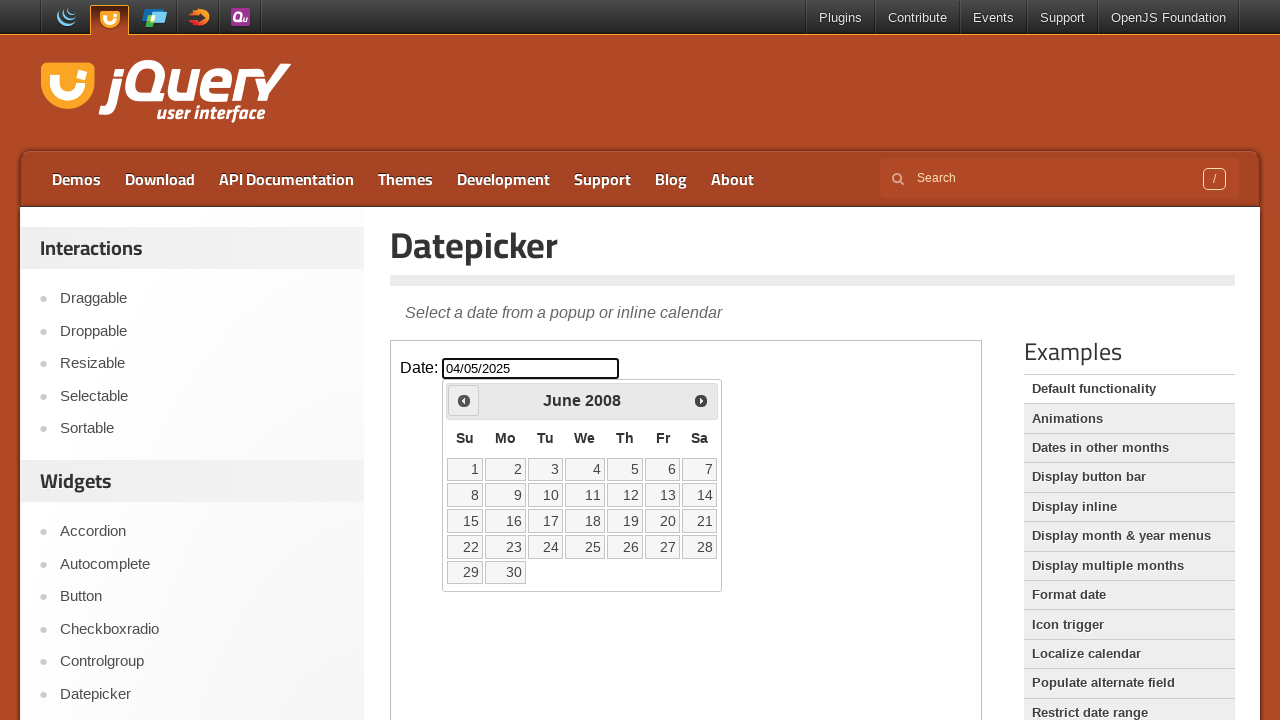

Clicked previous month button to navigate backwards at (464, 400) on iframe >> internal:control=enter-frame >> [title='Prev']
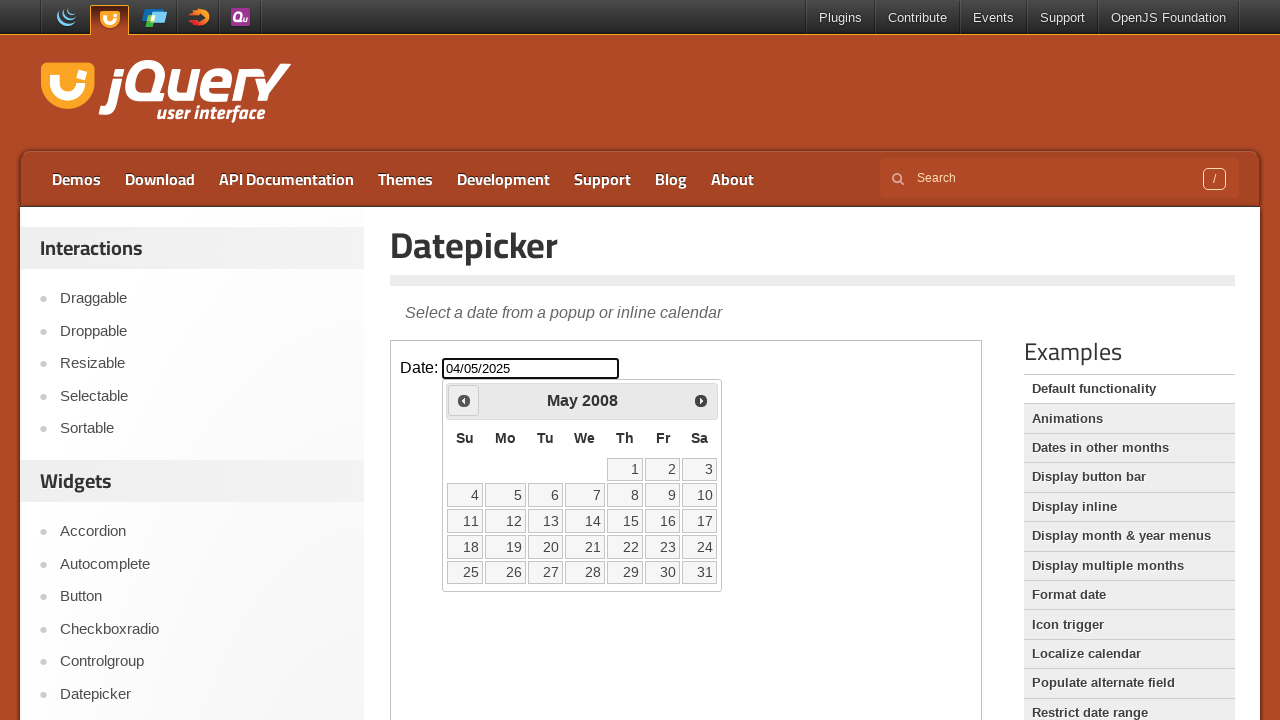

Checked current month and year: May 2008
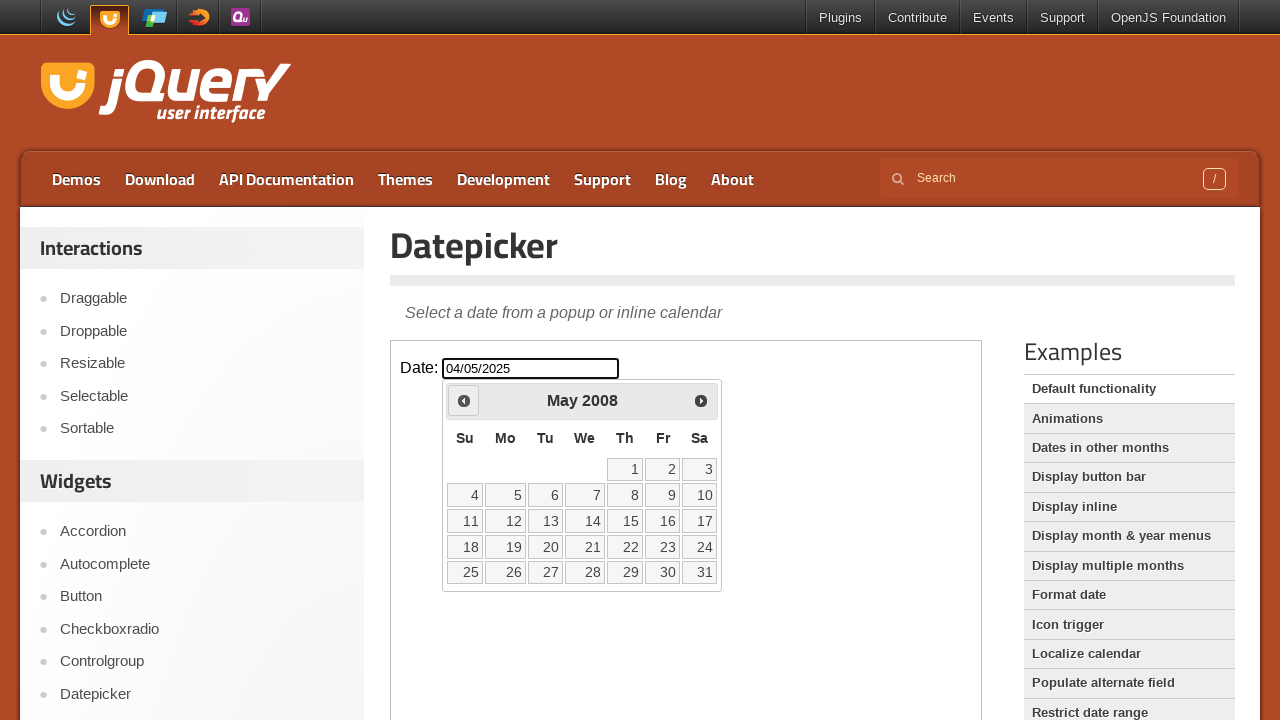

Clicked previous month button to navigate backwards at (464, 400) on iframe >> internal:control=enter-frame >> [title='Prev']
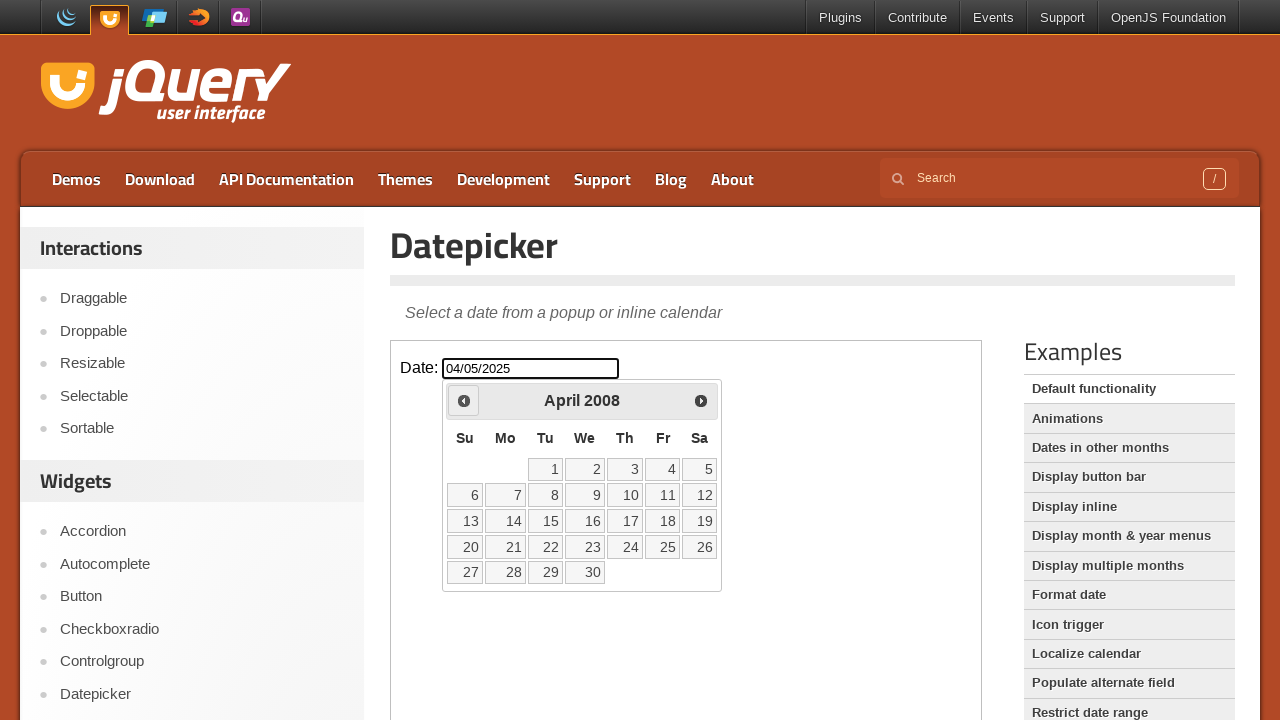

Checked current month and year: April 2008
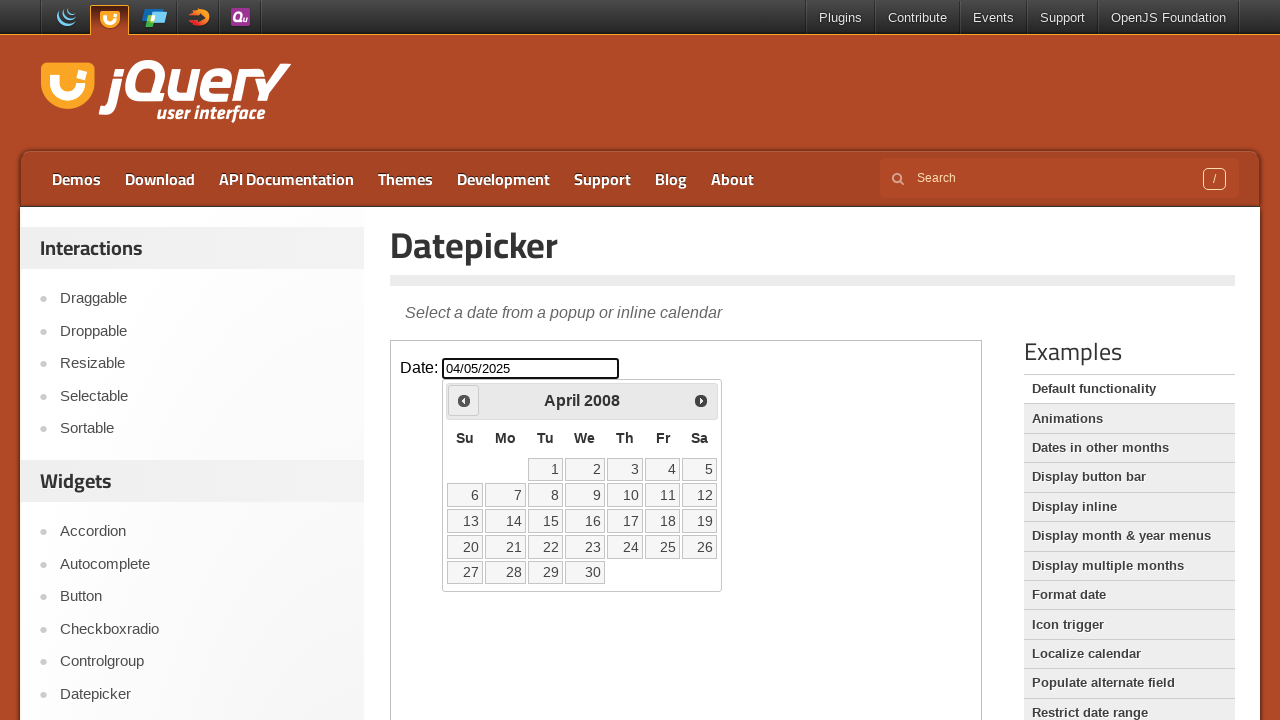

Clicked previous month button to navigate backwards at (464, 400) on iframe >> internal:control=enter-frame >> [title='Prev']
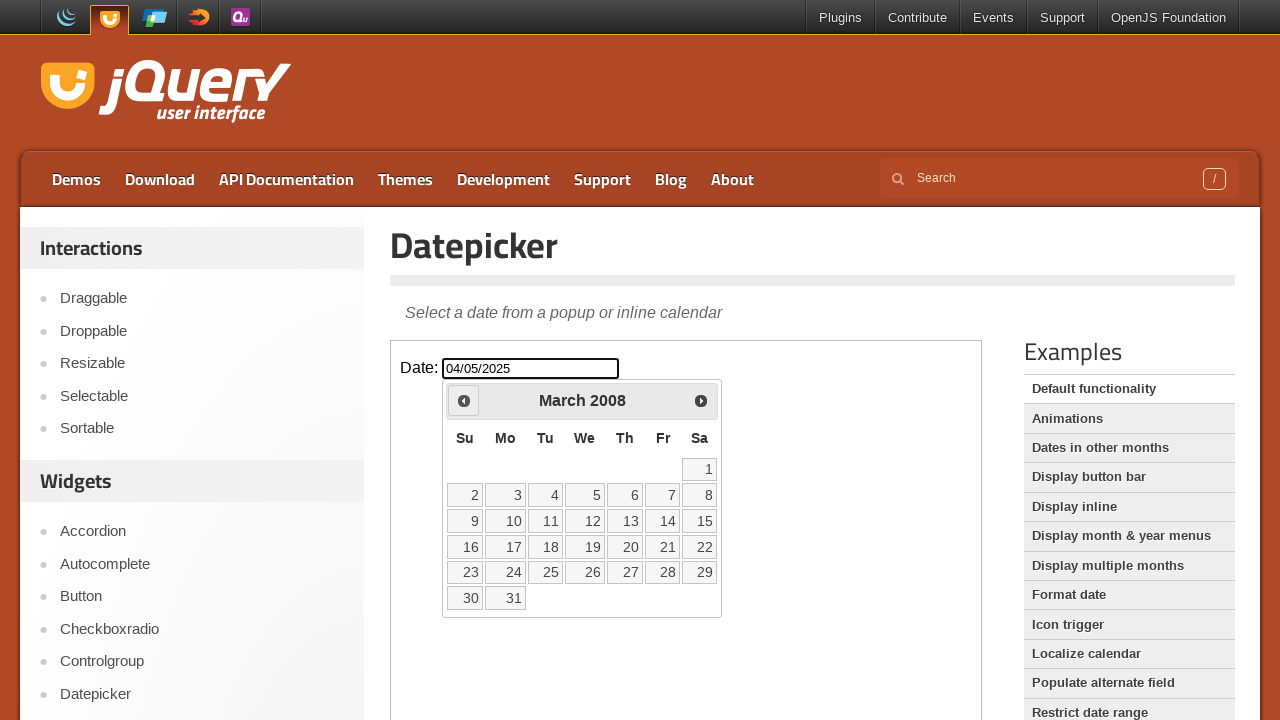

Checked current month and year: March 2008
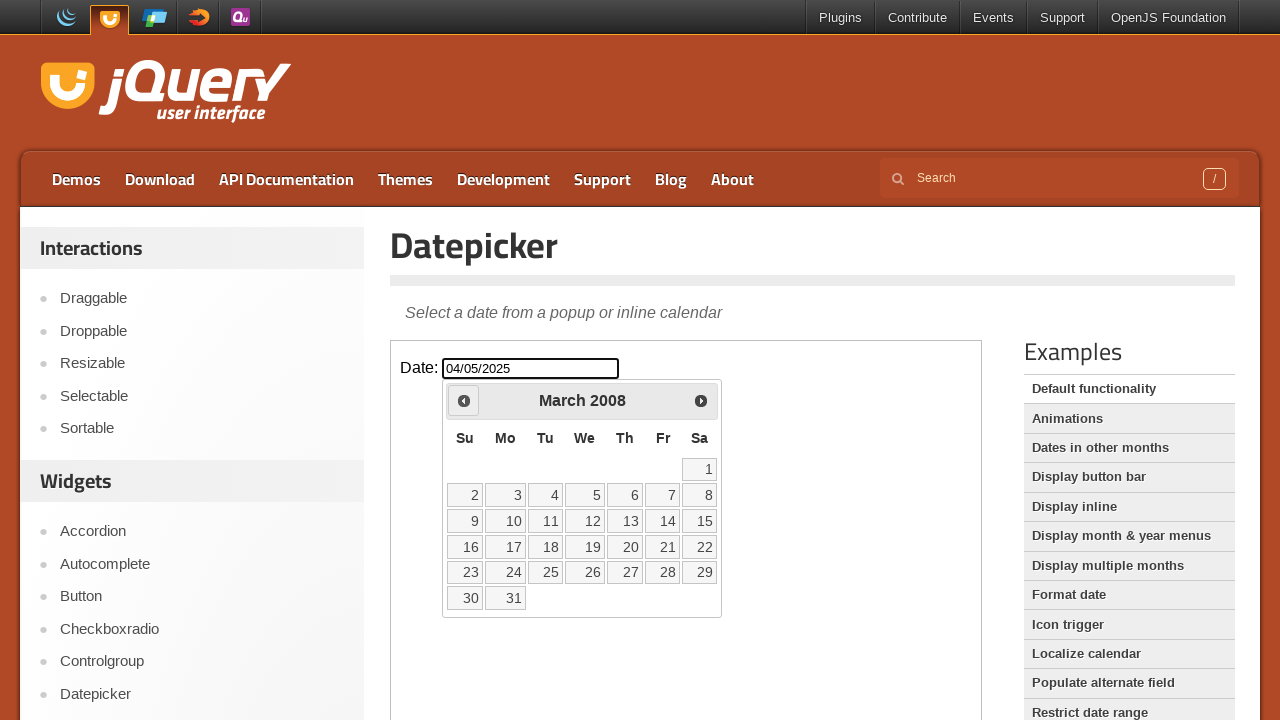

Clicked previous month button to navigate backwards at (464, 400) on iframe >> internal:control=enter-frame >> [title='Prev']
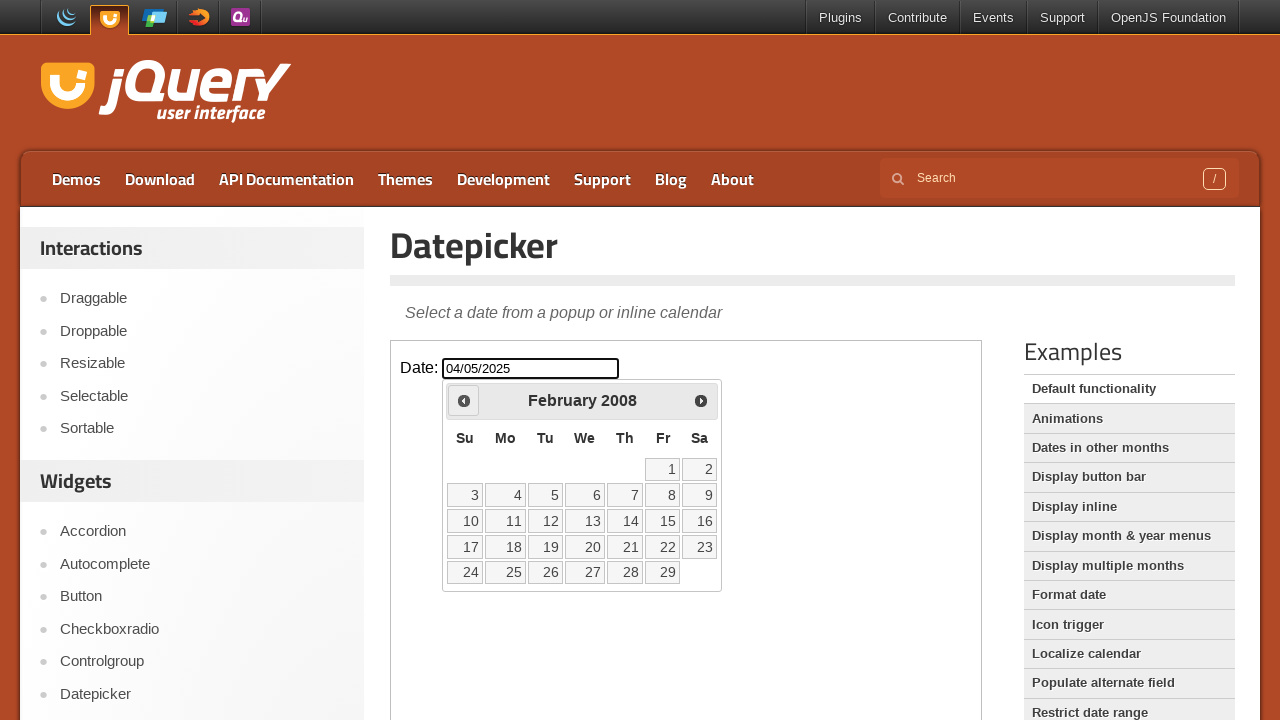

Checked current month and year: February 2008
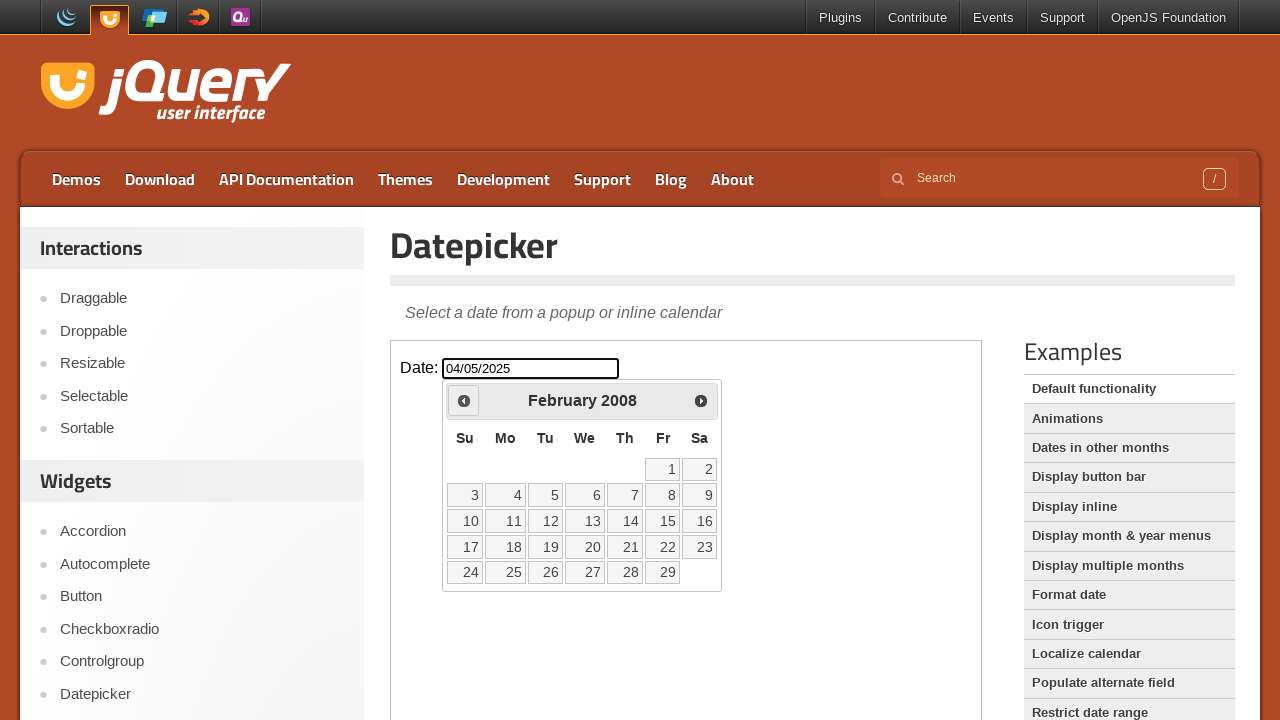

Clicked previous month button to navigate backwards at (464, 400) on iframe >> internal:control=enter-frame >> [title='Prev']
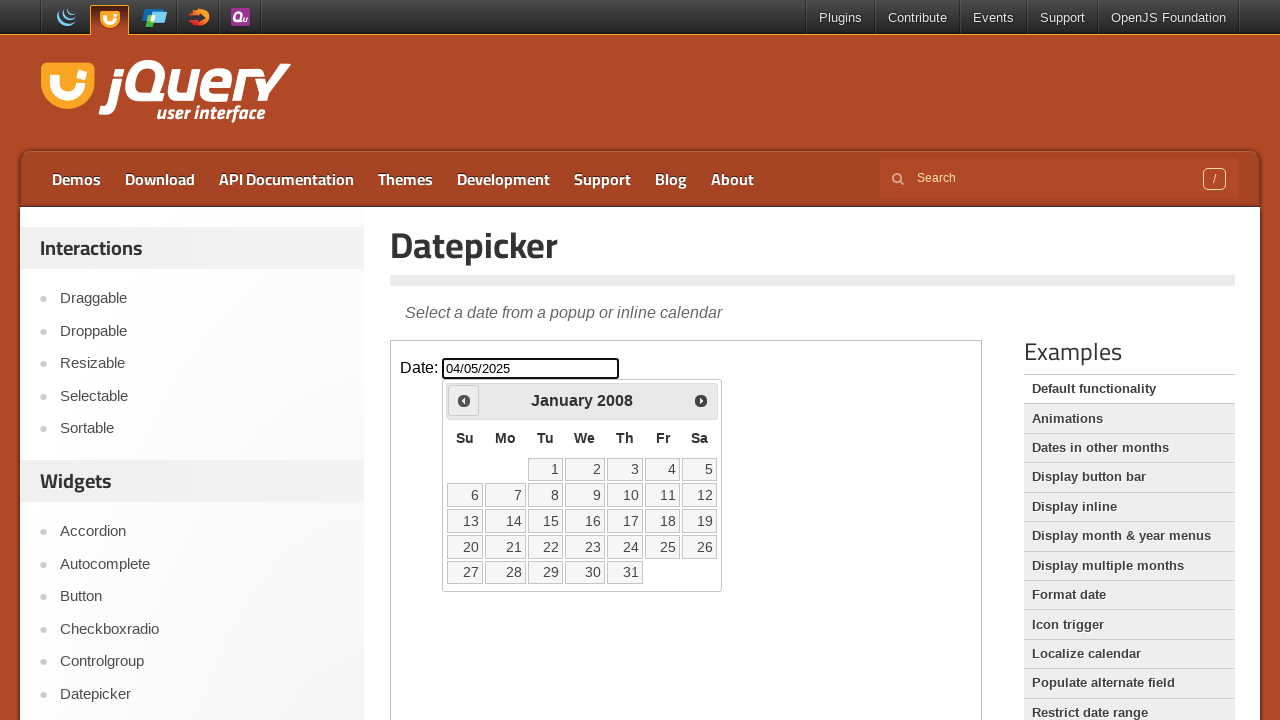

Checked current month and year: January 2008
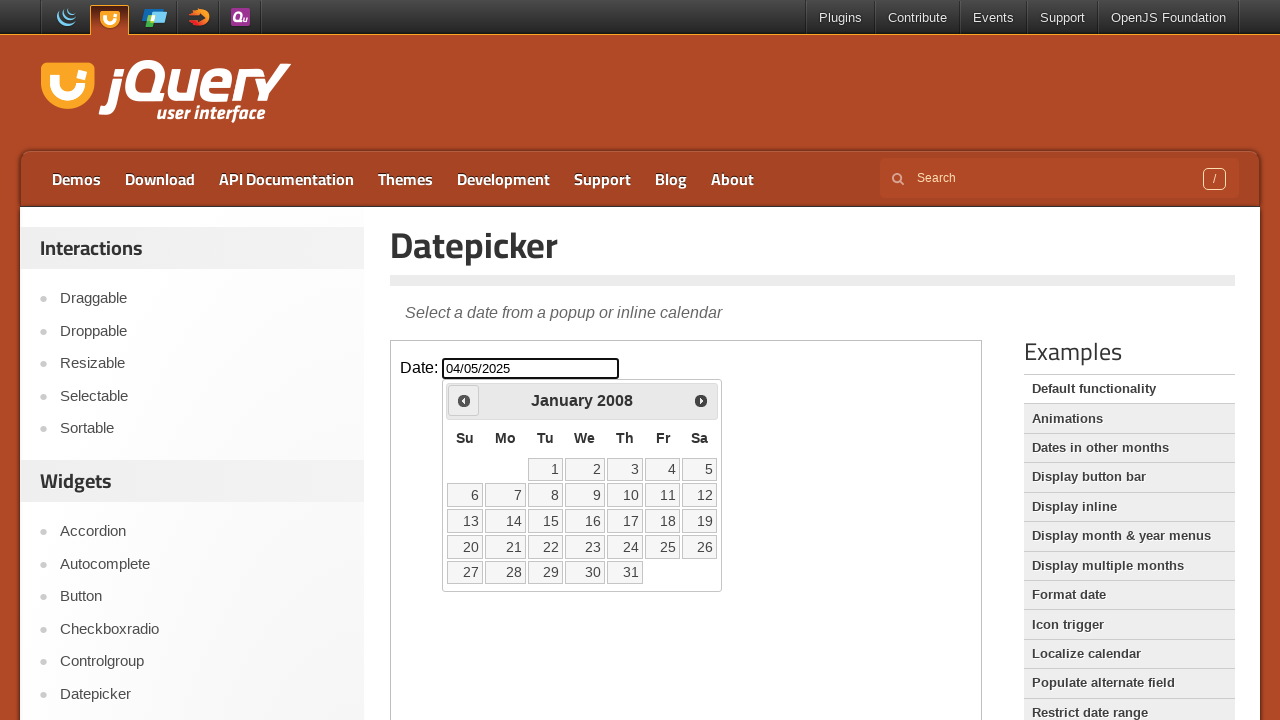

Clicked previous month button to navigate backwards at (464, 400) on iframe >> internal:control=enter-frame >> [title='Prev']
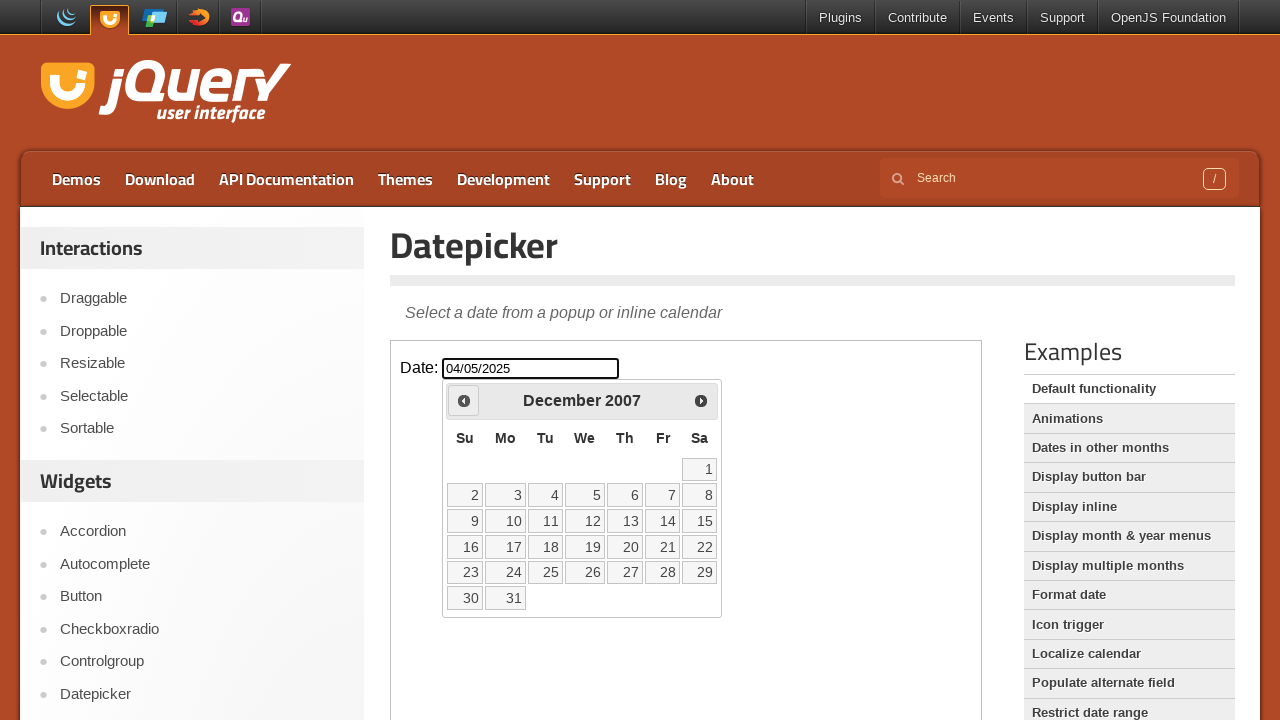

Checked current month and year: December 2007
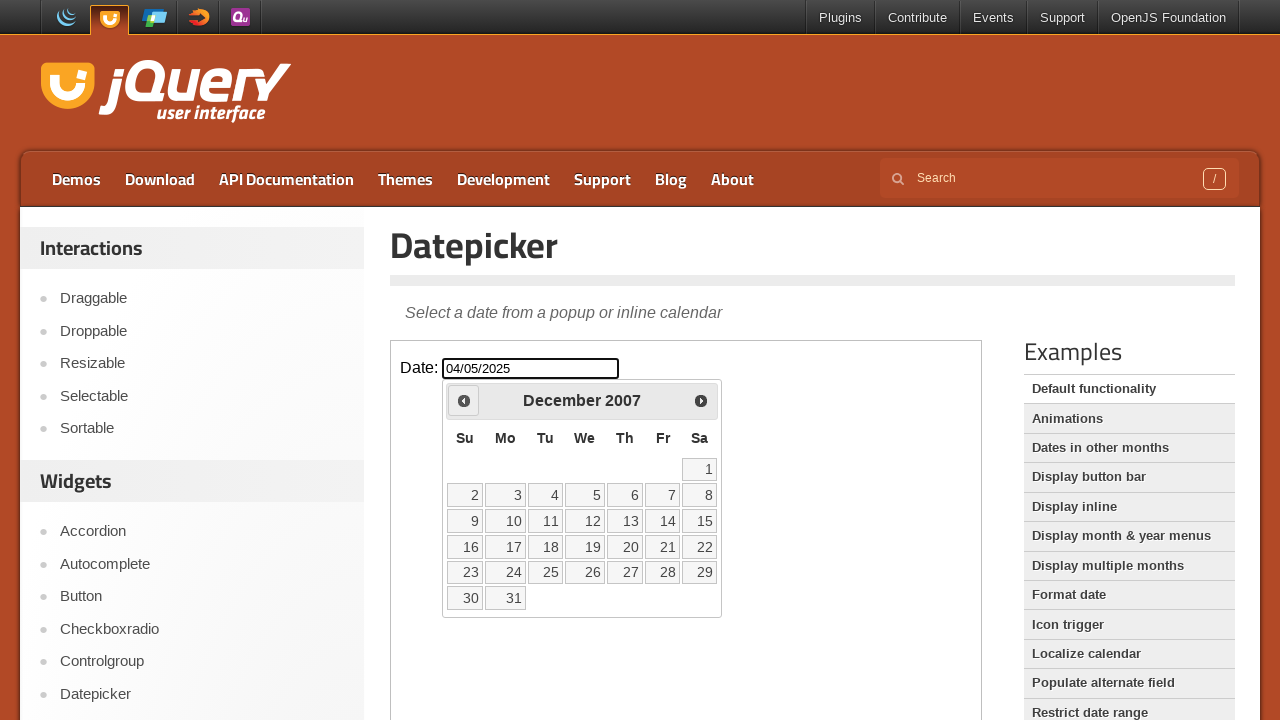

Clicked previous month button to navigate backwards at (464, 400) on iframe >> internal:control=enter-frame >> [title='Prev']
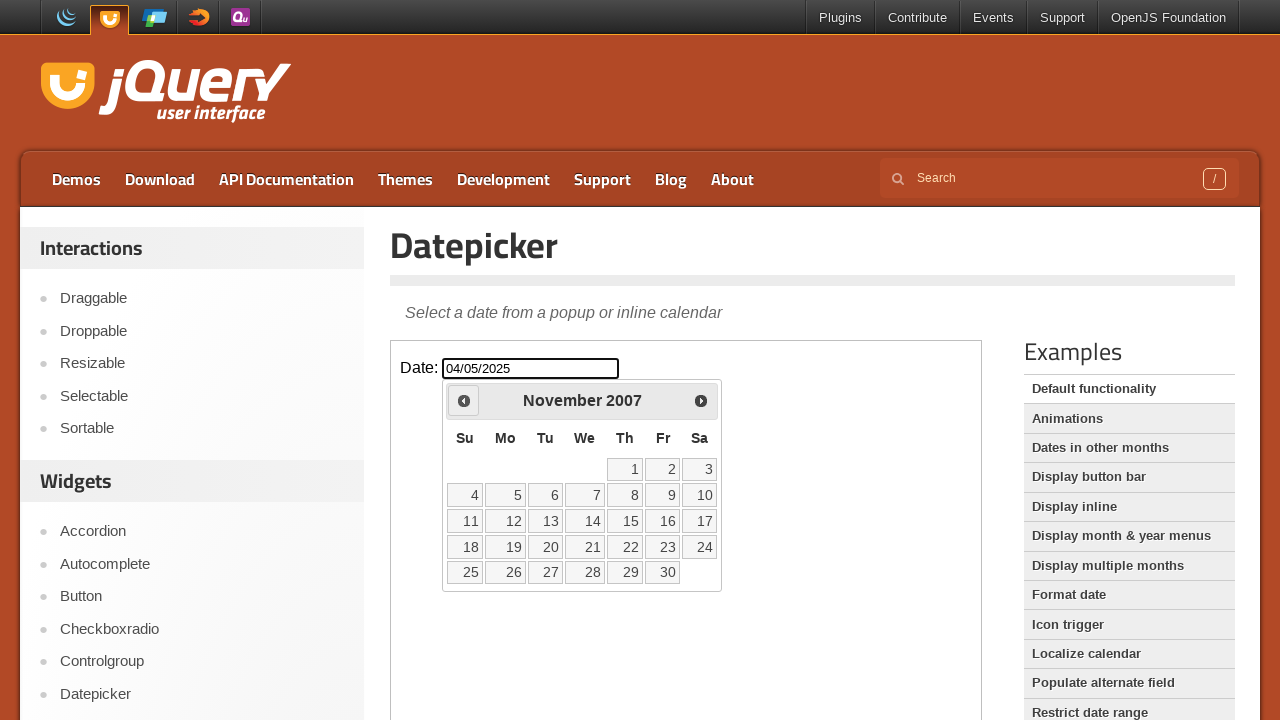

Checked current month and year: November 2007
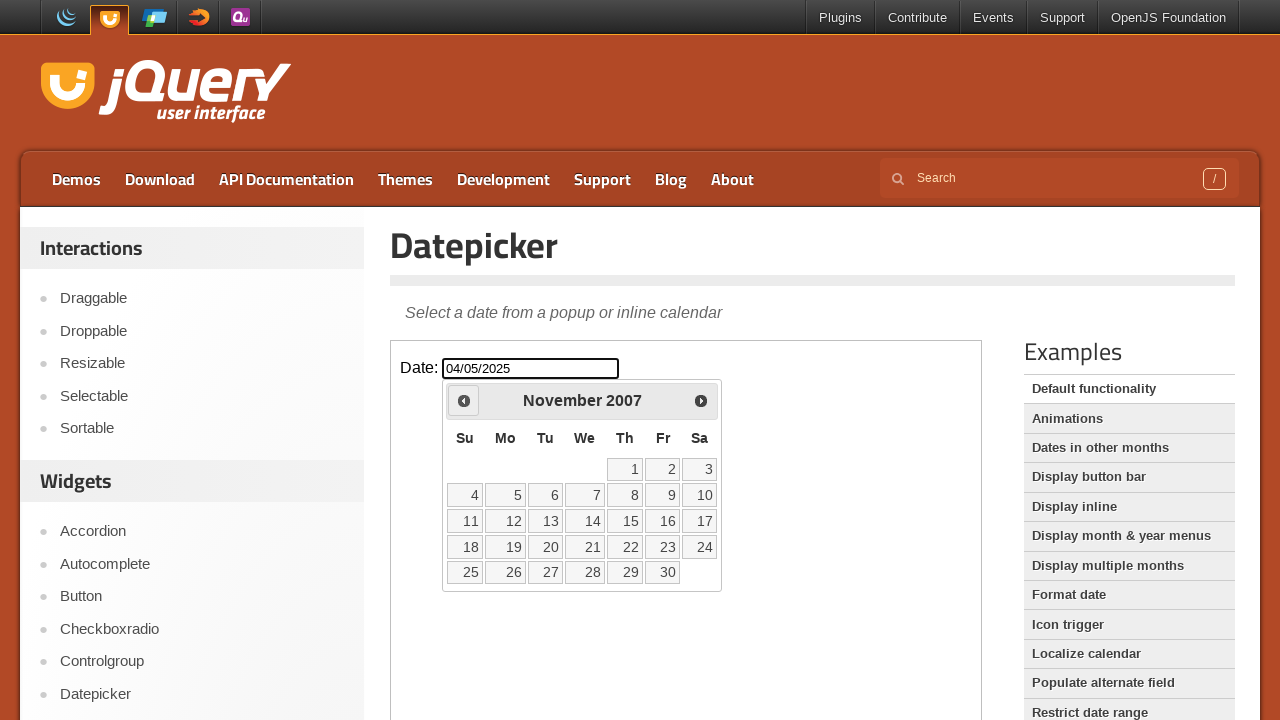

Clicked previous month button to navigate backwards at (464, 400) on iframe >> internal:control=enter-frame >> [title='Prev']
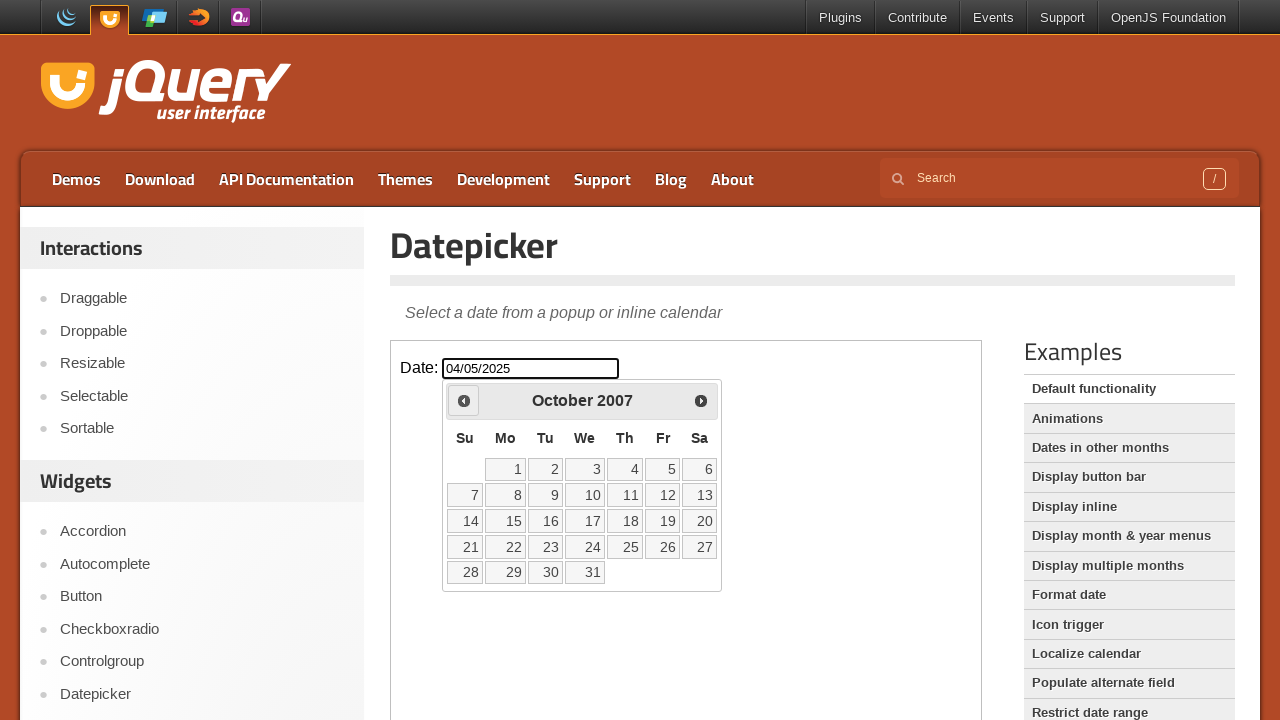

Checked current month and year: October 2007
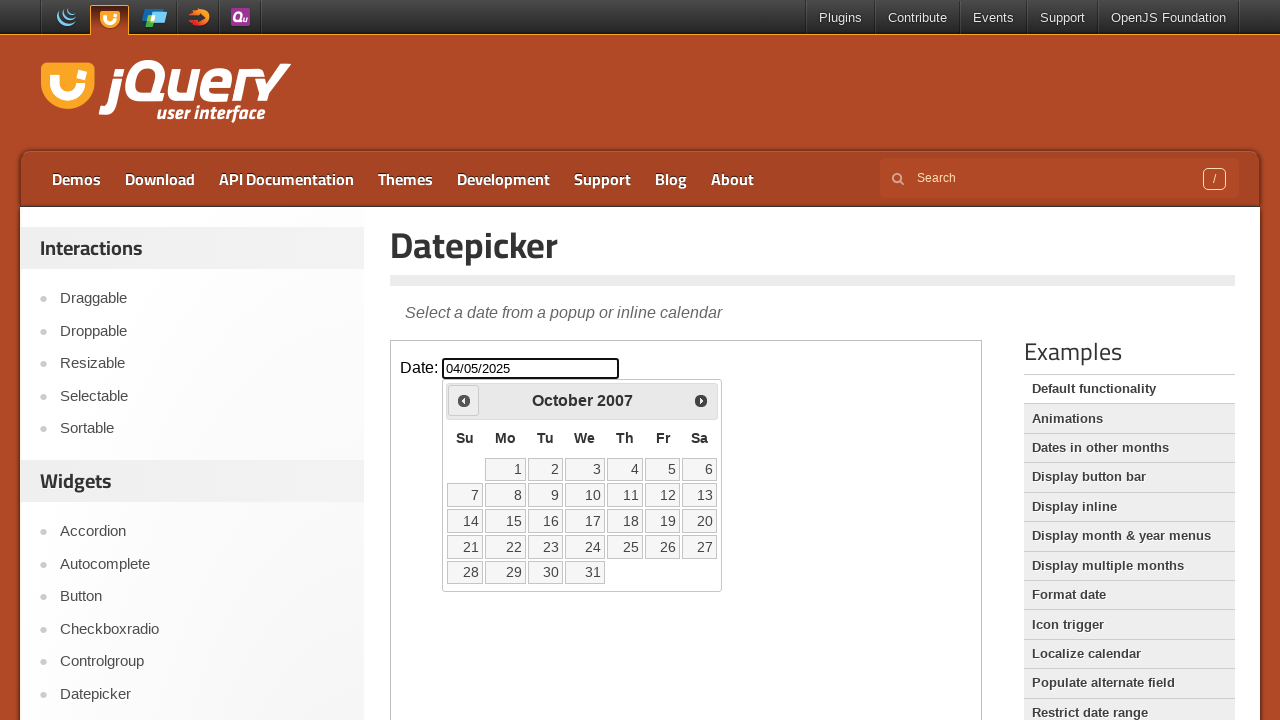

Clicked previous month button to navigate backwards at (464, 400) on iframe >> internal:control=enter-frame >> [title='Prev']
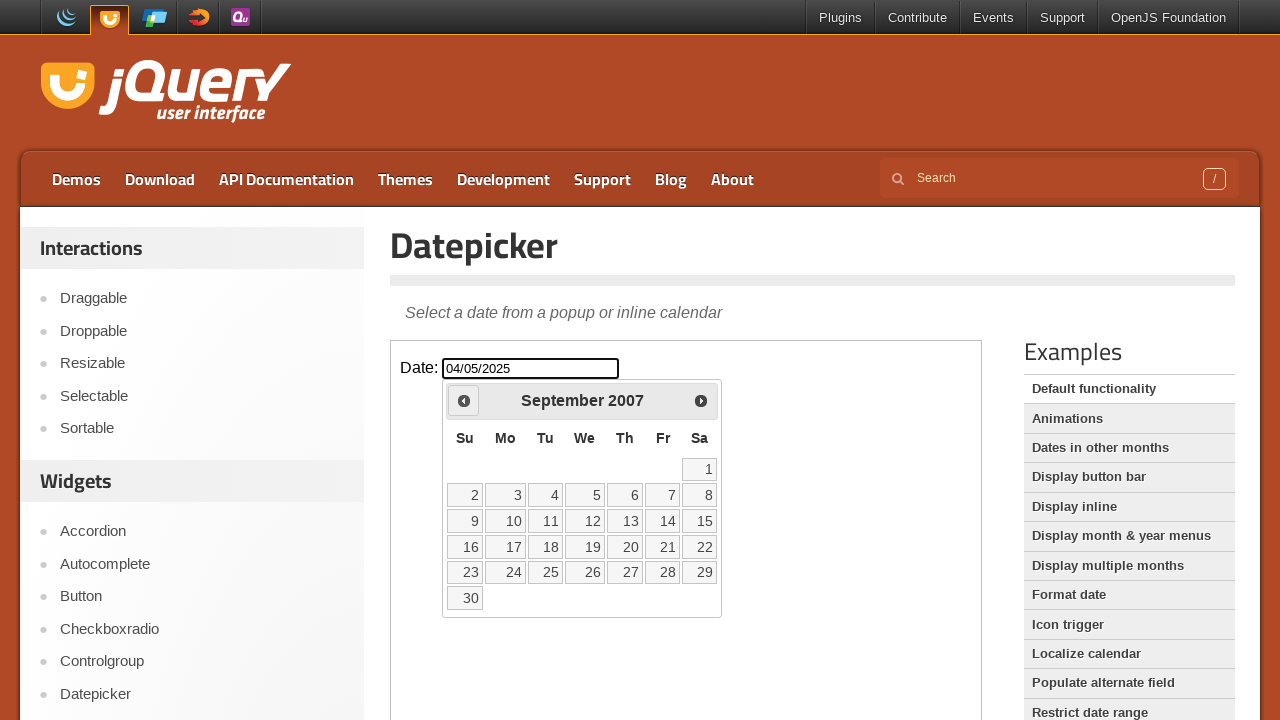

Checked current month and year: September 2007
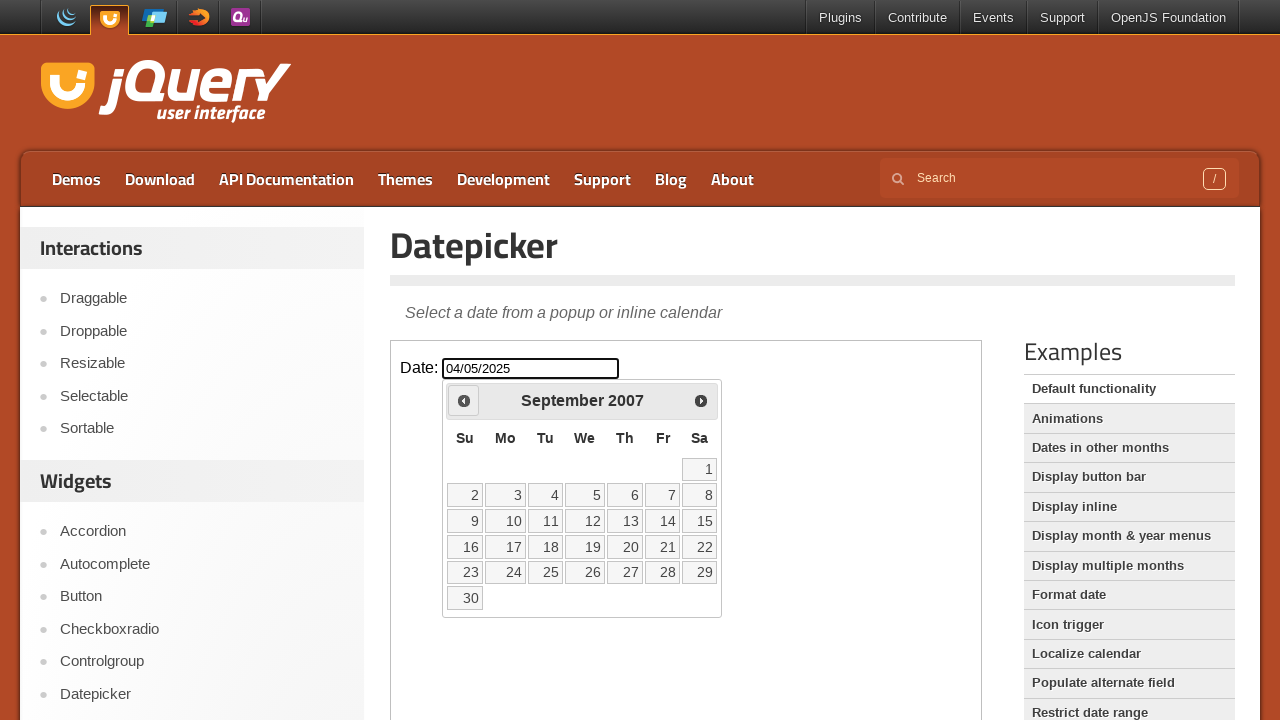

Clicked previous month button to navigate backwards at (464, 400) on iframe >> internal:control=enter-frame >> [title='Prev']
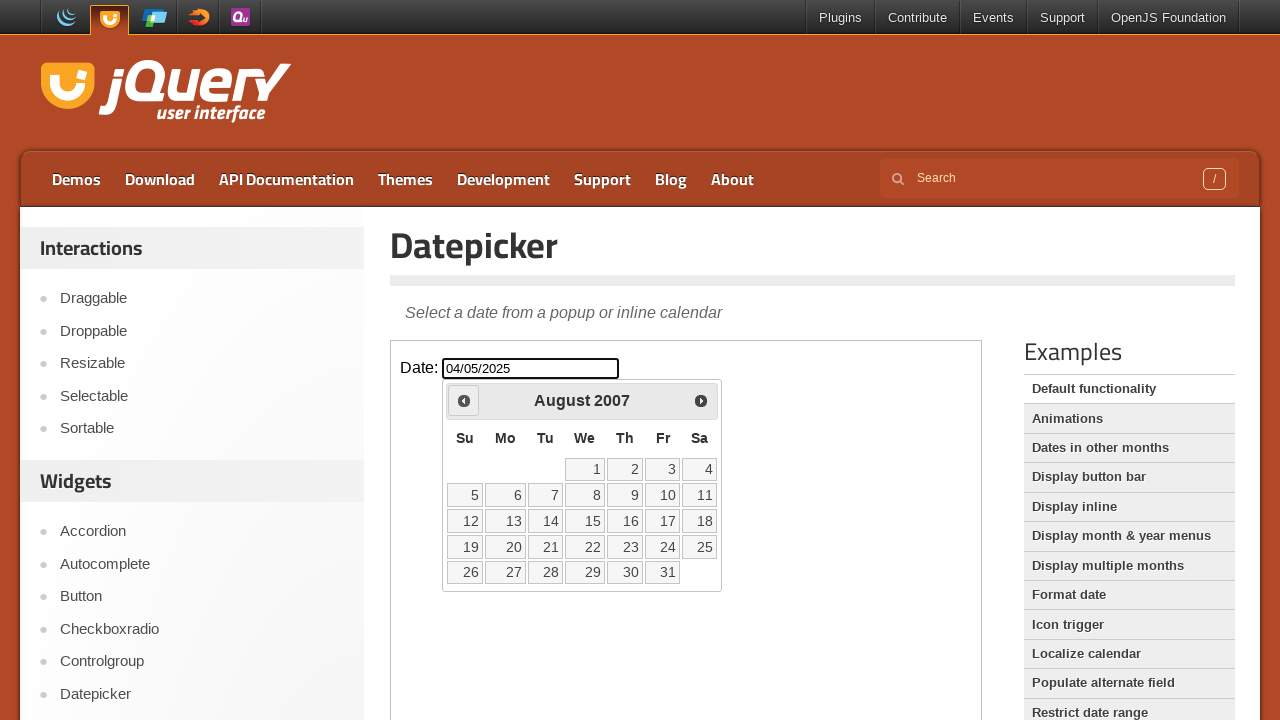

Checked current month and year: August 2007
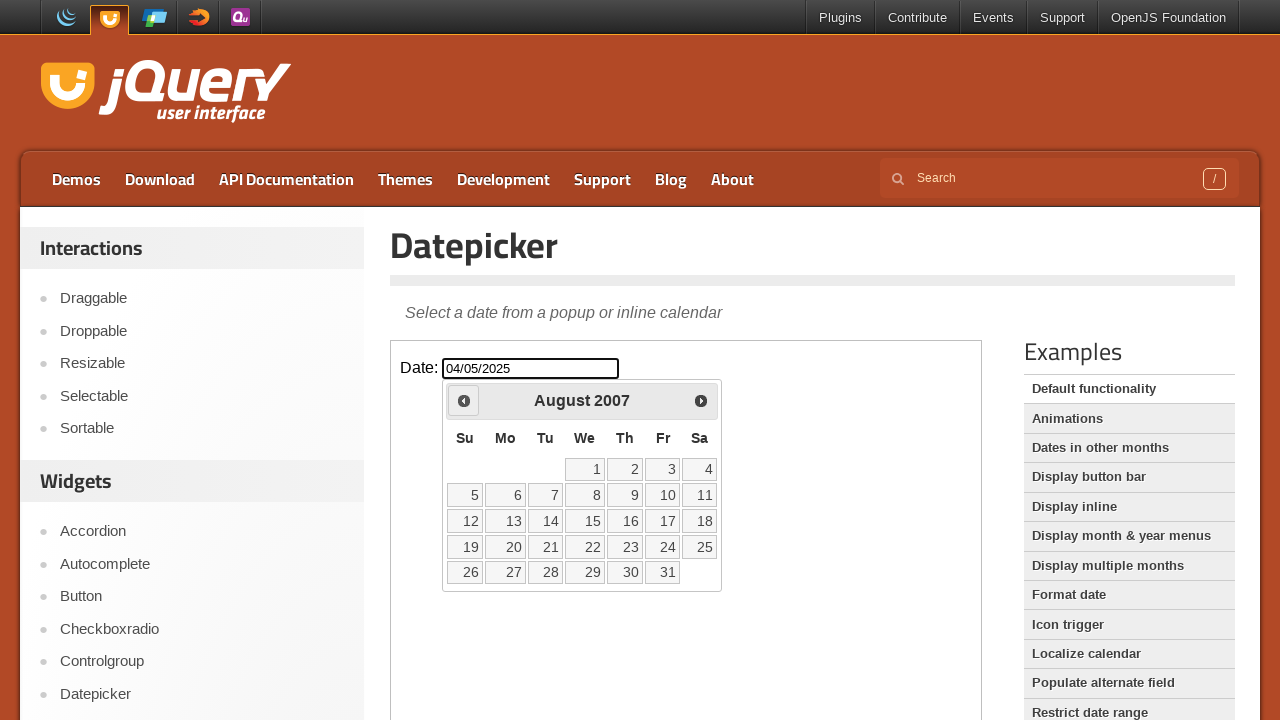

Clicked previous month button to navigate backwards at (464, 400) on iframe >> internal:control=enter-frame >> [title='Prev']
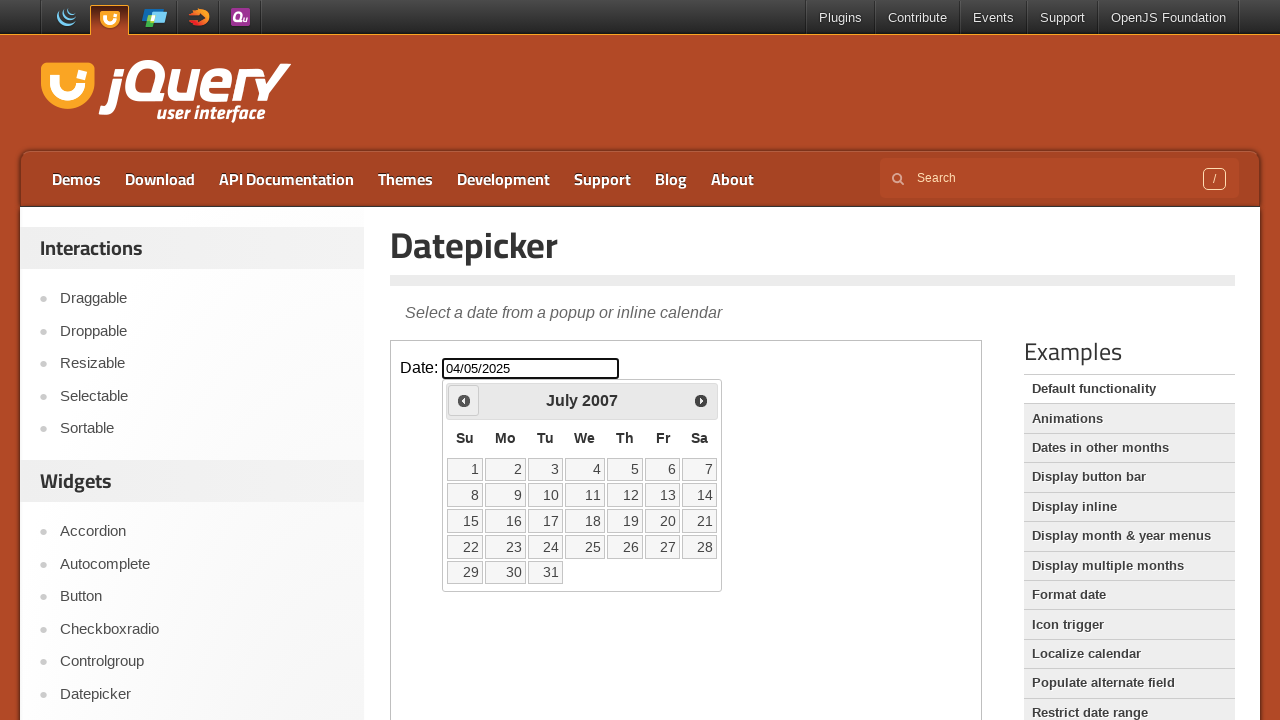

Checked current month and year: July 2007
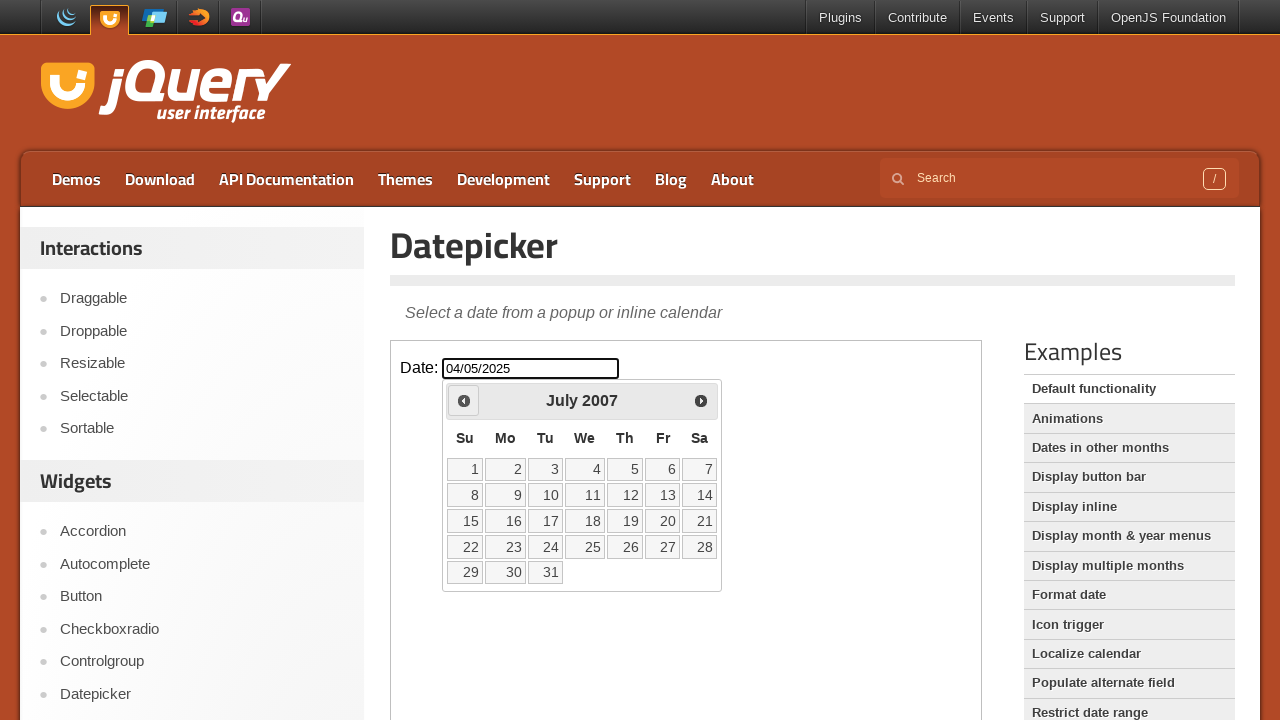

Clicked previous month button to navigate backwards at (464, 400) on iframe >> internal:control=enter-frame >> [title='Prev']
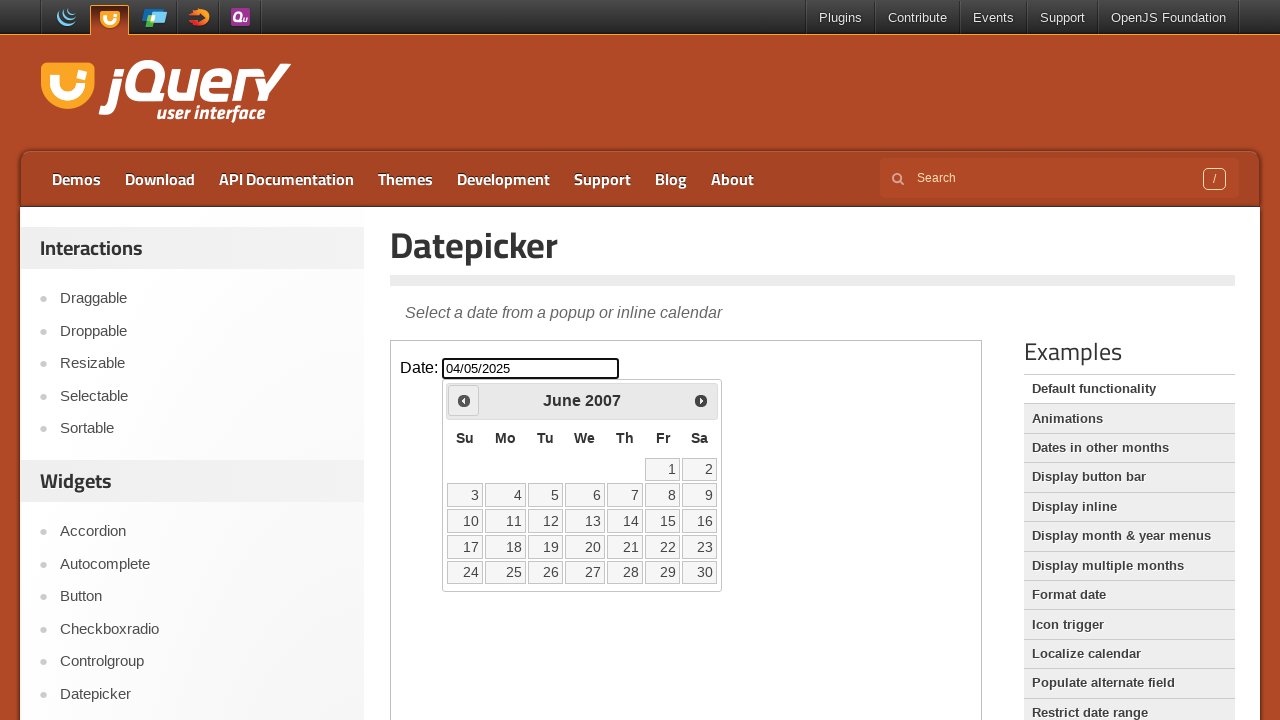

Checked current month and year: June 2007
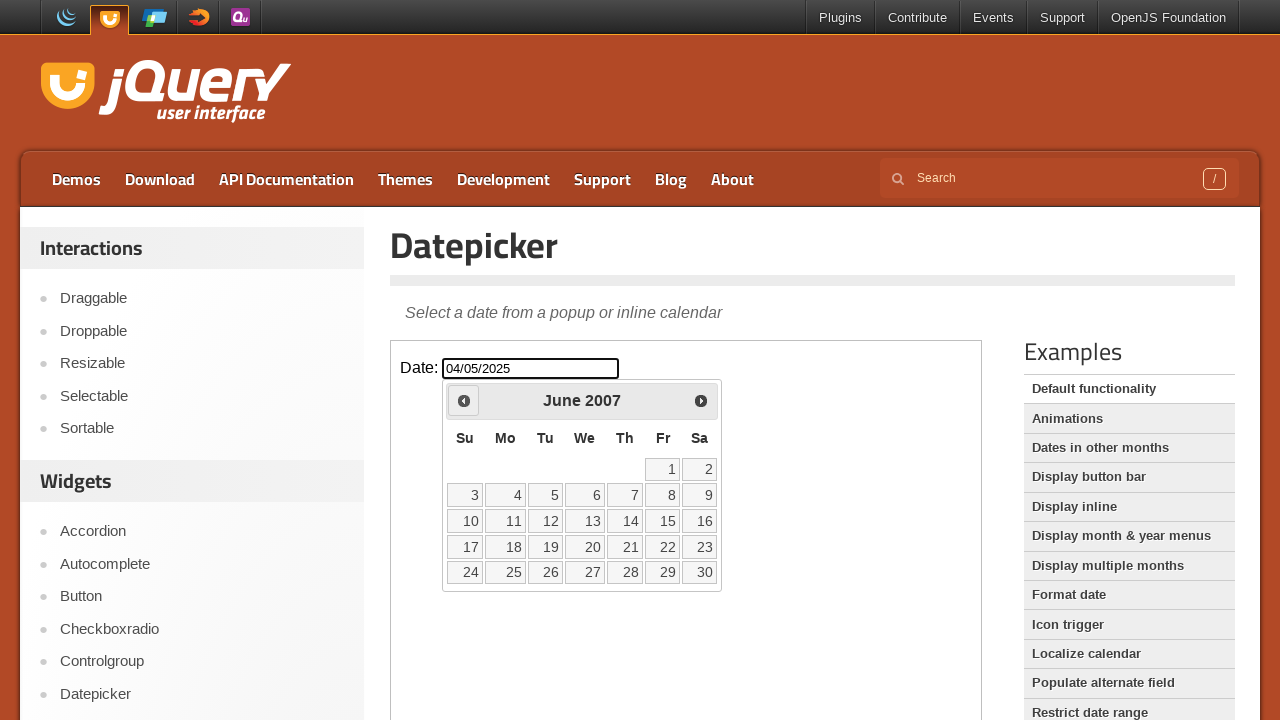

Clicked previous month button to navigate backwards at (464, 400) on iframe >> internal:control=enter-frame >> [title='Prev']
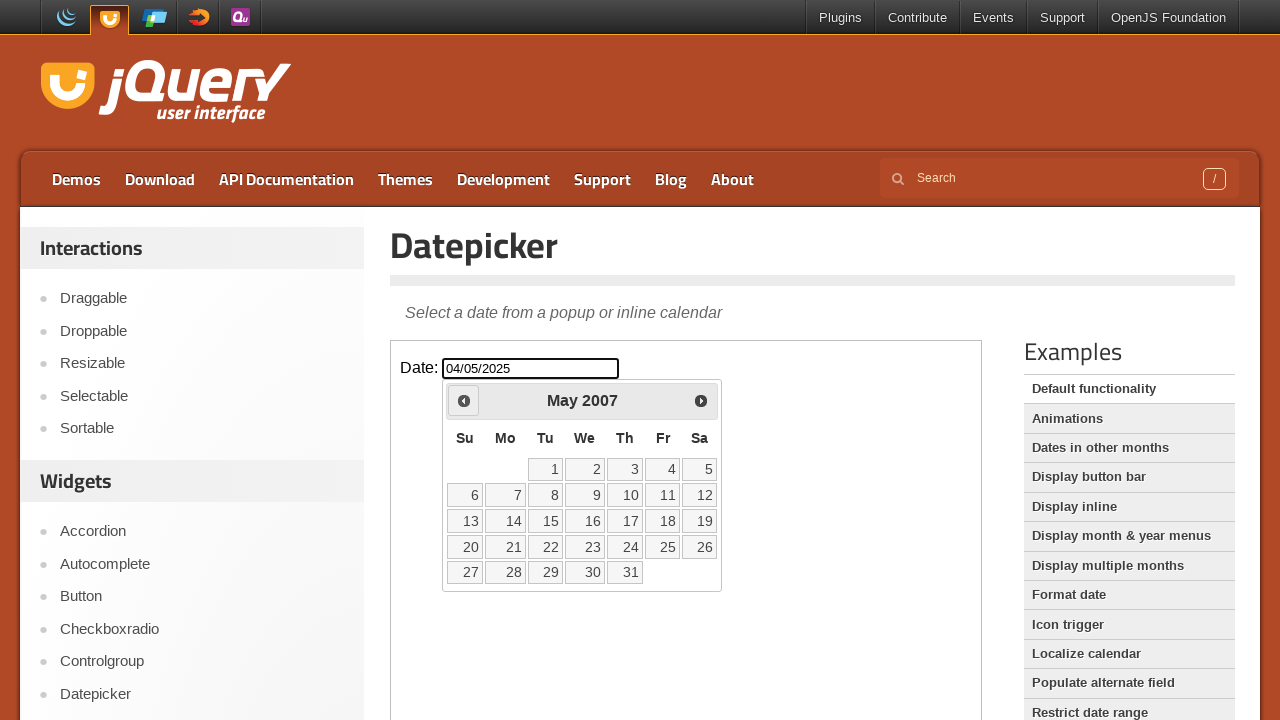

Checked current month and year: May 2007
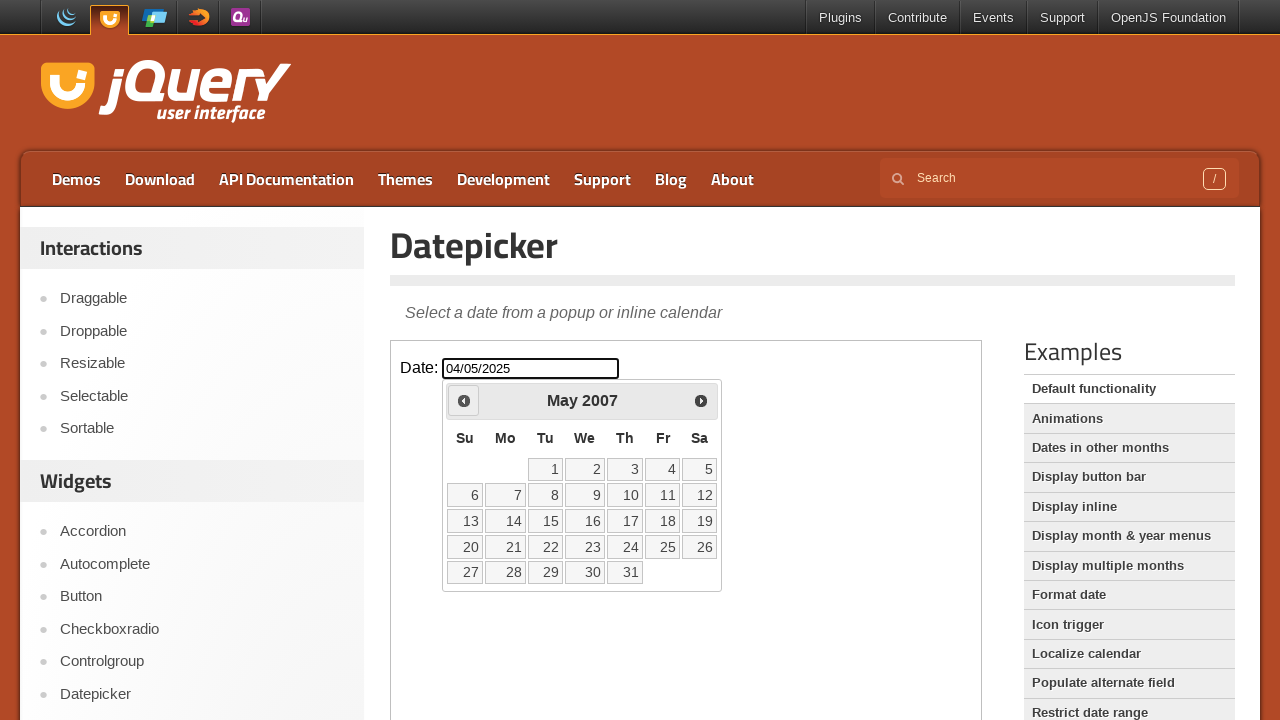

Clicked previous month button to navigate backwards at (464, 400) on iframe >> internal:control=enter-frame >> [title='Prev']
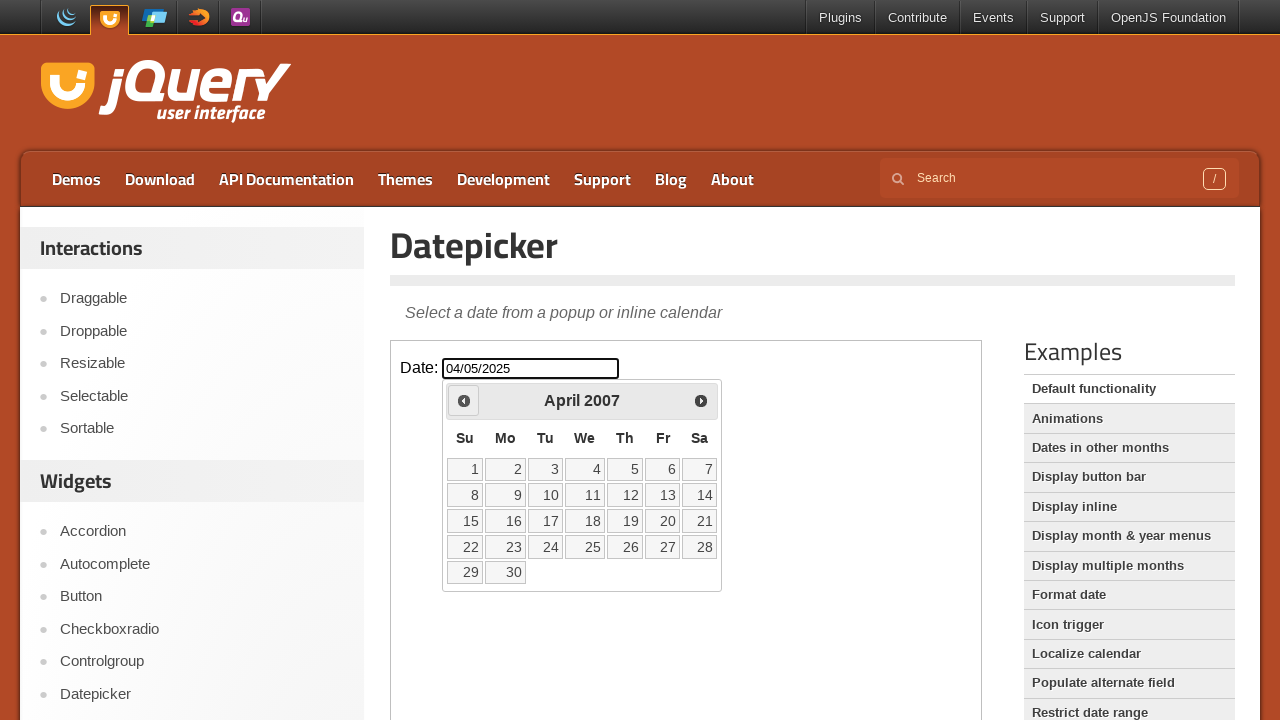

Checked current month and year: April 2007
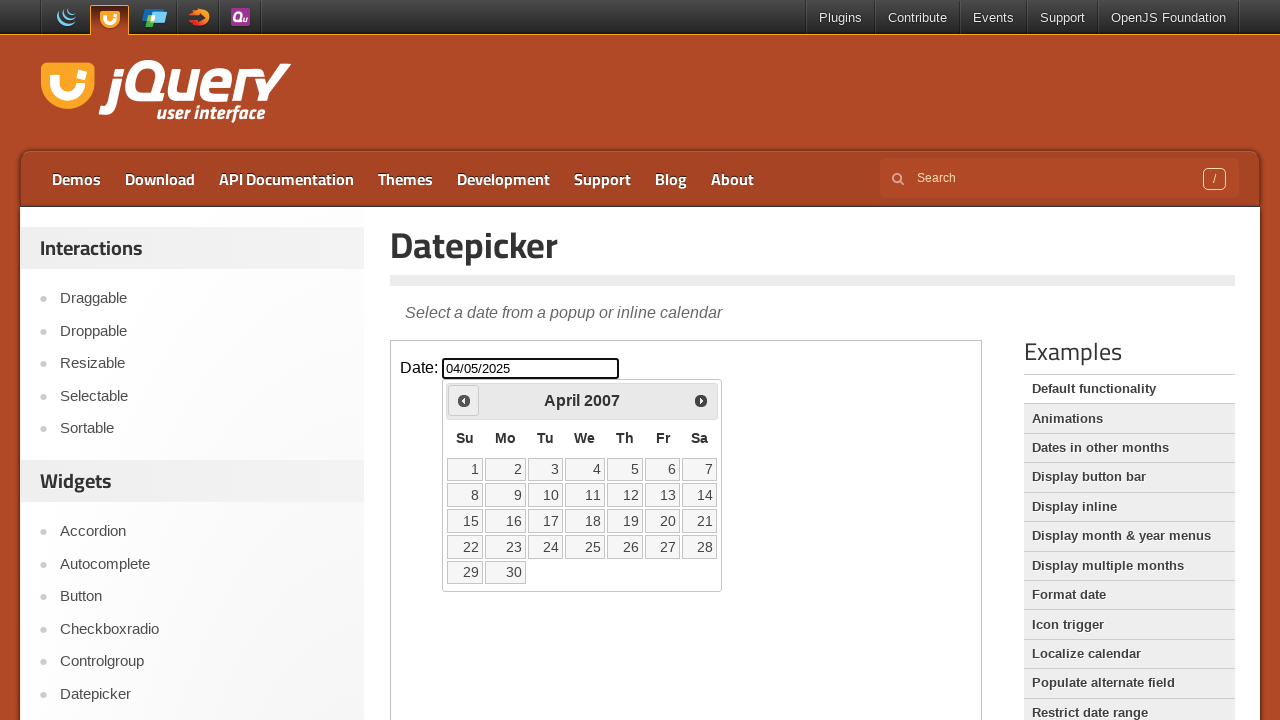

Clicked previous month button to navigate backwards at (464, 400) on iframe >> internal:control=enter-frame >> [title='Prev']
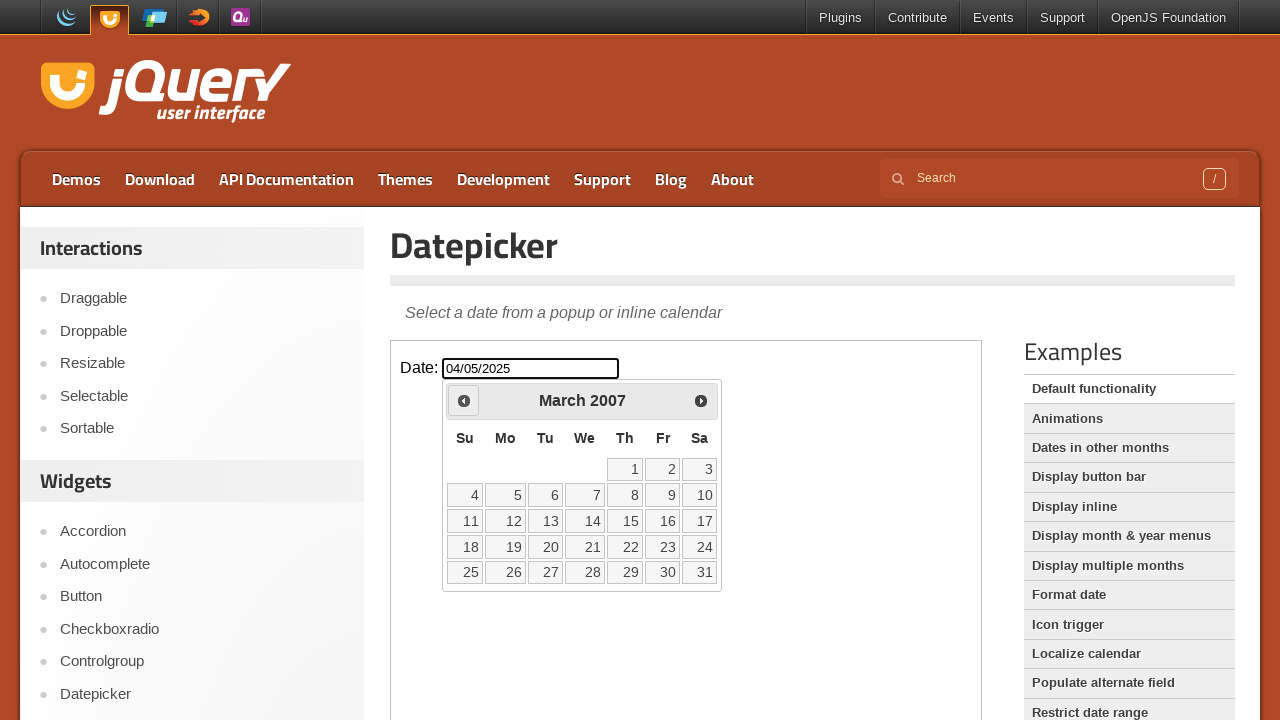

Checked current month and year: March 2007
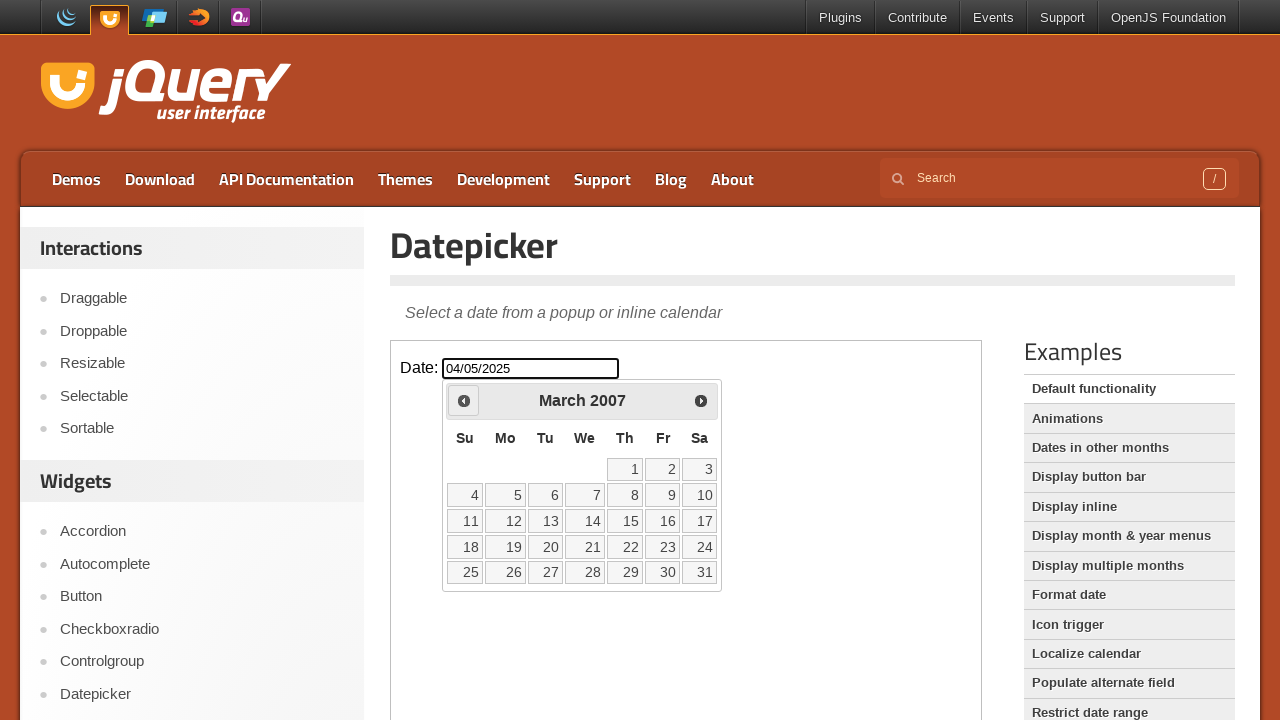

Clicked previous month button to navigate backwards at (464, 400) on iframe >> internal:control=enter-frame >> [title='Prev']
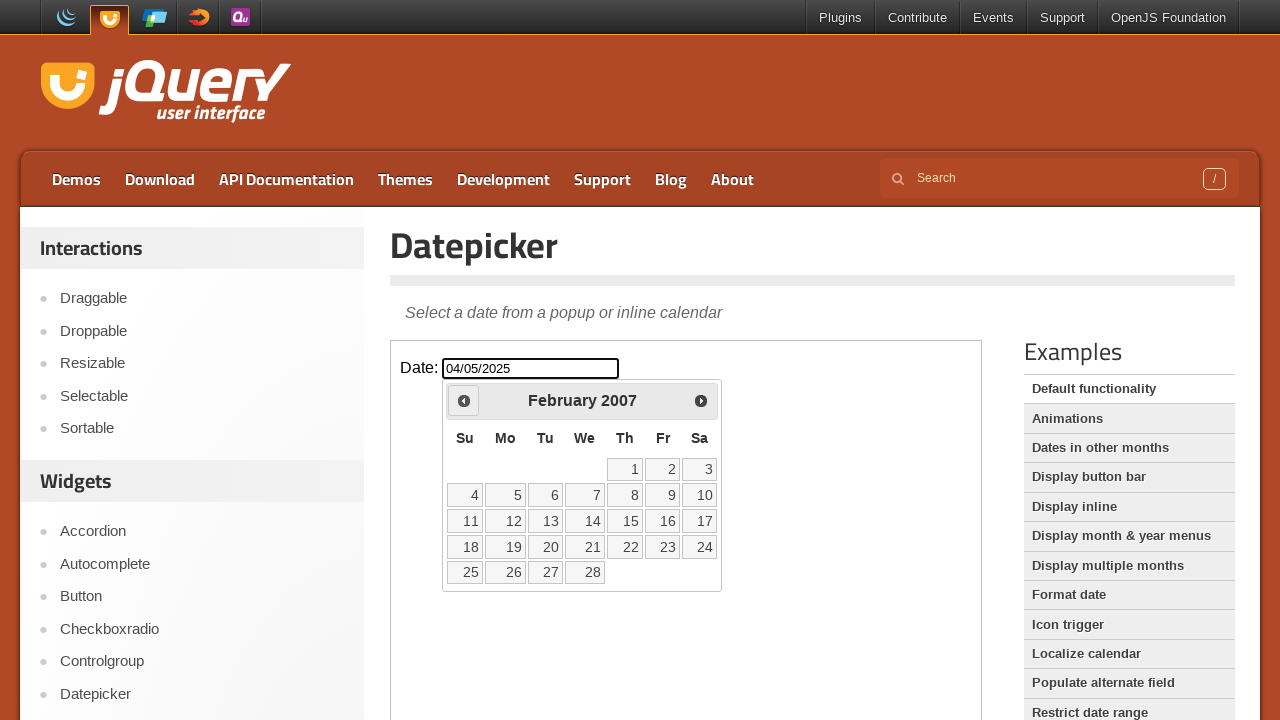

Checked current month and year: February 2007
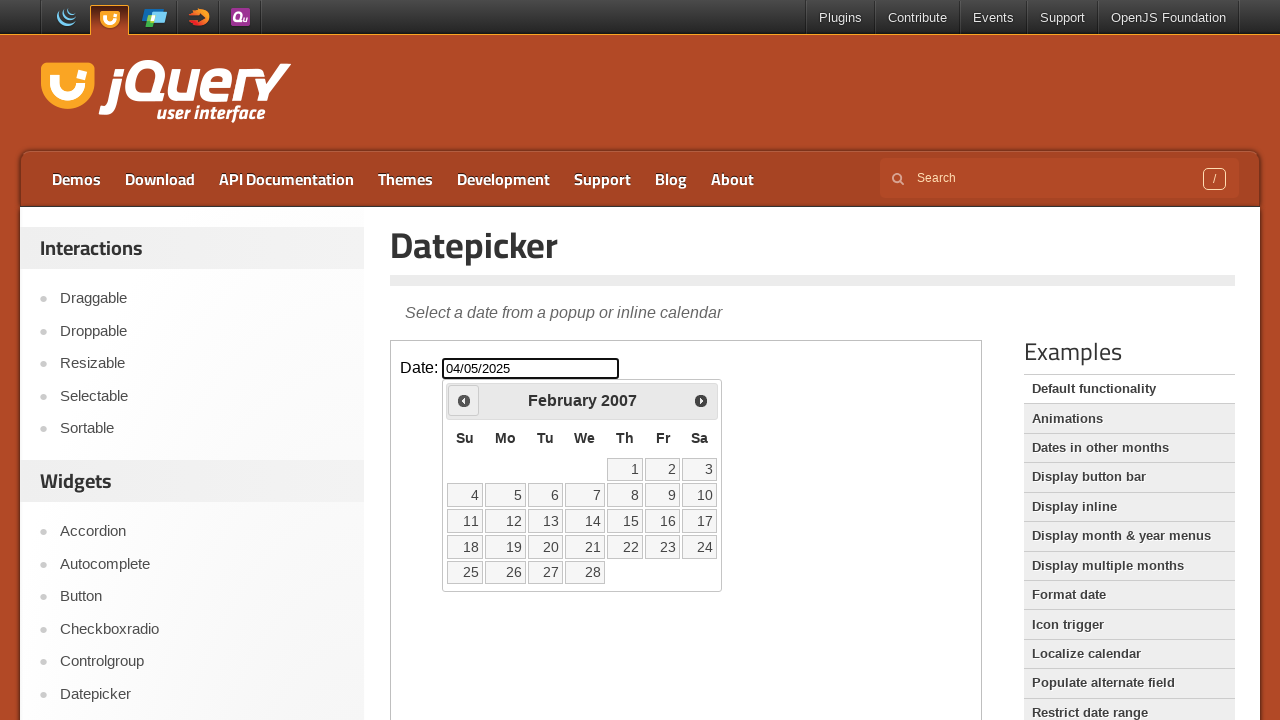

Clicked previous month button to navigate backwards at (464, 400) on iframe >> internal:control=enter-frame >> [title='Prev']
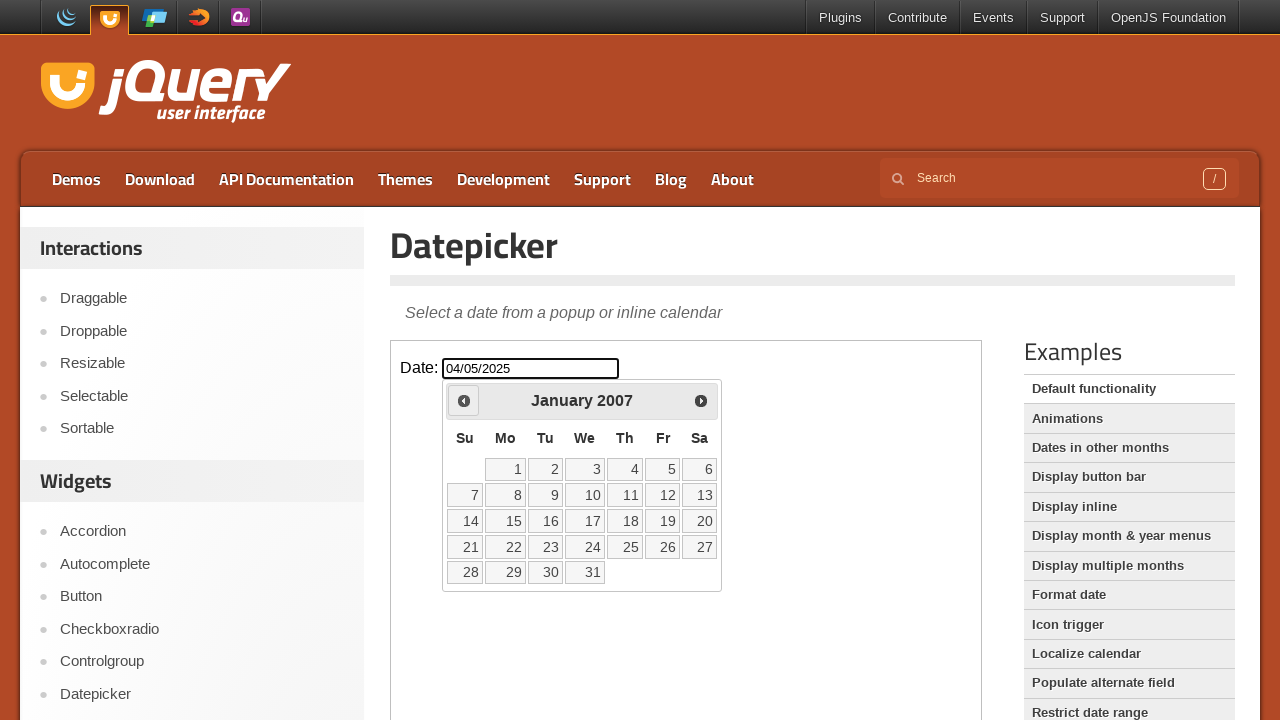

Checked current month and year: January 2007
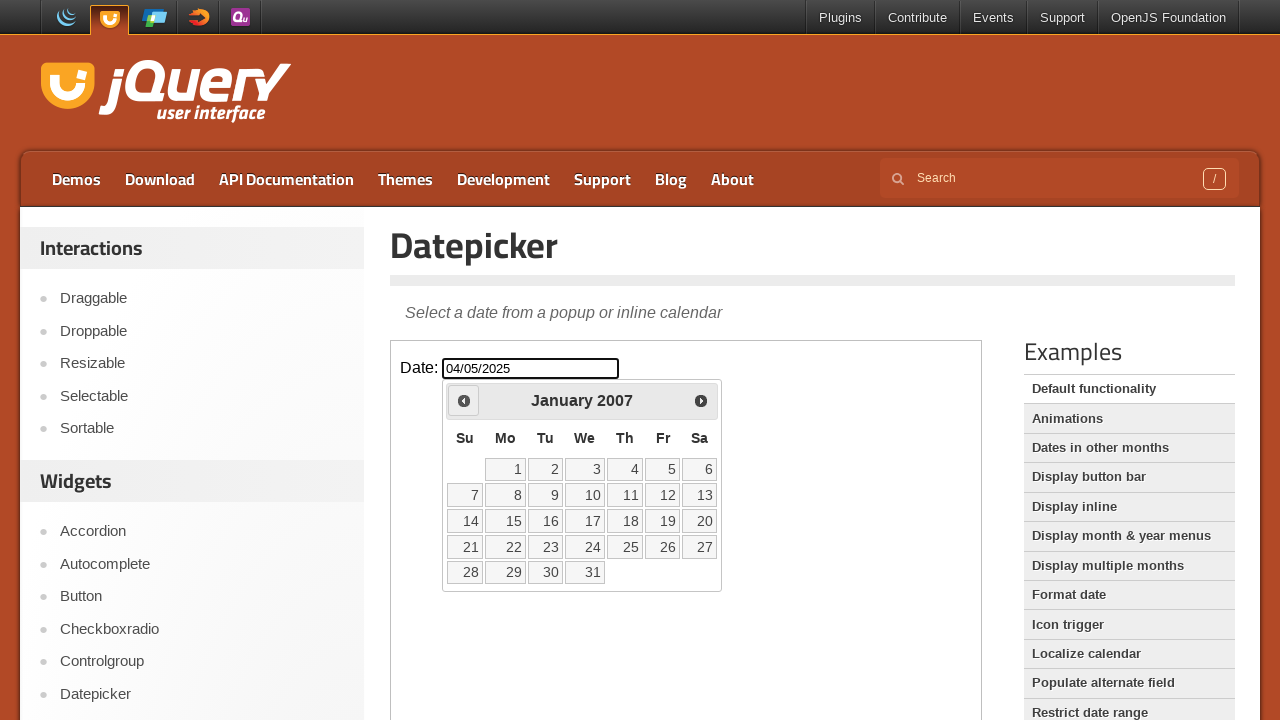

Clicked previous month button to navigate backwards at (464, 400) on iframe >> internal:control=enter-frame >> [title='Prev']
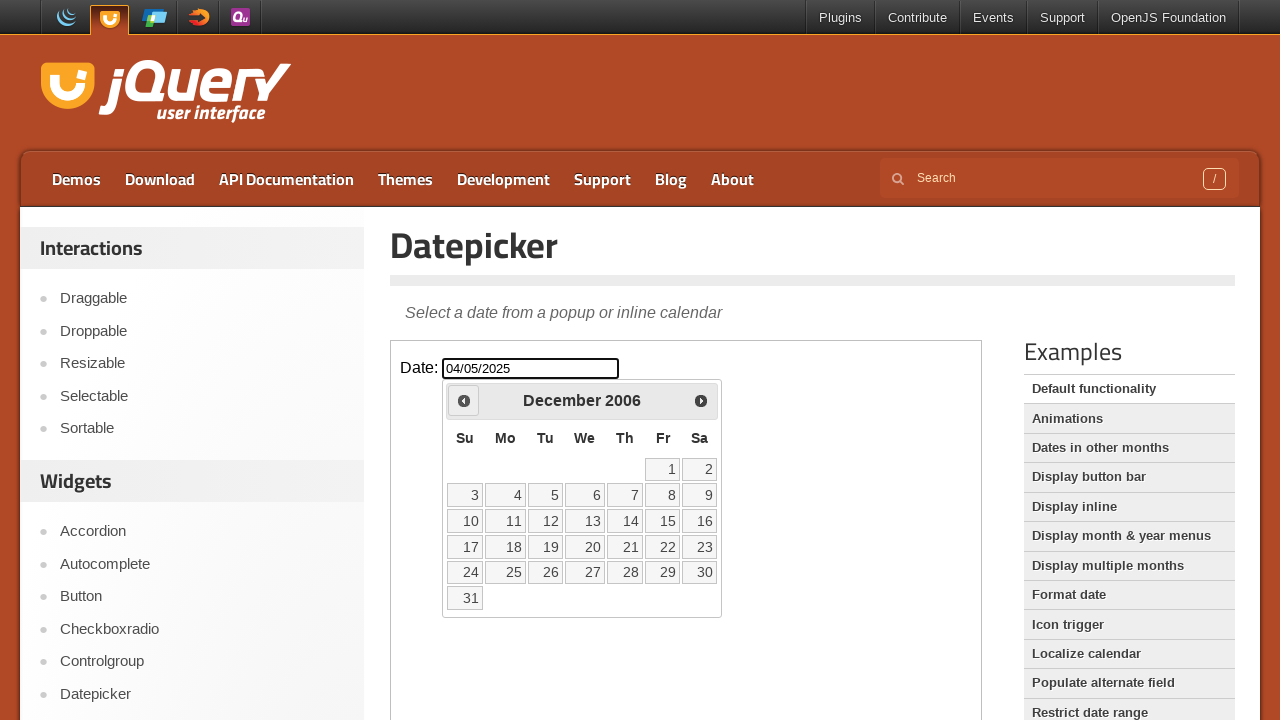

Checked current month and year: December 2006
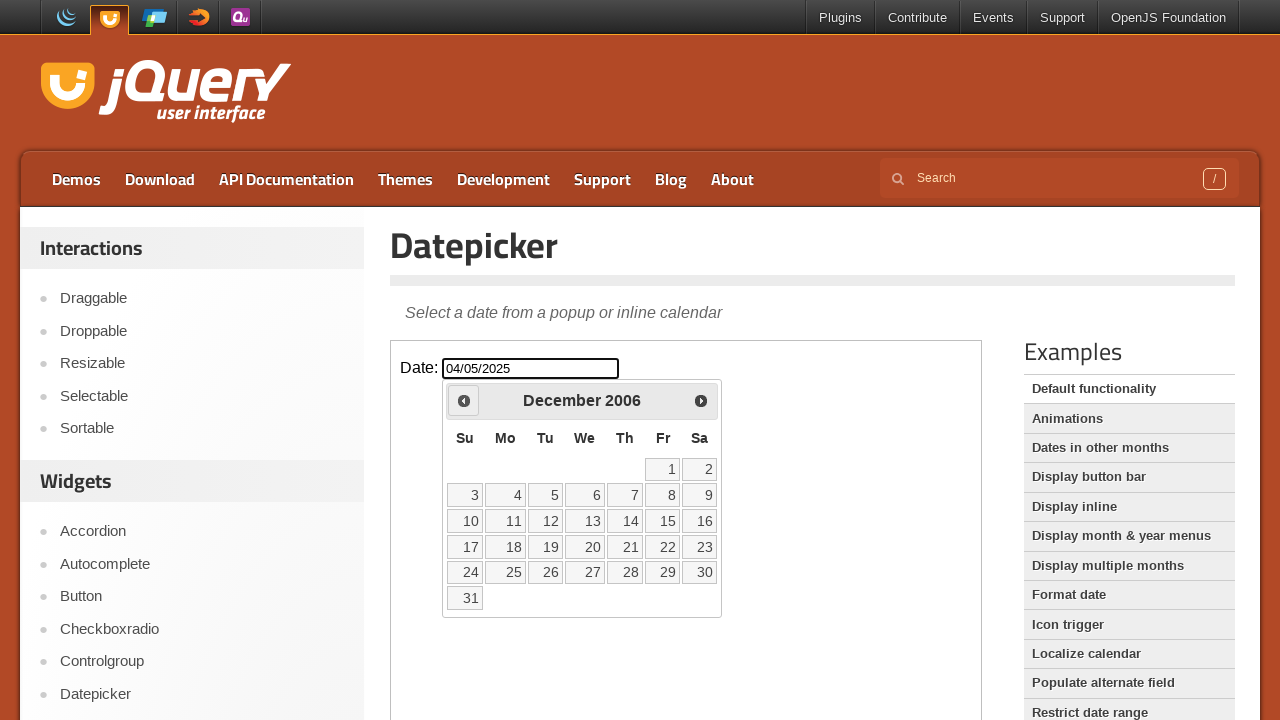

Clicked previous month button to navigate backwards at (464, 400) on iframe >> internal:control=enter-frame >> [title='Prev']
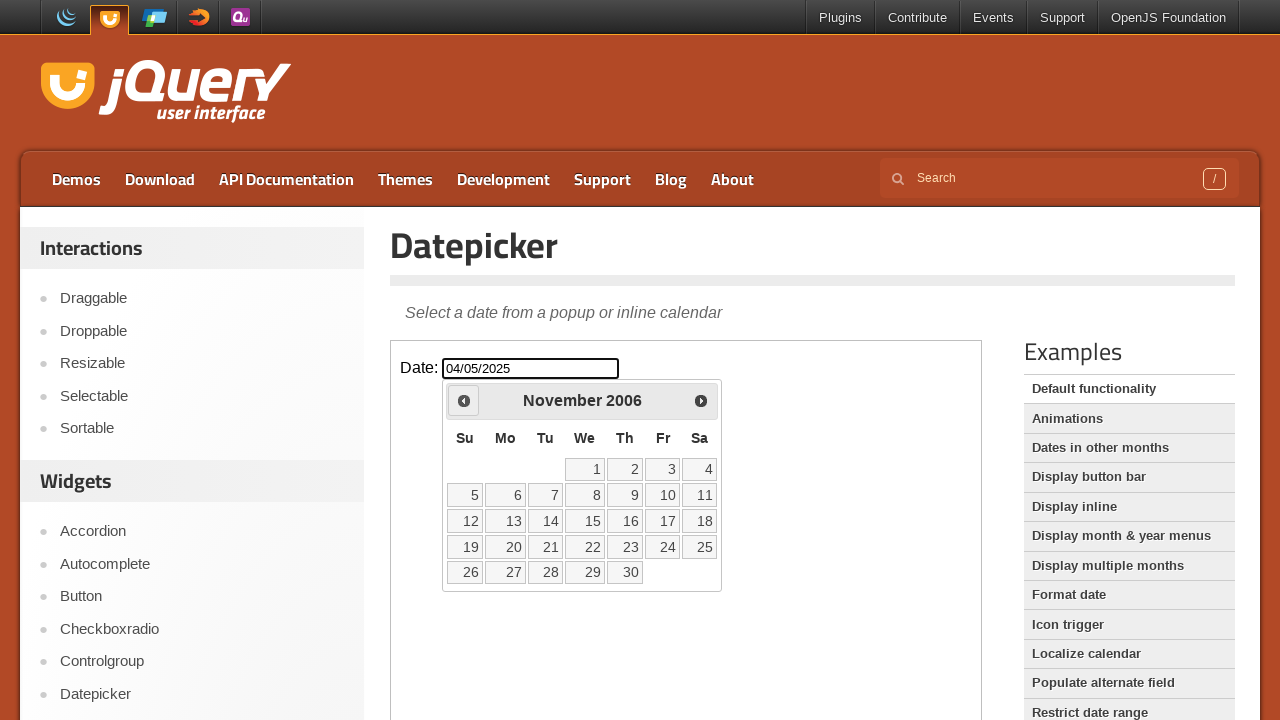

Checked current month and year: November 2006
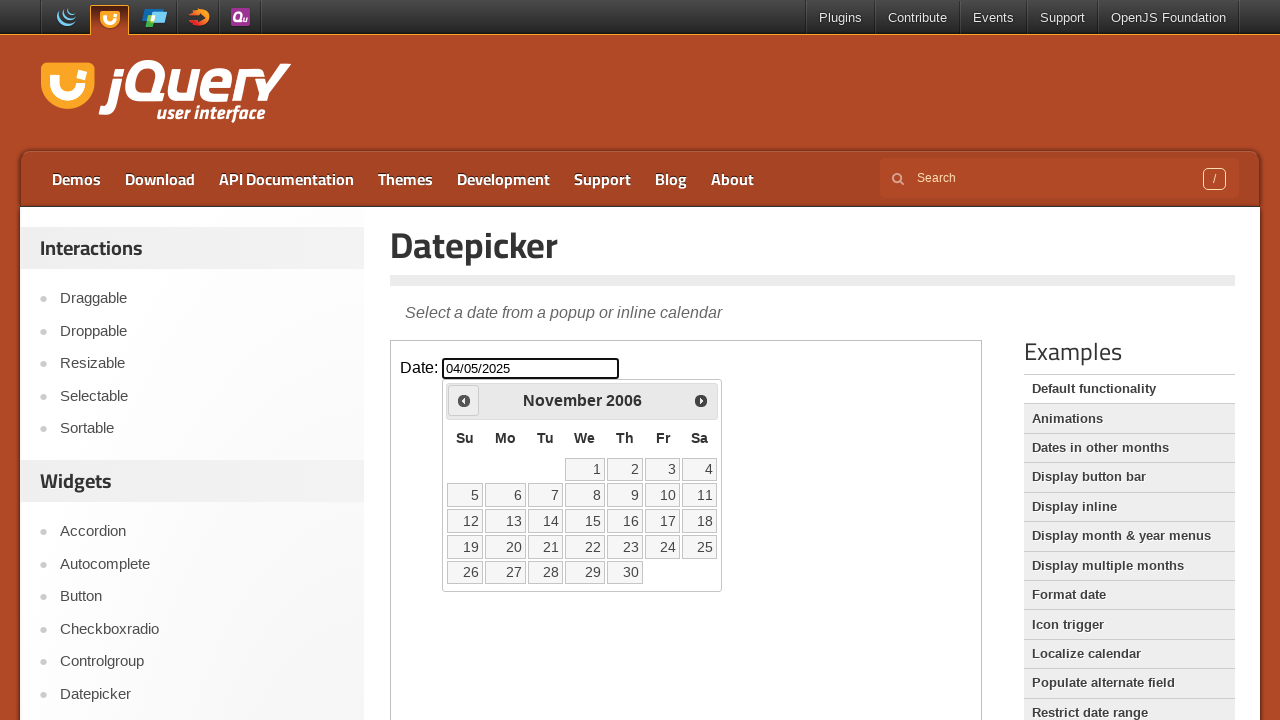

Clicked previous month button to navigate backwards at (464, 400) on iframe >> internal:control=enter-frame >> [title='Prev']
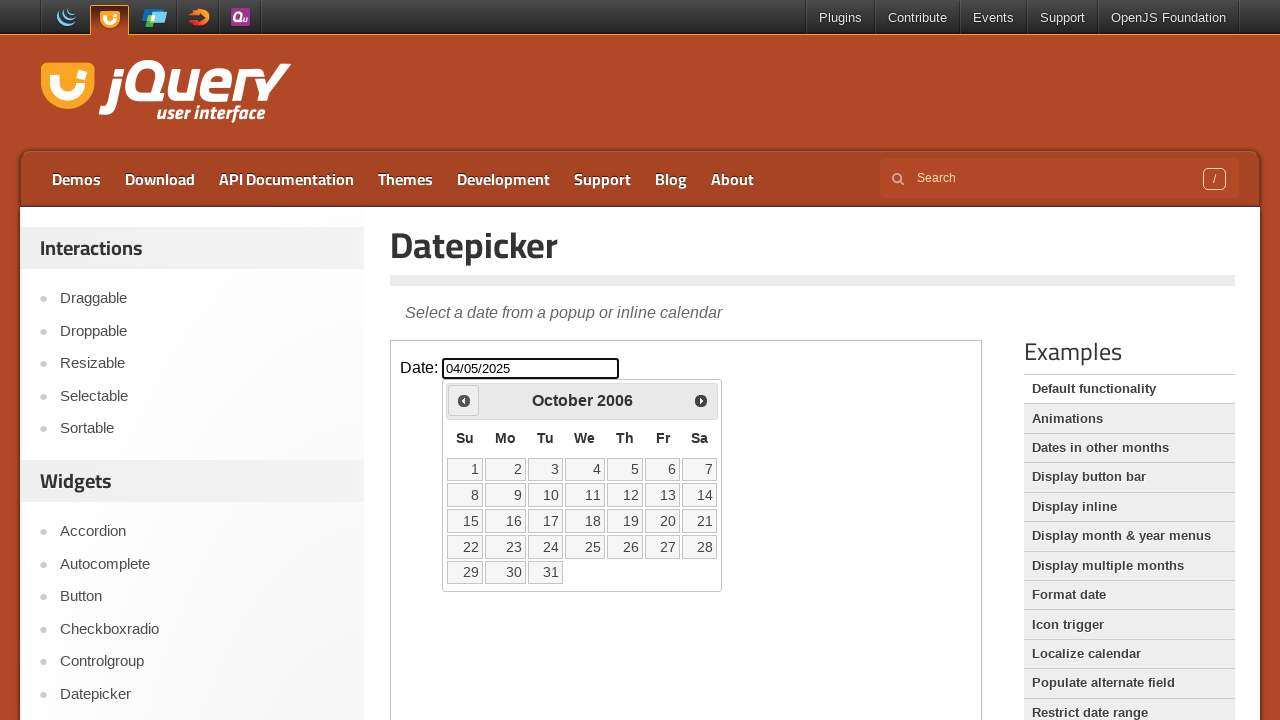

Checked current month and year: October 2006
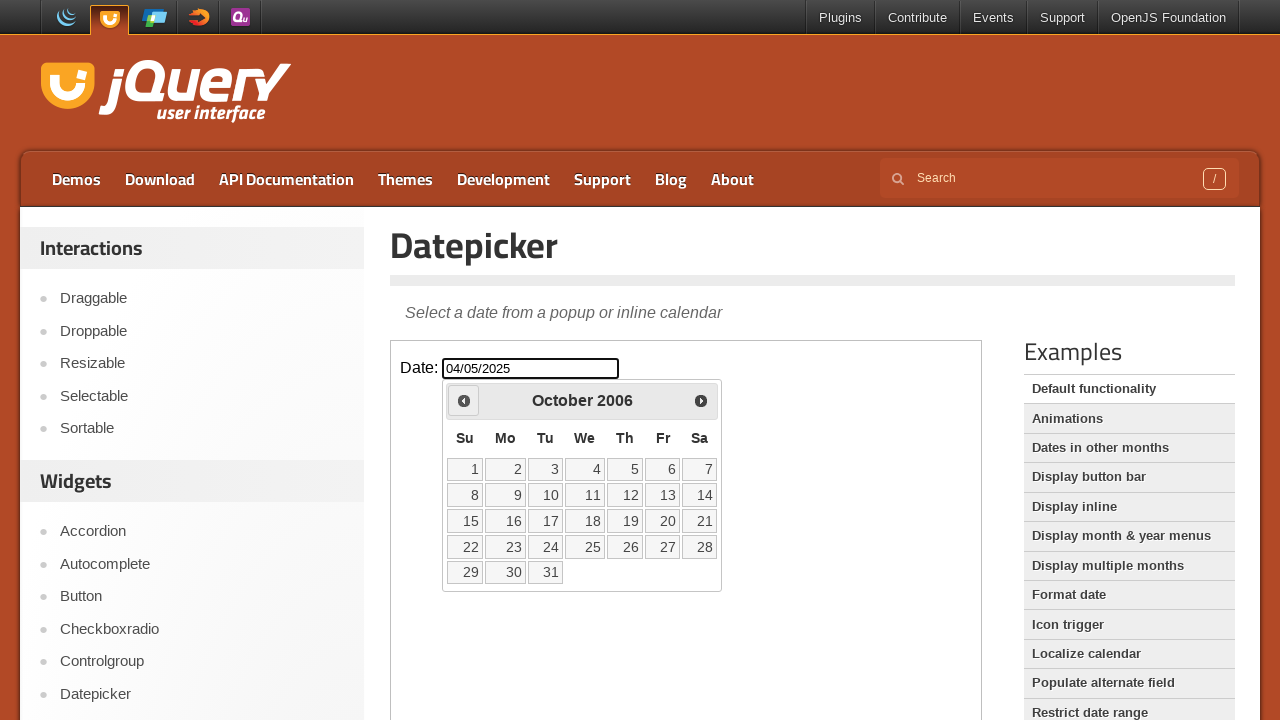

Clicked previous month button to navigate backwards at (464, 400) on iframe >> internal:control=enter-frame >> [title='Prev']
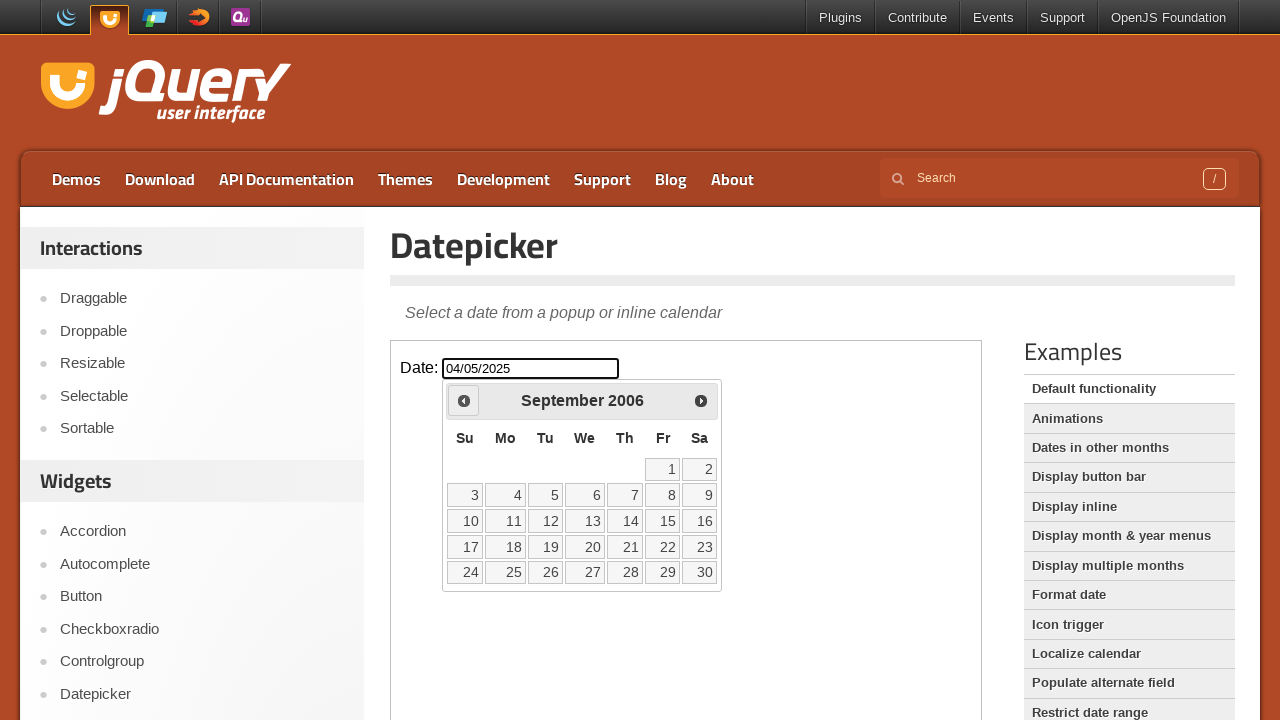

Checked current month and year: September 2006
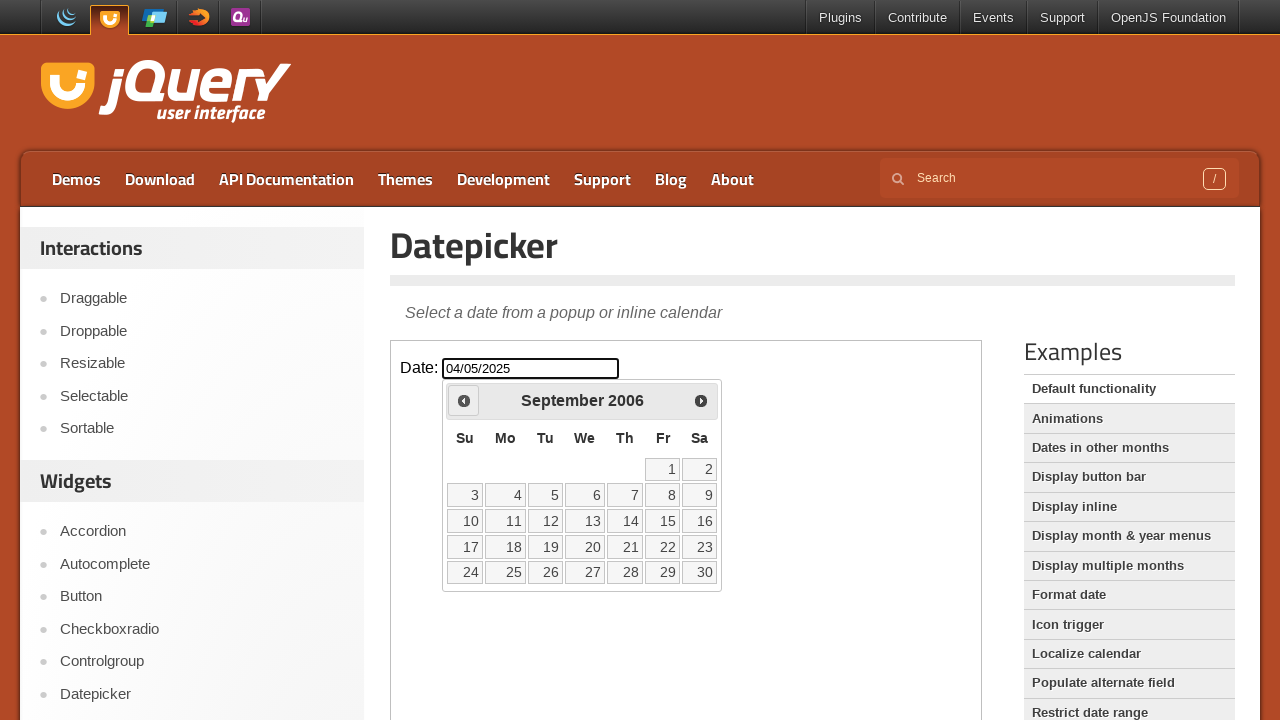

Clicked previous month button to navigate backwards at (464, 400) on iframe >> internal:control=enter-frame >> [title='Prev']
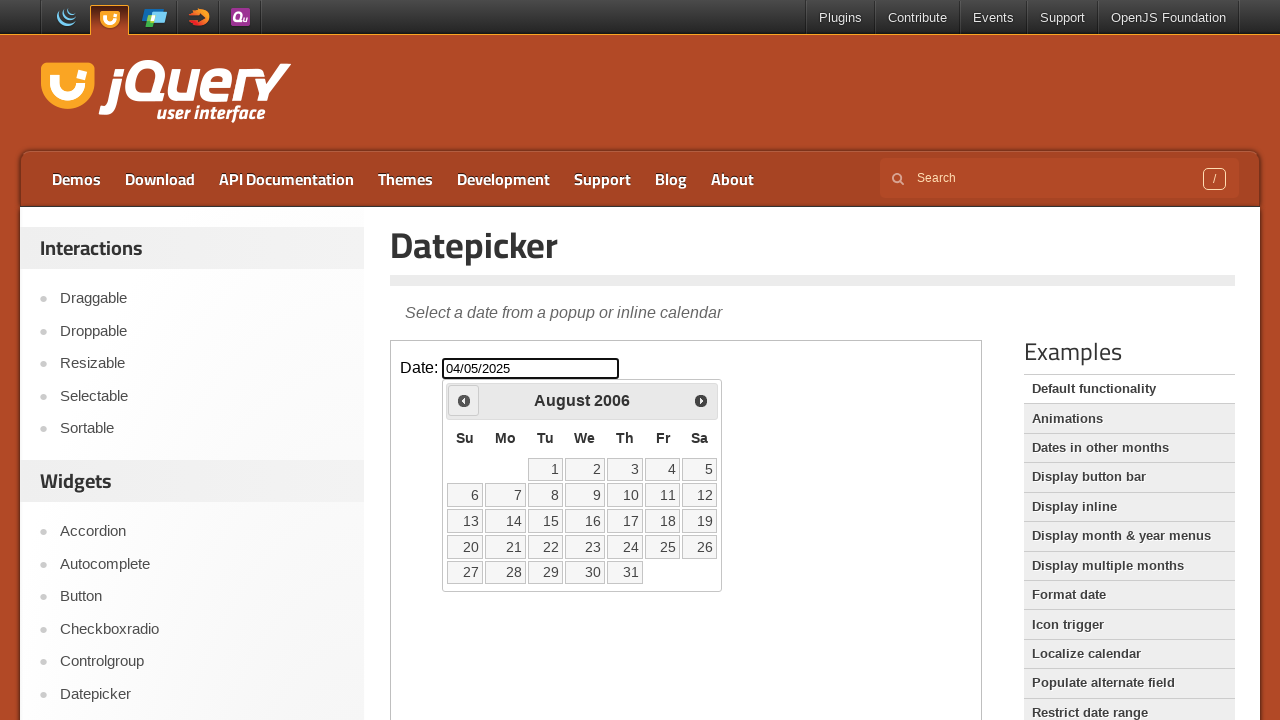

Checked current month and year: August 2006
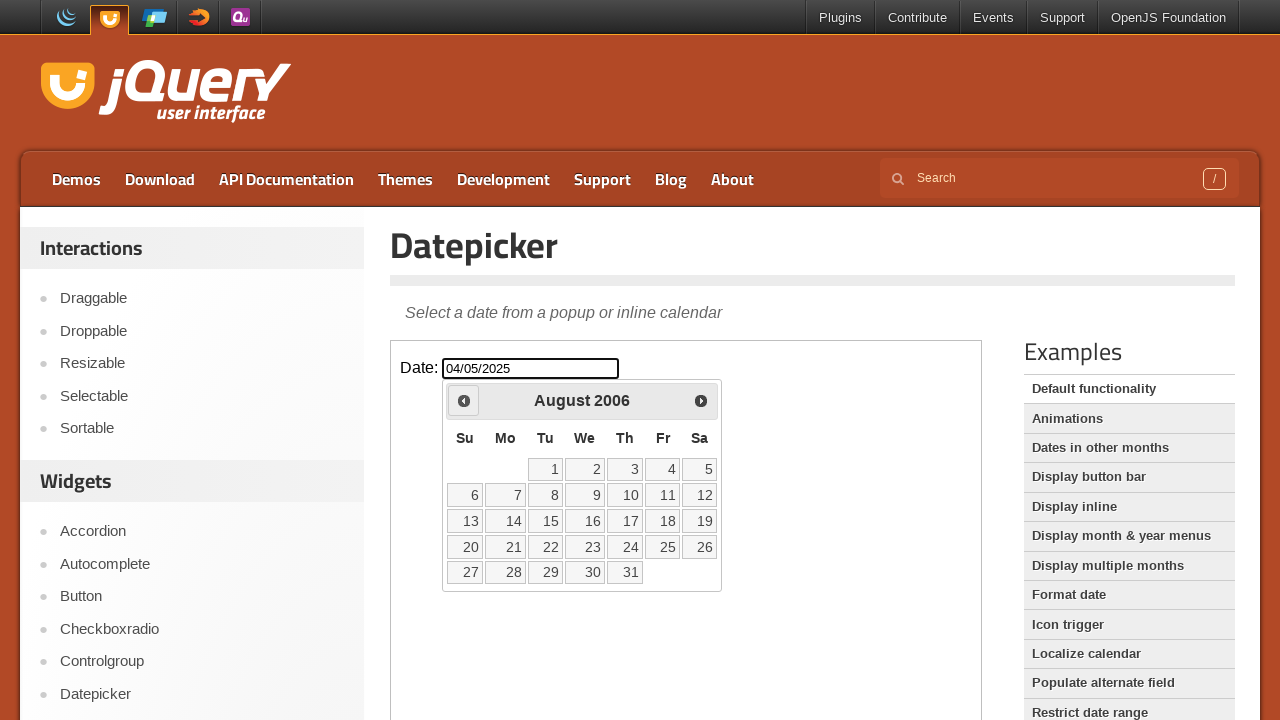

Clicked previous month button to navigate backwards at (464, 400) on iframe >> internal:control=enter-frame >> [title='Prev']
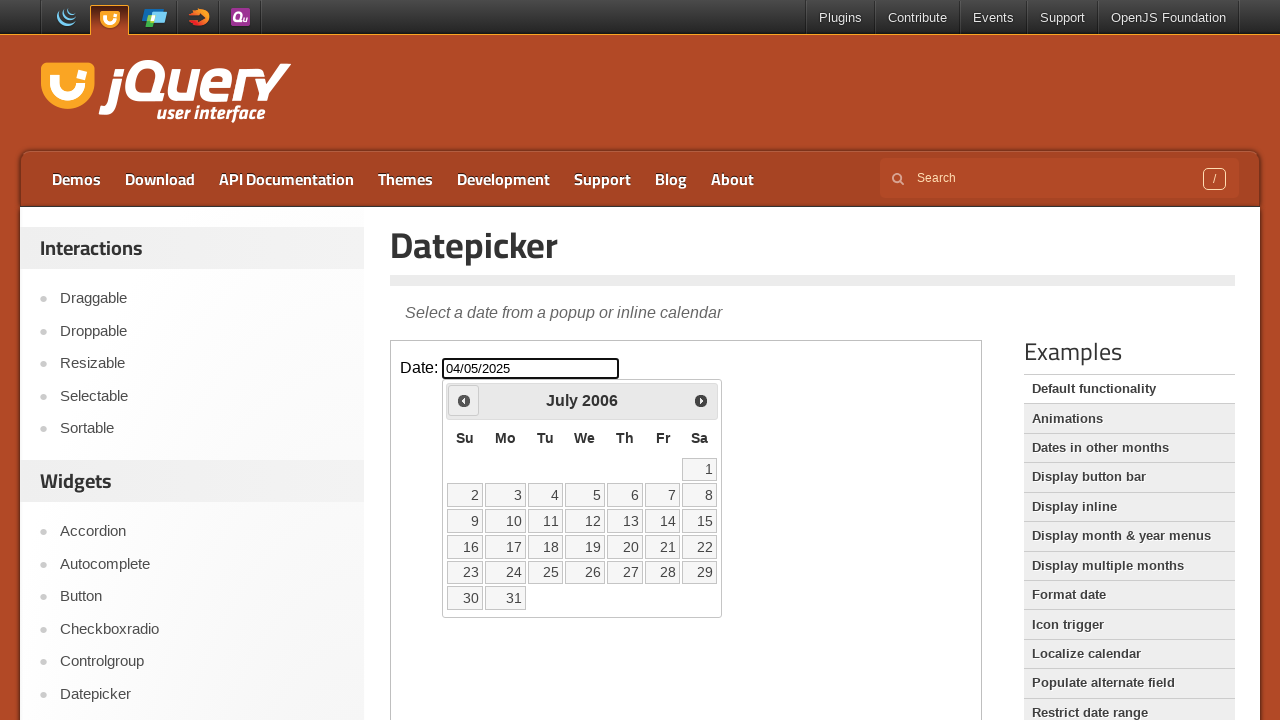

Checked current month and year: July 2006
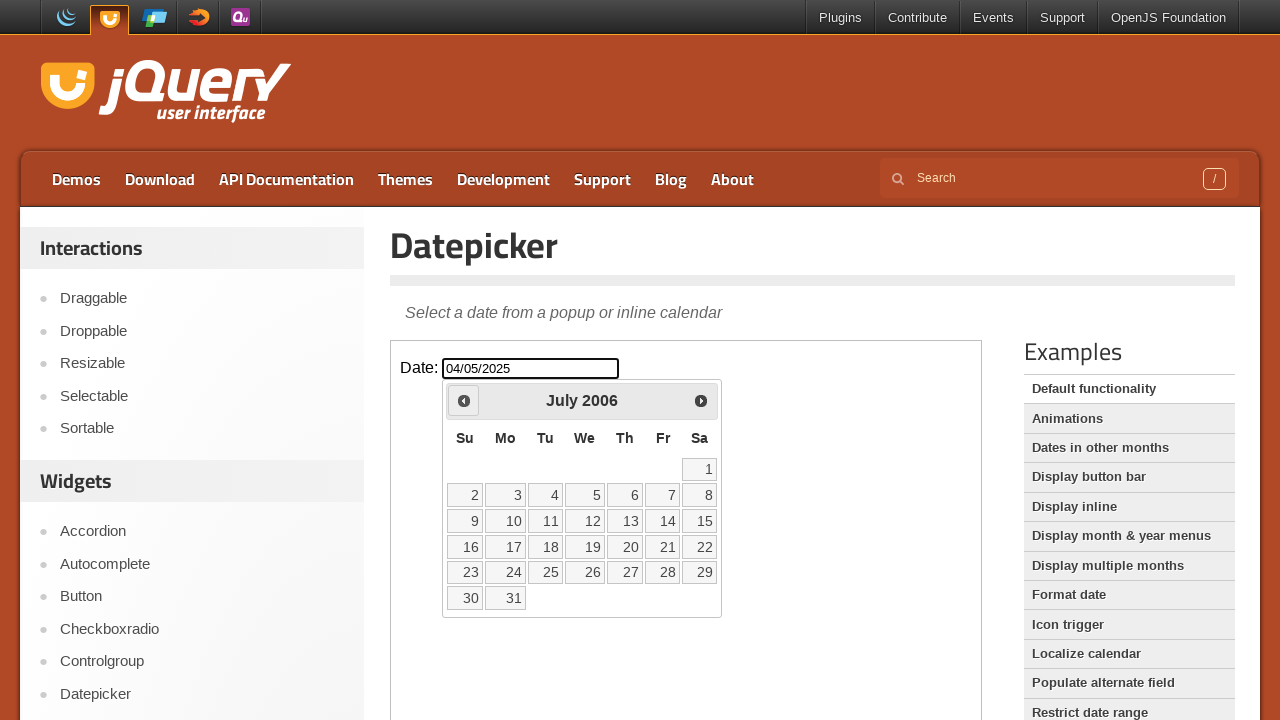

Clicked previous month button to navigate backwards at (464, 400) on iframe >> internal:control=enter-frame >> [title='Prev']
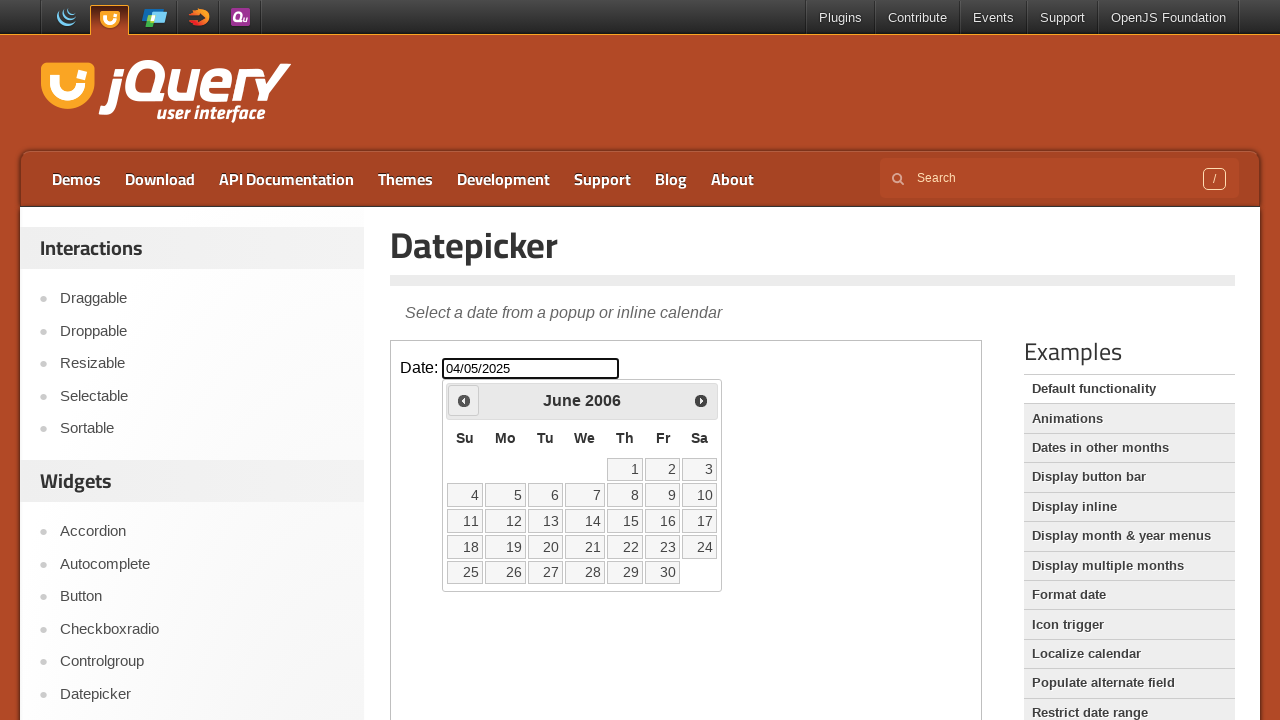

Checked current month and year: June 2006
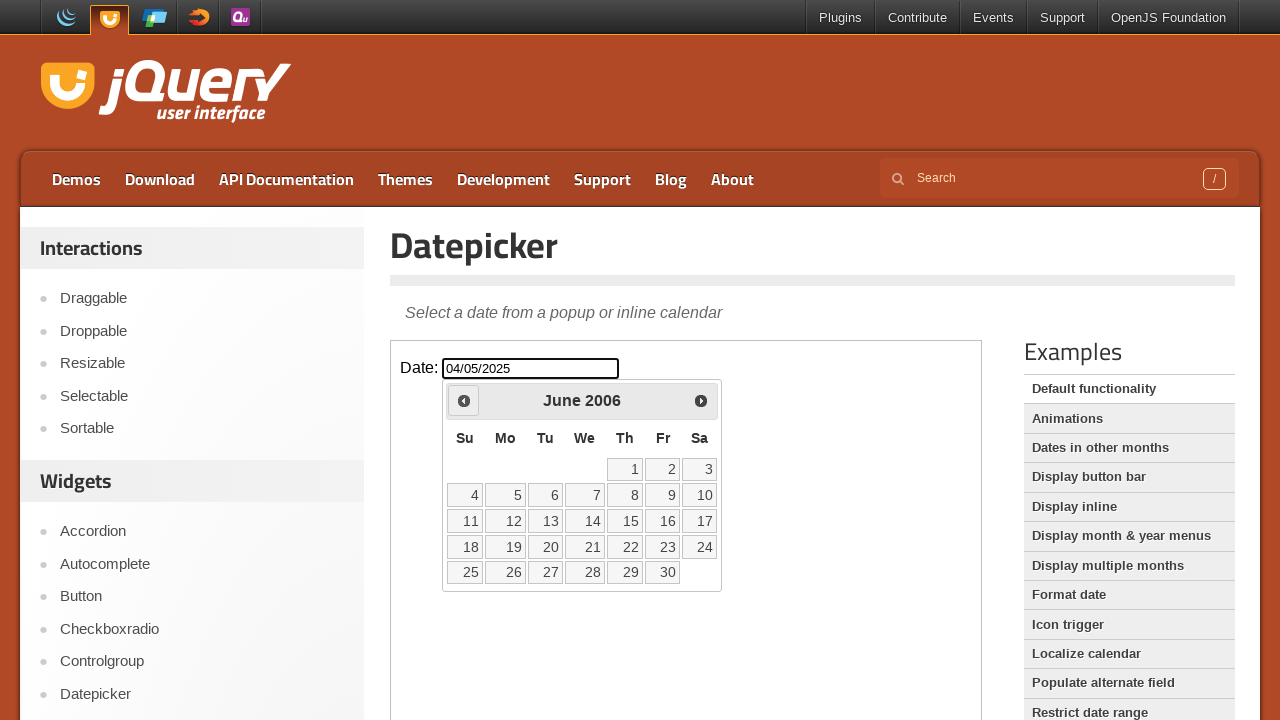

Clicked previous month button to navigate backwards at (464, 400) on iframe >> internal:control=enter-frame >> [title='Prev']
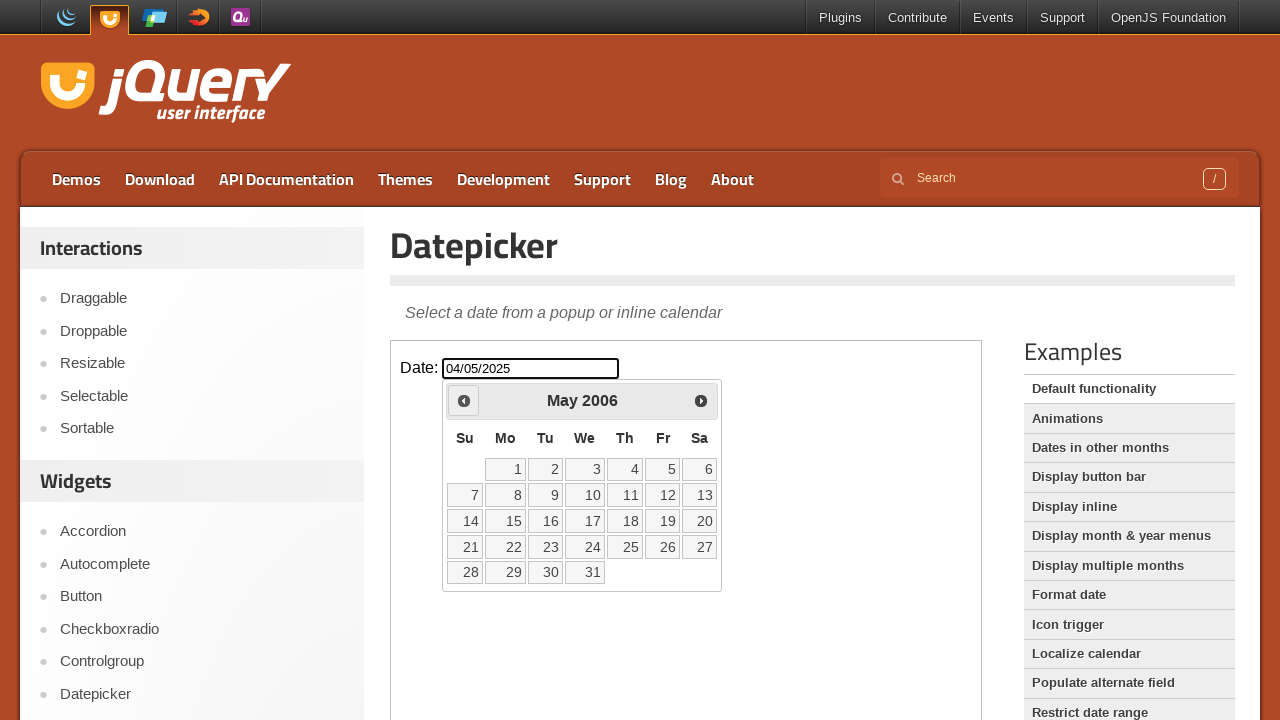

Checked current month and year: May 2006
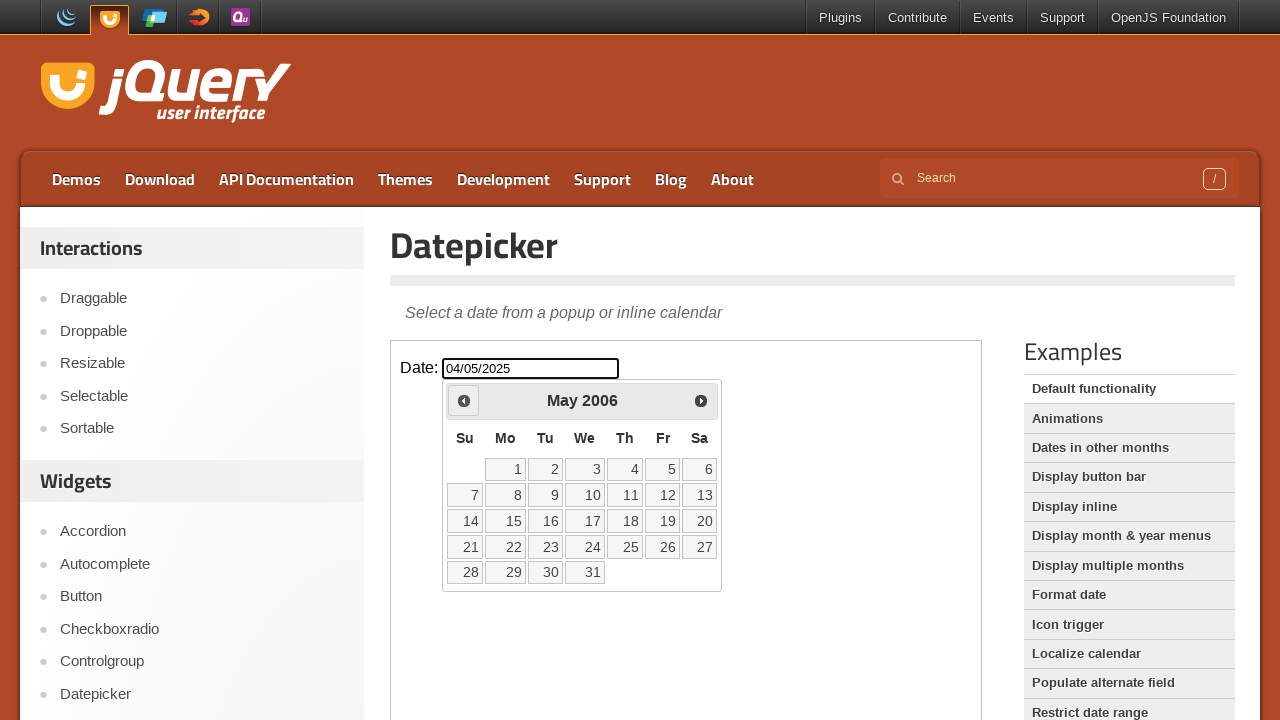

Clicked previous month button to navigate backwards at (464, 400) on iframe >> internal:control=enter-frame >> [title='Prev']
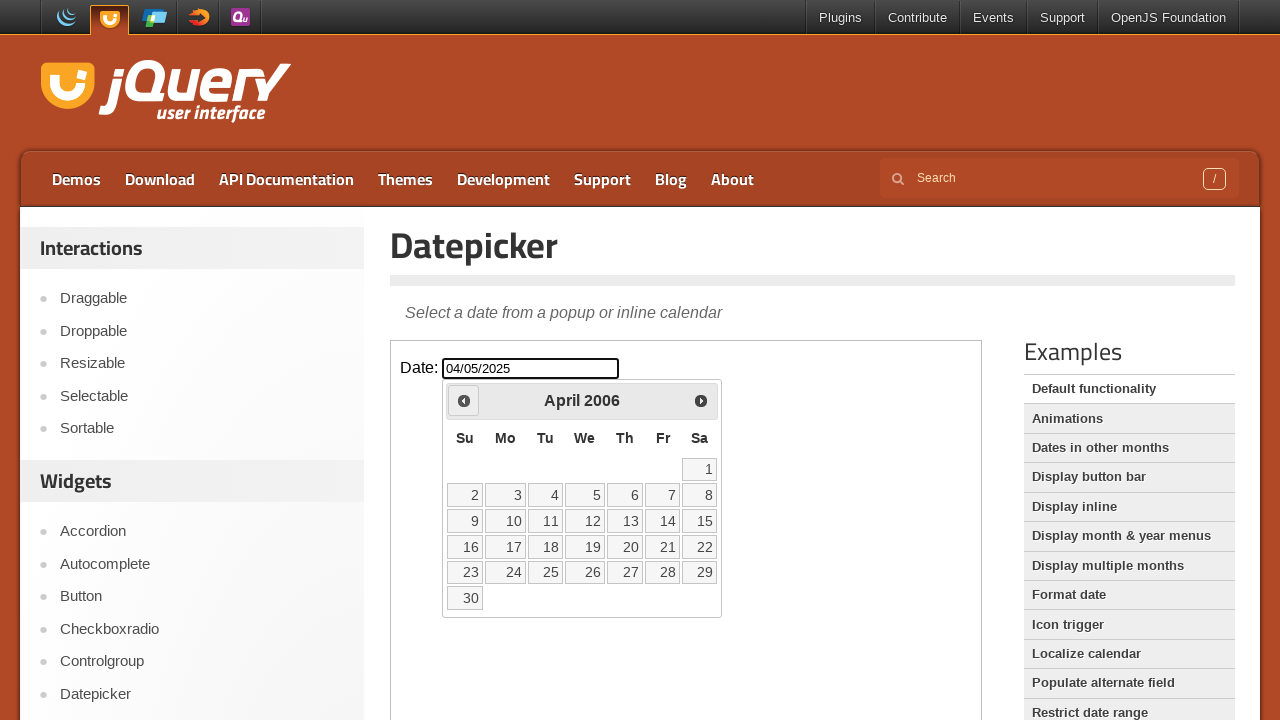

Checked current month and year: April 2006
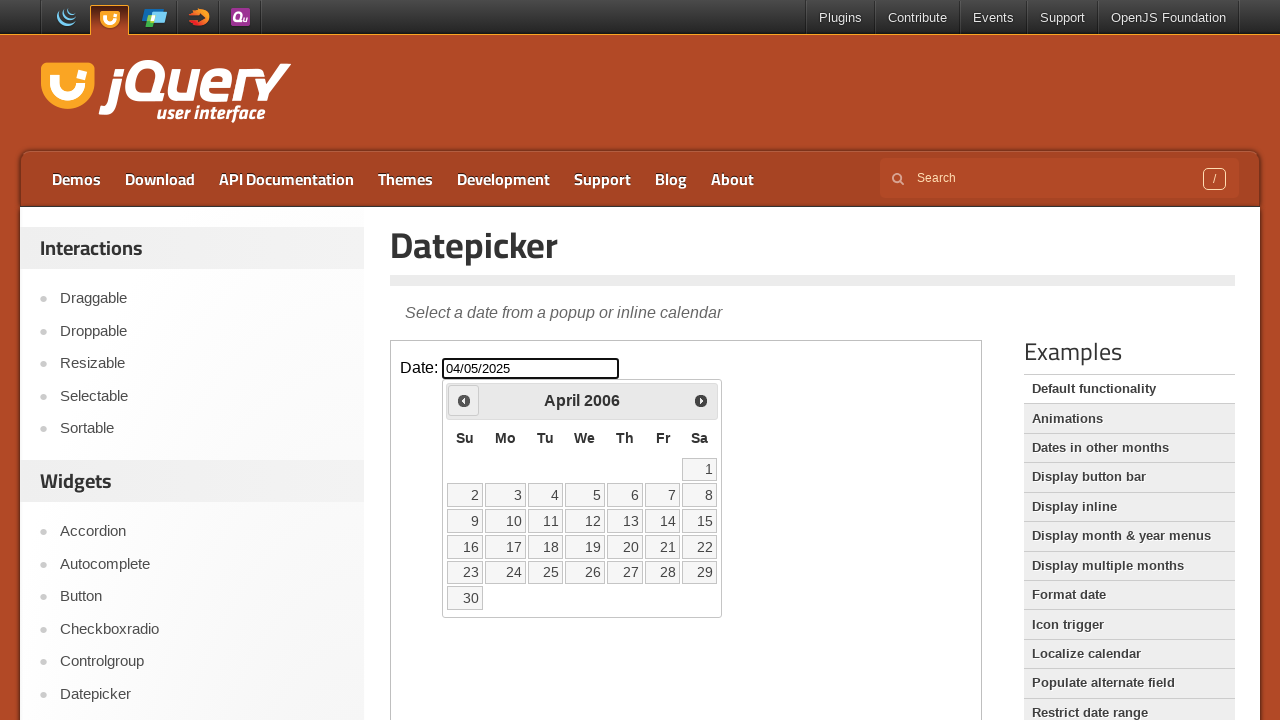

Clicked previous month button to navigate backwards at (464, 400) on iframe >> internal:control=enter-frame >> [title='Prev']
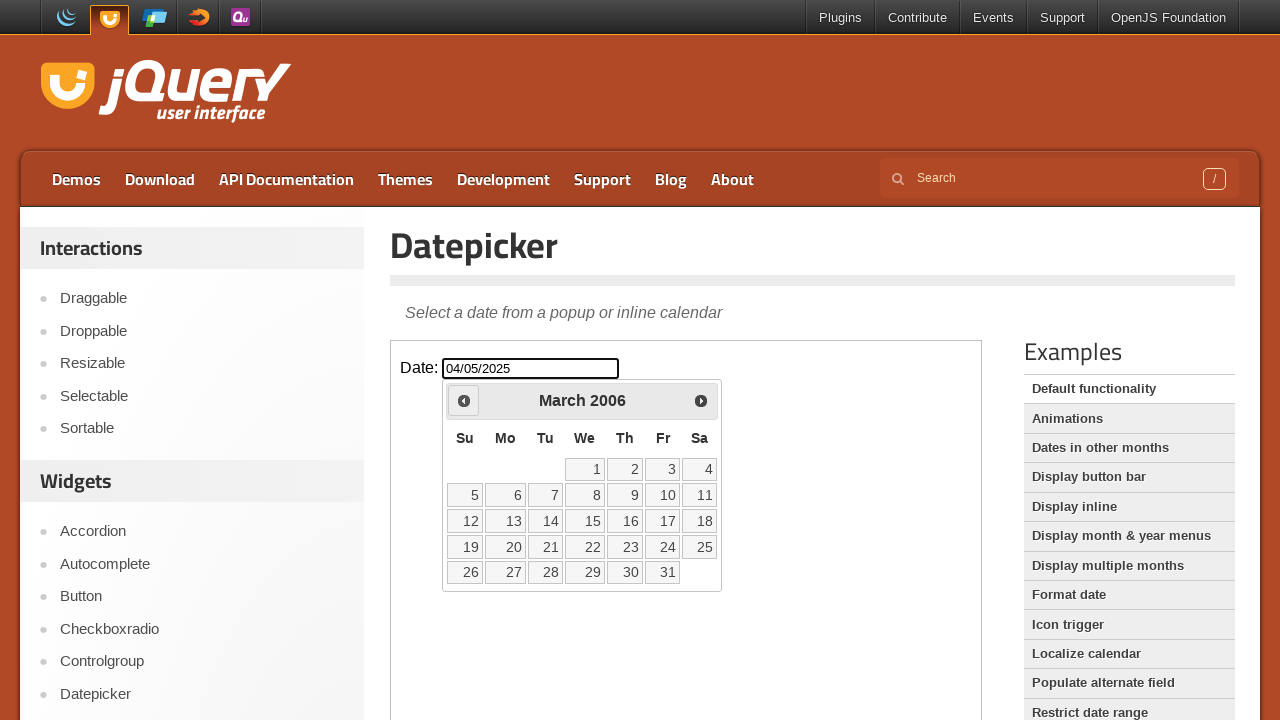

Checked current month and year: March 2006
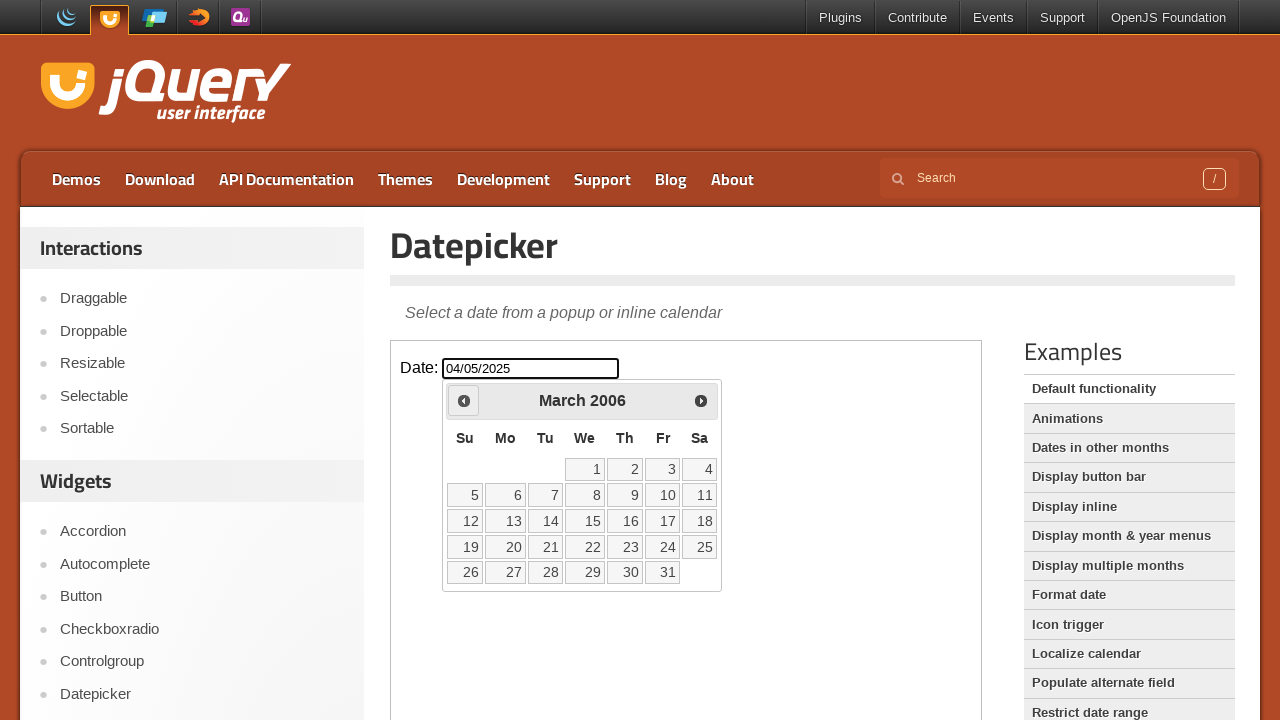

Clicked previous month button to navigate backwards at (464, 400) on iframe >> internal:control=enter-frame >> [title='Prev']
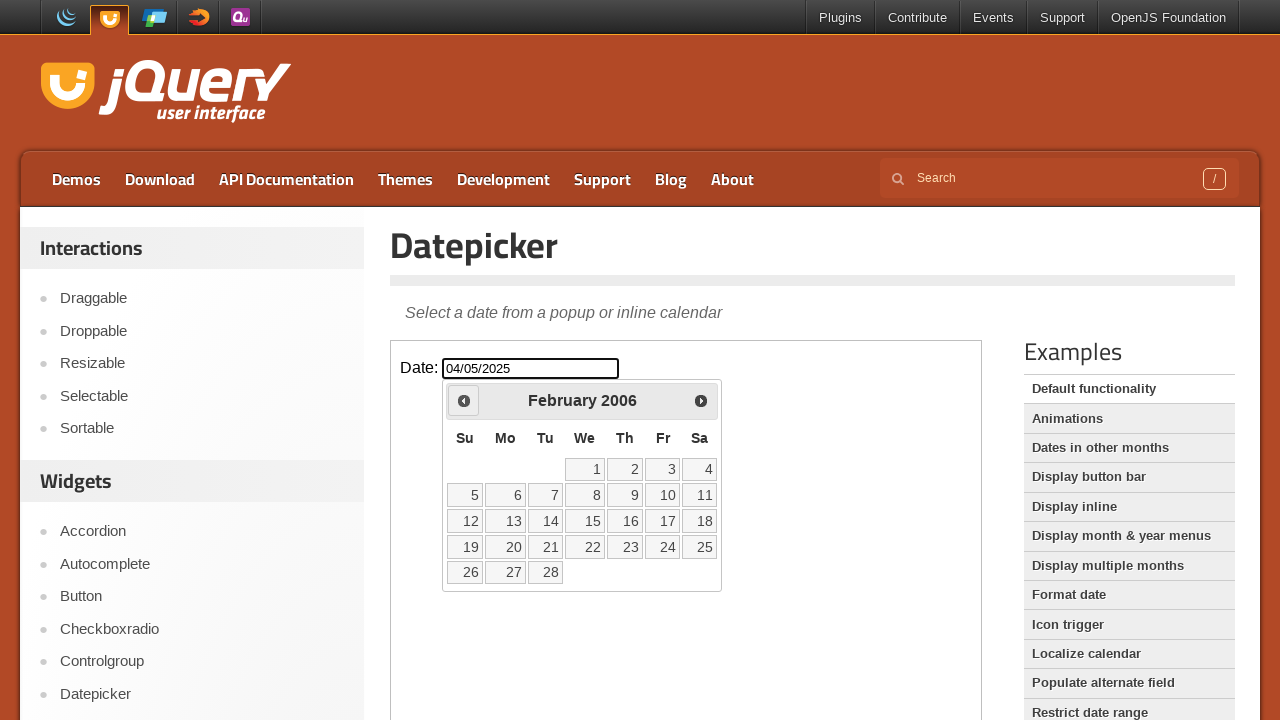

Checked current month and year: February 2006
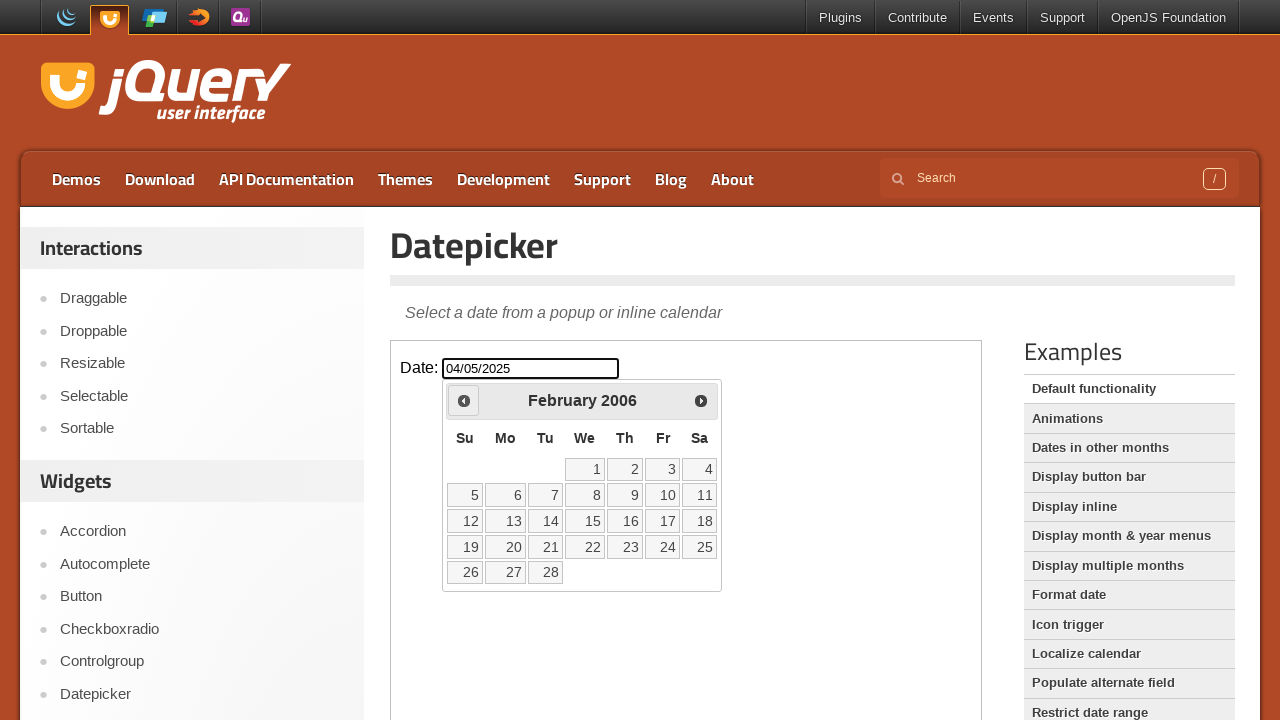

Clicked previous month button to navigate backwards at (464, 400) on iframe >> internal:control=enter-frame >> [title='Prev']
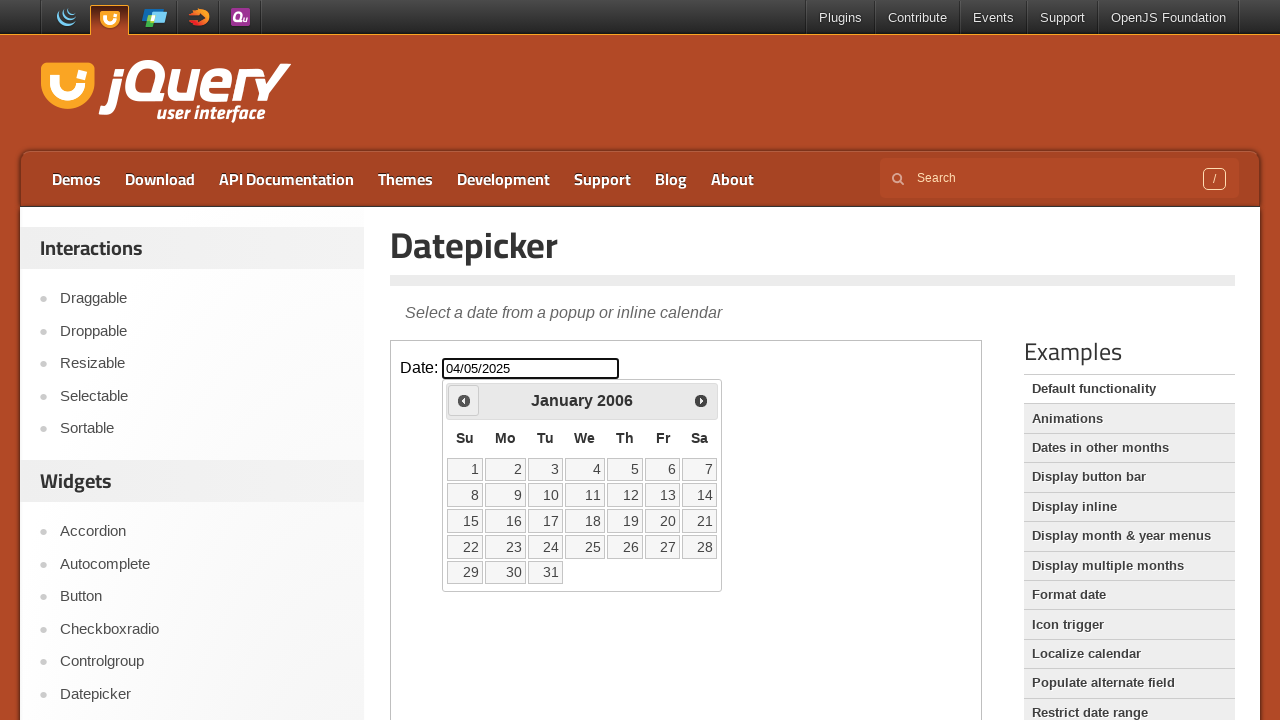

Checked current month and year: January 2006
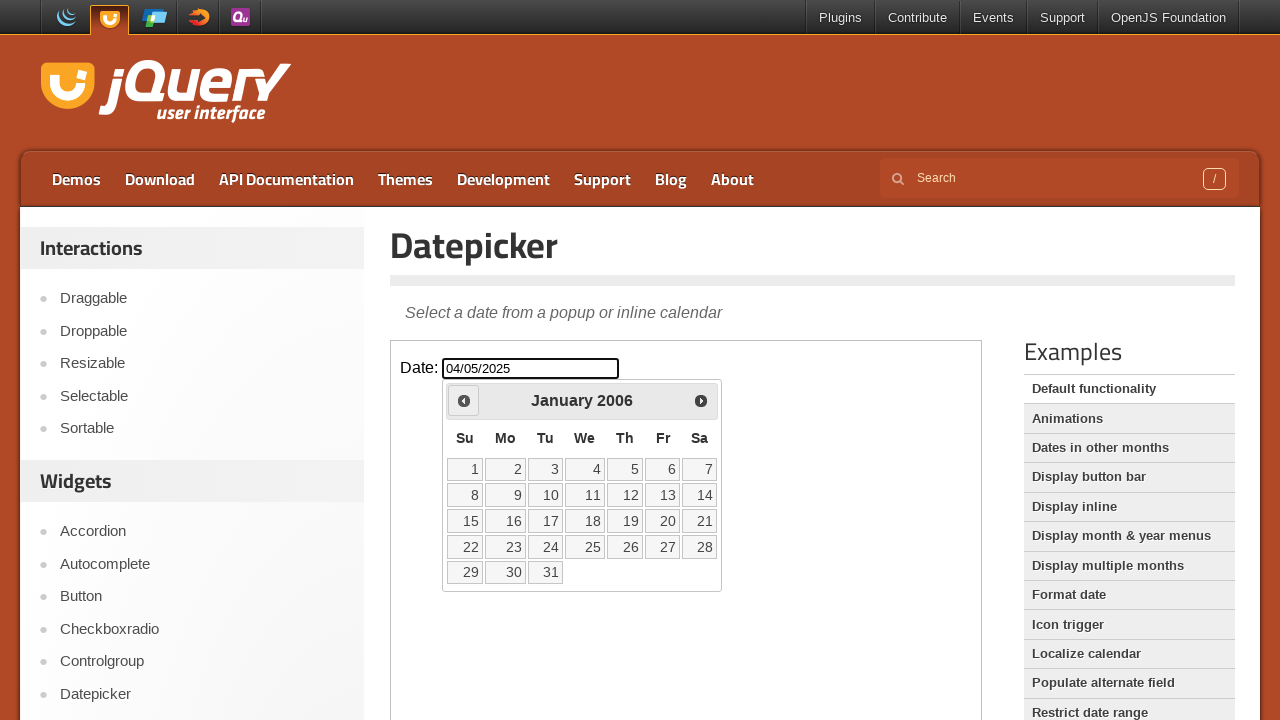

Clicked previous month button to navigate backwards at (464, 400) on iframe >> internal:control=enter-frame >> [title='Prev']
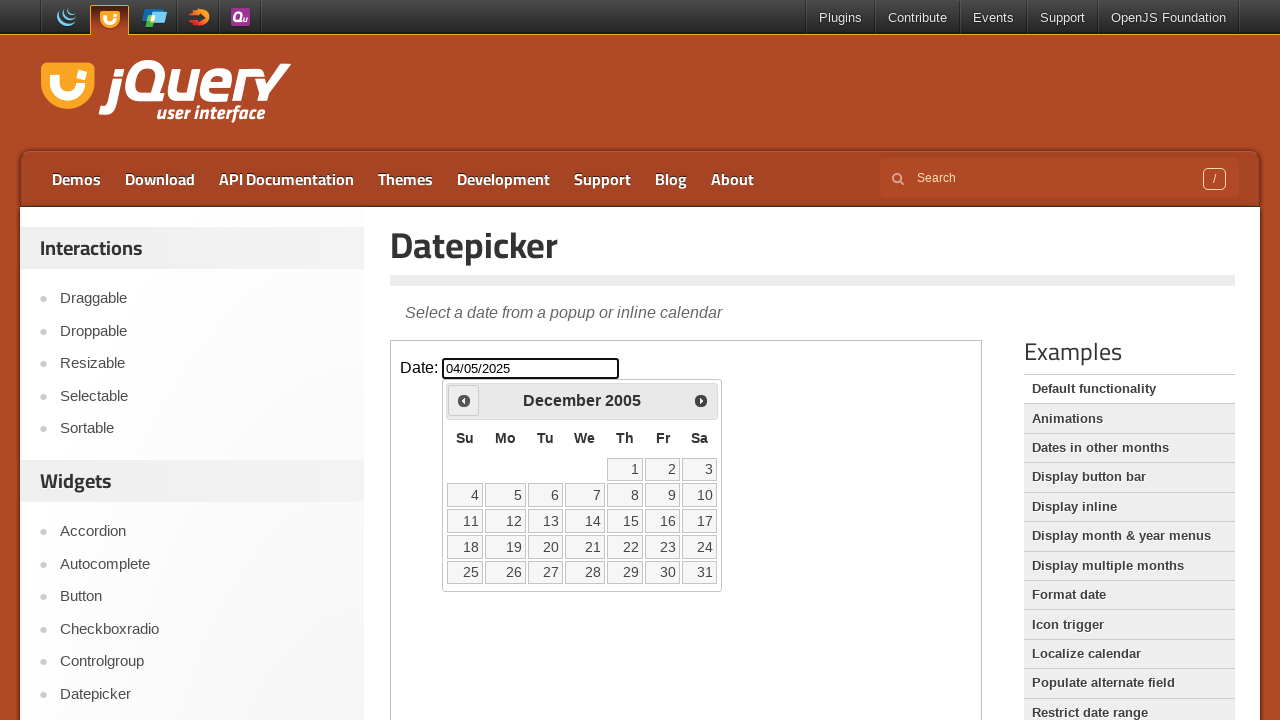

Checked current month and year: December 2005
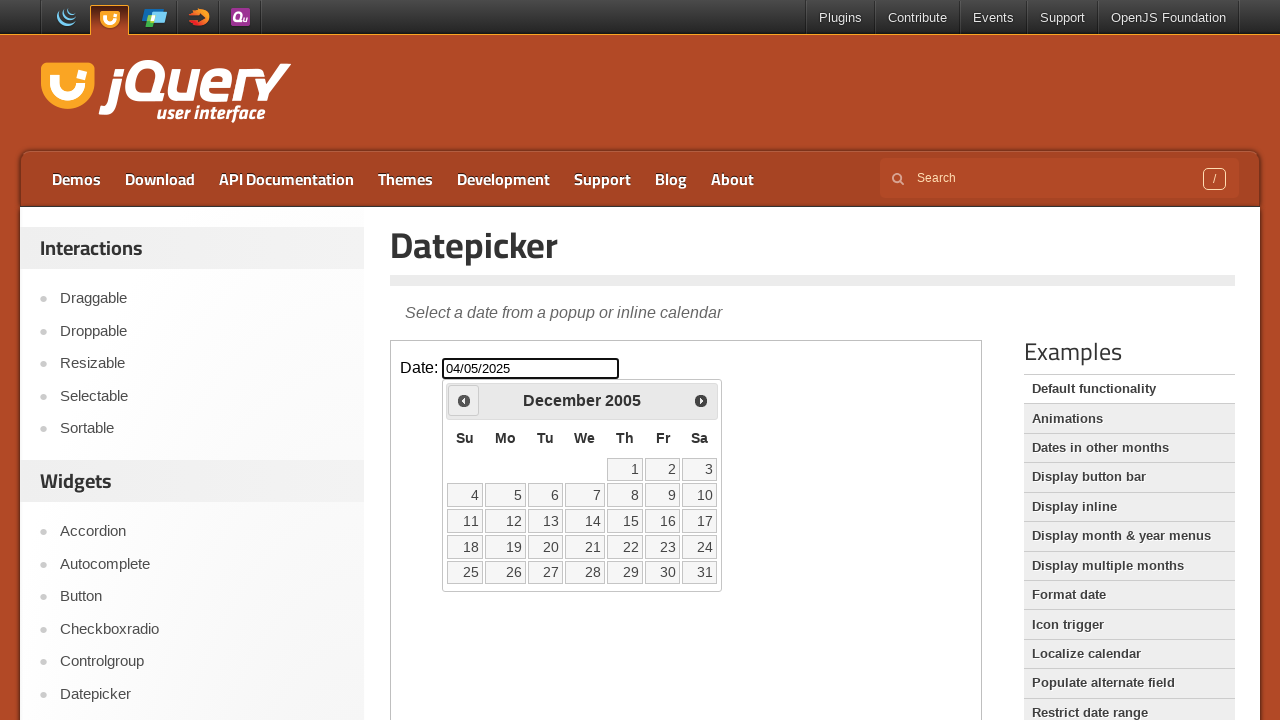

Clicked previous month button to navigate backwards at (464, 400) on iframe >> internal:control=enter-frame >> [title='Prev']
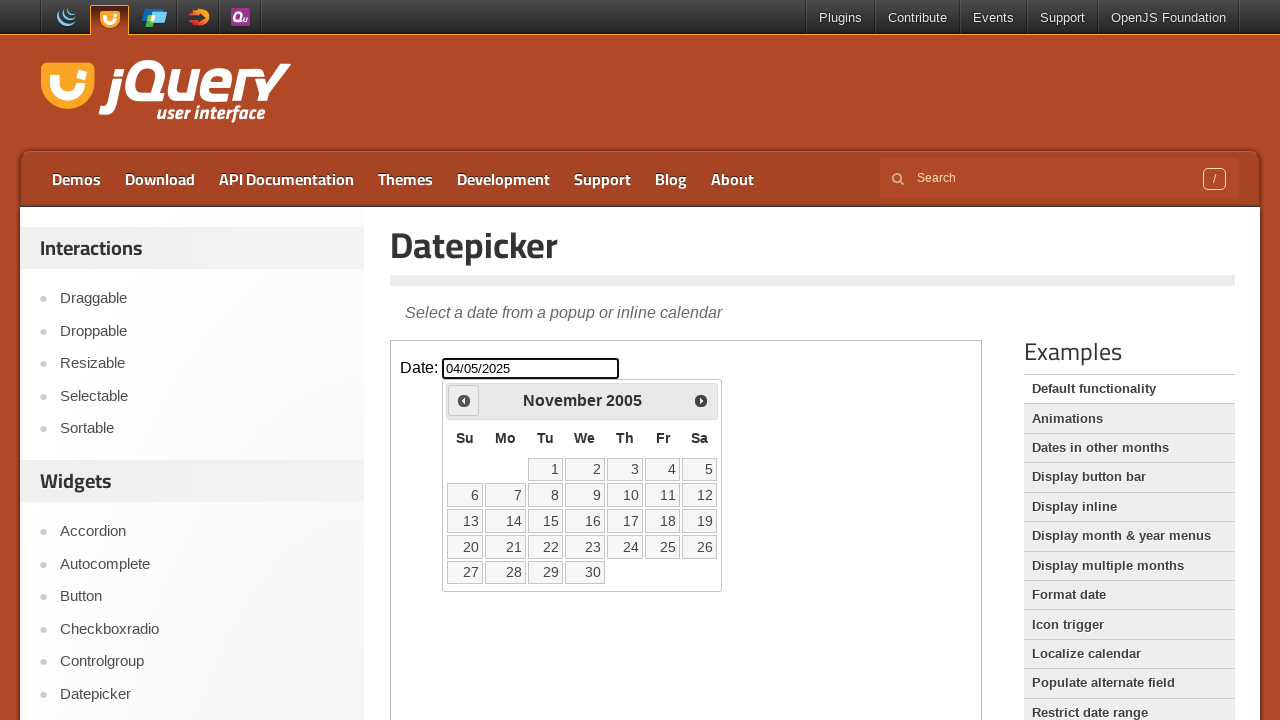

Checked current month and year: November 2005
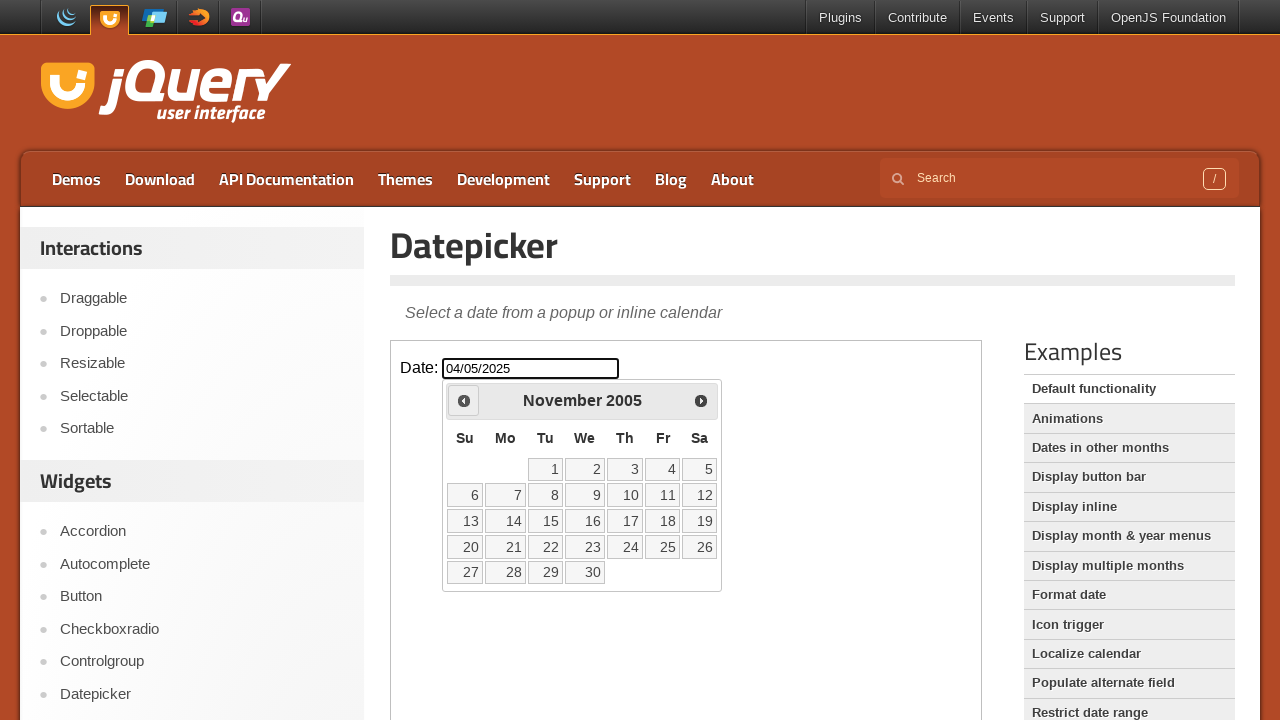

Clicked previous month button to navigate backwards at (464, 400) on iframe >> internal:control=enter-frame >> [title='Prev']
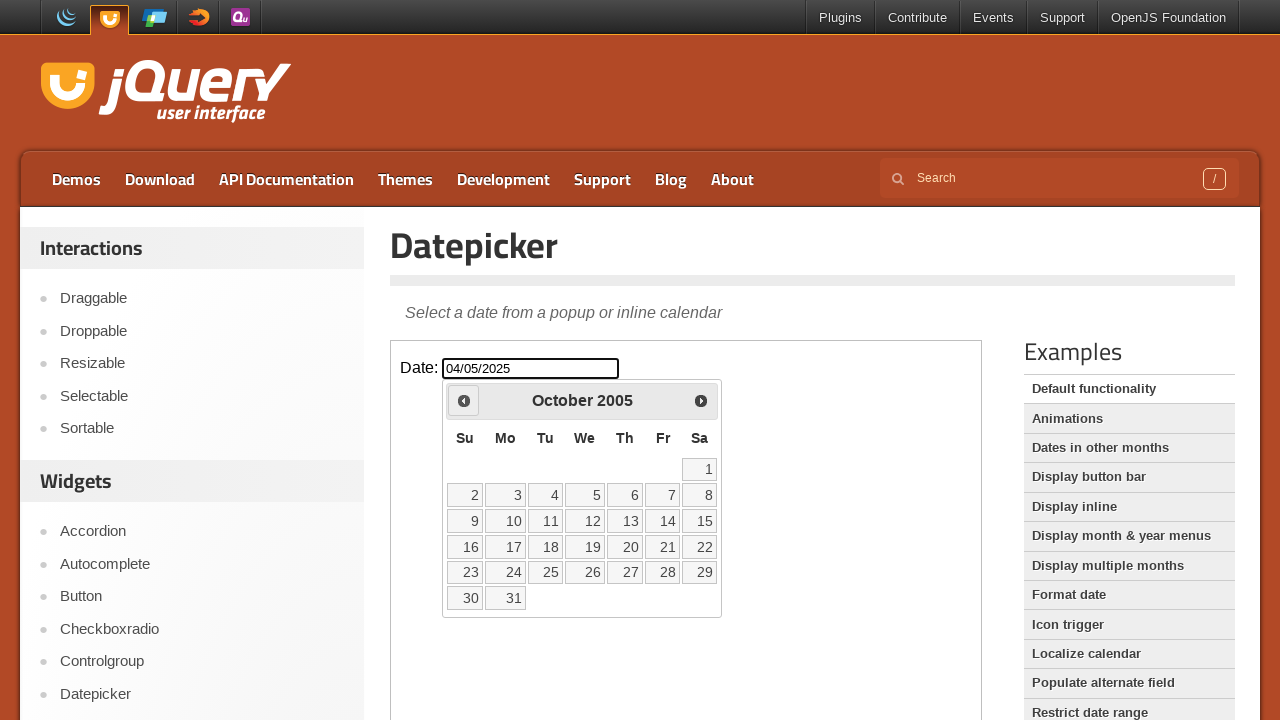

Checked current month and year: October 2005
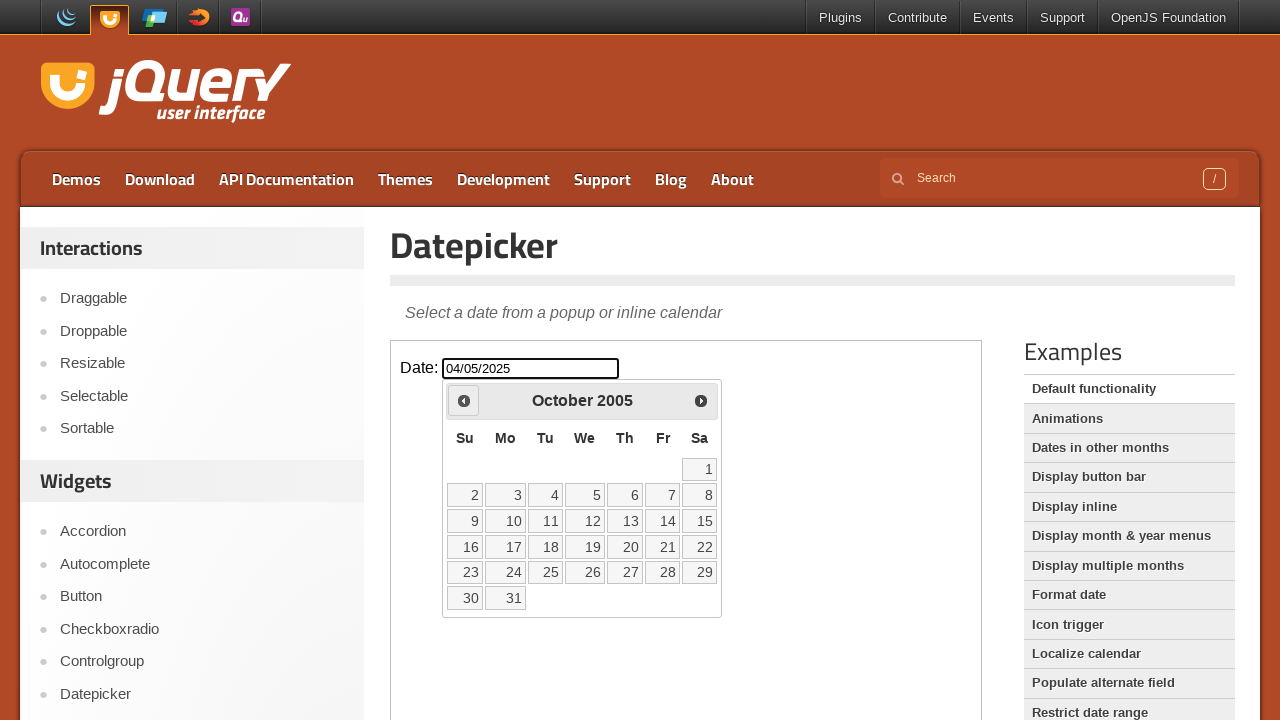

Clicked previous month button to navigate backwards at (464, 400) on iframe >> internal:control=enter-frame >> [title='Prev']
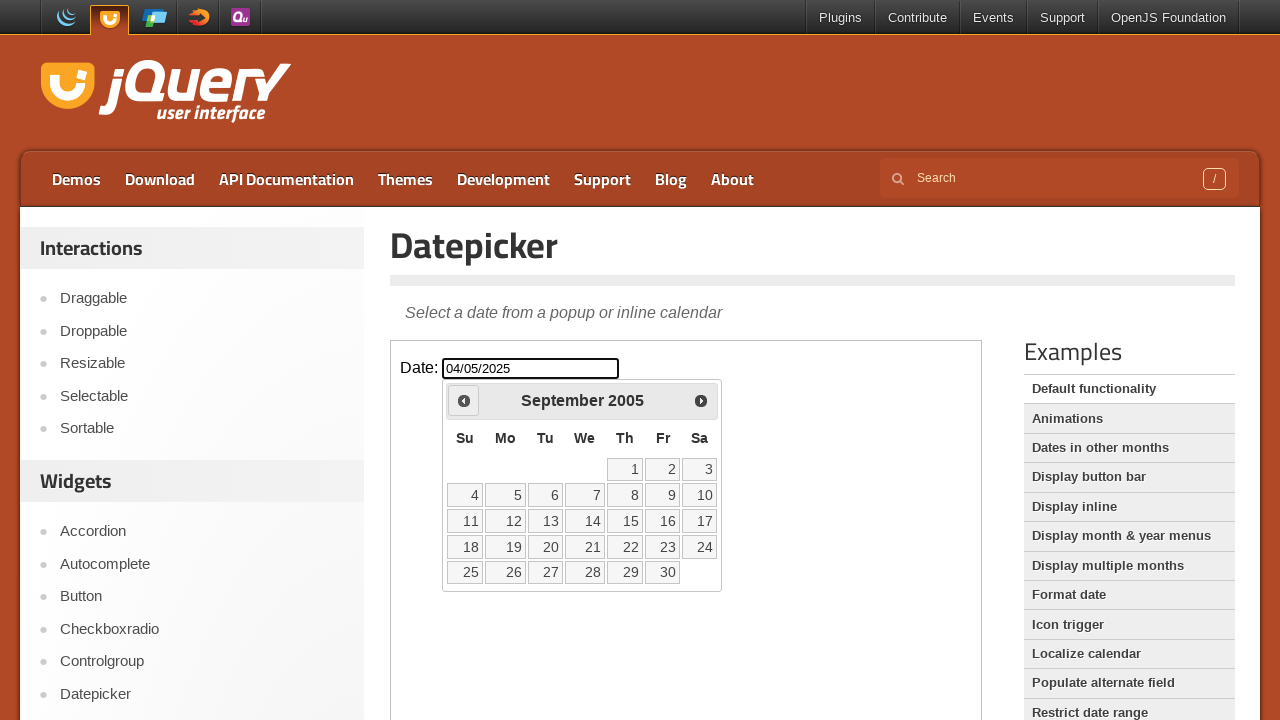

Checked current month and year: September 2005
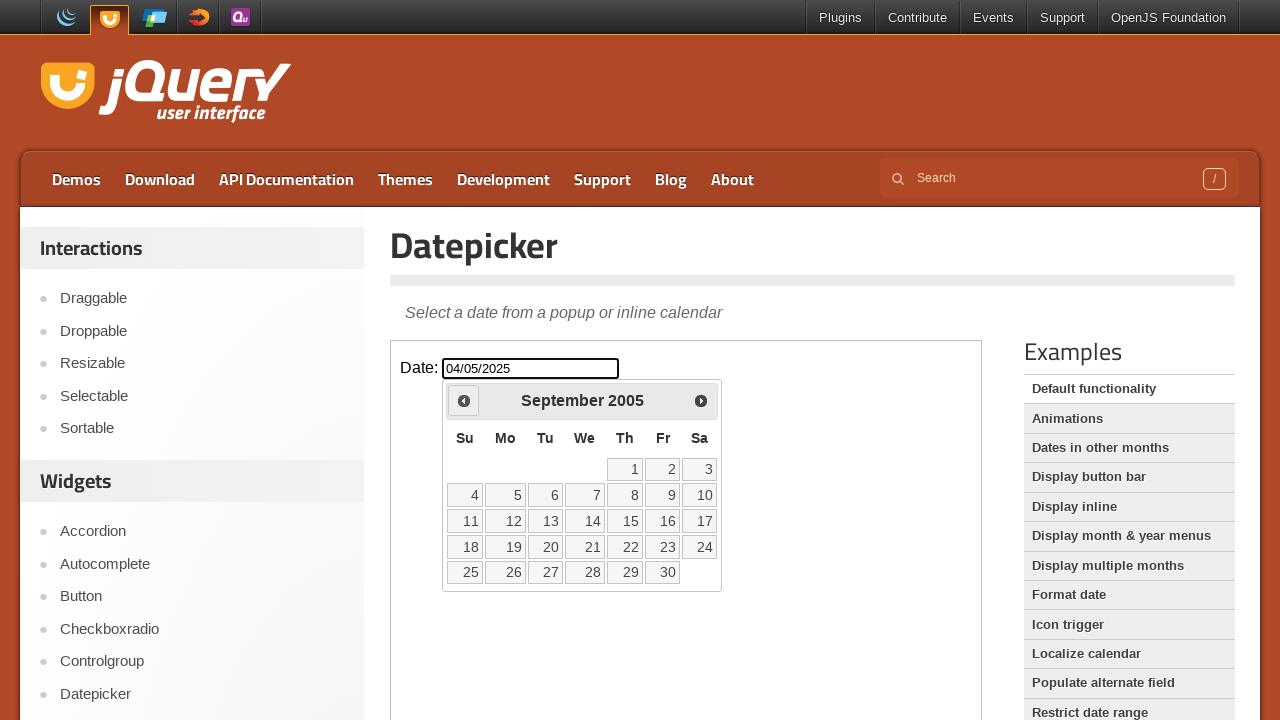

Clicked previous month button to navigate backwards at (464, 400) on iframe >> internal:control=enter-frame >> [title='Prev']
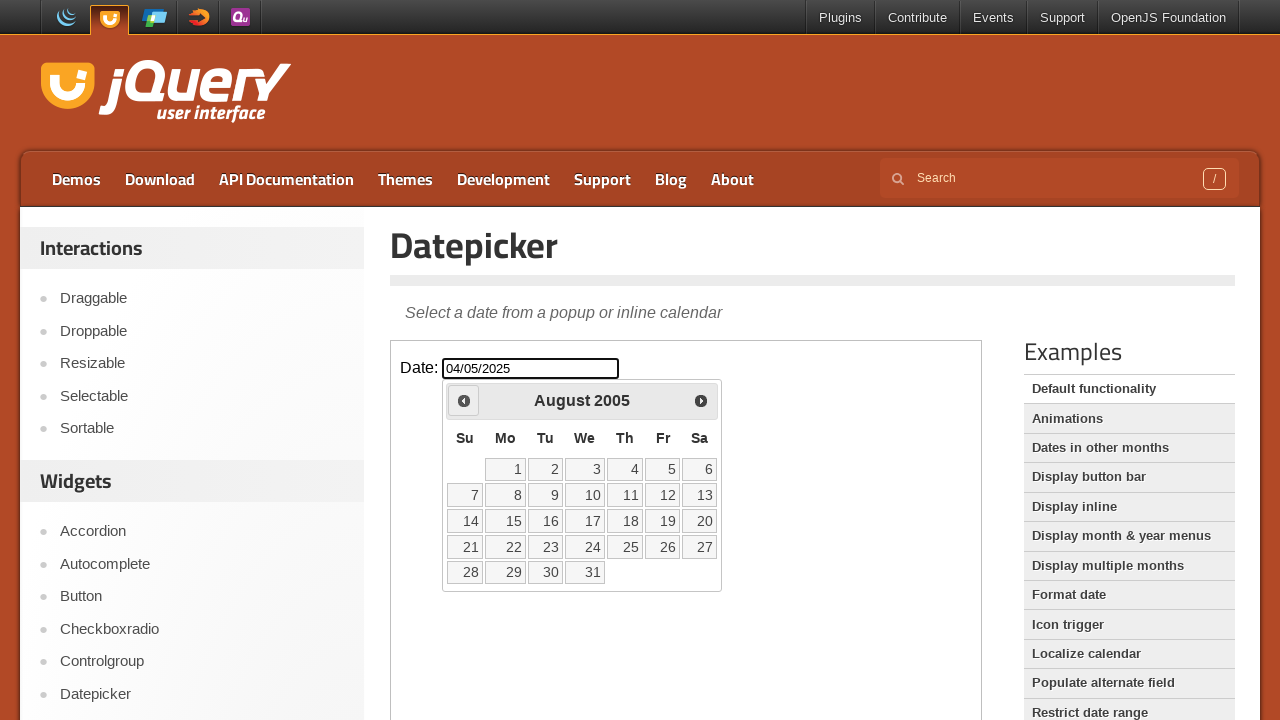

Checked current month and year: August 2005
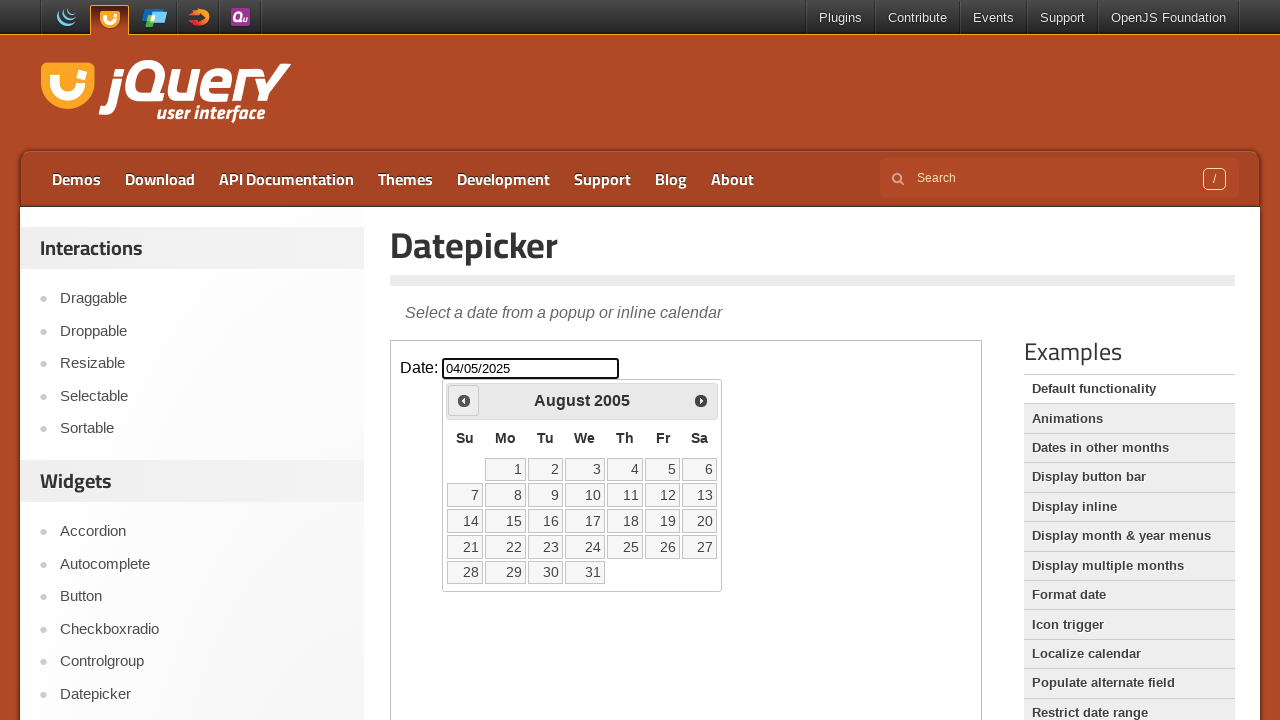

Clicked previous month button to navigate backwards at (464, 400) on iframe >> internal:control=enter-frame >> [title='Prev']
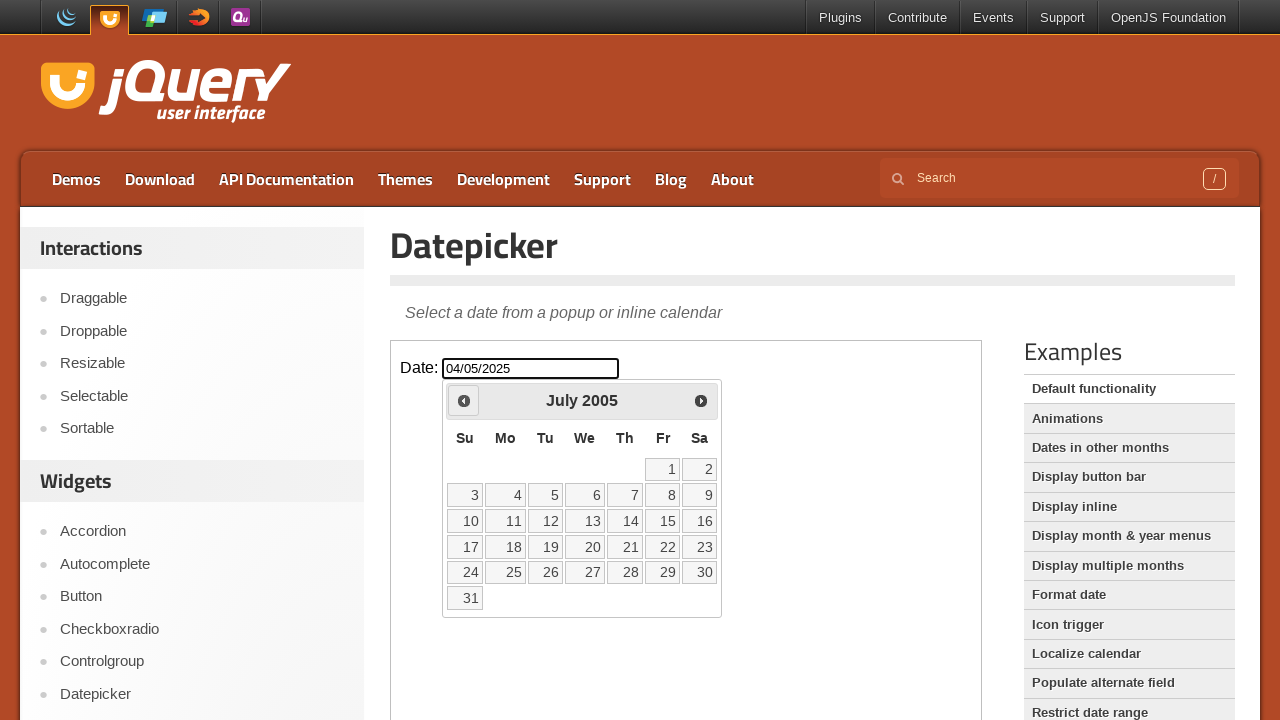

Checked current month and year: July 2005
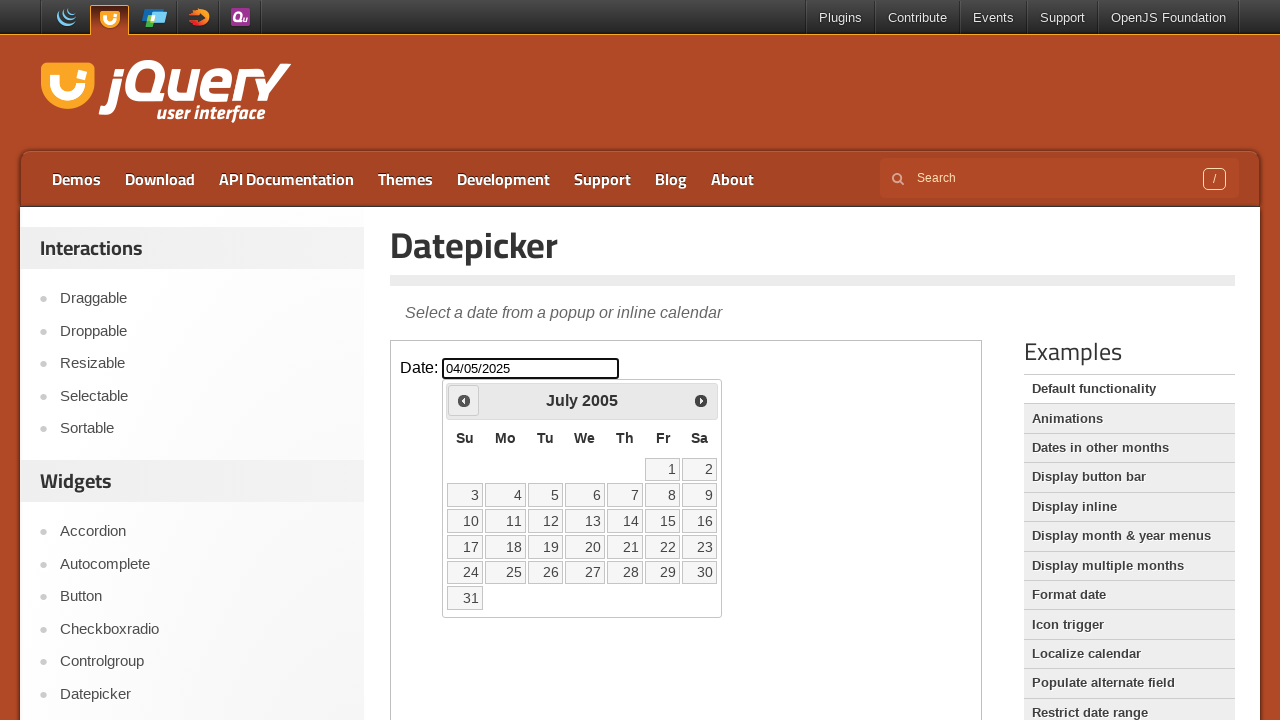

Clicked previous month button to navigate backwards at (464, 400) on iframe >> internal:control=enter-frame >> [title='Prev']
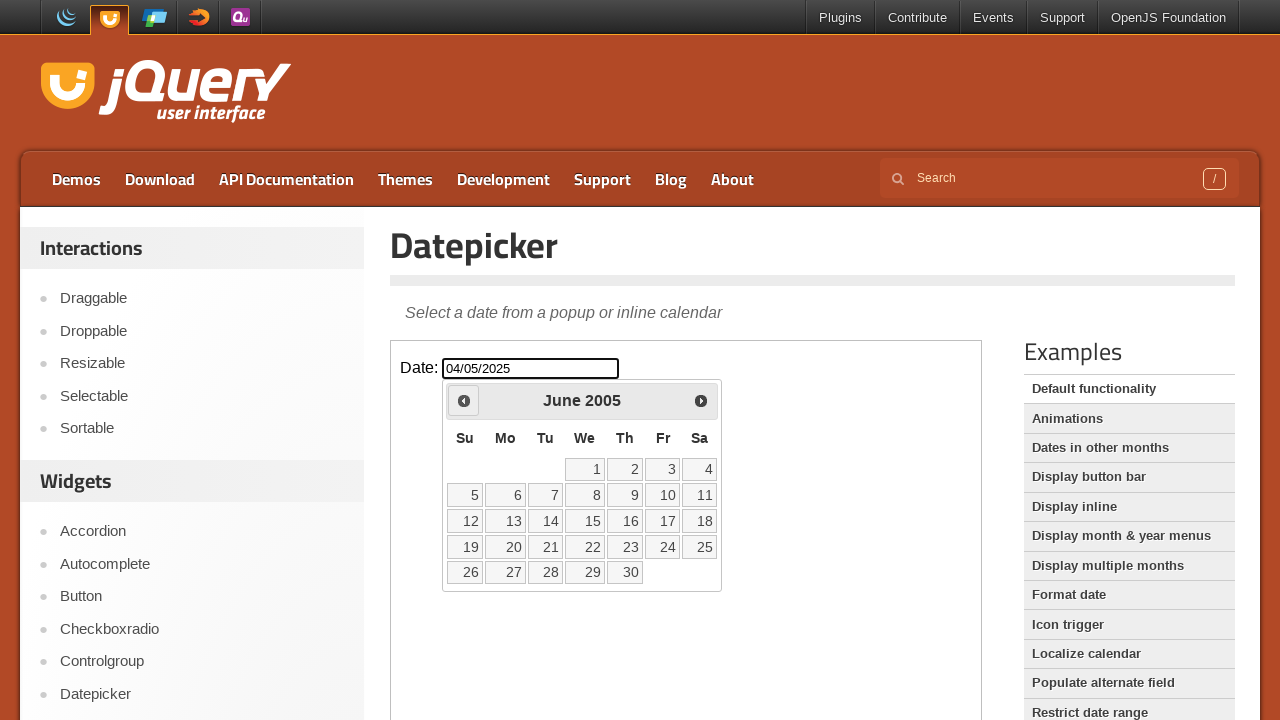

Checked current month and year: June 2005
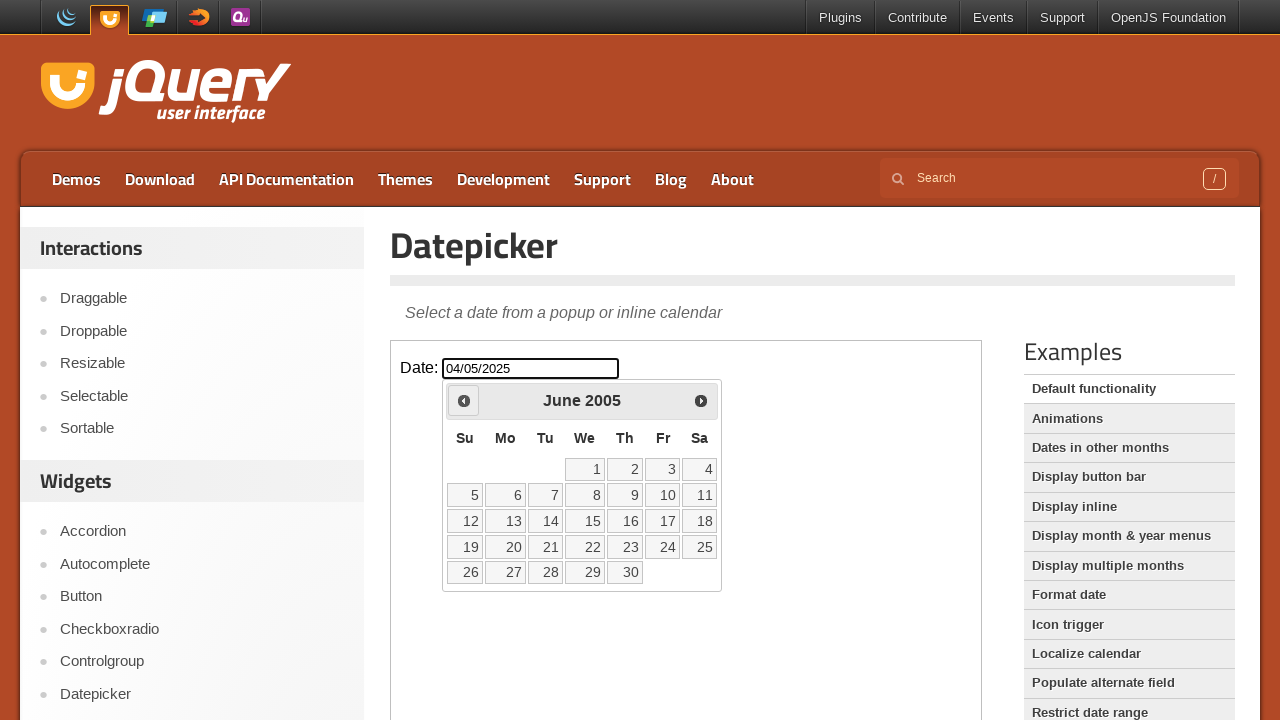

Clicked previous month button to navigate backwards at (464, 400) on iframe >> internal:control=enter-frame >> [title='Prev']
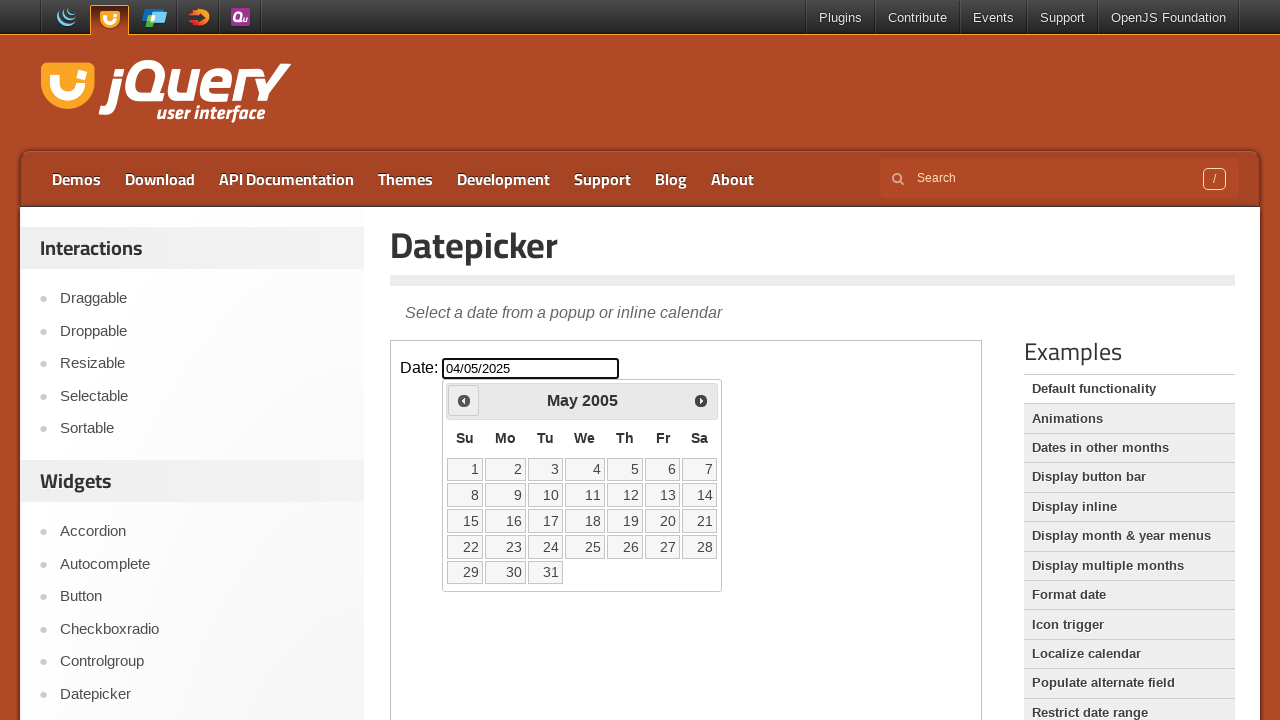

Checked current month and year: May 2005
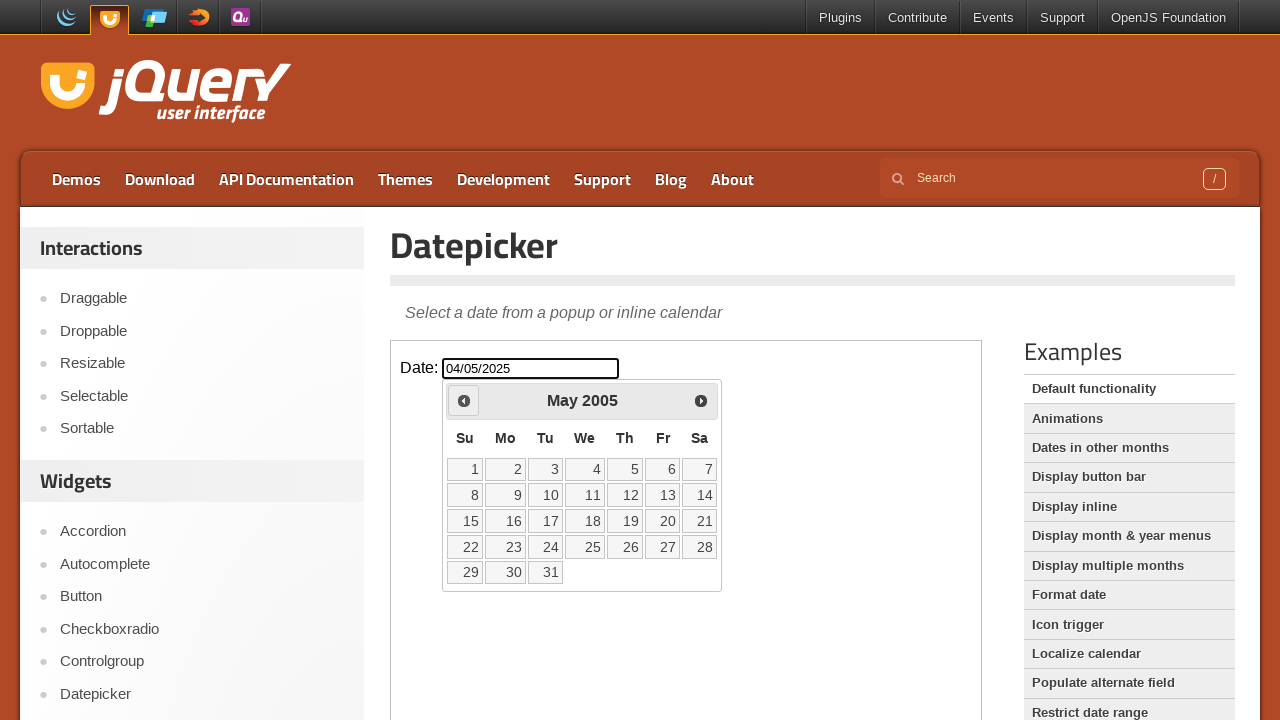

Clicked previous month button to navigate backwards at (464, 400) on iframe >> internal:control=enter-frame >> [title='Prev']
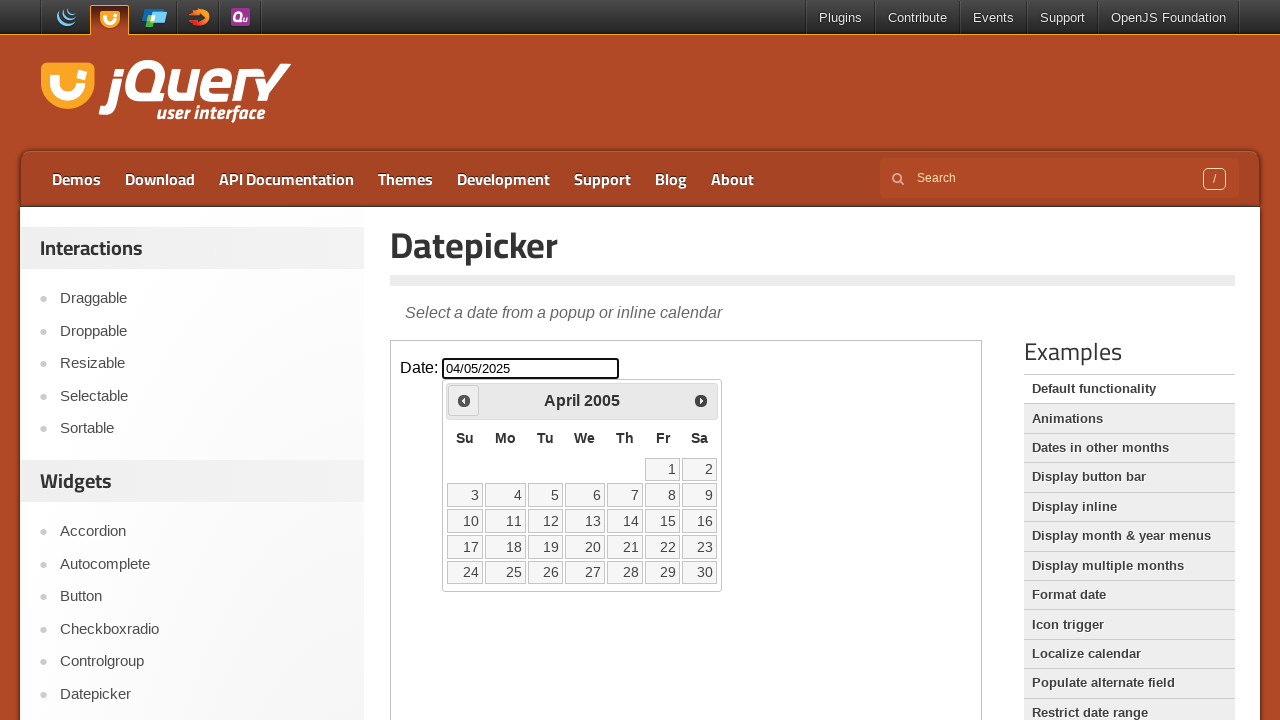

Checked current month and year: April 2005
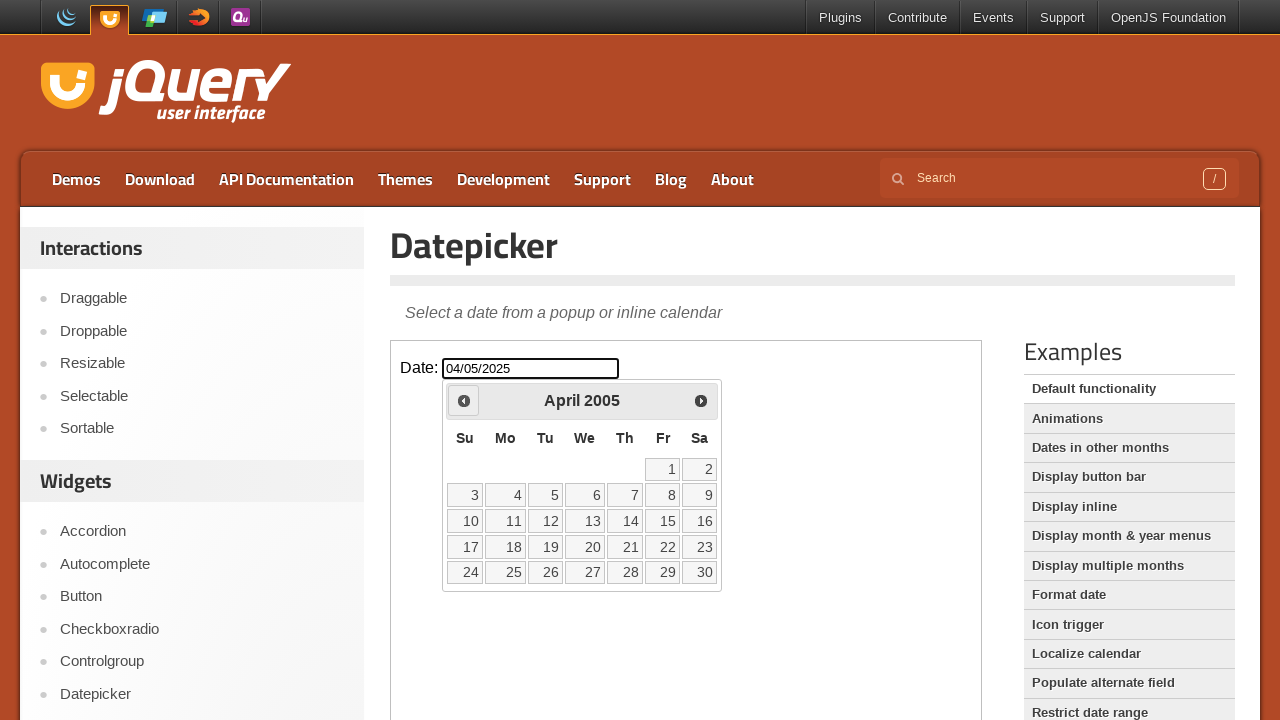

Clicked previous month button to navigate backwards at (464, 400) on iframe >> internal:control=enter-frame >> [title='Prev']
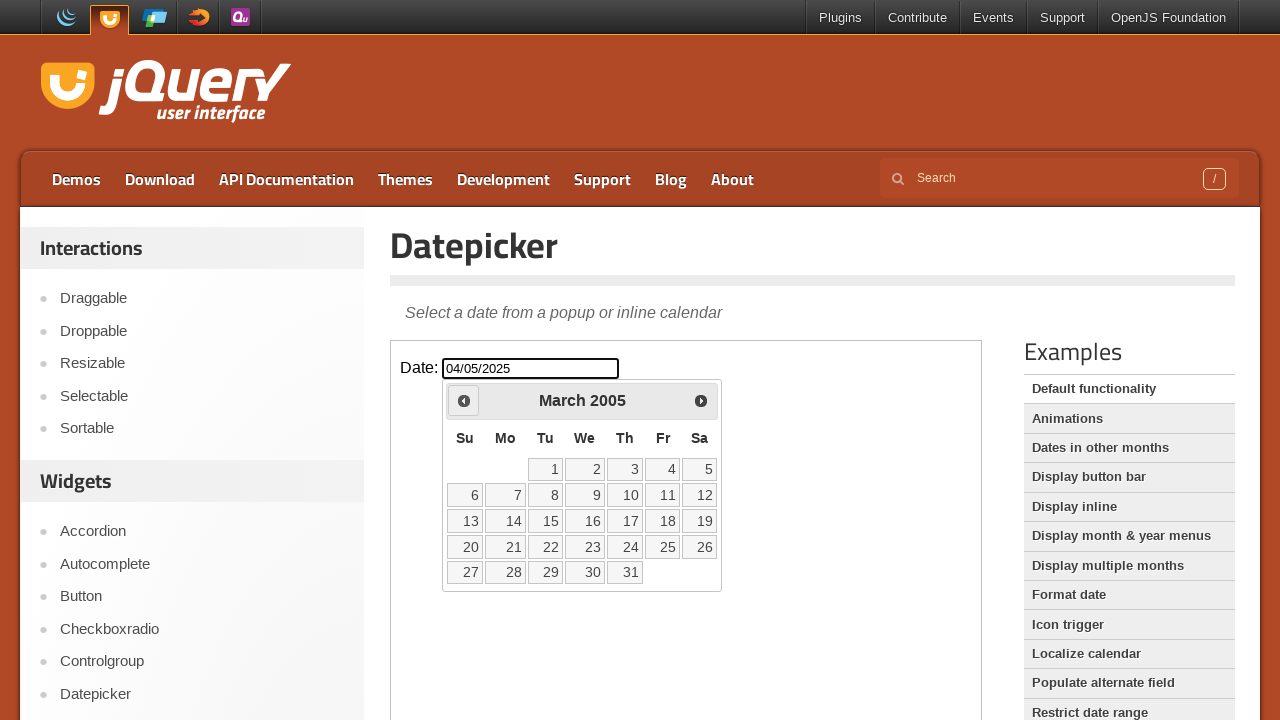

Checked current month and year: March 2005
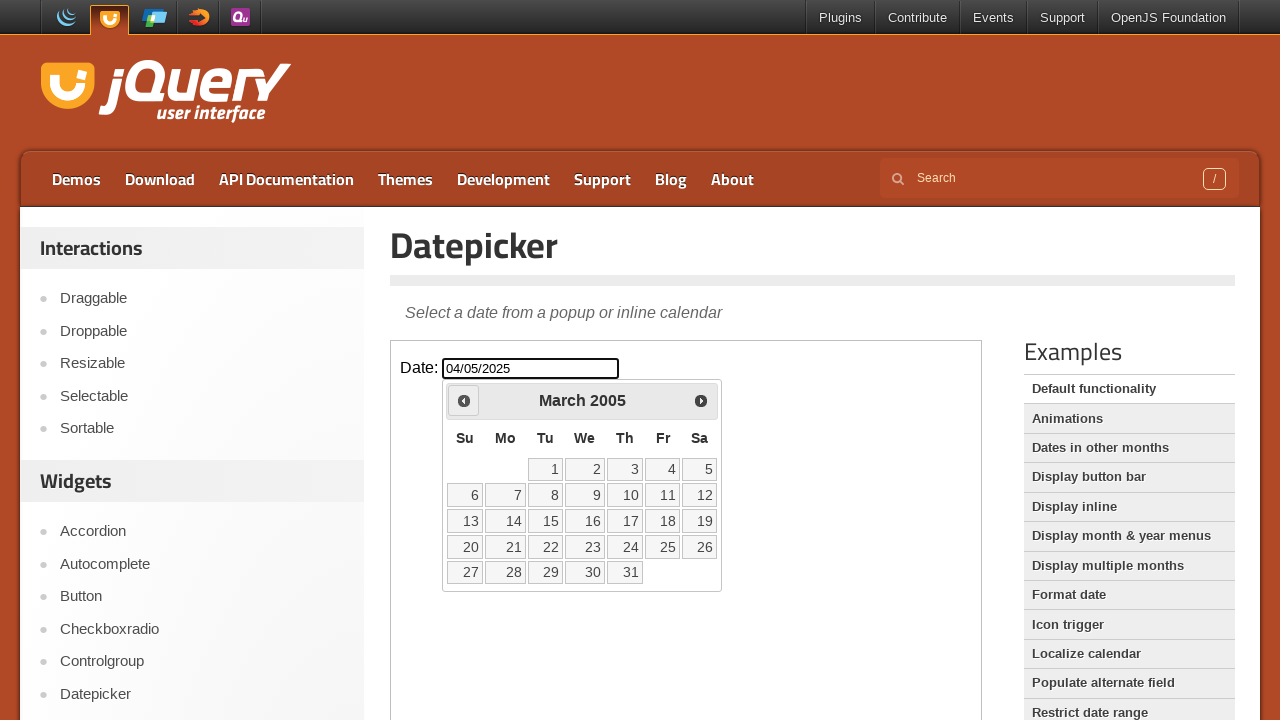

Clicked previous month button to navigate backwards at (464, 400) on iframe >> internal:control=enter-frame >> [title='Prev']
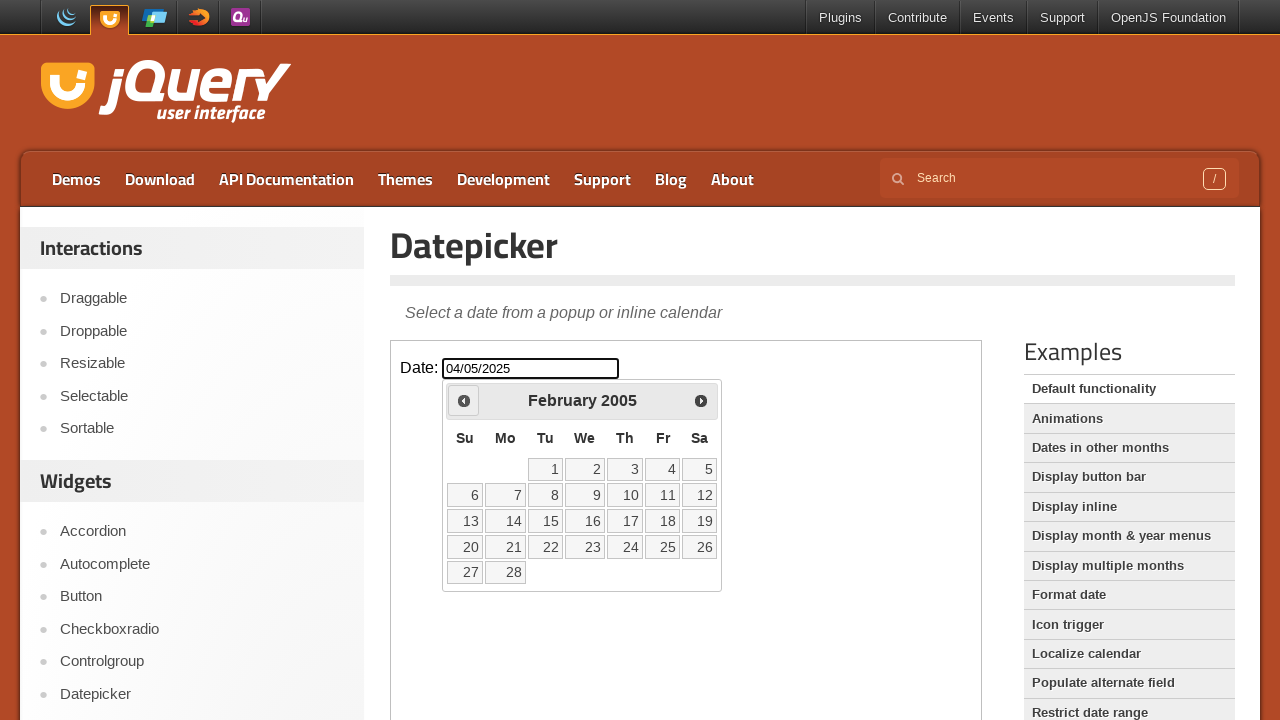

Checked current month and year: February 2005
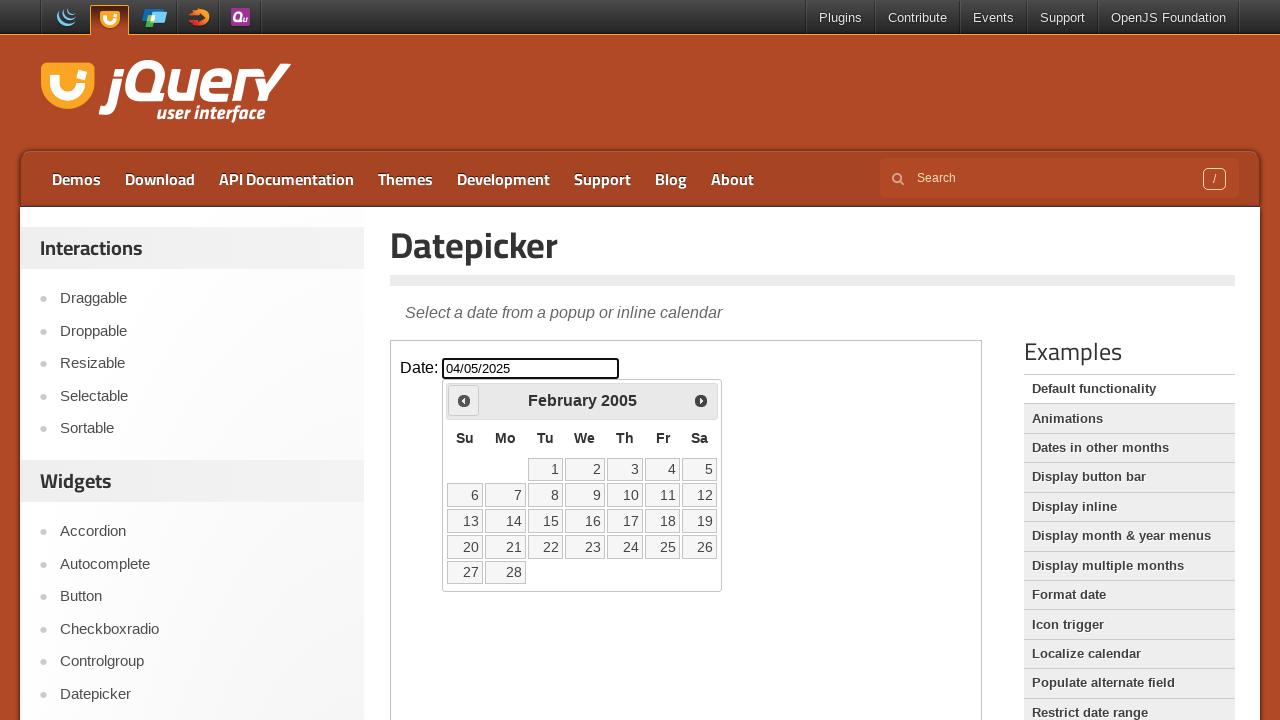

Clicked previous month button to navigate backwards at (464, 400) on iframe >> internal:control=enter-frame >> [title='Prev']
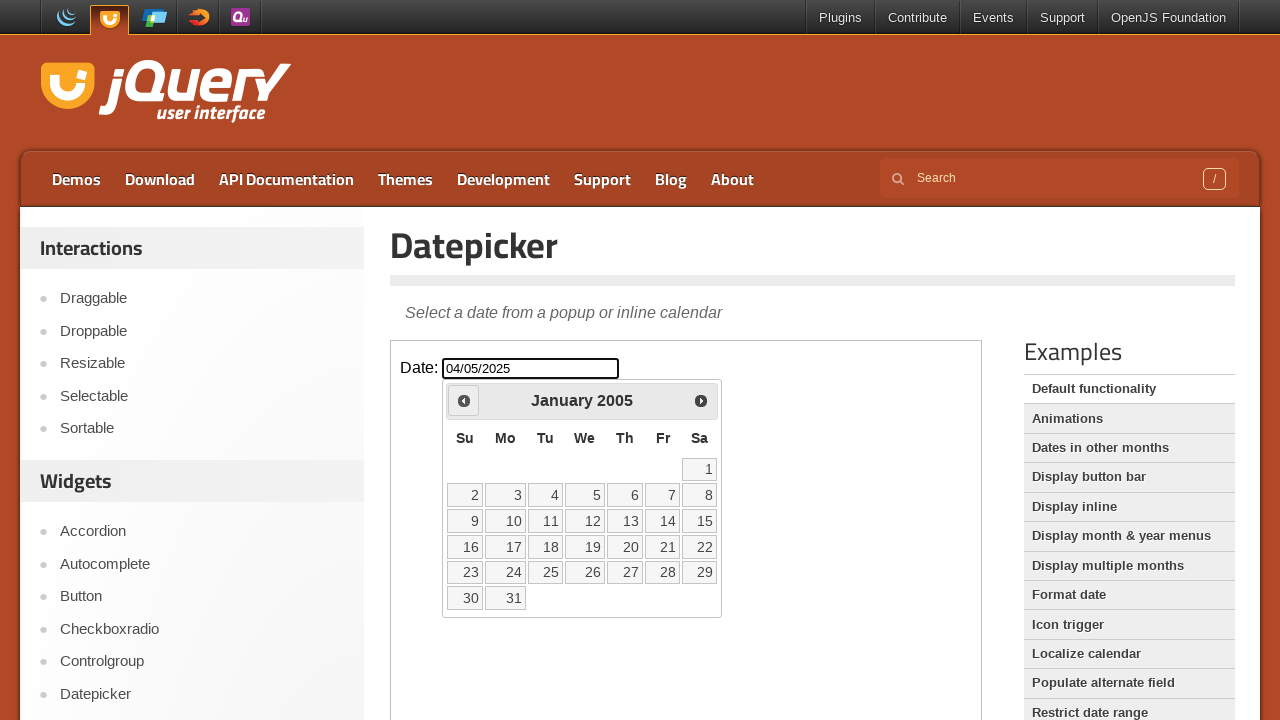

Checked current month and year: January 2005
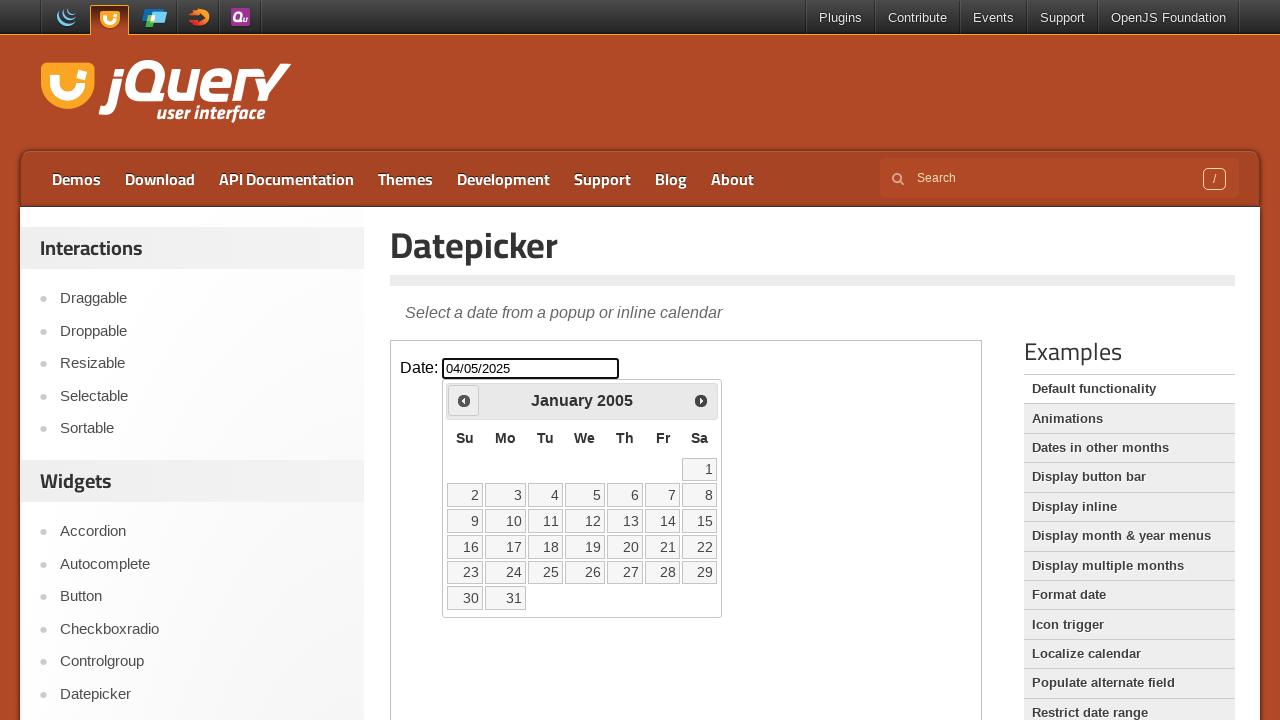

Clicked previous month button to navigate backwards at (464, 400) on iframe >> internal:control=enter-frame >> [title='Prev']
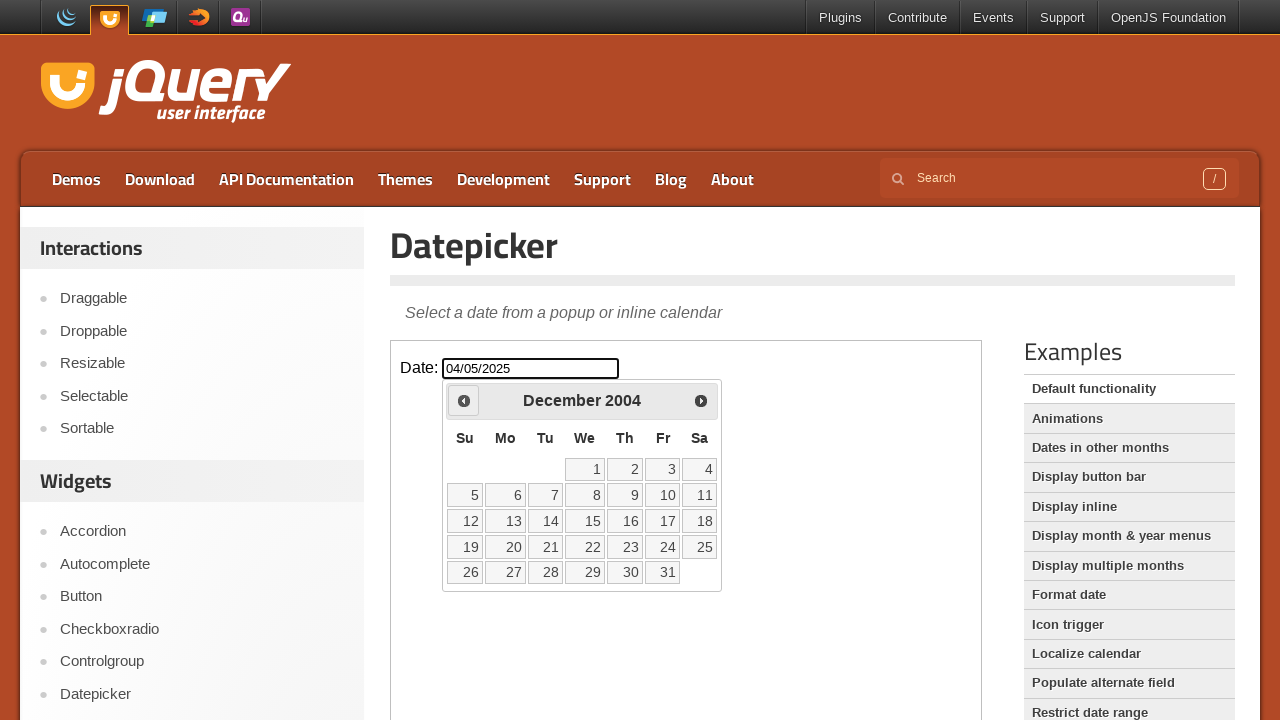

Checked current month and year: December 2004
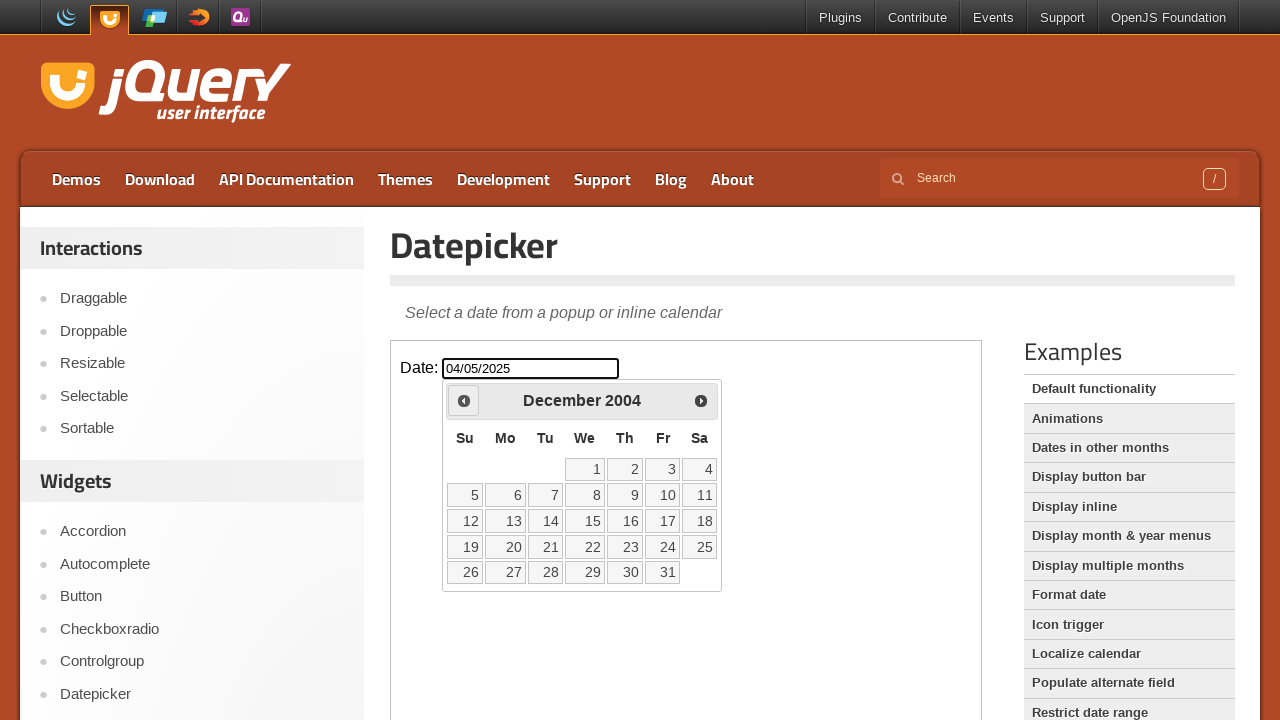

Clicked previous month button to navigate backwards at (464, 400) on iframe >> internal:control=enter-frame >> [title='Prev']
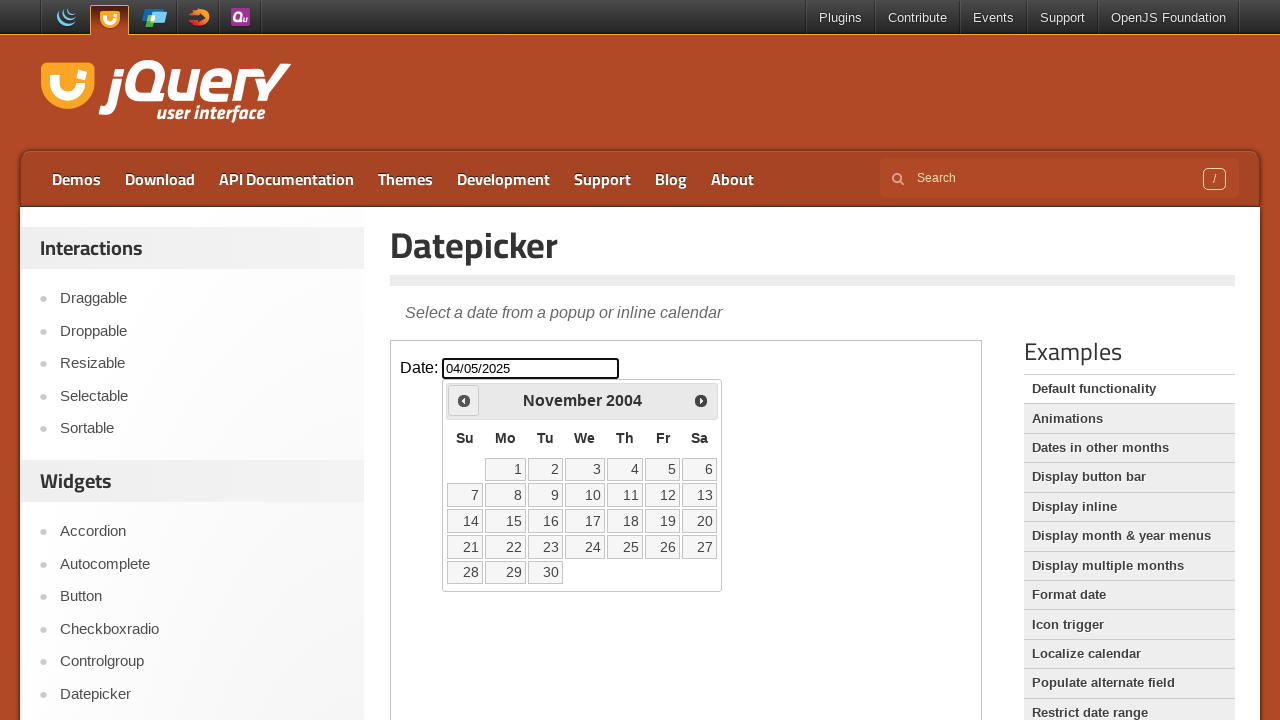

Checked current month and year: November 2004
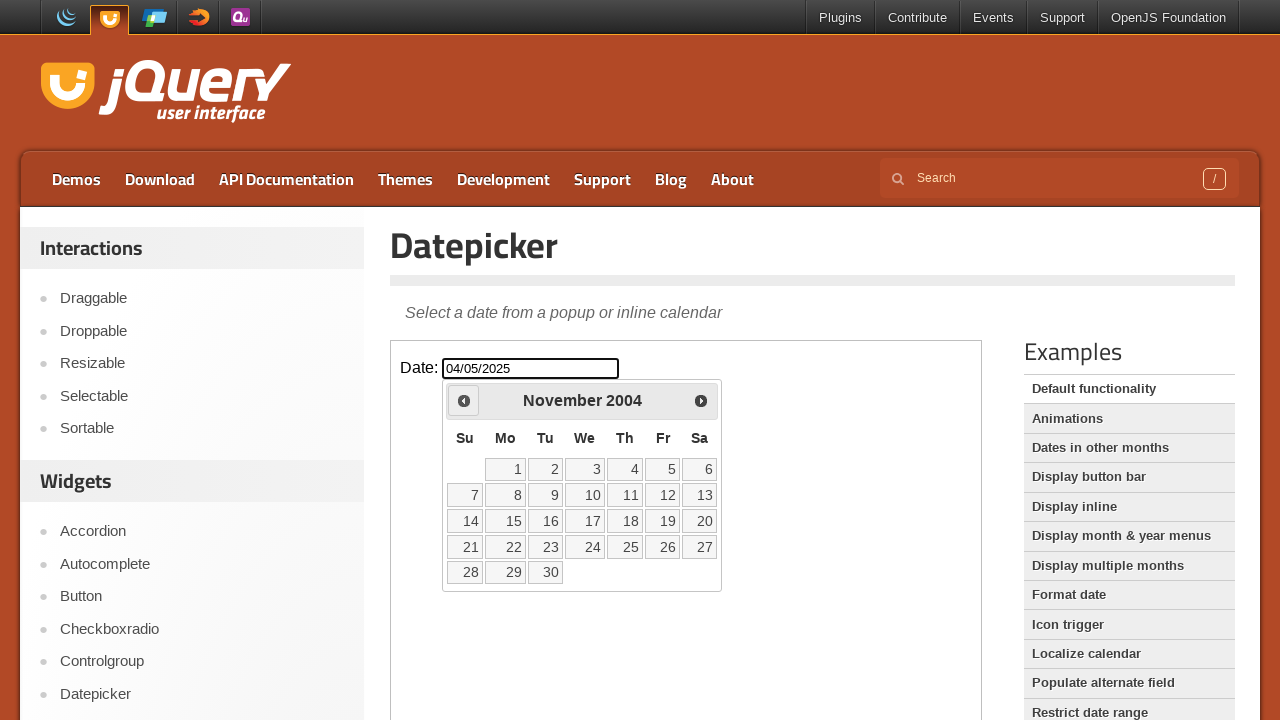

Clicked previous month button to navigate backwards at (464, 400) on iframe >> internal:control=enter-frame >> [title='Prev']
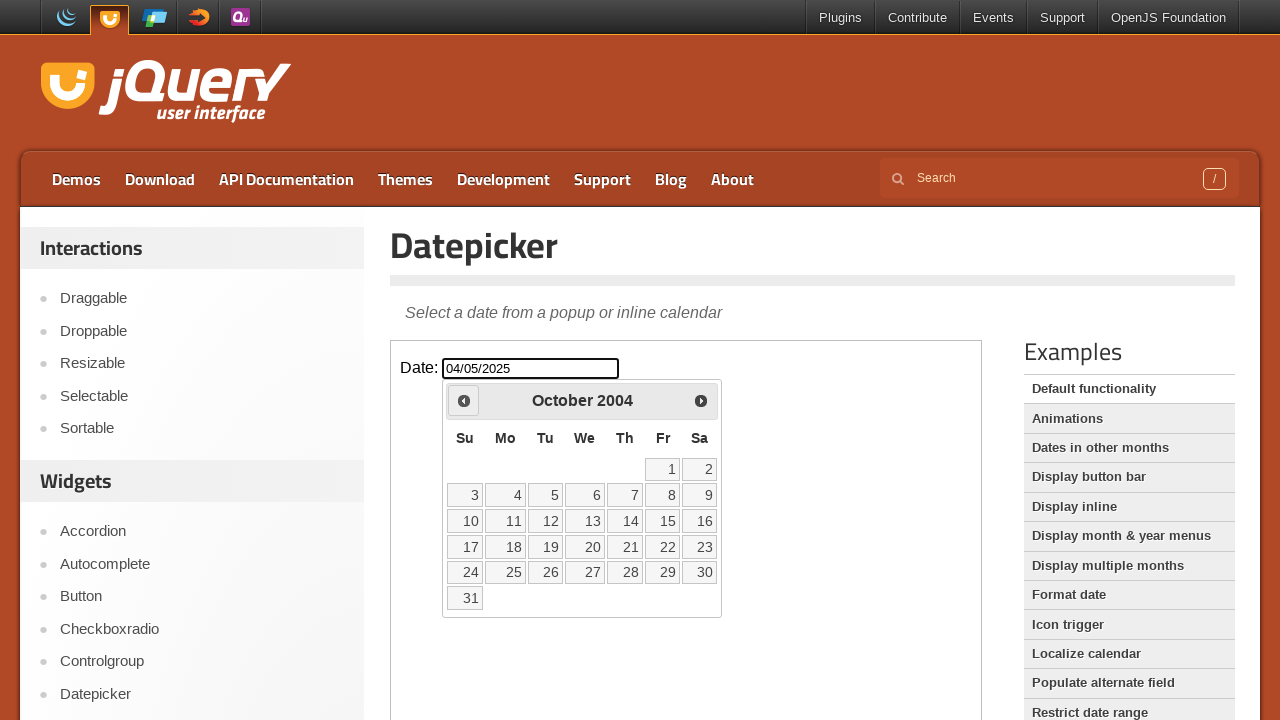

Checked current month and year: October 2004
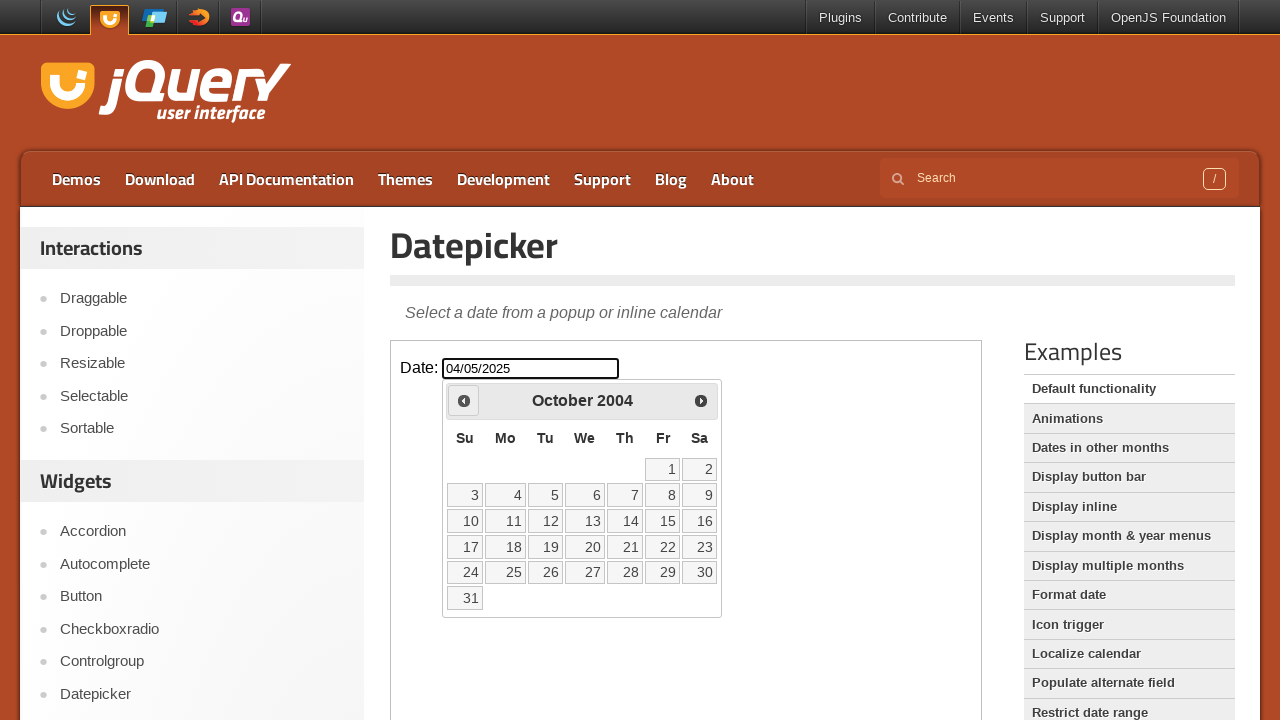

Clicked previous month button to navigate backwards at (464, 400) on iframe >> internal:control=enter-frame >> [title='Prev']
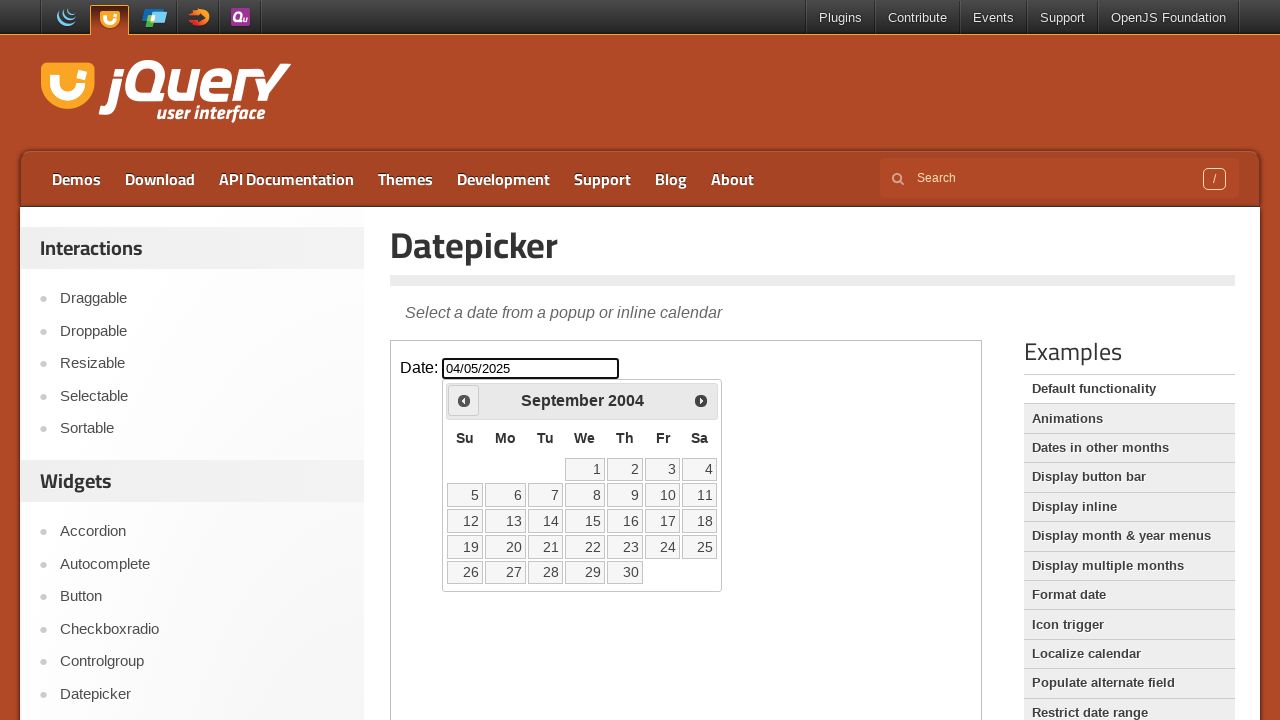

Checked current month and year: September 2004
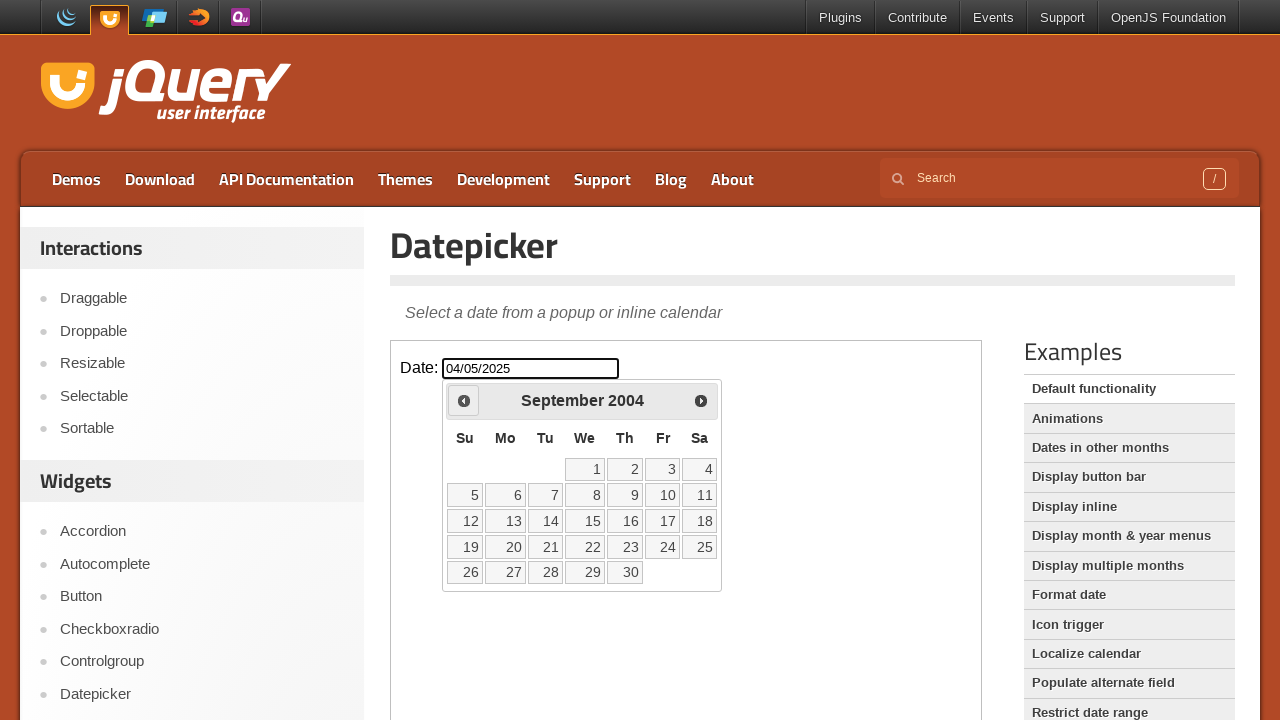

Clicked previous month button to navigate backwards at (464, 400) on iframe >> internal:control=enter-frame >> [title='Prev']
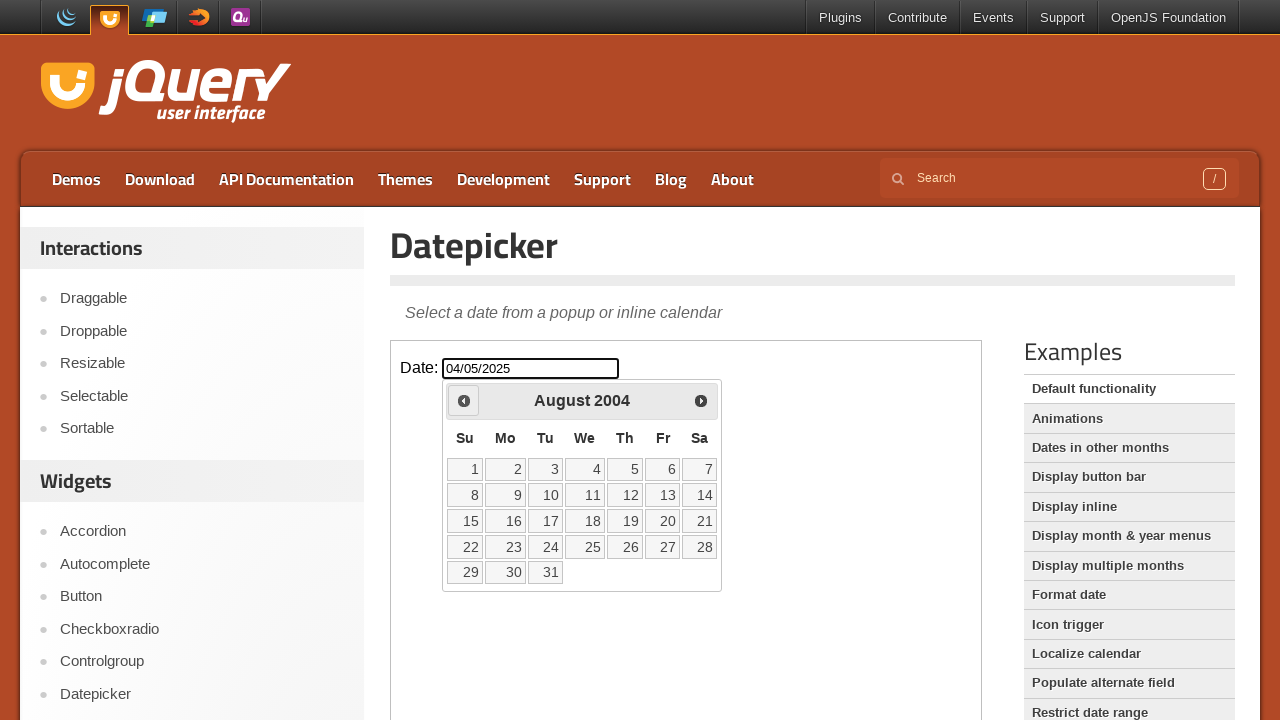

Checked current month and year: August 2004
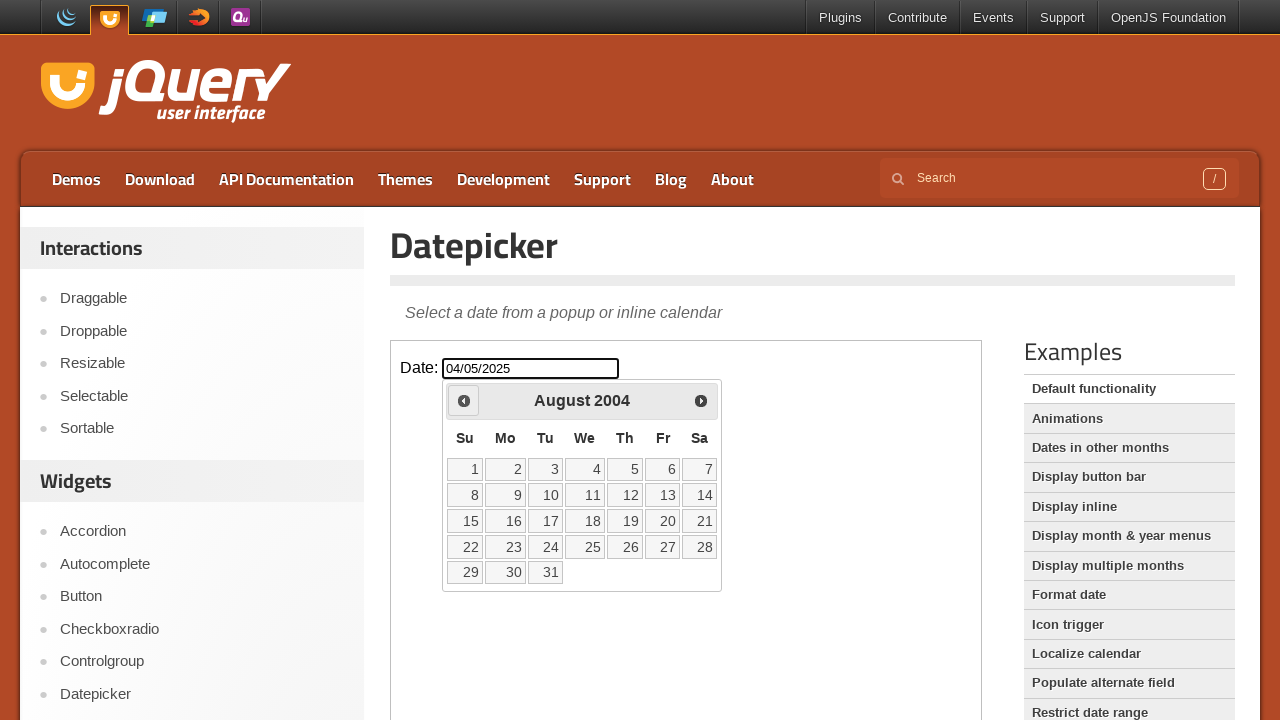

Clicked previous month button to navigate backwards at (464, 400) on iframe >> internal:control=enter-frame >> [title='Prev']
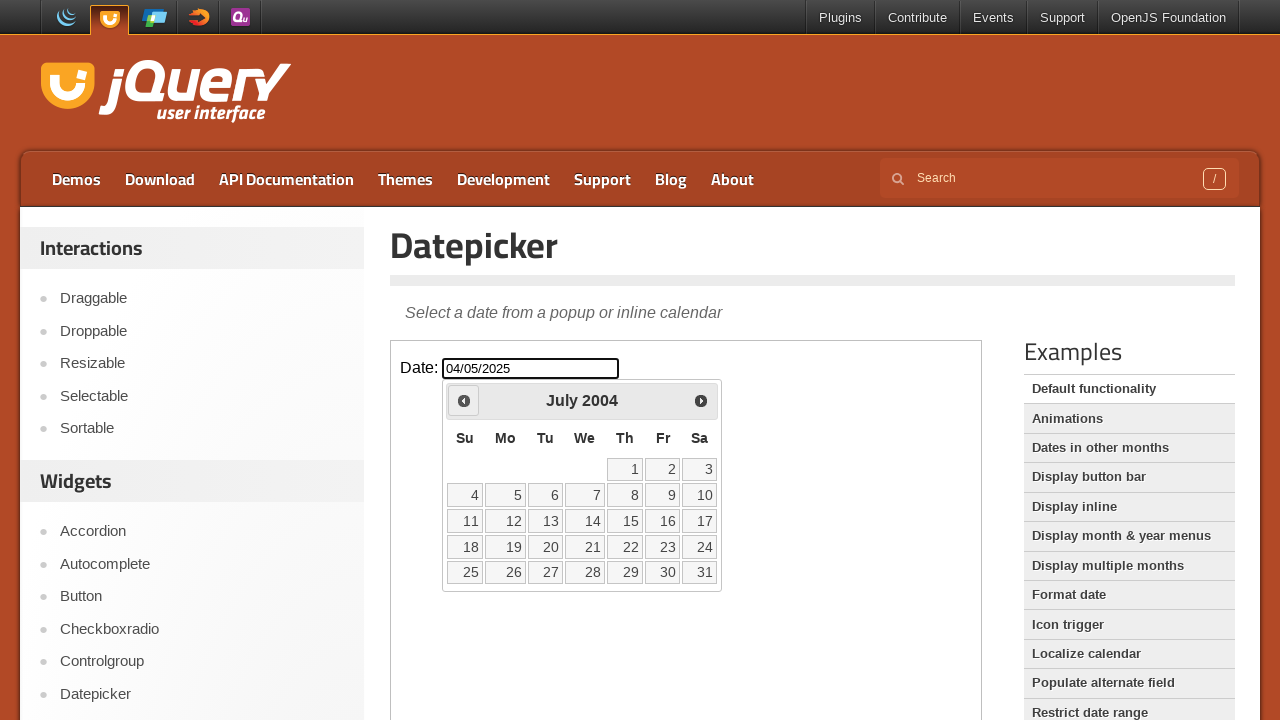

Checked current month and year: July 2004
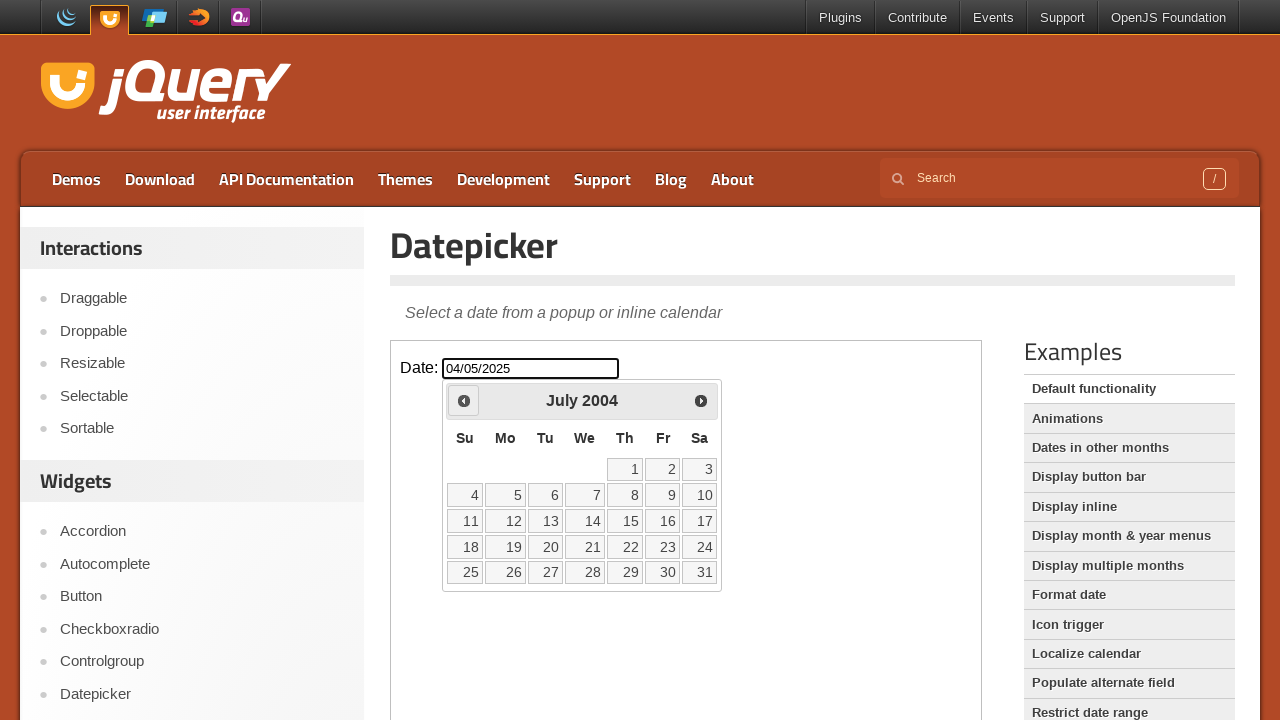

Clicked previous month button to navigate backwards at (464, 400) on iframe >> internal:control=enter-frame >> [title='Prev']
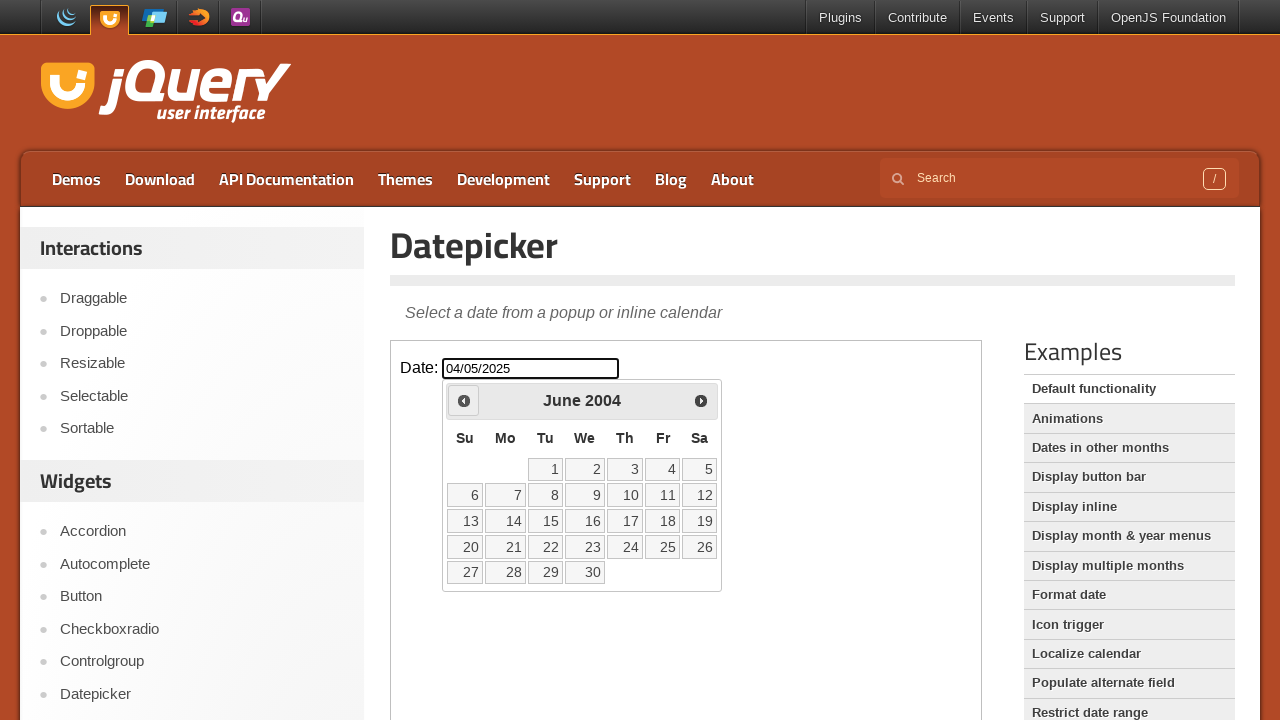

Checked current month and year: June 2004
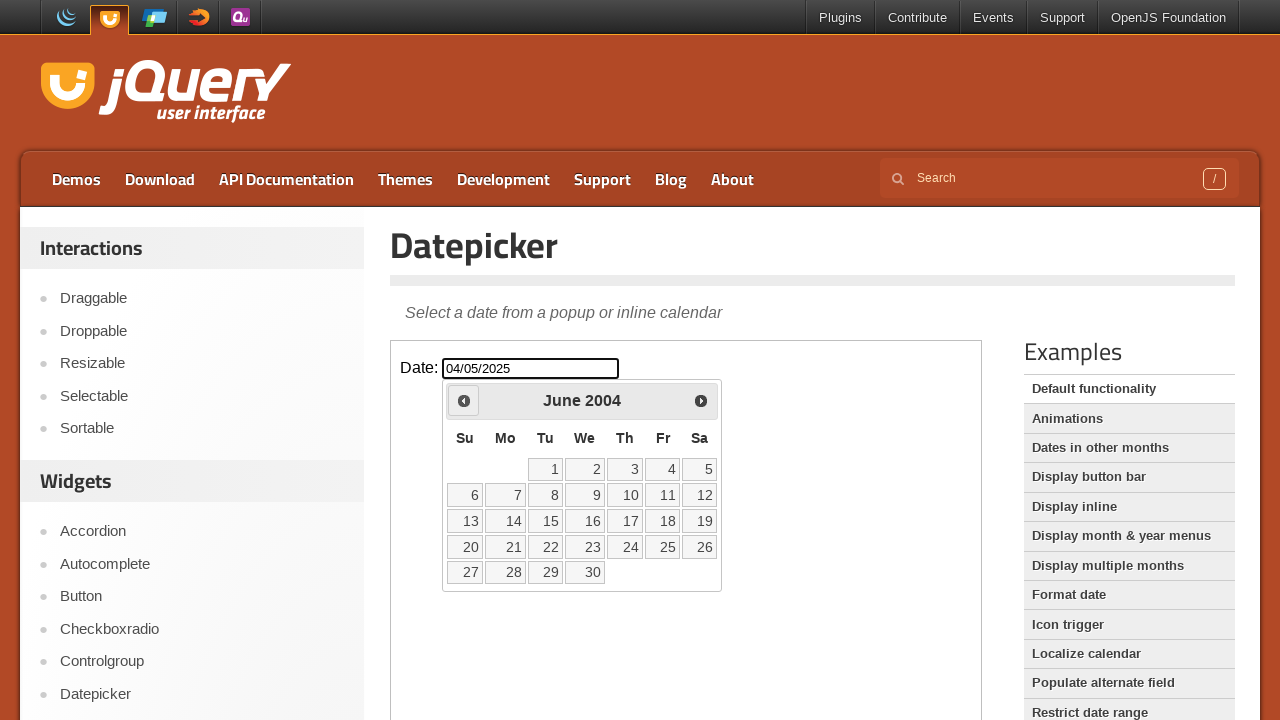

Clicked previous month button to navigate backwards at (464, 400) on iframe >> internal:control=enter-frame >> [title='Prev']
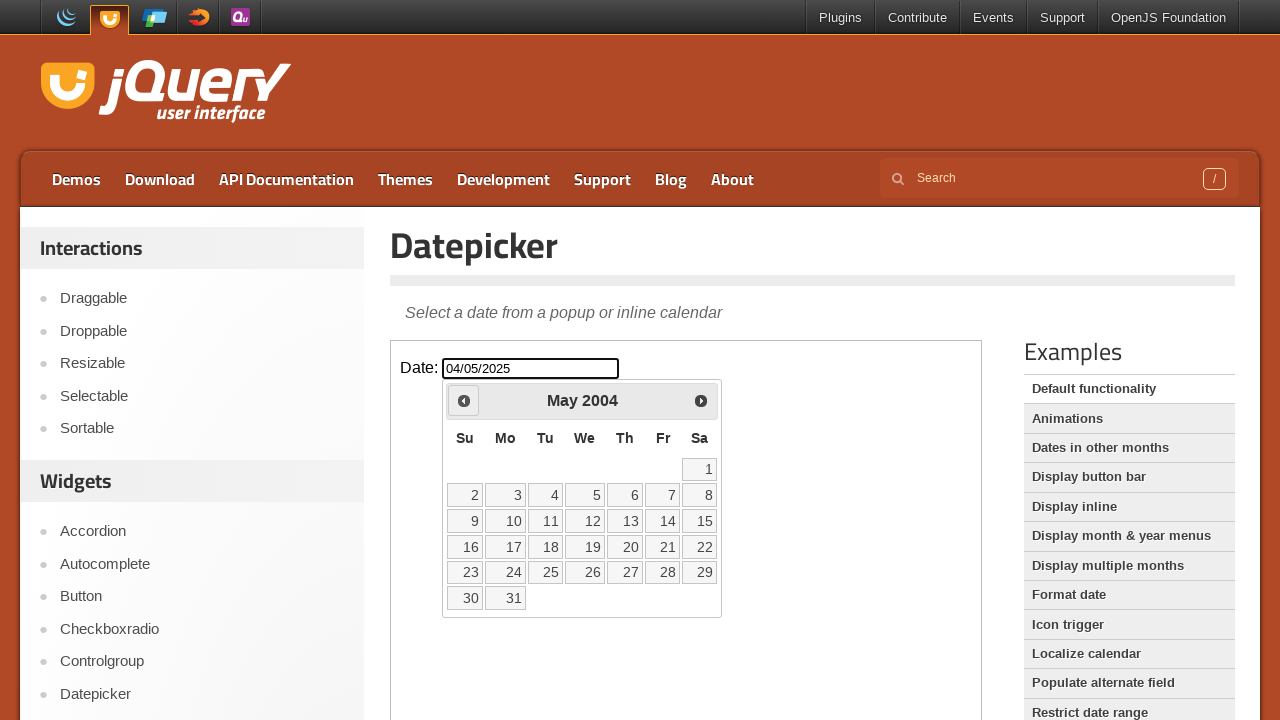

Checked current month and year: May 2004
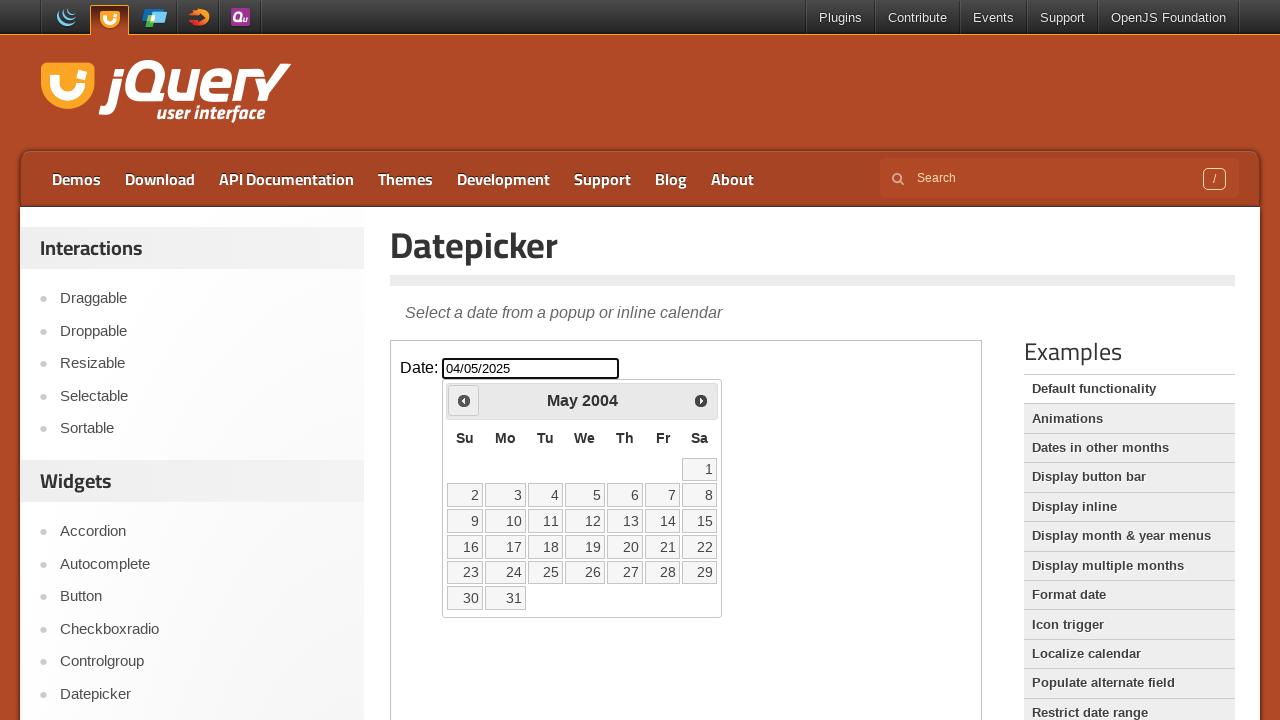

Clicked previous month button to navigate backwards at (464, 400) on iframe >> internal:control=enter-frame >> [title='Prev']
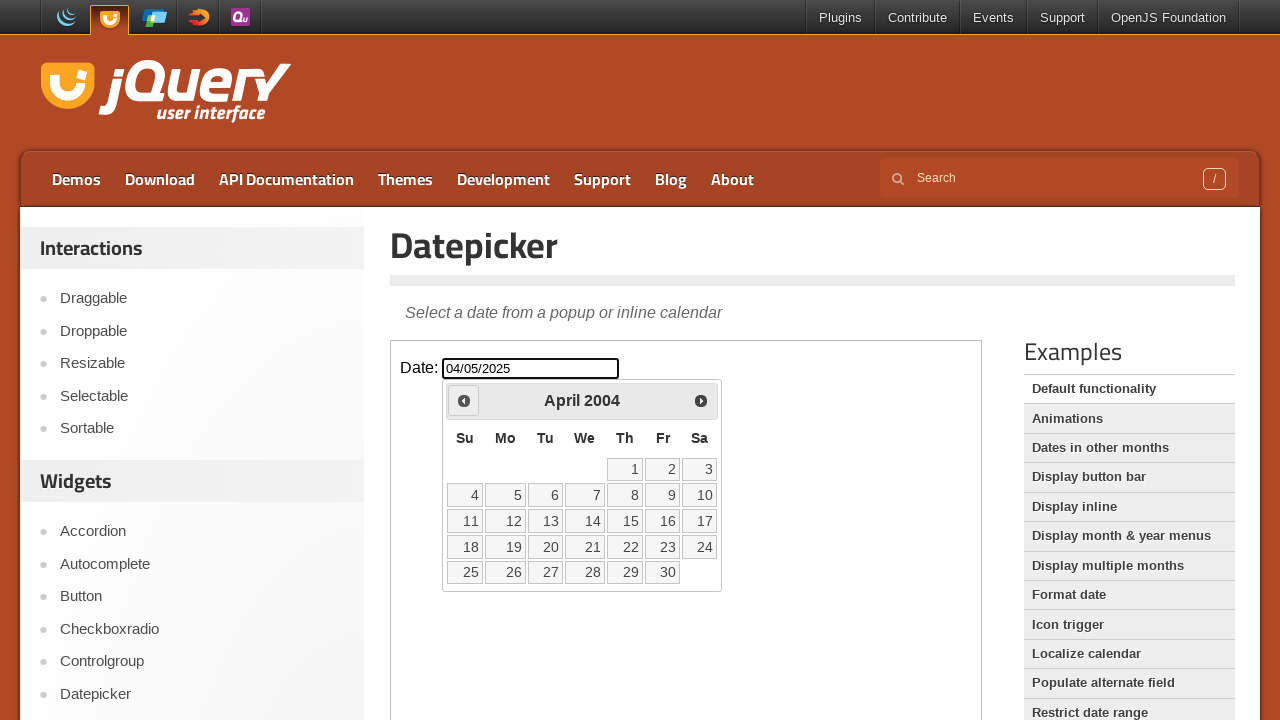

Checked current month and year: April 2004
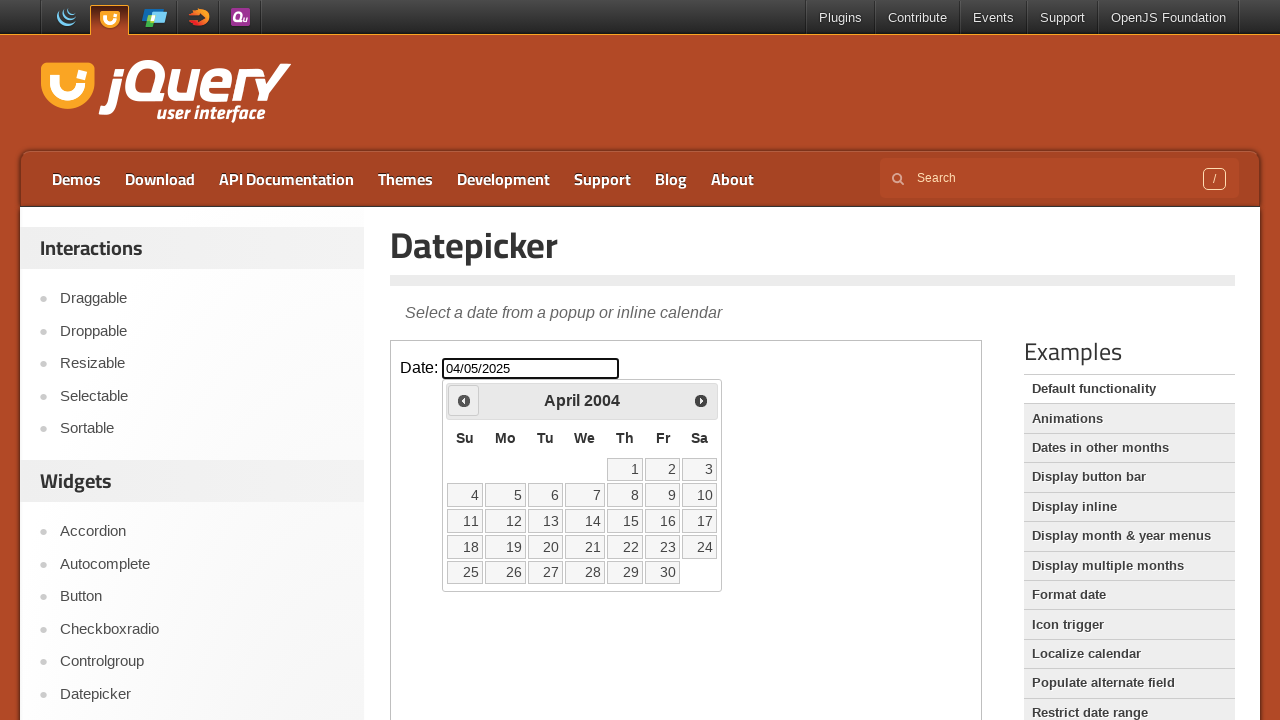

Clicked previous month button to navigate backwards at (464, 400) on iframe >> internal:control=enter-frame >> [title='Prev']
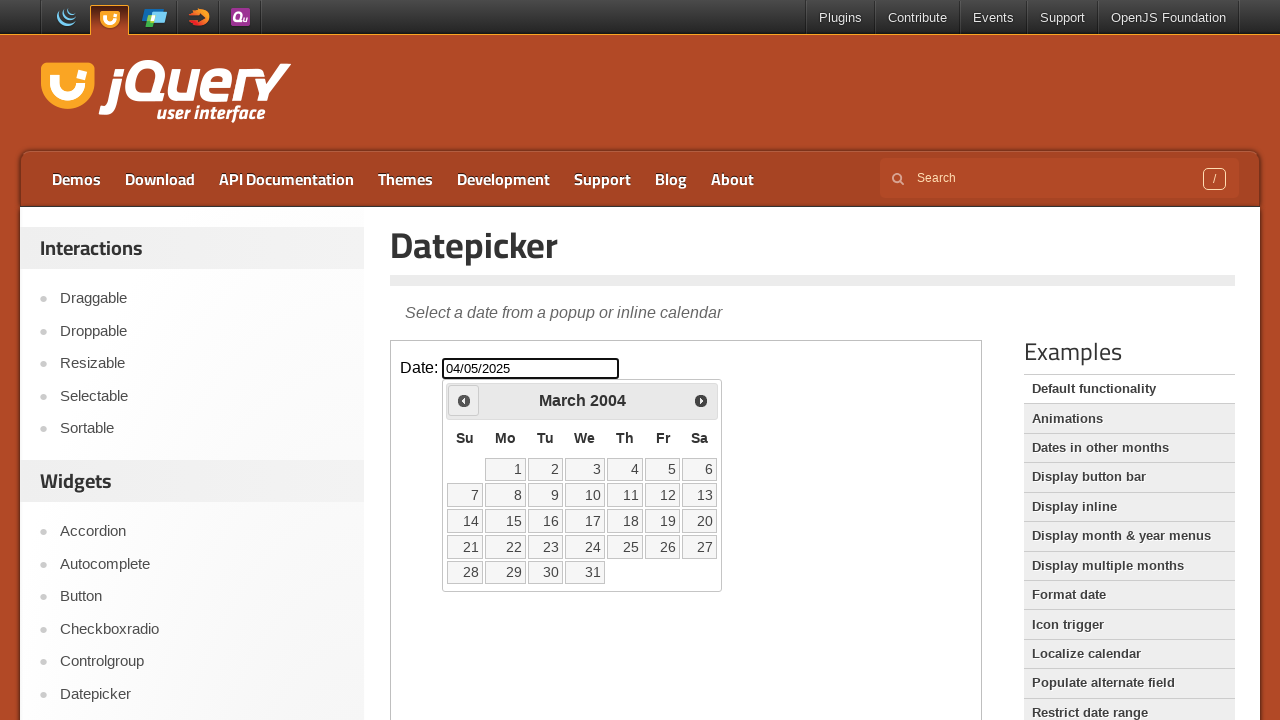

Checked current month and year: March 2004
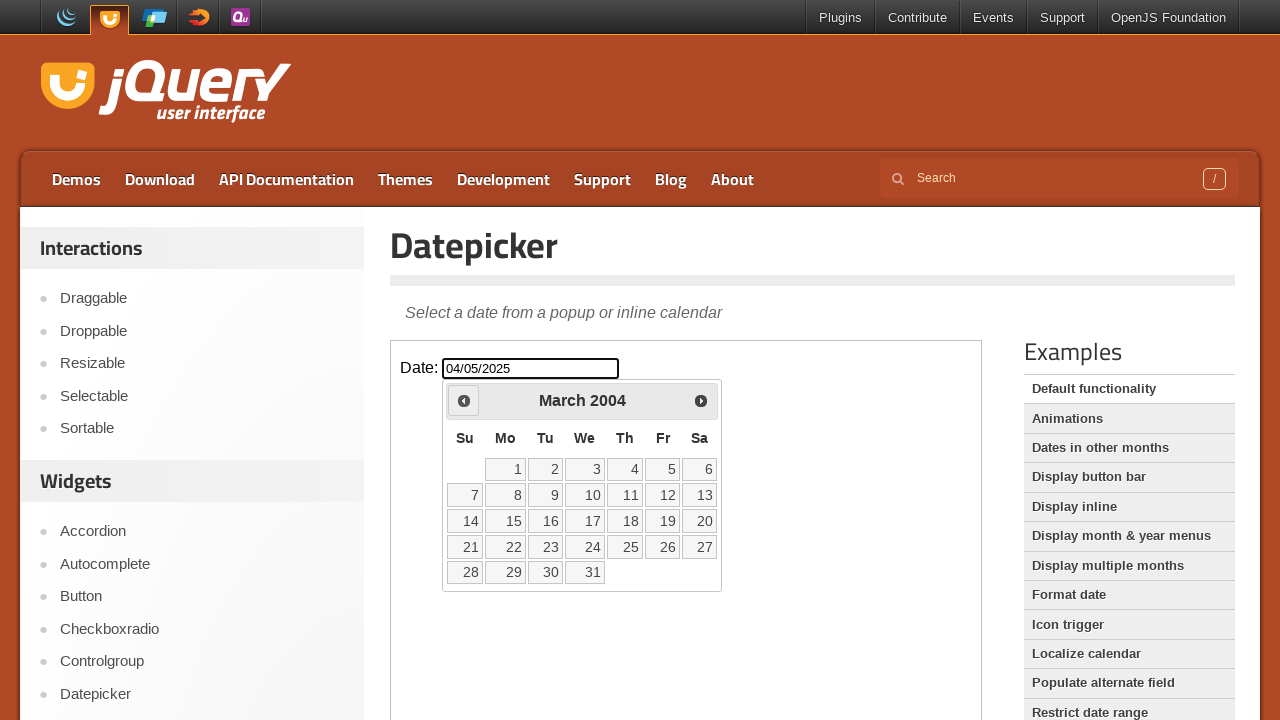

Clicked previous month button to navigate backwards at (464, 400) on iframe >> internal:control=enter-frame >> [title='Prev']
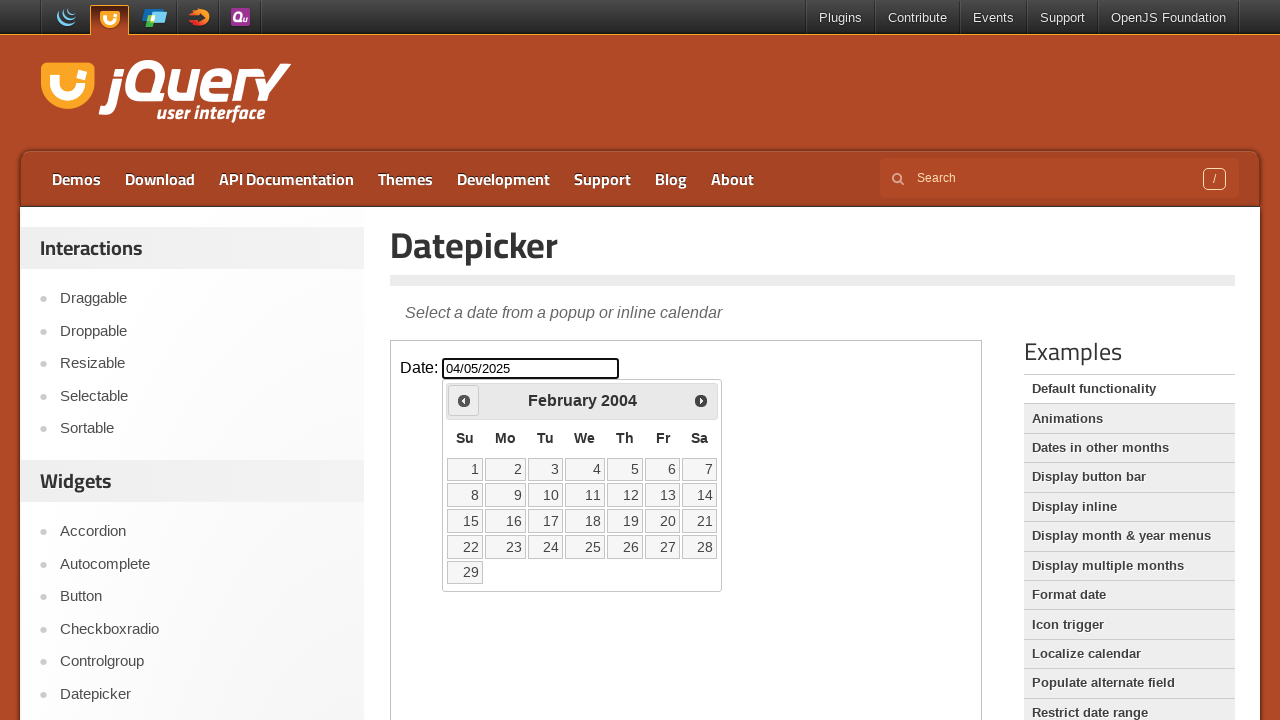

Checked current month and year: February 2004
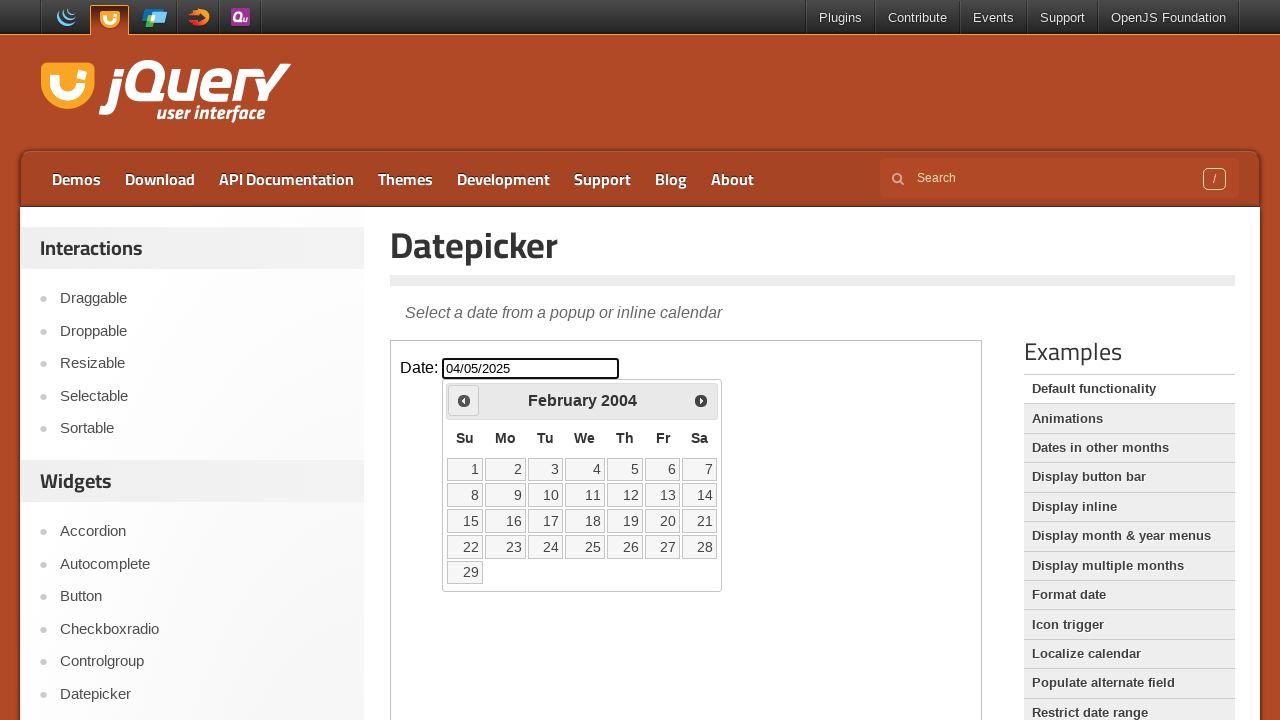

Clicked previous month button to navigate backwards at (464, 400) on iframe >> internal:control=enter-frame >> [title='Prev']
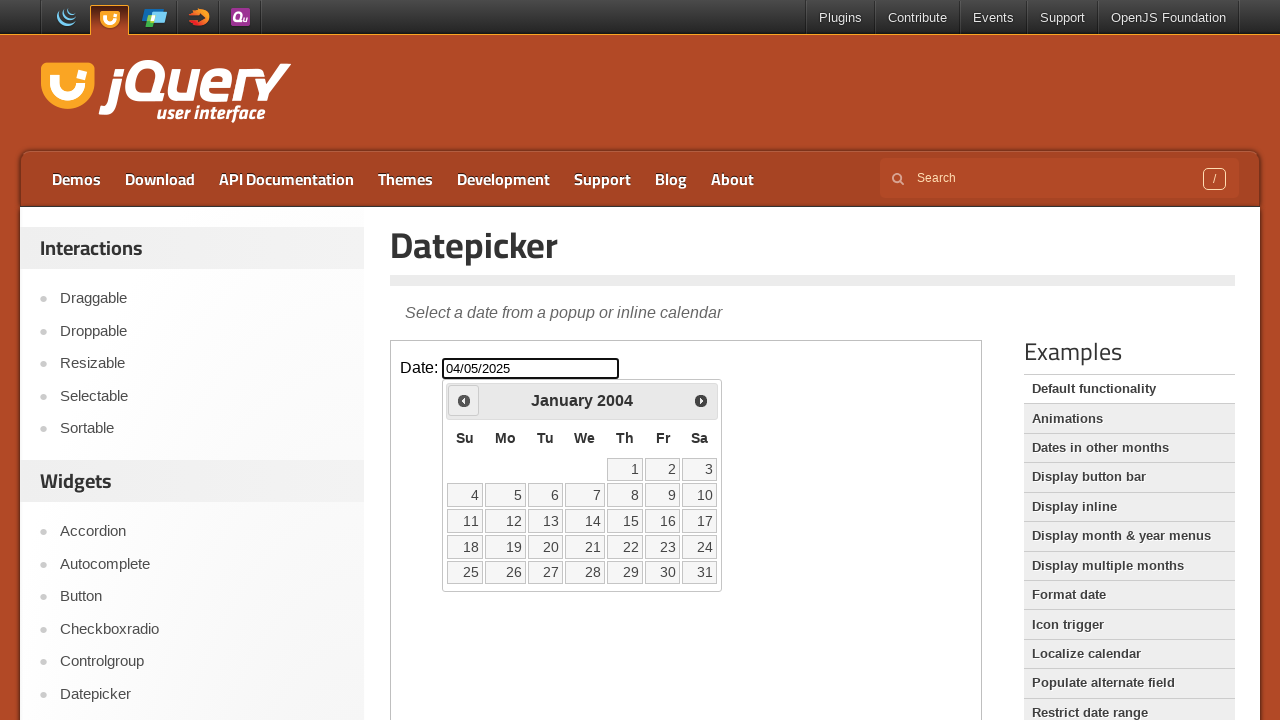

Checked current month and year: January 2004
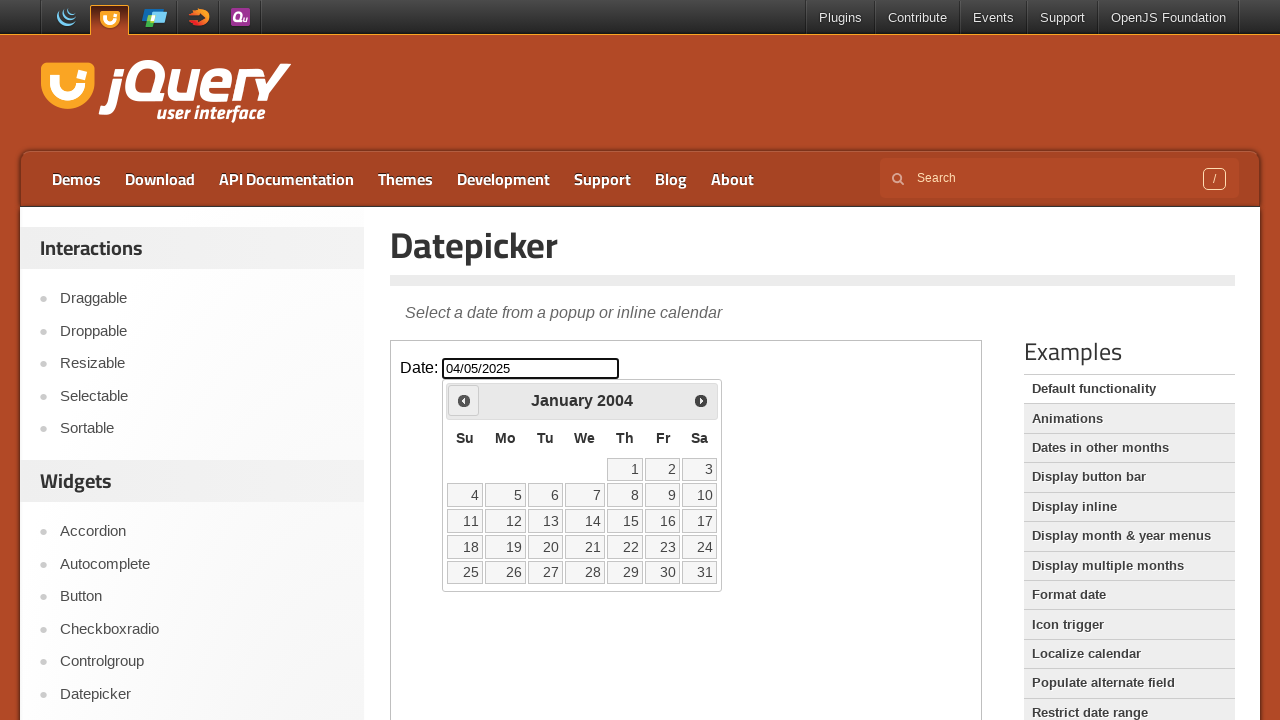

Clicked previous month button to navigate backwards at (464, 400) on iframe >> internal:control=enter-frame >> [title='Prev']
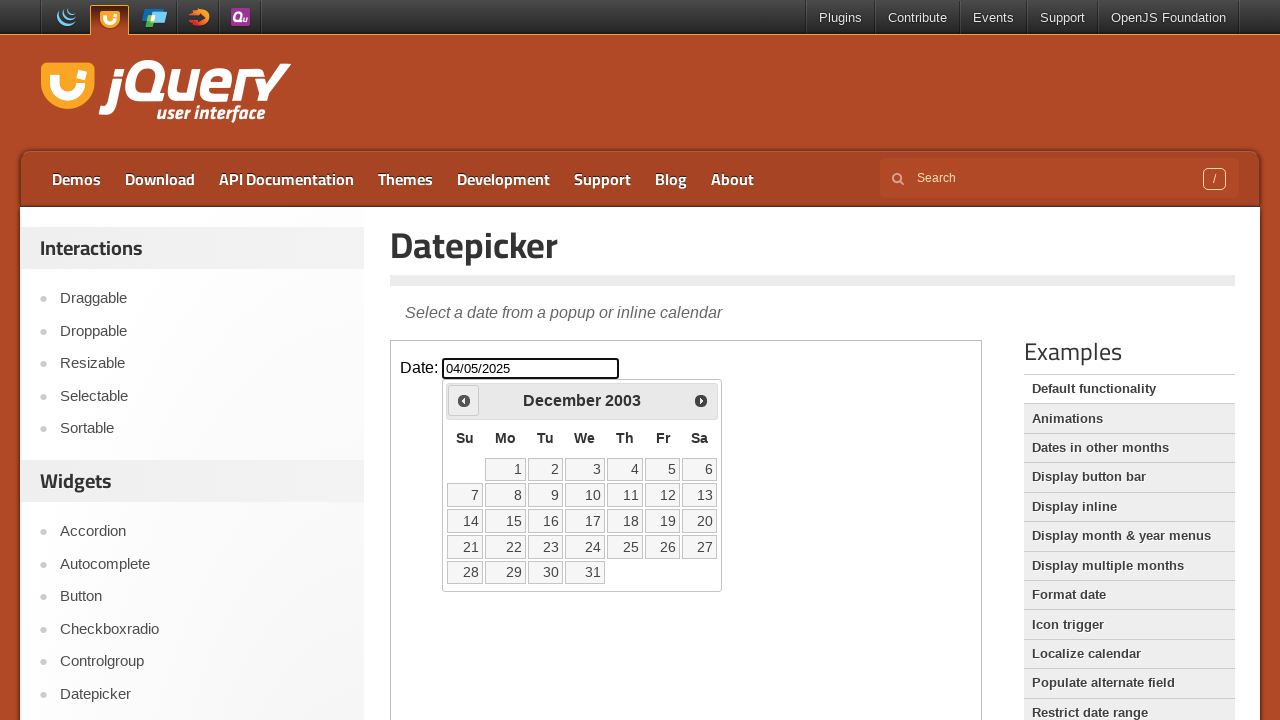

Checked current month and year: December 2003
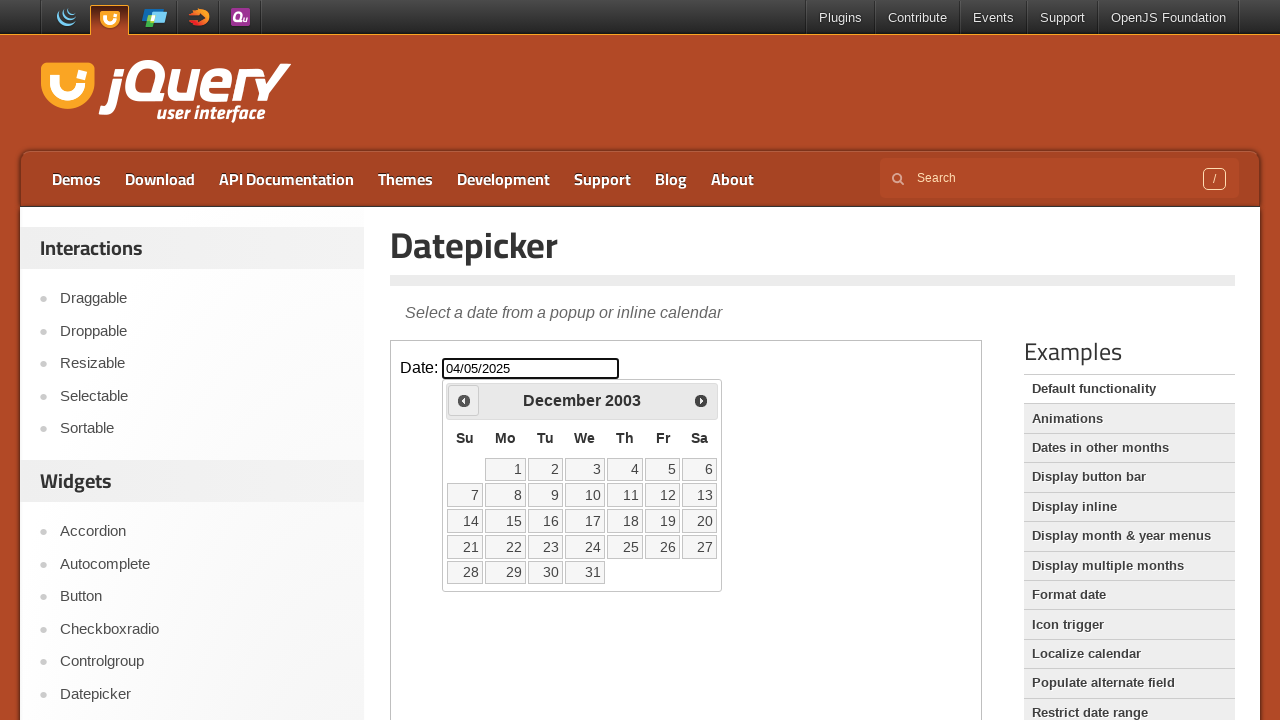

Clicked previous month button to navigate backwards at (464, 400) on iframe >> internal:control=enter-frame >> [title='Prev']
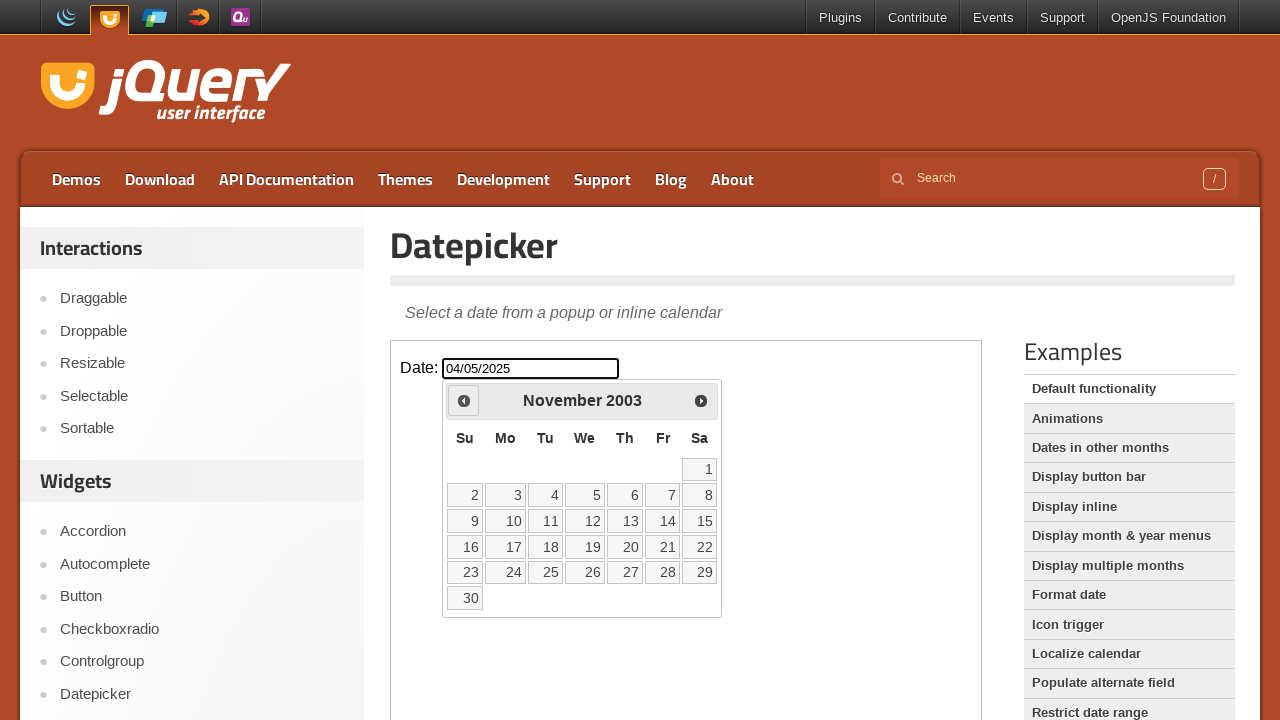

Checked current month and year: November 2003
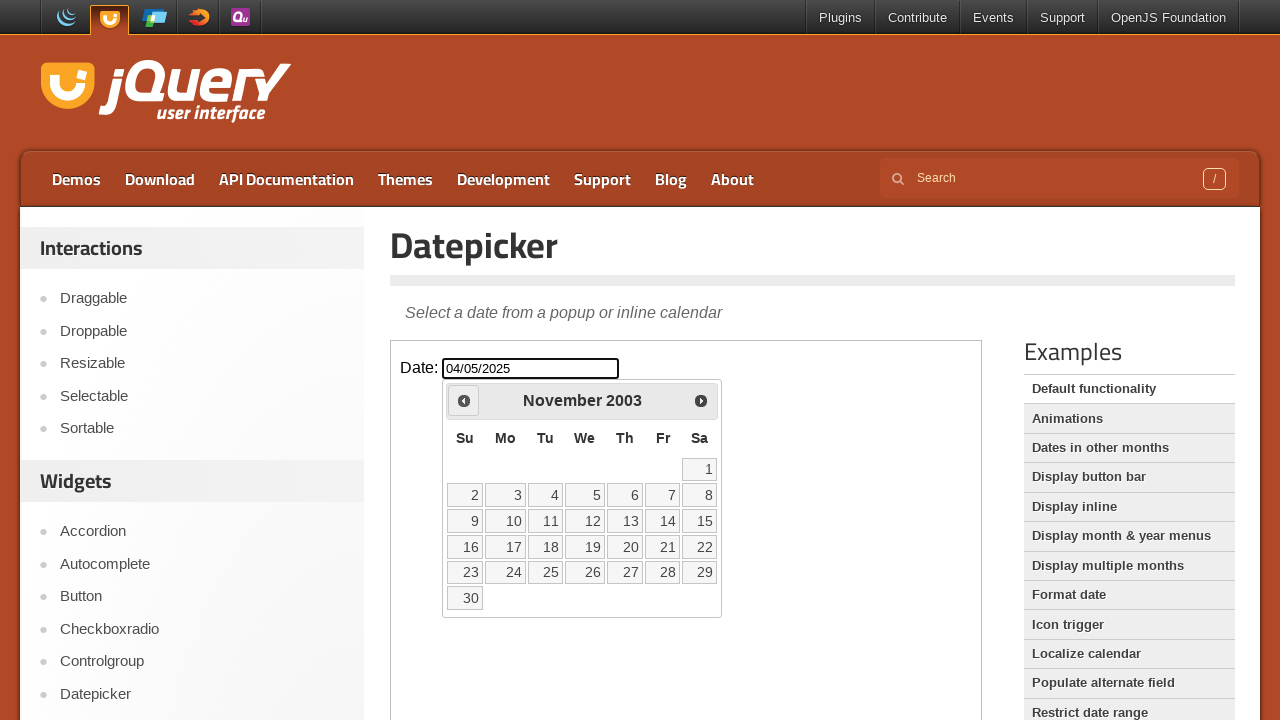

Clicked previous month button to navigate backwards at (464, 400) on iframe >> internal:control=enter-frame >> [title='Prev']
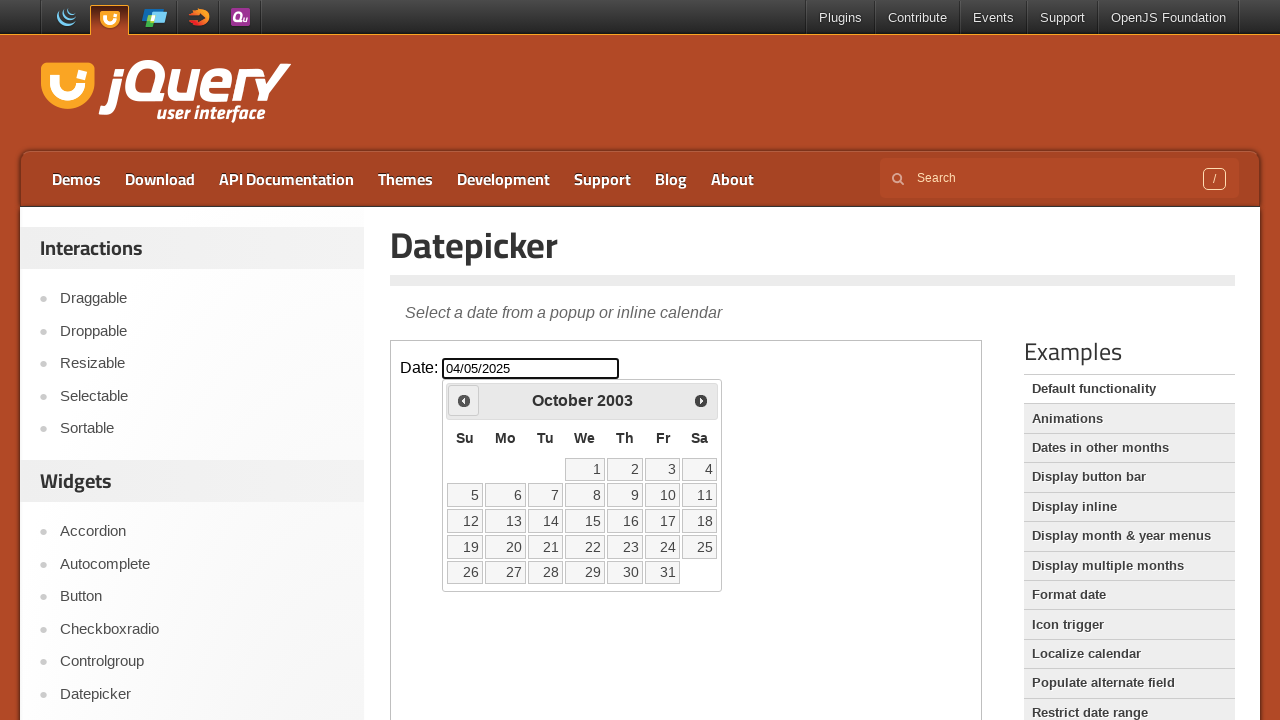

Checked current month and year: October 2003
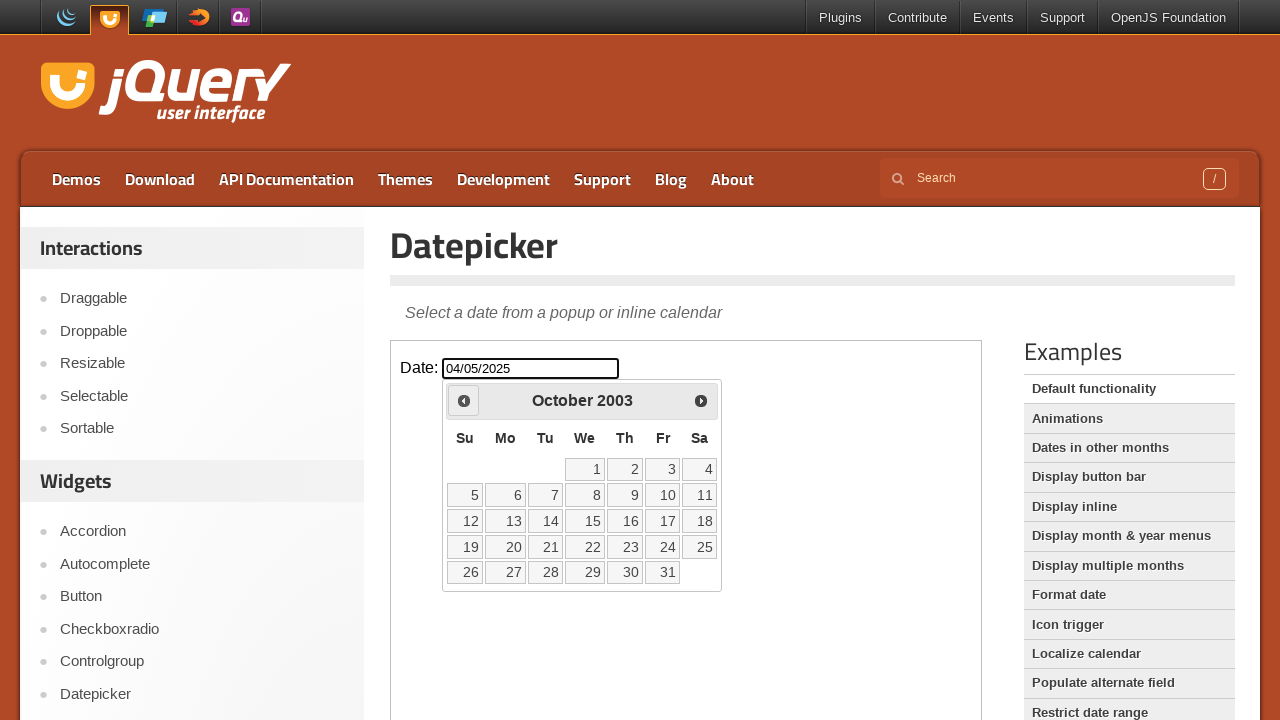

Clicked previous month button to navigate backwards at (464, 400) on iframe >> internal:control=enter-frame >> [title='Prev']
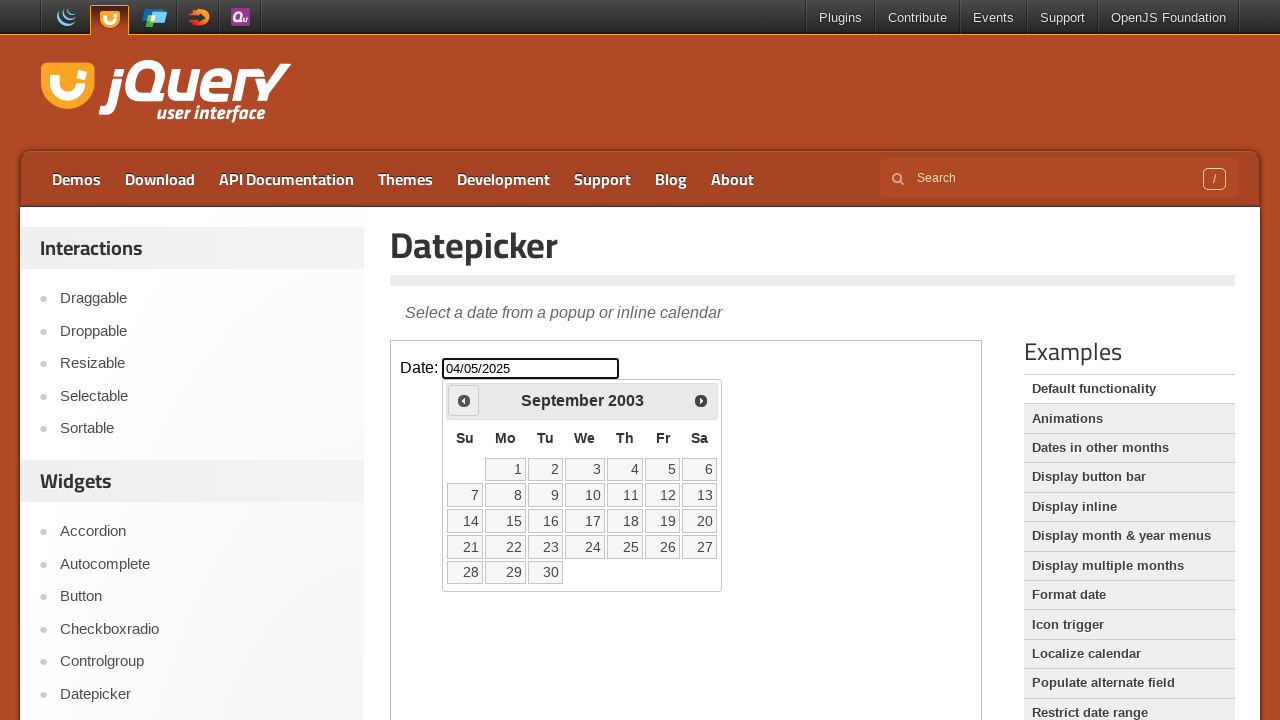

Checked current month and year: September 2003
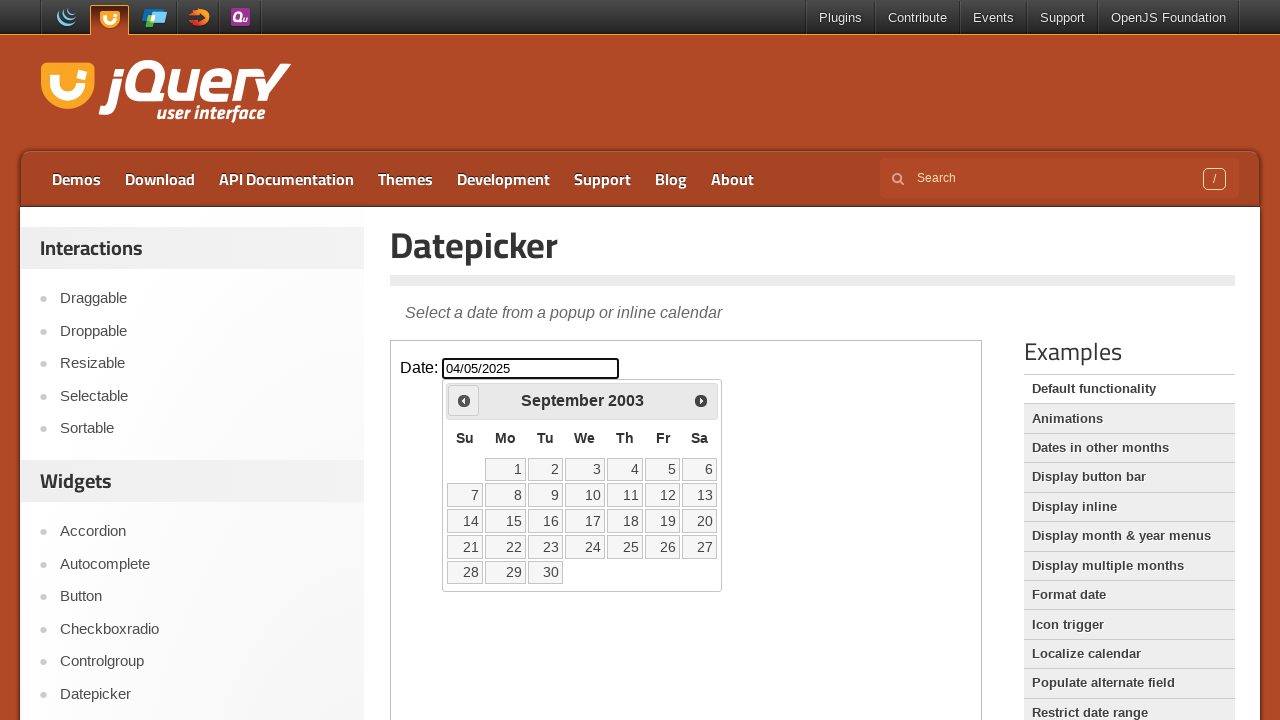

Clicked previous month button to navigate backwards at (464, 400) on iframe >> internal:control=enter-frame >> [title='Prev']
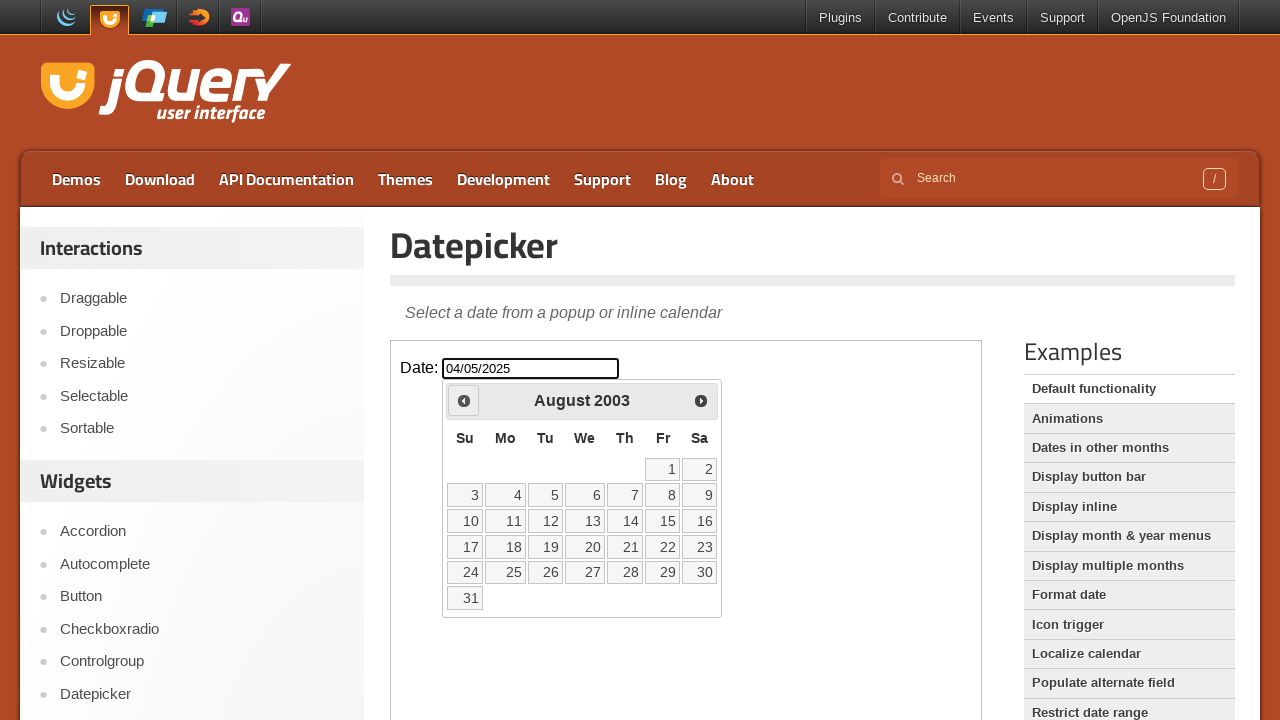

Checked current month and year: August 2003
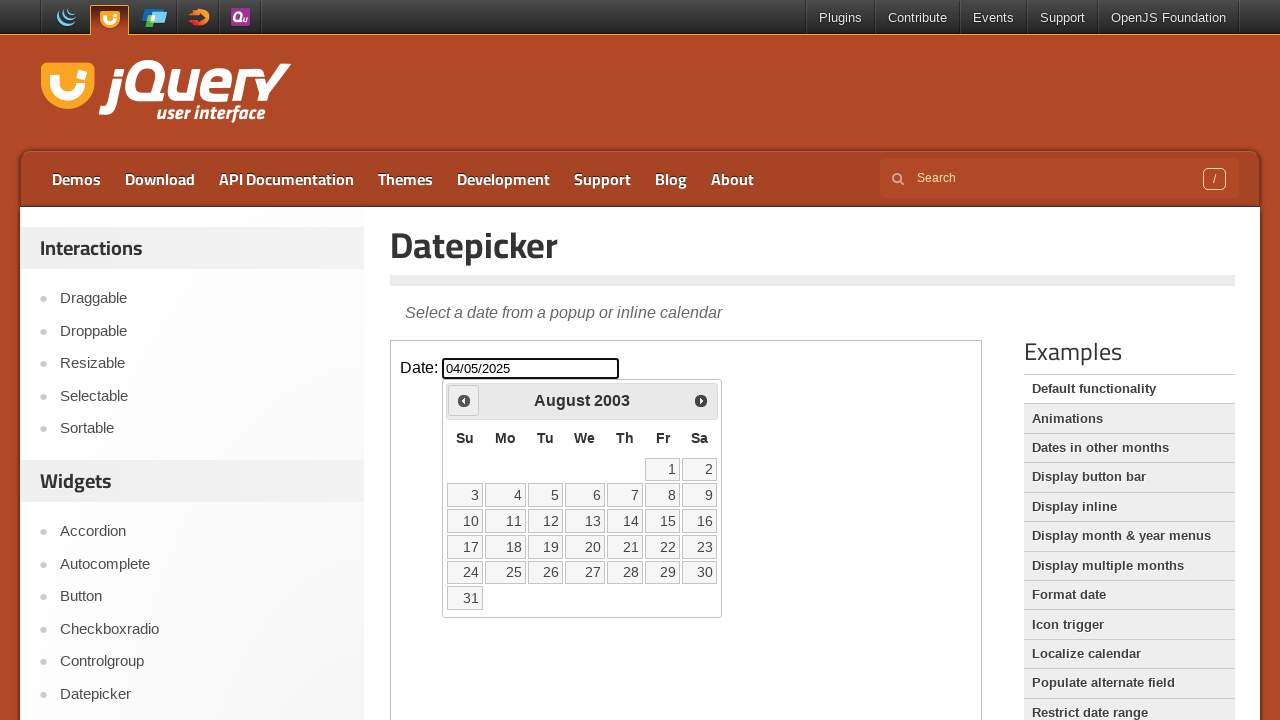

Clicked previous month button to navigate backwards at (464, 400) on iframe >> internal:control=enter-frame >> [title='Prev']
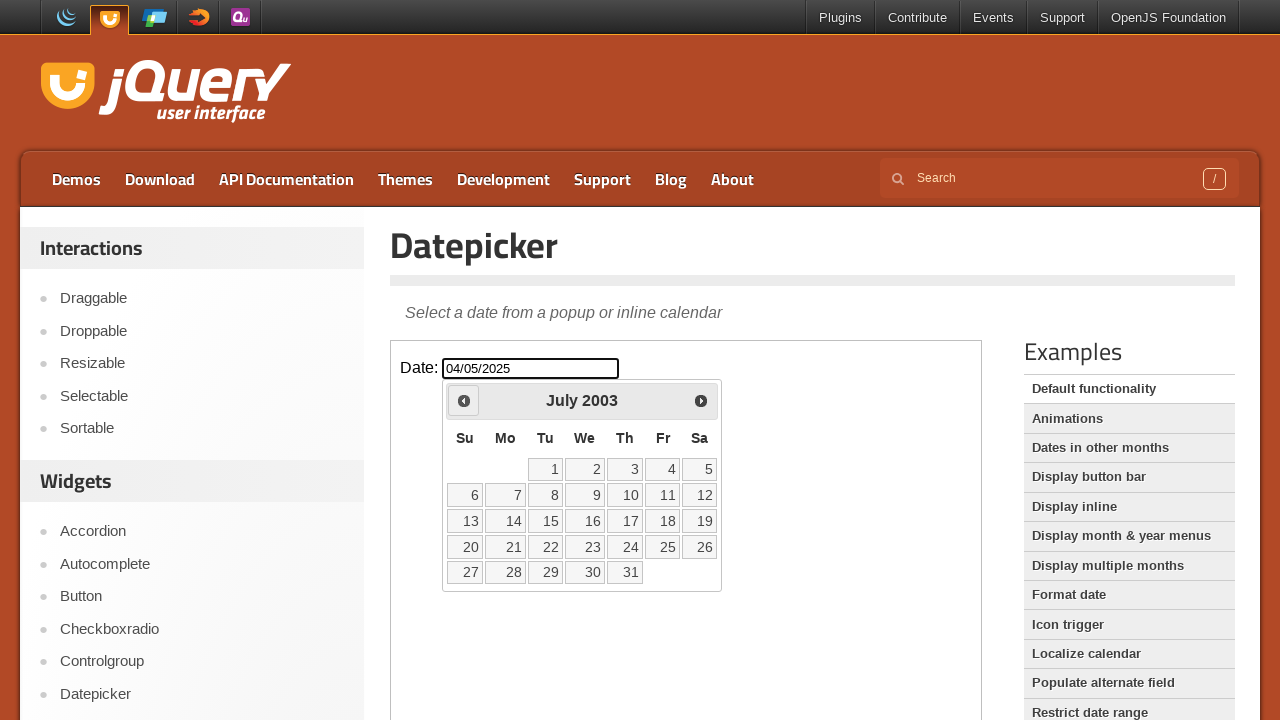

Checked current month and year: July 2003
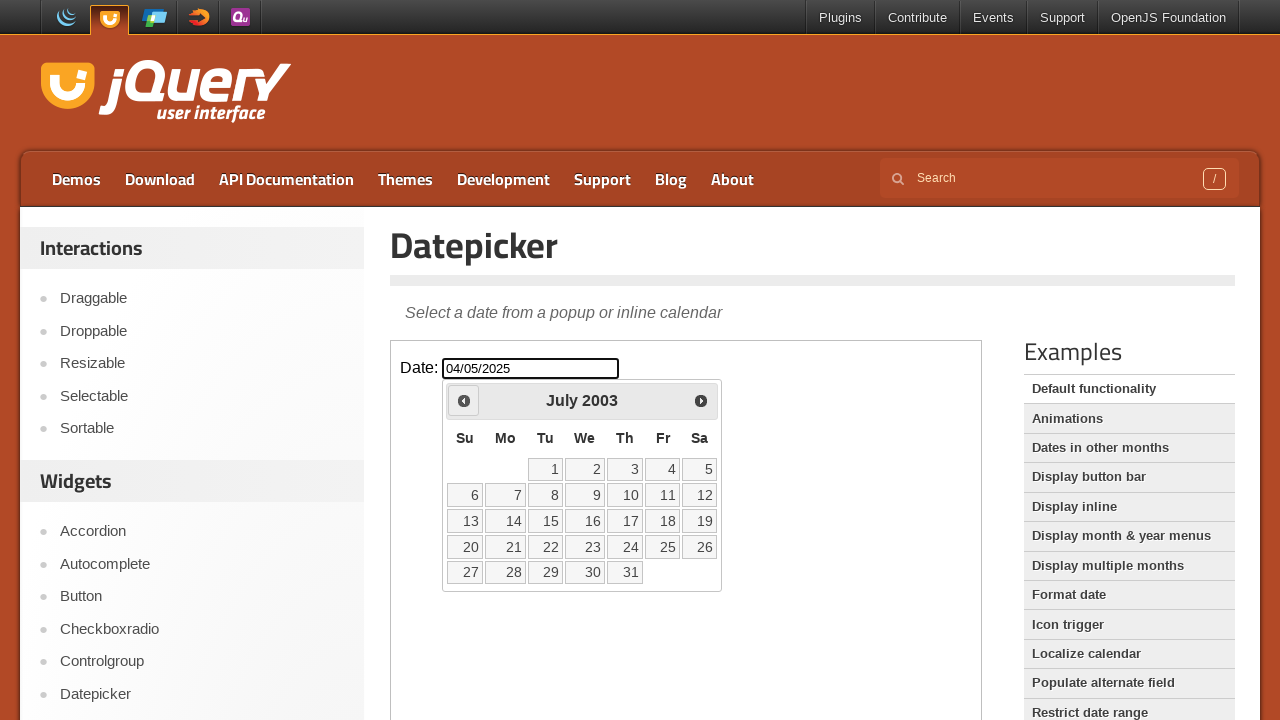

Clicked previous month button to navigate backwards at (464, 400) on iframe >> internal:control=enter-frame >> [title='Prev']
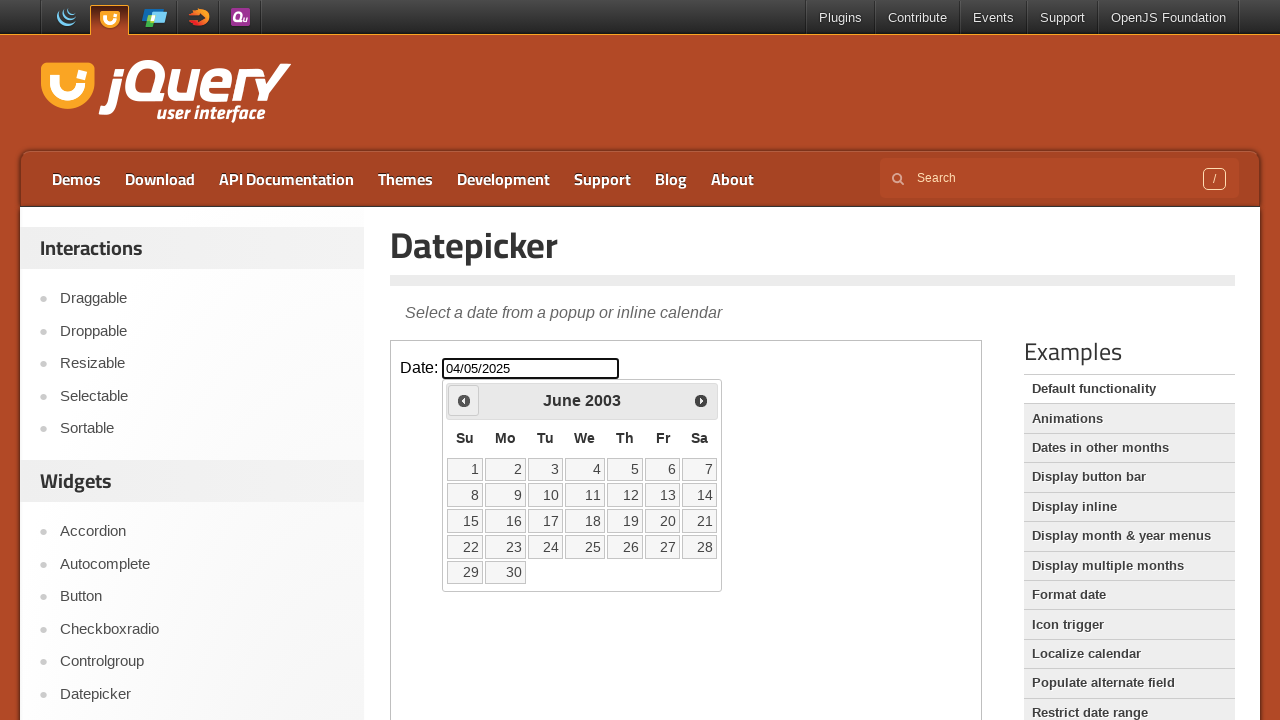

Checked current month and year: June 2003
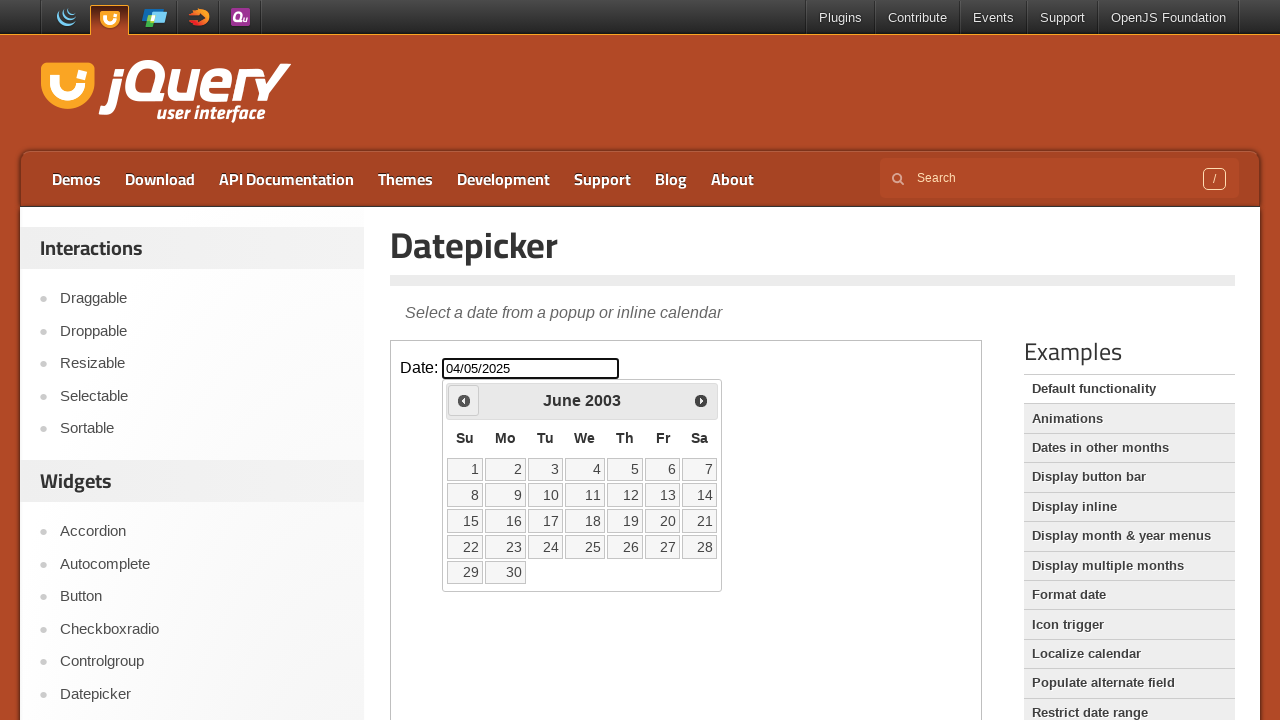

Clicked previous month button to navigate backwards at (464, 400) on iframe >> internal:control=enter-frame >> [title='Prev']
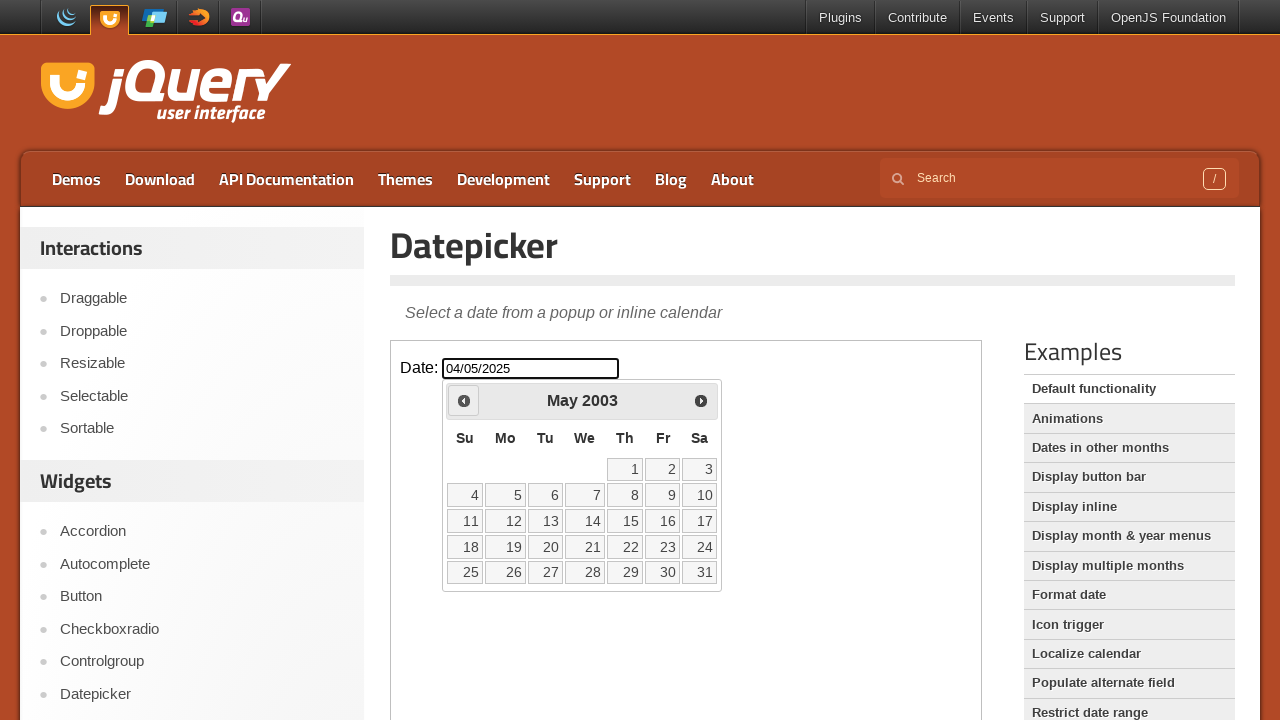

Checked current month and year: May 2003
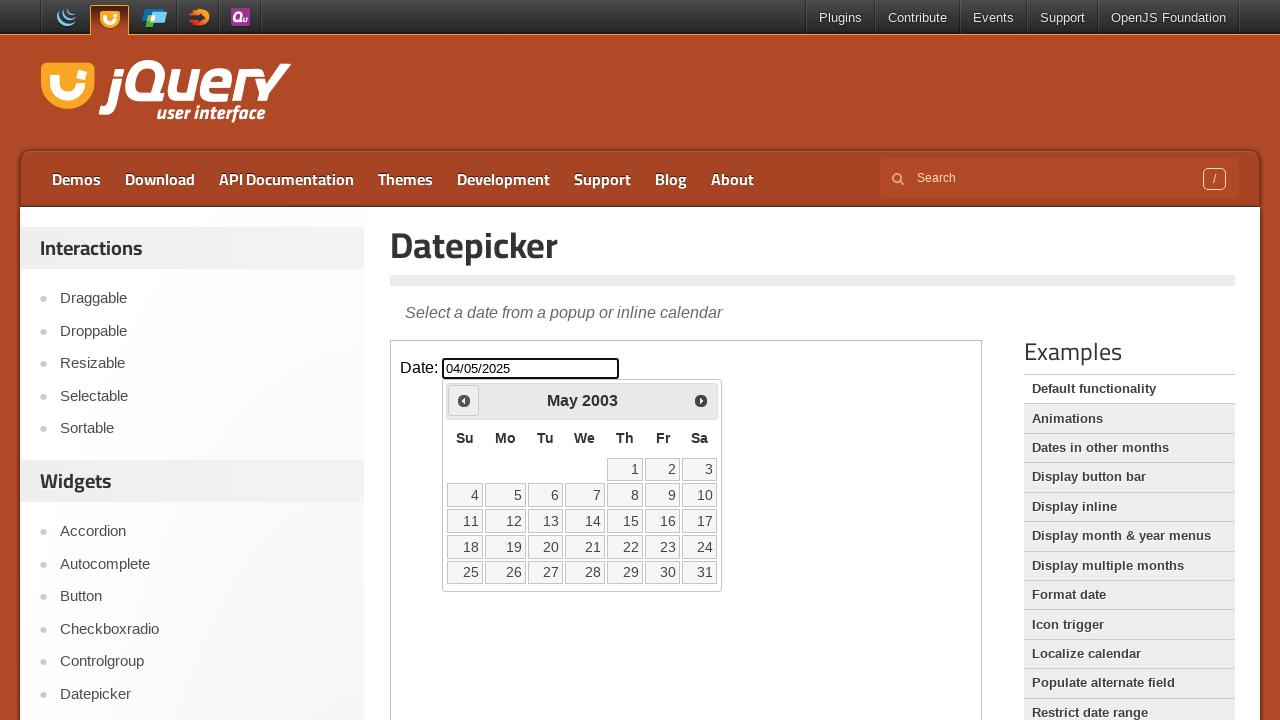

Clicked previous month button to navigate backwards at (464, 400) on iframe >> internal:control=enter-frame >> [title='Prev']
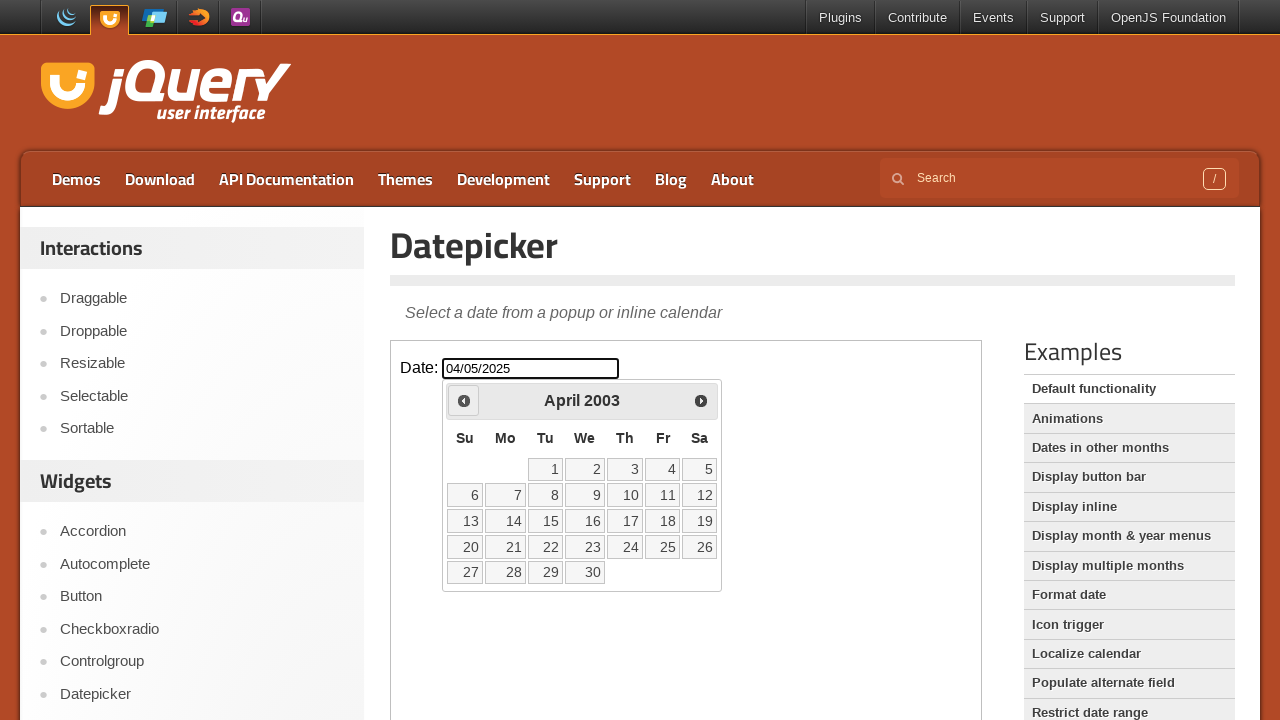

Checked current month and year: April 2003
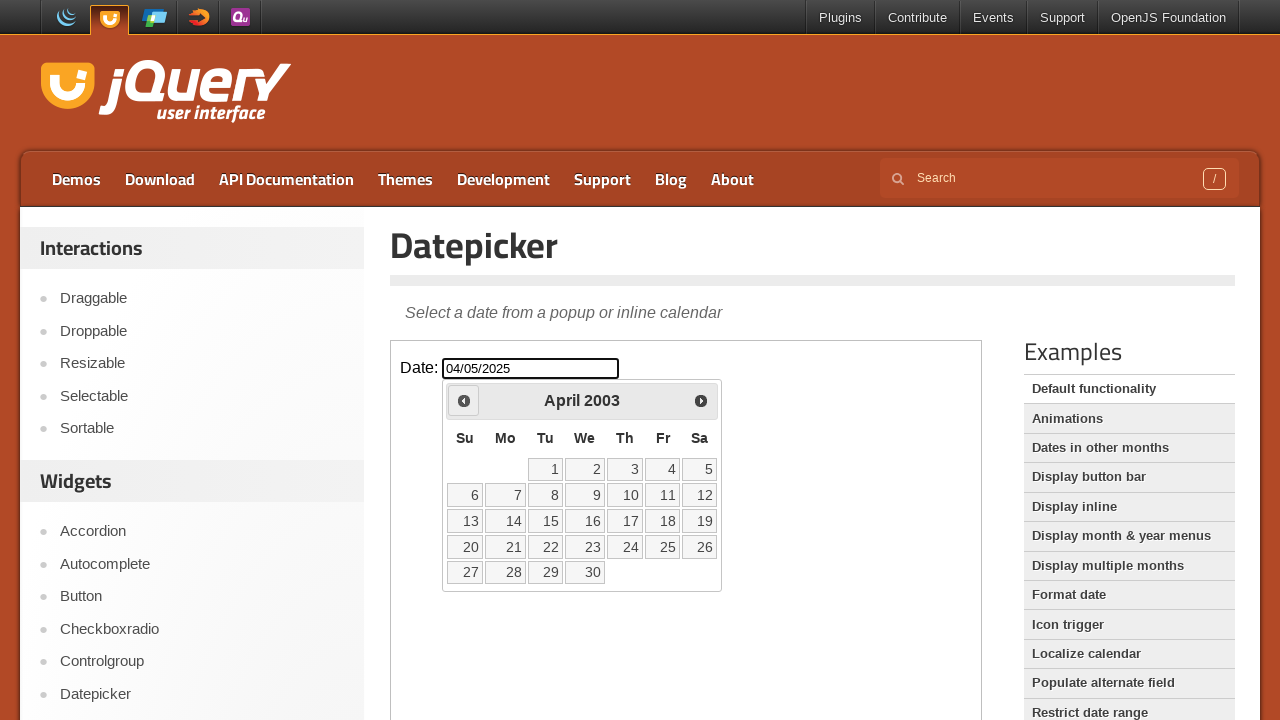

Clicked previous month button to navigate backwards at (464, 400) on iframe >> internal:control=enter-frame >> [title='Prev']
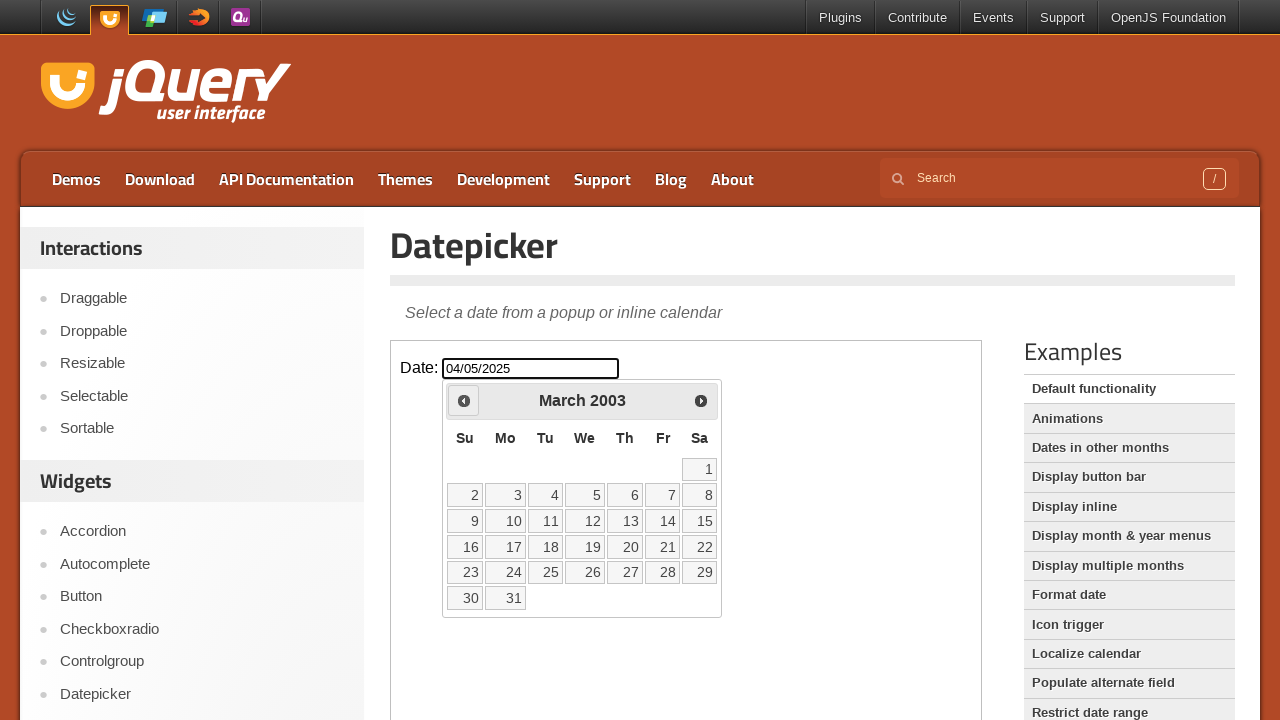

Checked current month and year: March 2003
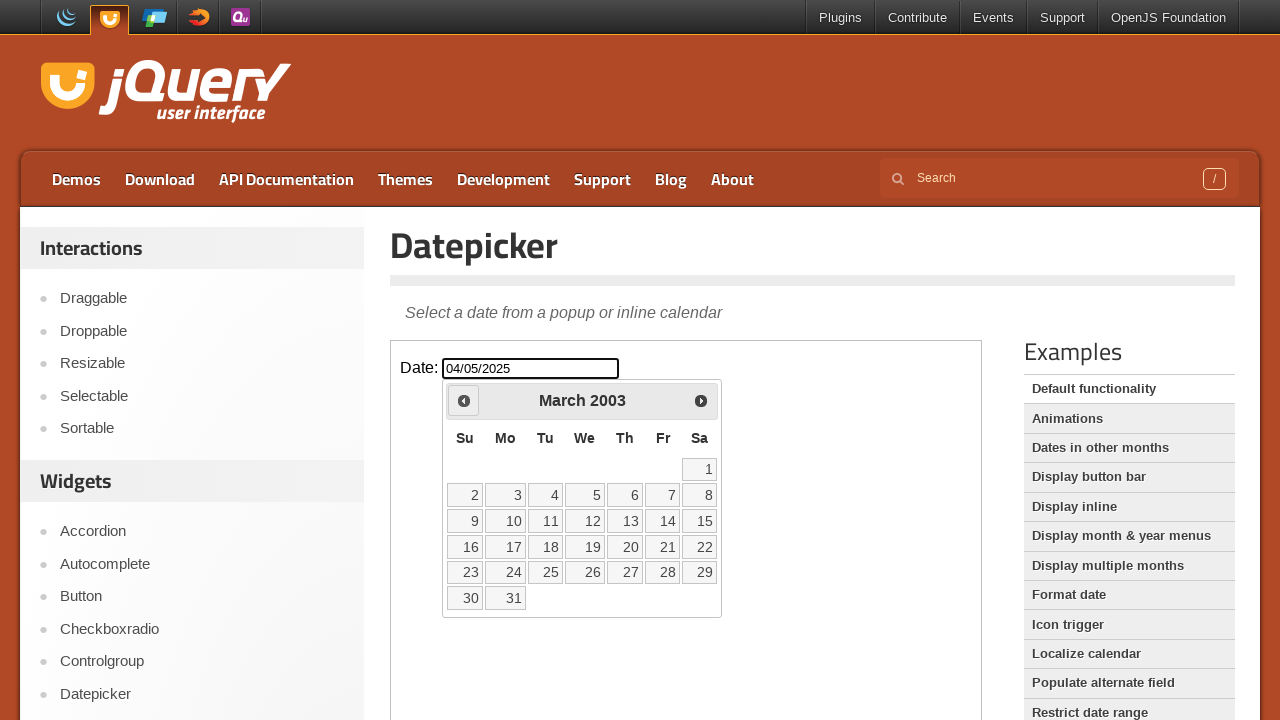

Reached target date March 2003
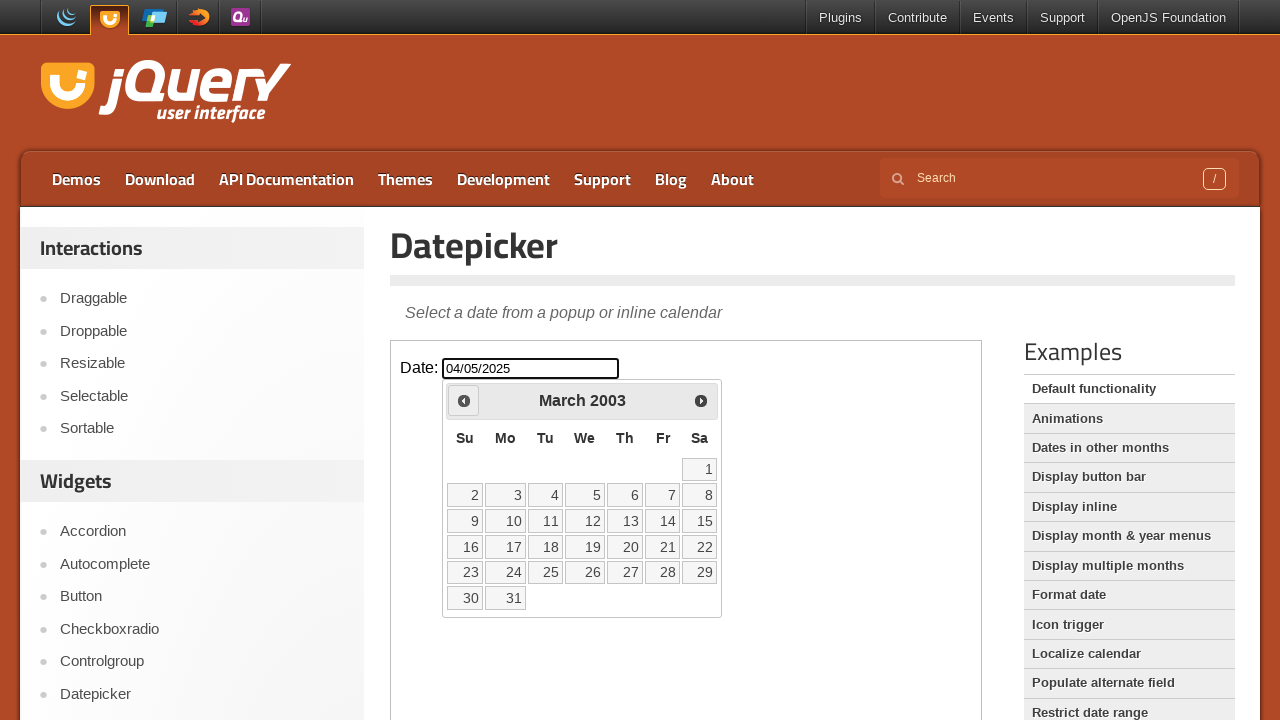

Located all available date elements in calendar
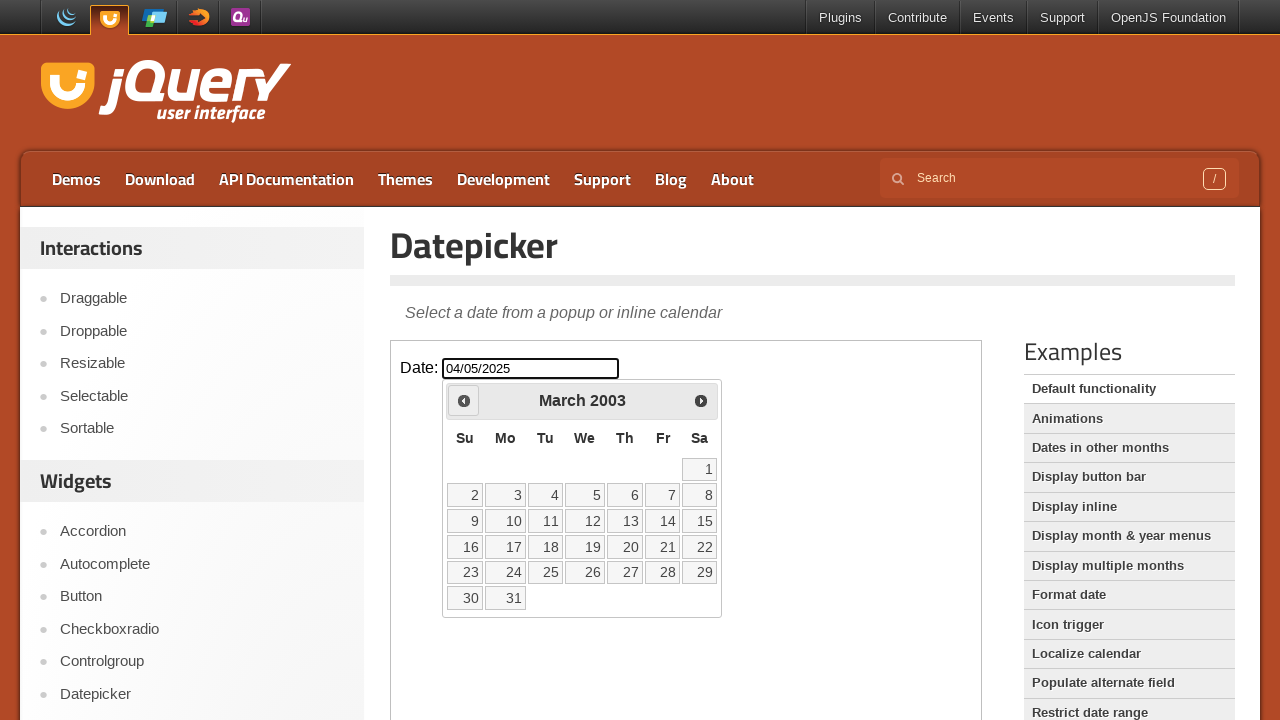

Selected date 26 from the calendar at (585, 572) on iframe >> internal:control=enter-frame >> xpath=//a[@class='ui-state-default'] >
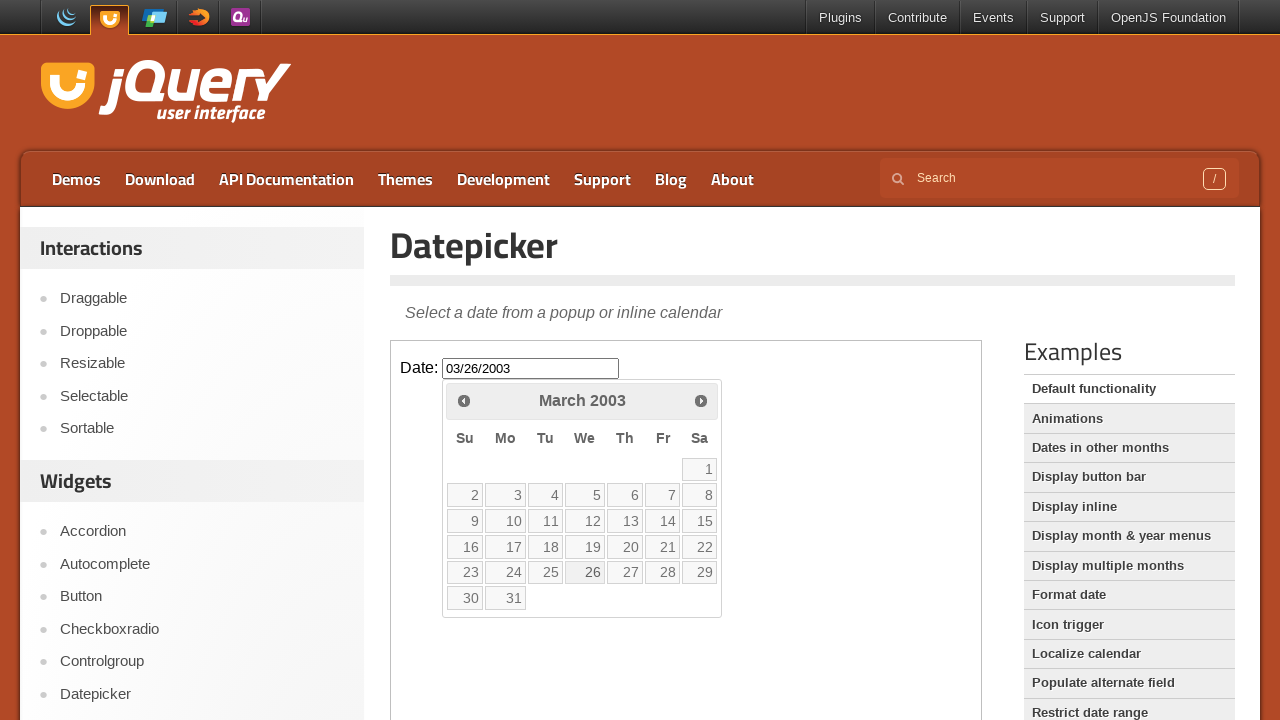

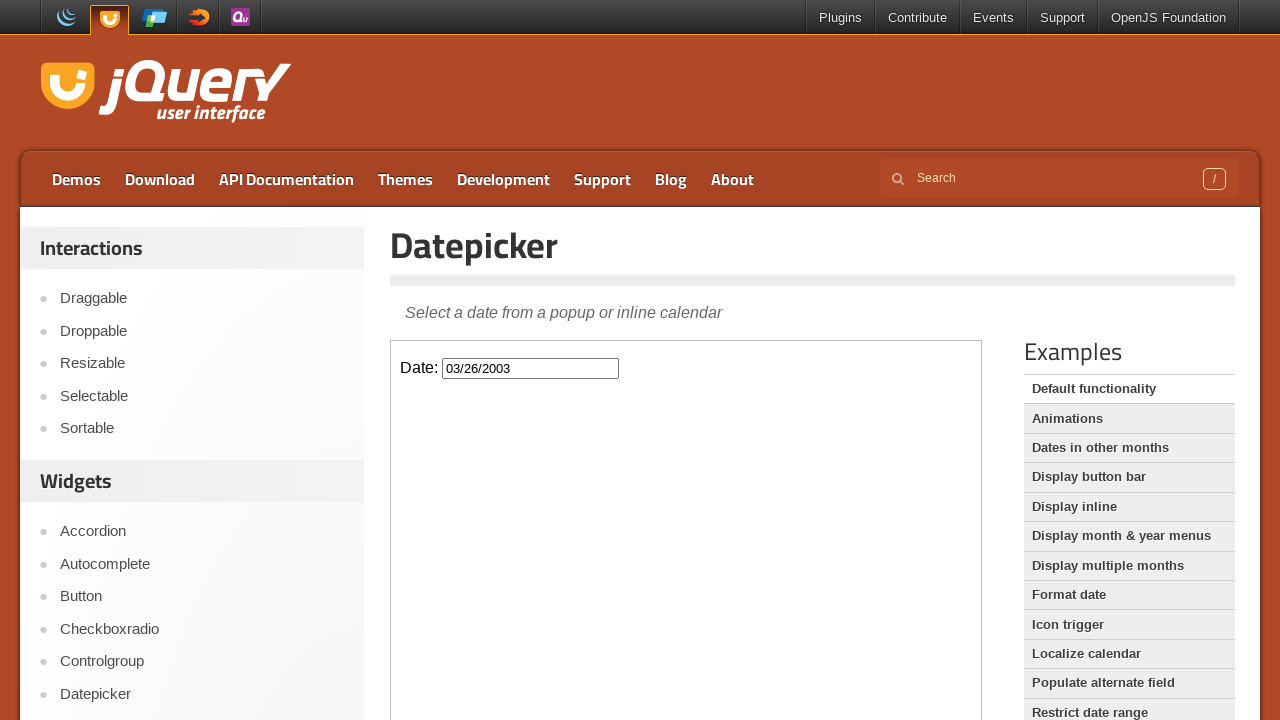